Verifies that Hacker News posts on the "newest" page are ordered from most recent to least recent by checking timestamps of 100 entries across multiple pages

Starting URL: https://news.ycombinator.com/newest

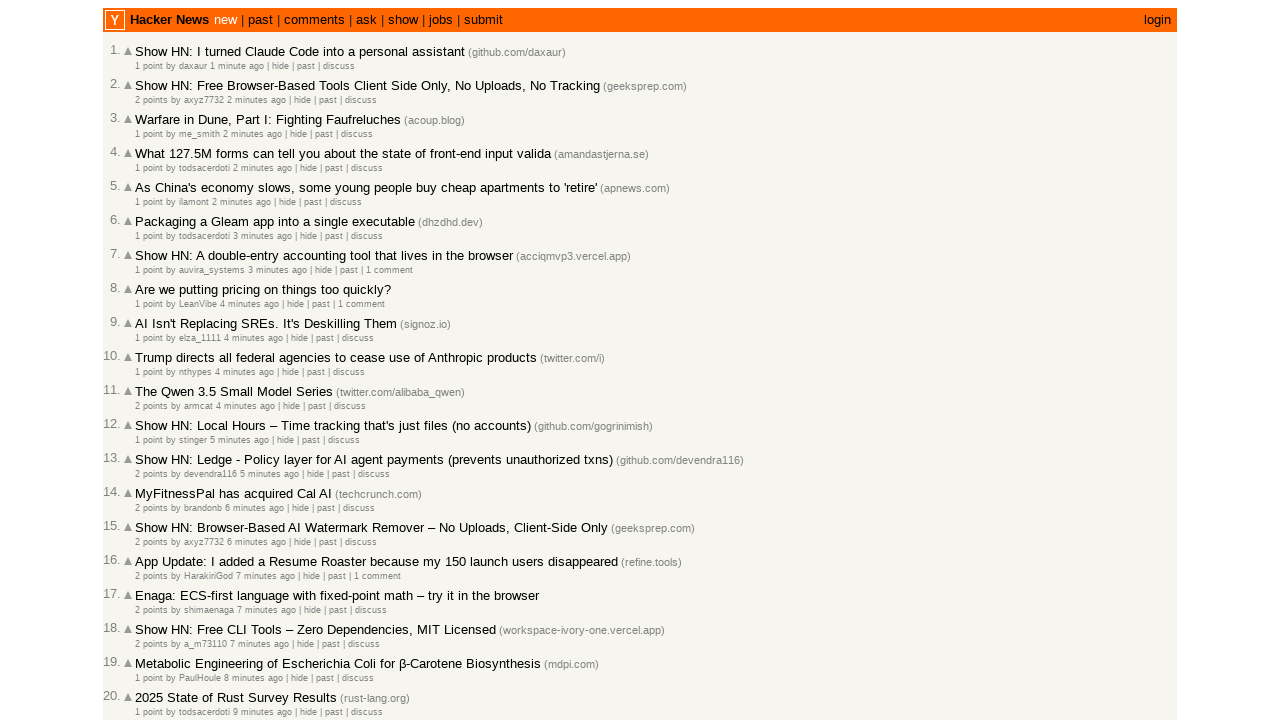

Waited for main table to load on Hacker News newest page
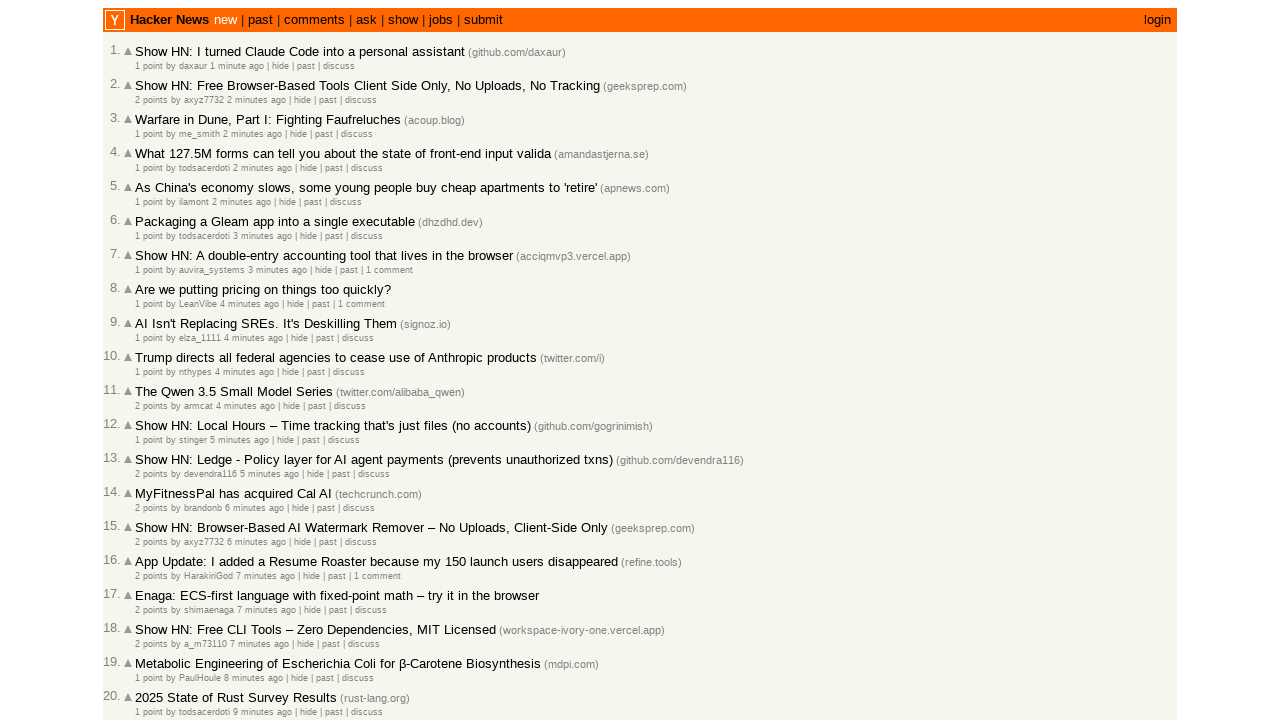

Retrieved all post rows with timestamps (entry 0)
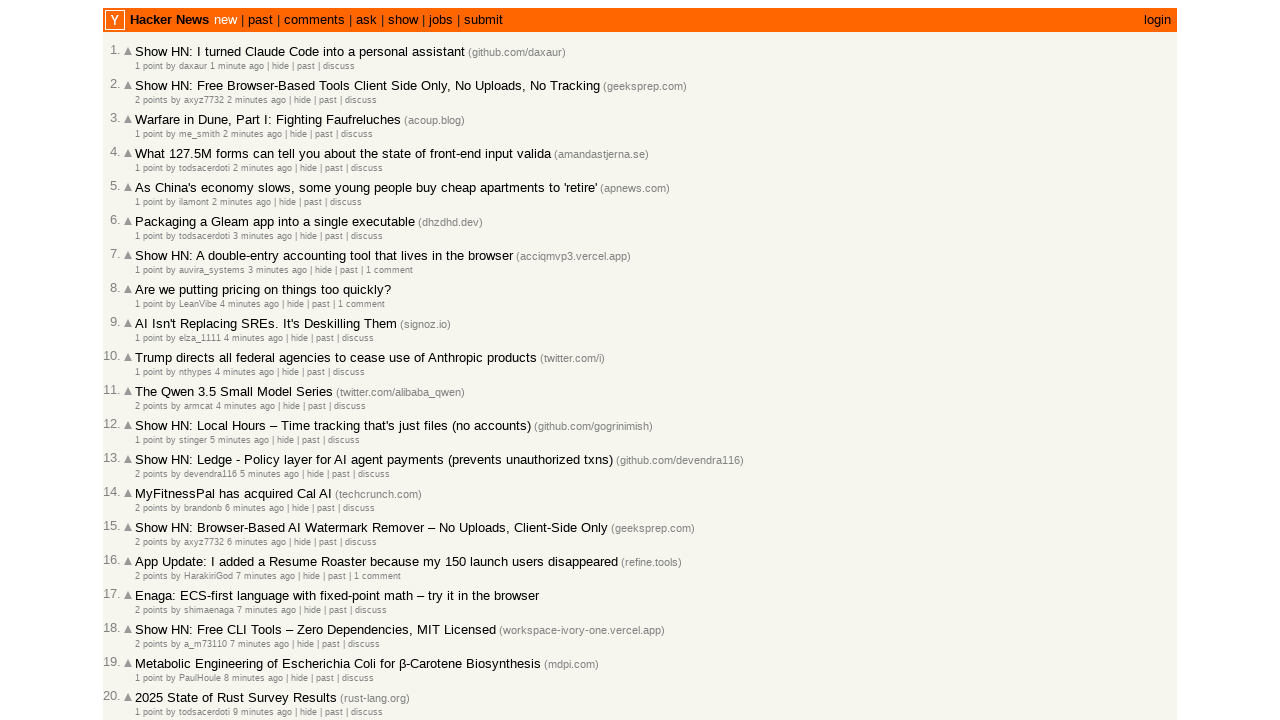

Retrieved text content from entry 0: '1 point by daxaur 1 minute ago  | hide | past | di...'
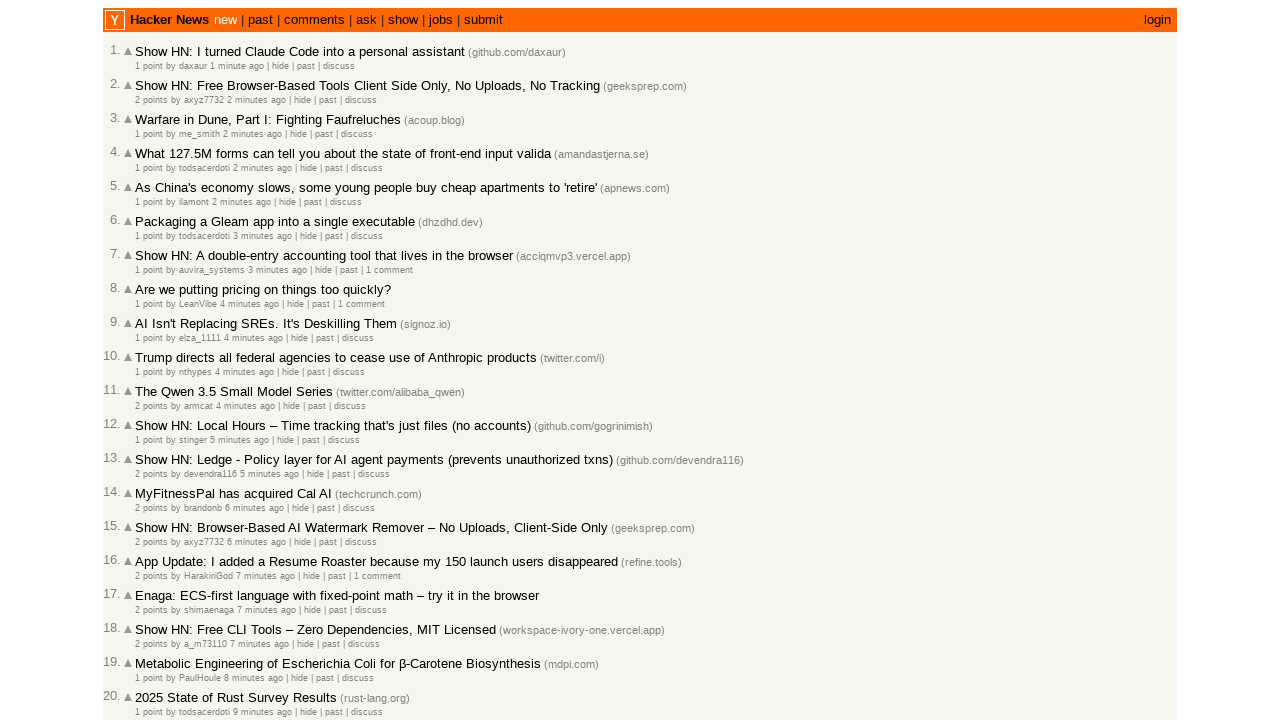

Parsed timestamp for entry 0: 1 (minutes ago)
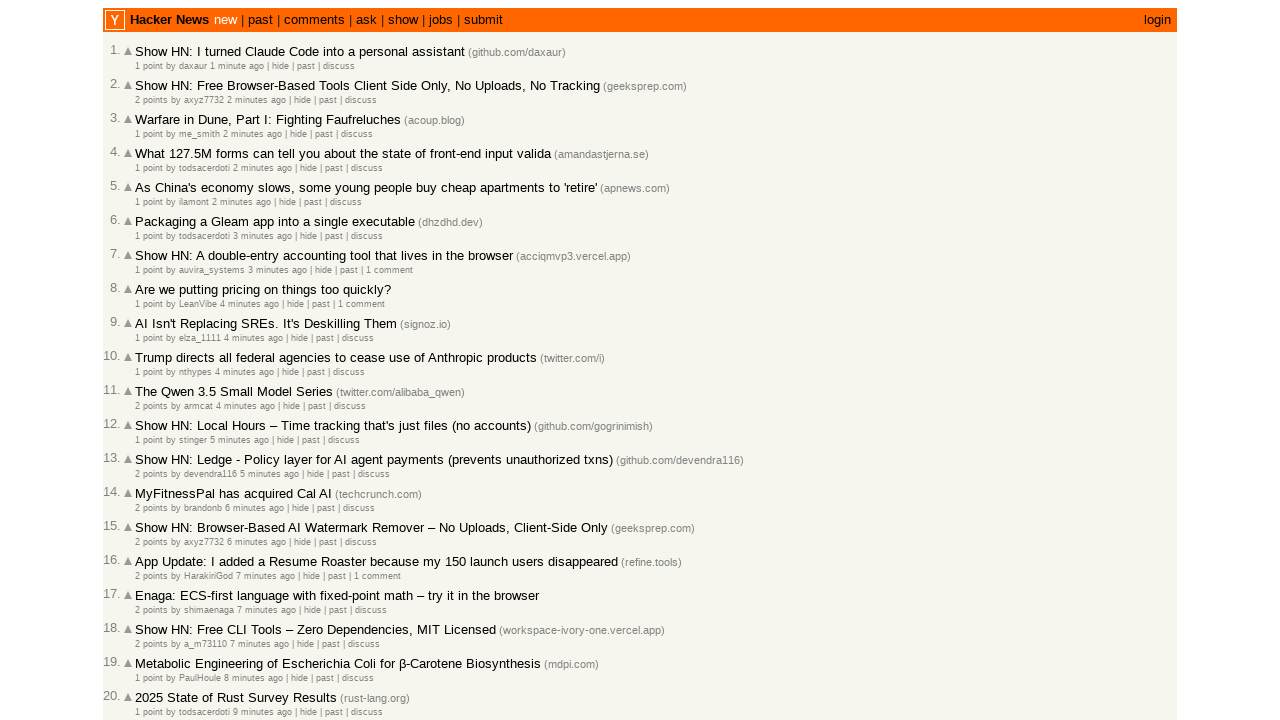

Verified entry 0 is in correct chronological order (time: 1)
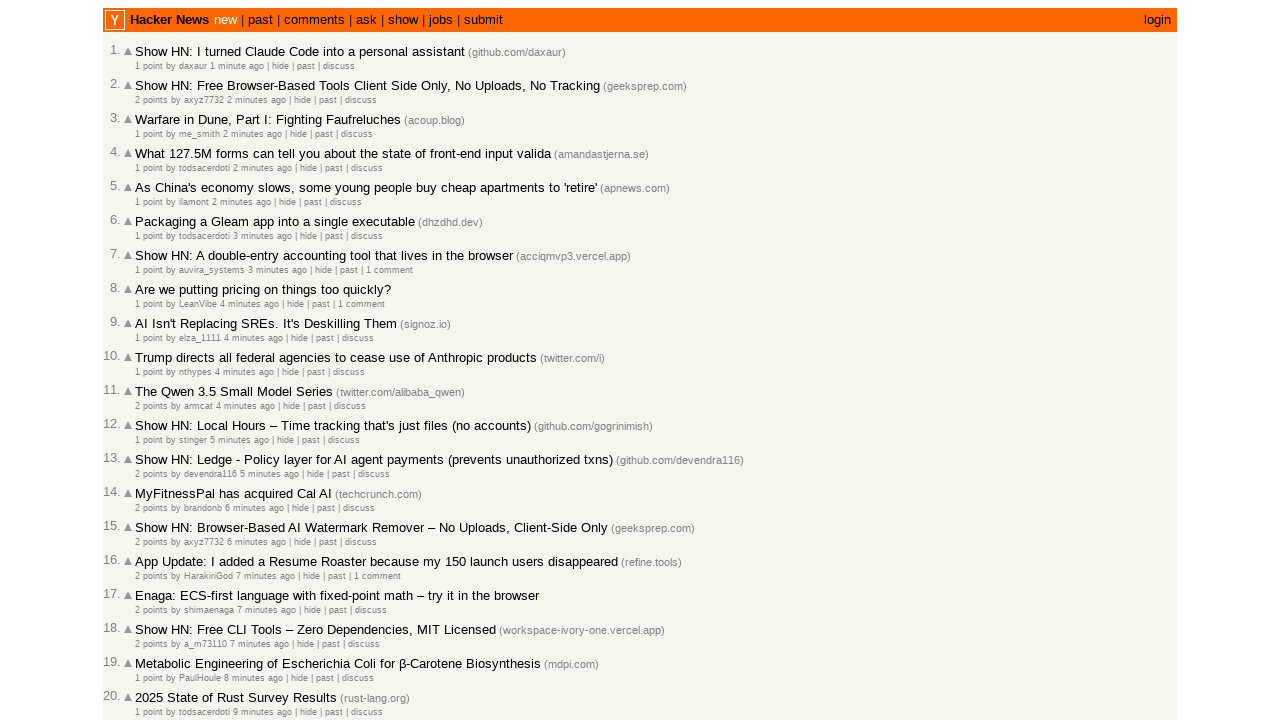

Retrieved all post rows with timestamps (entry 1)
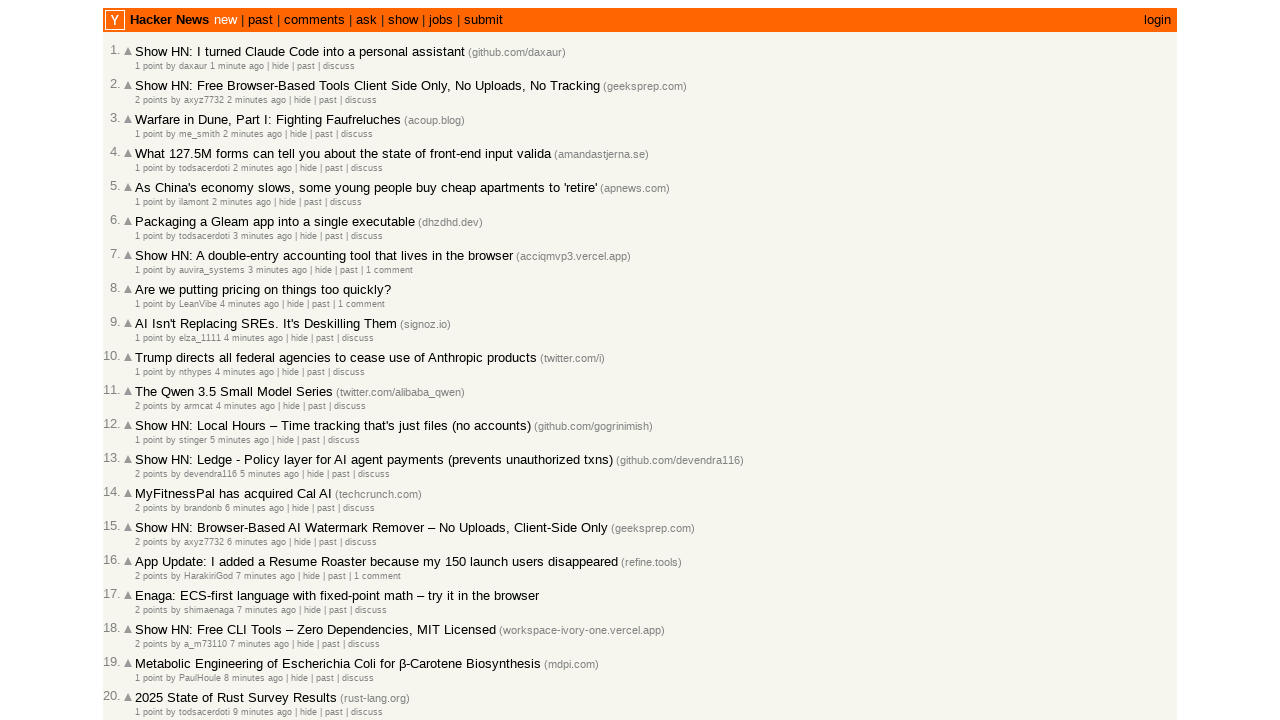

Retrieved text content from entry 1: '2 points by axyz7732 2 minutes ago  | hide | past ...'
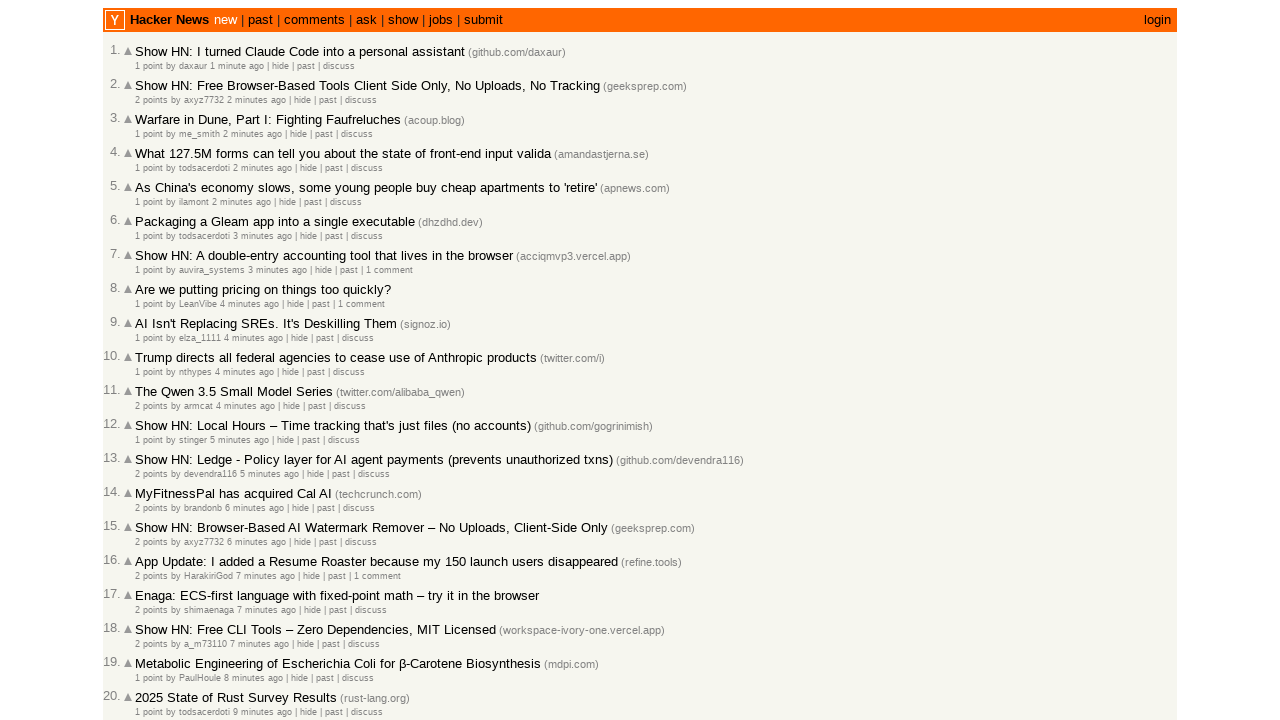

Parsed timestamp for entry 1: 2 (minutes ago)
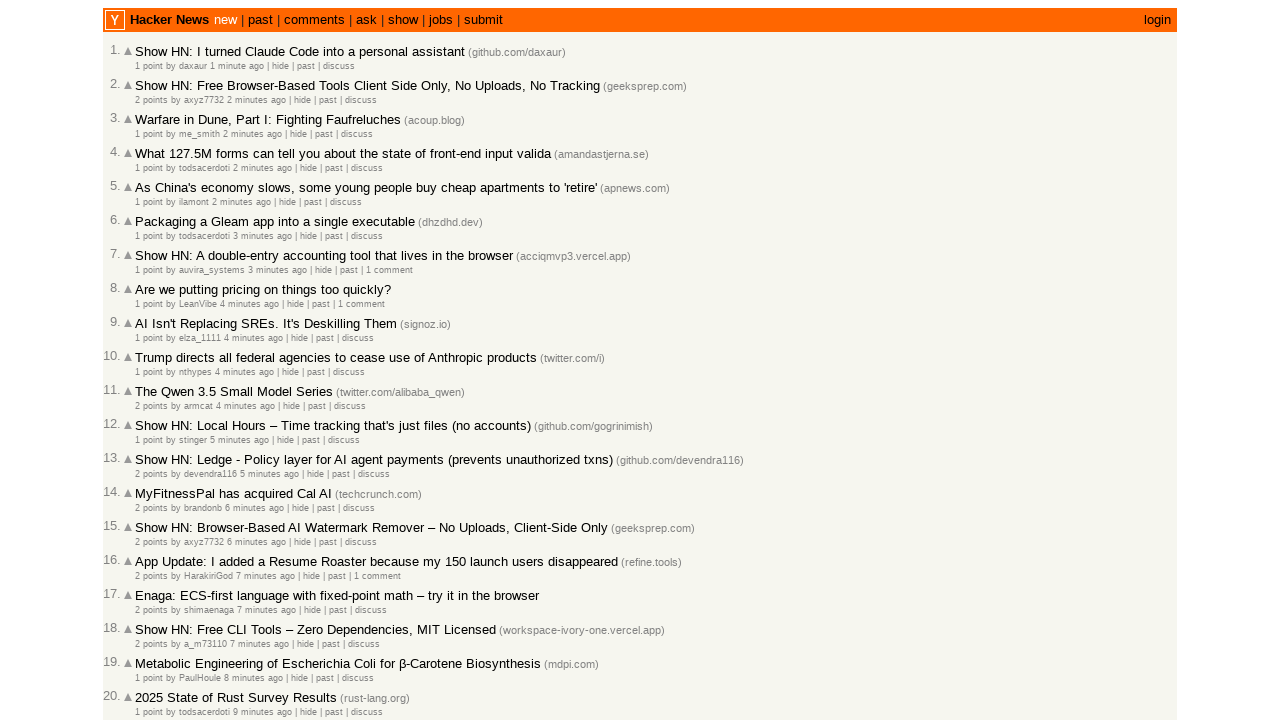

Verified entry 1 is in correct chronological order (time: 2)
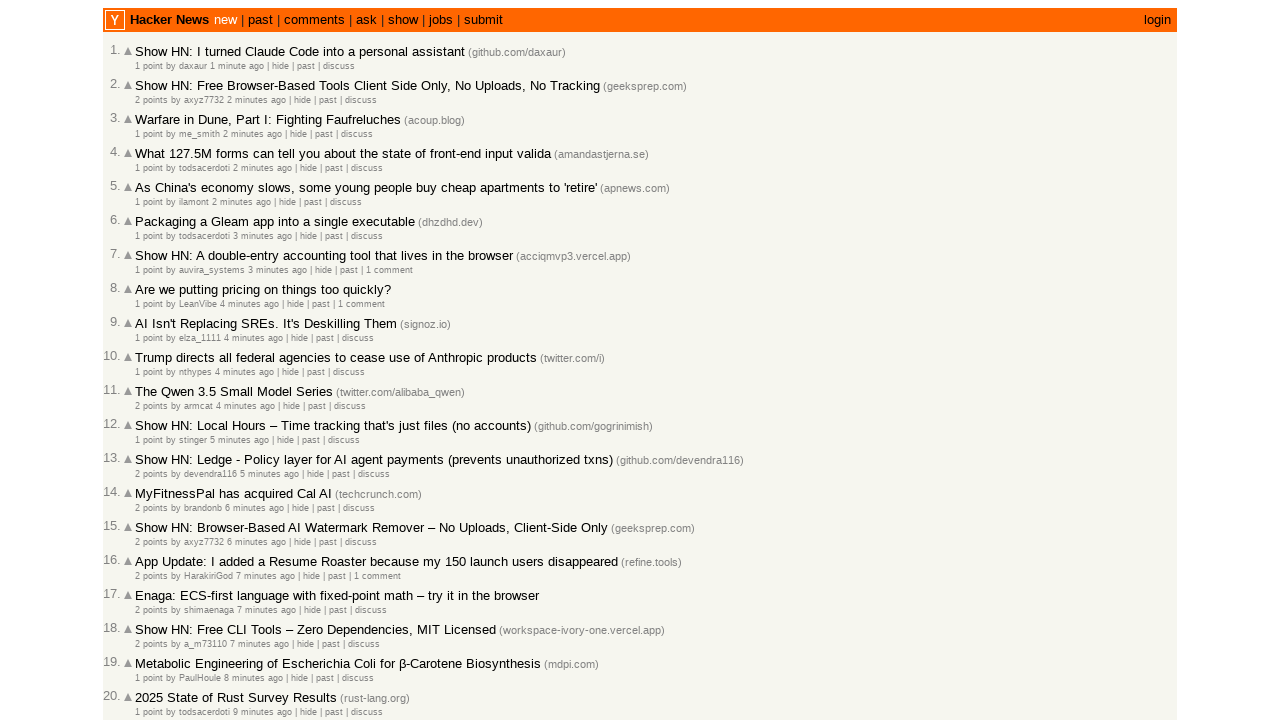

Retrieved all post rows with timestamps (entry 2)
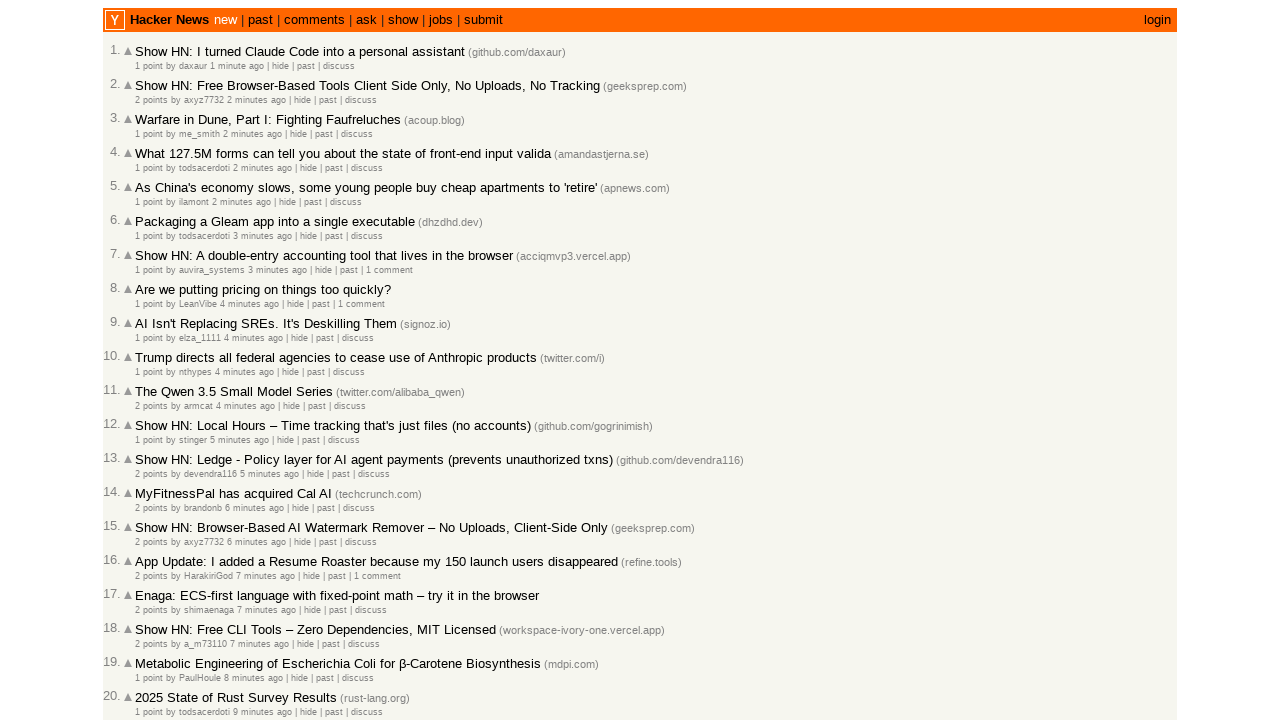

Retrieved text content from entry 2: '1 point by me_smith 2 minutes ago  | hide | past |...'
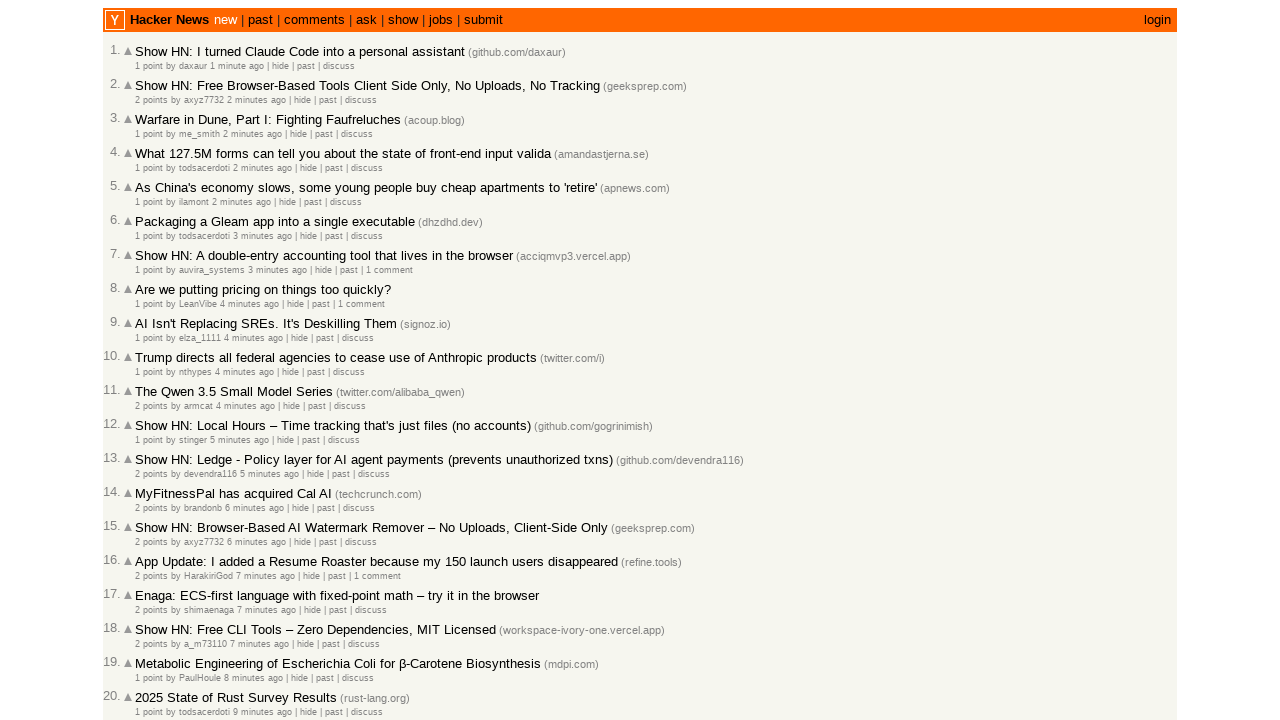

Parsed timestamp for entry 2: 2 (minutes ago)
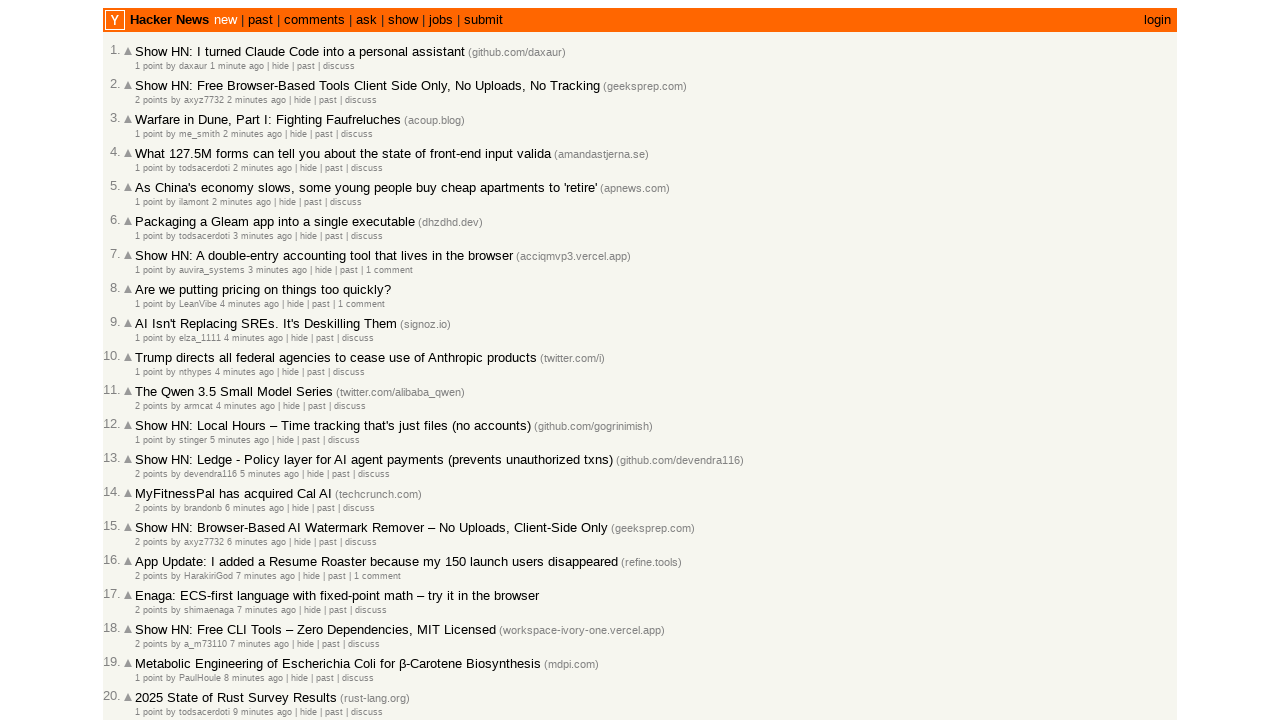

Verified entry 2 is in correct chronological order (time: 2)
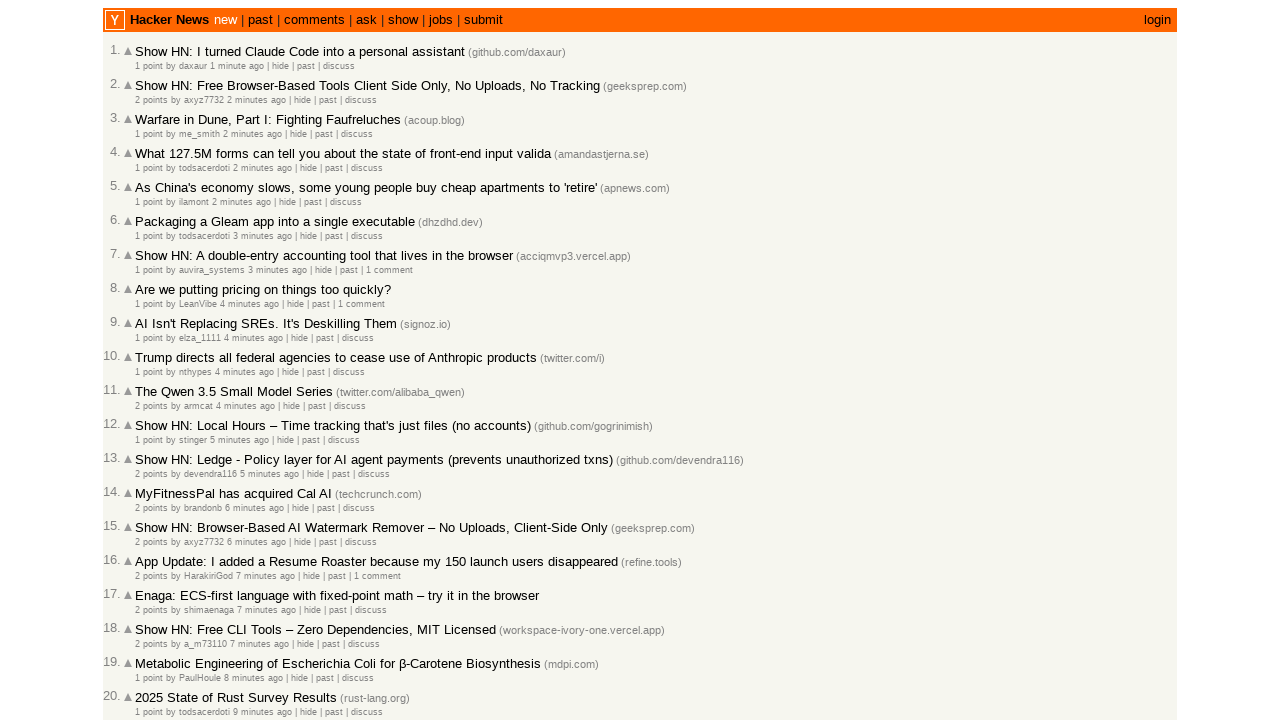

Retrieved all post rows with timestamps (entry 3)
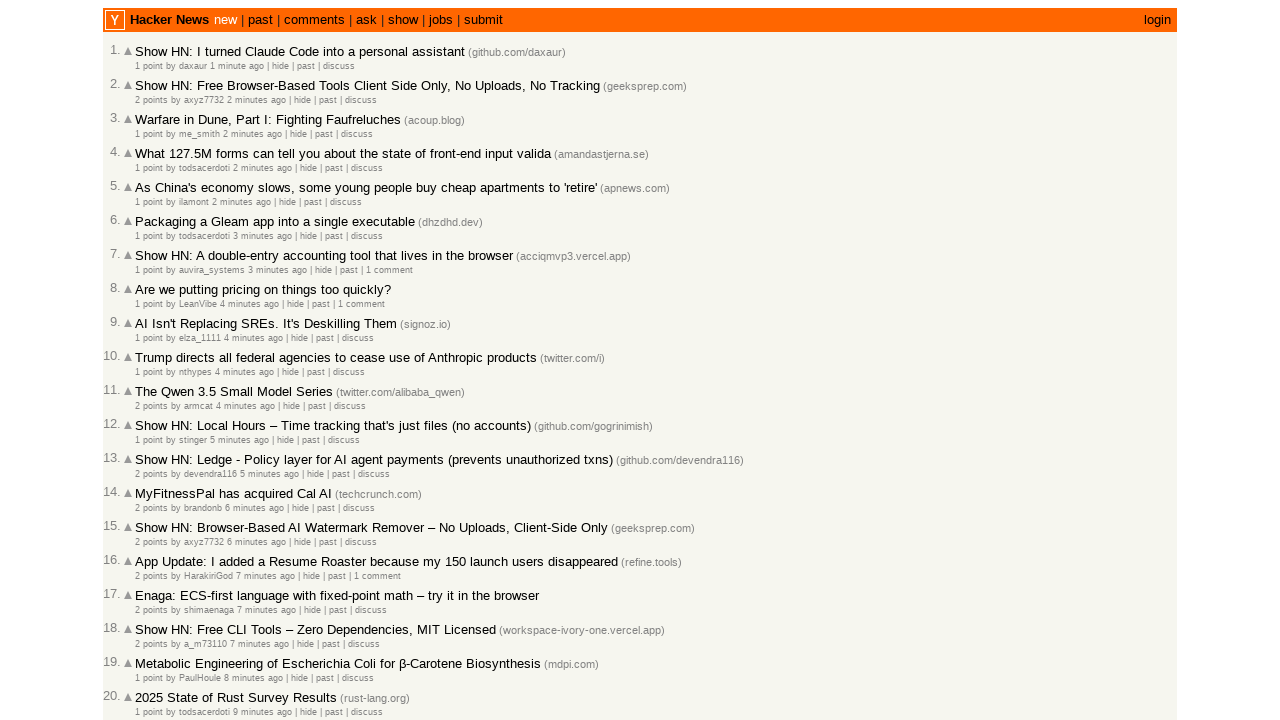

Retrieved text content from entry 3: '1 point by todsacerdoti 2 minutes ago  | hide | pa...'
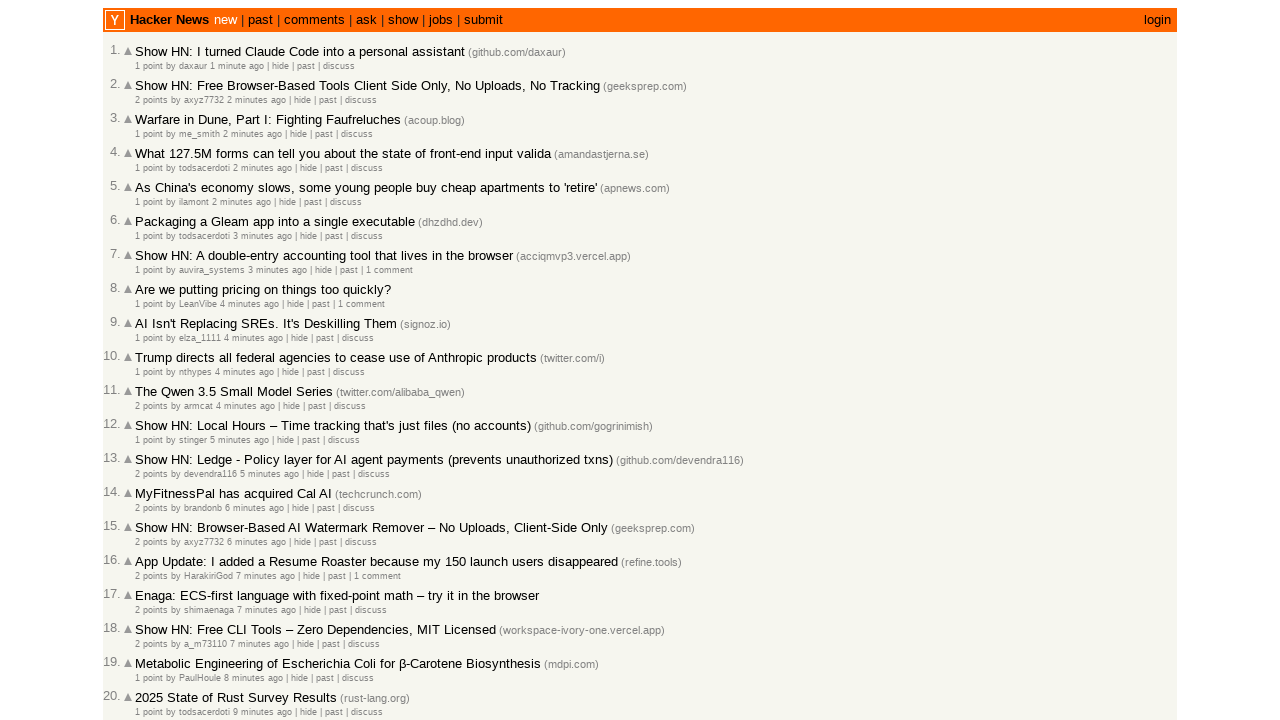

Parsed timestamp for entry 3: 2 (minutes ago)
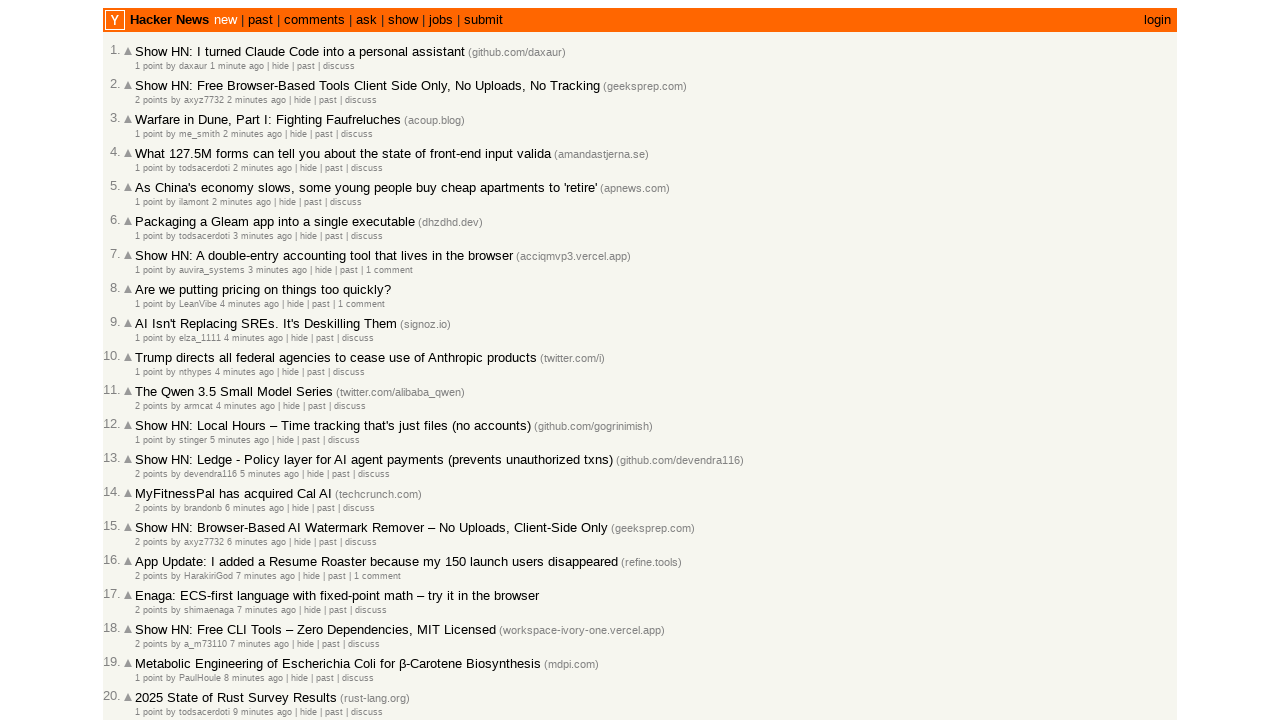

Verified entry 3 is in correct chronological order (time: 2)
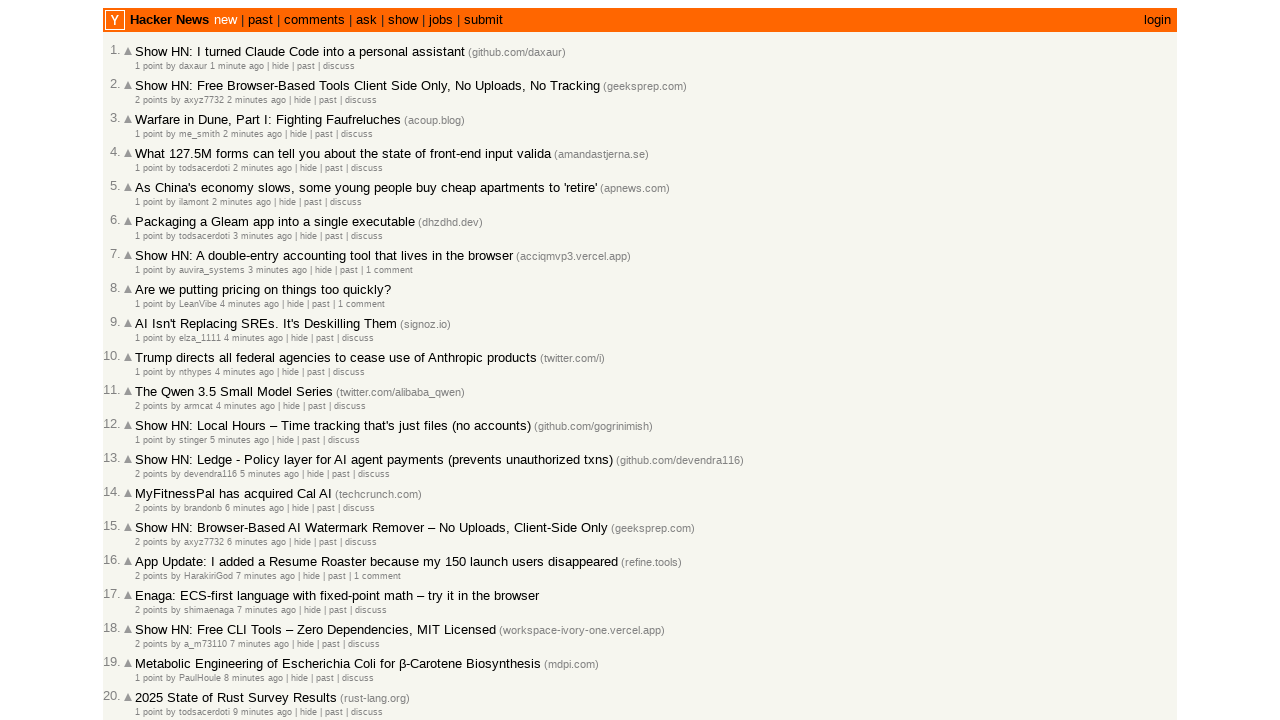

Retrieved all post rows with timestamps (entry 4)
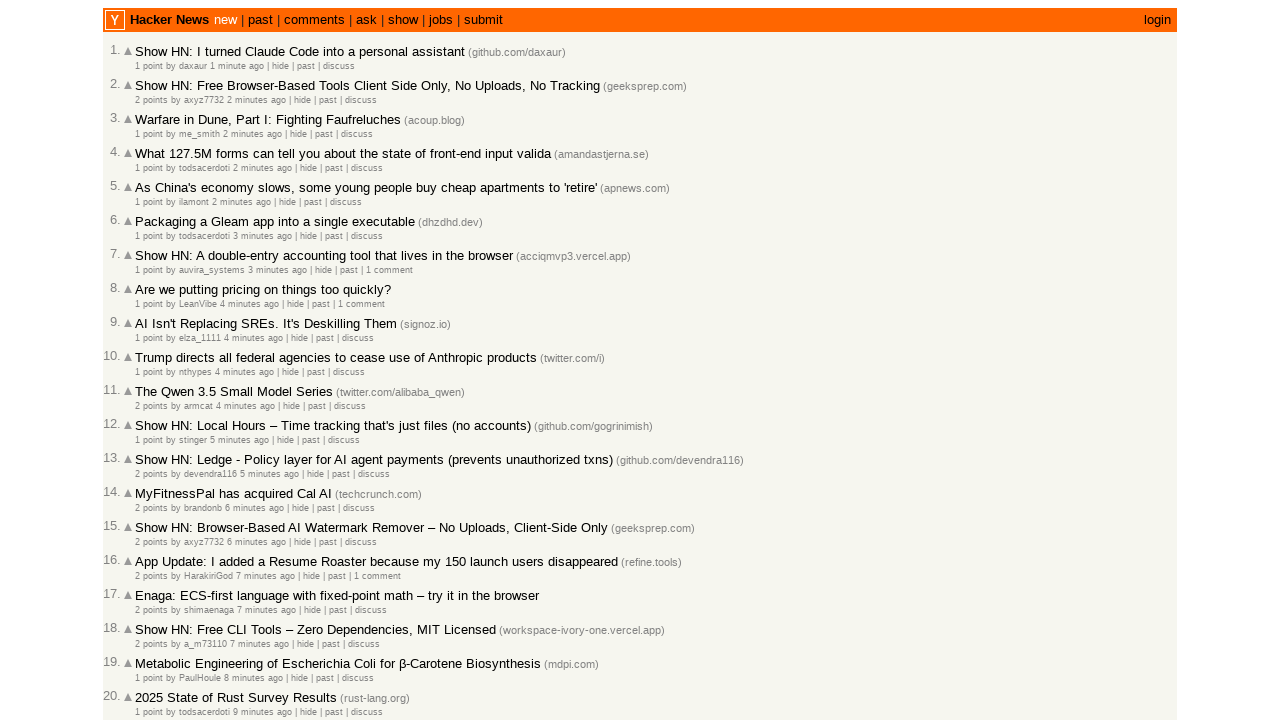

Retrieved text content from entry 4: '1 point by ilamont 2 minutes ago  | hide | past | ...'
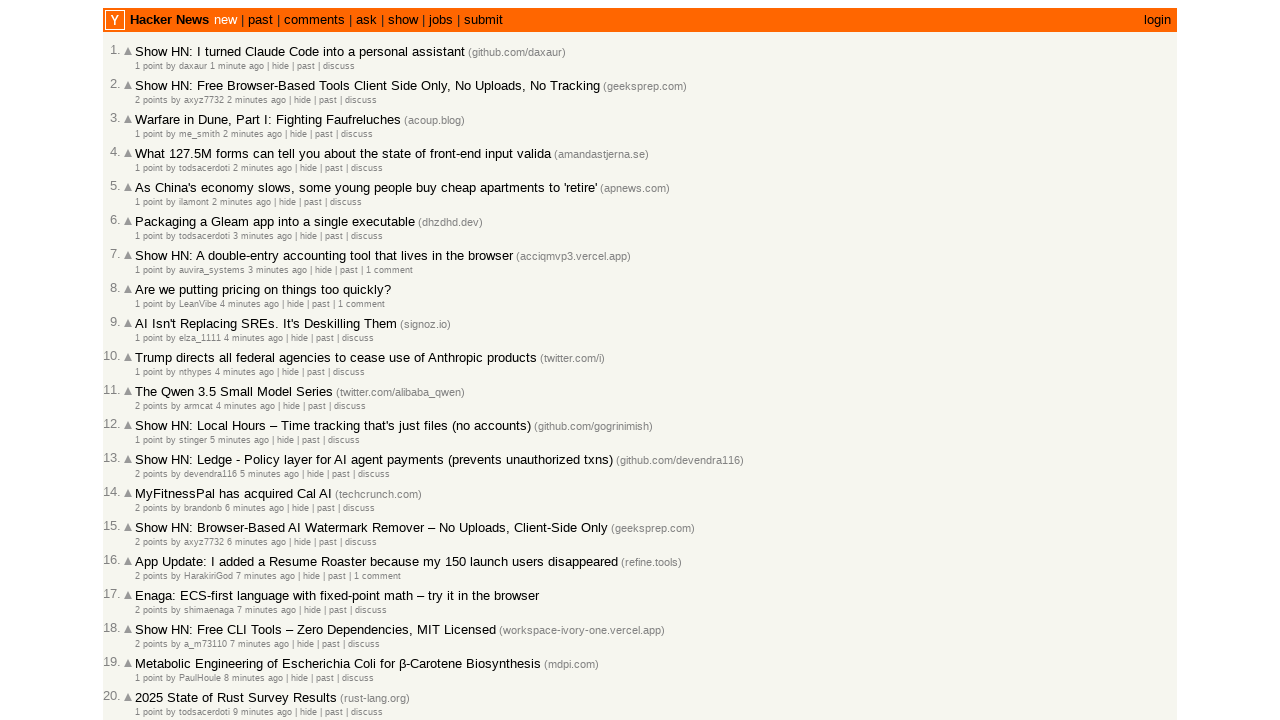

Parsed timestamp for entry 4: 2 (minutes ago)
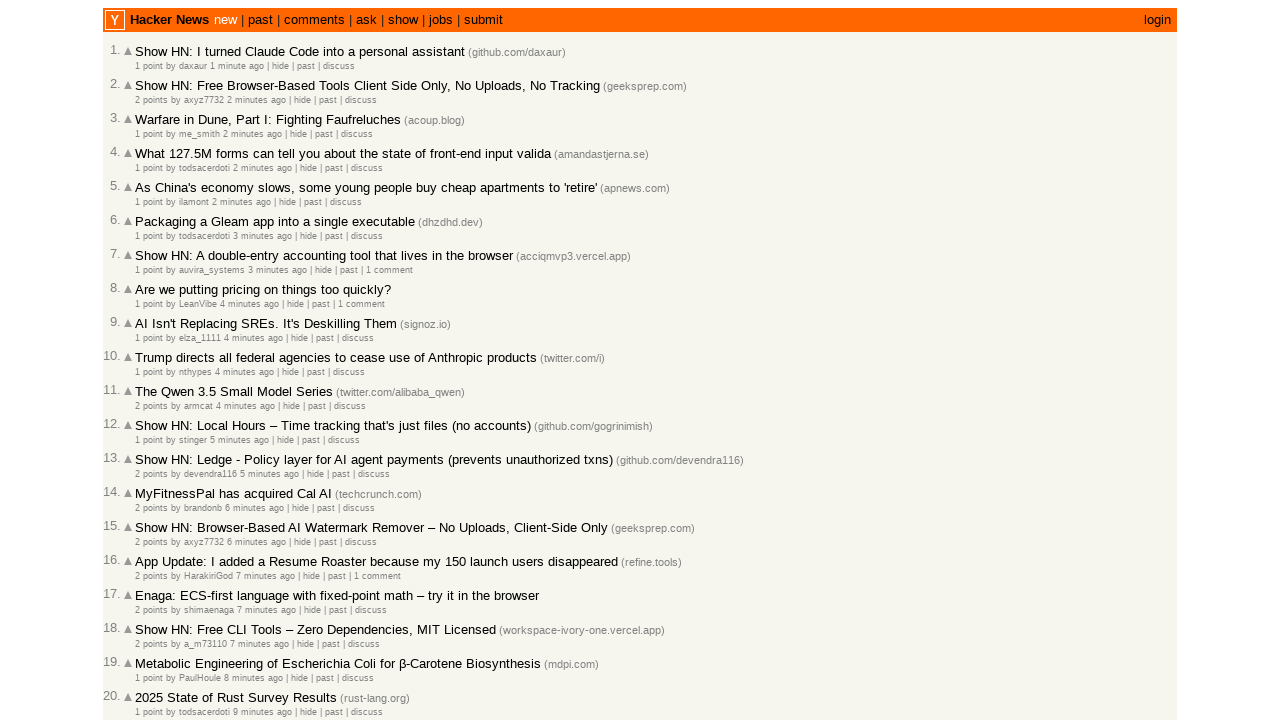

Verified entry 4 is in correct chronological order (time: 2)
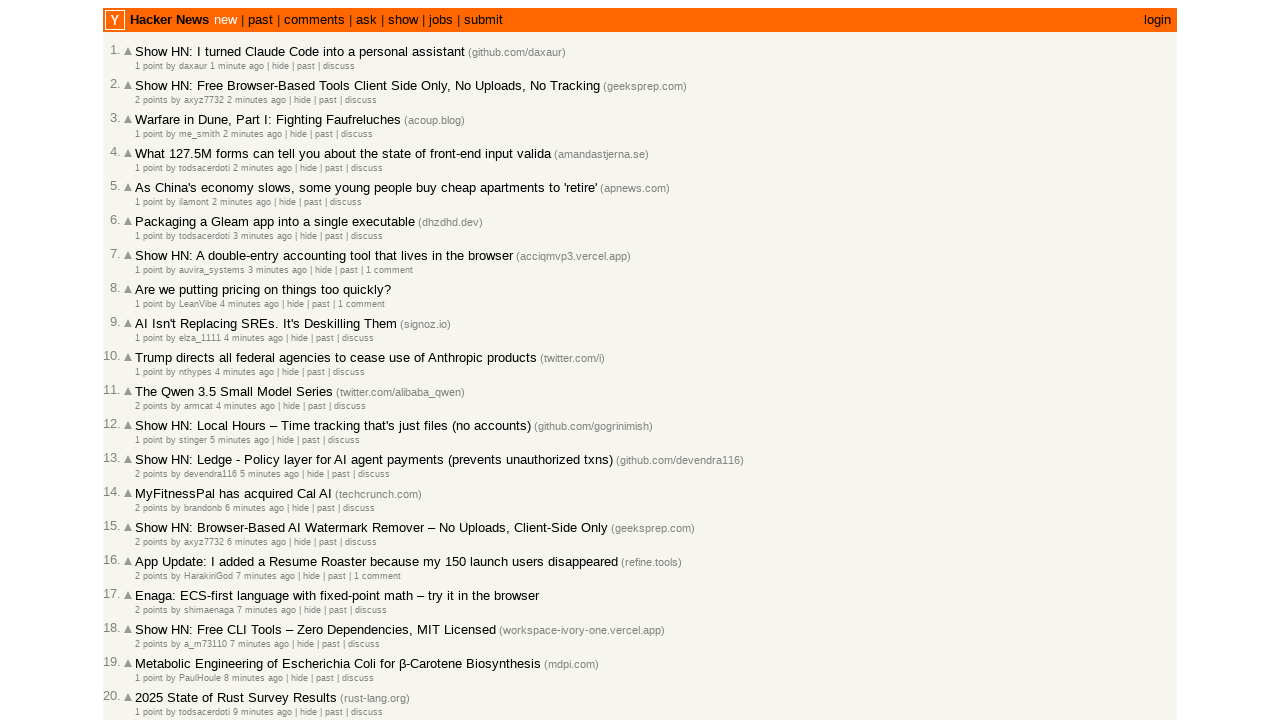

Retrieved all post rows with timestamps (entry 5)
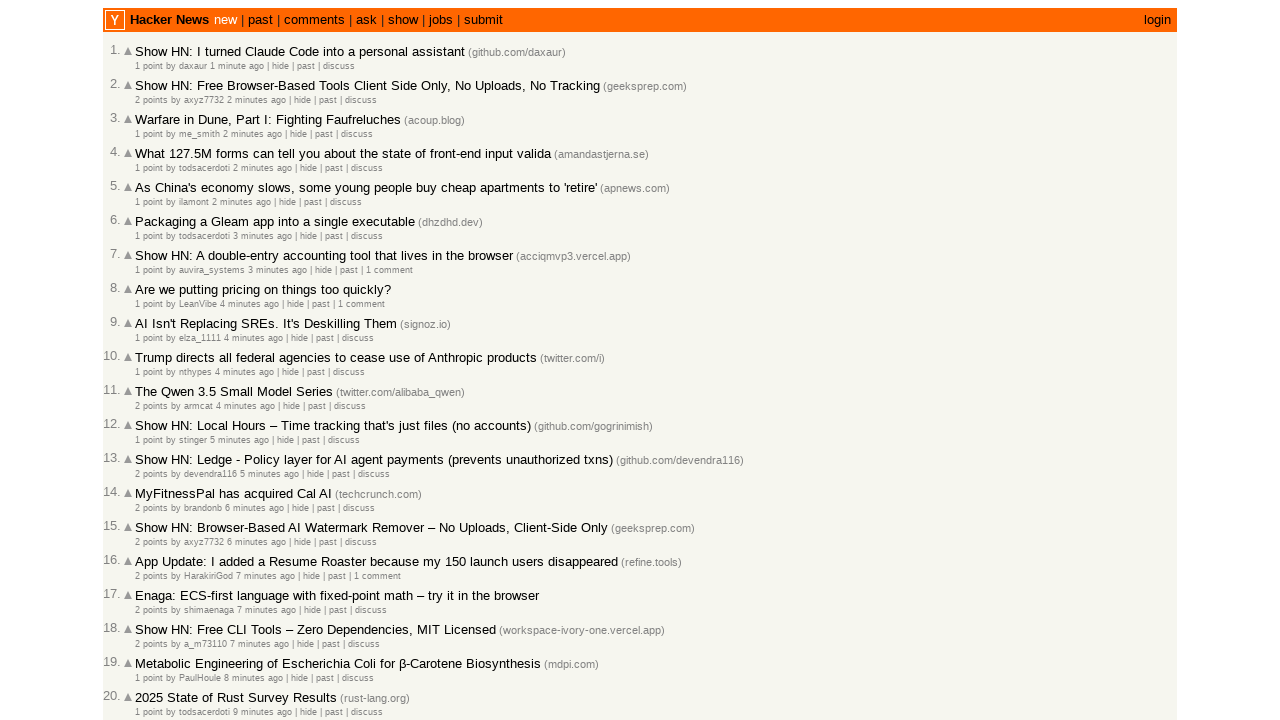

Retrieved text content from entry 5: '1 point by todsacerdoti 3 minutes ago  | hide | pa...'
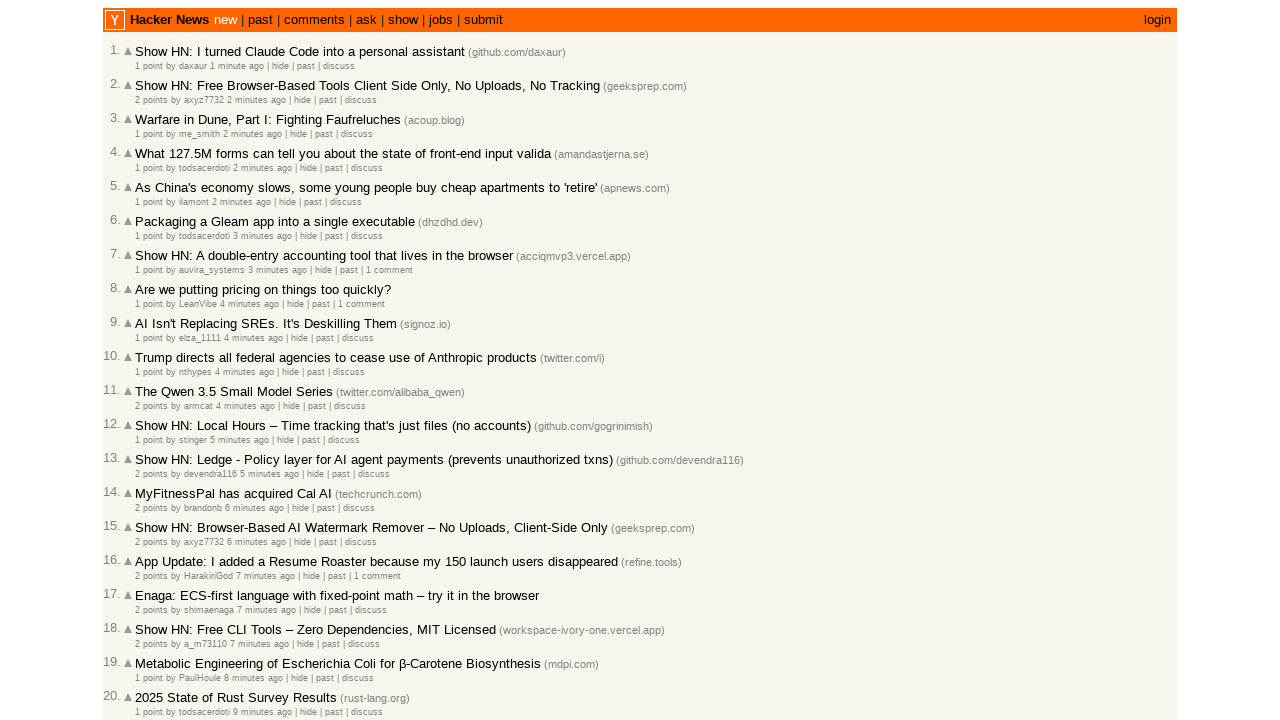

Parsed timestamp for entry 5: 3 (minutes ago)
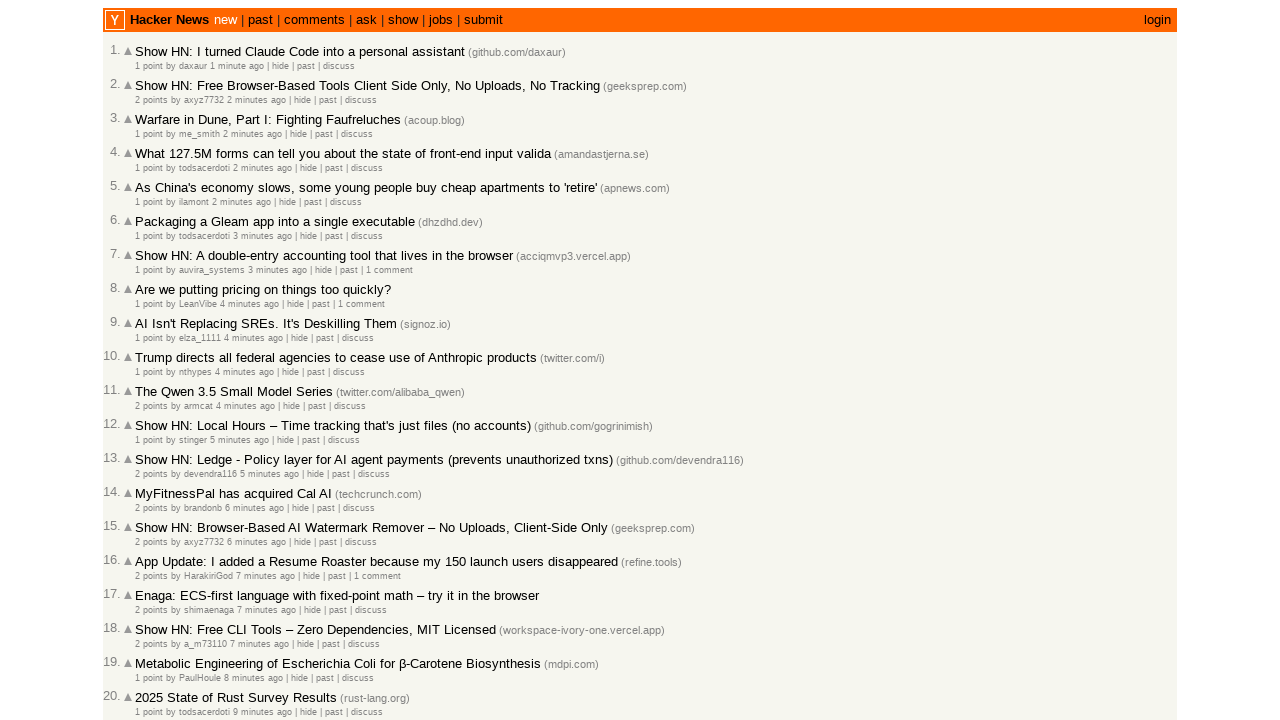

Verified entry 5 is in correct chronological order (time: 3)
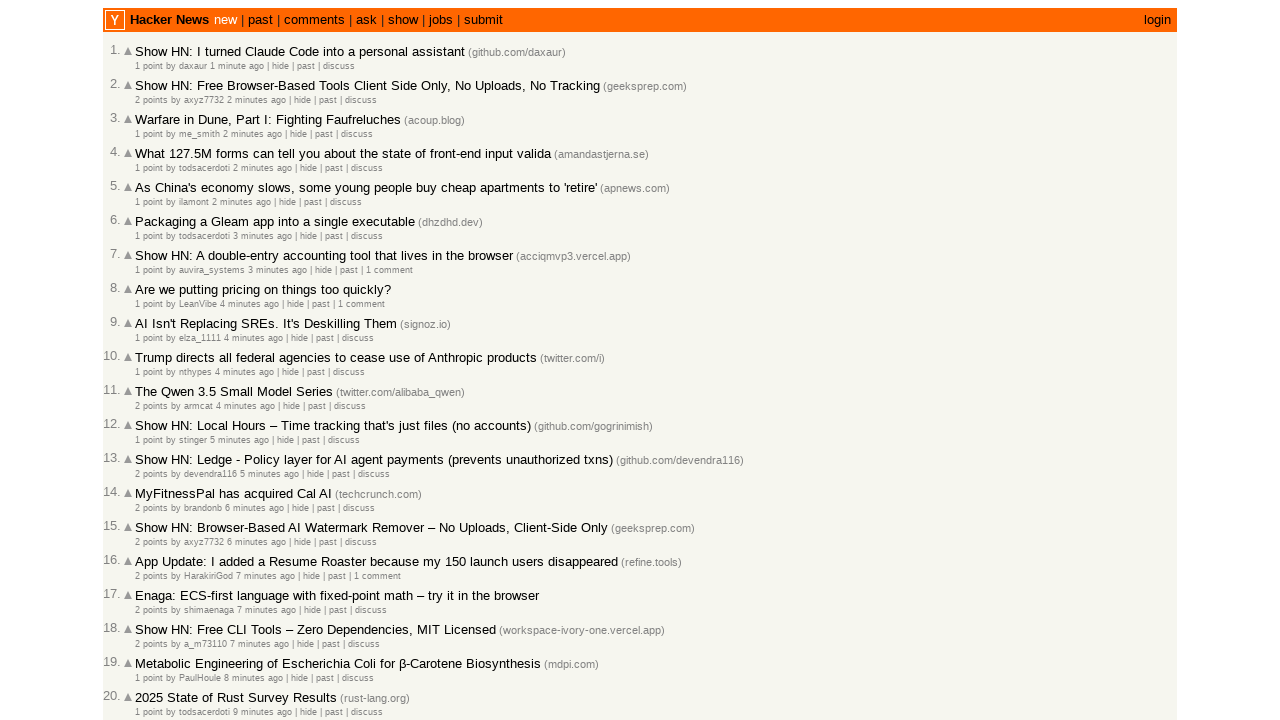

Retrieved all post rows with timestamps (entry 6)
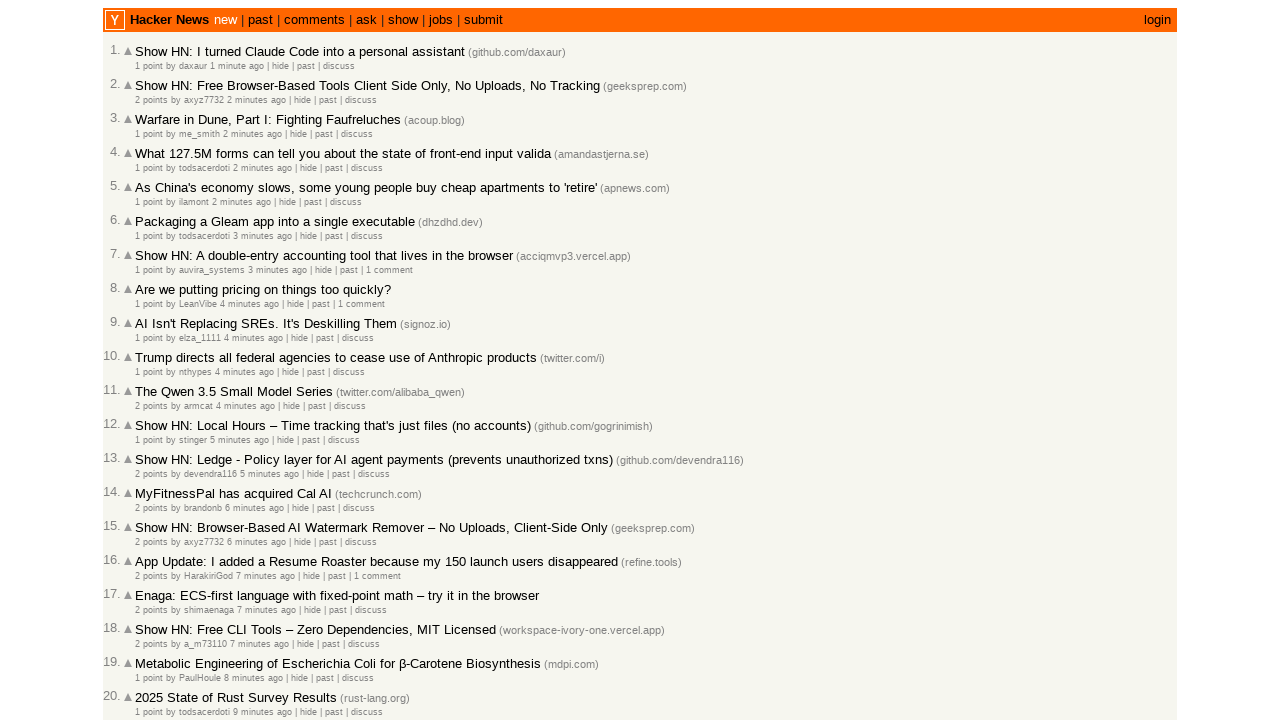

Retrieved text content from entry 6: '1 point by auvira_systems 3 minutes ago  | hide | ...'
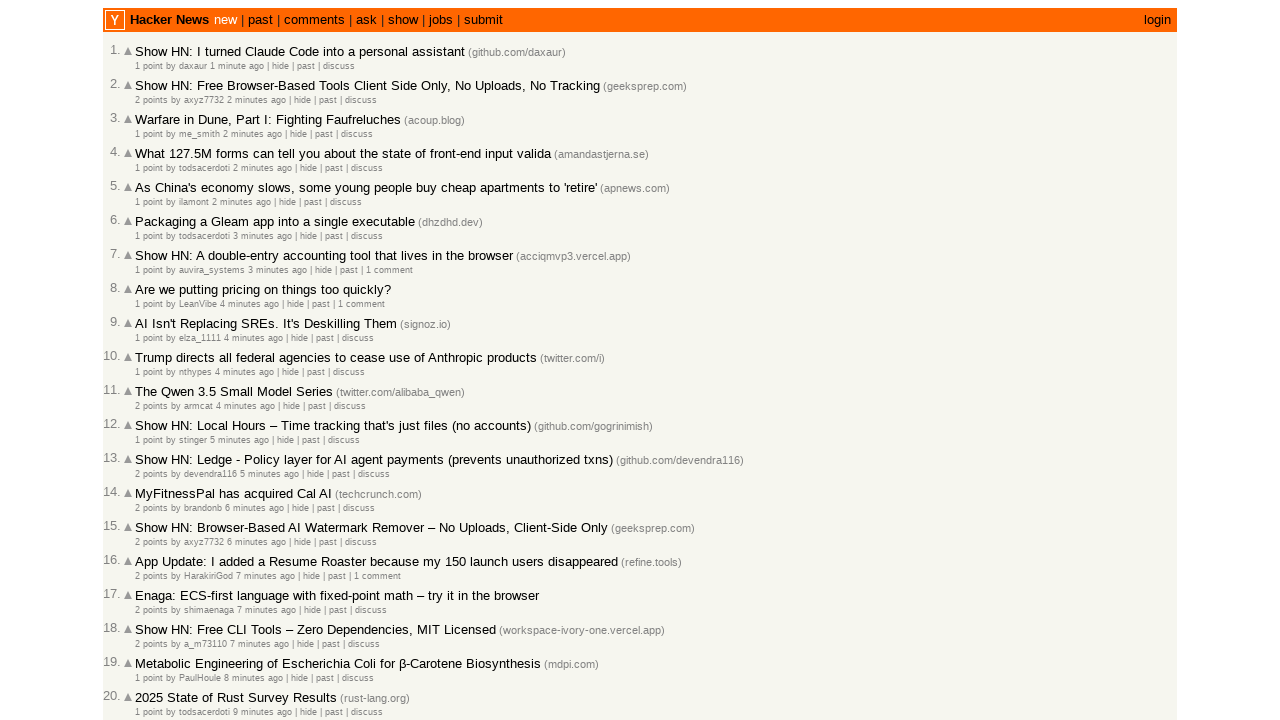

Parsed timestamp for entry 6: 3 (minutes ago)
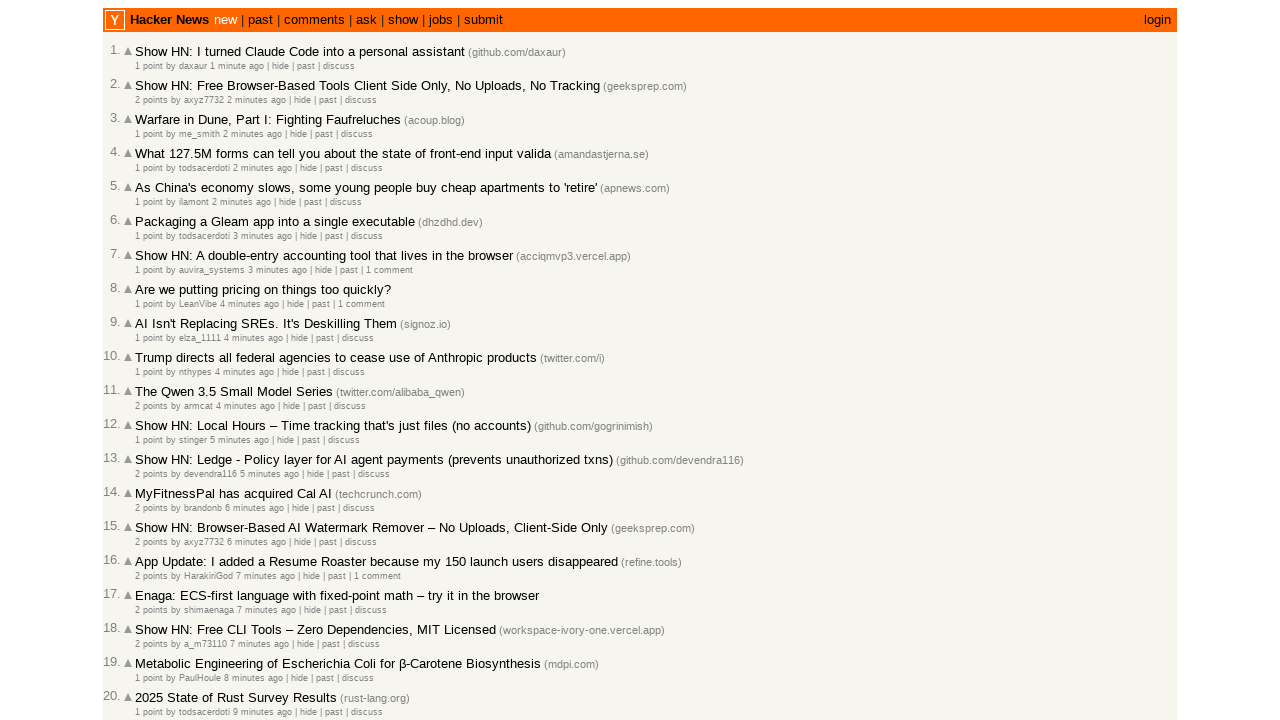

Verified entry 6 is in correct chronological order (time: 3)
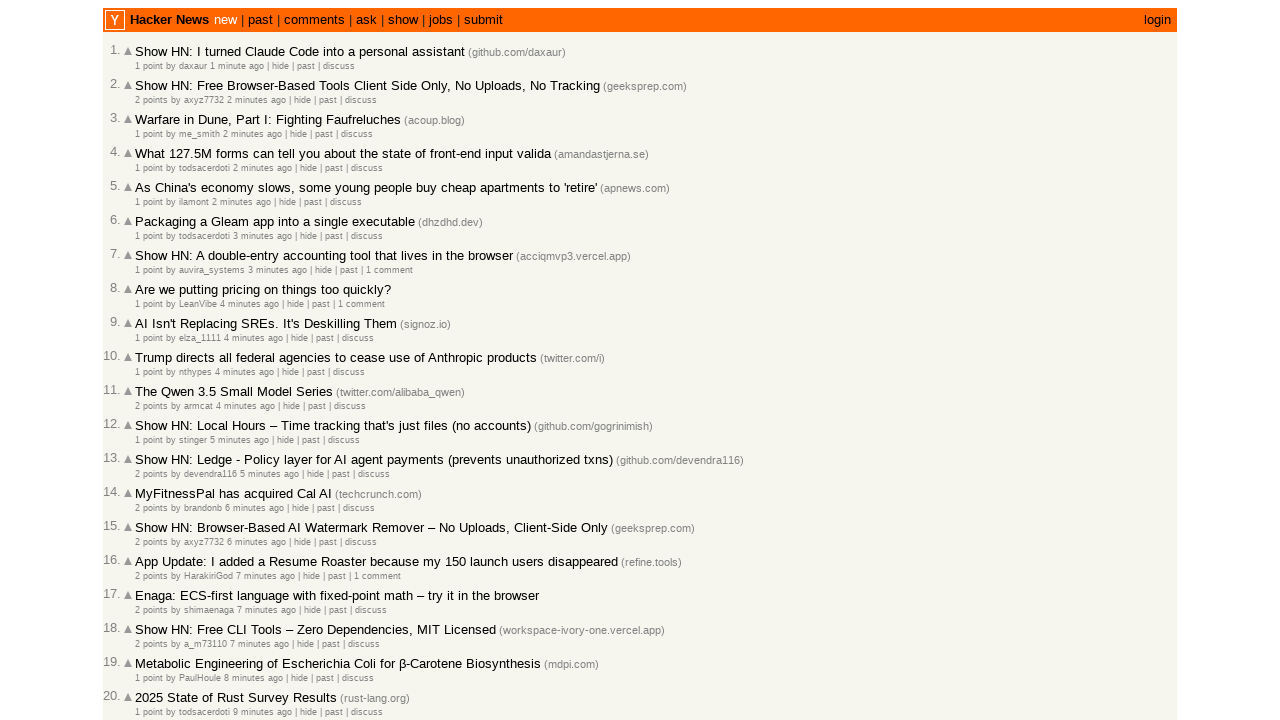

Retrieved all post rows with timestamps (entry 7)
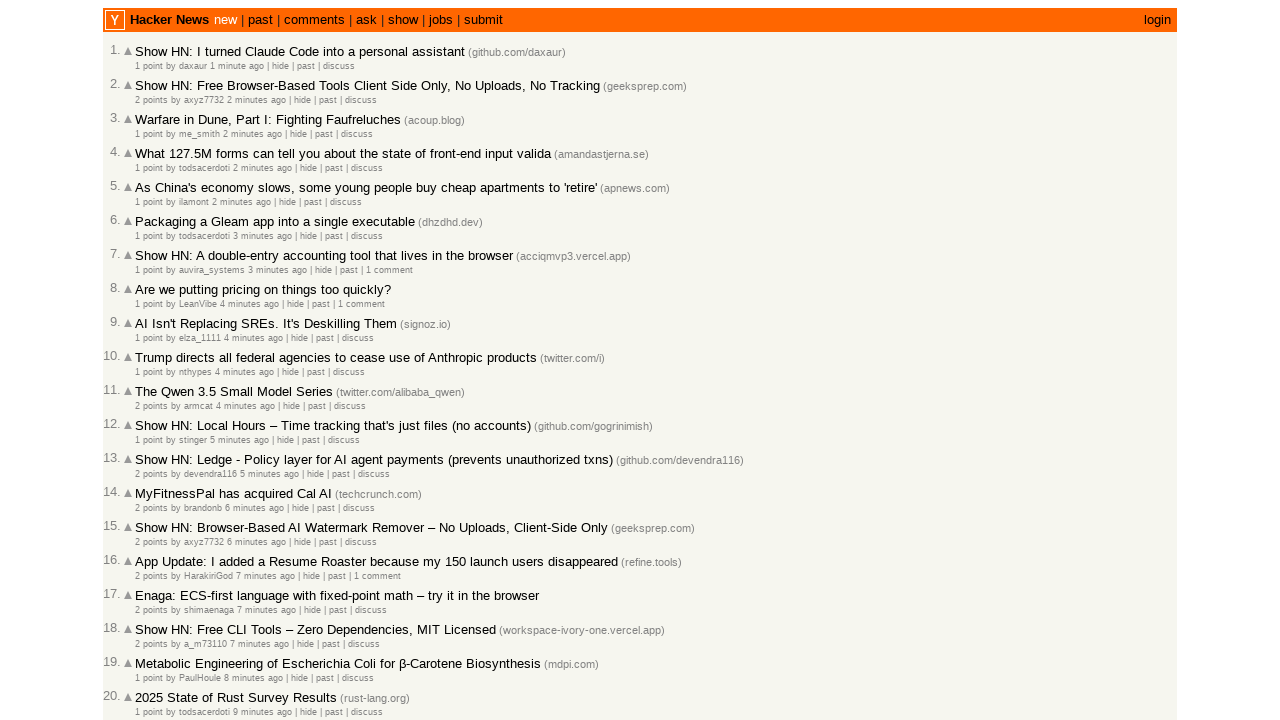

Retrieved text content from entry 7: '1 point by LeanVibe 4 minutes ago  | hide | past |...'
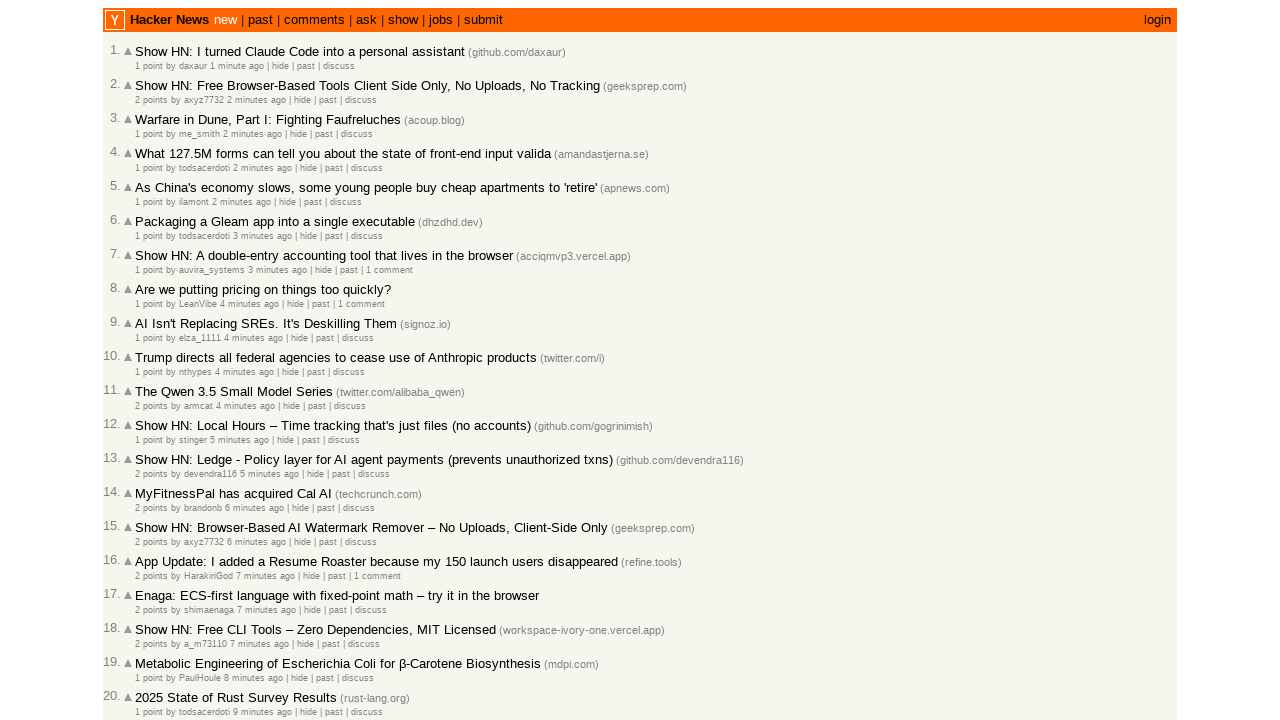

Parsed timestamp for entry 7: 4 (minutes ago)
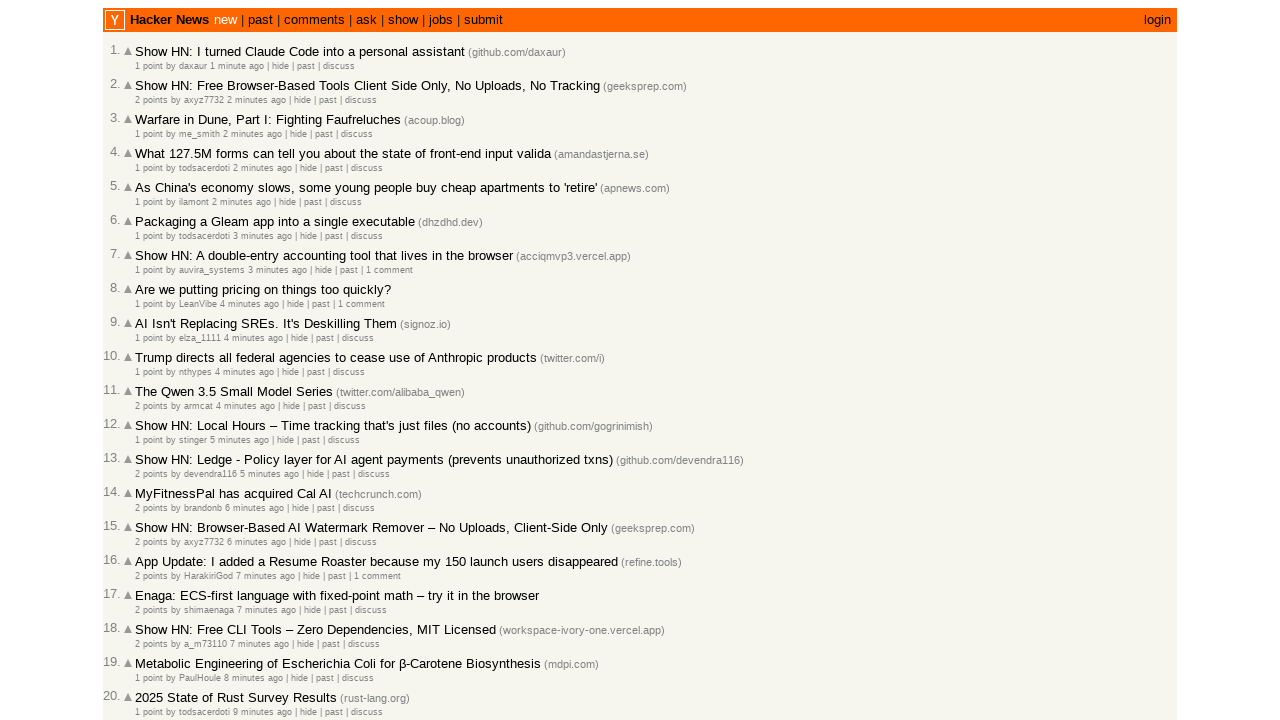

Verified entry 7 is in correct chronological order (time: 4)
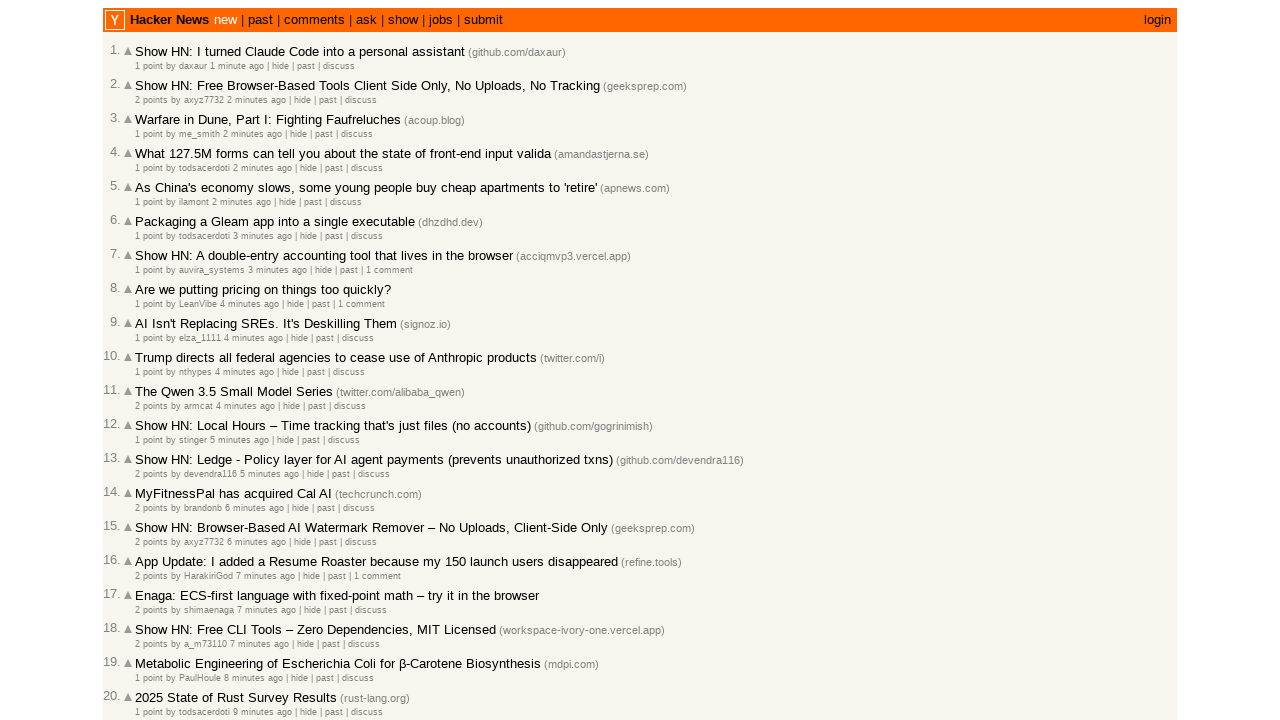

Retrieved all post rows with timestamps (entry 8)
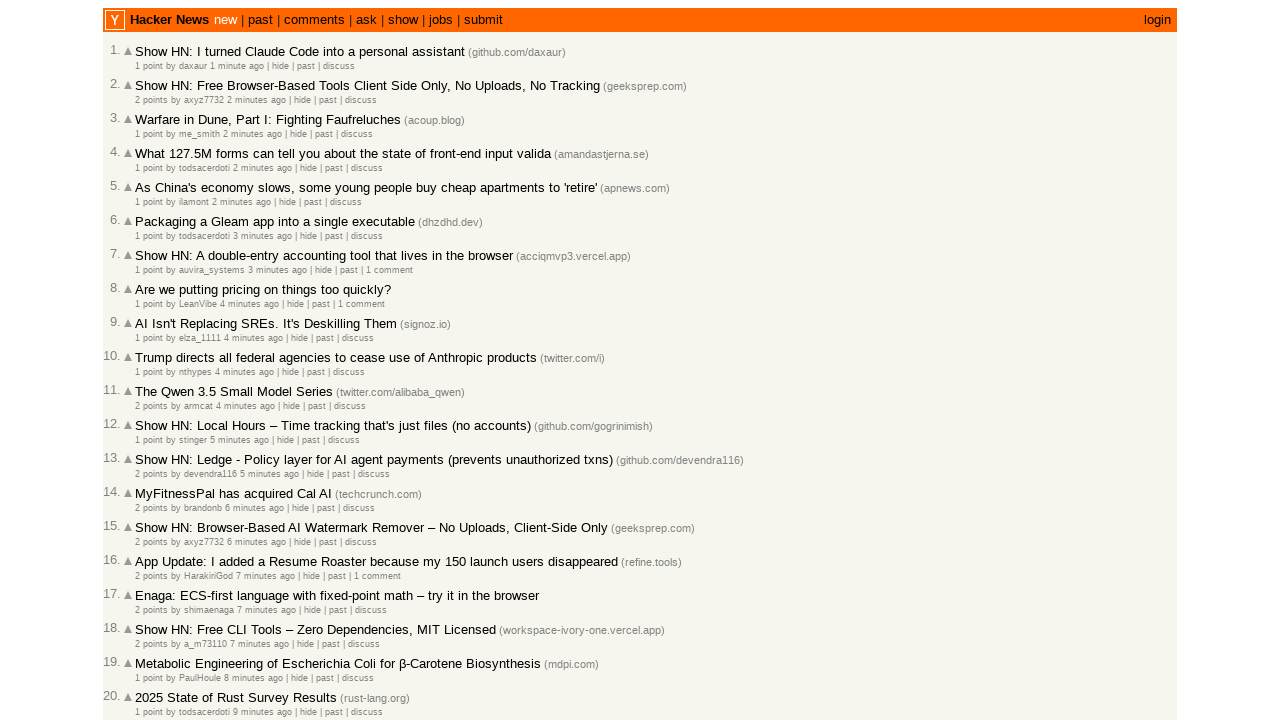

Retrieved text content from entry 8: '1 point by elza_1111 4 minutes ago  | hide | past ...'
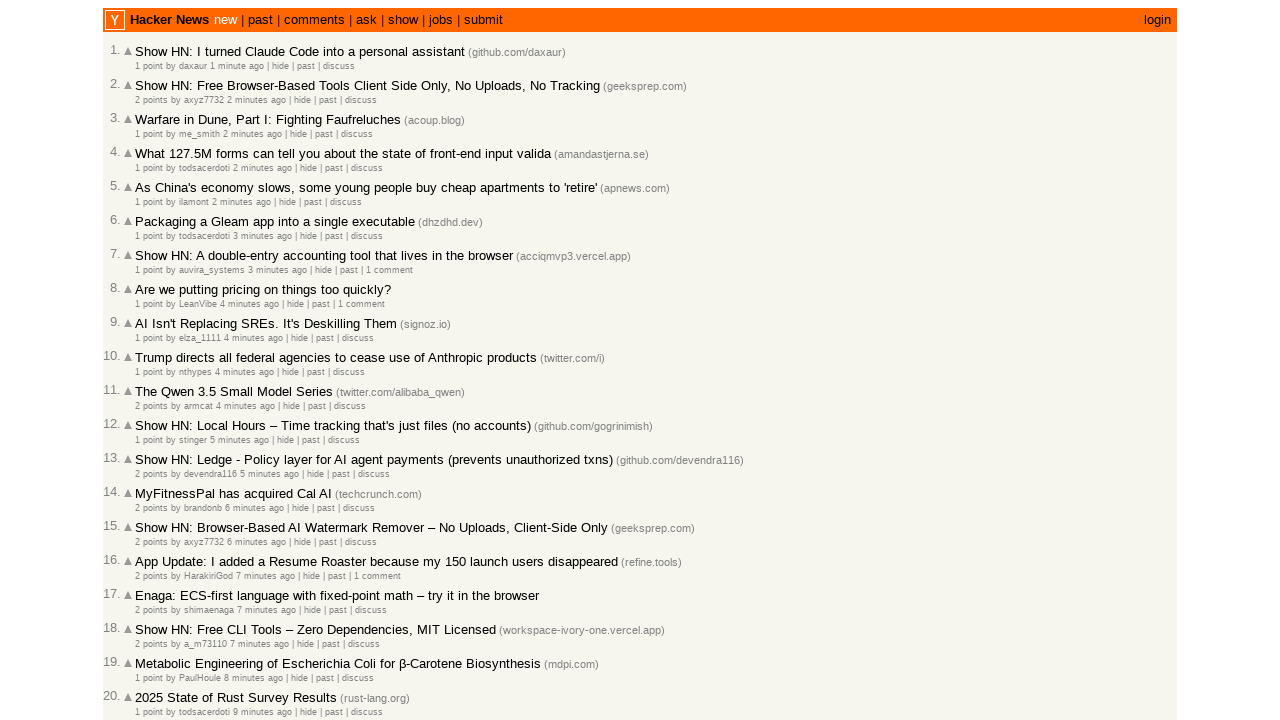

Parsed timestamp for entry 8: 4 (minutes ago)
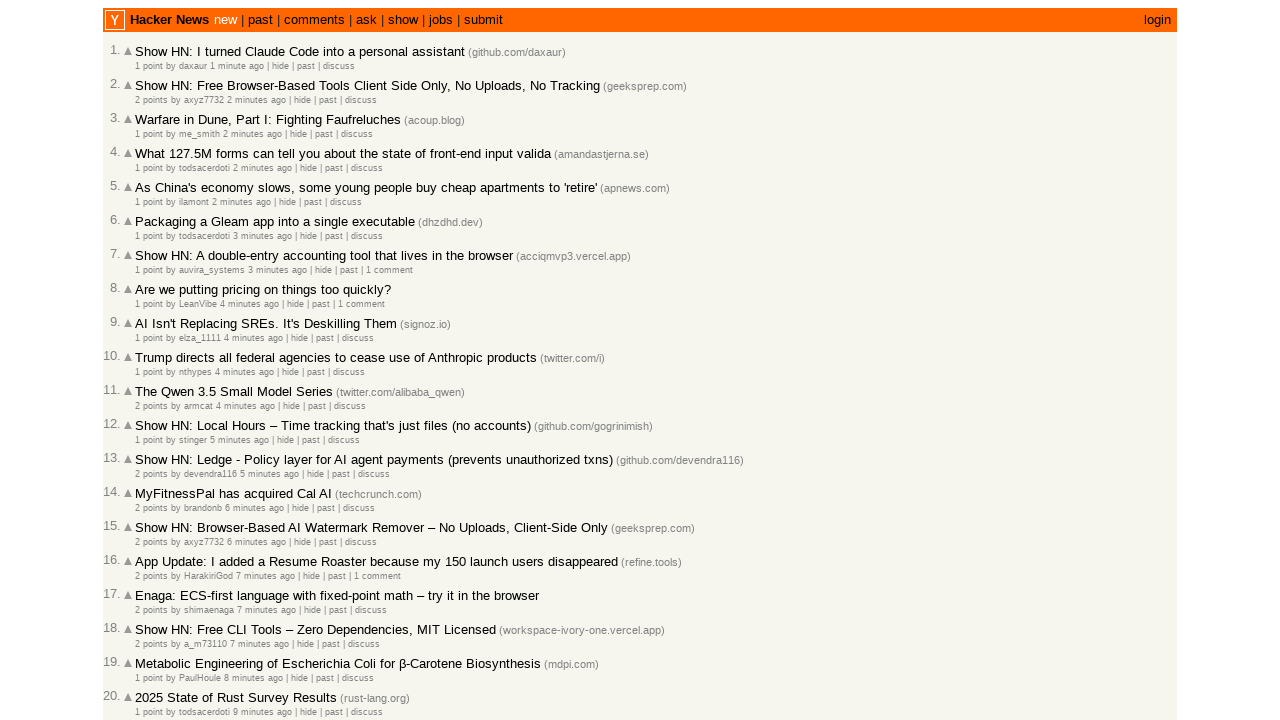

Verified entry 8 is in correct chronological order (time: 4)
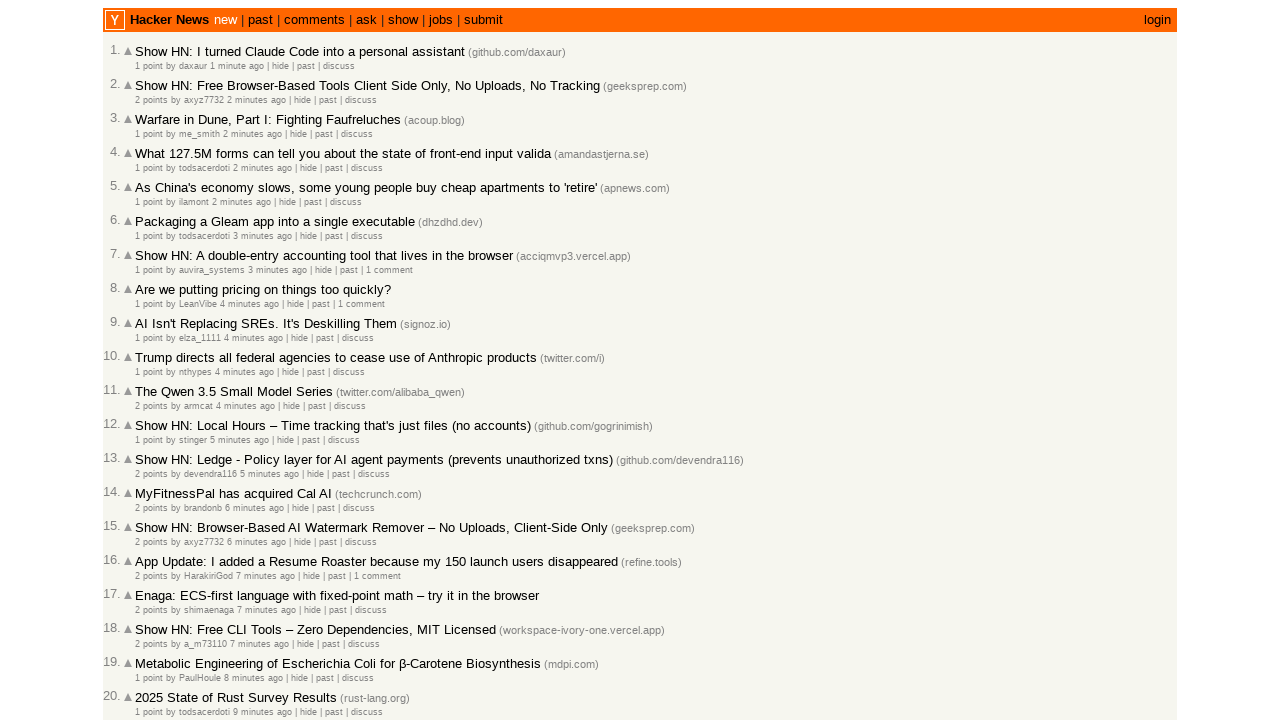

Retrieved all post rows with timestamps (entry 9)
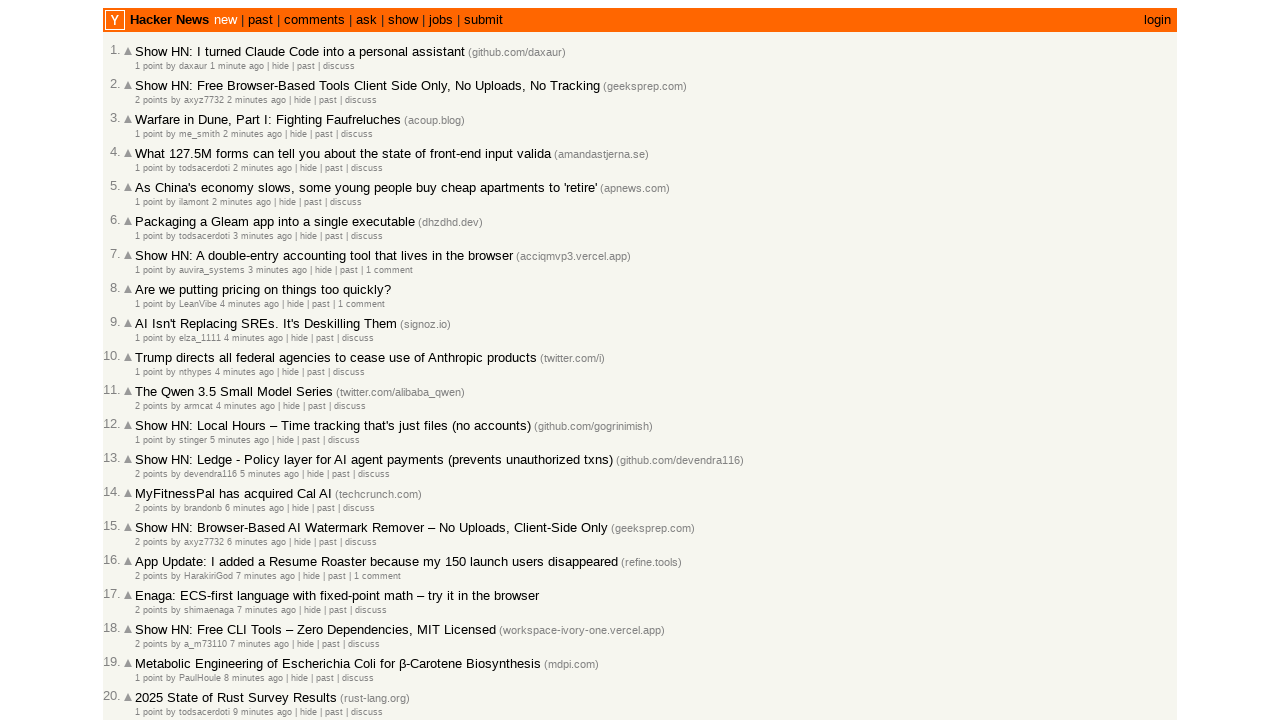

Retrieved text content from entry 9: '1 point by nthypes 4 minutes ago  | hide | past | ...'
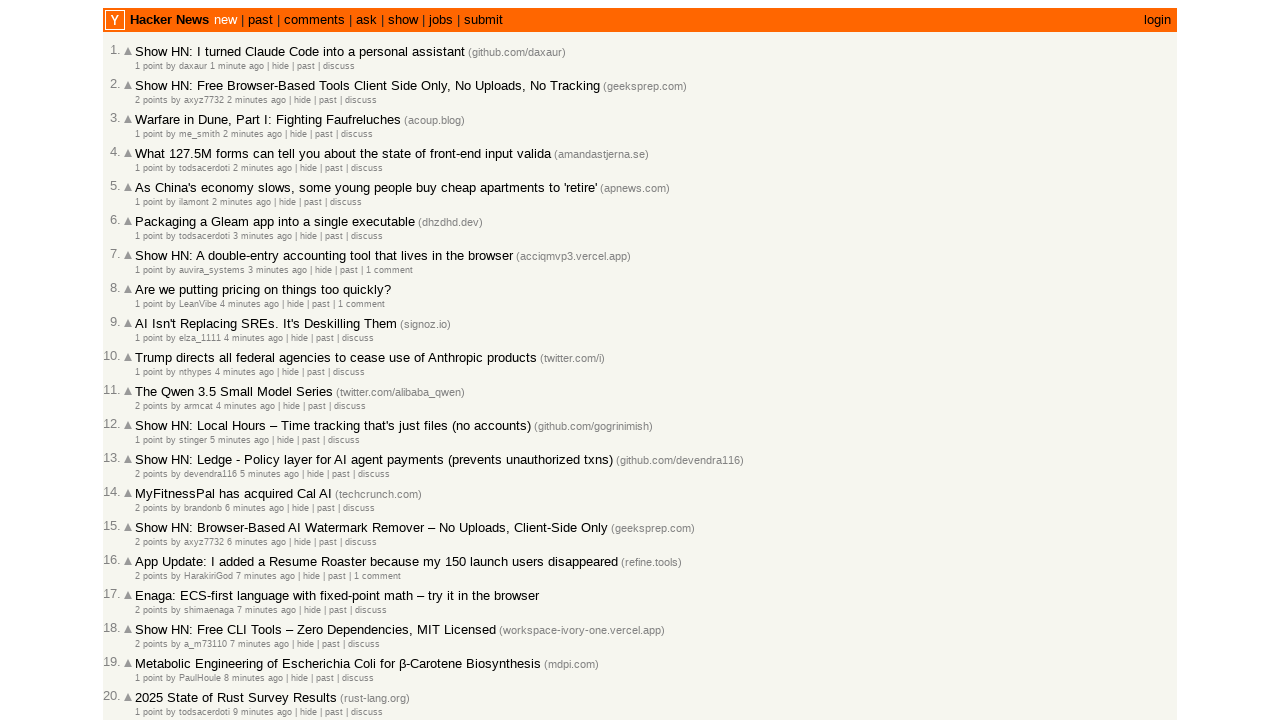

Parsed timestamp for entry 9: 4 (minutes ago)
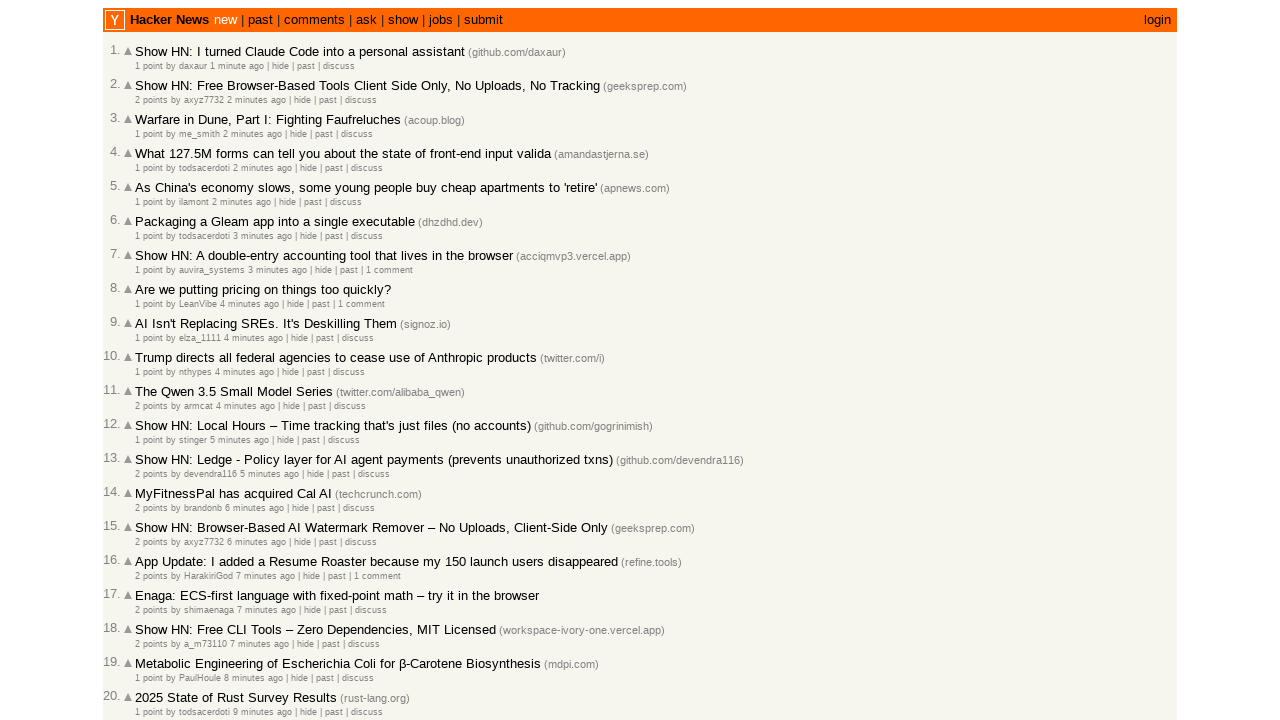

Verified entry 9 is in correct chronological order (time: 4)
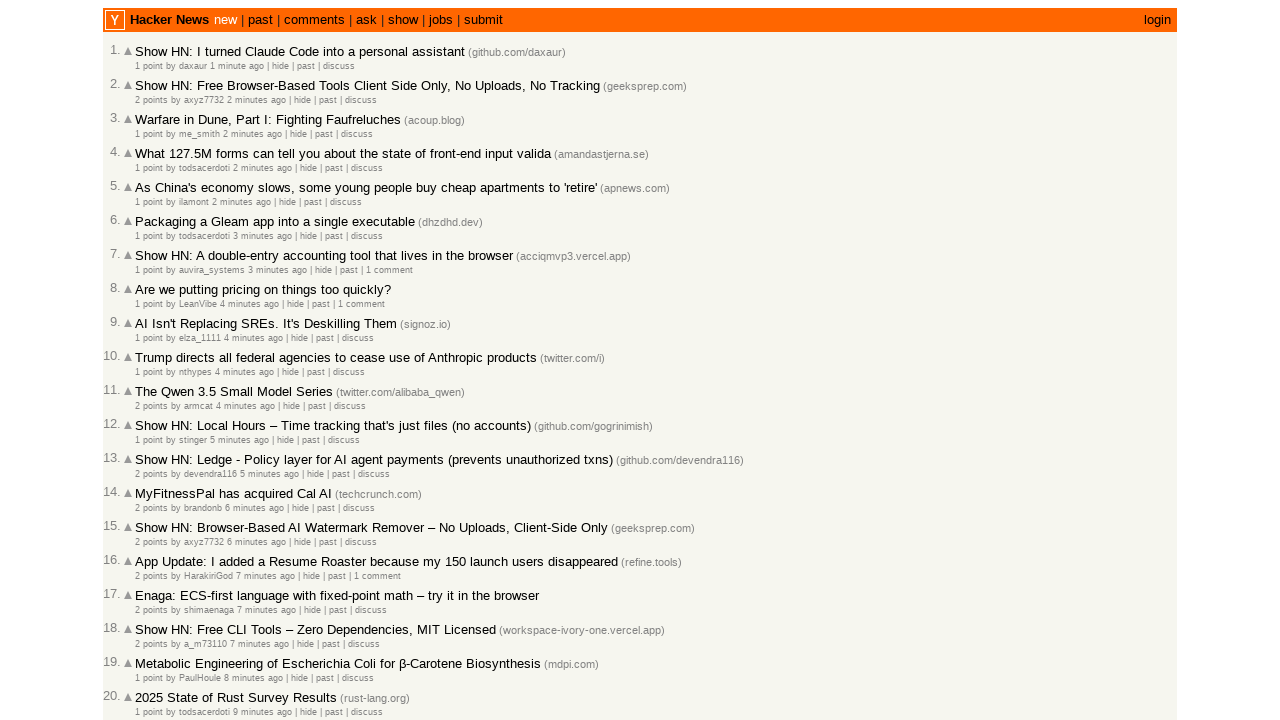

Retrieved all post rows with timestamps (entry 10)
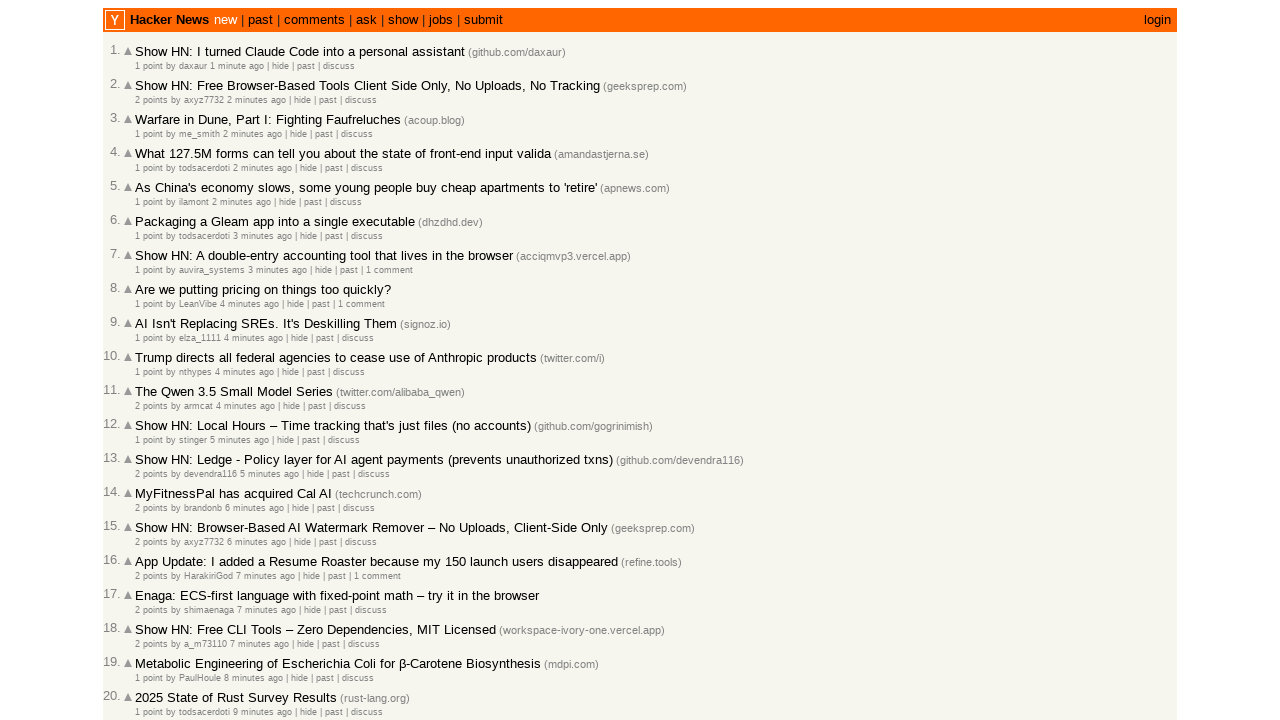

Retrieved text content from entry 10: '2 points by armcat 4 minutes ago  | hide | past | ...'
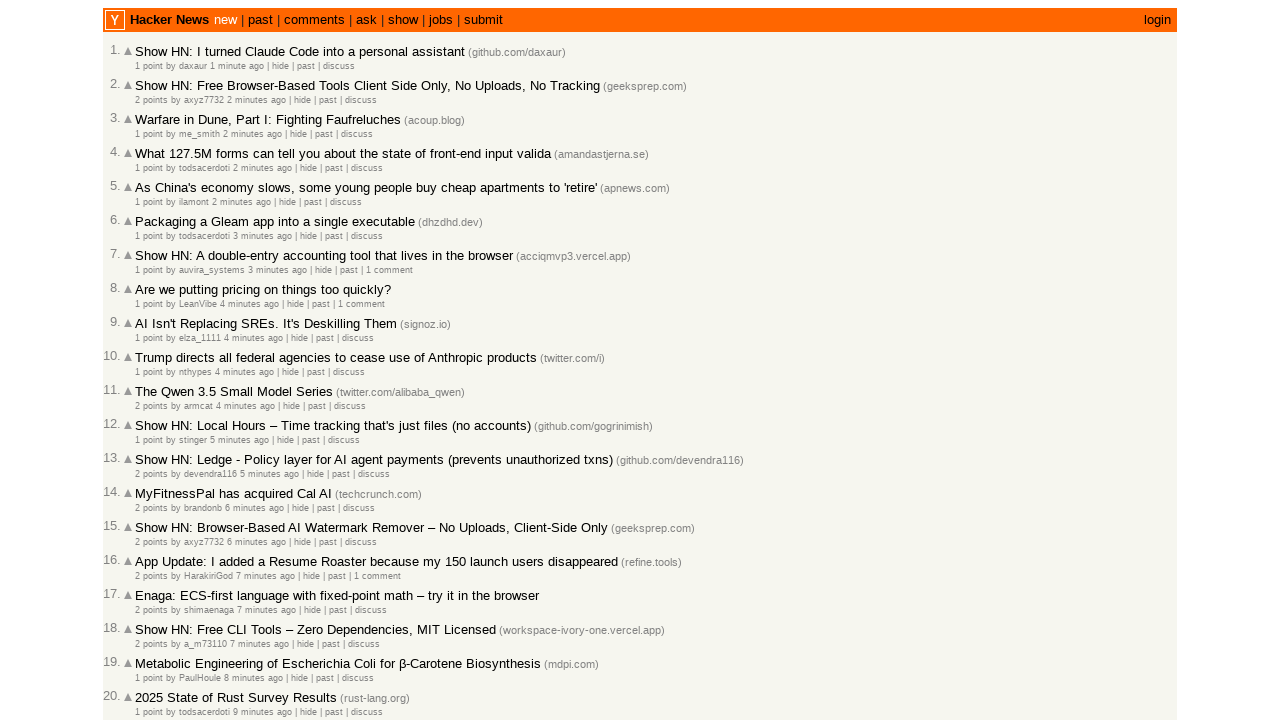

Parsed timestamp for entry 10: 4 (minutes ago)
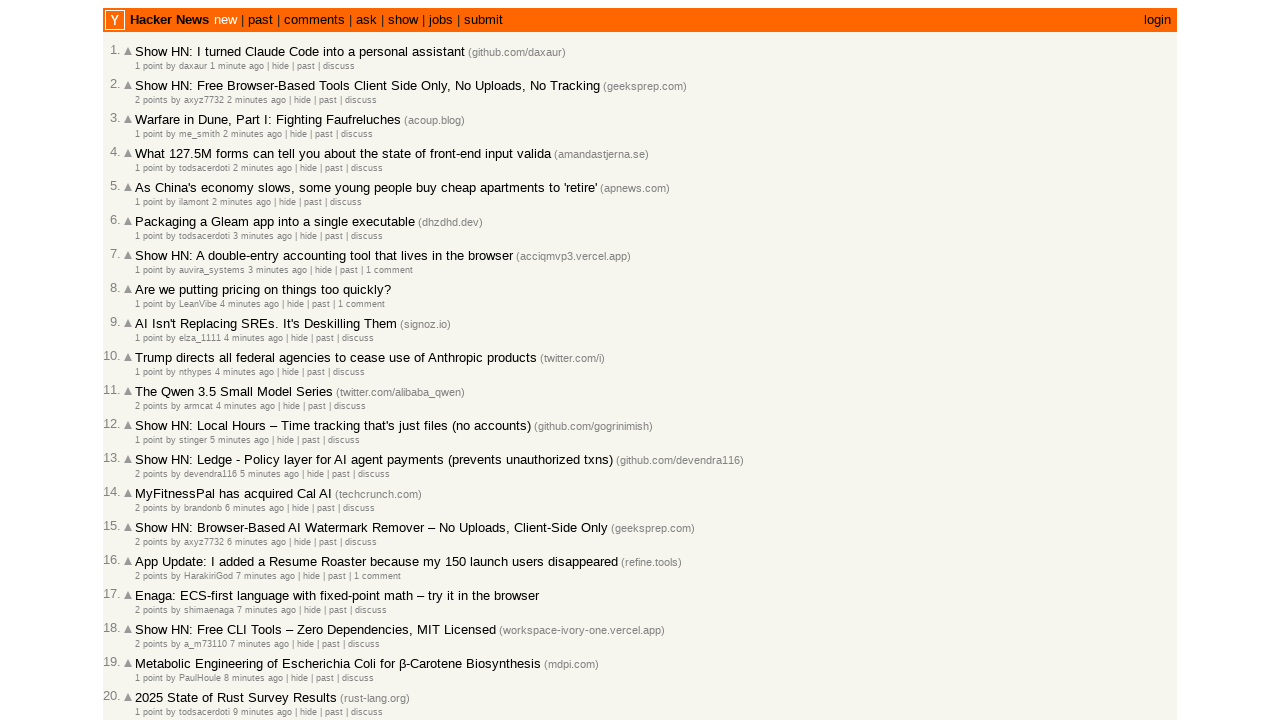

Verified entry 10 is in correct chronological order (time: 4)
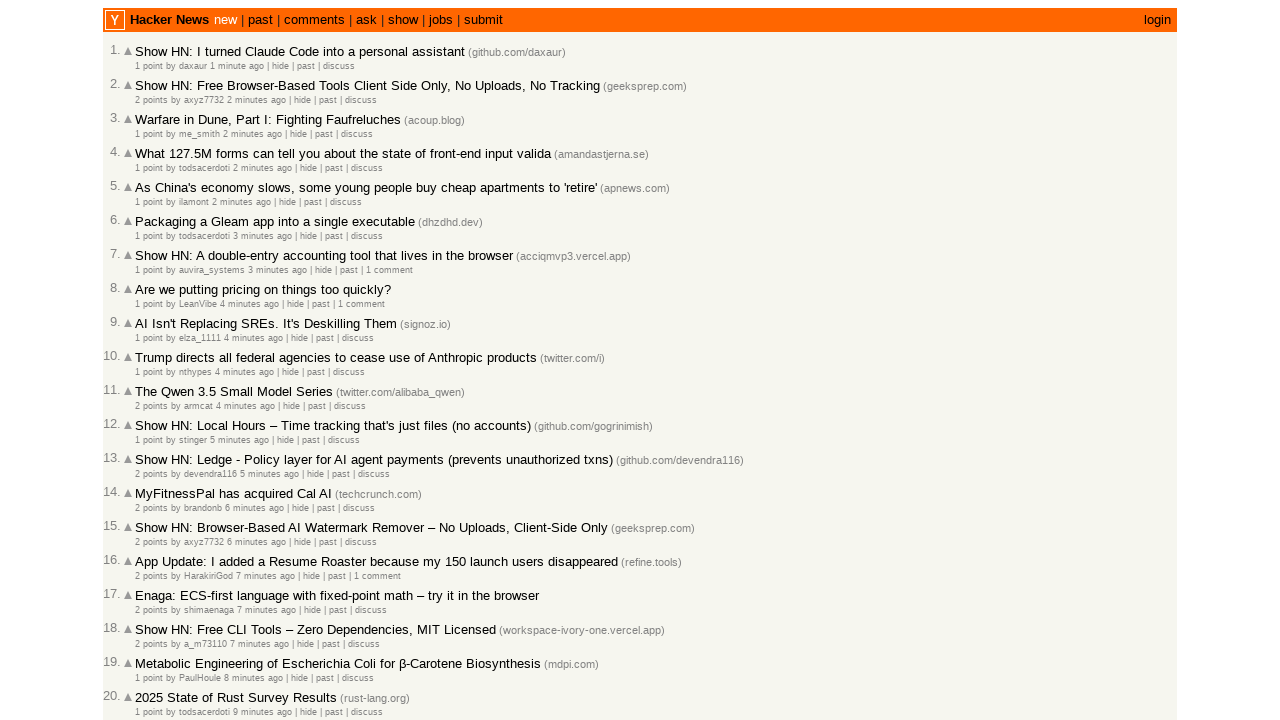

Retrieved all post rows with timestamps (entry 11)
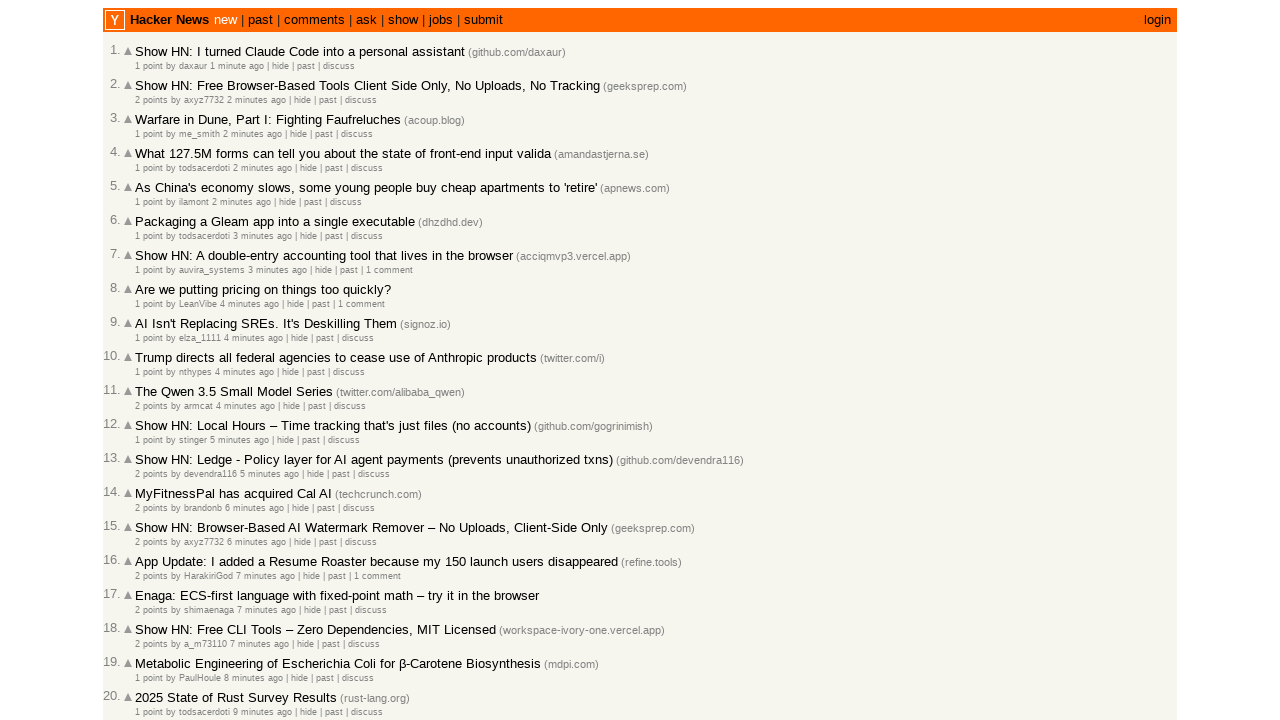

Retrieved text content from entry 11: '1 point by stinger 5 minutes ago  | hide | past | ...'
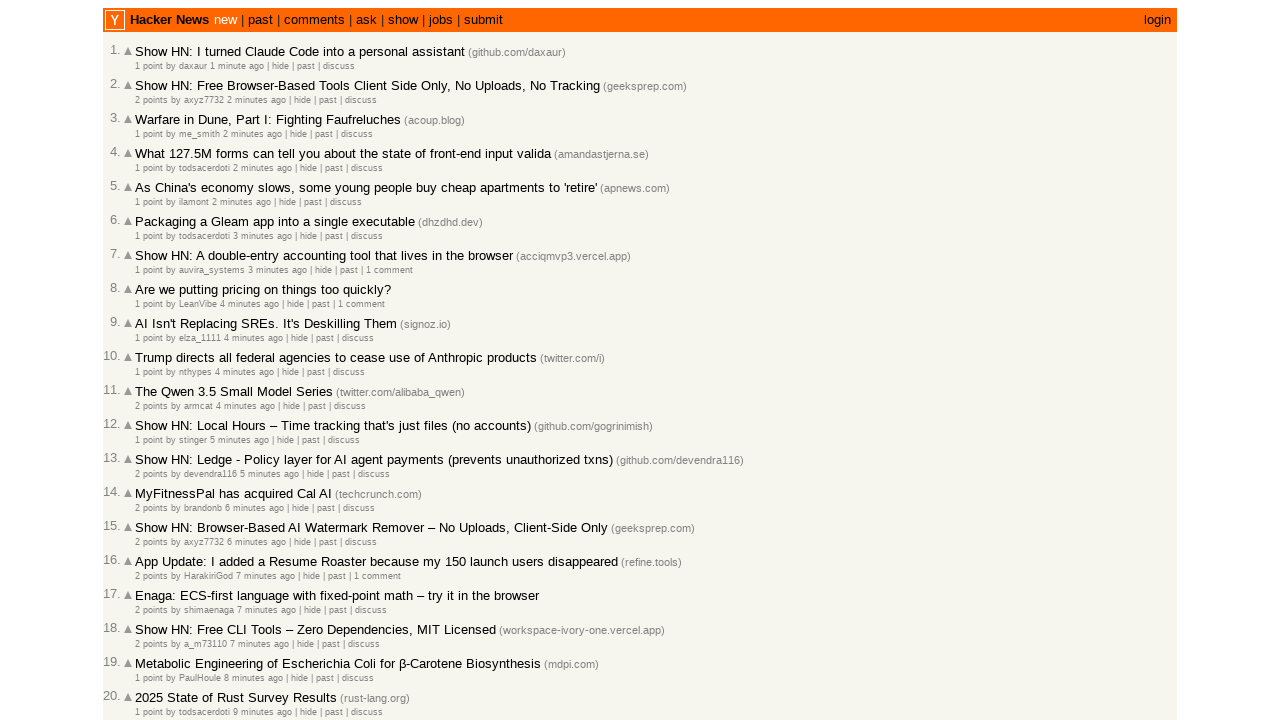

Parsed timestamp for entry 11: 5 (minutes ago)
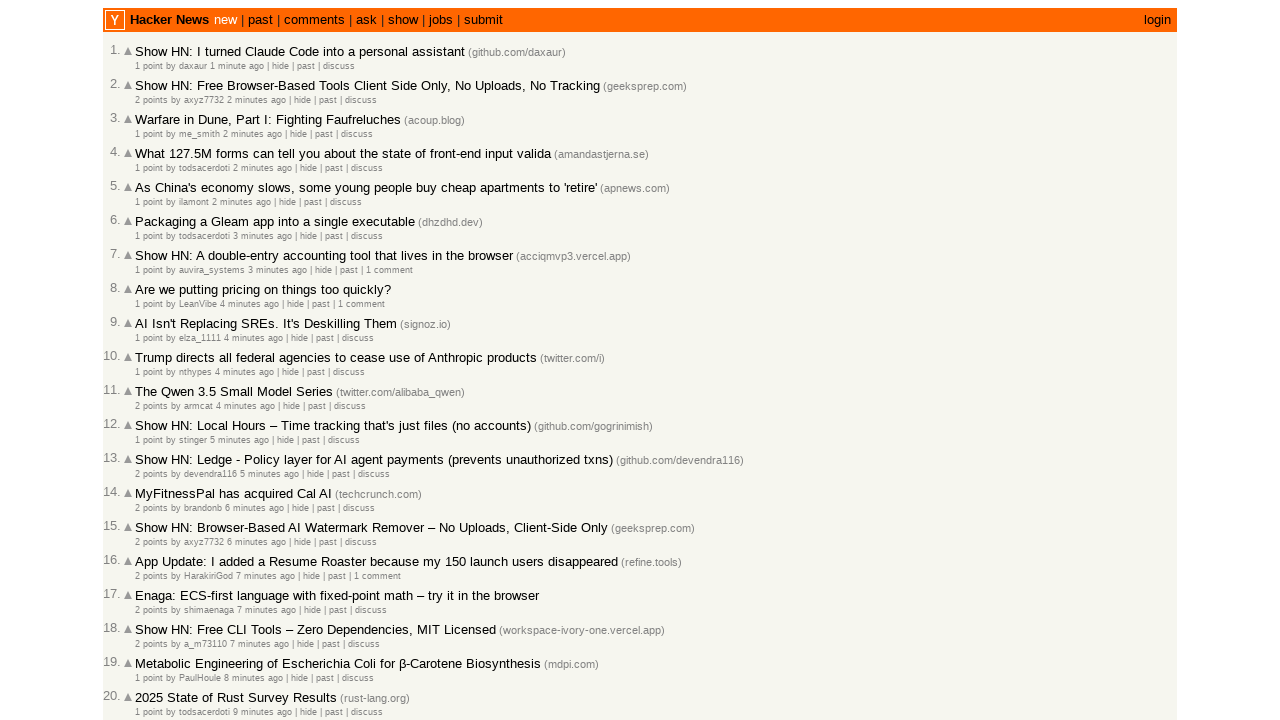

Verified entry 11 is in correct chronological order (time: 5)
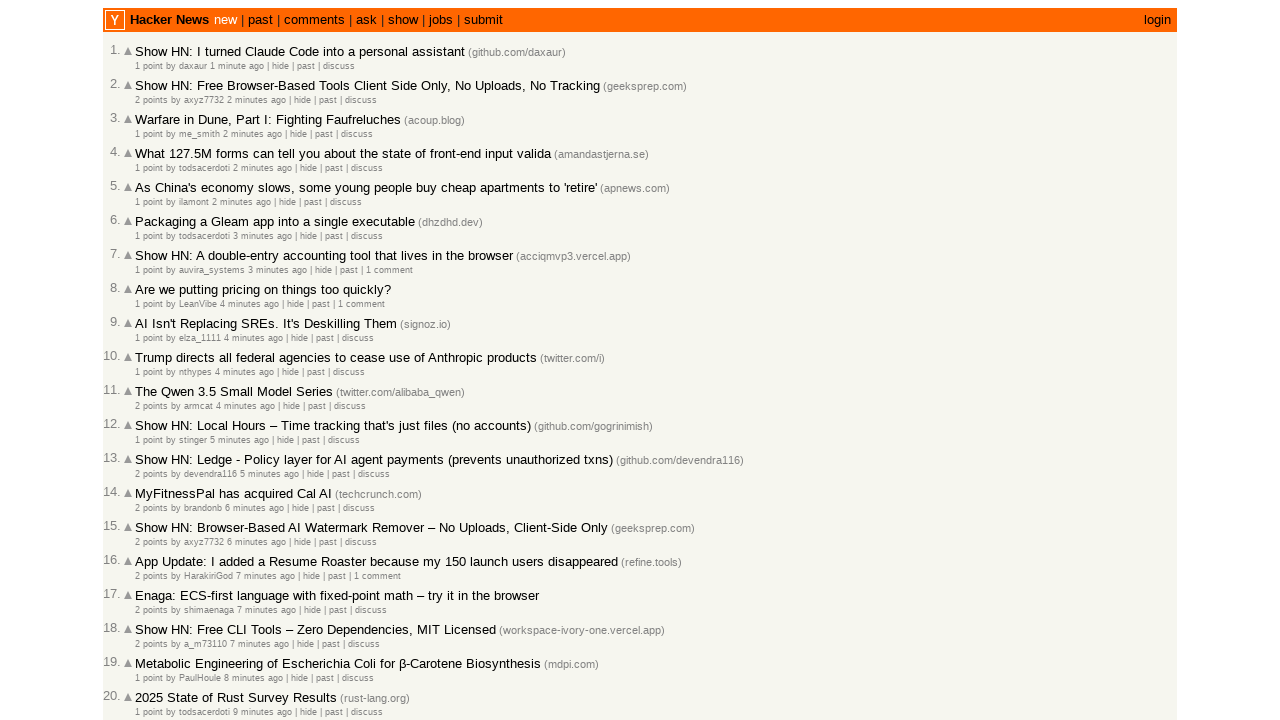

Retrieved all post rows with timestamps (entry 12)
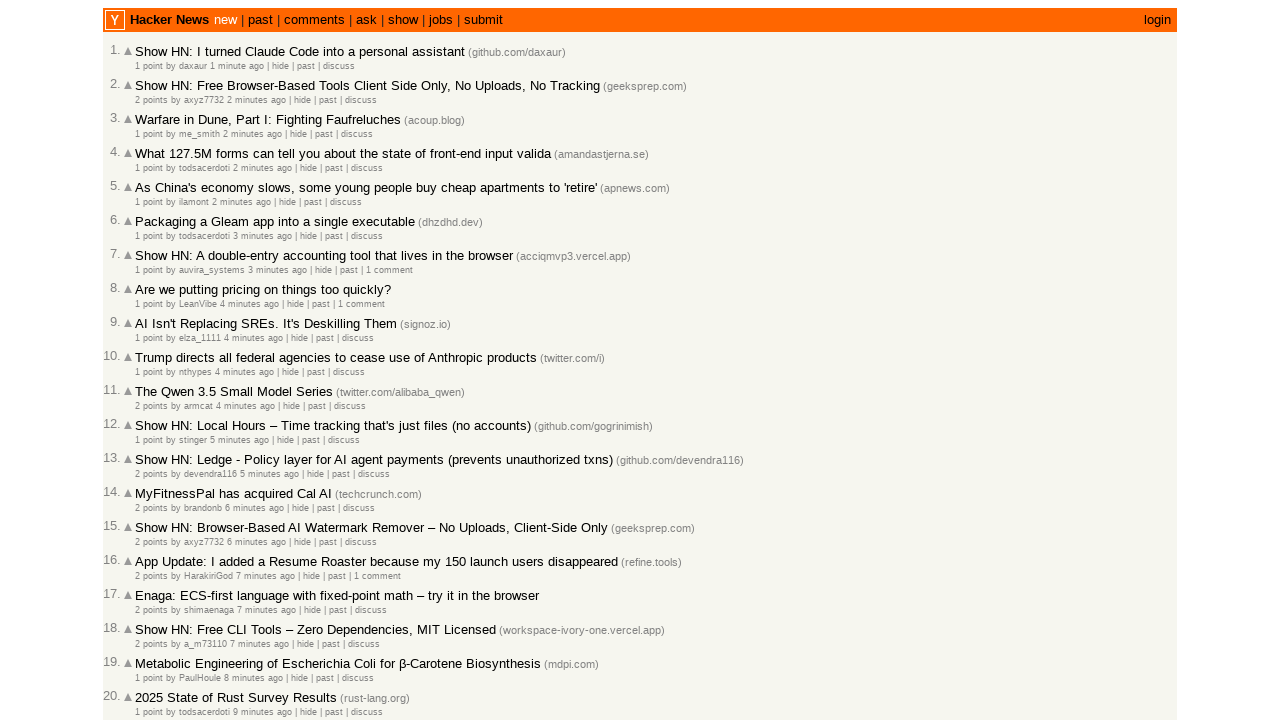

Retrieved text content from entry 12: '2 points by devendra116 5 minutes ago  | hide | pa...'
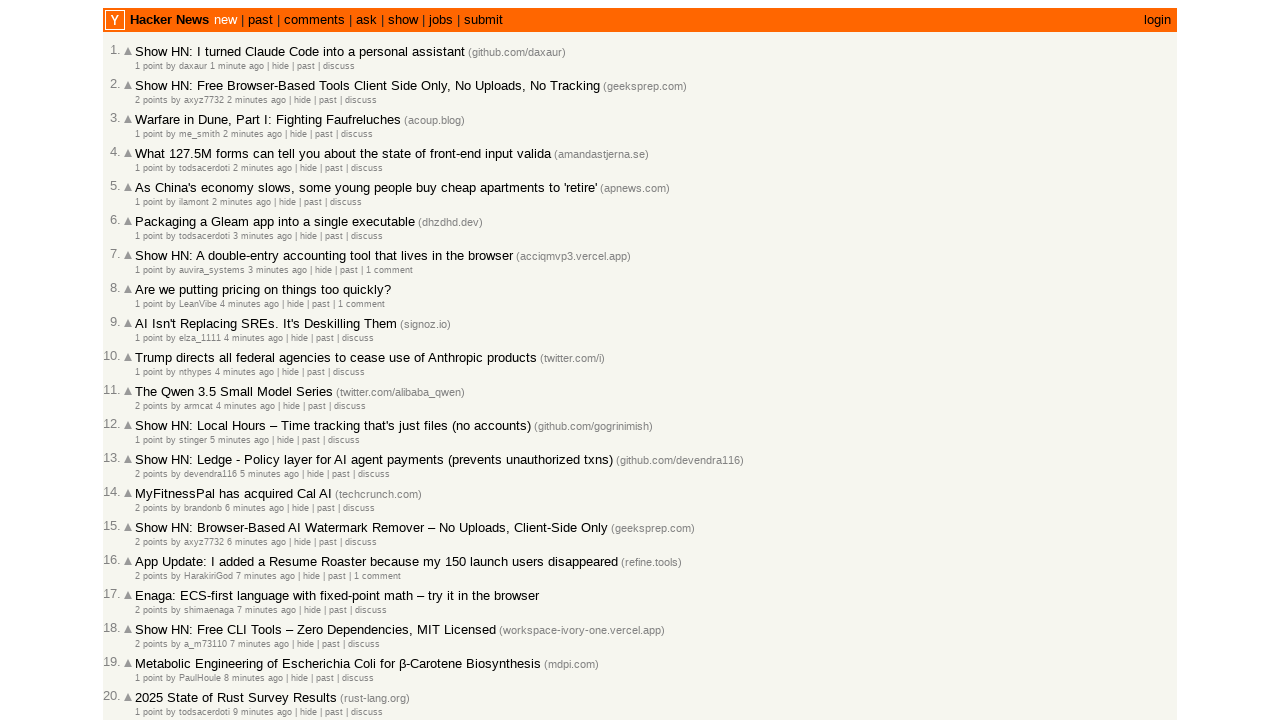

Parsed timestamp for entry 12: 5 (minutes ago)
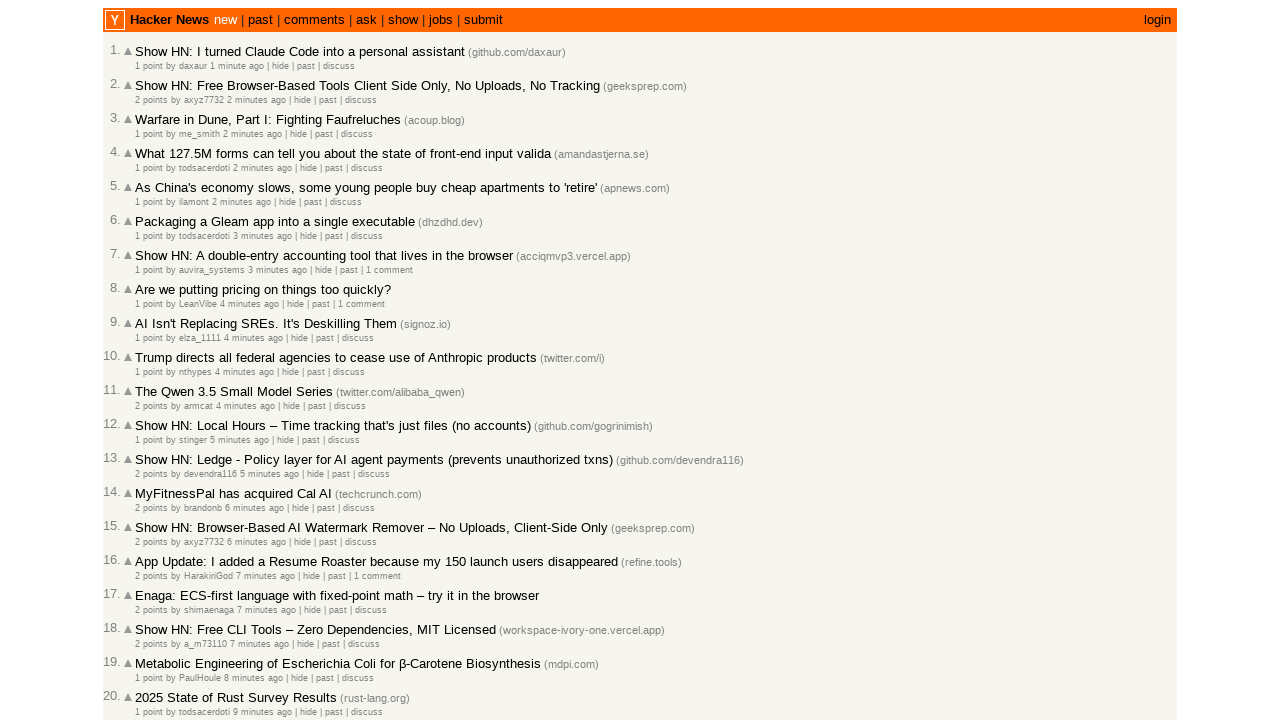

Verified entry 12 is in correct chronological order (time: 5)
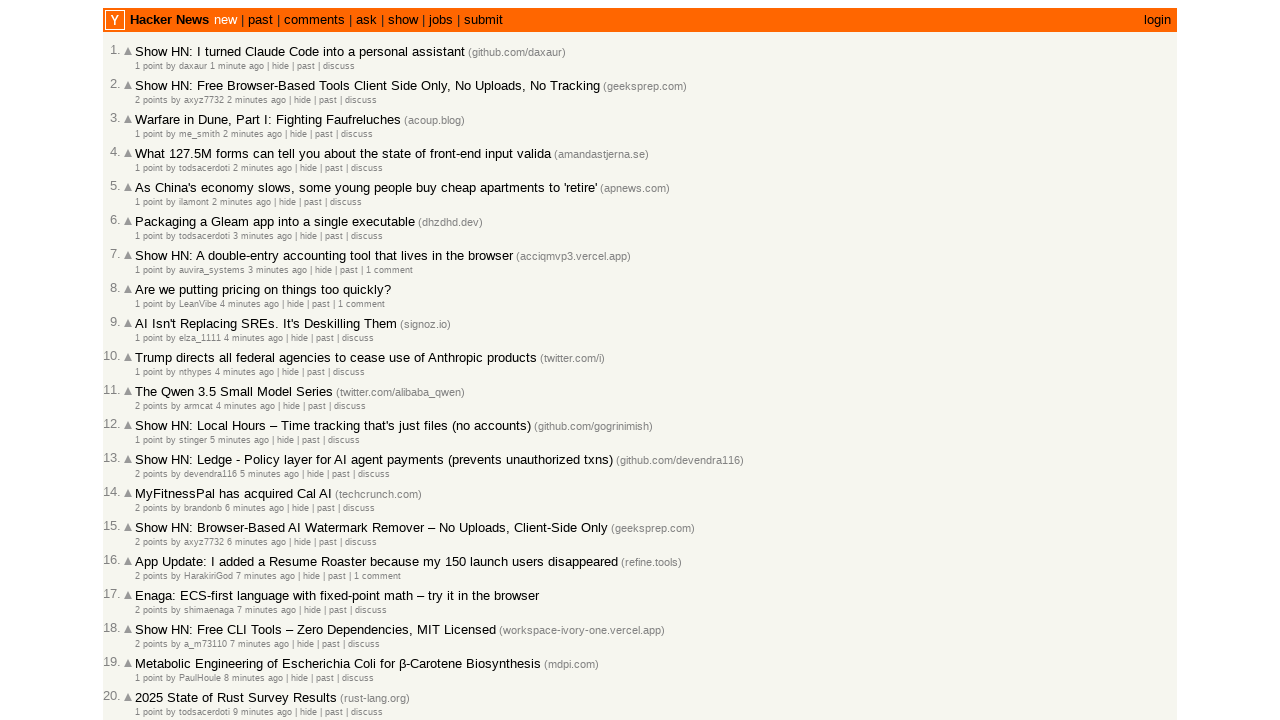

Retrieved all post rows with timestamps (entry 13)
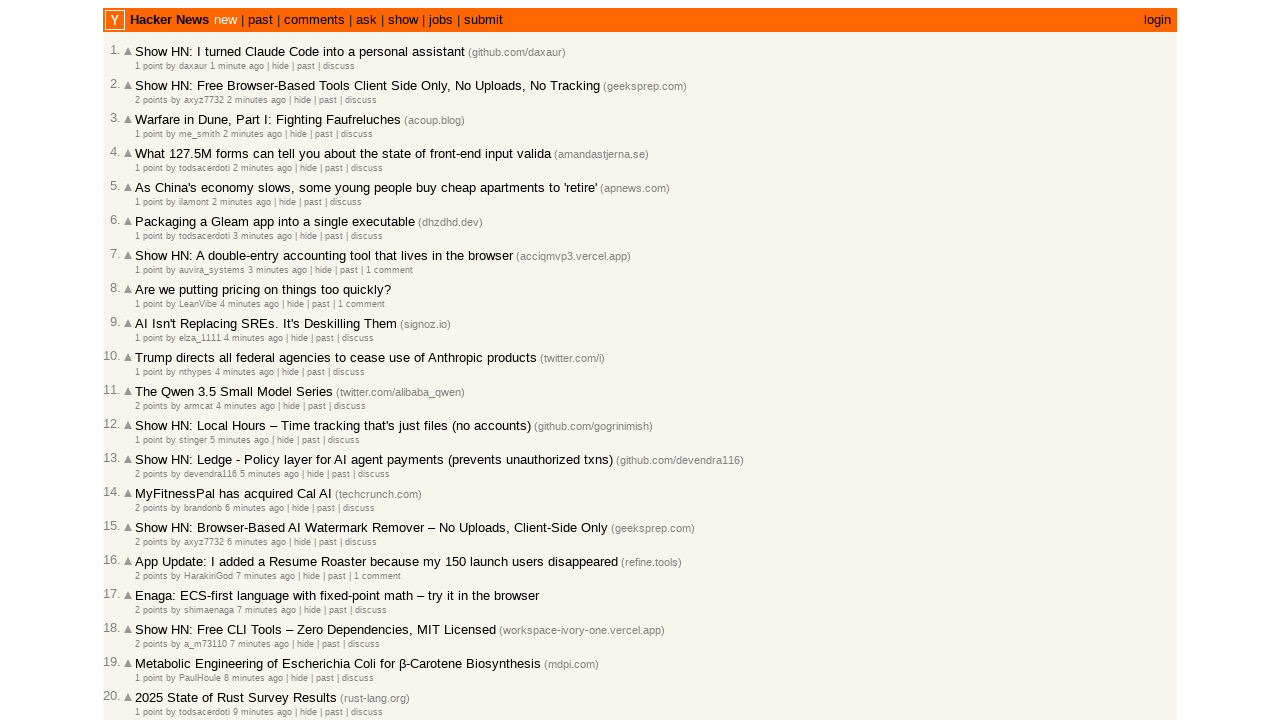

Retrieved text content from entry 13: '2 points by brandonb 6 minutes ago  | hide | past ...'
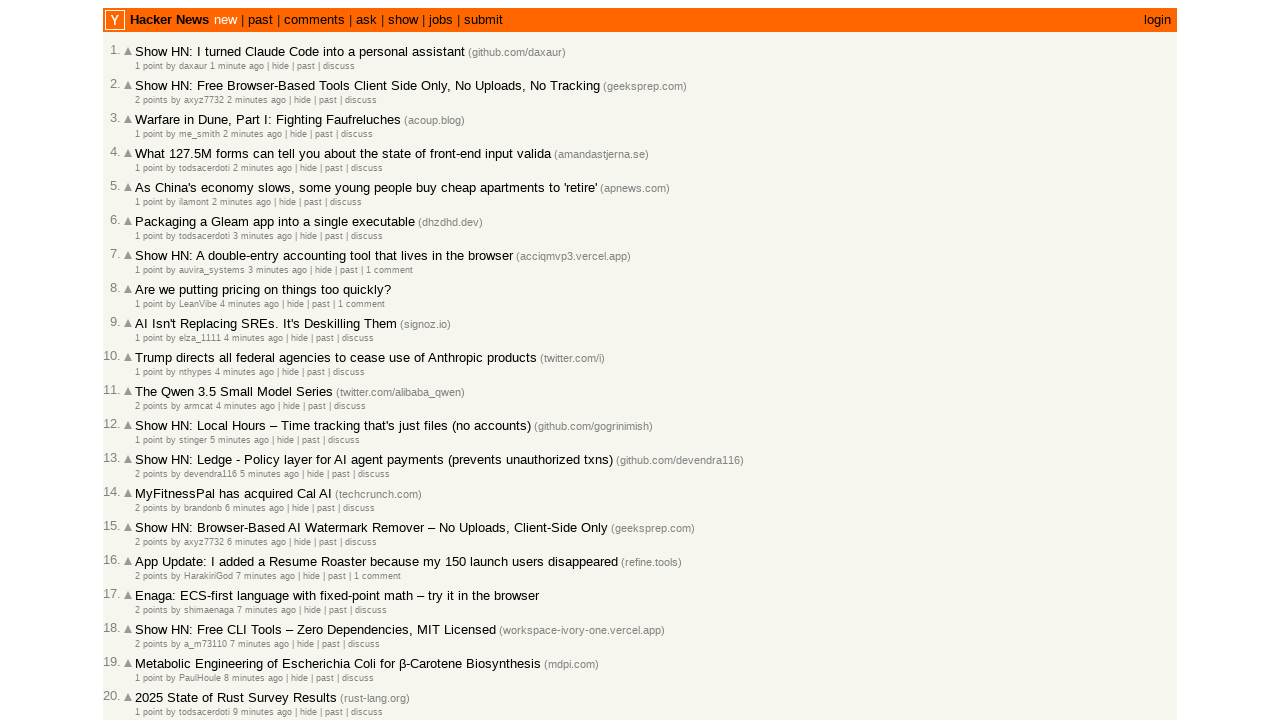

Parsed timestamp for entry 13: 6 (minutes ago)
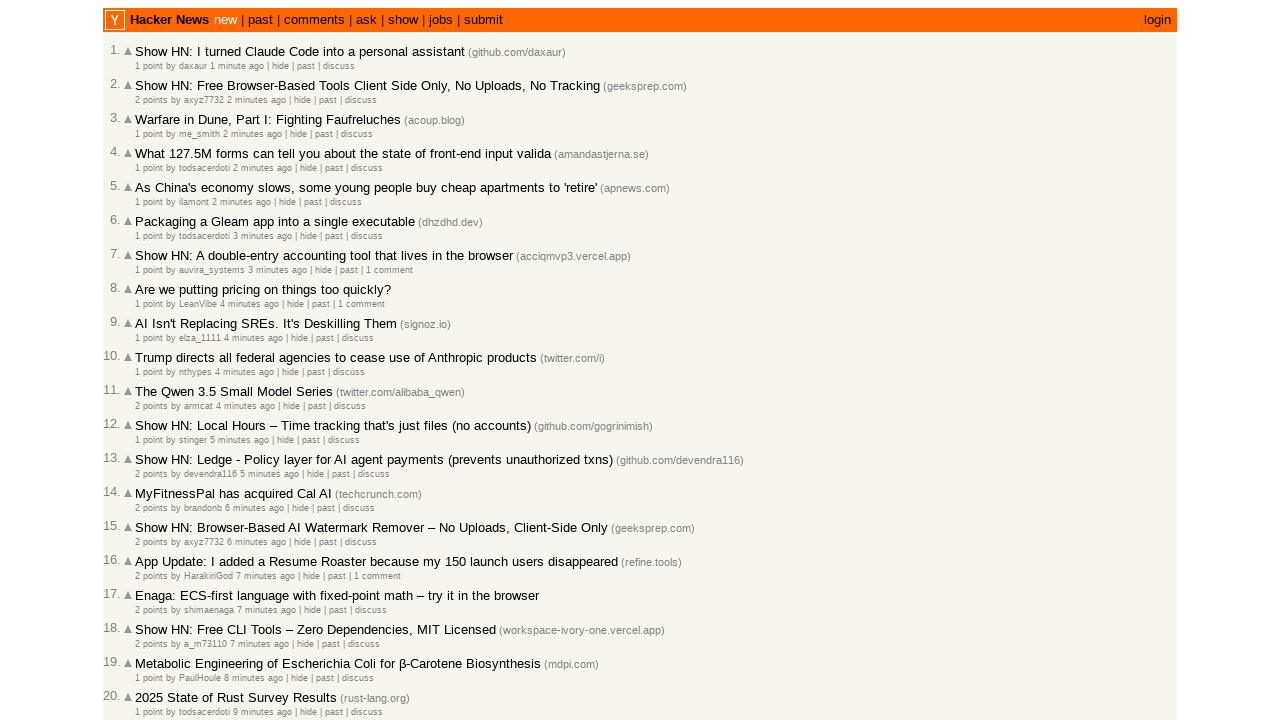

Verified entry 13 is in correct chronological order (time: 6)
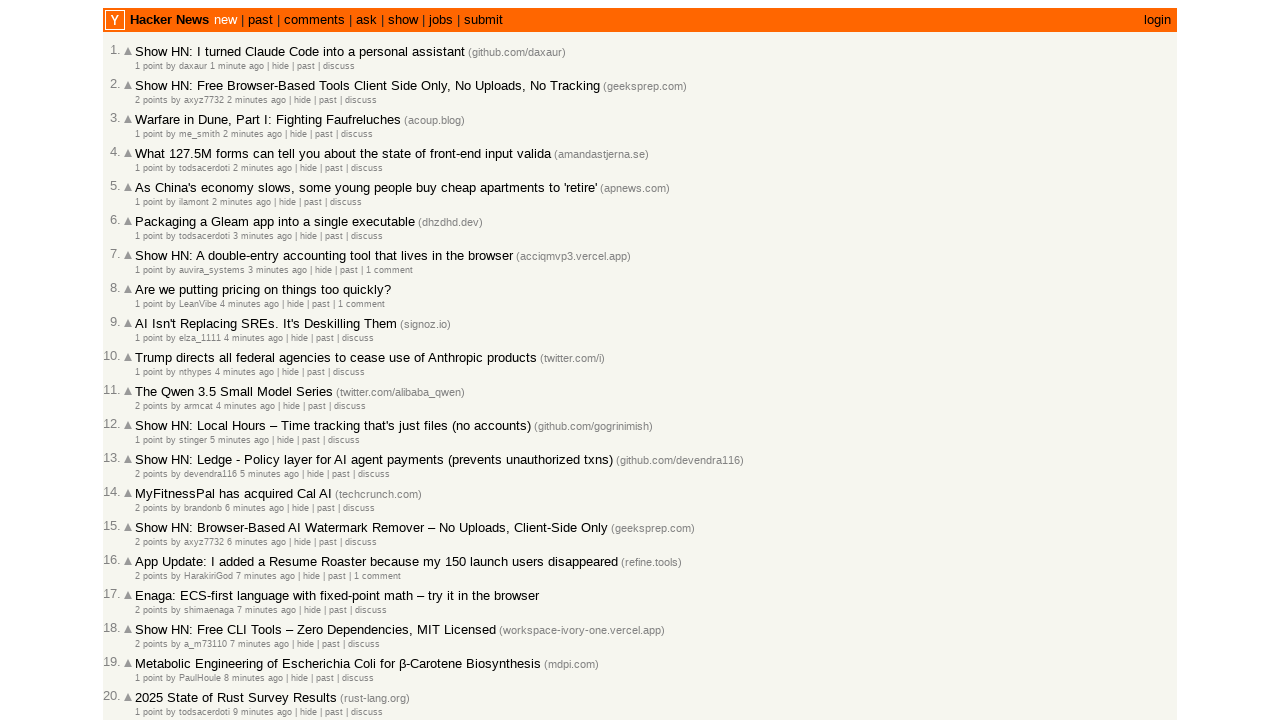

Retrieved all post rows with timestamps (entry 14)
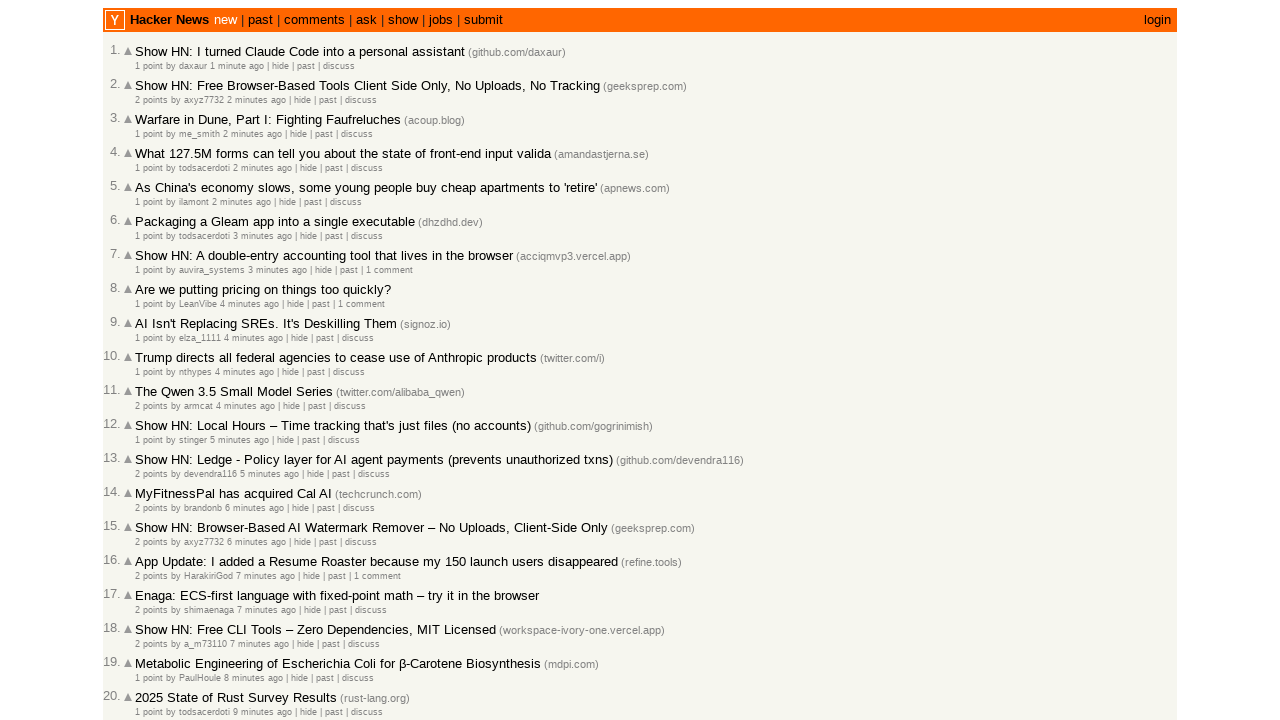

Retrieved text content from entry 14: '2 points by axyz7732 6 minutes ago  | hide | past ...'
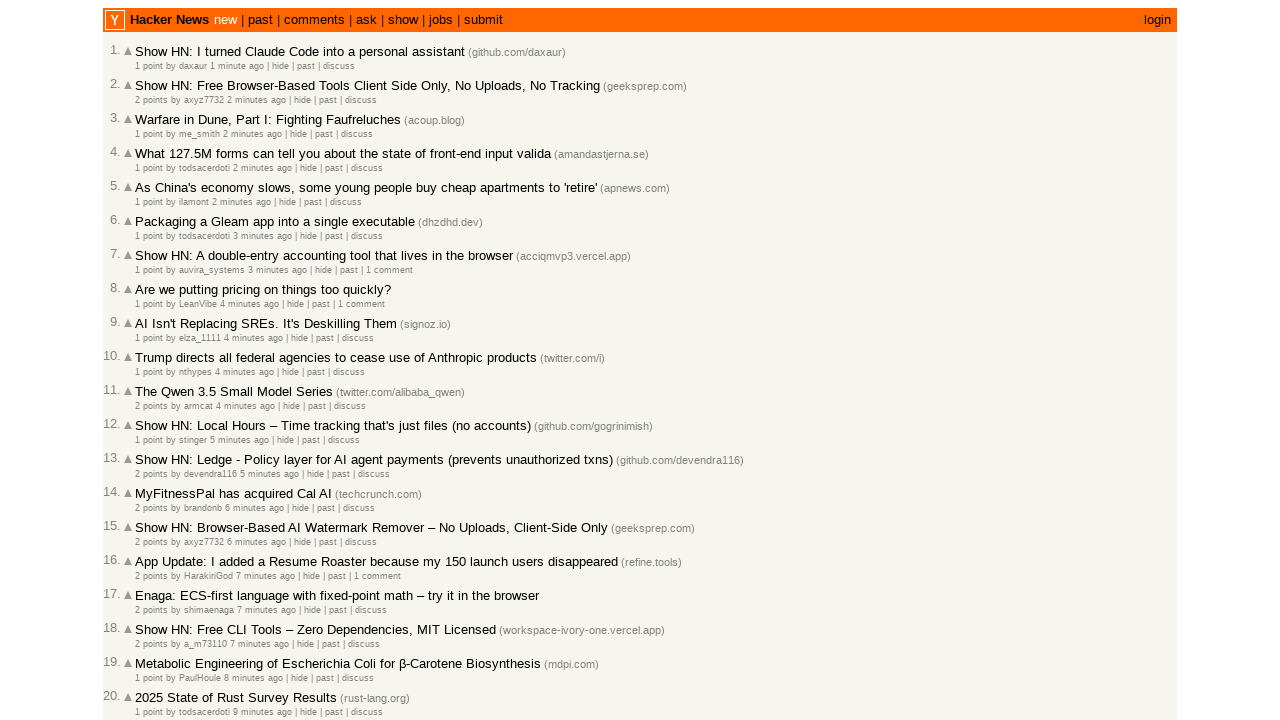

Parsed timestamp for entry 14: 6 (minutes ago)
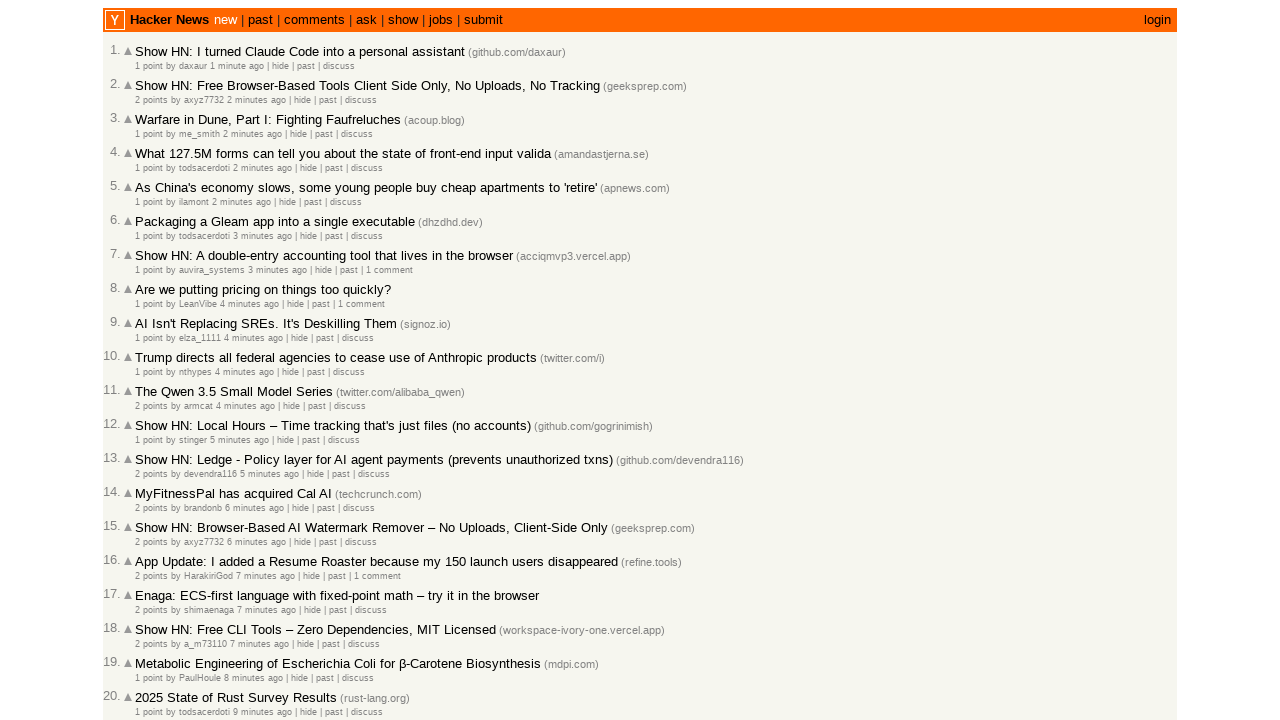

Verified entry 14 is in correct chronological order (time: 6)
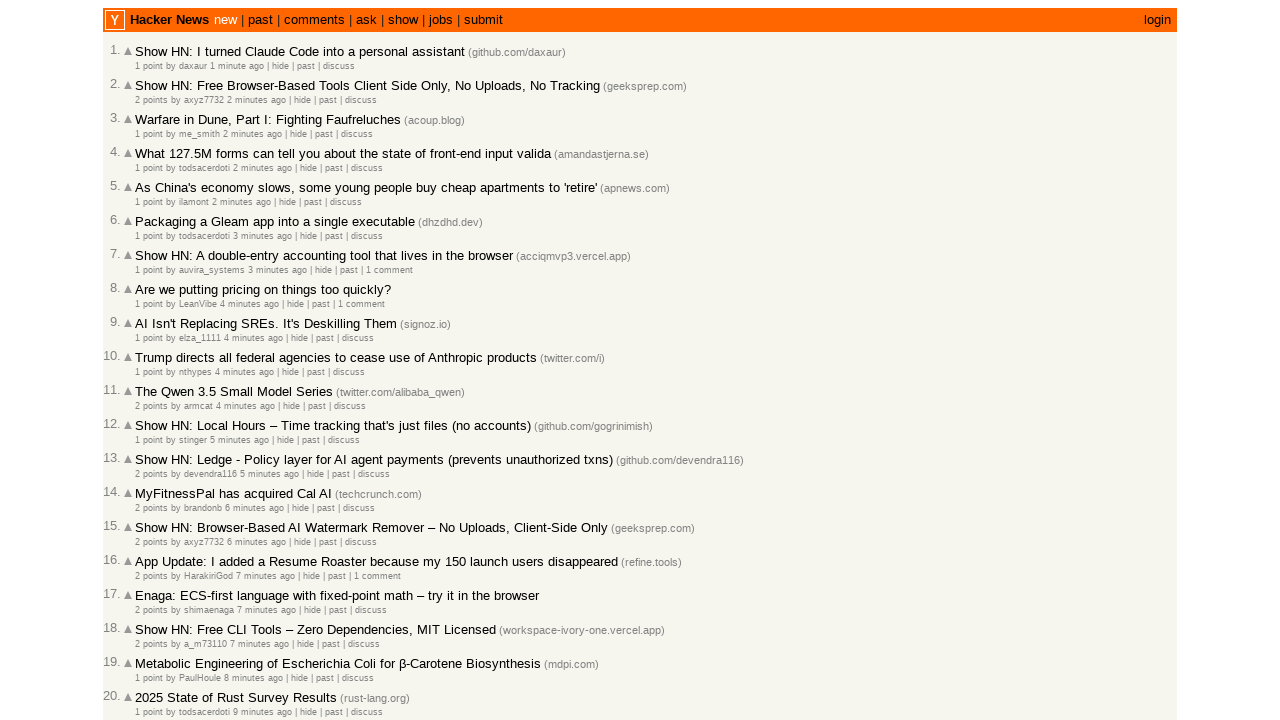

Retrieved all post rows with timestamps (entry 15)
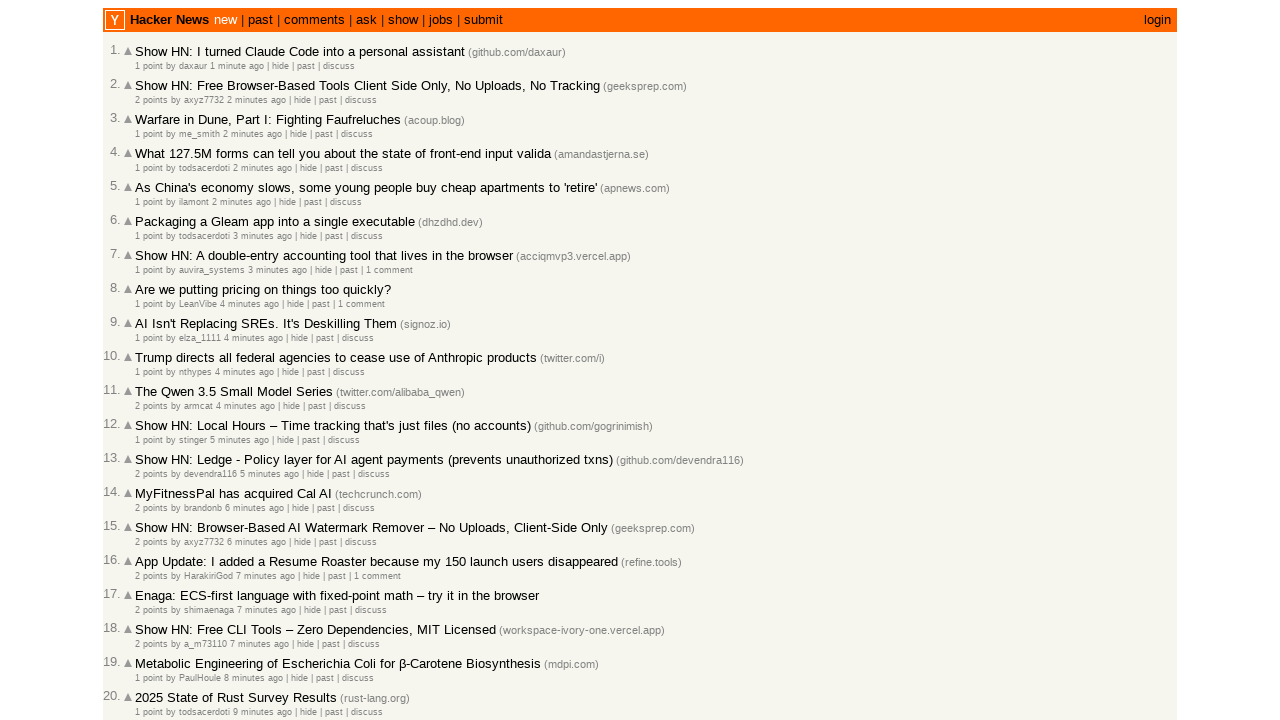

Retrieved text content from entry 15: '2 points by HarakiriGod 7 minutes ago  | hide | pa...'
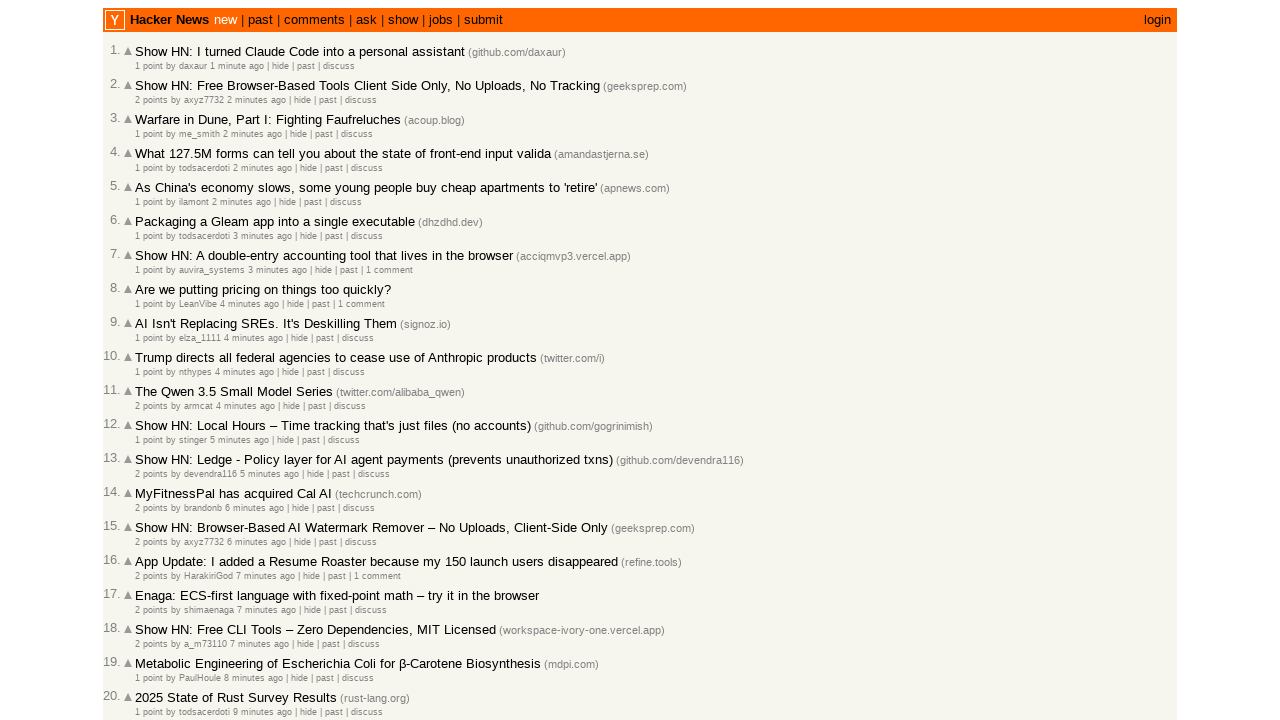

Parsed timestamp for entry 15: 7 (minutes ago)
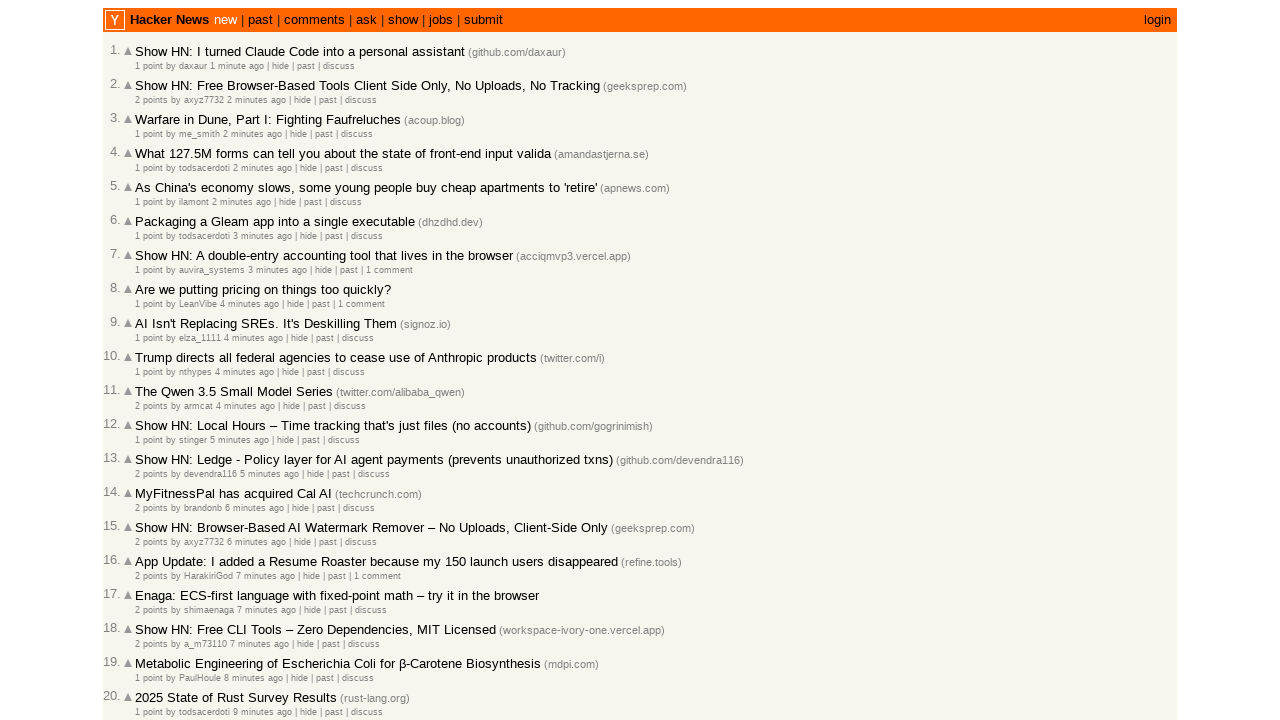

Verified entry 15 is in correct chronological order (time: 7)
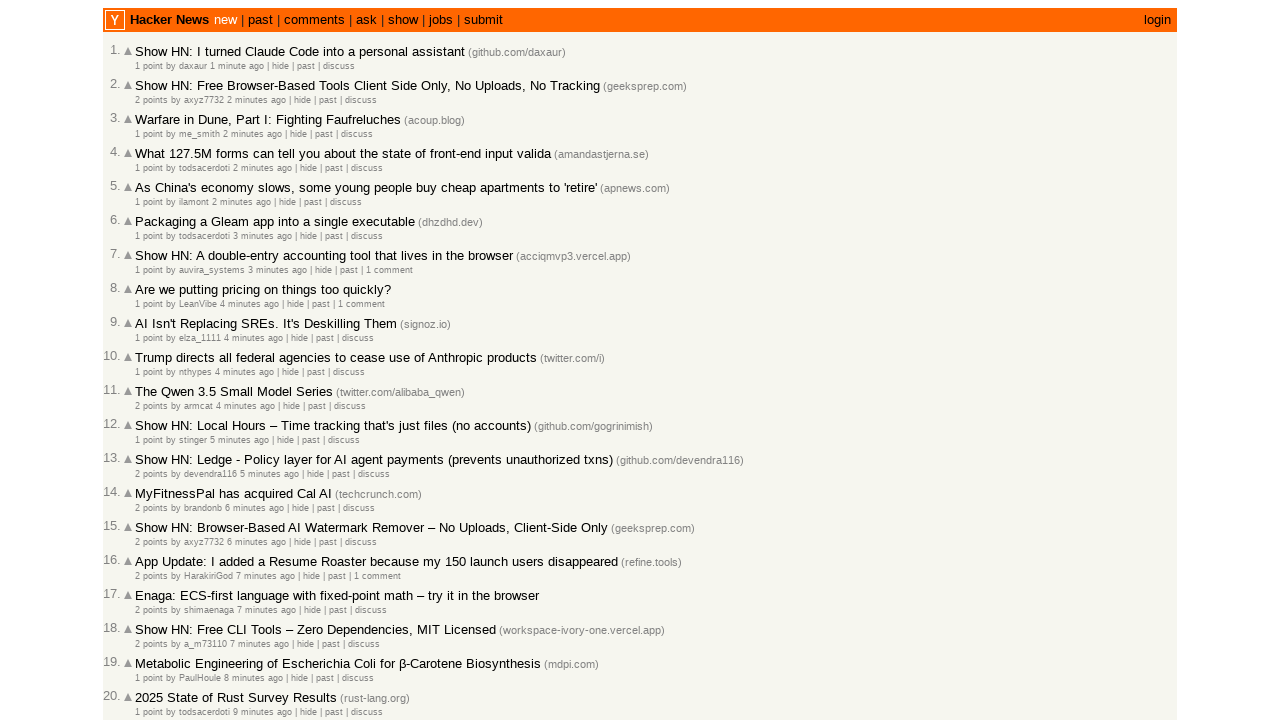

Retrieved all post rows with timestamps (entry 16)
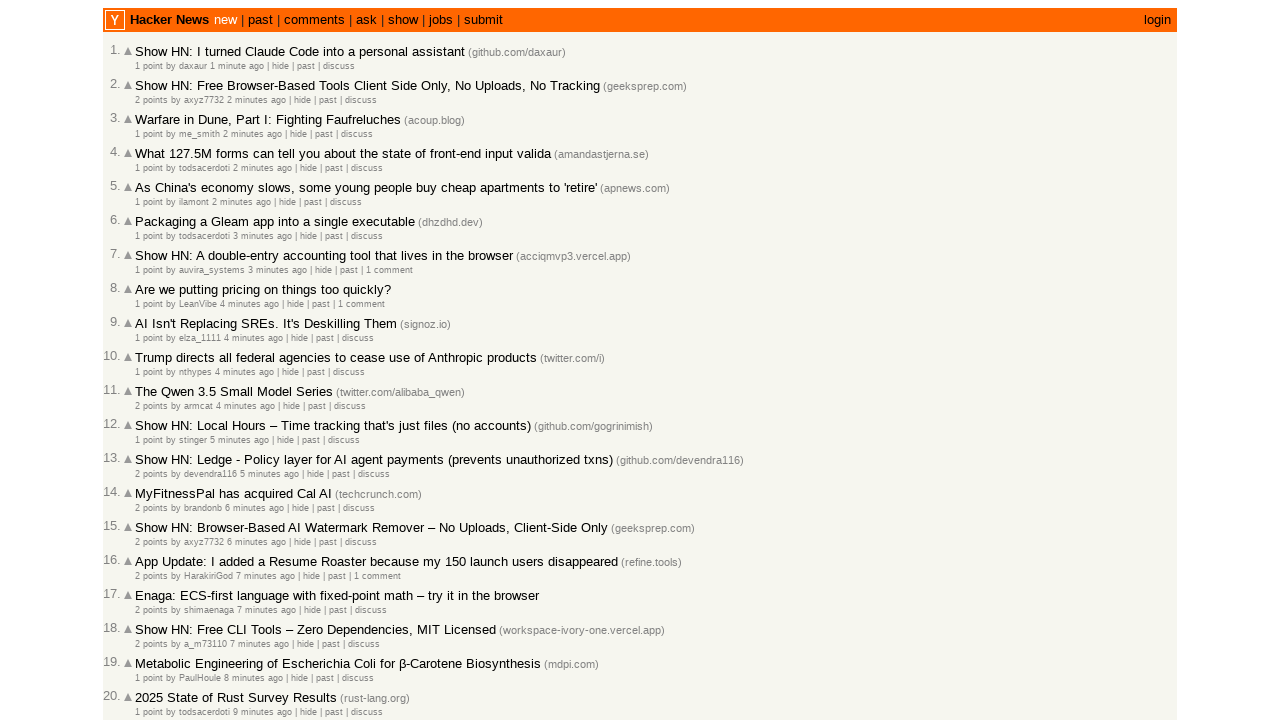

Retrieved text content from entry 16: '2 points by shimaenaga 7 minutes ago  | hide | pas...'
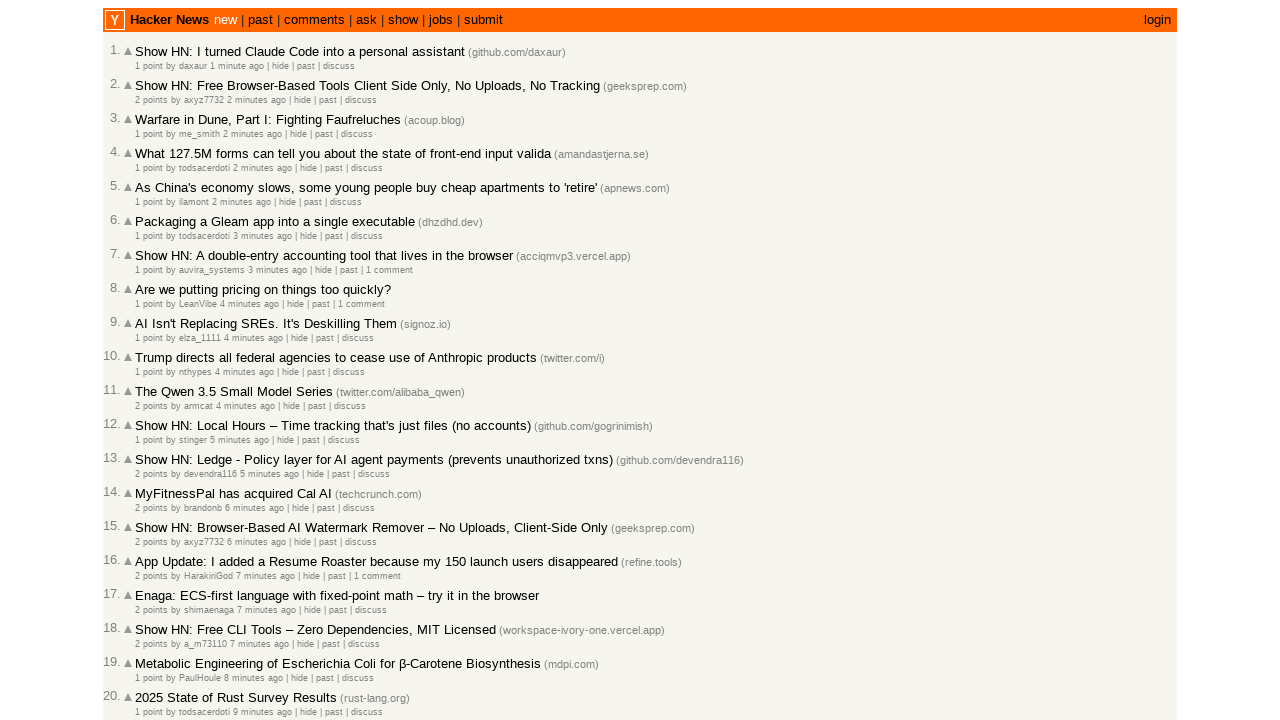

Parsed timestamp for entry 16: 7 (minutes ago)
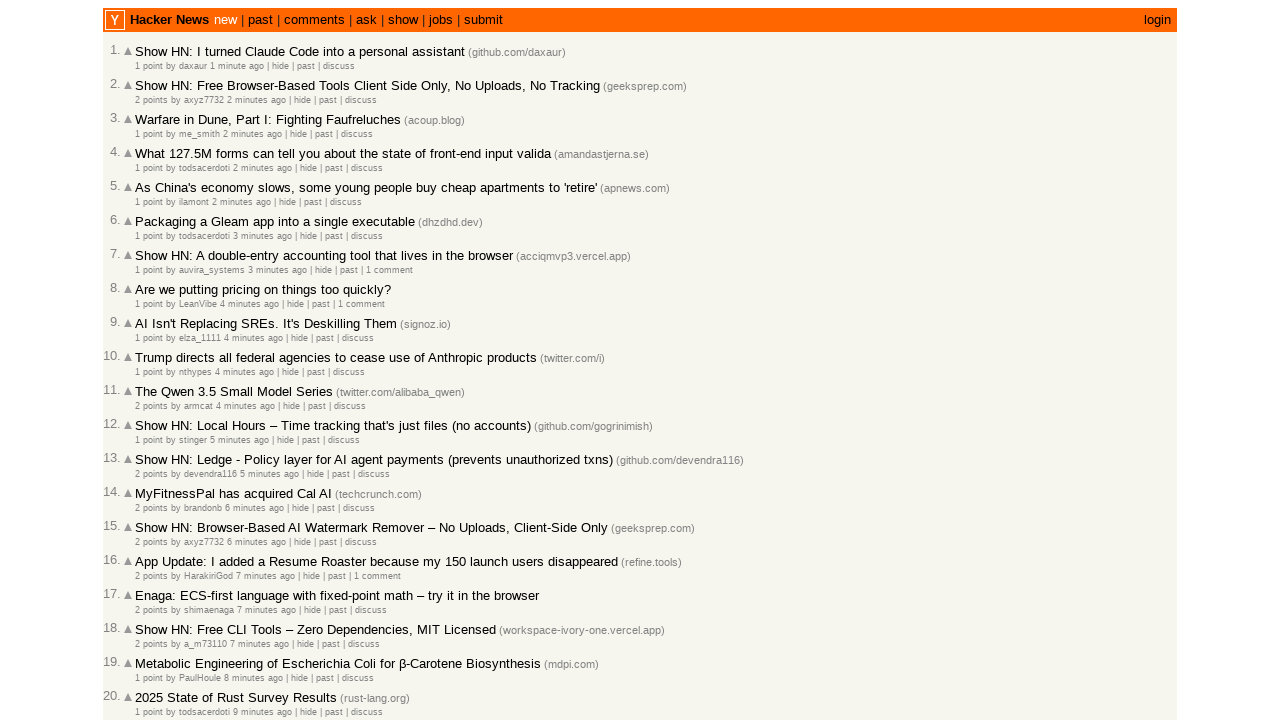

Verified entry 16 is in correct chronological order (time: 7)
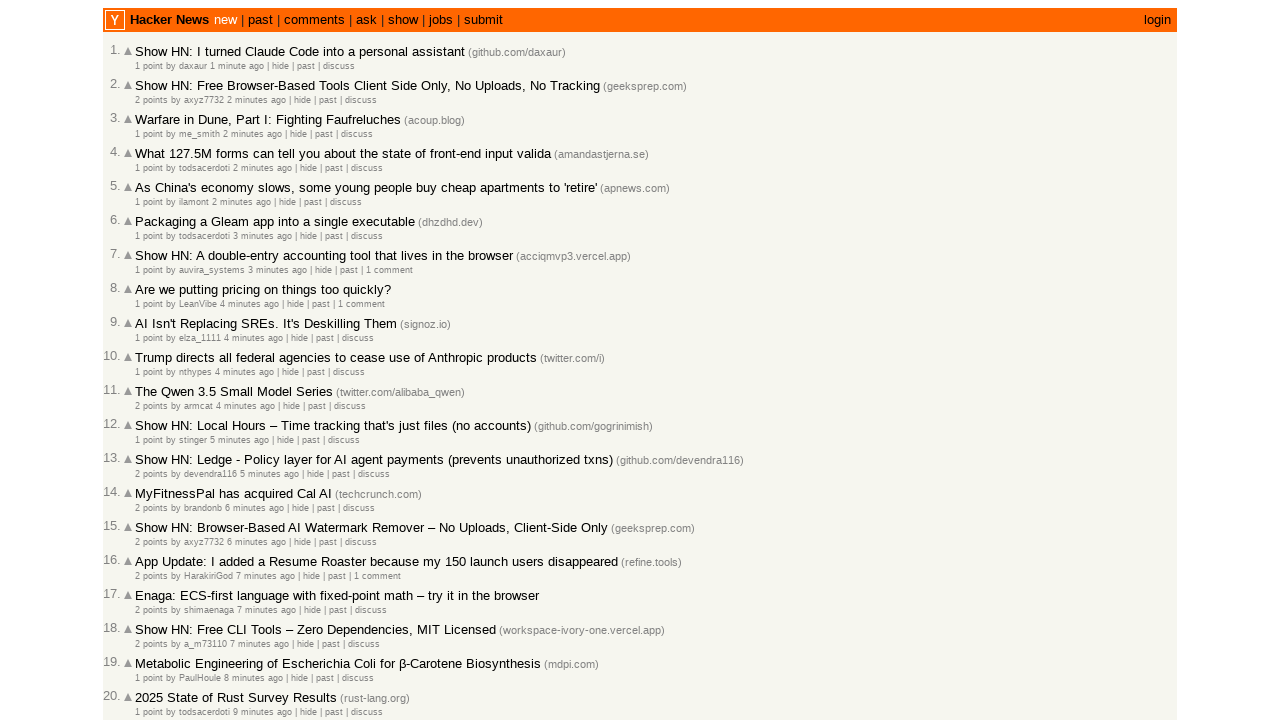

Retrieved all post rows with timestamps (entry 17)
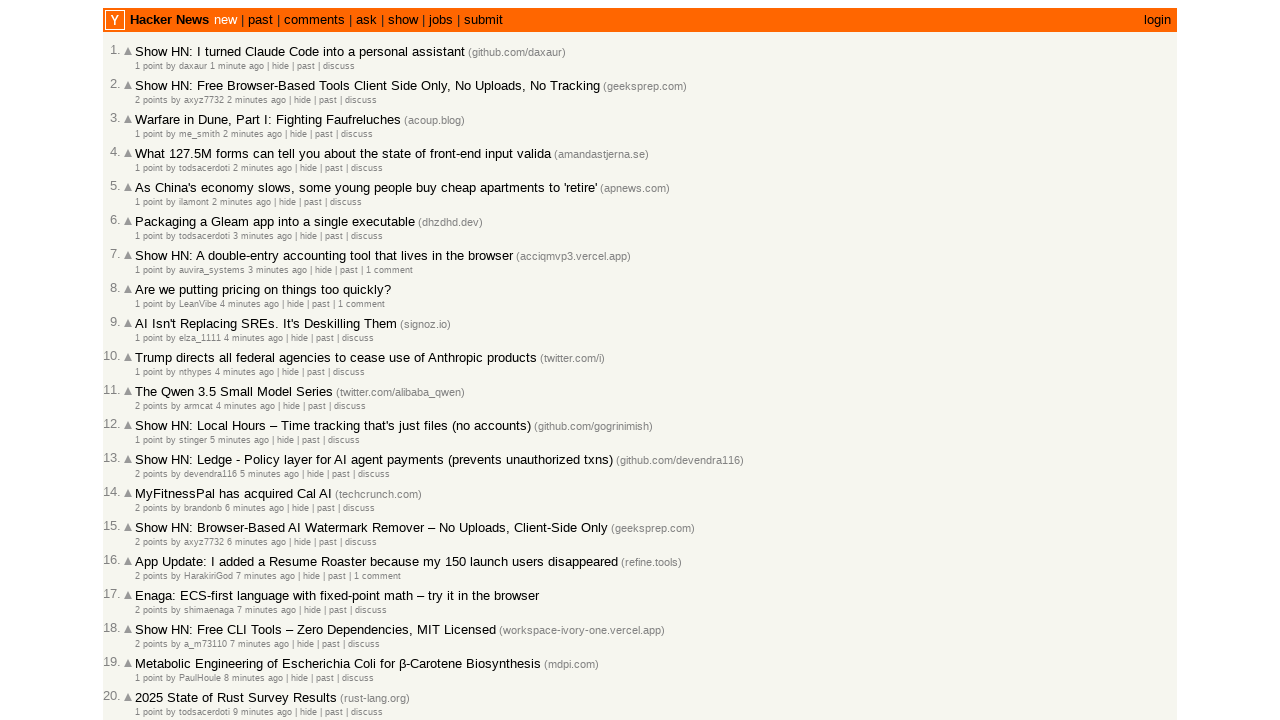

Retrieved text content from entry 17: '2 points by a_m73110 7 minutes ago  | hide | past ...'
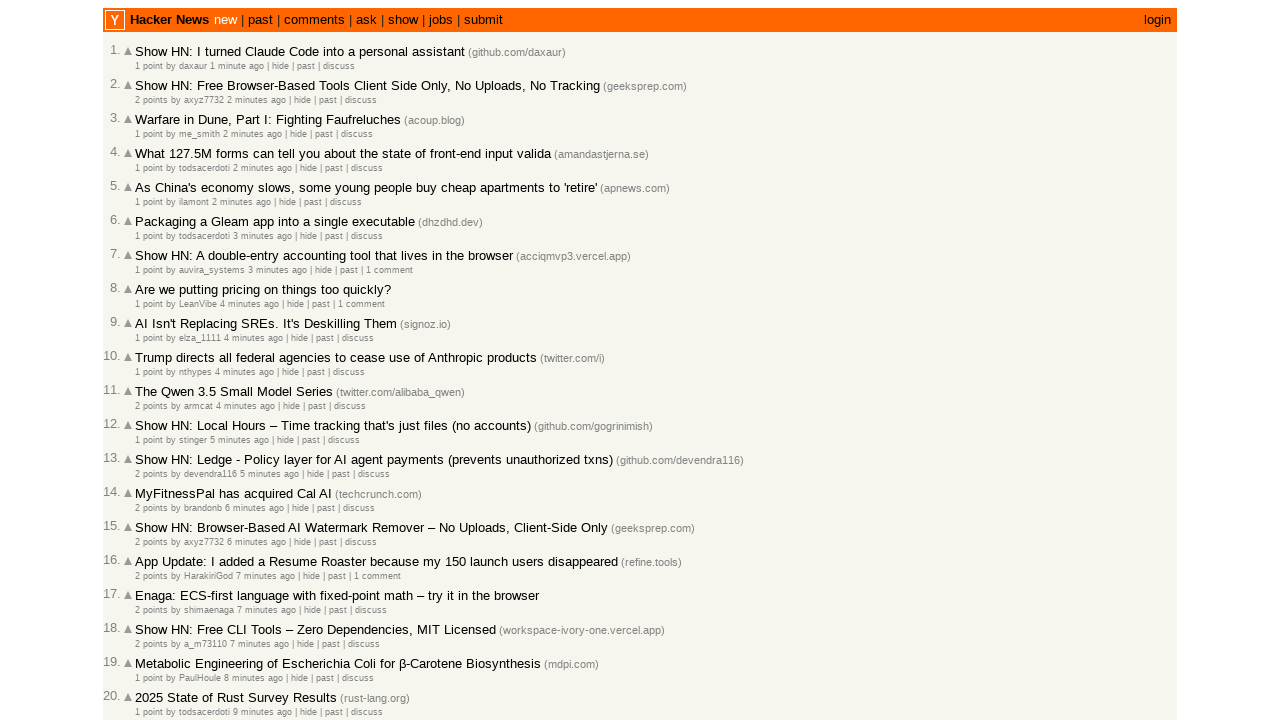

Parsed timestamp for entry 17: 7 (minutes ago)
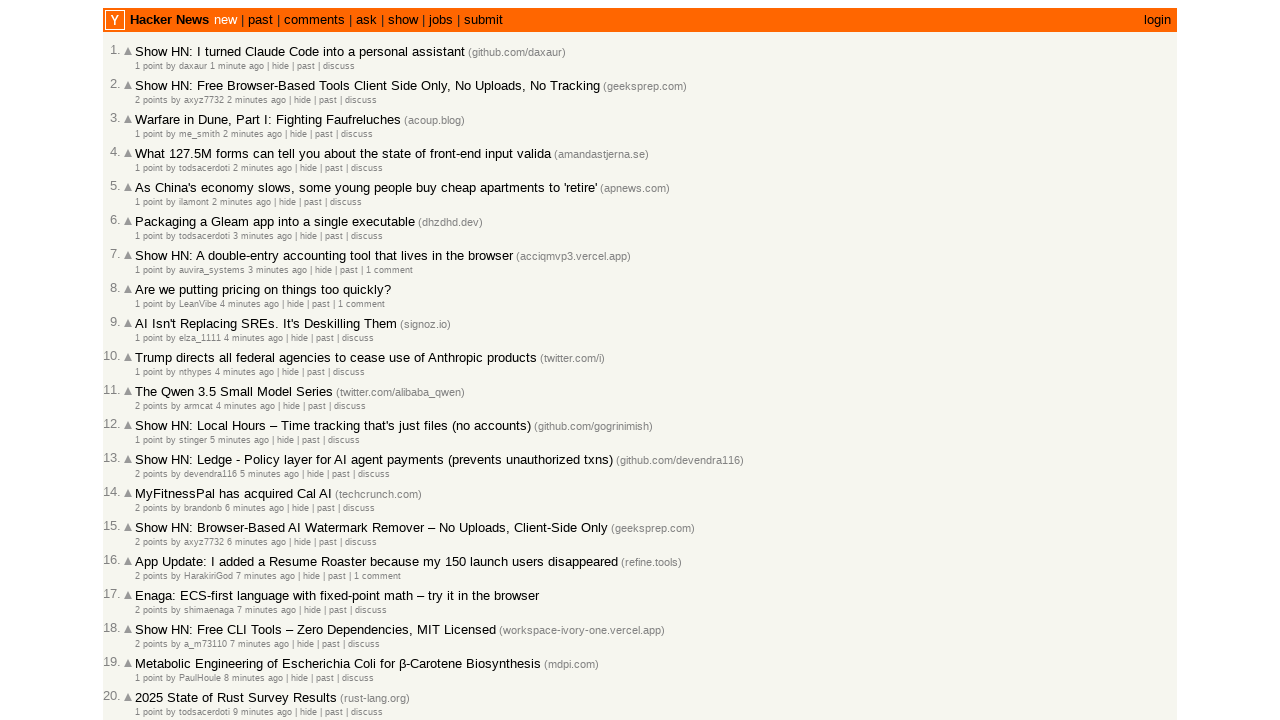

Verified entry 17 is in correct chronological order (time: 7)
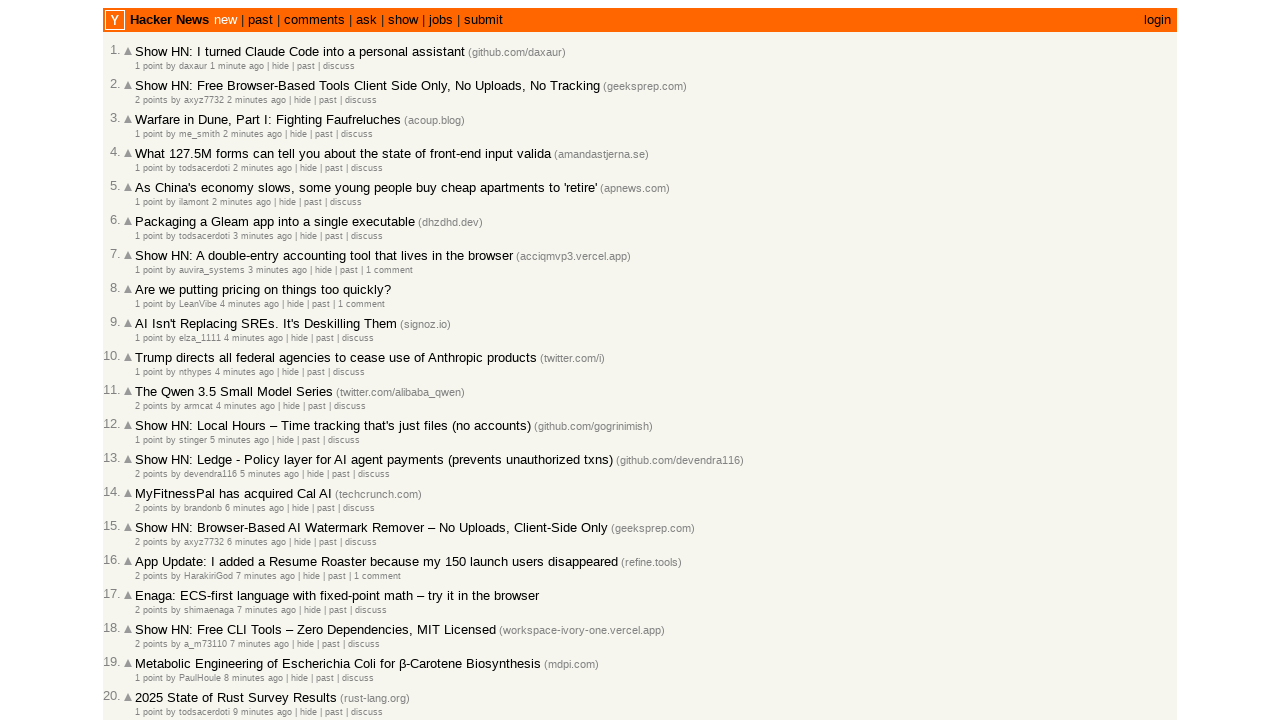

Retrieved all post rows with timestamps (entry 18)
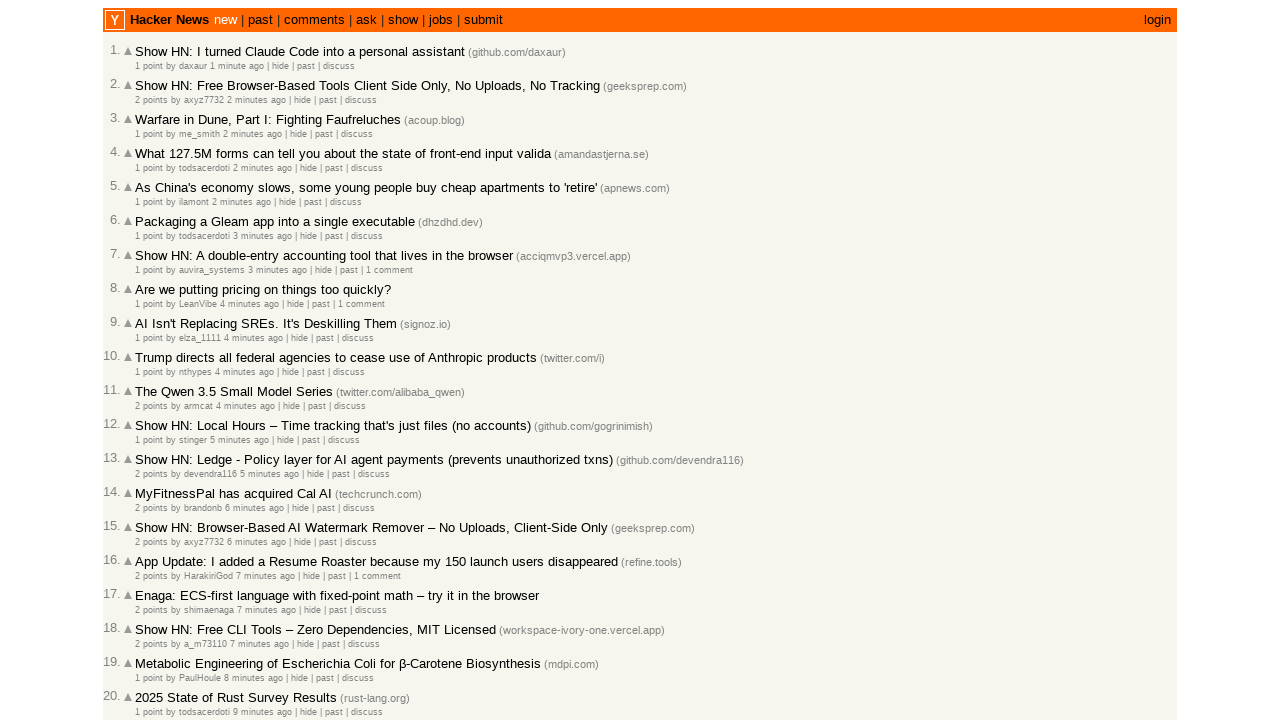

Retrieved text content from entry 18: '1 point by PaulHoule 8 minutes ago  | hide | past ...'
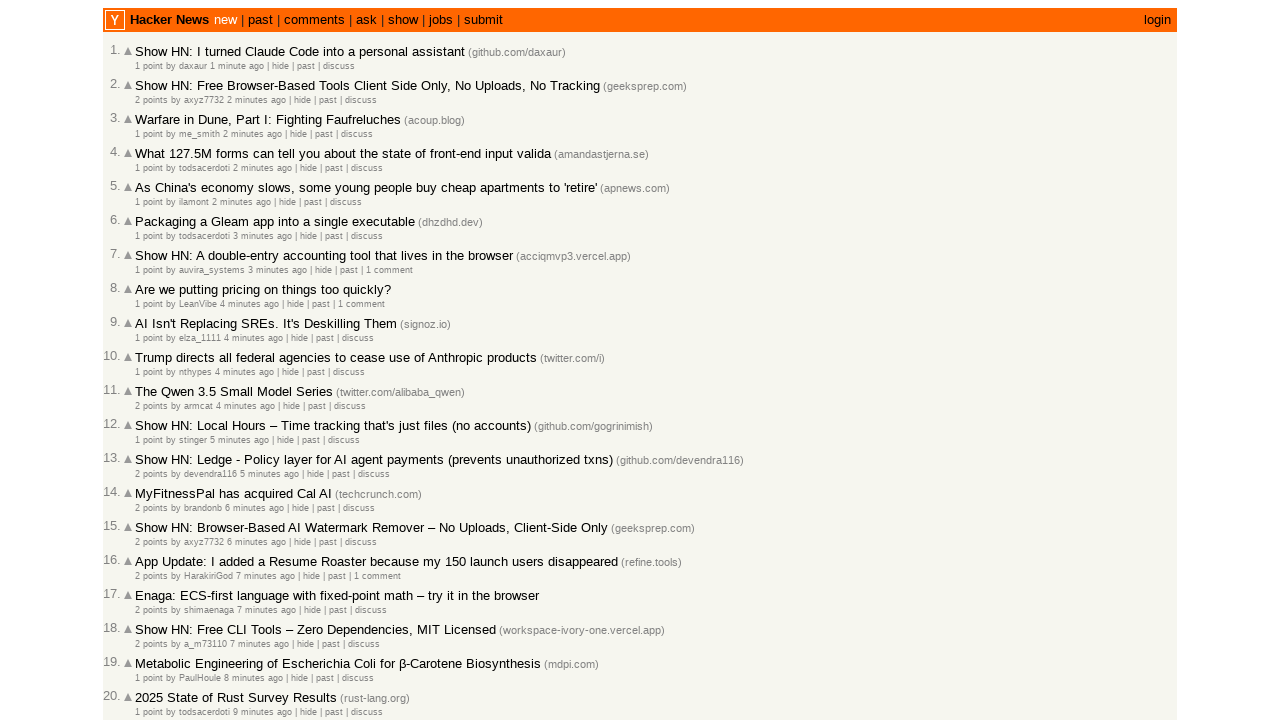

Parsed timestamp for entry 18: 8 (minutes ago)
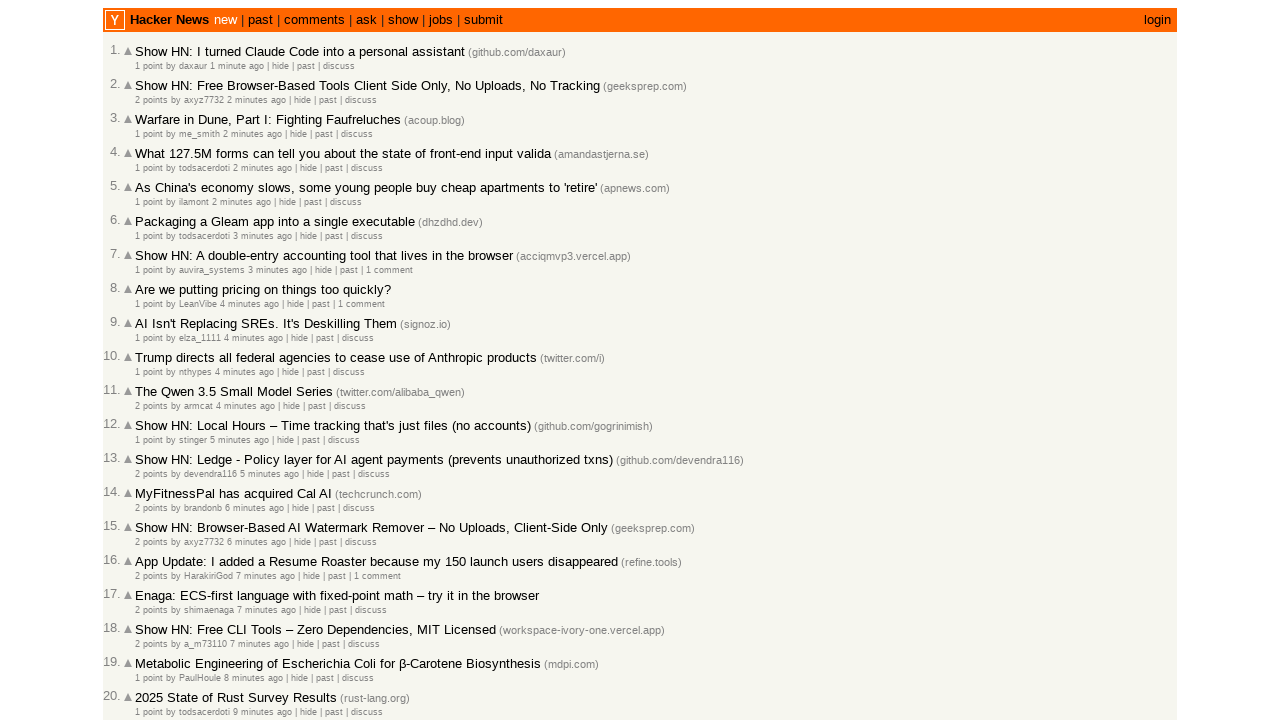

Verified entry 18 is in correct chronological order (time: 8)
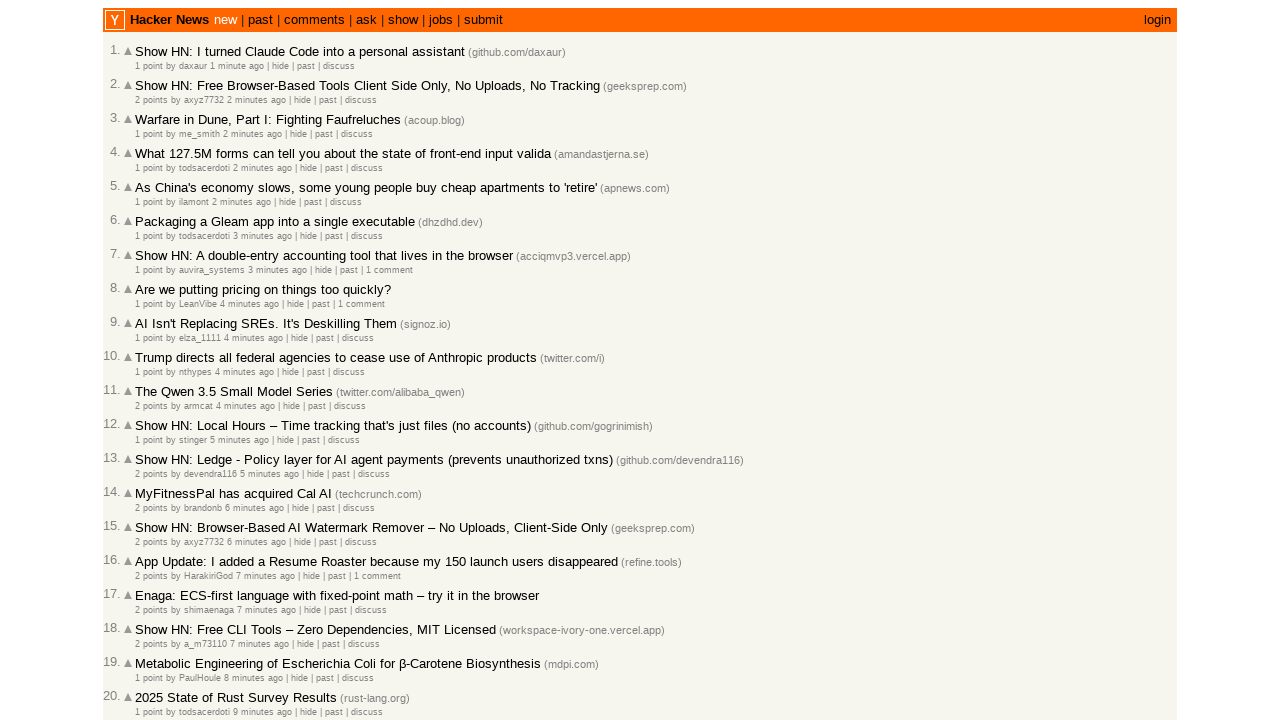

Retrieved all post rows with timestamps (entry 19)
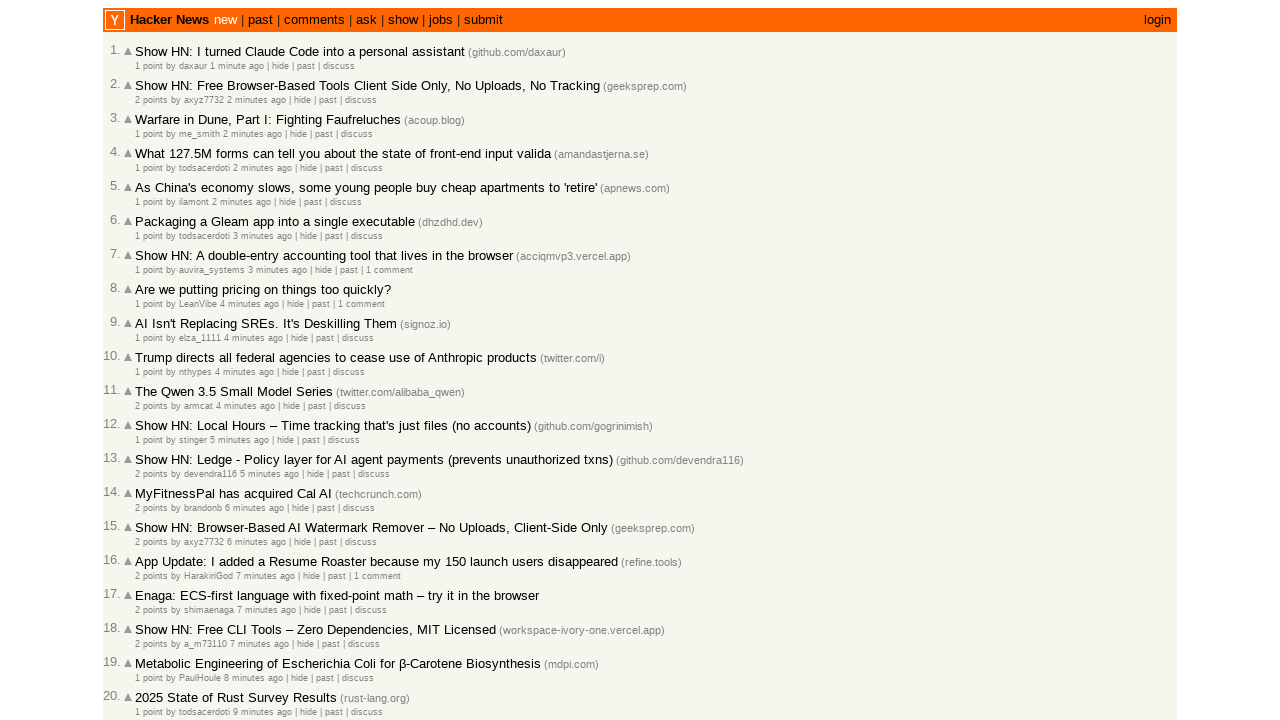

Retrieved text content from entry 19: '1 point by todsacerdoti 9 minutes ago  | hide | pa...'
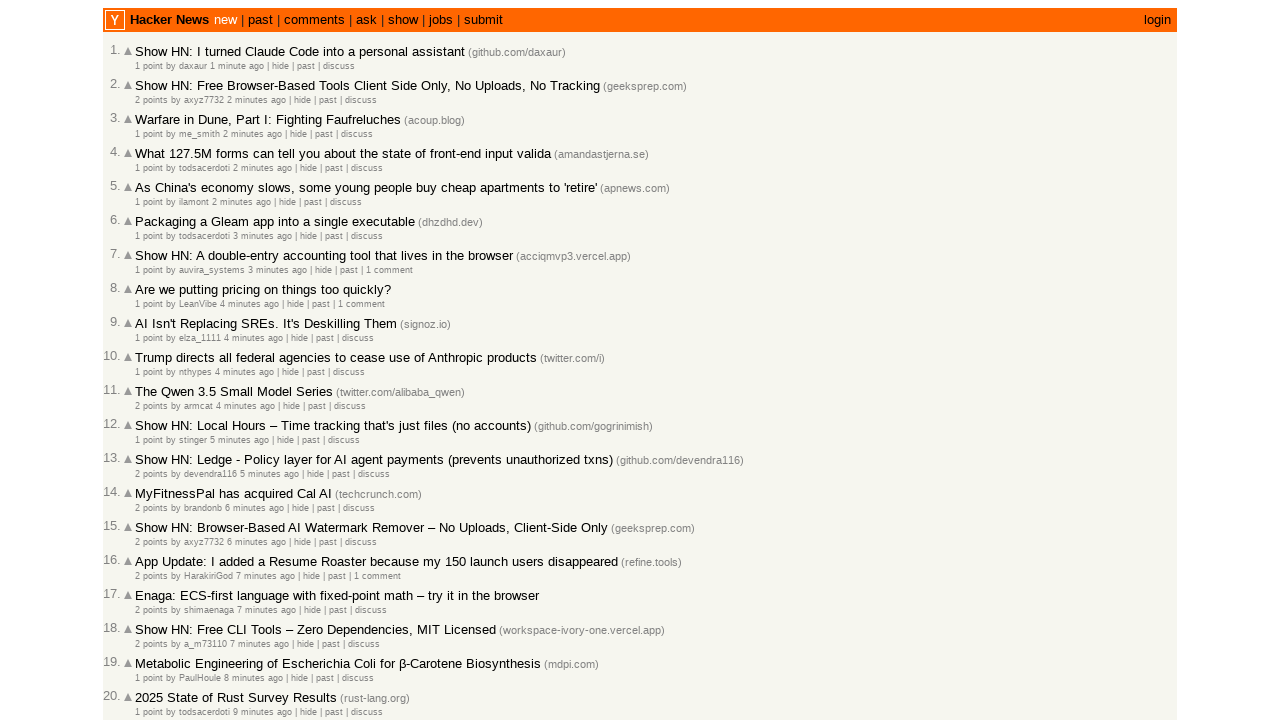

Parsed timestamp for entry 19: 9 (minutes ago)
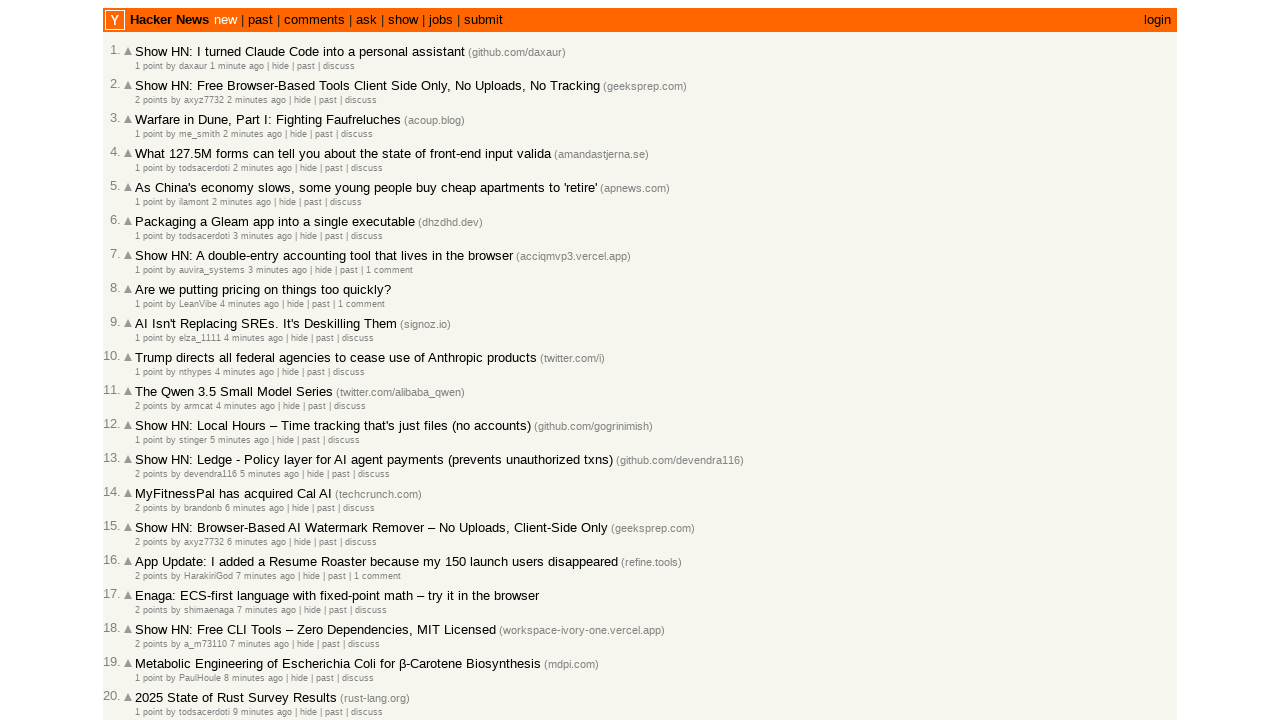

Verified entry 19 is in correct chronological order (time: 9)
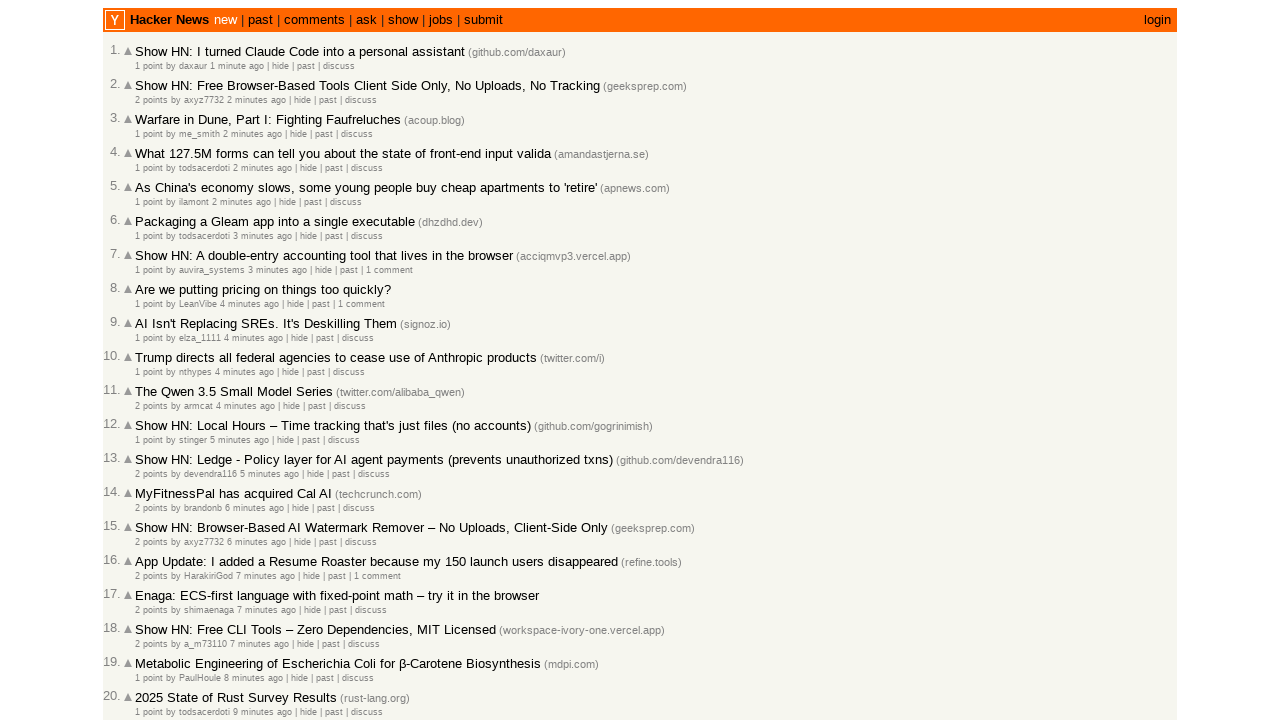

Retrieved all post rows with timestamps (entry 20)
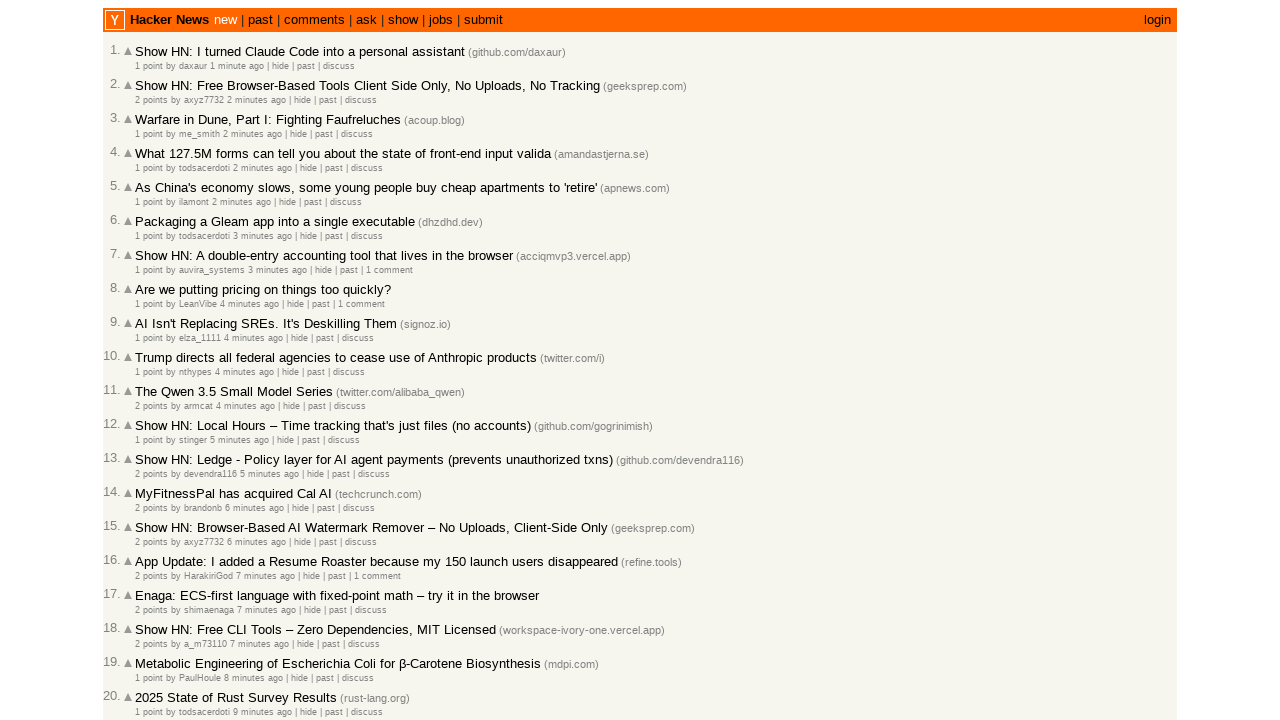

Retrieved text content from entry 20: '1 point by e2e4 10 minutes ago  | hide | past | di...'
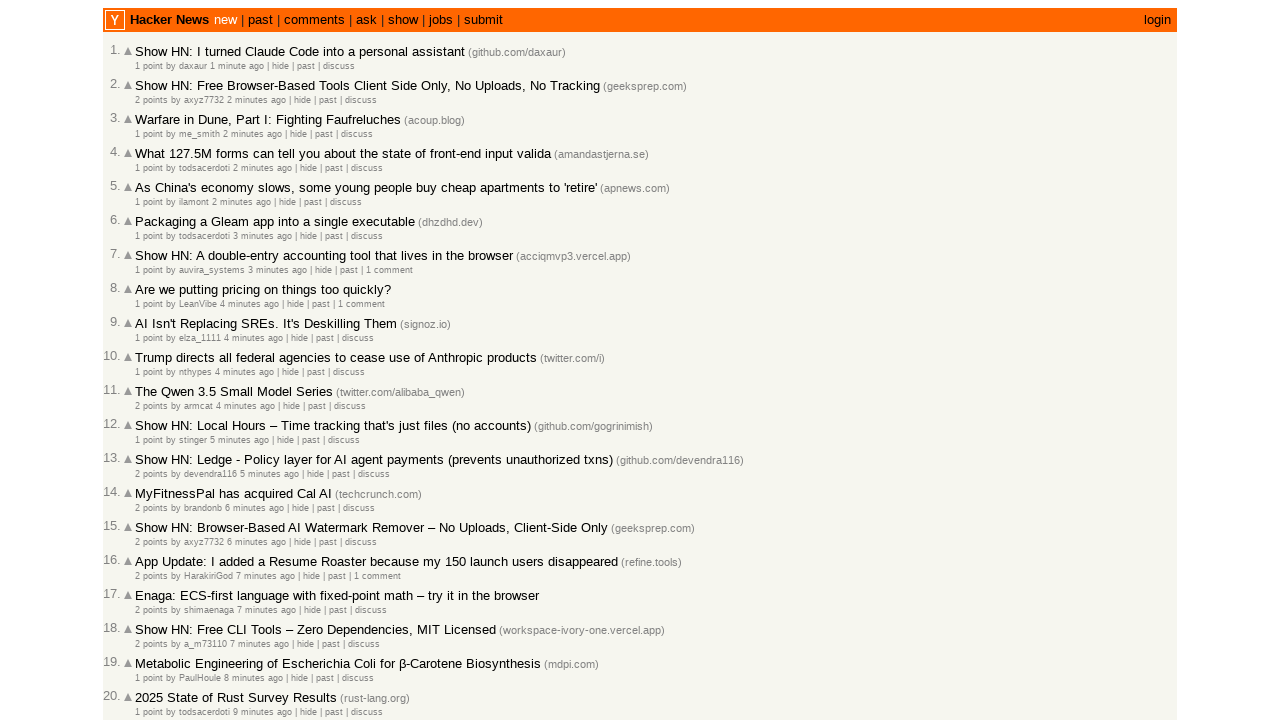

Parsed timestamp for entry 20: 10 (minutes ago)
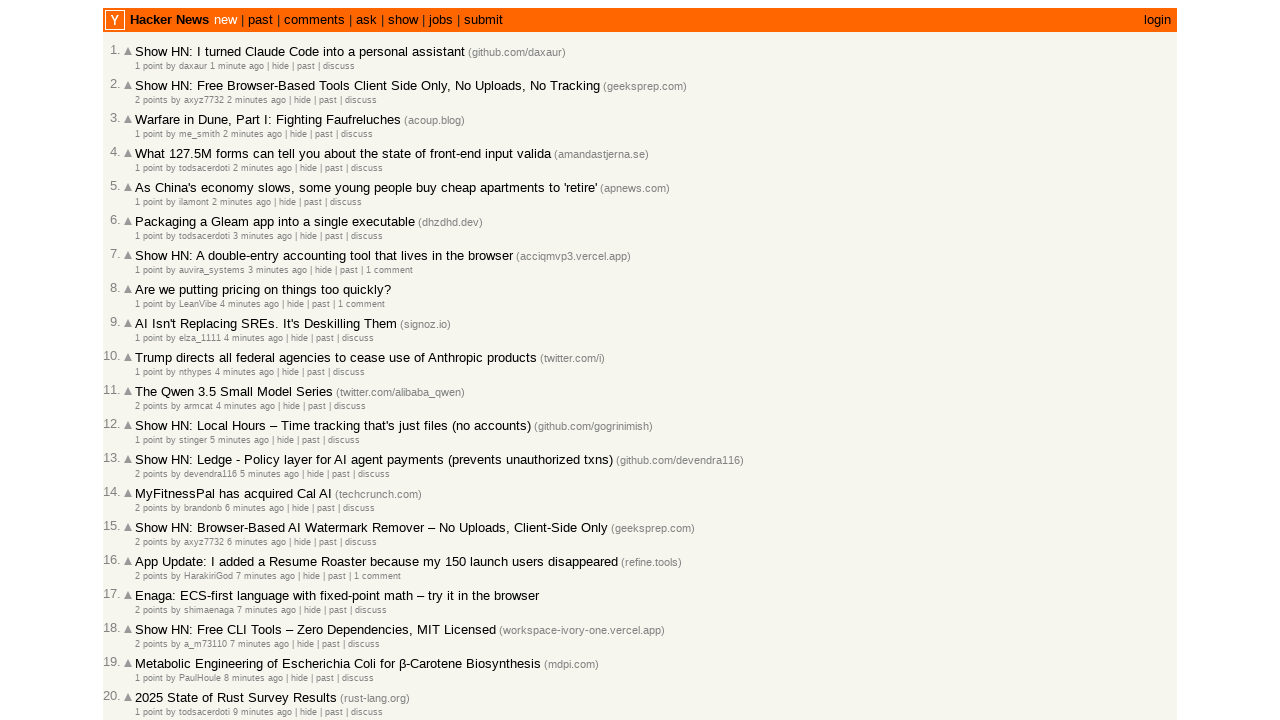

Verified entry 20 is in correct chronological order (time: 10)
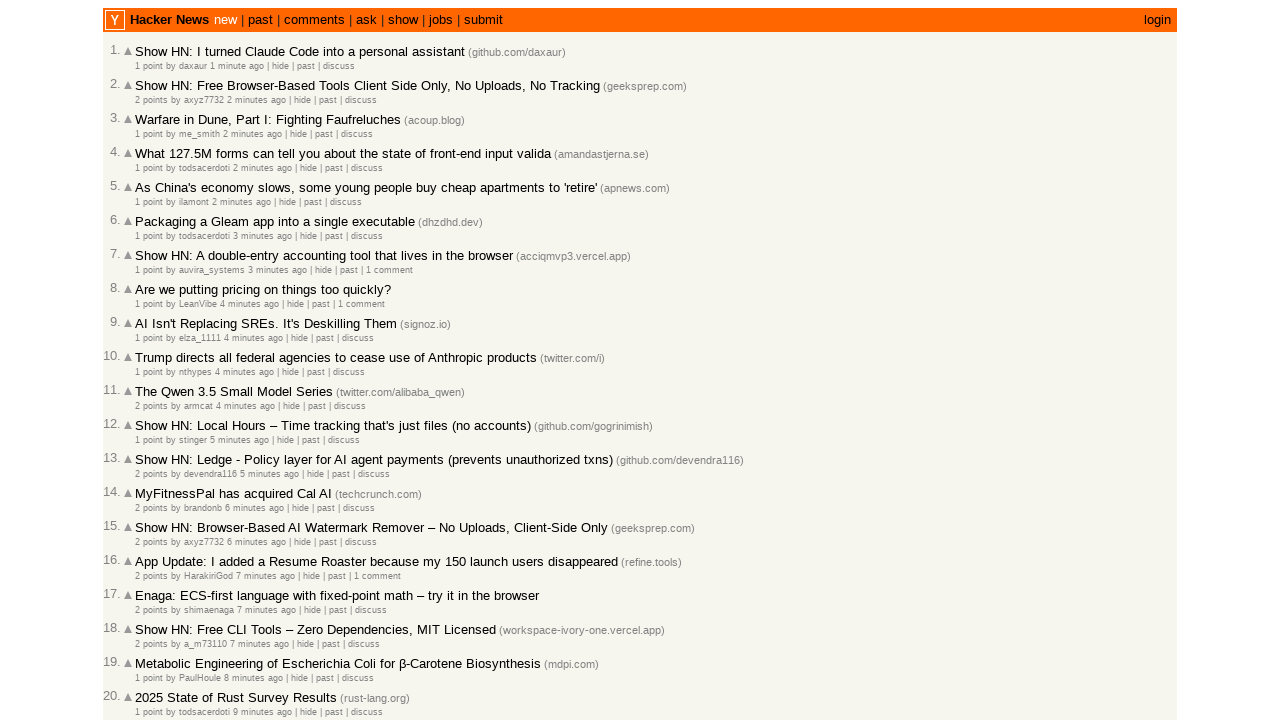

Retrieved all post rows with timestamps (entry 21)
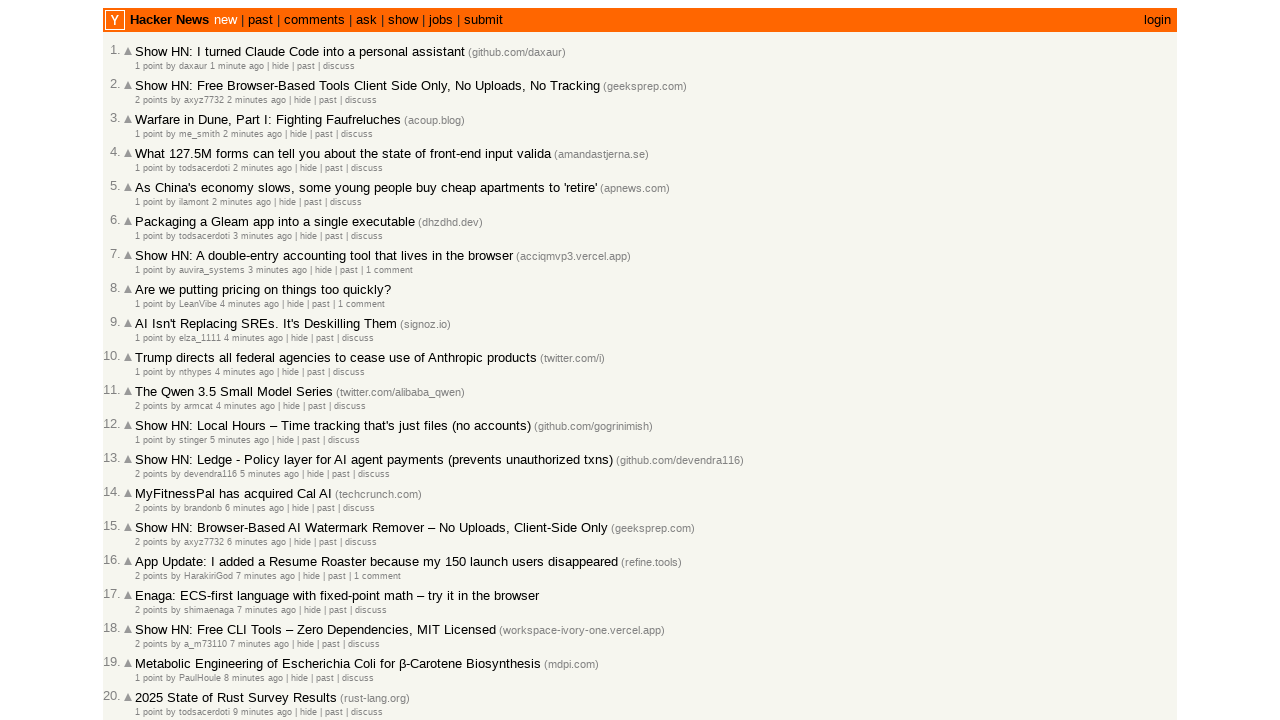

Retrieved text content from entry 21: '2 points by jsattler 10 minutes ago  | hide | past...'
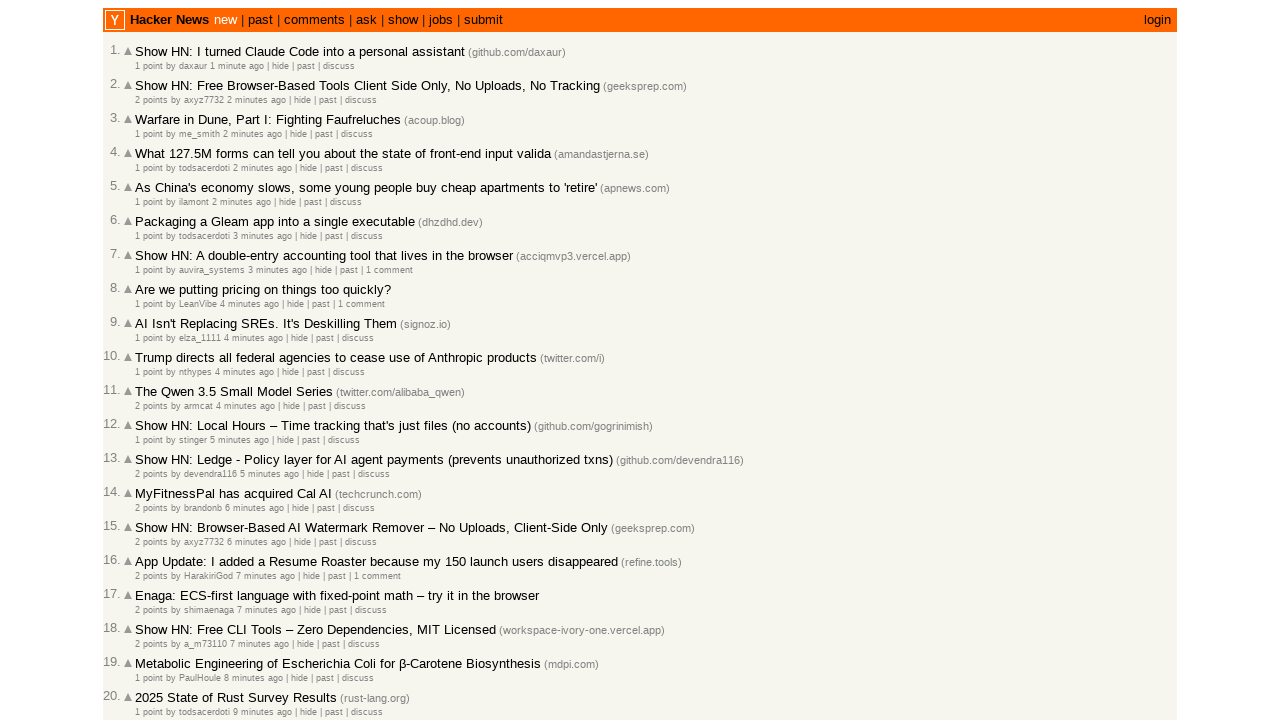

Parsed timestamp for entry 21: 10 (minutes ago)
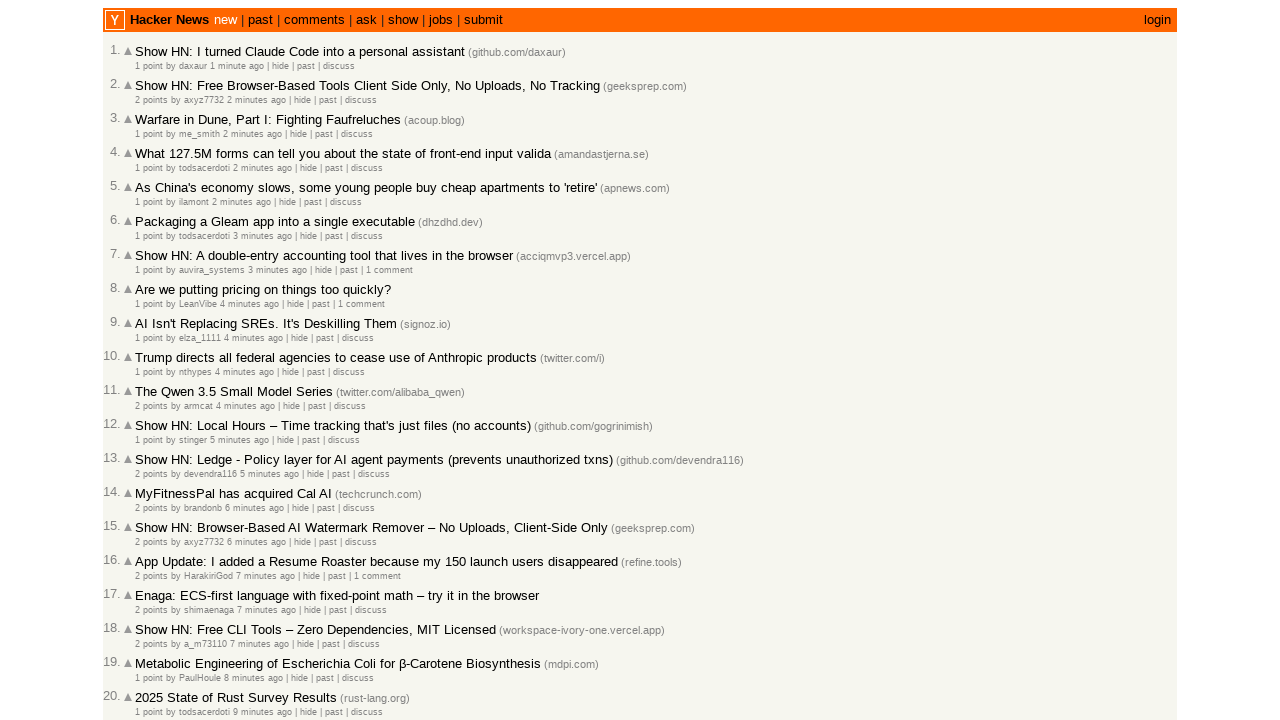

Verified entry 21 is in correct chronological order (time: 10)
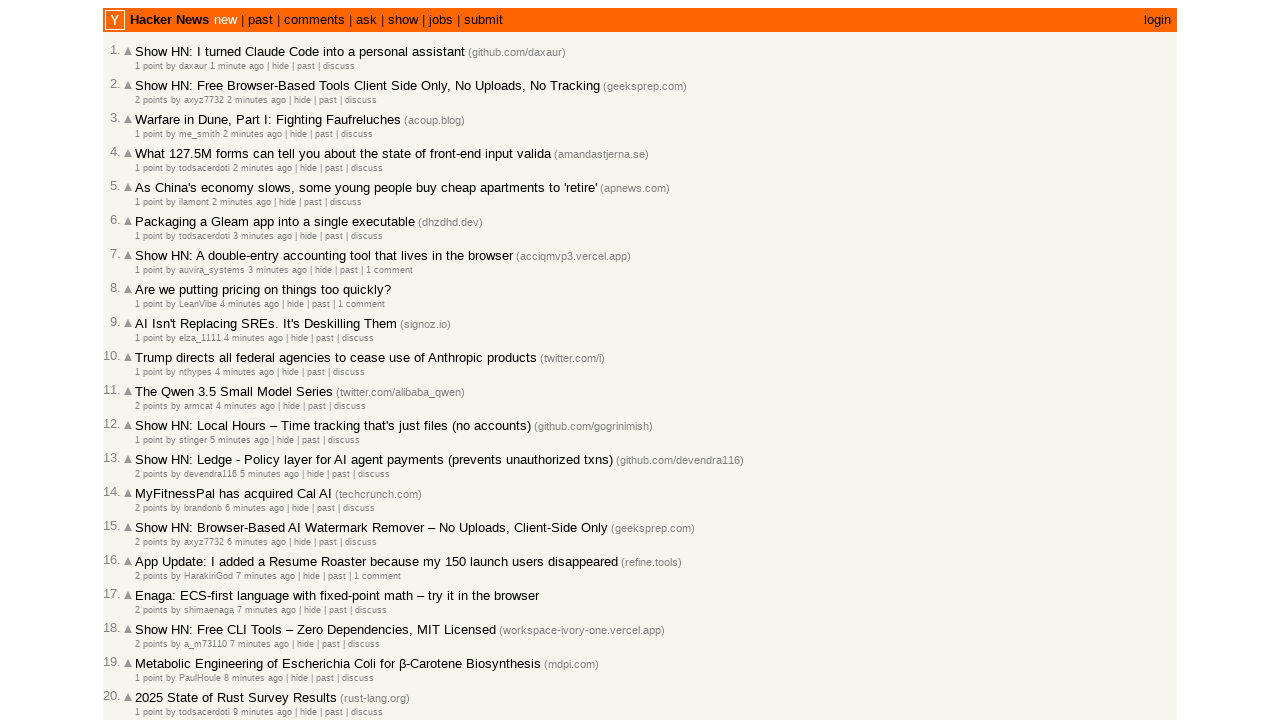

Retrieved all post rows with timestamps (entry 22)
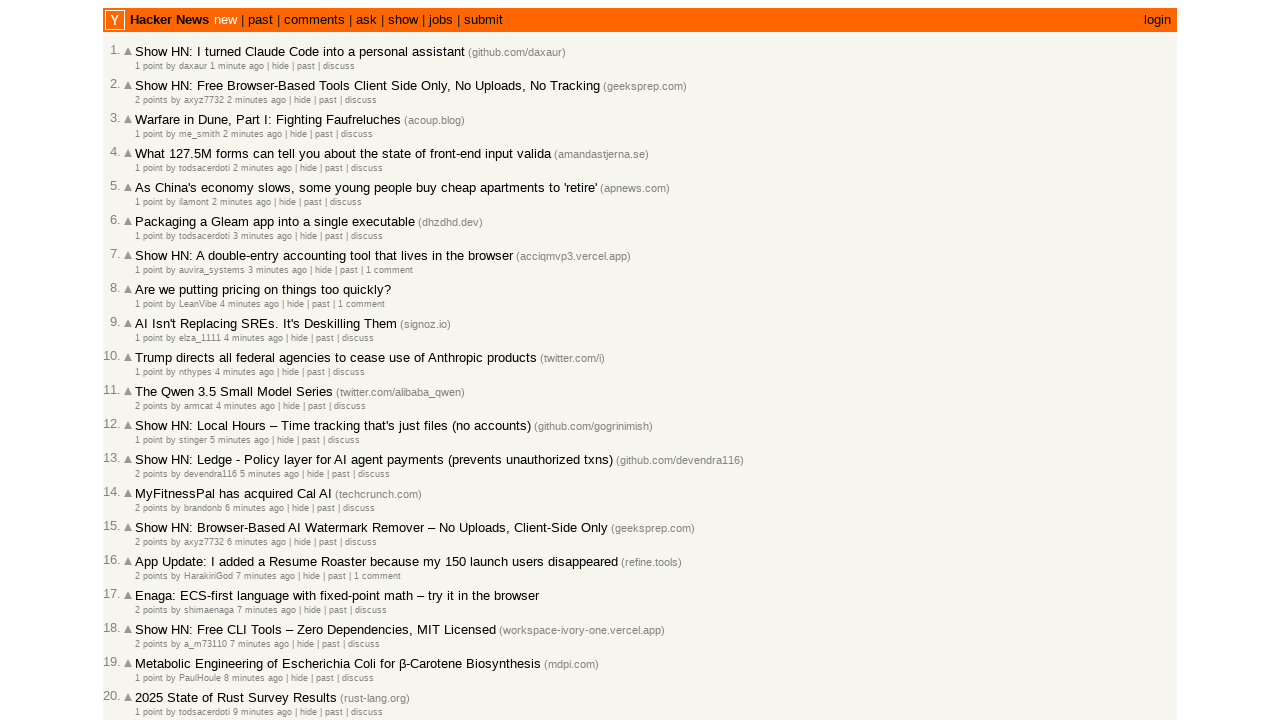

Retrieved text content from entry 22: '1 point by sshh12 10 minutes ago  | hide | past | ...'
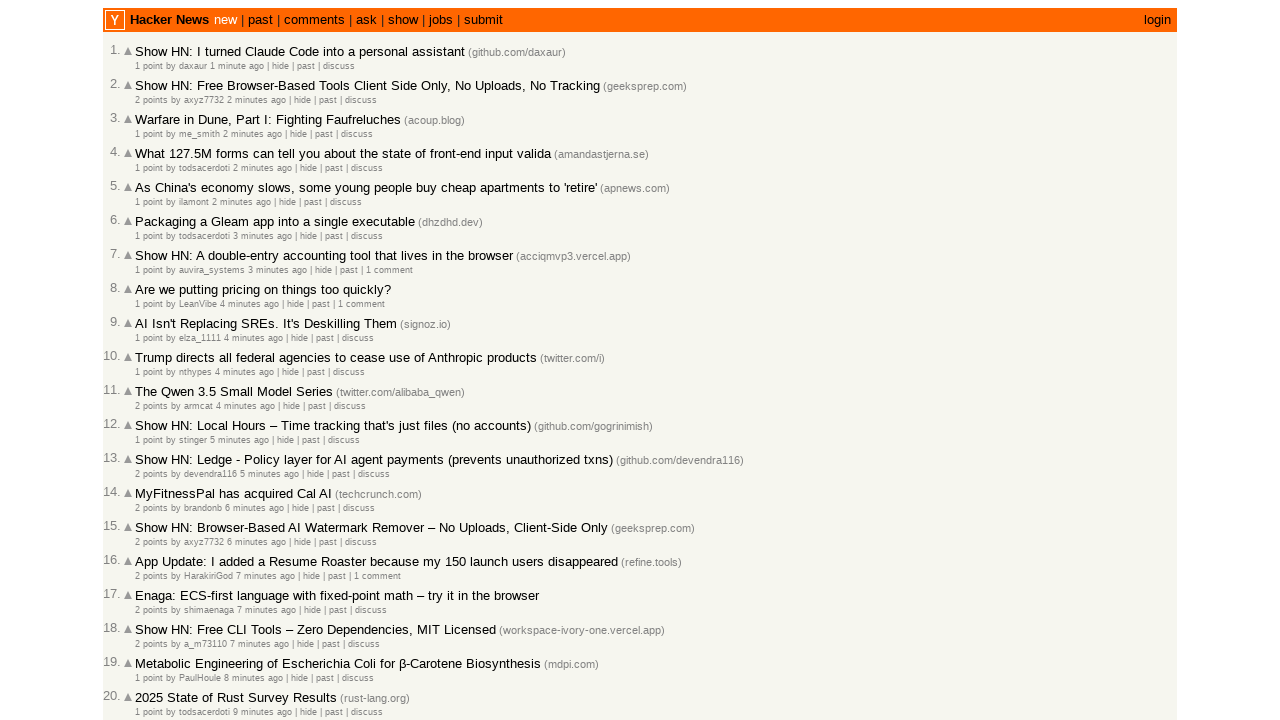

Parsed timestamp for entry 22: 10 (minutes ago)
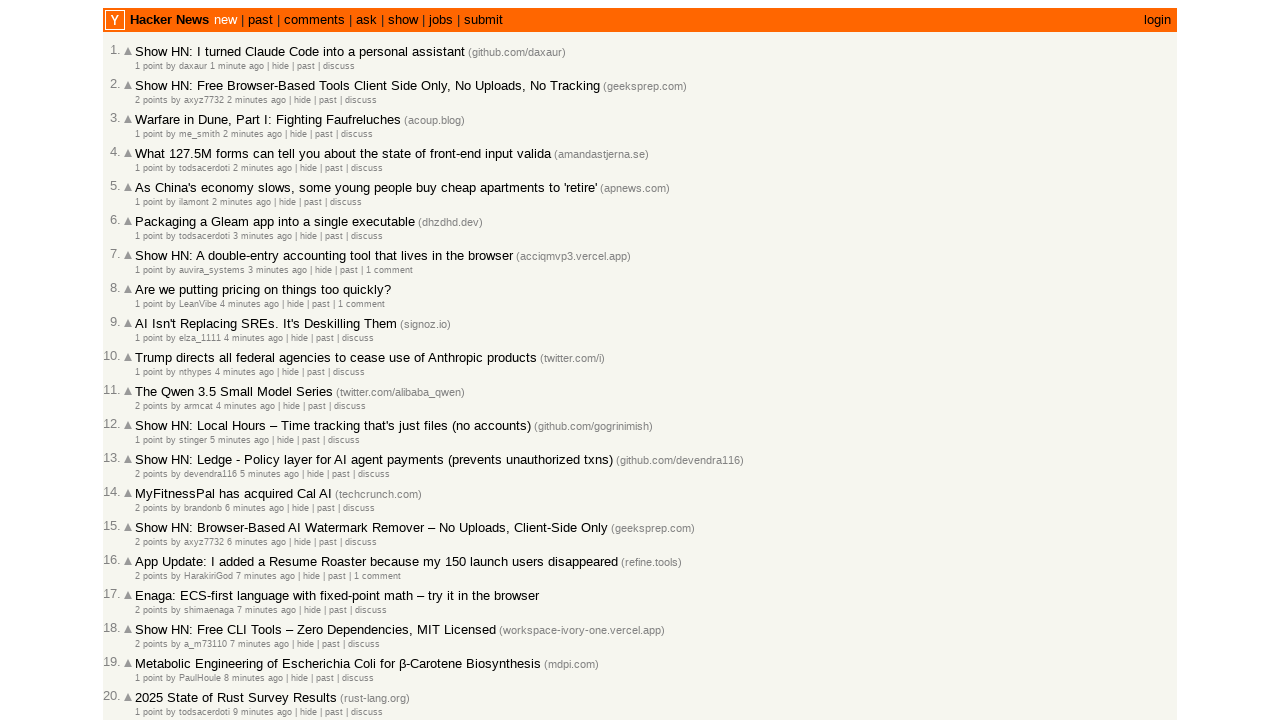

Verified entry 22 is in correct chronological order (time: 10)
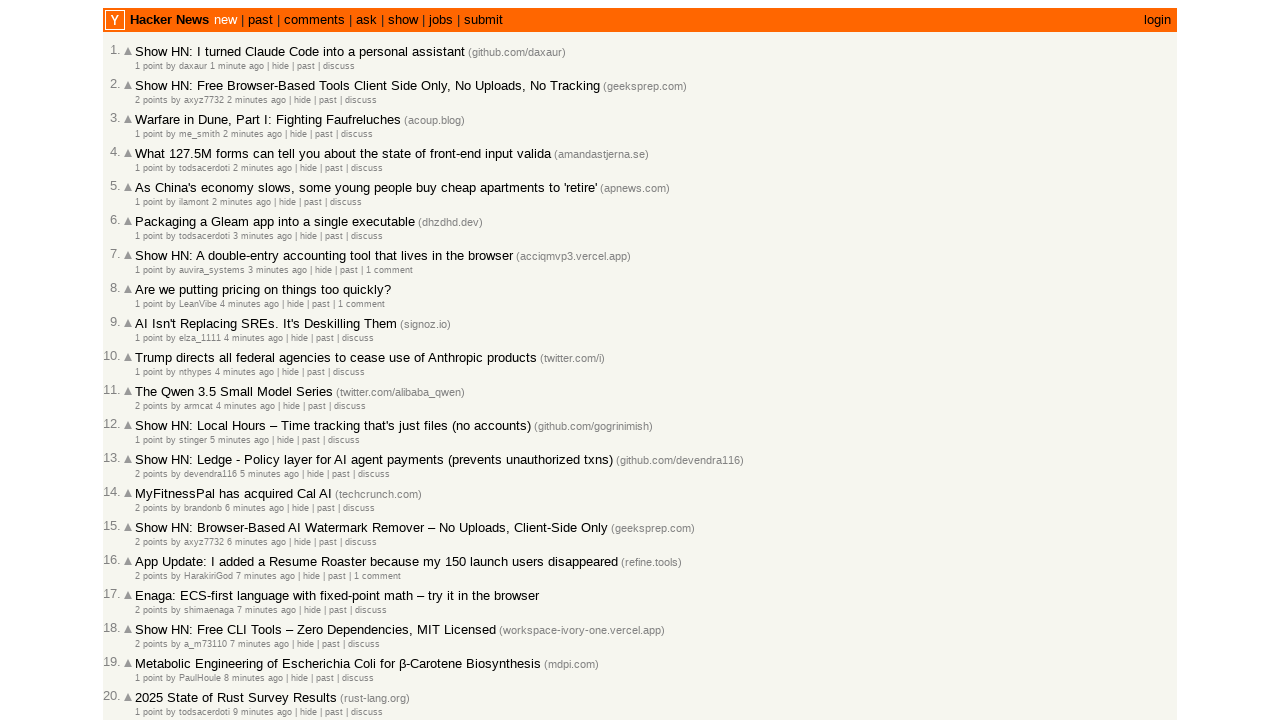

Retrieved all post rows with timestamps (entry 23)
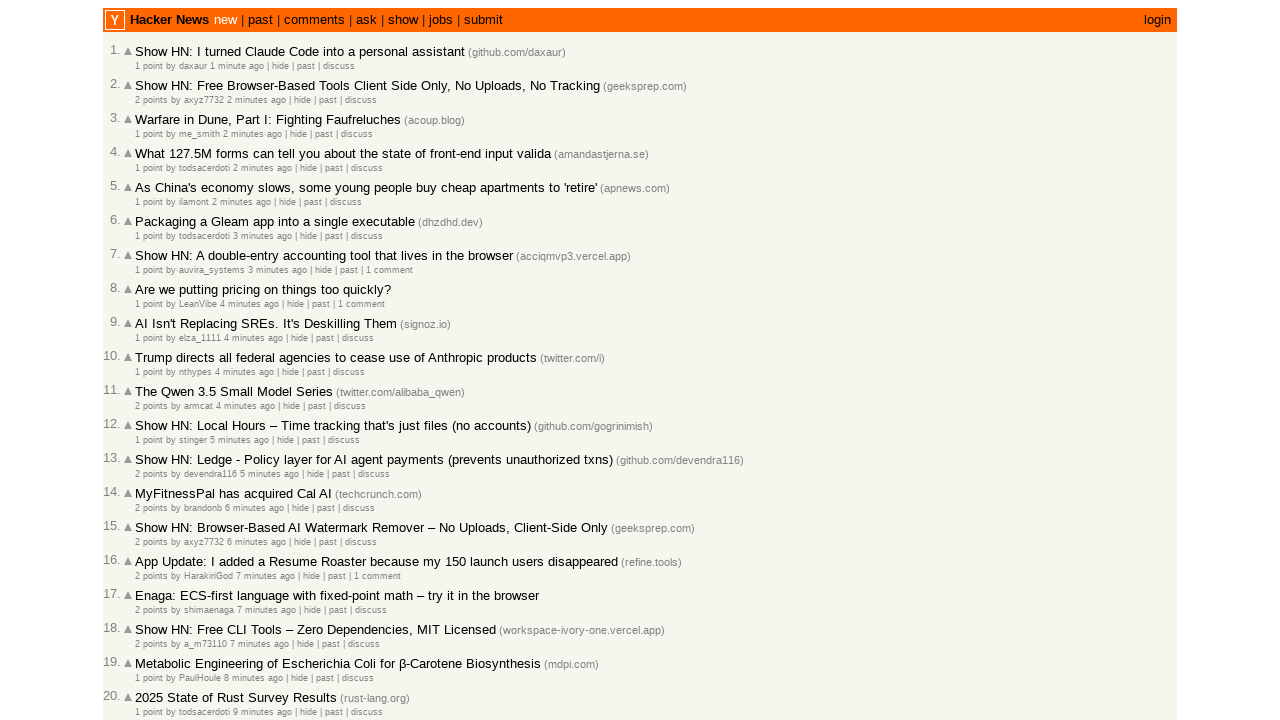

Retrieved text content from entry 23: '1 point by jim180 11 minutes ago  | hide | past | ...'
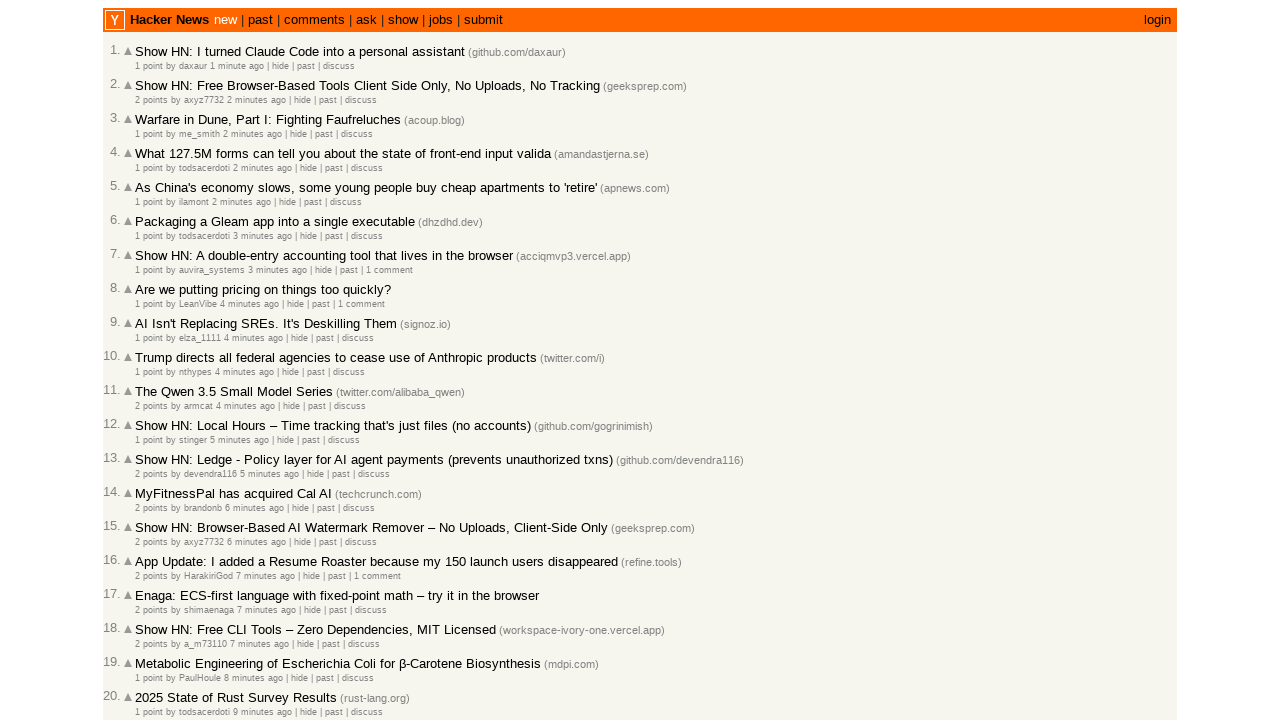

Parsed timestamp for entry 23: 11 (minutes ago)
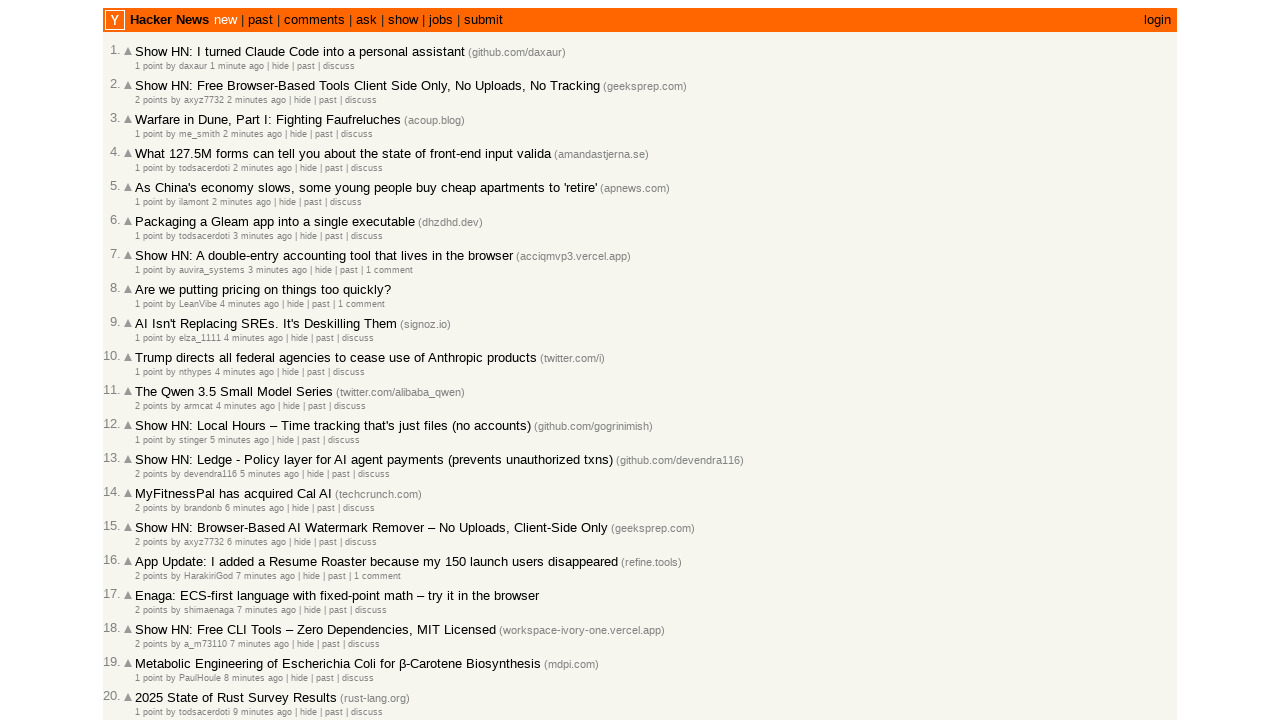

Verified entry 23 is in correct chronological order (time: 11)
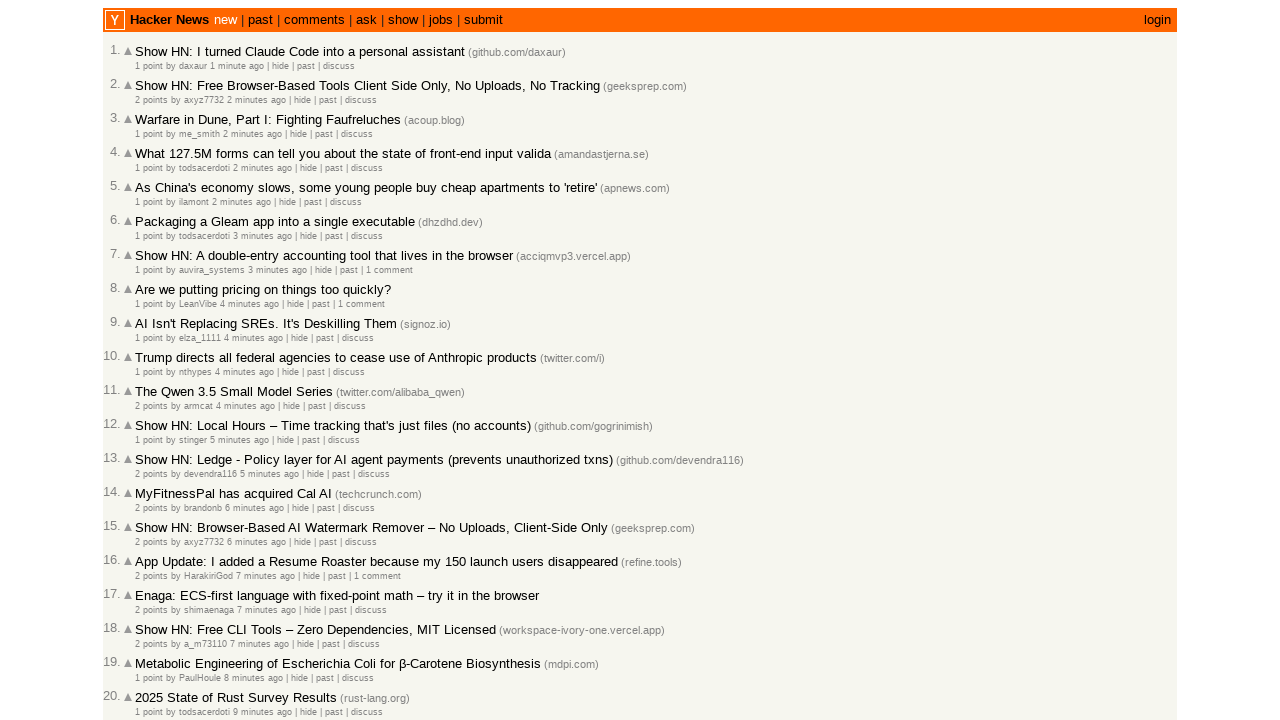

Retrieved all post rows with timestamps (entry 24)
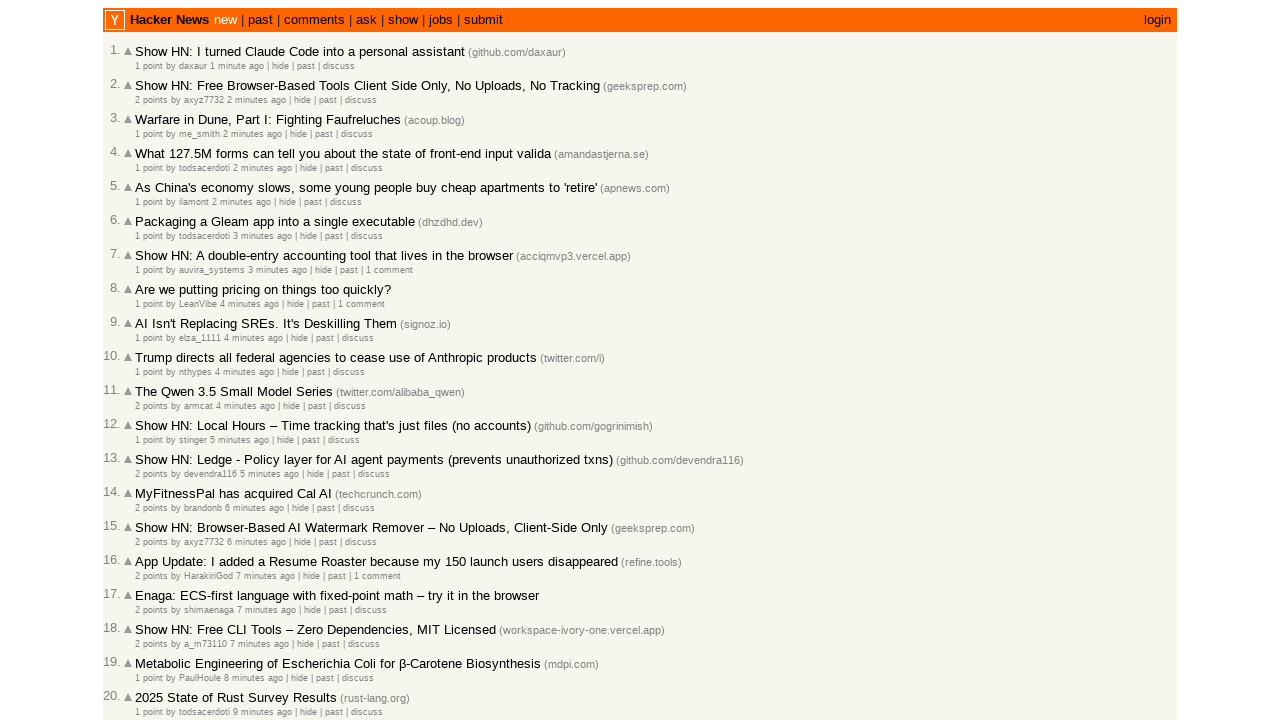

Retrieved text content from entry 24: '2 points by losgehts 11 minutes ago  | hide | past...'
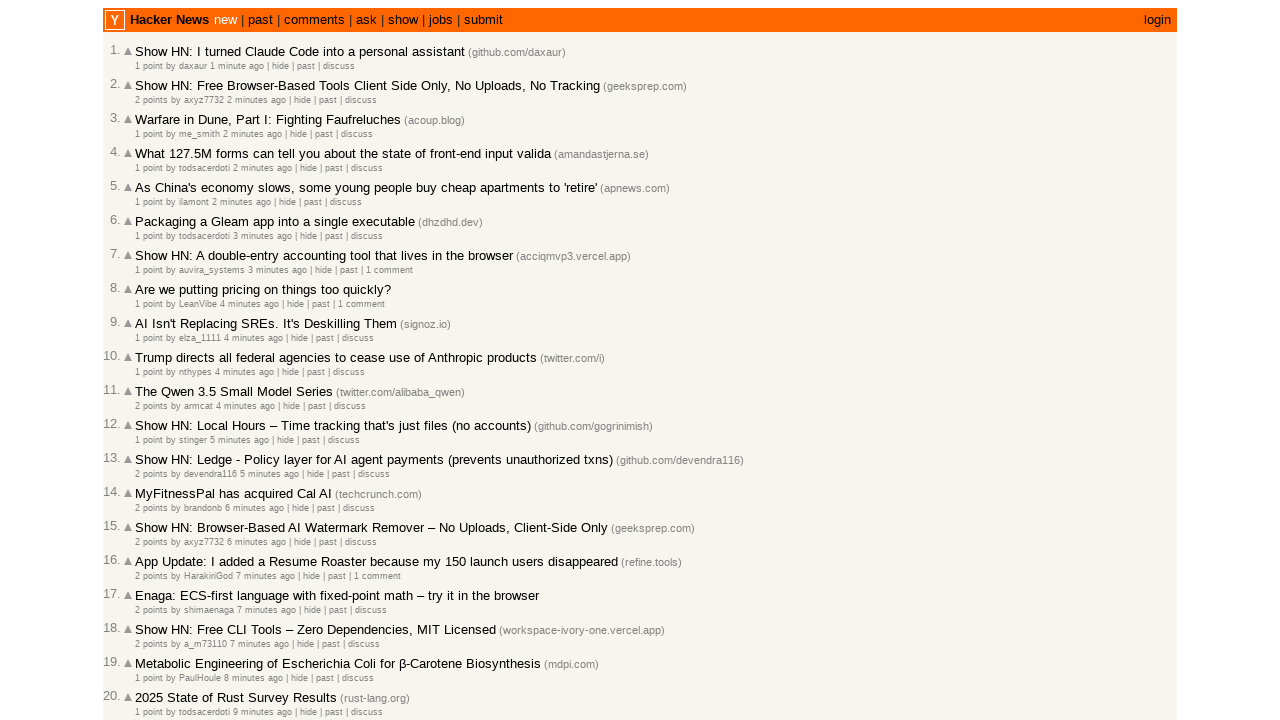

Parsed timestamp for entry 24: 11 (minutes ago)
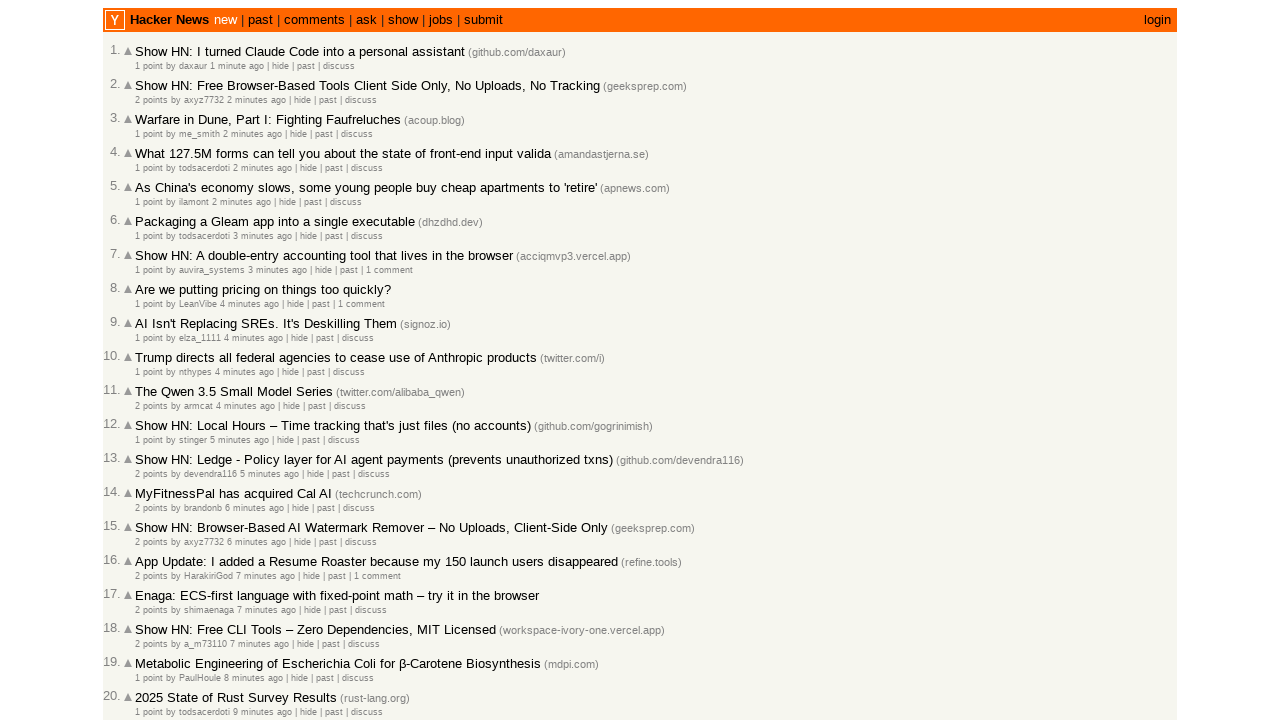

Verified entry 24 is in correct chronological order (time: 11)
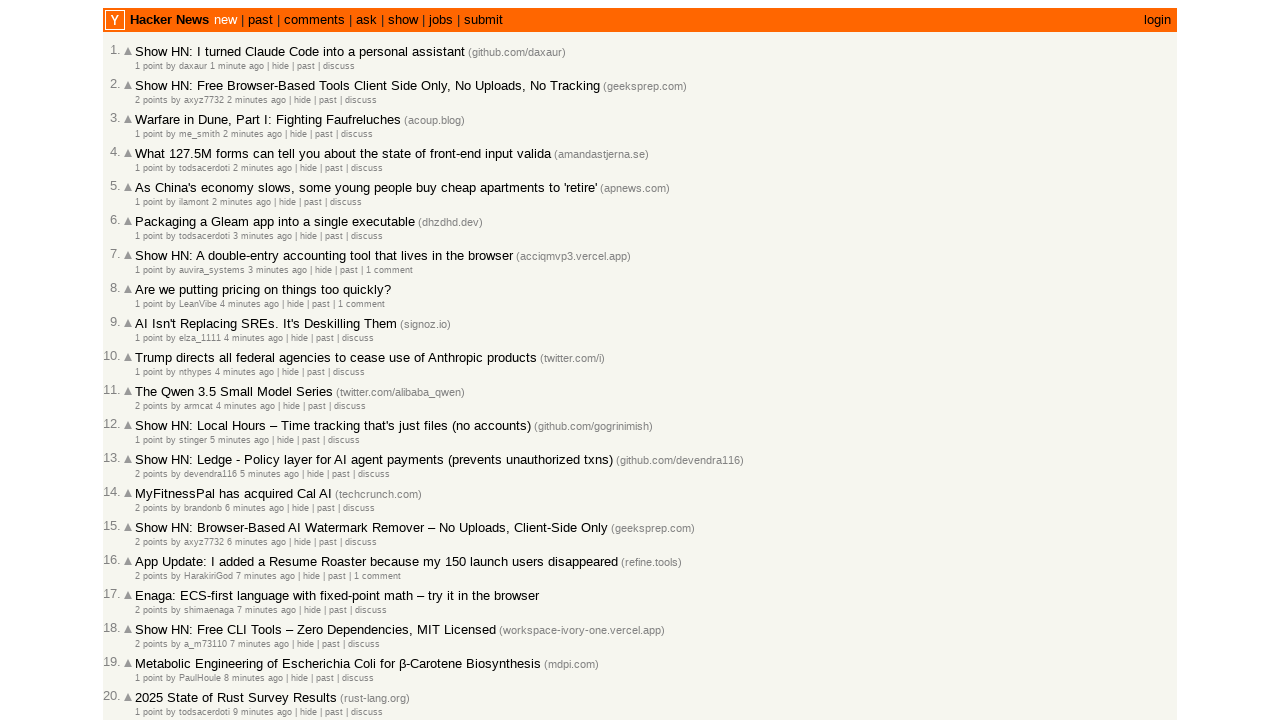

Retrieved all post rows with timestamps (entry 25)
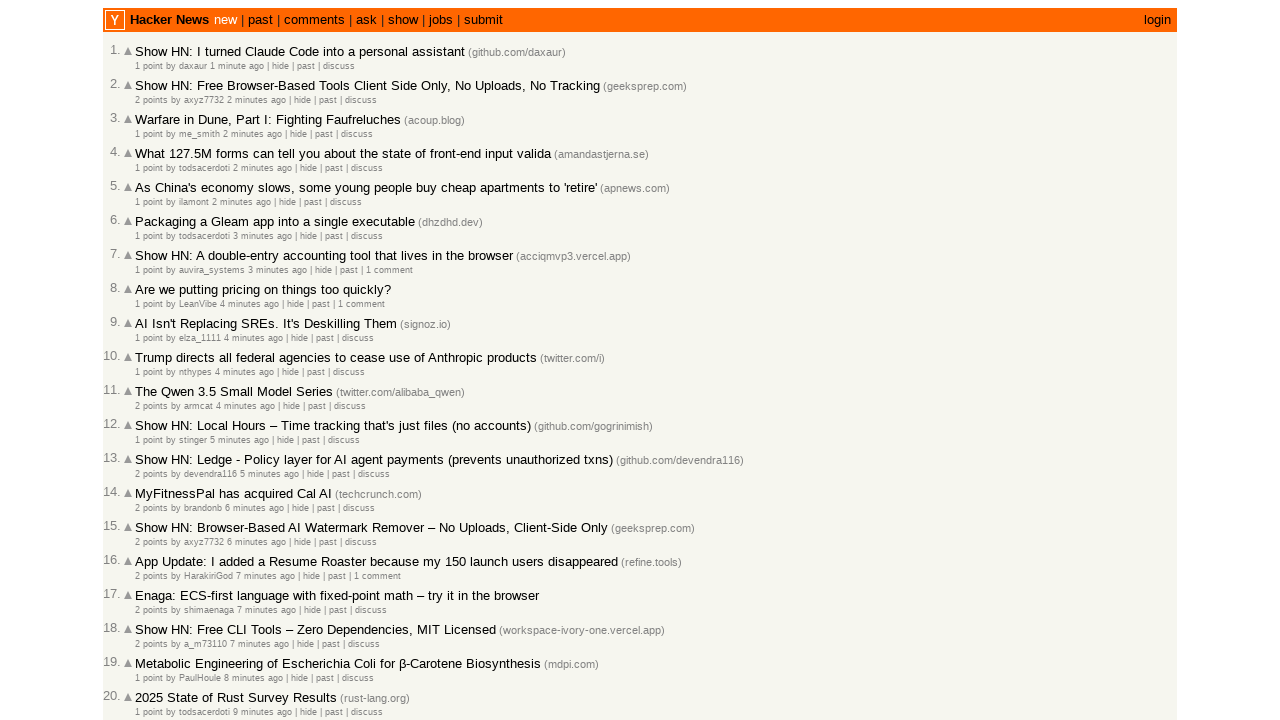

Retrieved text content from entry 25: '3 points by pomarie 11 minutes ago  | hide | past ...'
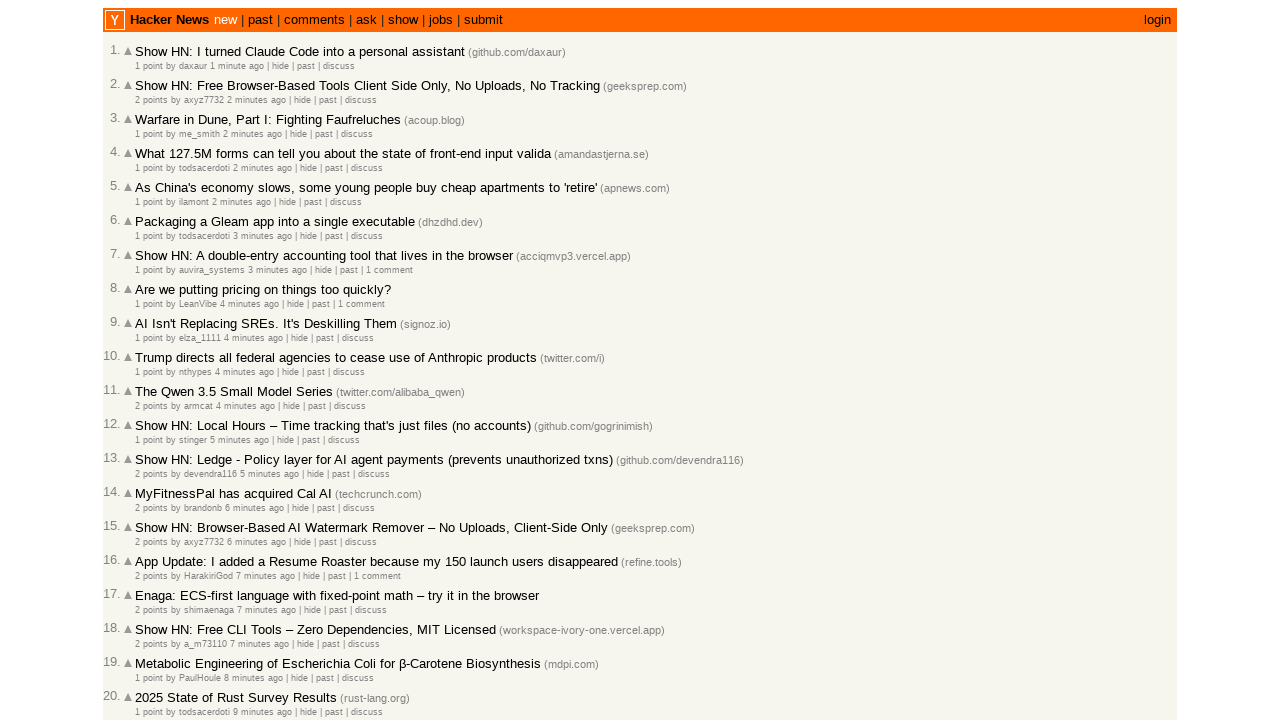

Parsed timestamp for entry 25: 11 (minutes ago)
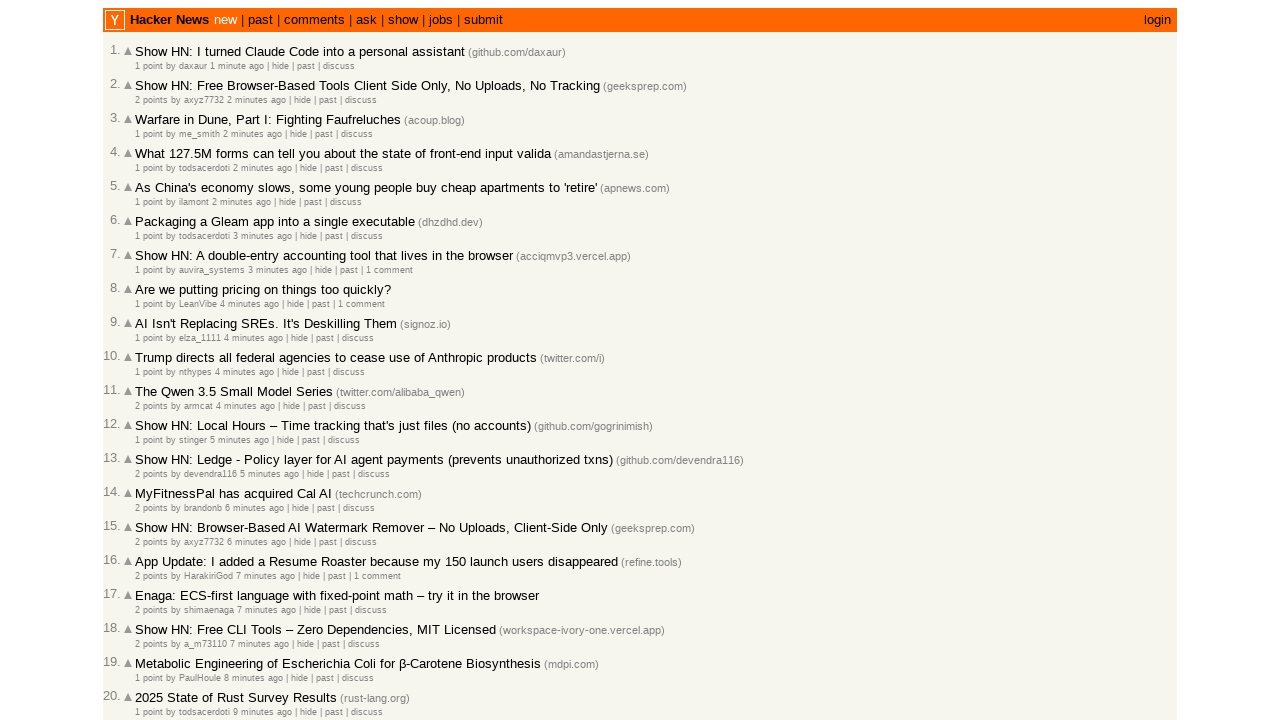

Verified entry 25 is in correct chronological order (time: 11)
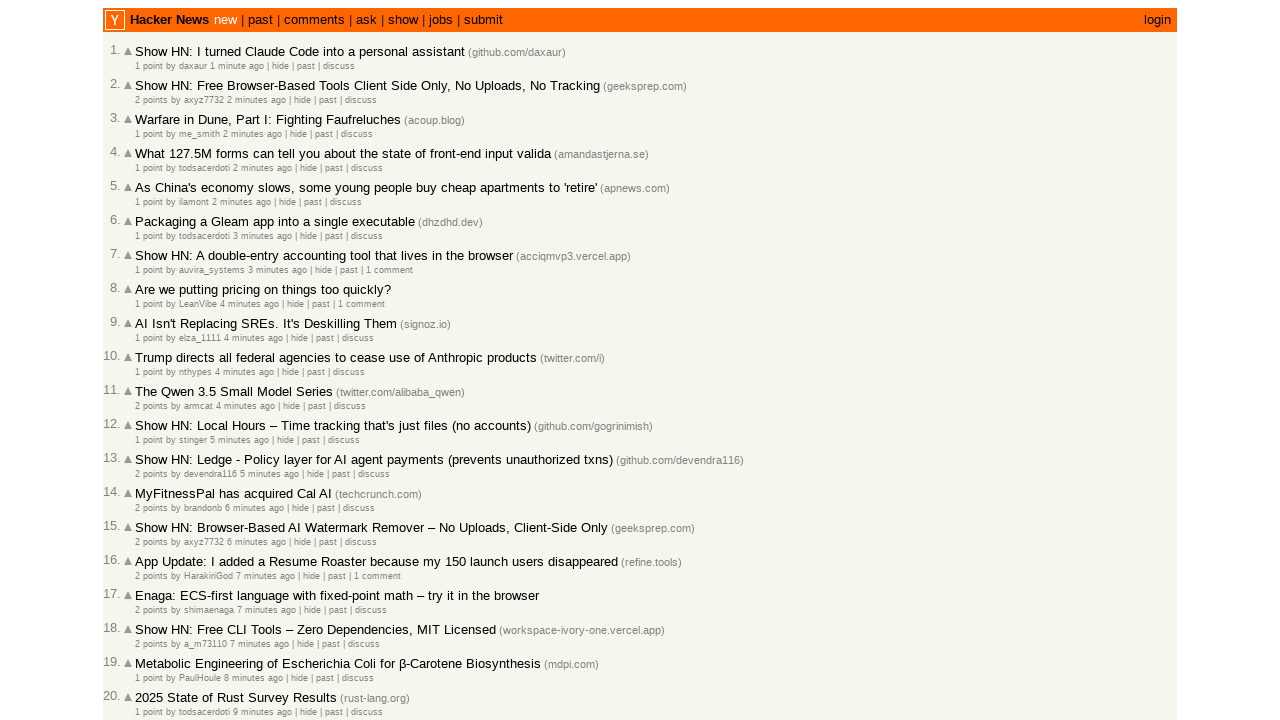

Retrieved all post rows with timestamps (entry 26)
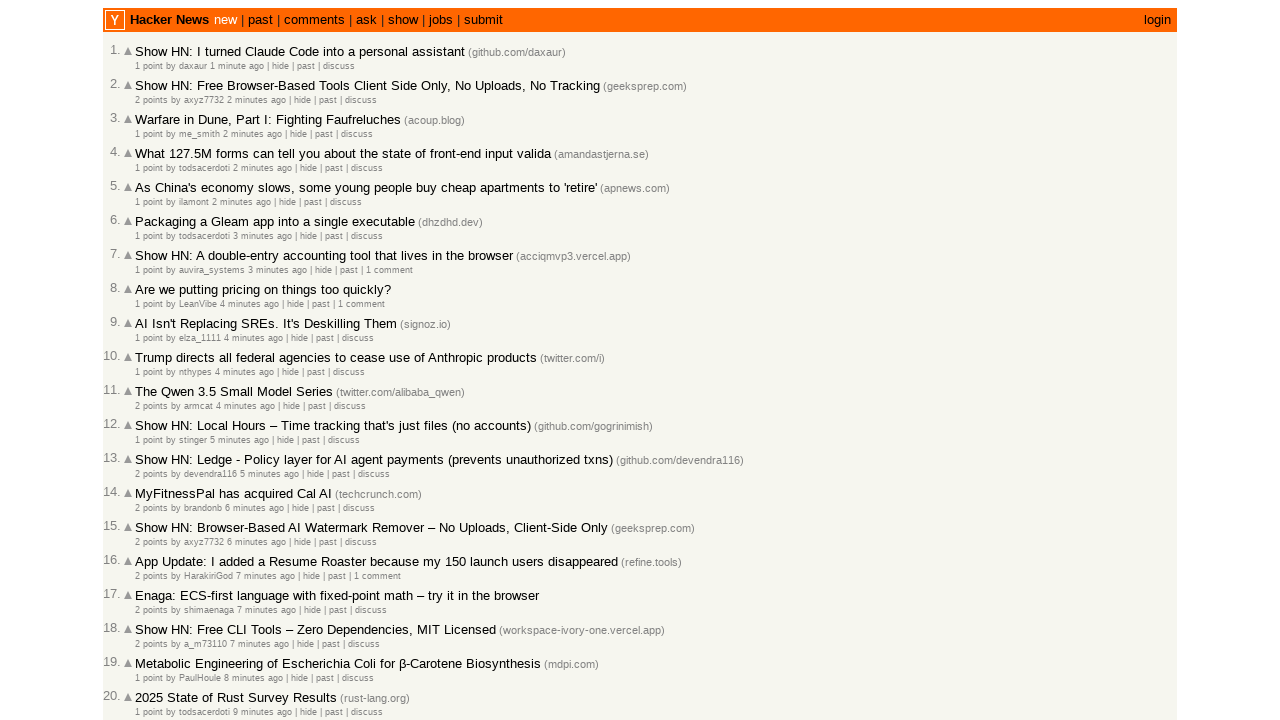

Retrieved text content from entry 26: '1 point by mooreds 13 minutes ago  | hide | past |...'
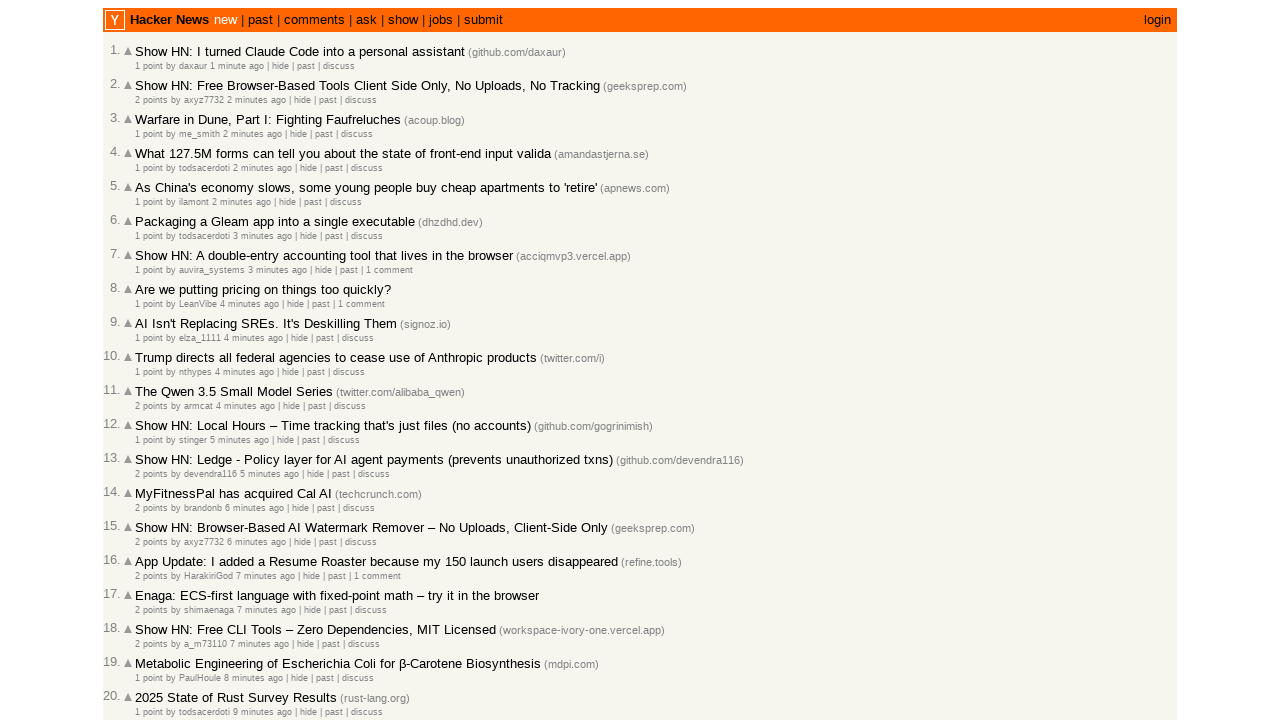

Parsed timestamp for entry 26: 13 (minutes ago)
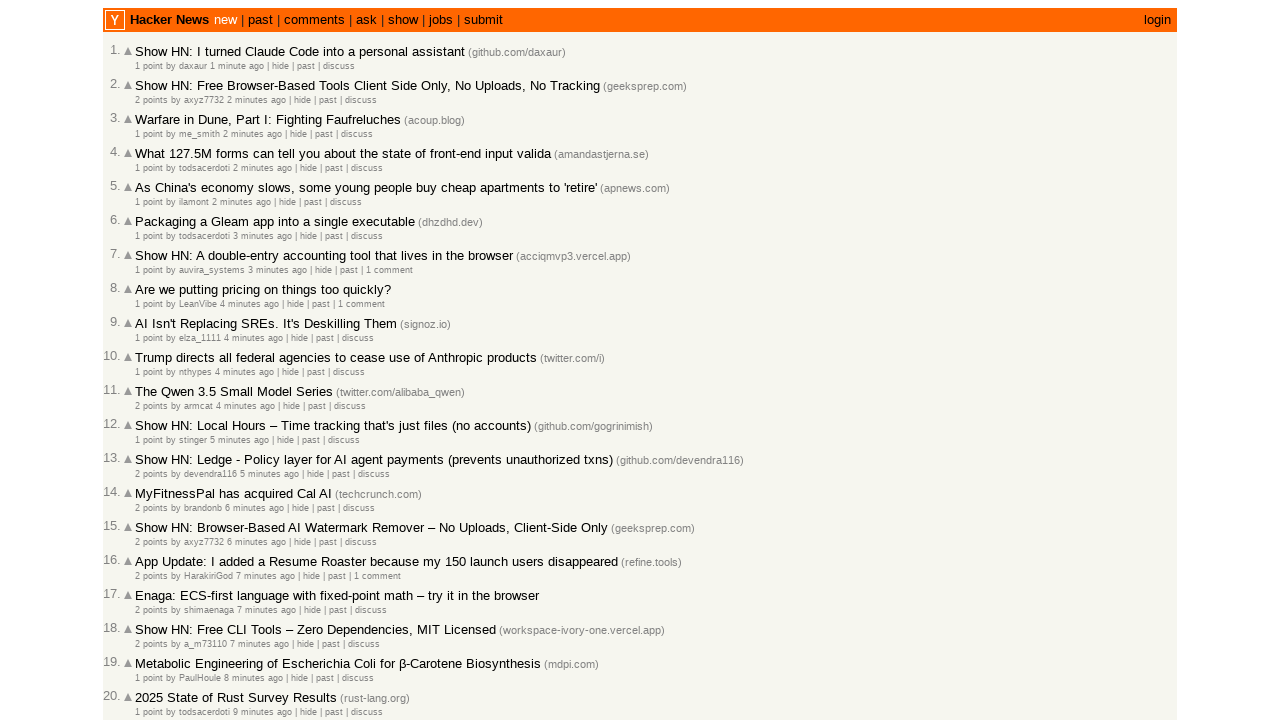

Verified entry 26 is in correct chronological order (time: 13)
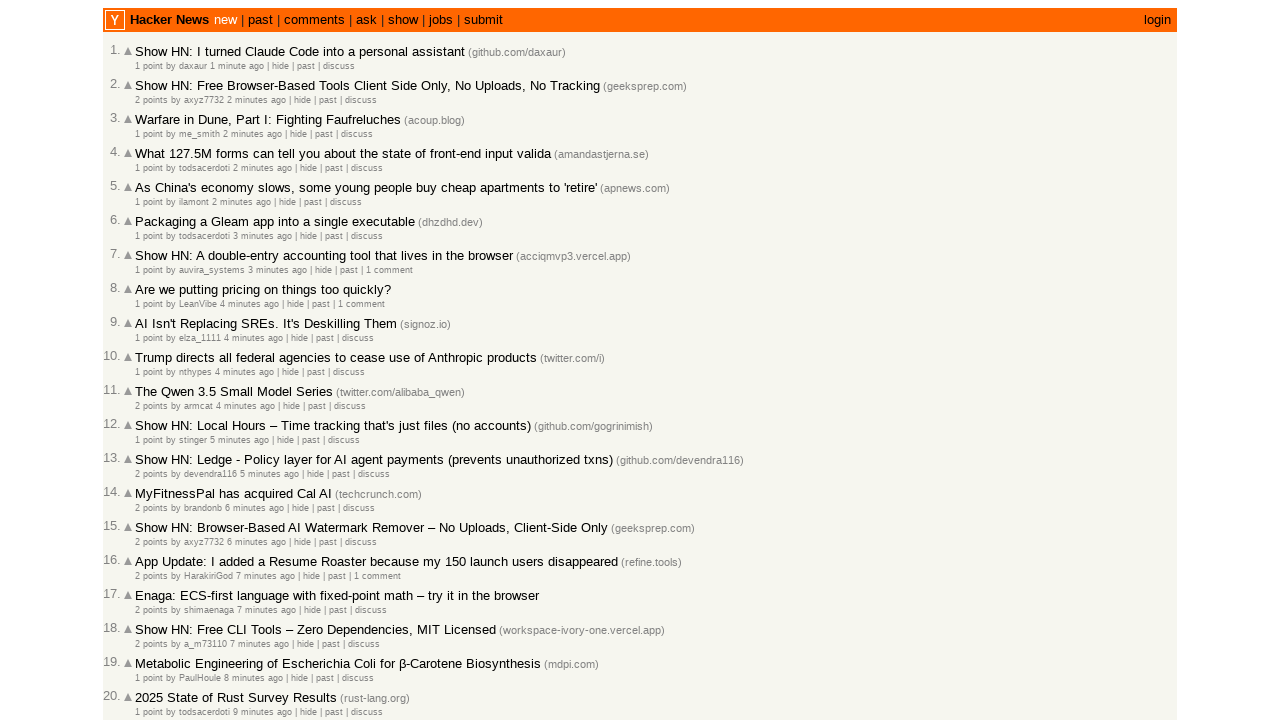

Retrieved all post rows with timestamps (entry 27)
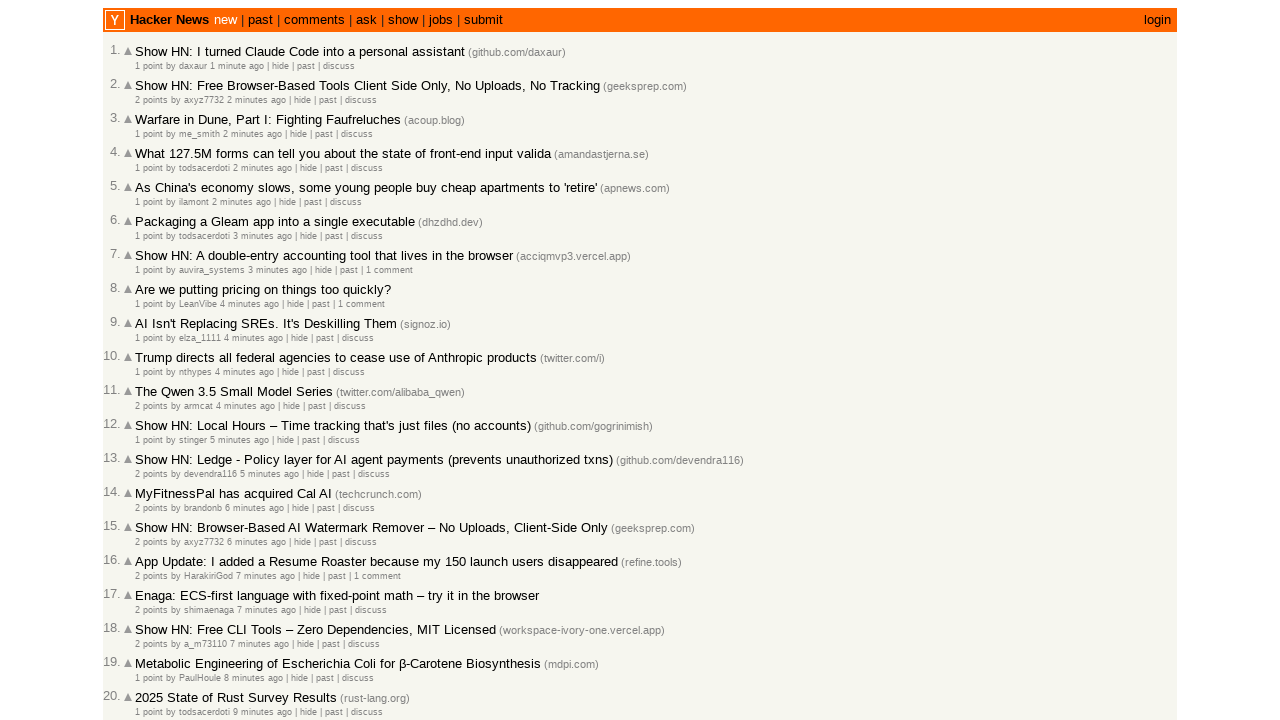

Retrieved text content from entry 27: '1 point by jt-hill 13 minutes ago  | hide | past |...'
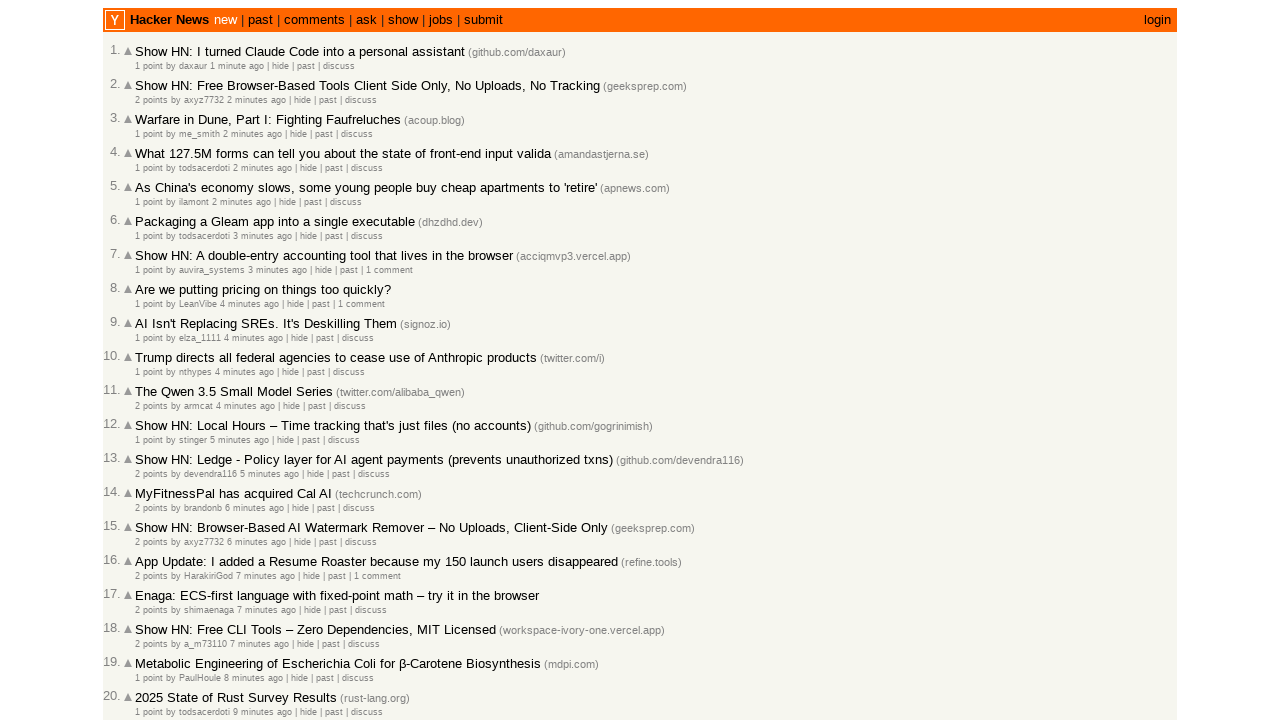

Parsed timestamp for entry 27: 13 (minutes ago)
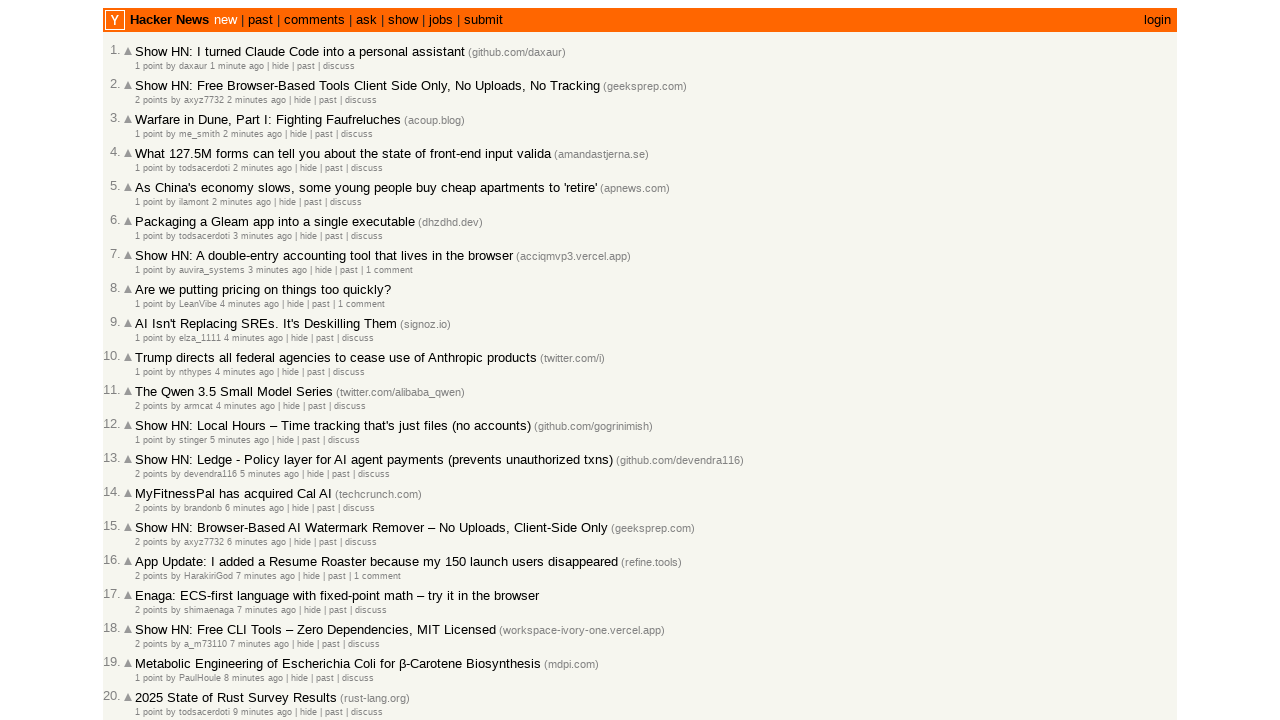

Verified entry 27 is in correct chronological order (time: 13)
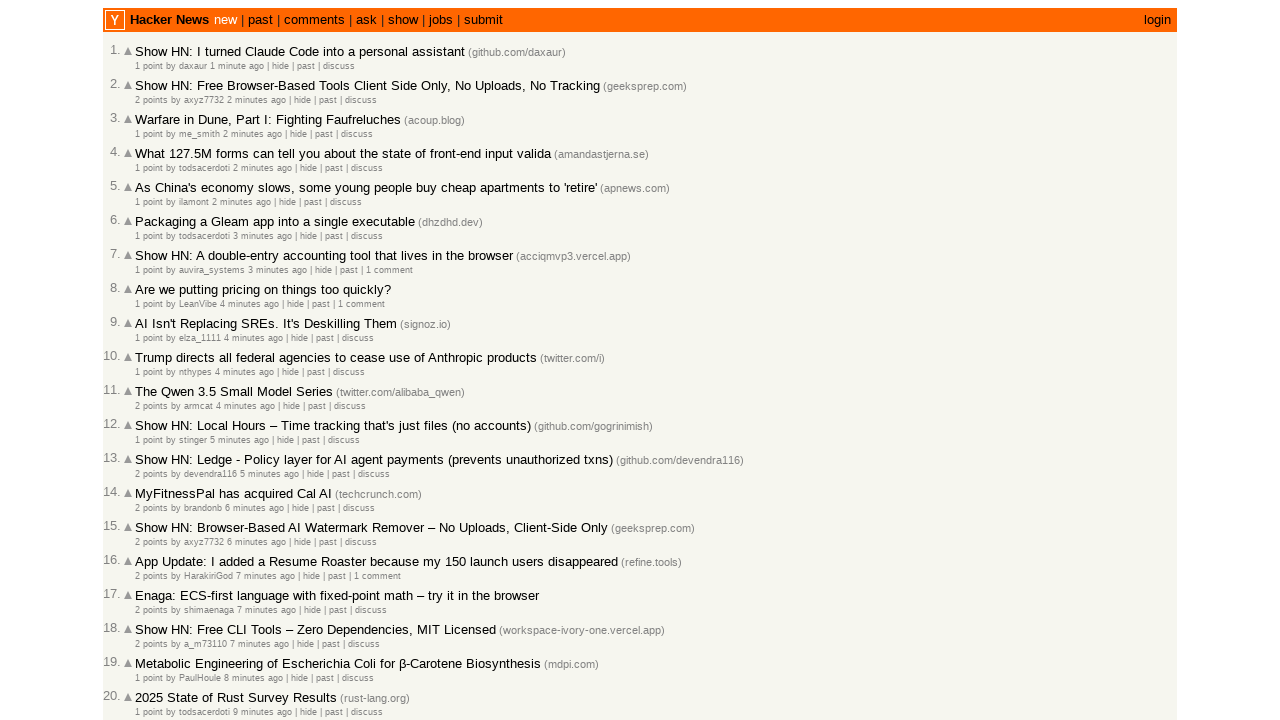

Retrieved all post rows with timestamps (entry 28)
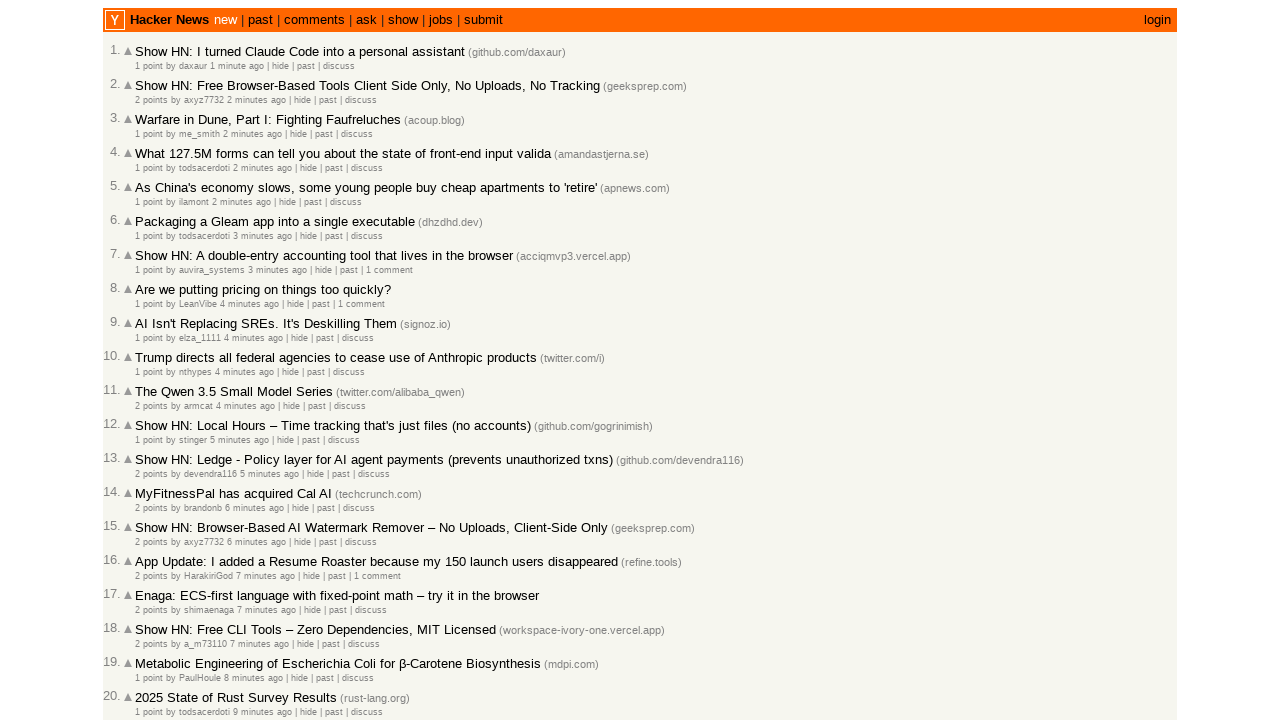

Retrieved text content from entry 28: '1 point by pavel_lishin 14 minutes ago  | hide | p...'
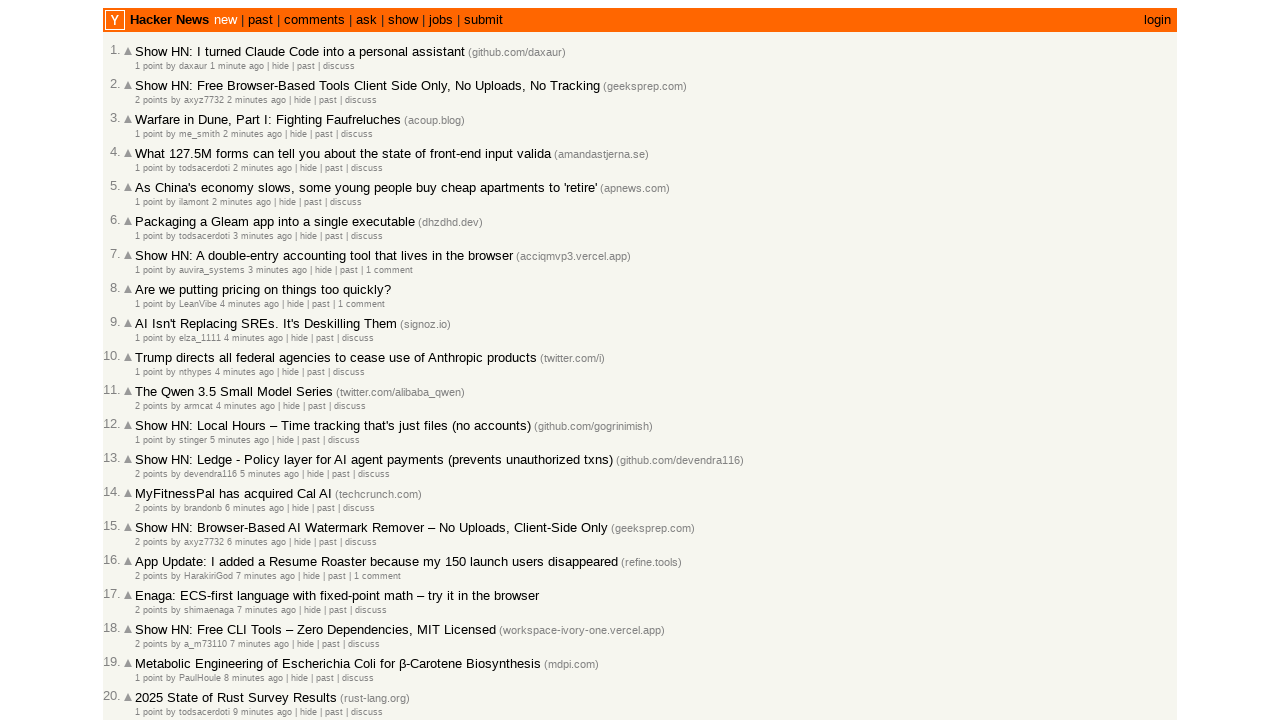

Parsed timestamp for entry 28: 14 (minutes ago)
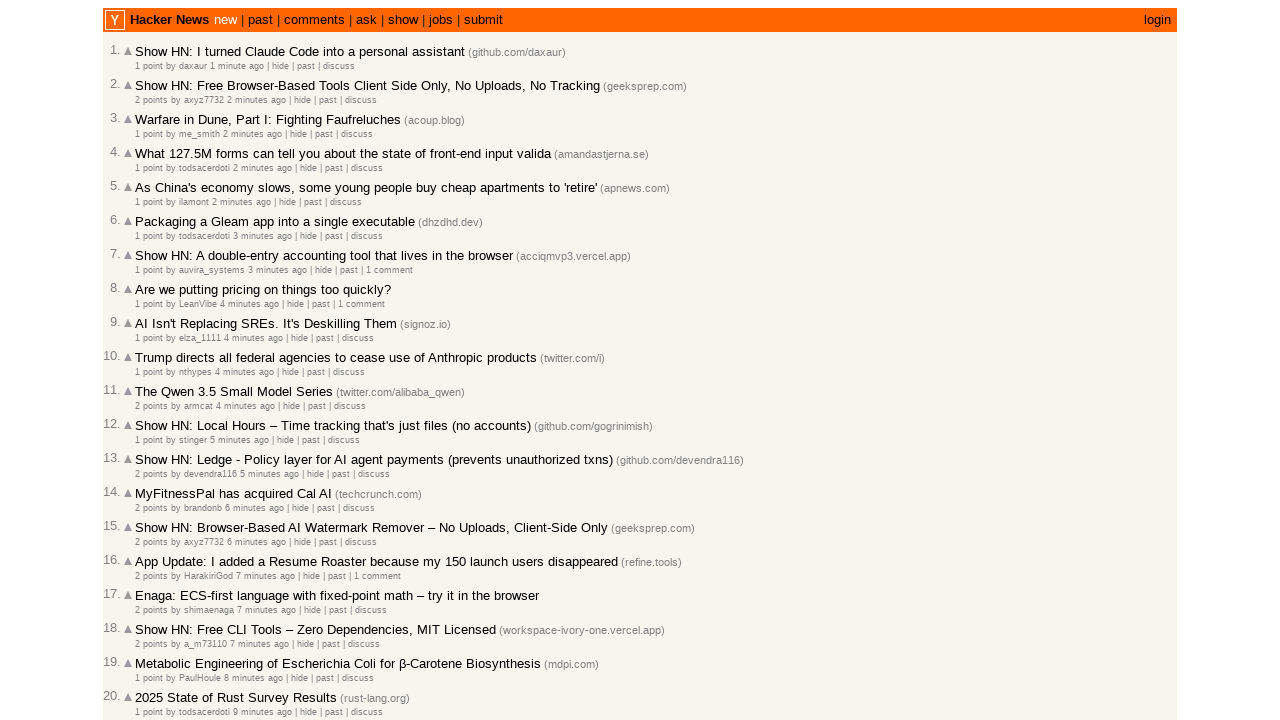

Verified entry 28 is in correct chronological order (time: 14)
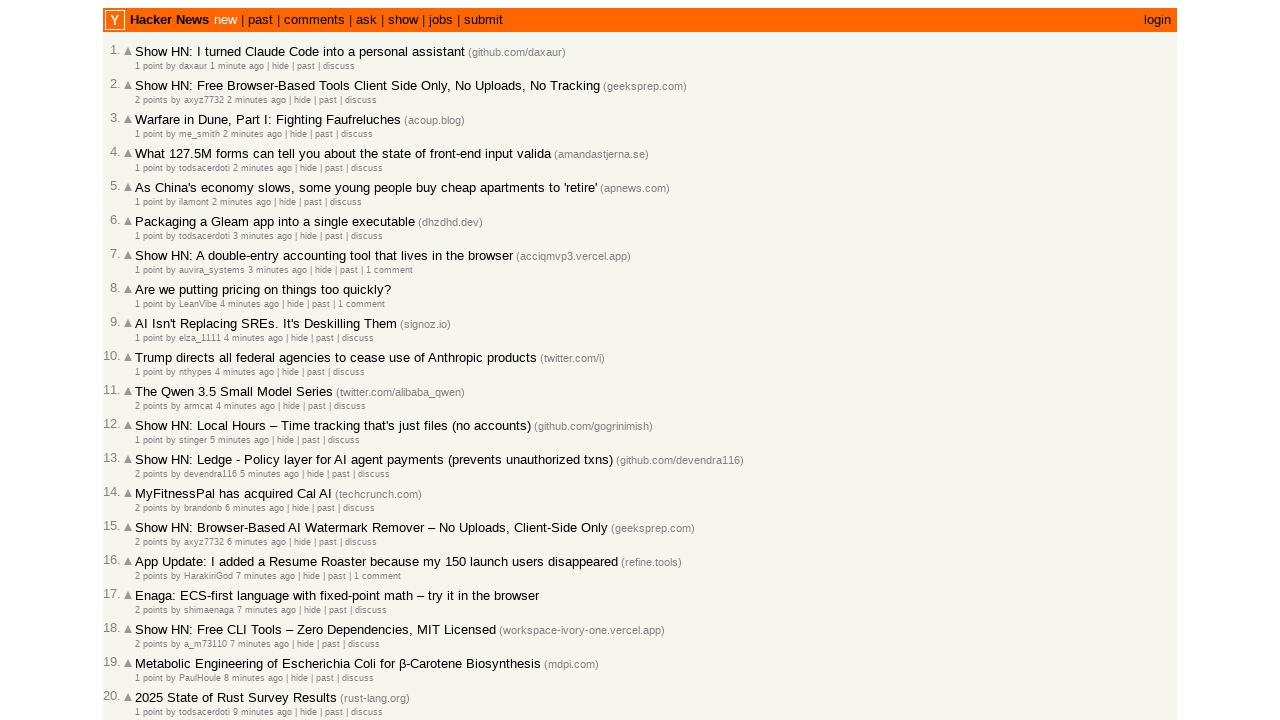

Retrieved all post rows with timestamps (entry 29)
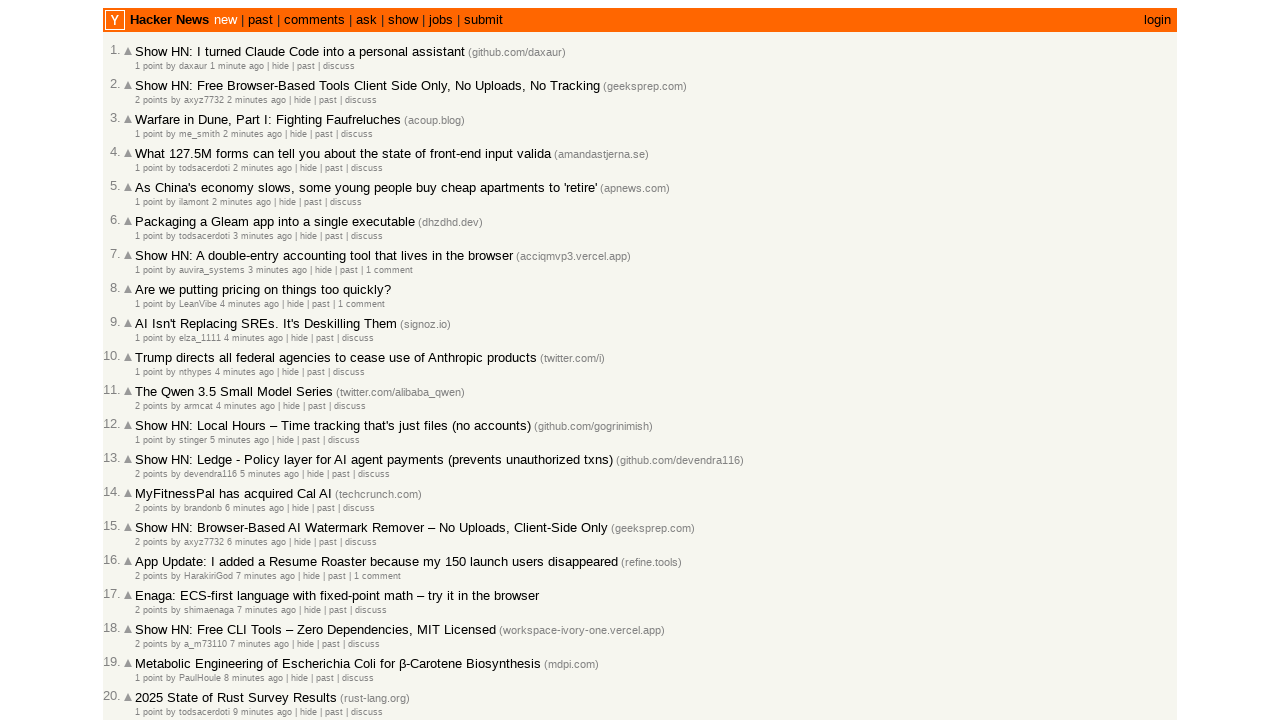

Retrieved text content from entry 29: '2 points by appmuzzik 15 minutes ago  | hide | pas...'
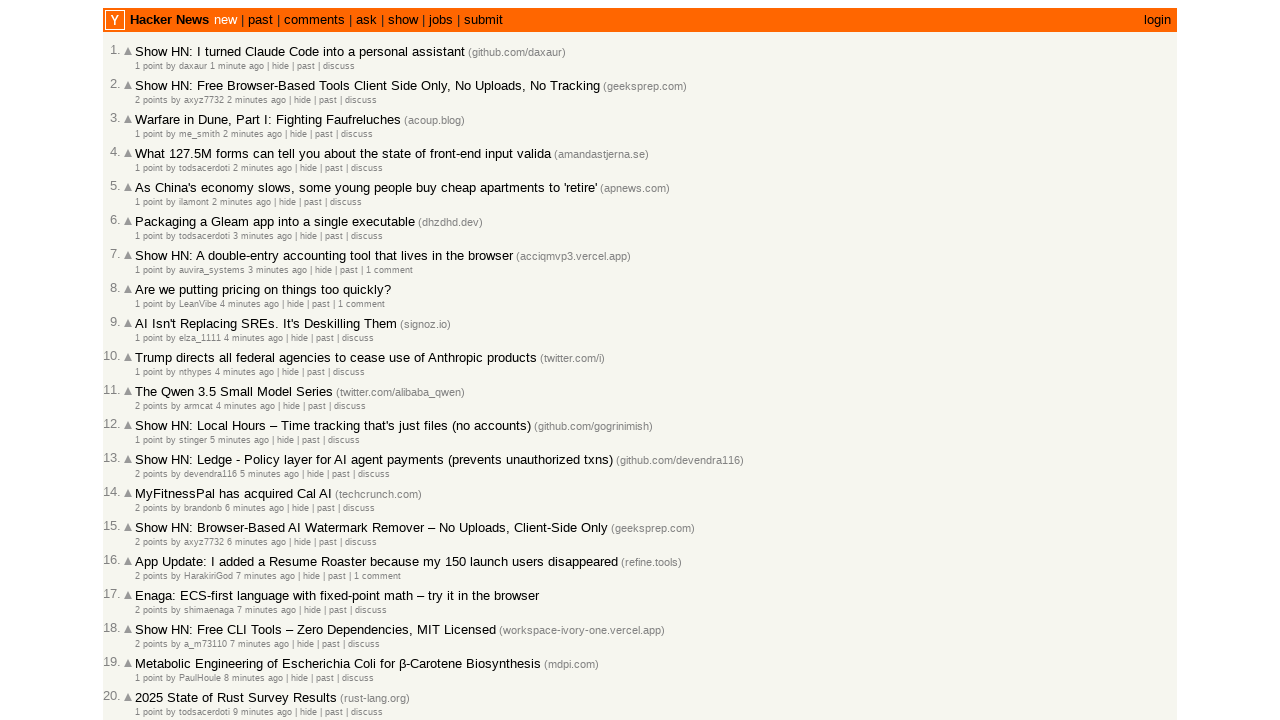

Parsed timestamp for entry 29: 15 (minutes ago)
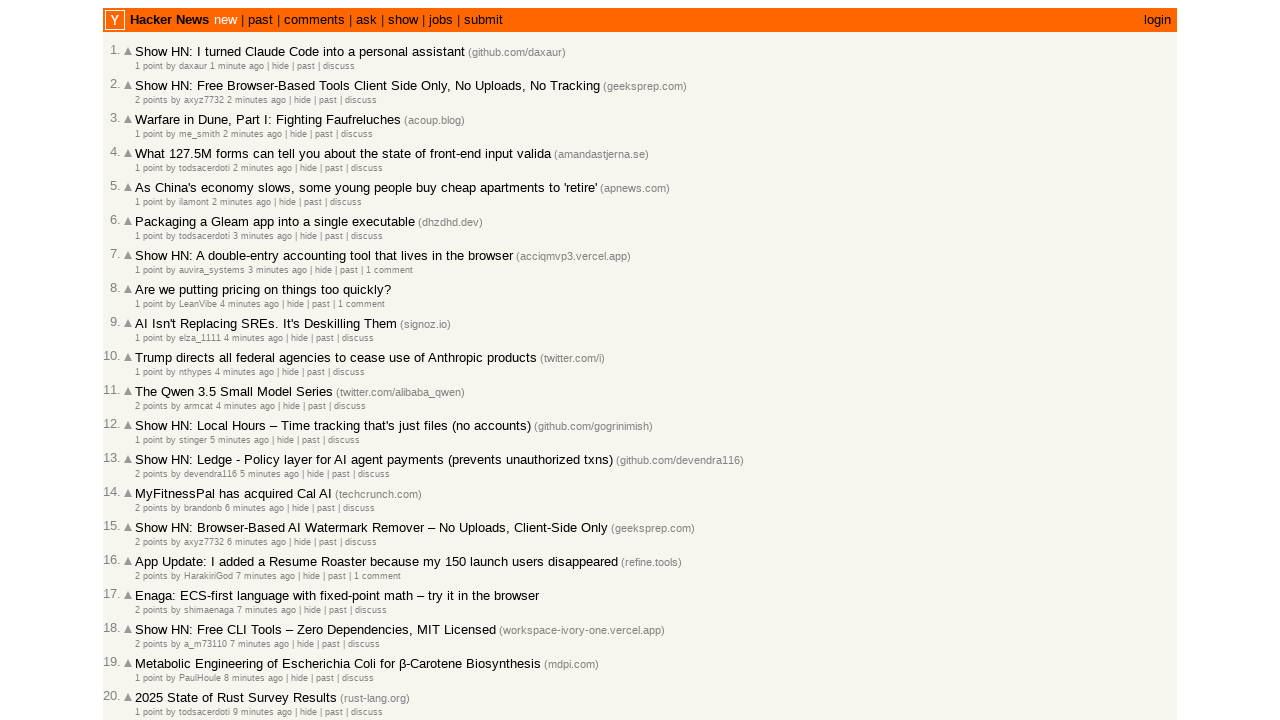

Verified entry 29 is in correct chronological order (time: 15)
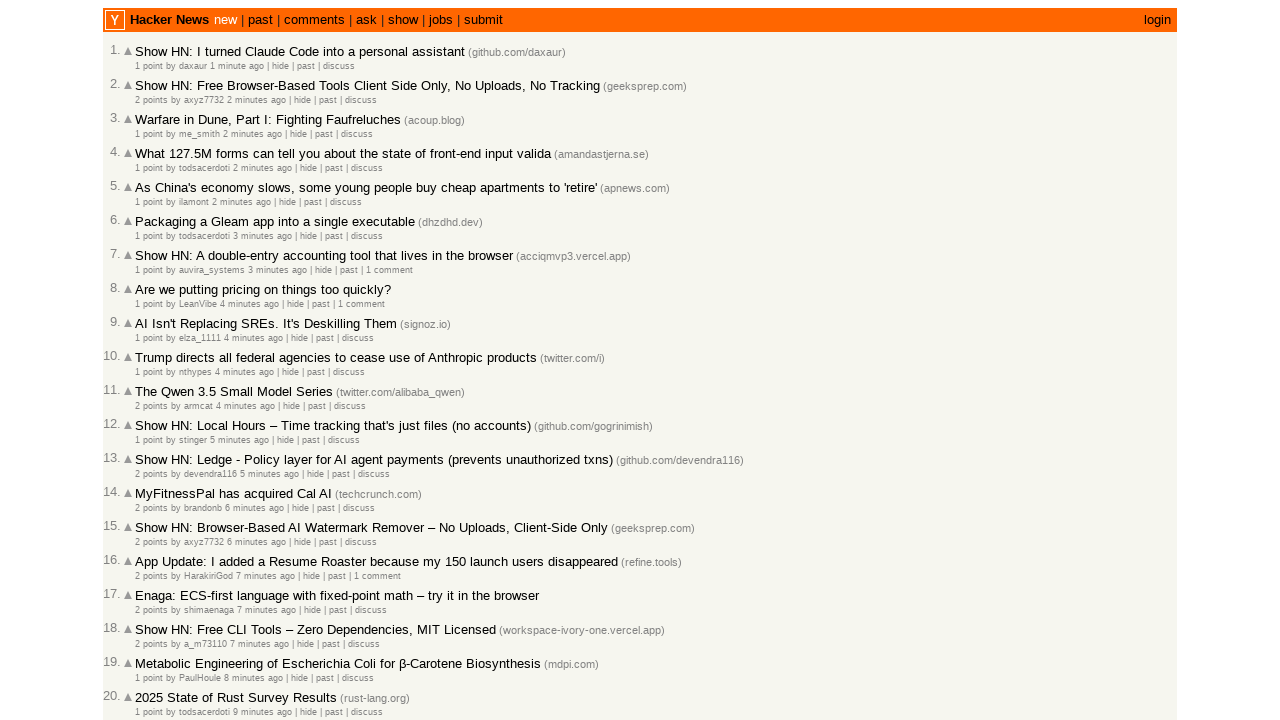

Clicked 'More' link to load next page (entry 30) at (149, 616) on internal:role=link[name="More"s]
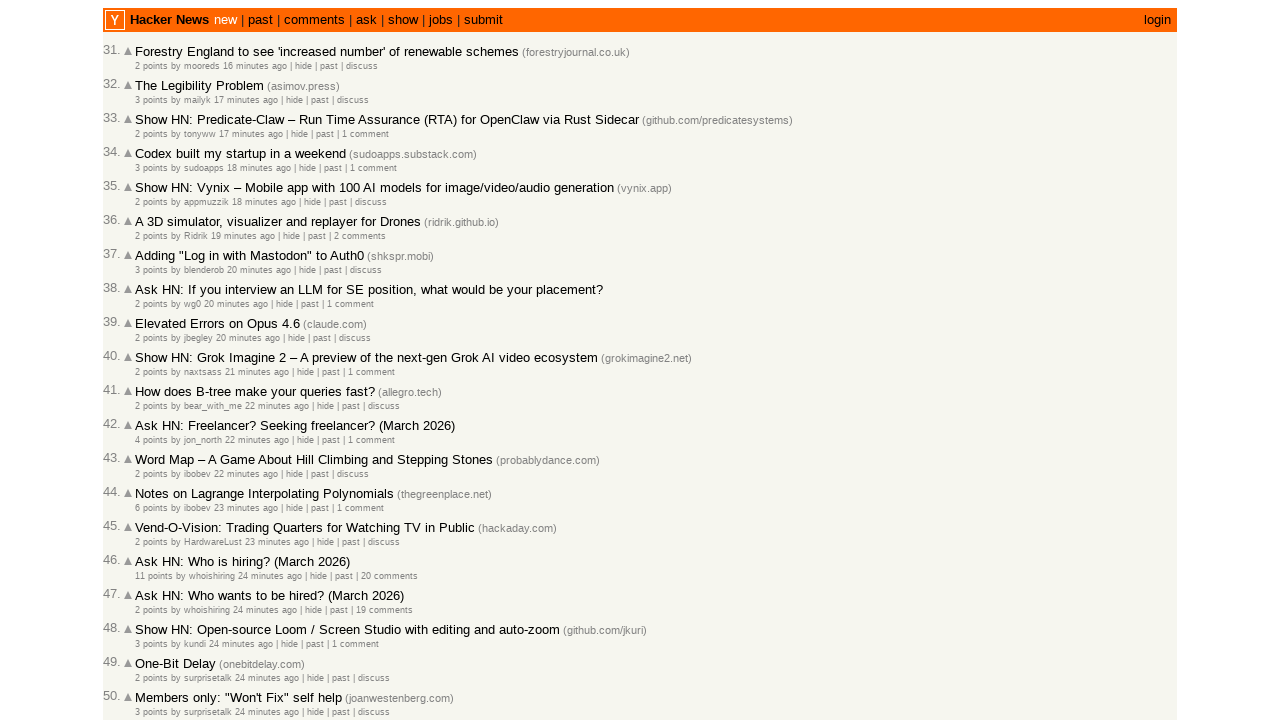

Waited for table to load on next page
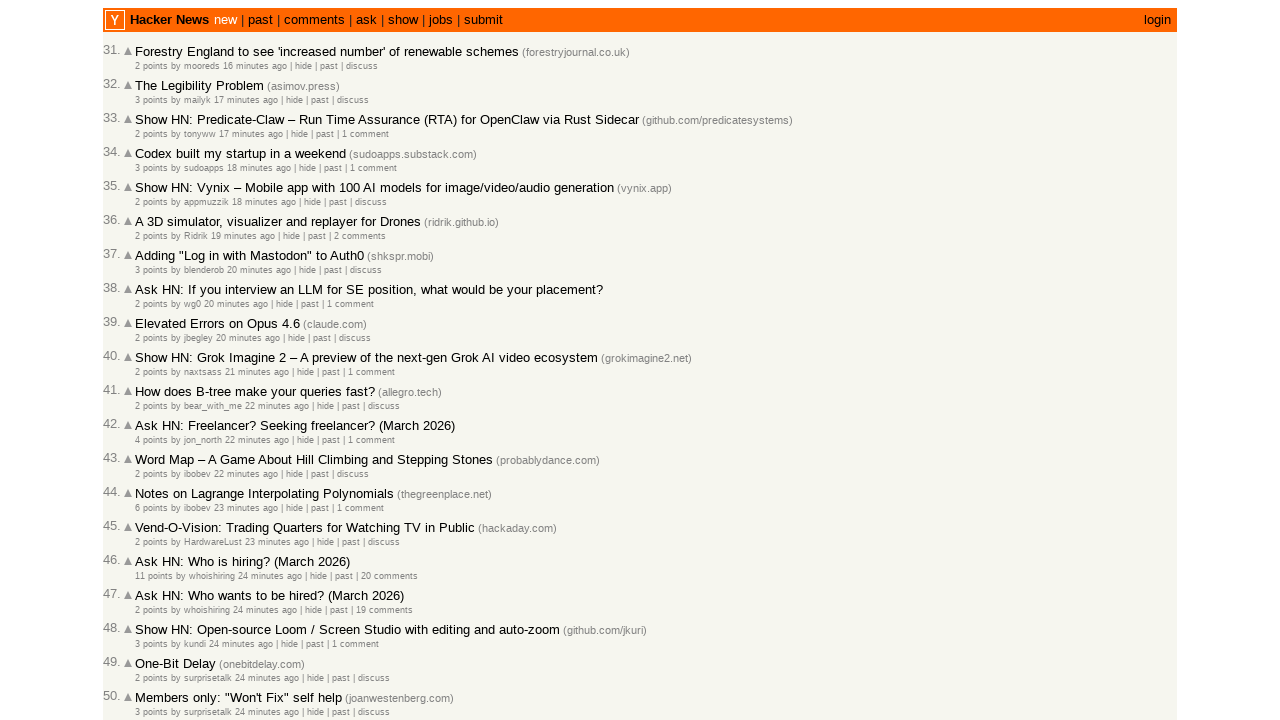

Retrieved all post rows with timestamps (entry 30)
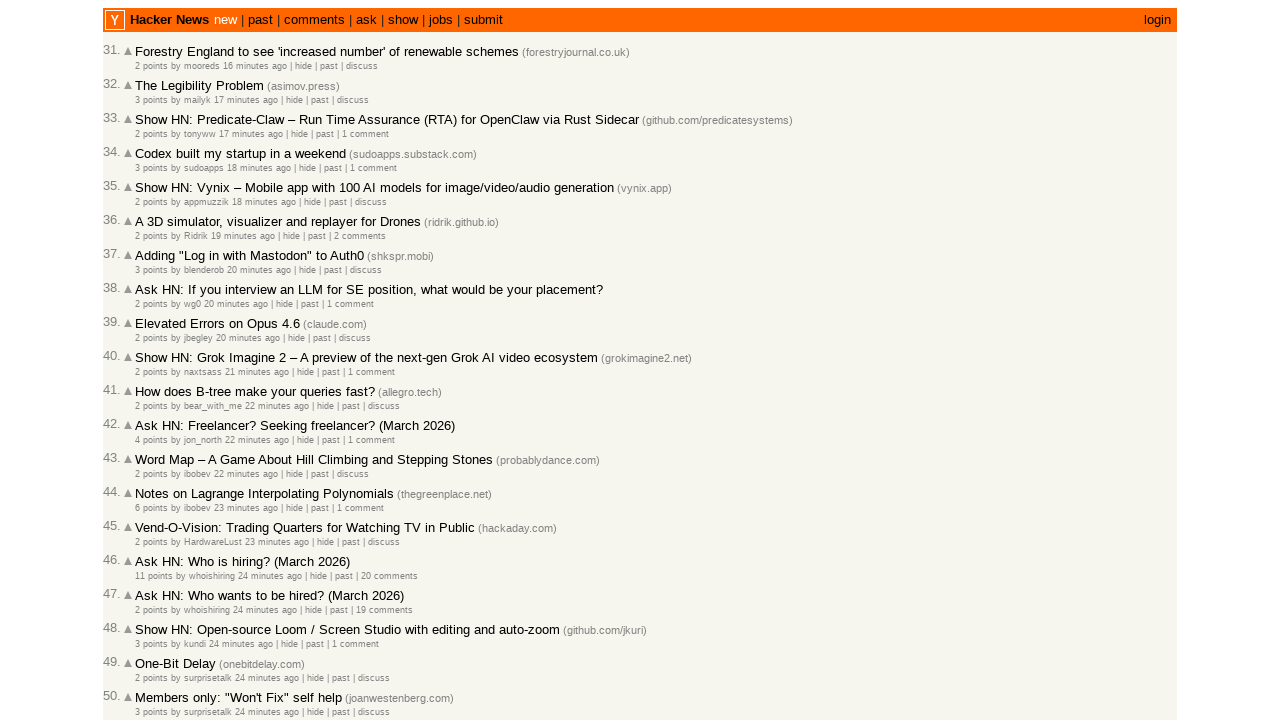

Retrieved text content from entry 30: '2 points by mooreds 16 minutes ago  | hide | past ...'
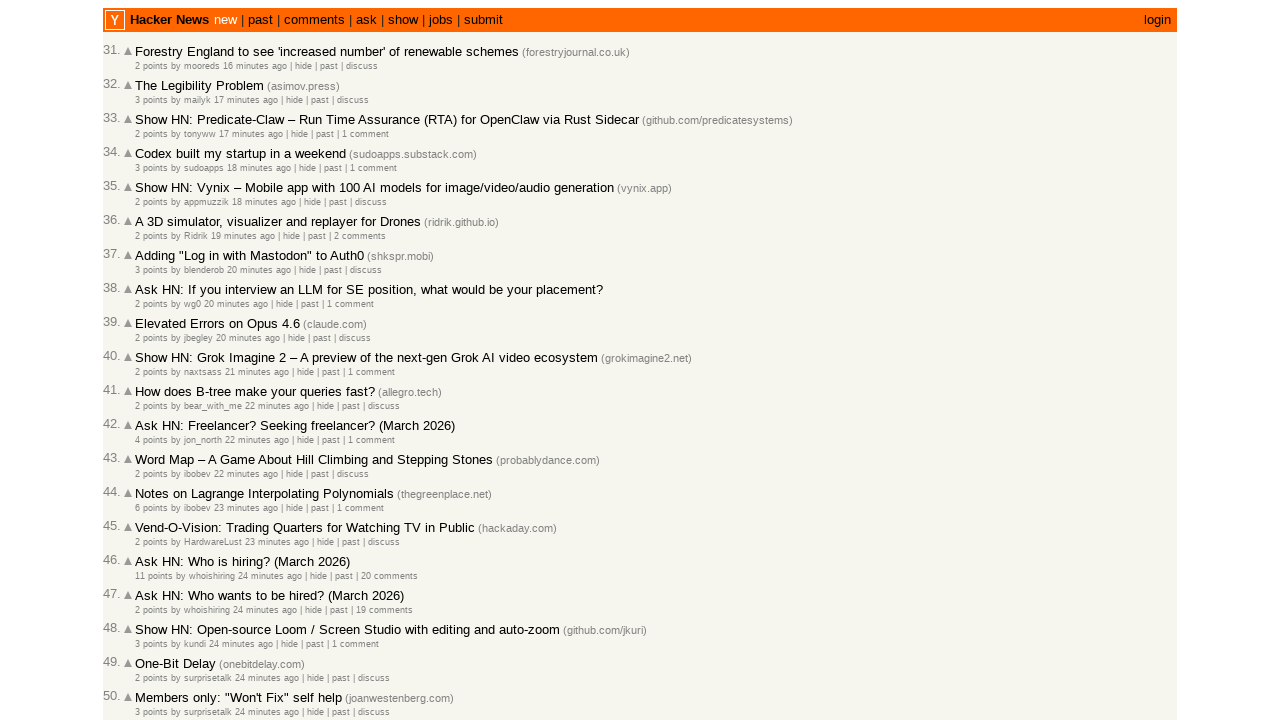

Parsed timestamp for entry 30: 16 (minutes ago)
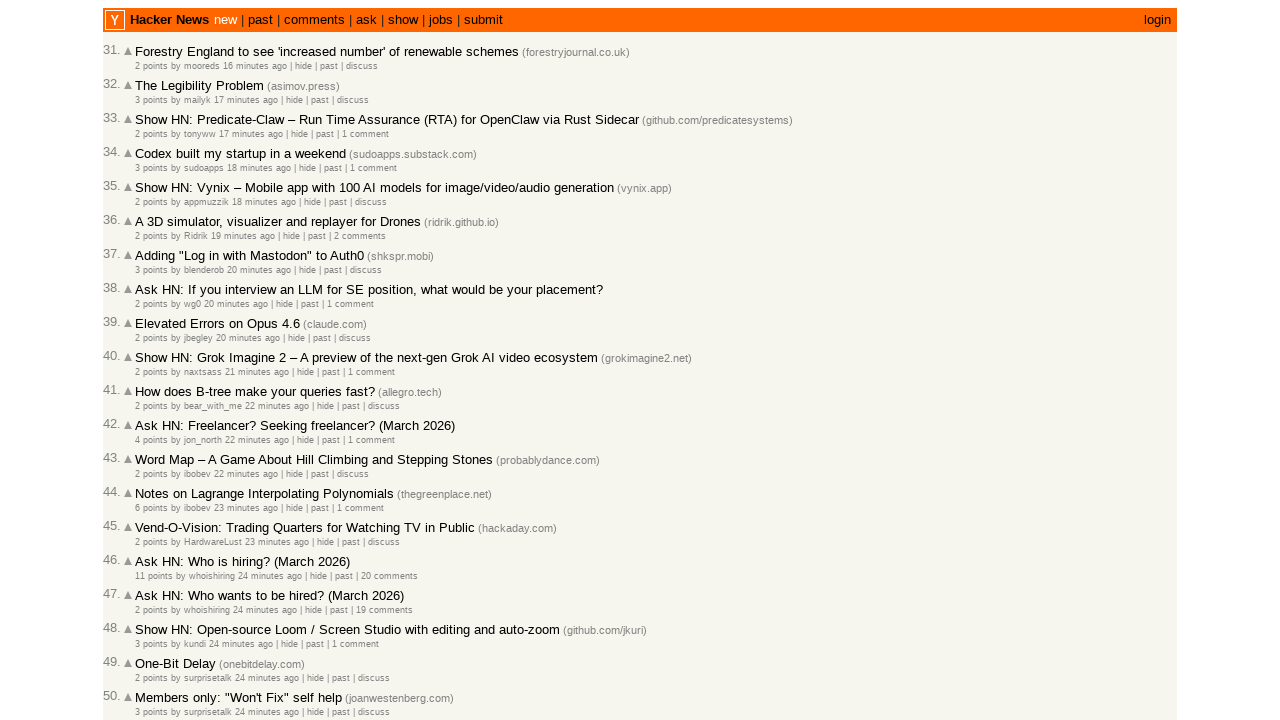

Verified entry 30 is in correct chronological order (time: 16)
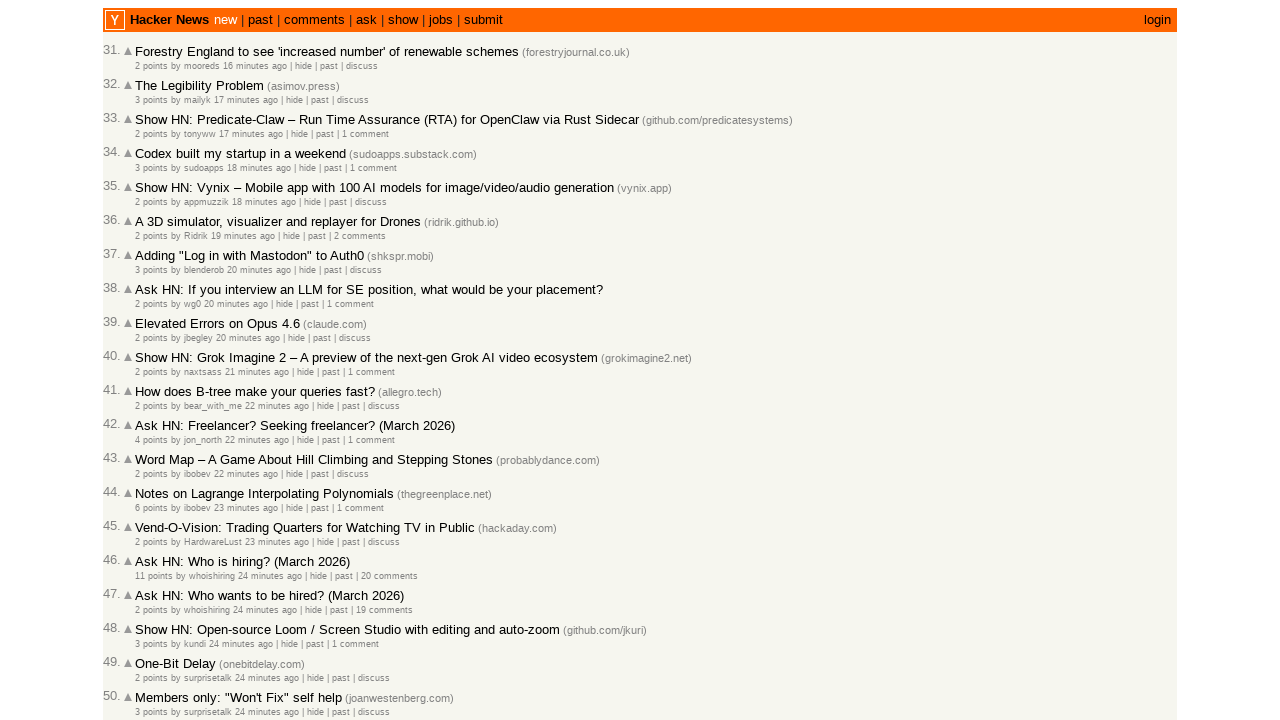

Retrieved all post rows with timestamps (entry 31)
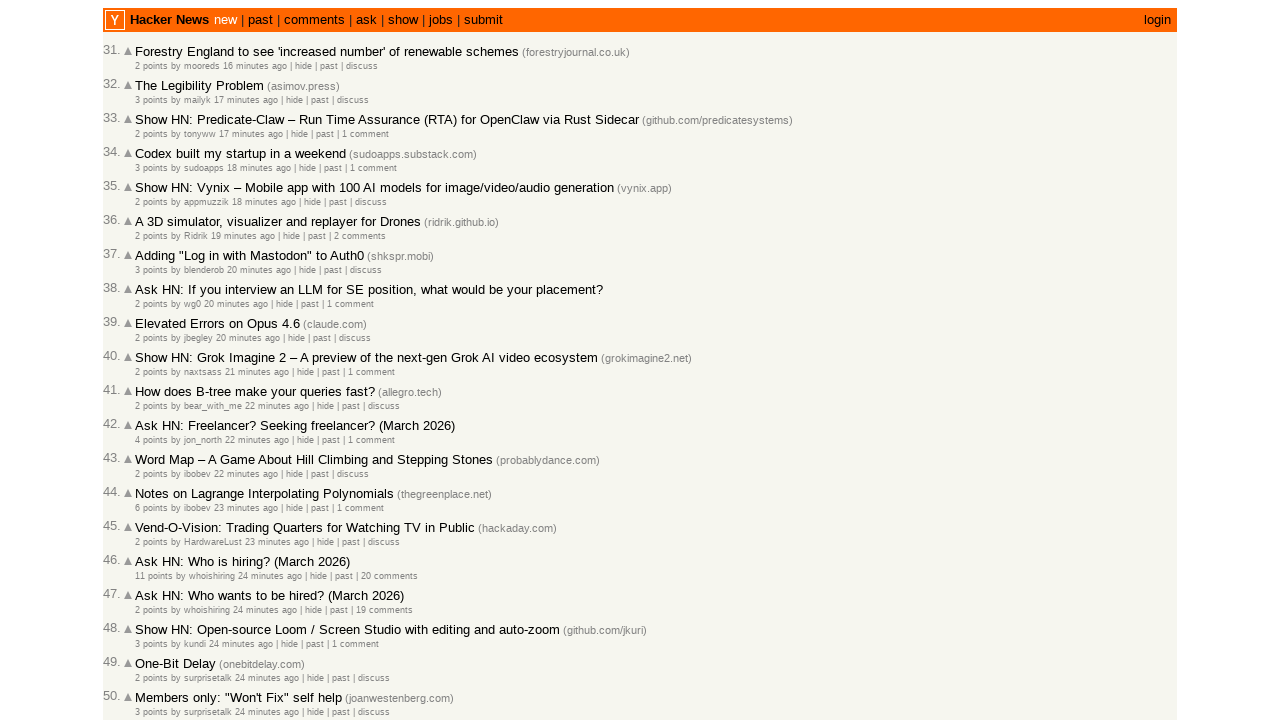

Retrieved text content from entry 31: '3 points by mailyk 17 minutes ago  | hide | past |...'
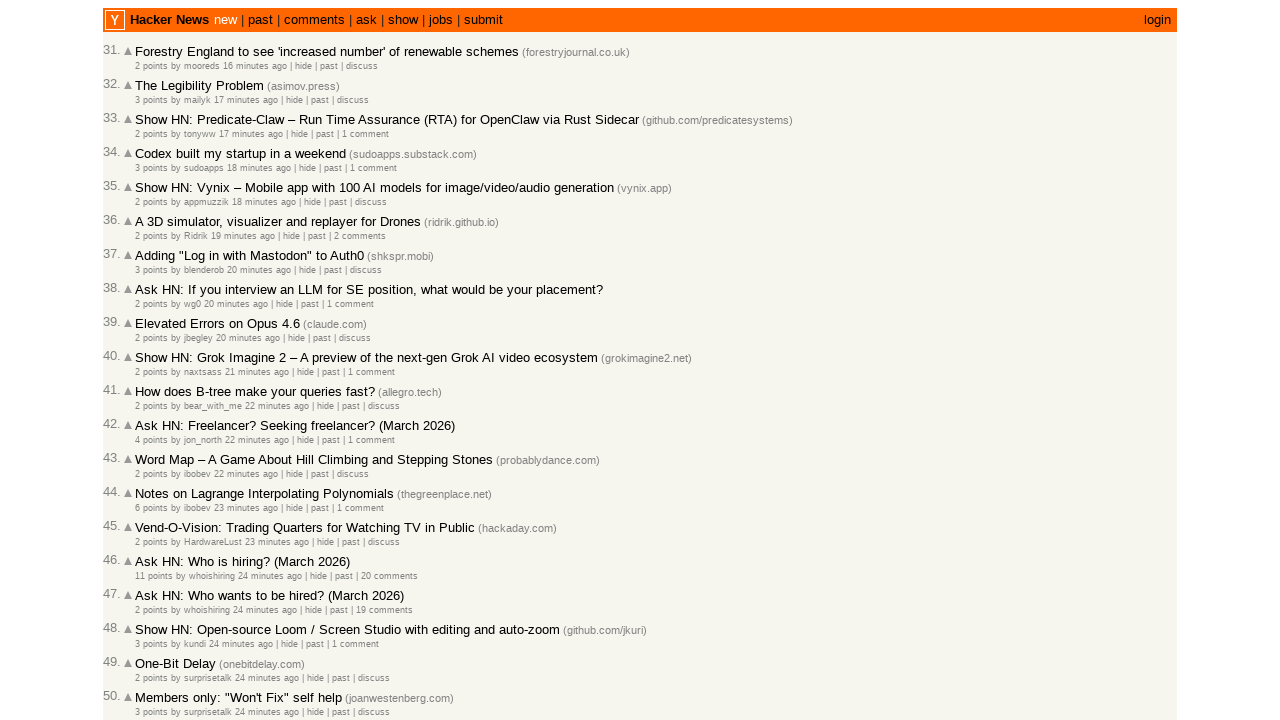

Parsed timestamp for entry 31: 17 (minutes ago)
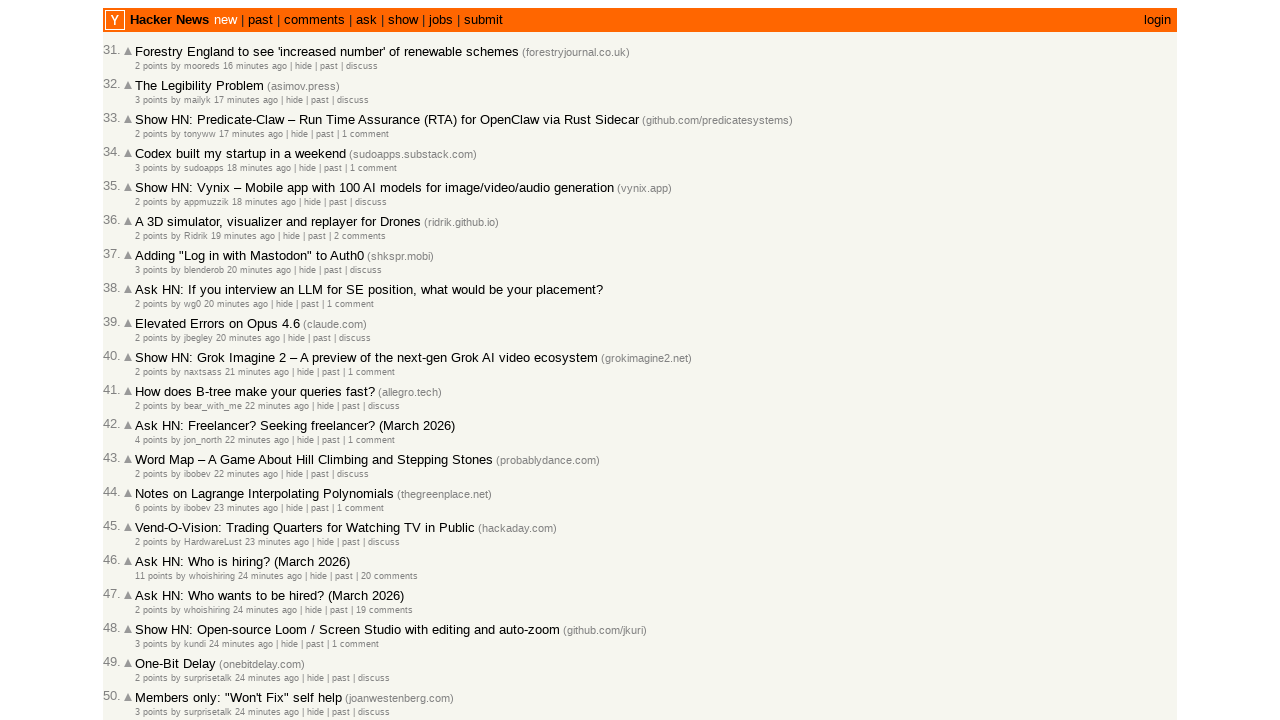

Verified entry 31 is in correct chronological order (time: 17)
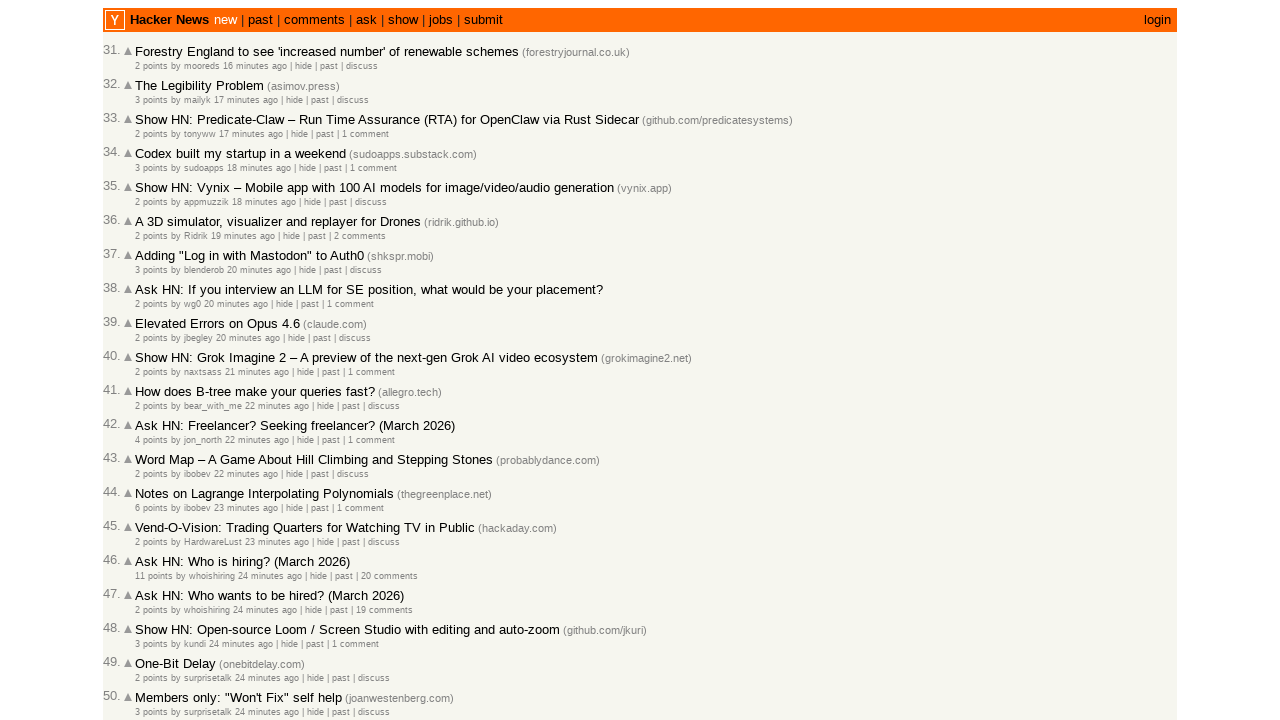

Retrieved all post rows with timestamps (entry 32)
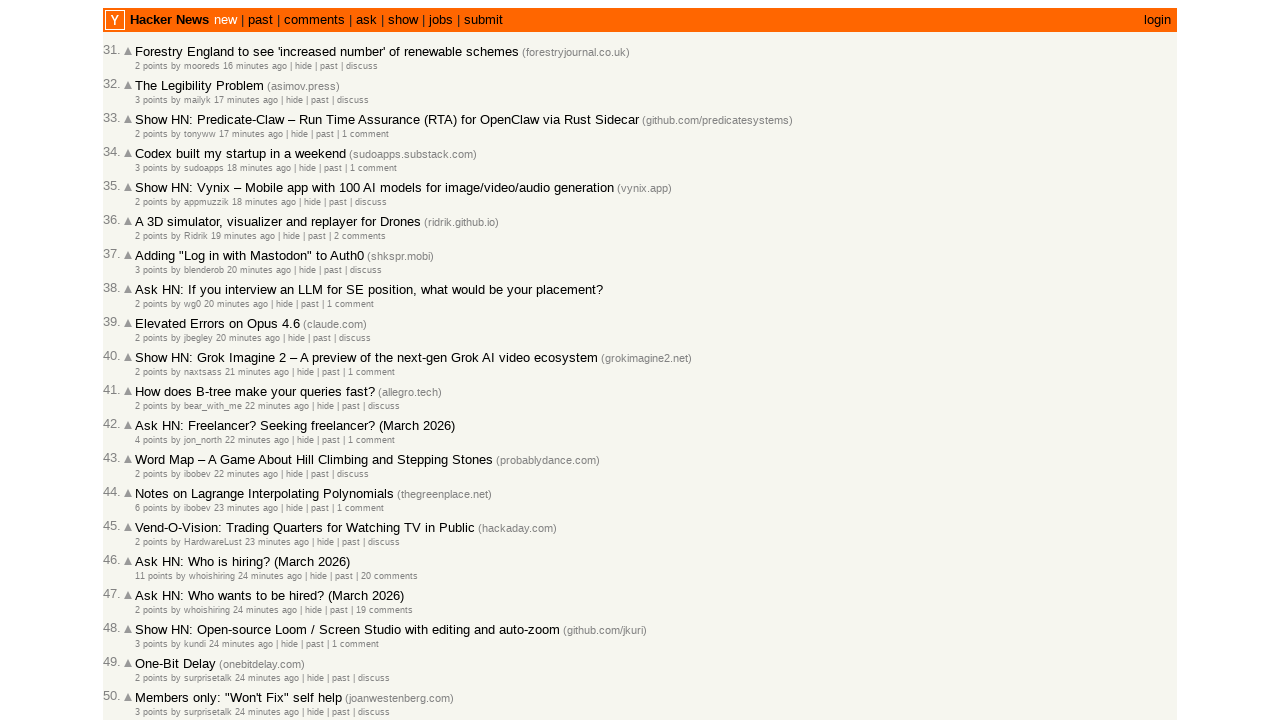

Retrieved text content from entry 32: '2 points by tonyww 17 minutes ago  | hide | past |...'
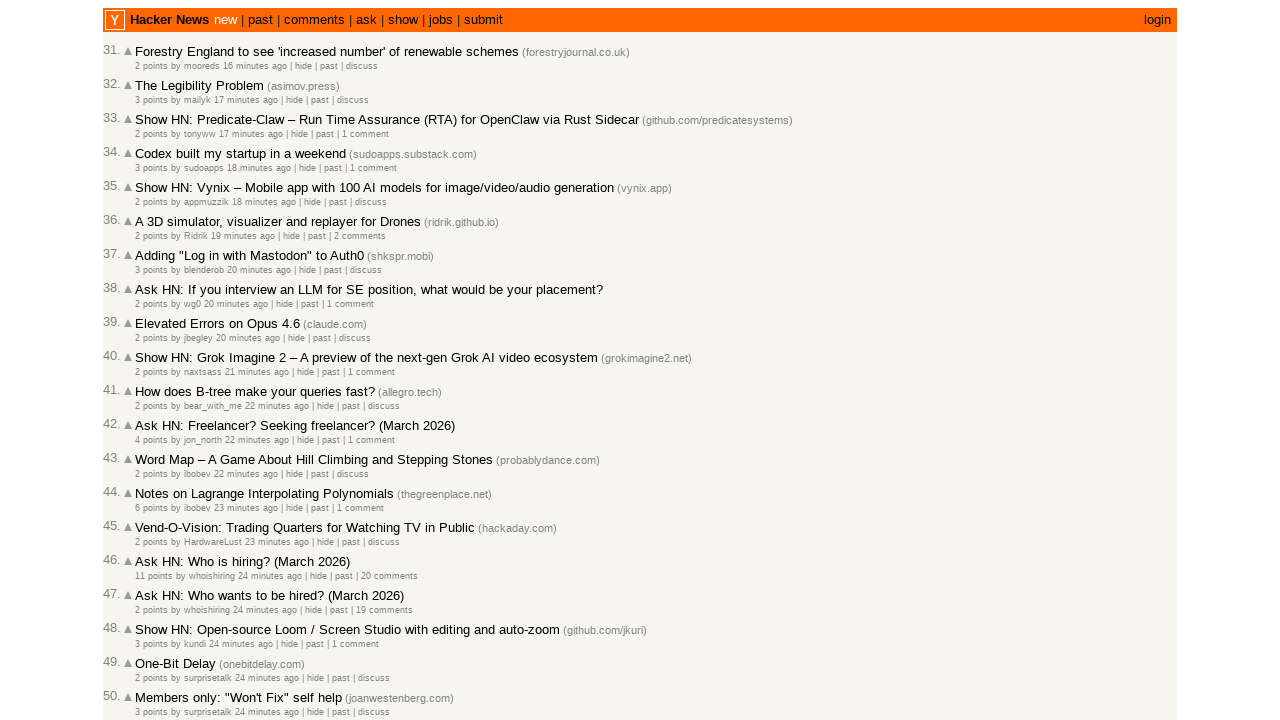

Parsed timestamp for entry 32: 17 (minutes ago)
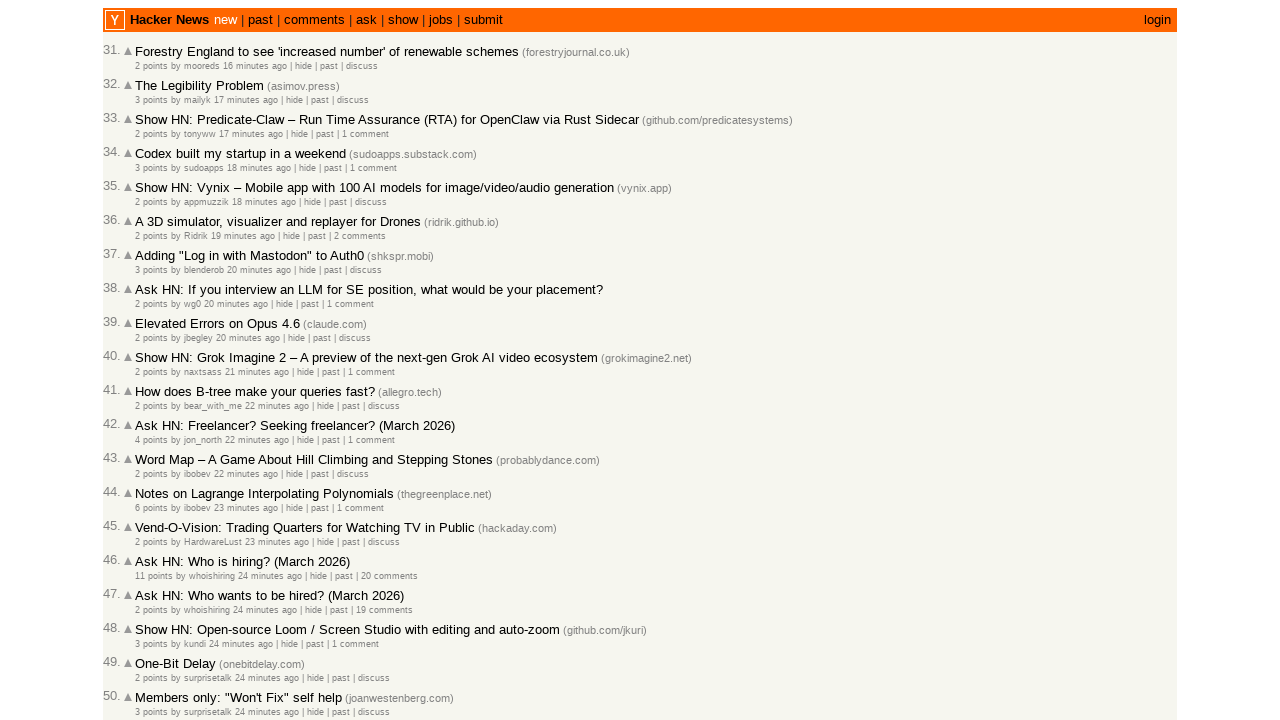

Verified entry 32 is in correct chronological order (time: 17)
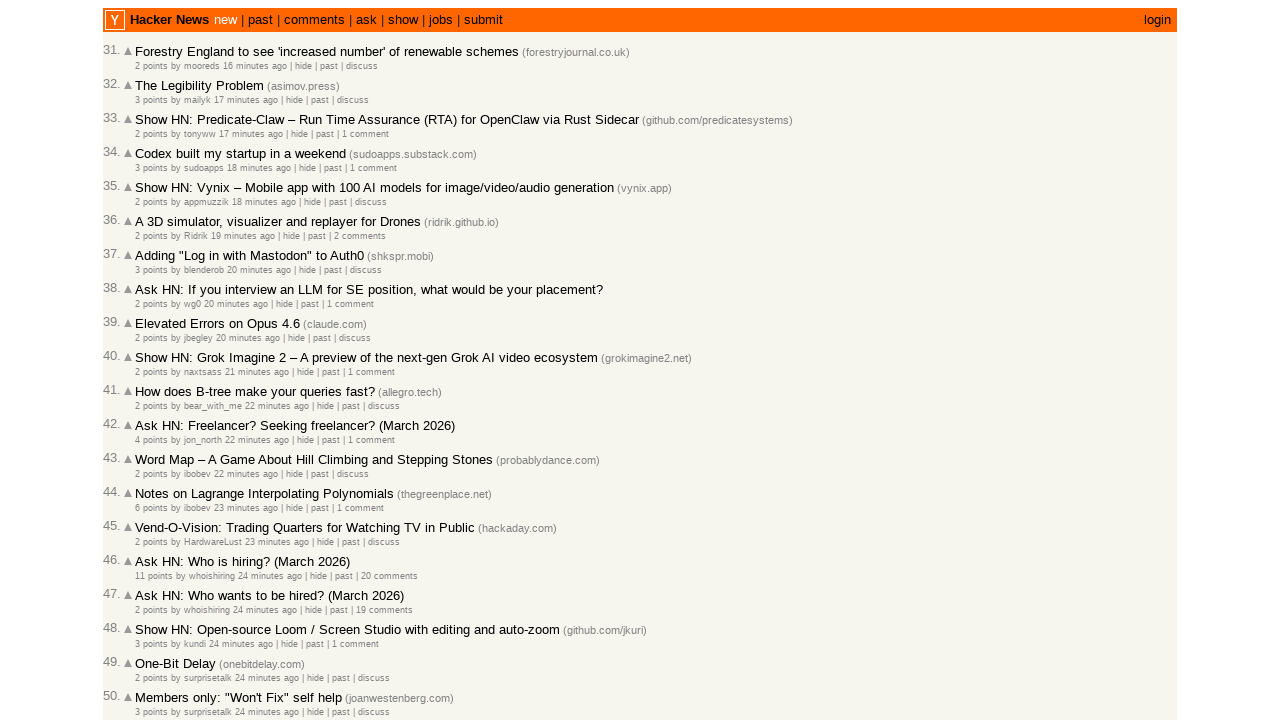

Retrieved all post rows with timestamps (entry 33)
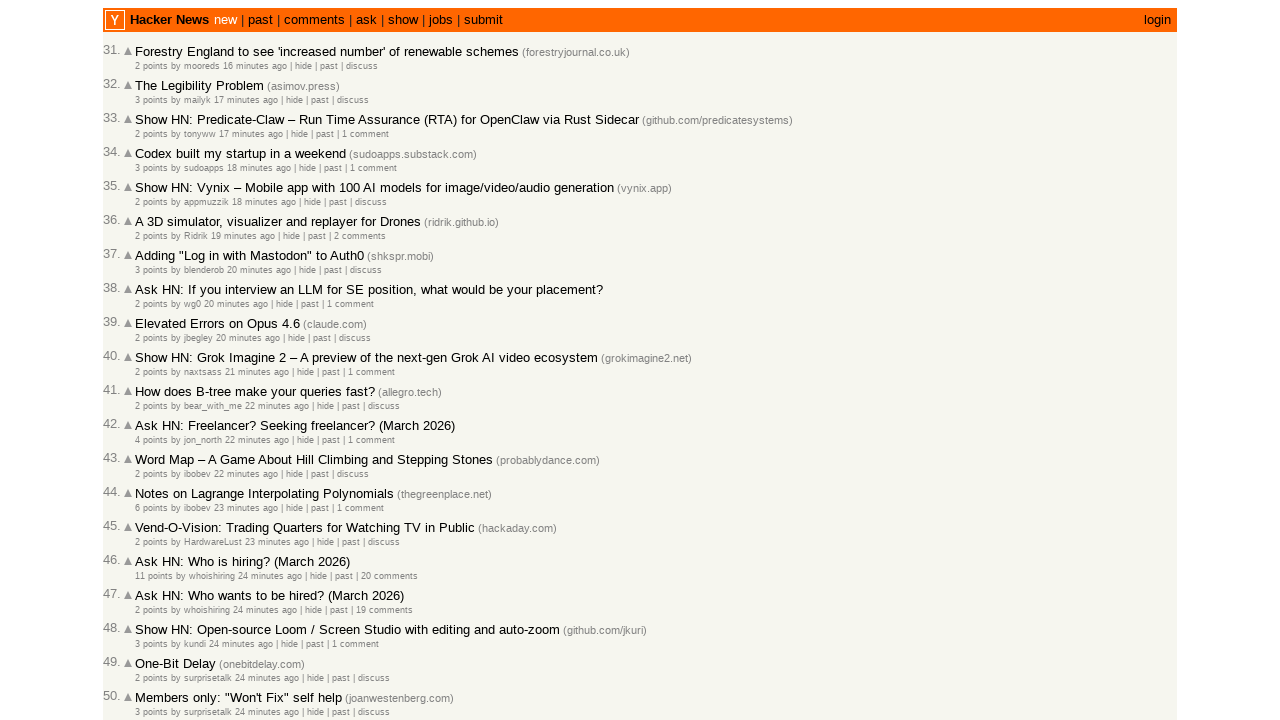

Retrieved text content from entry 33: '3 points by sudoapps 18 minutes ago  | hide | past...'
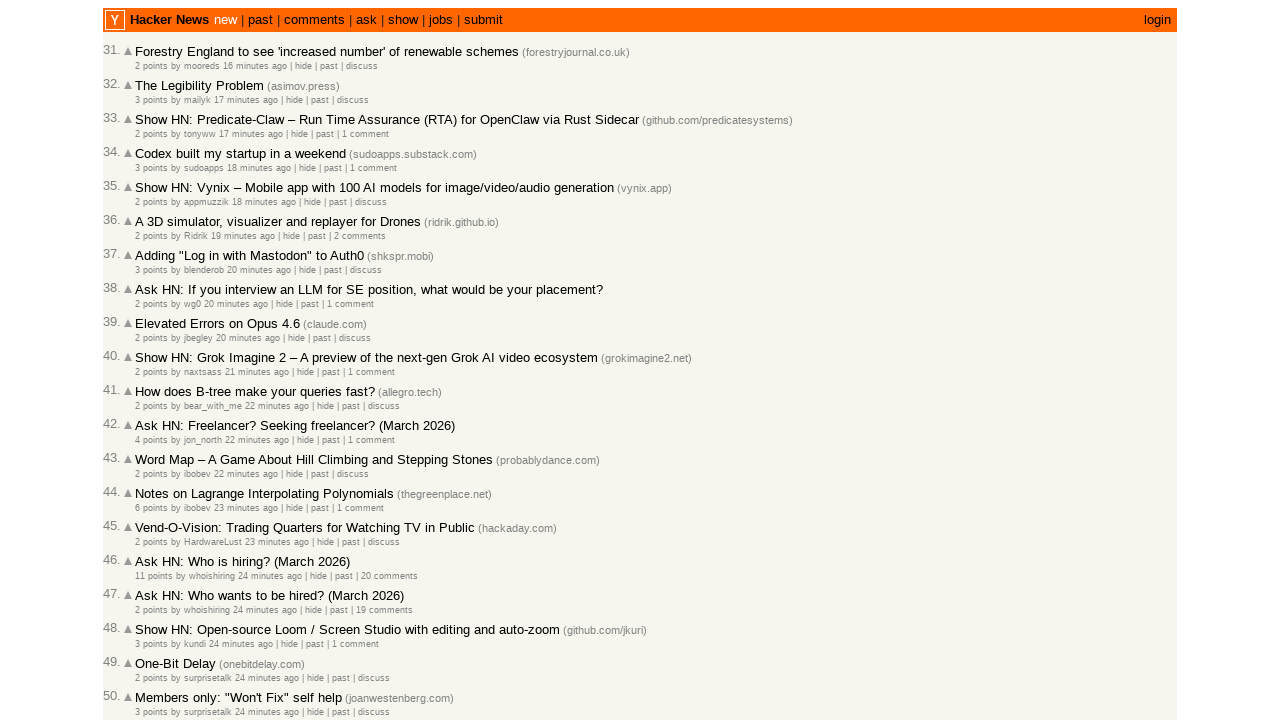

Parsed timestamp for entry 33: 18 (minutes ago)
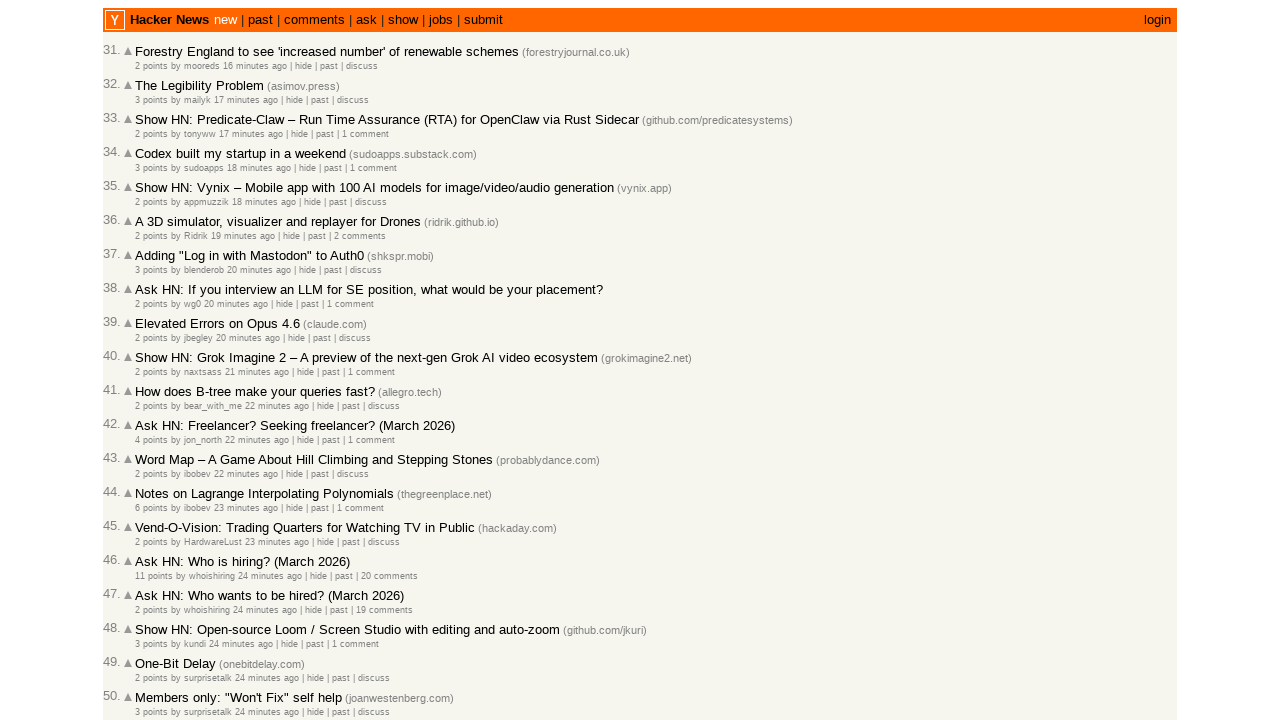

Verified entry 33 is in correct chronological order (time: 18)
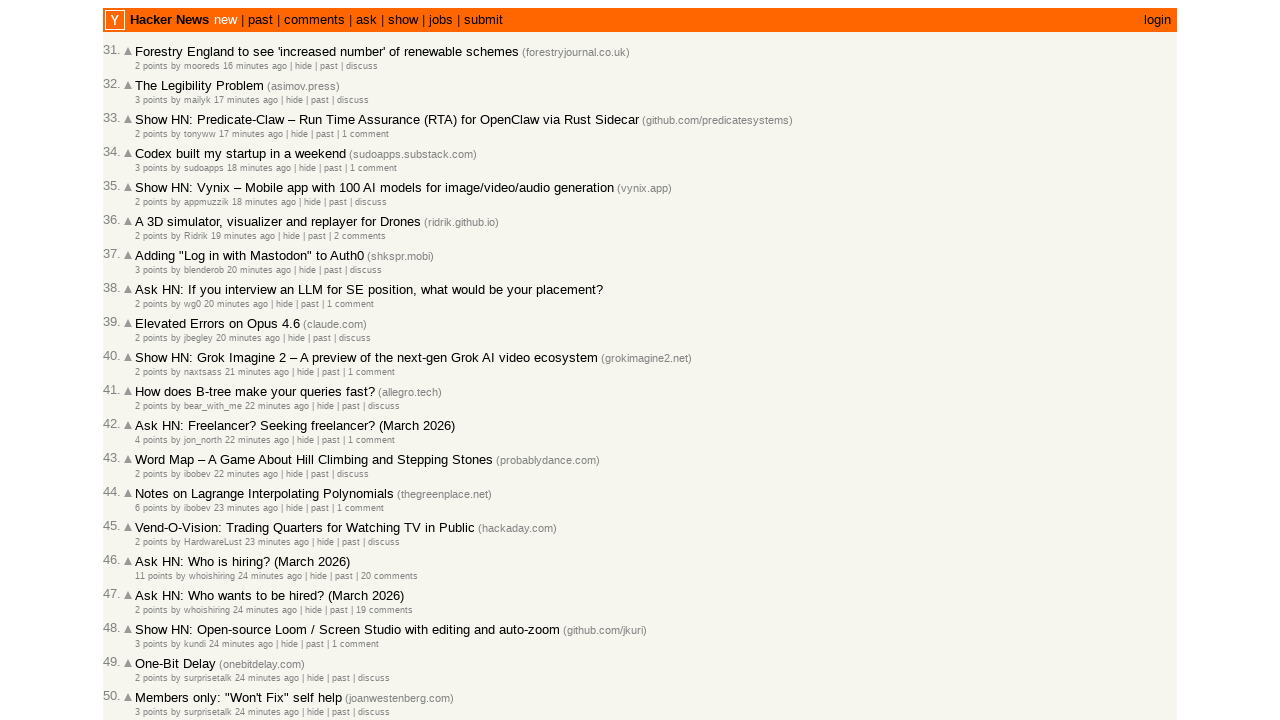

Retrieved all post rows with timestamps (entry 34)
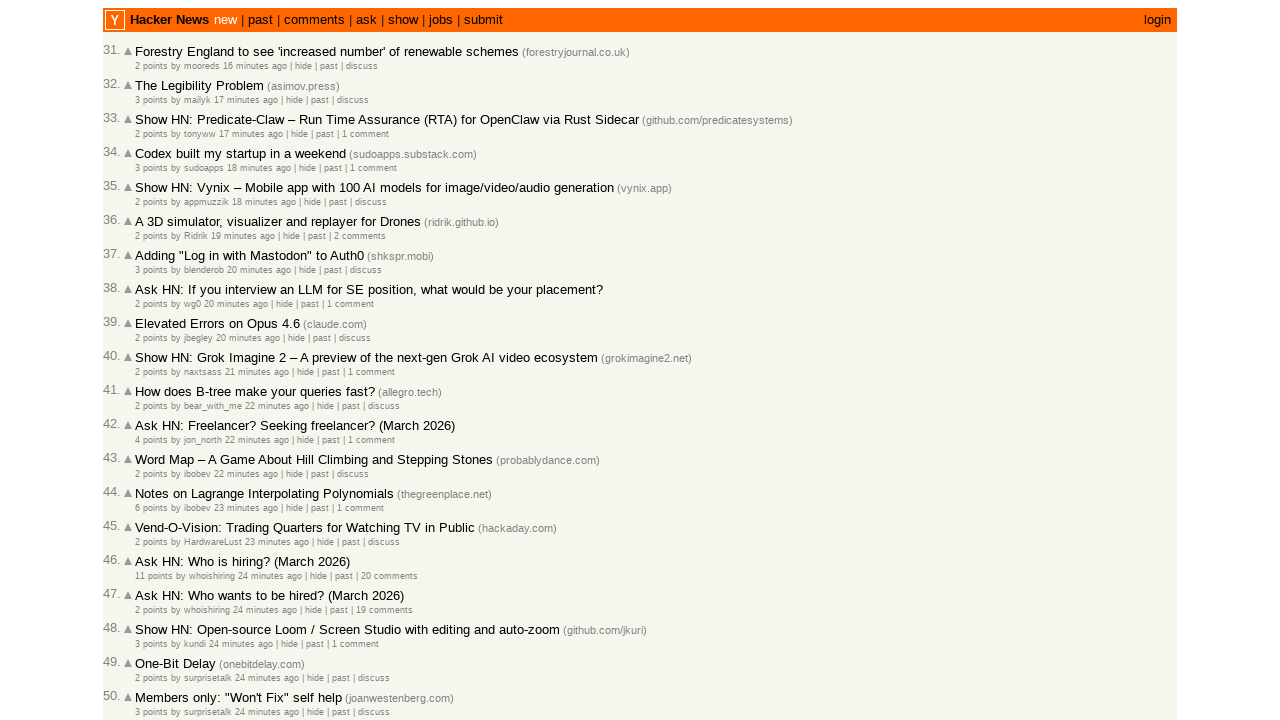

Retrieved text content from entry 34: '2 points by appmuzzik 18 minutes ago  | hide | pas...'
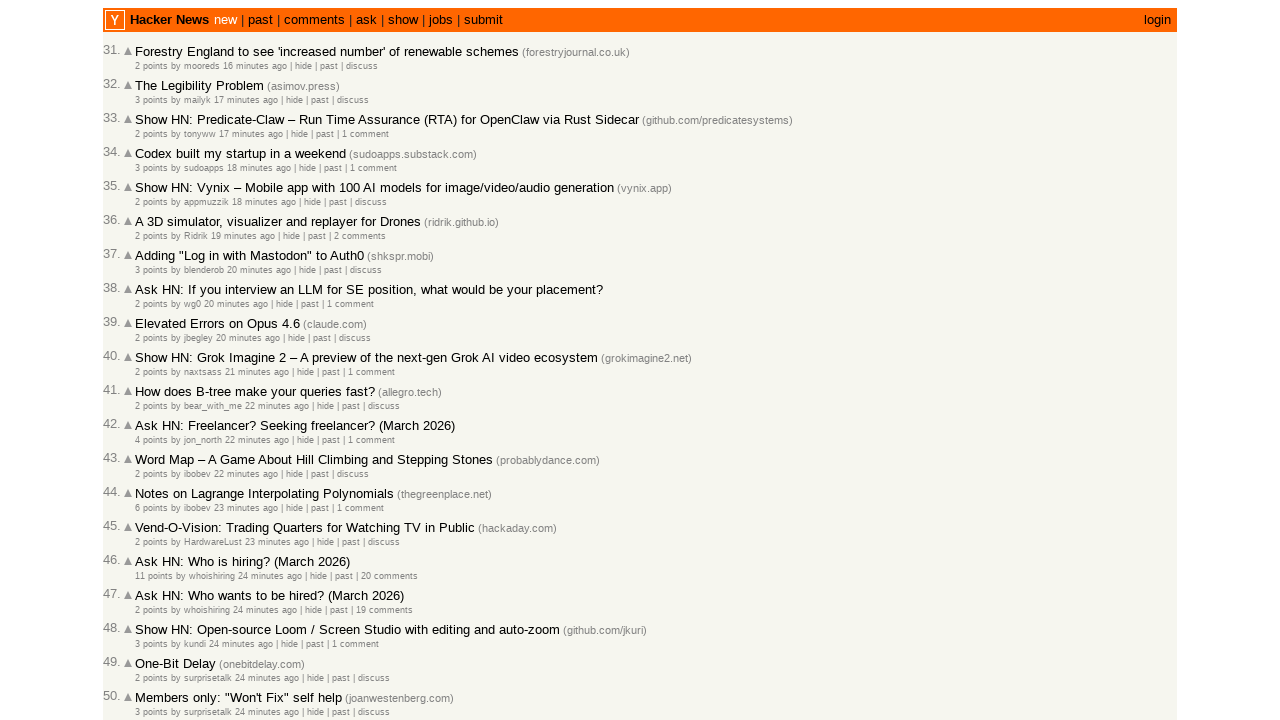

Parsed timestamp for entry 34: 18 (minutes ago)
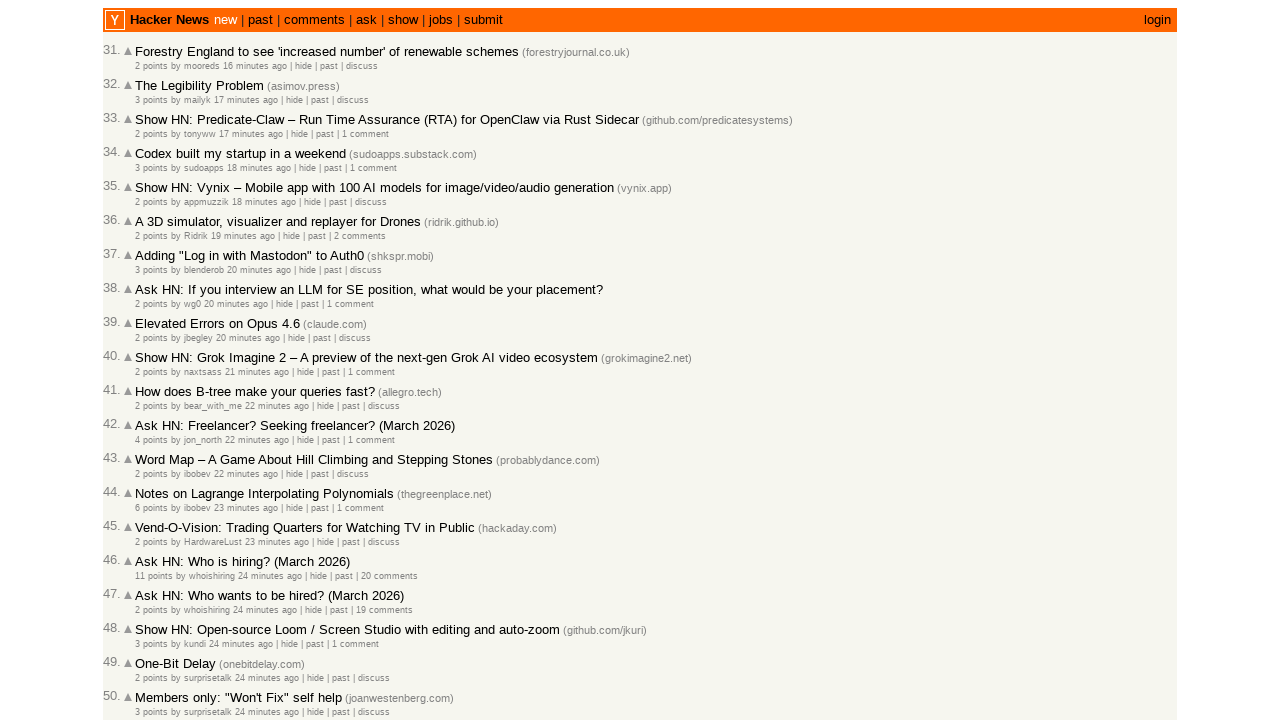

Verified entry 34 is in correct chronological order (time: 18)
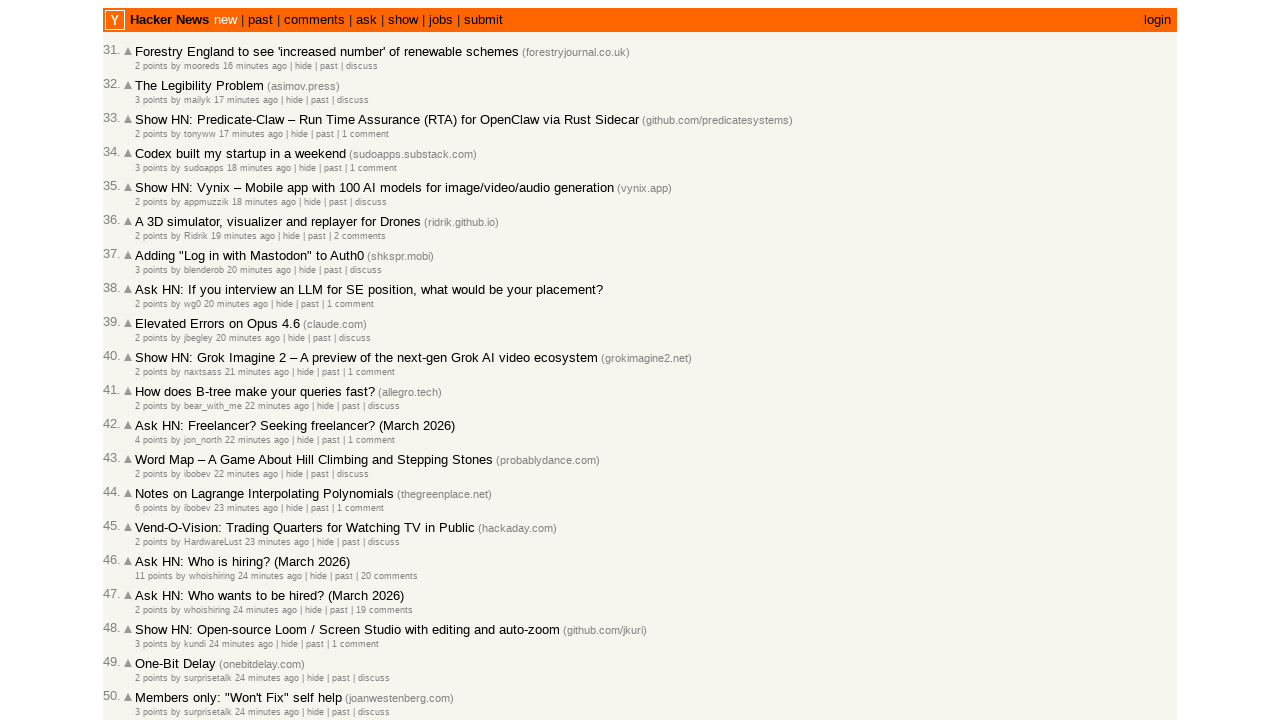

Retrieved all post rows with timestamps (entry 35)
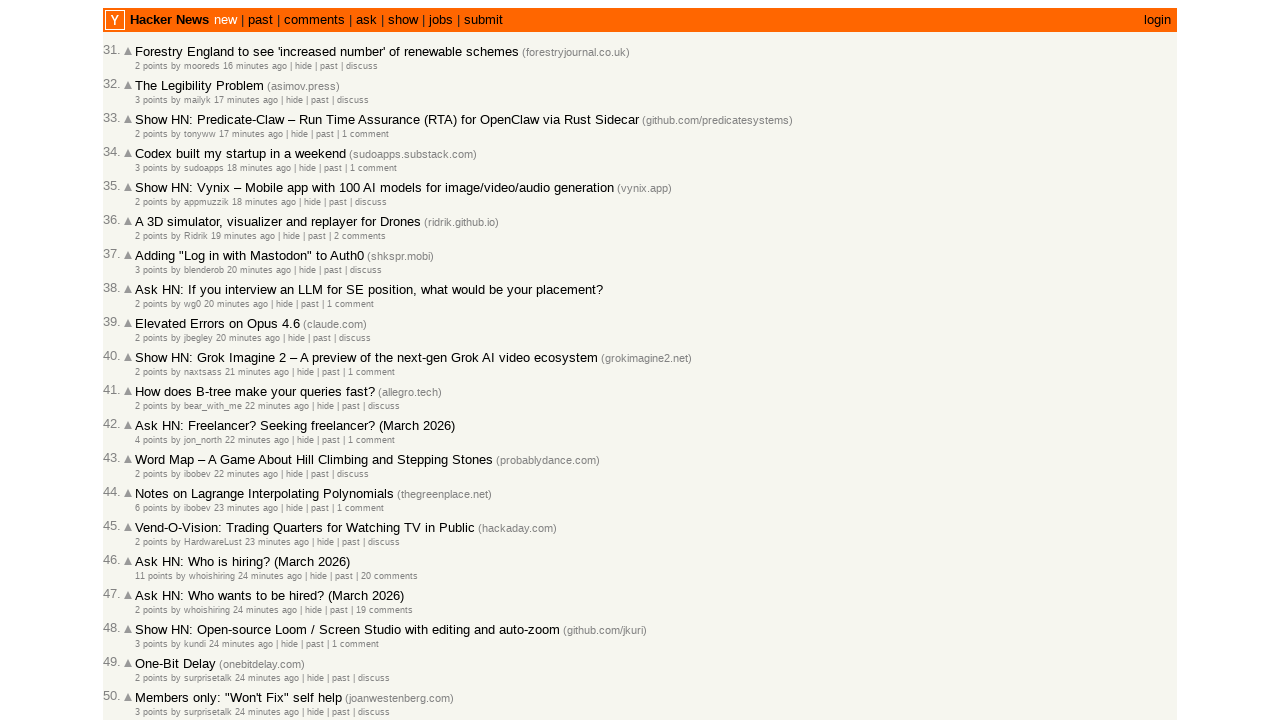

Retrieved text content from entry 35: '2 points by Ridrik 19 minutes ago  | hide | past |...'
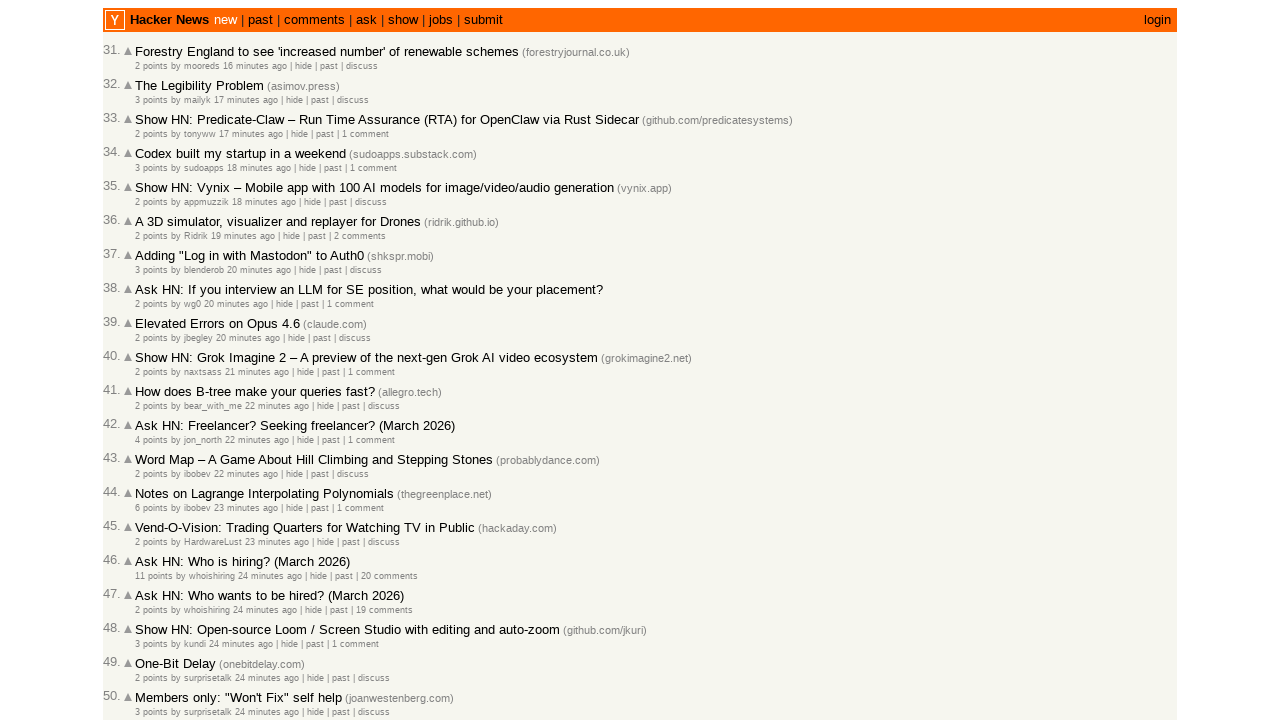

Parsed timestamp for entry 35: 19 (minutes ago)
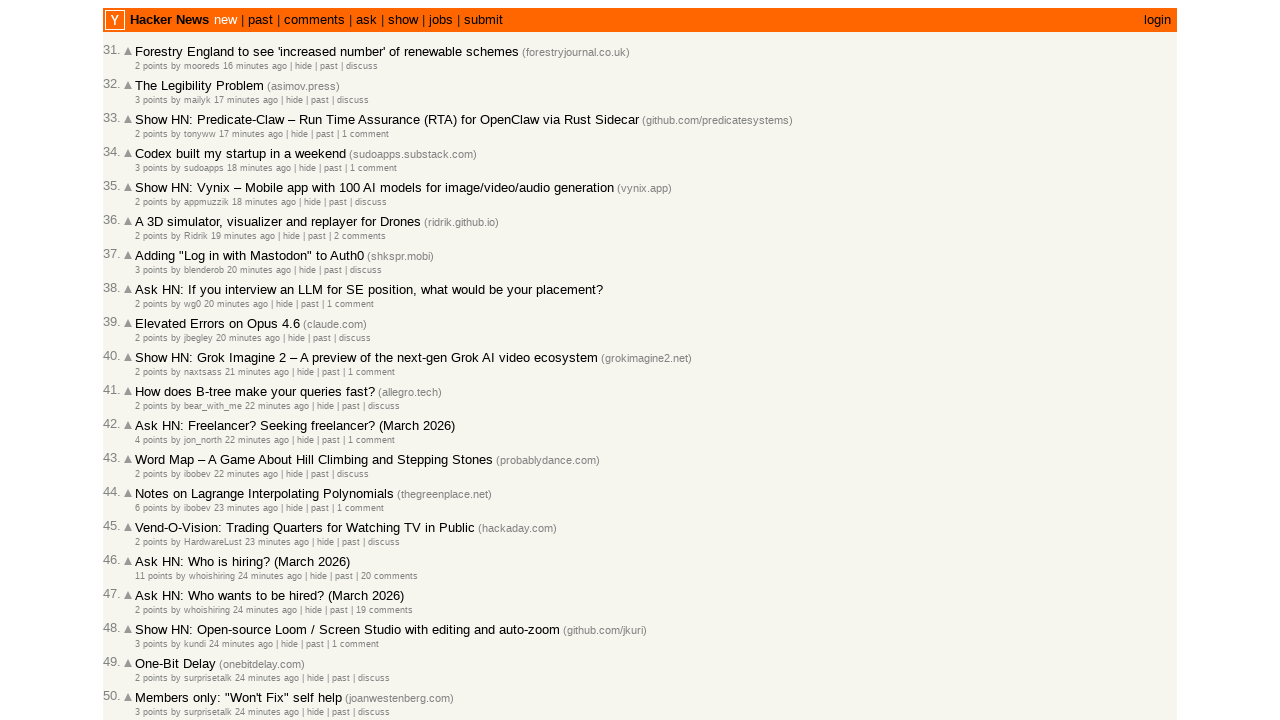

Verified entry 35 is in correct chronological order (time: 19)
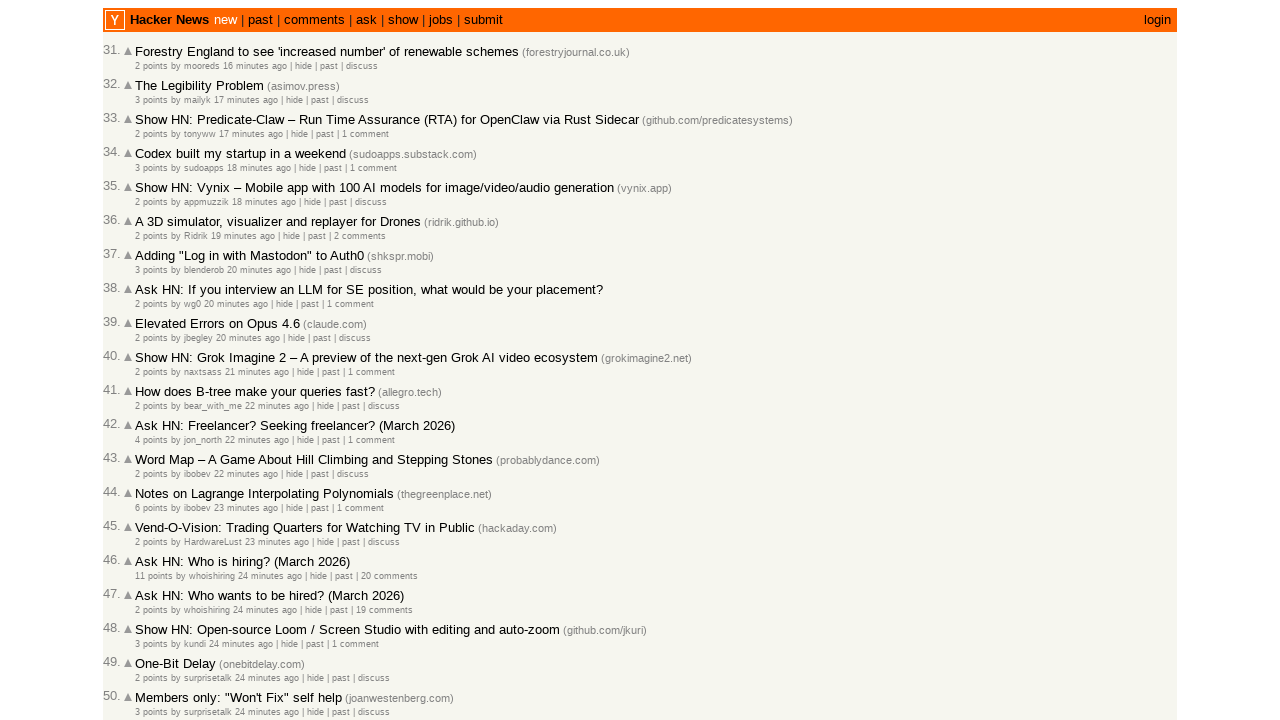

Retrieved all post rows with timestamps (entry 36)
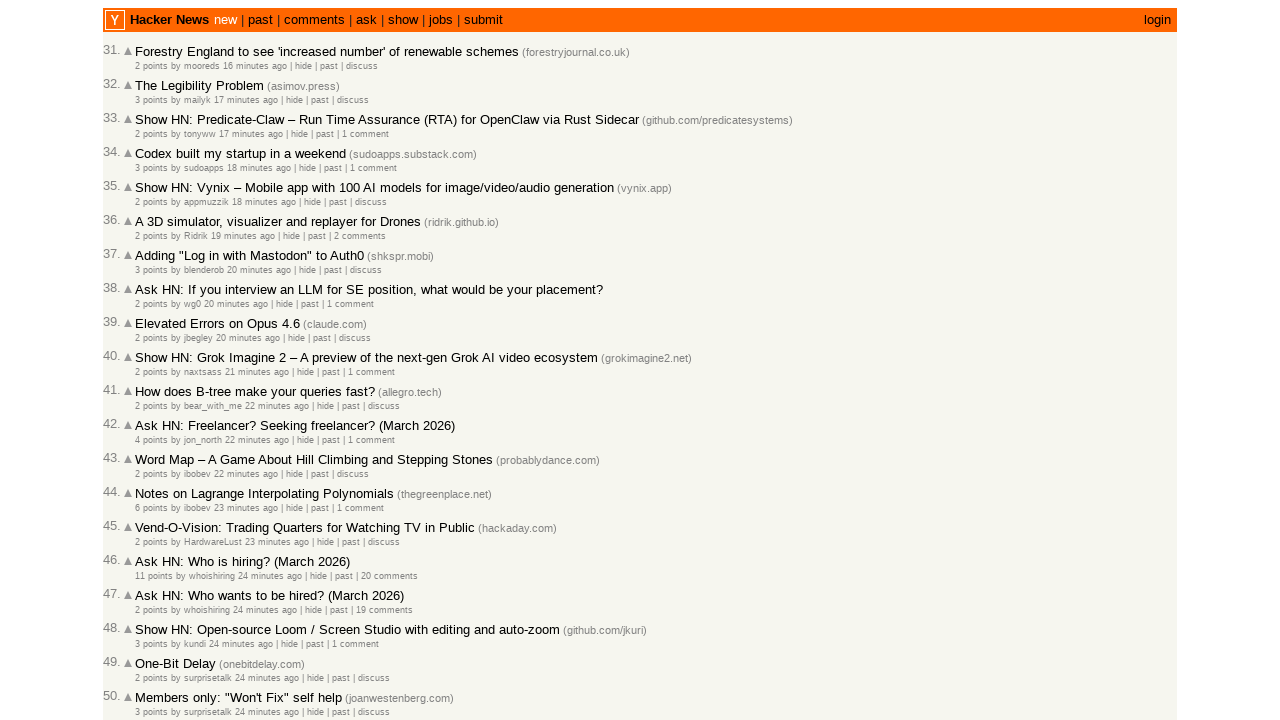

Retrieved text content from entry 36: '3 points by blenderob 20 minutes ago  | hide | pas...'
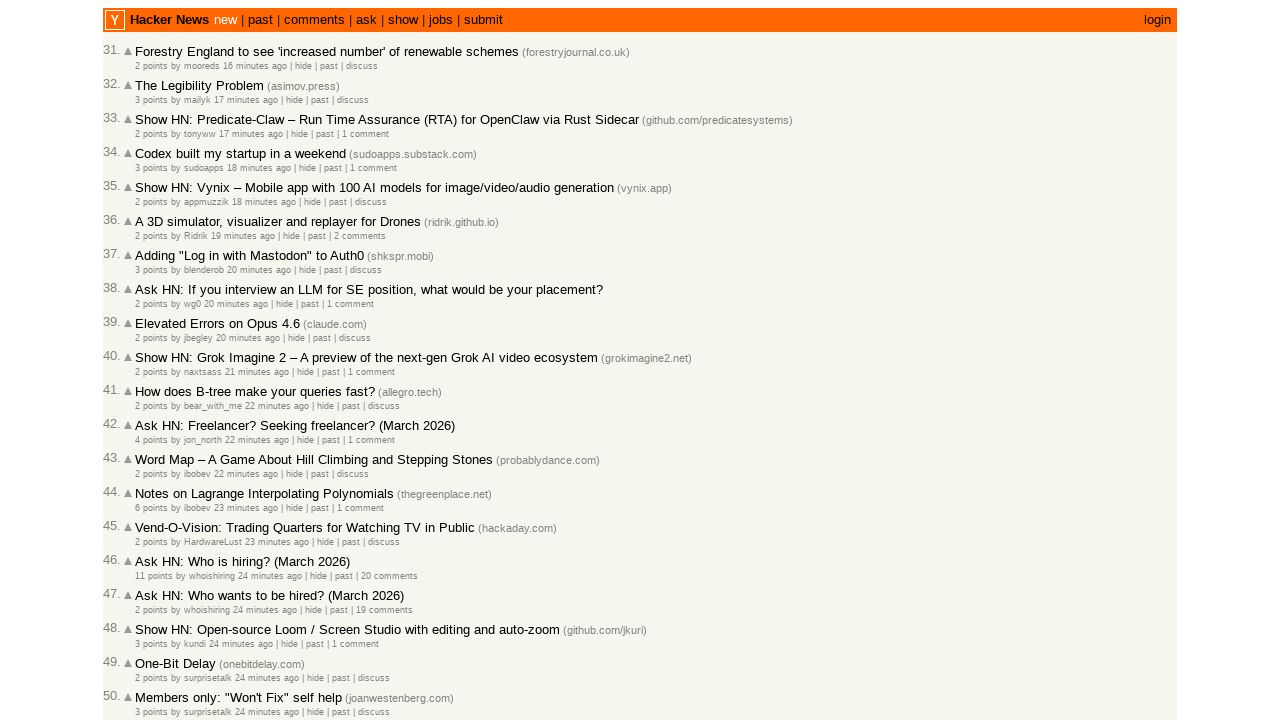

Parsed timestamp for entry 36: 20 (minutes ago)
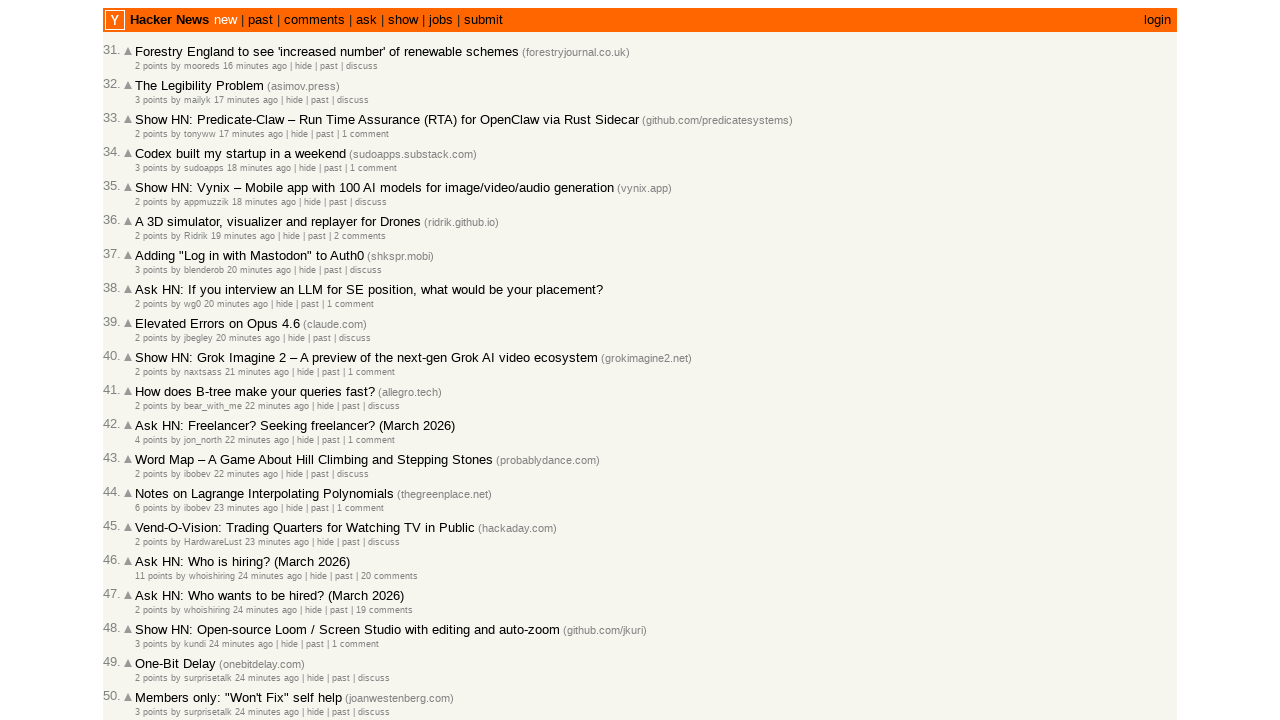

Verified entry 36 is in correct chronological order (time: 20)
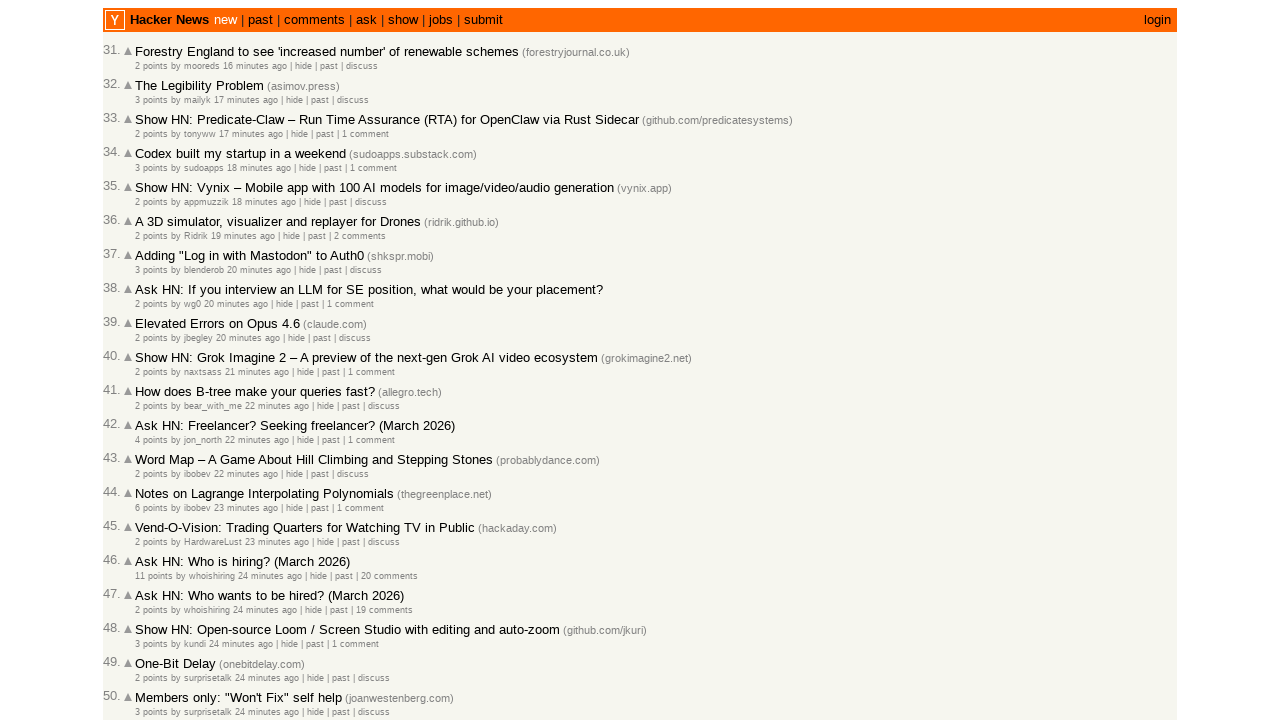

Retrieved all post rows with timestamps (entry 37)
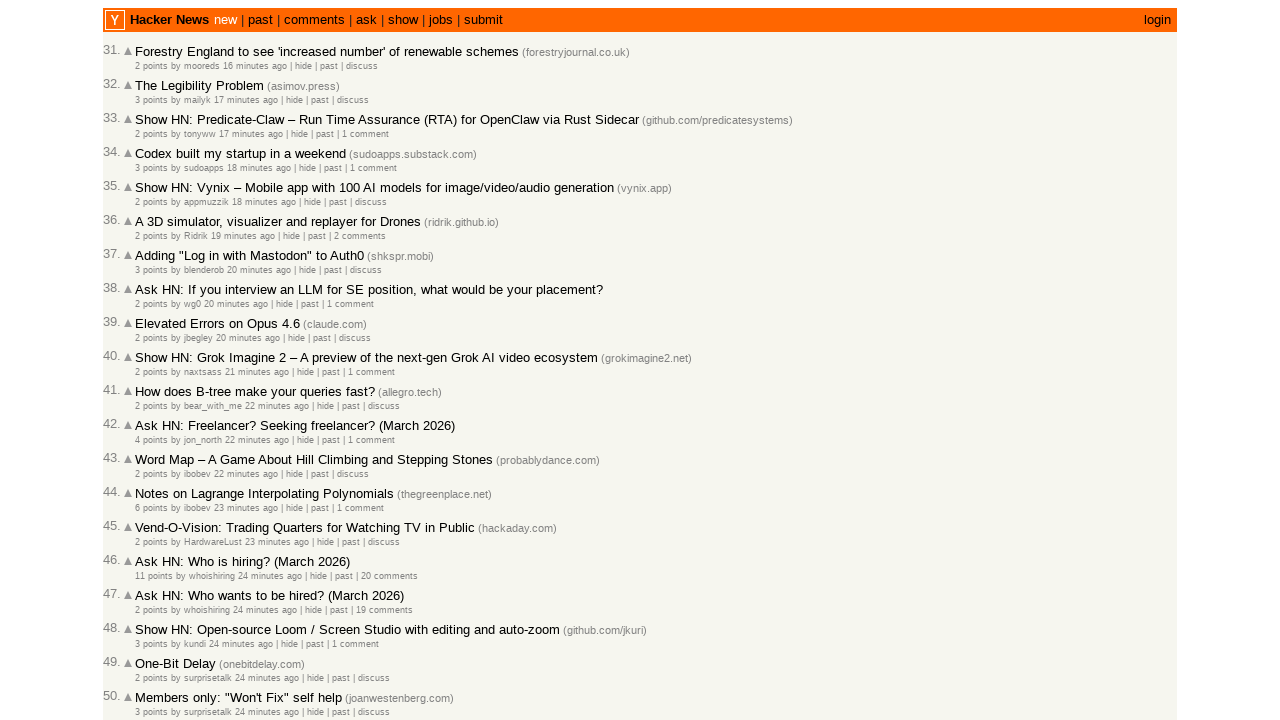

Retrieved text content from entry 37: '2 points by wg0 20 minutes ago  | hide | past | 1 ...'
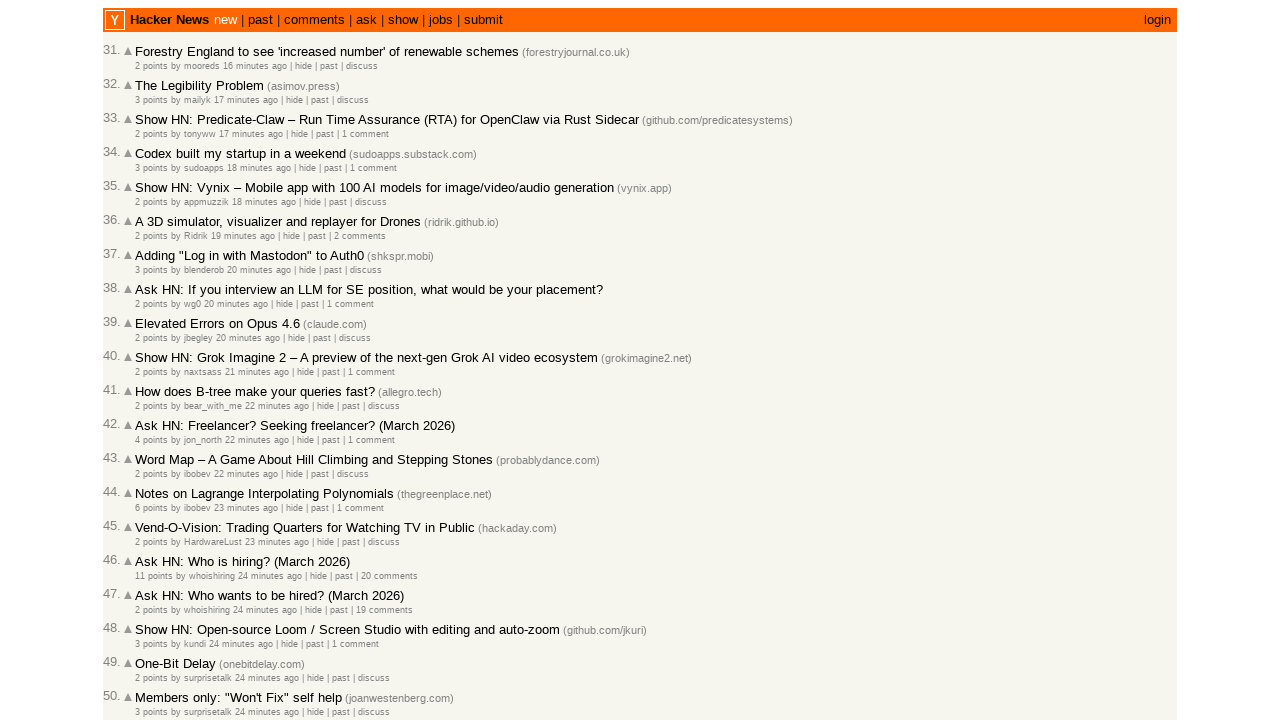

Parsed timestamp for entry 37: 20 (minutes ago)
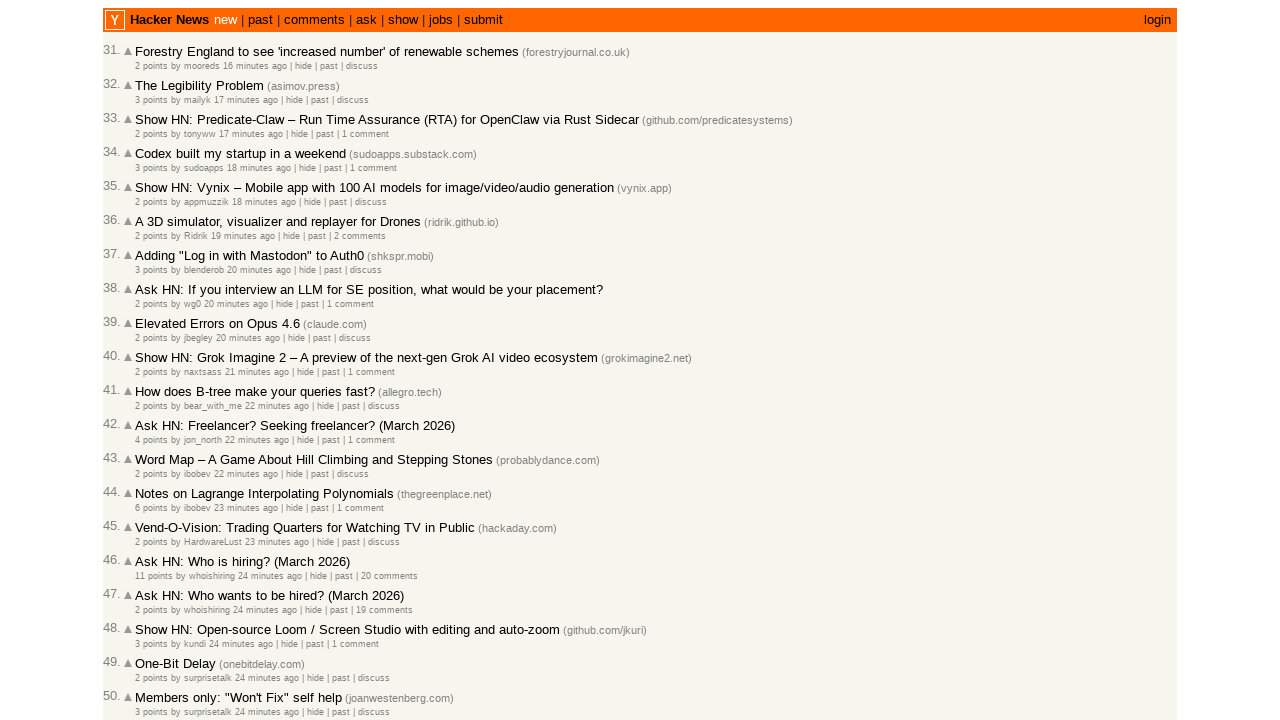

Verified entry 37 is in correct chronological order (time: 20)
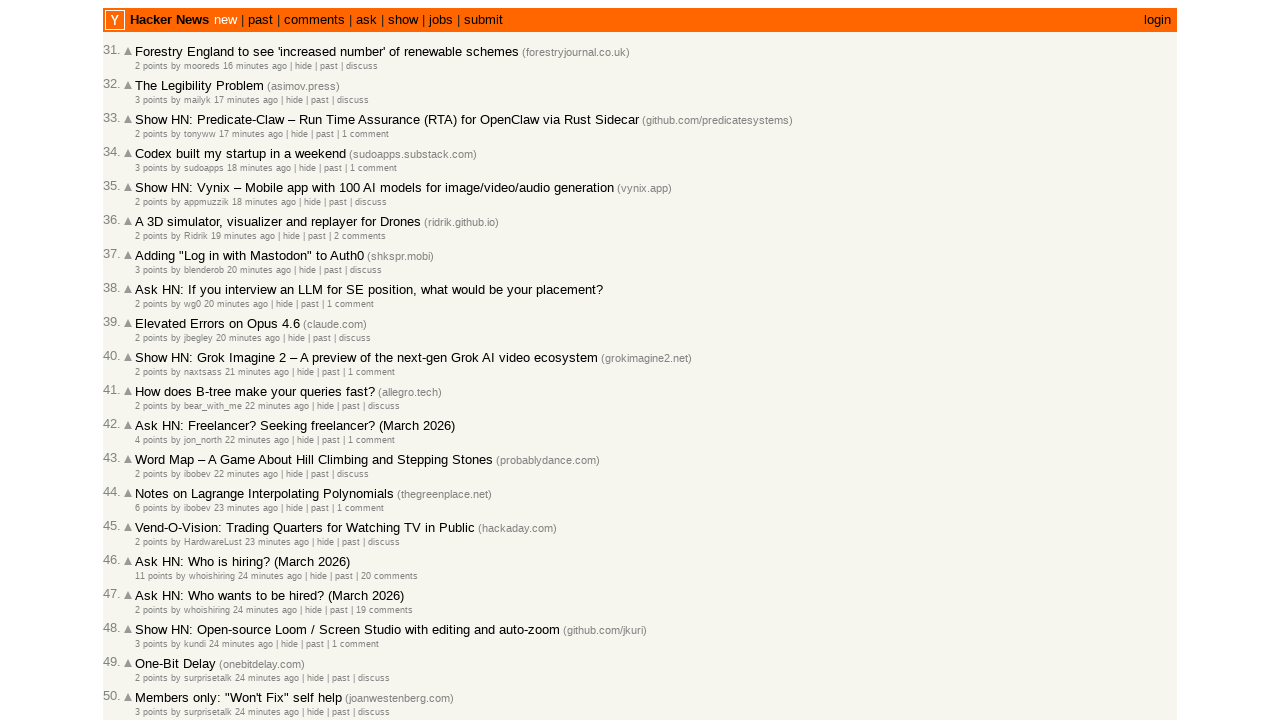

Retrieved all post rows with timestamps (entry 38)
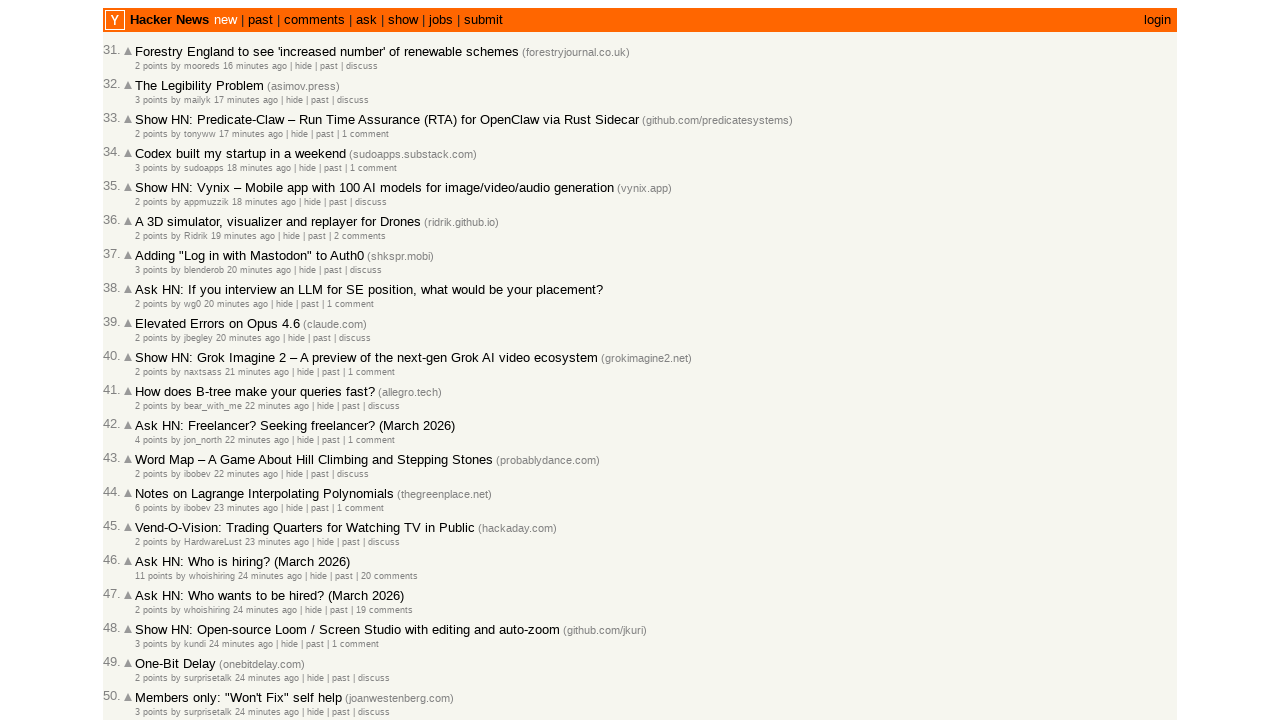

Retrieved text content from entry 38: '2 points by jbegley 20 minutes ago  | hide | past ...'
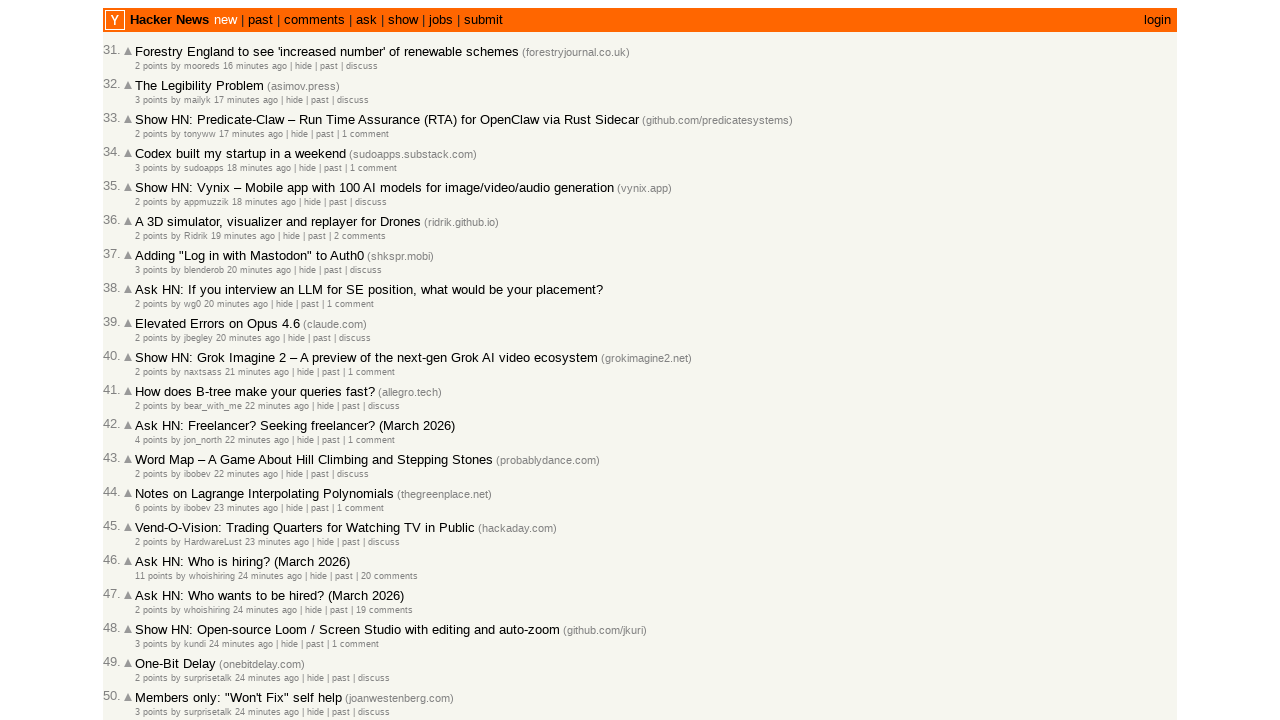

Parsed timestamp for entry 38: 20 (minutes ago)
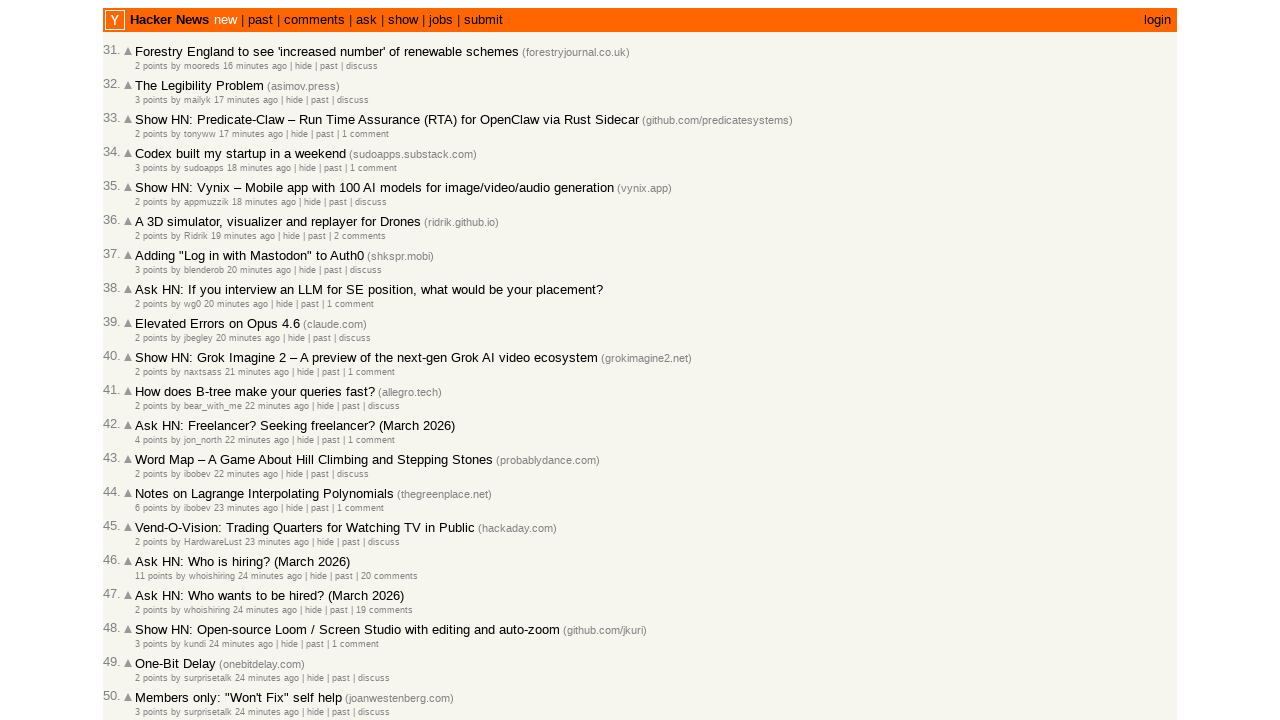

Verified entry 38 is in correct chronological order (time: 20)
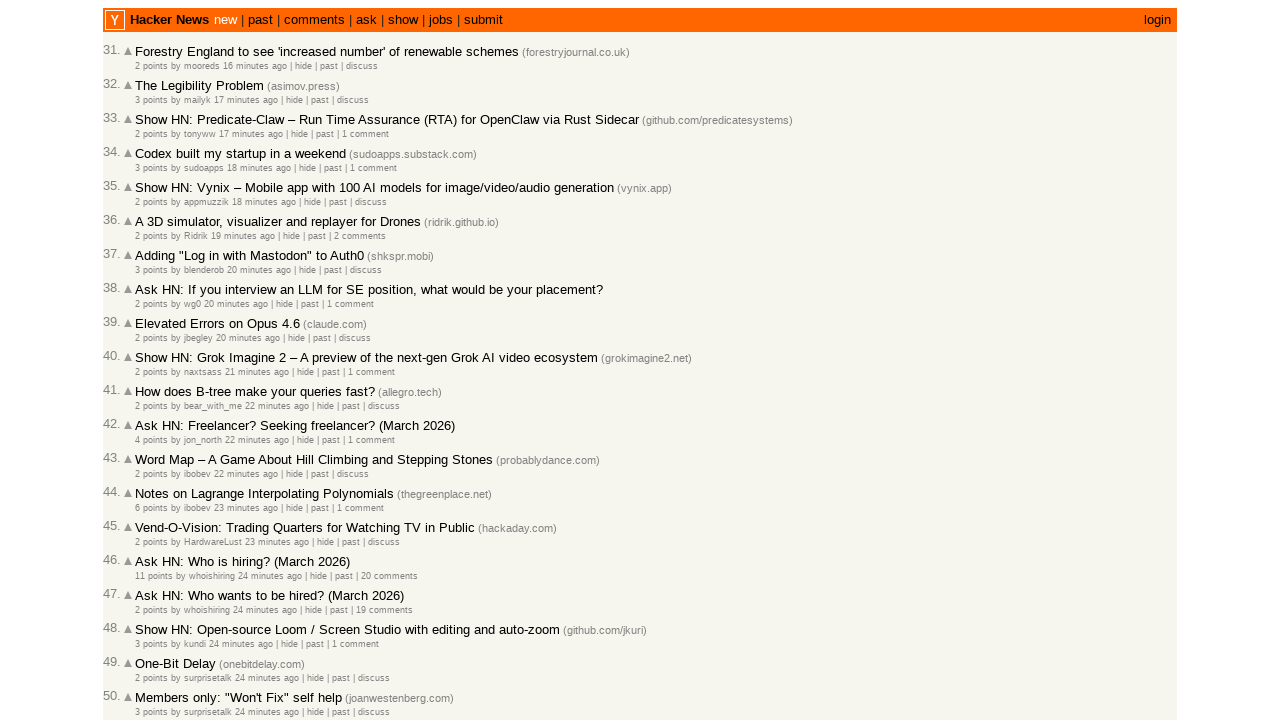

Retrieved all post rows with timestamps (entry 39)
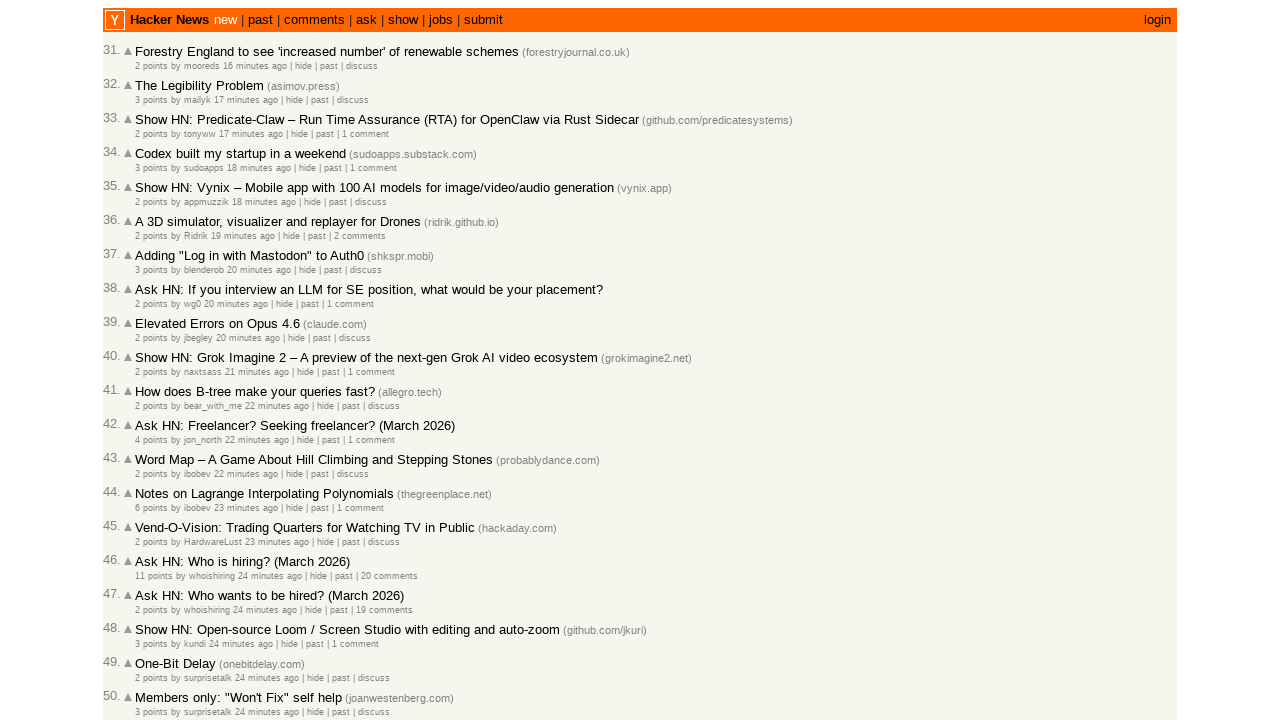

Retrieved text content from entry 39: '2 points by naxtsass 21 minutes ago  | hide | past...'
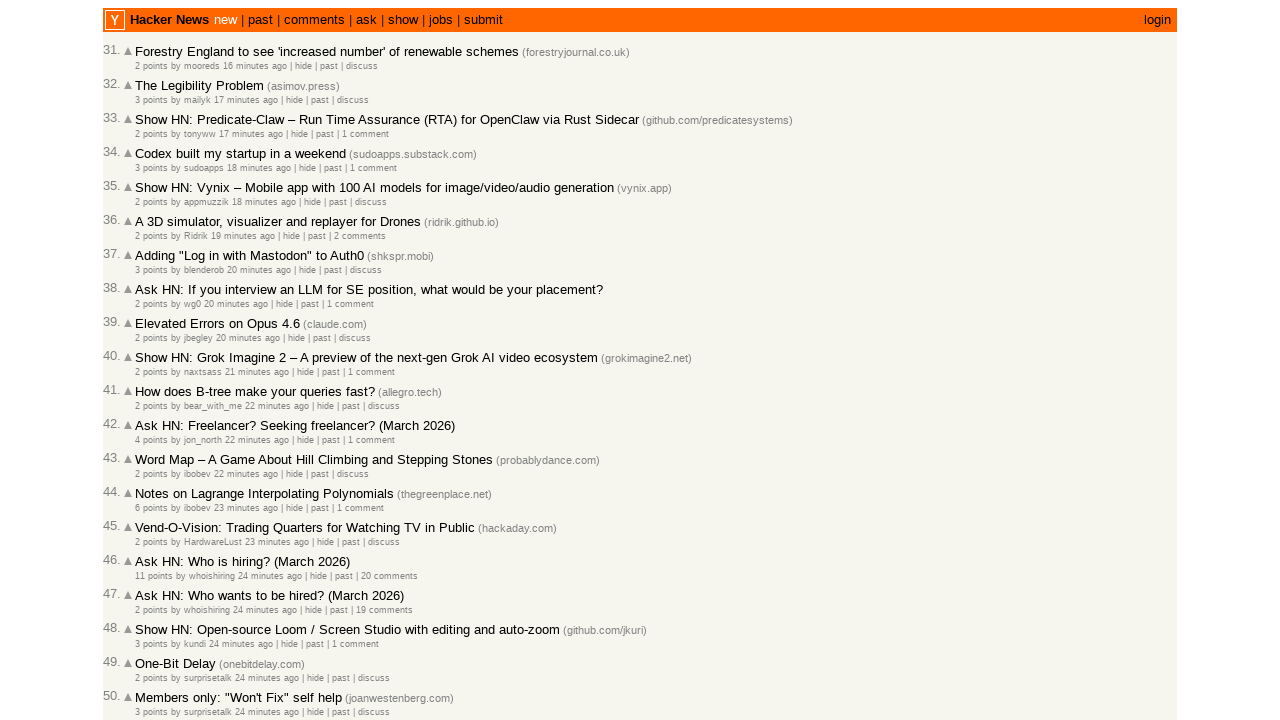

Parsed timestamp for entry 39: 21 (minutes ago)
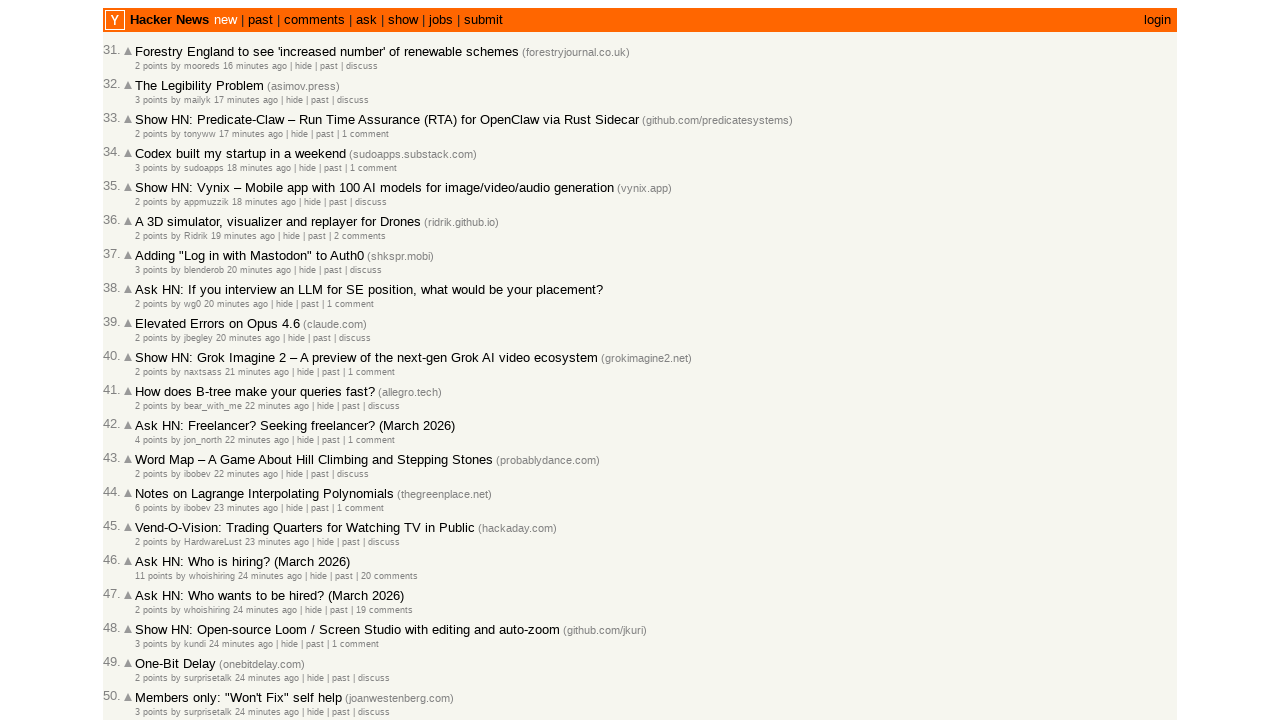

Verified entry 39 is in correct chronological order (time: 21)
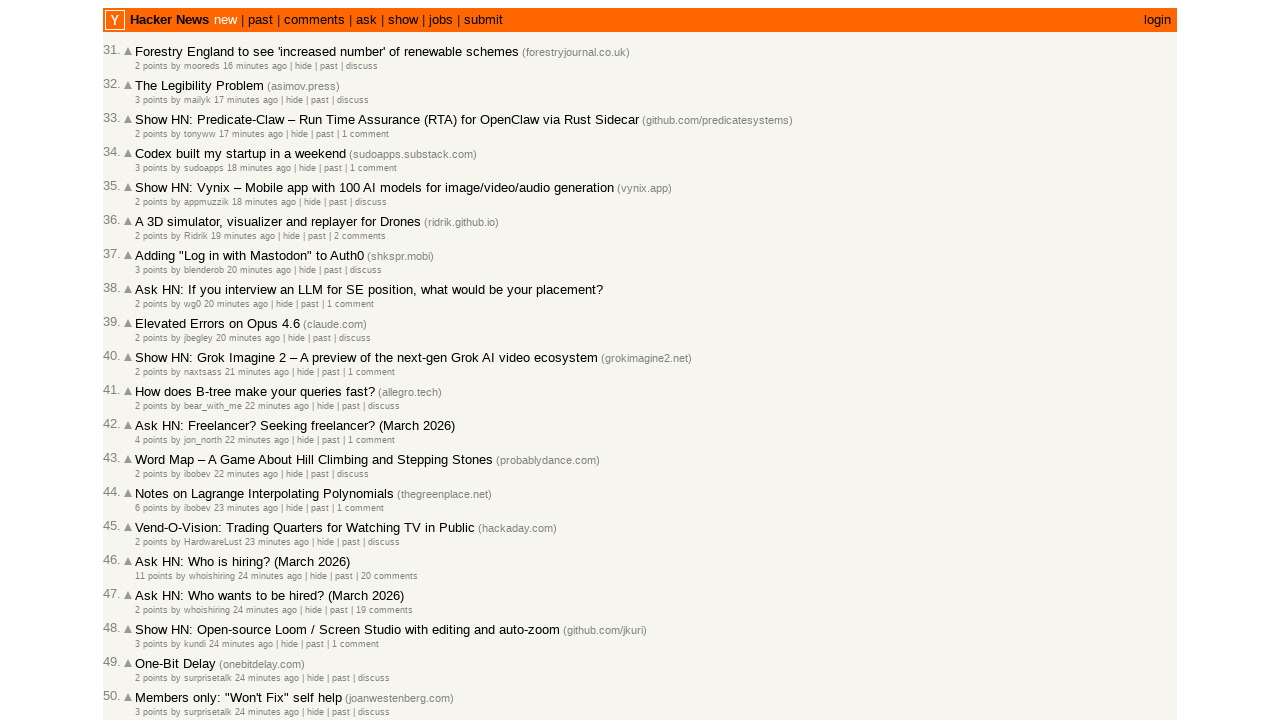

Retrieved all post rows with timestamps (entry 40)
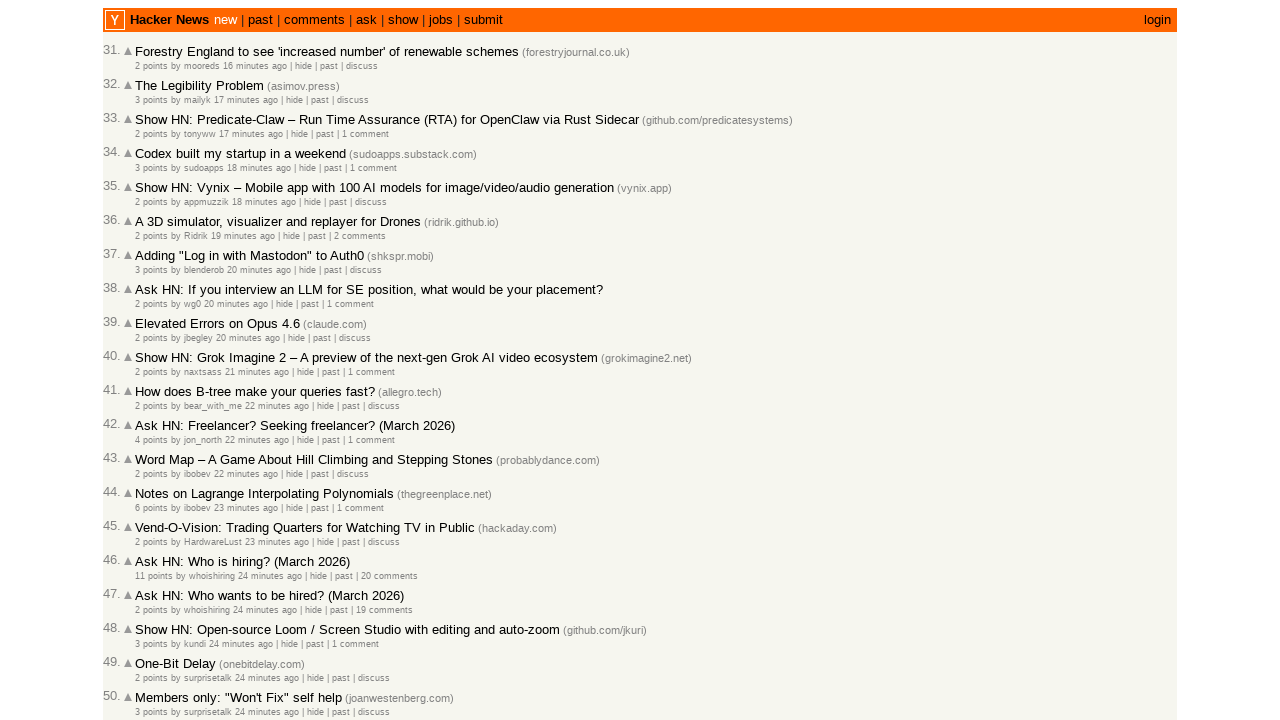

Retrieved text content from entry 40: '2 points by bear_with_me 22 minutes ago  | hide | ...'
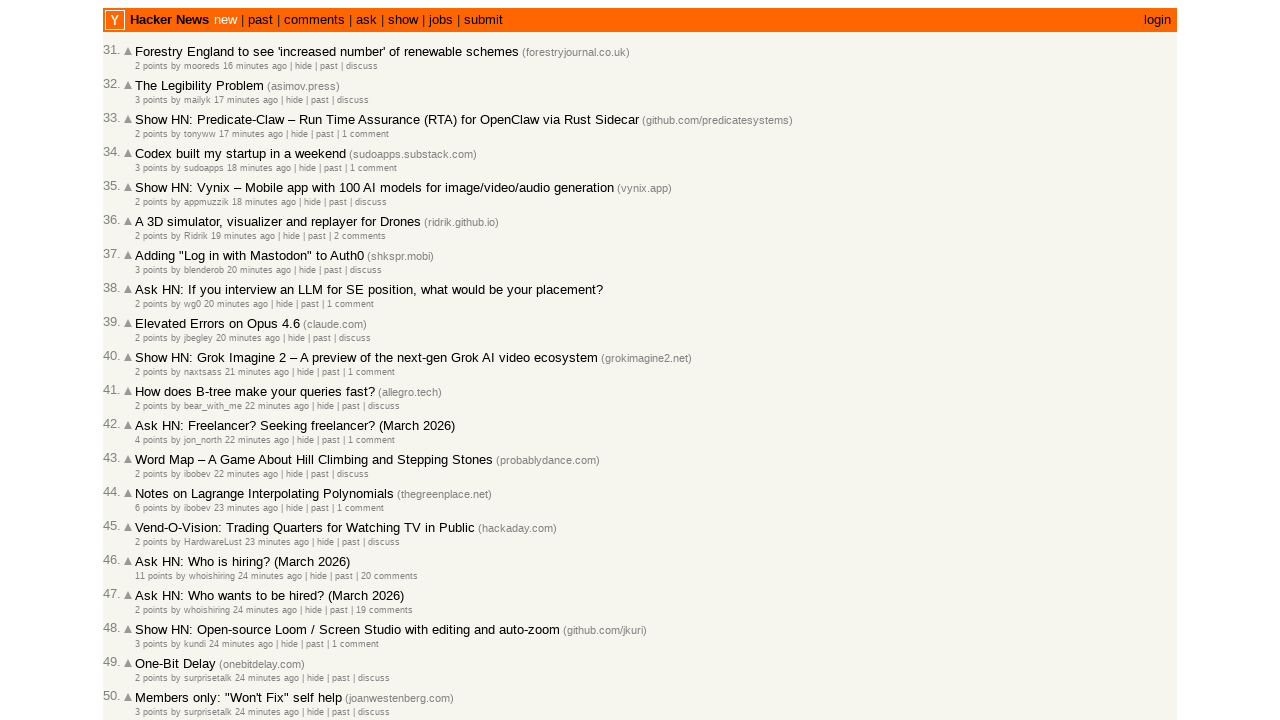

Parsed timestamp for entry 40: 22 (minutes ago)
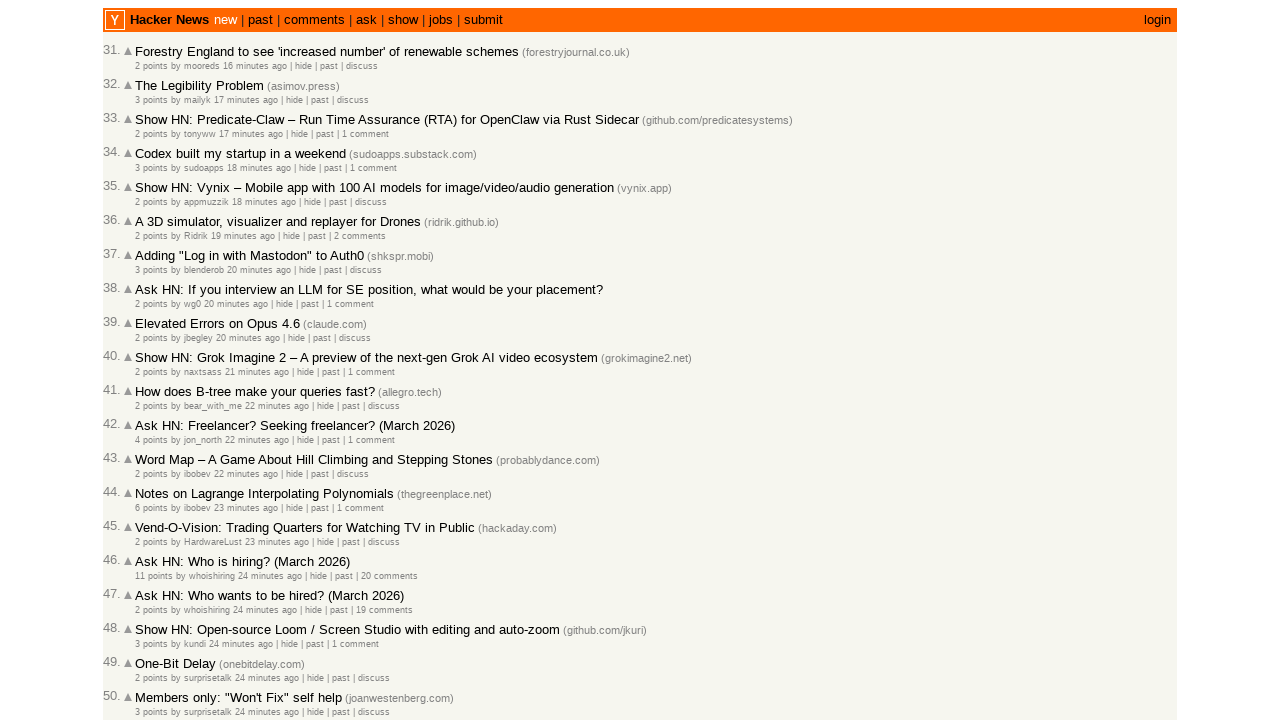

Verified entry 40 is in correct chronological order (time: 22)
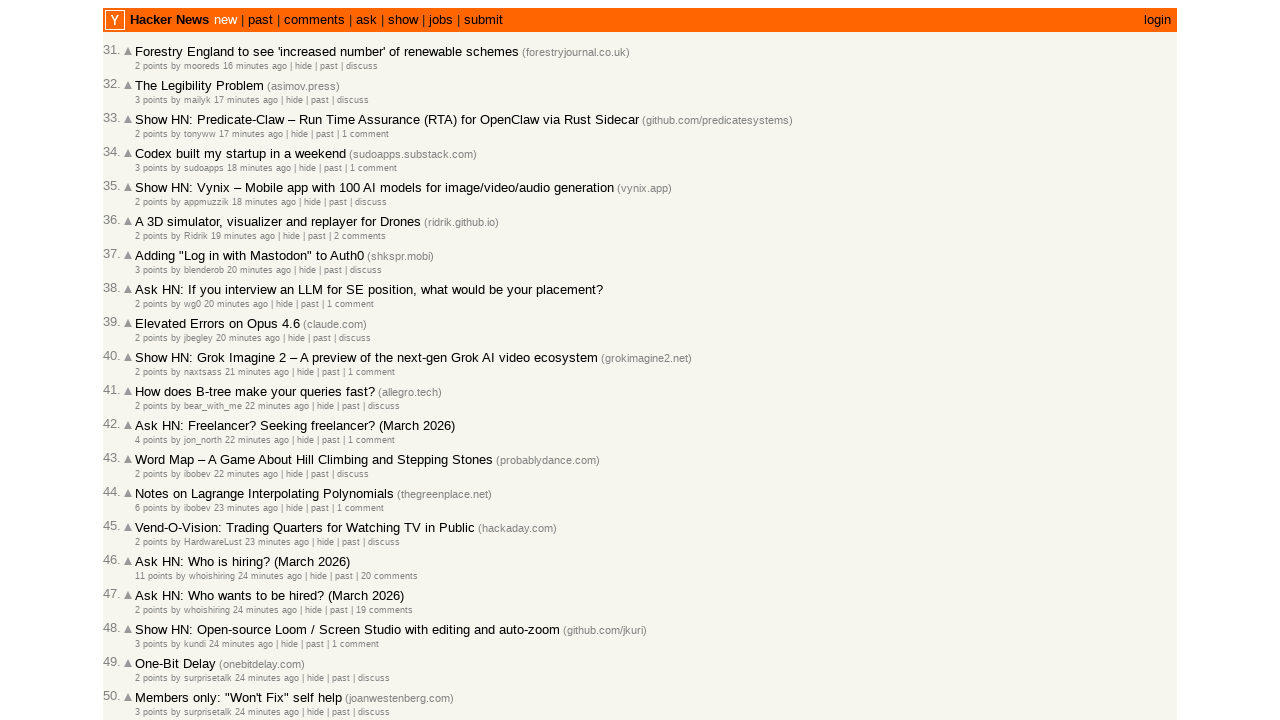

Retrieved all post rows with timestamps (entry 41)
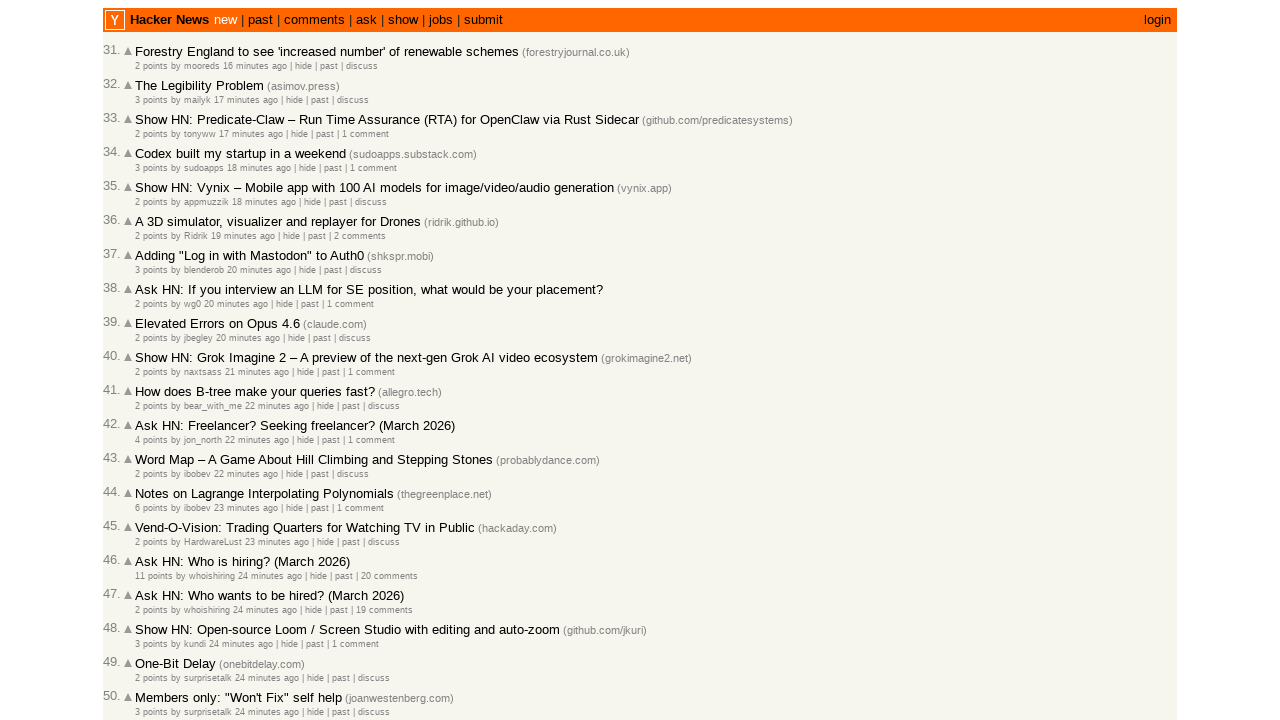

Retrieved text content from entry 41: '4 points by jon_north 22 minutes ago  | hide | pas...'
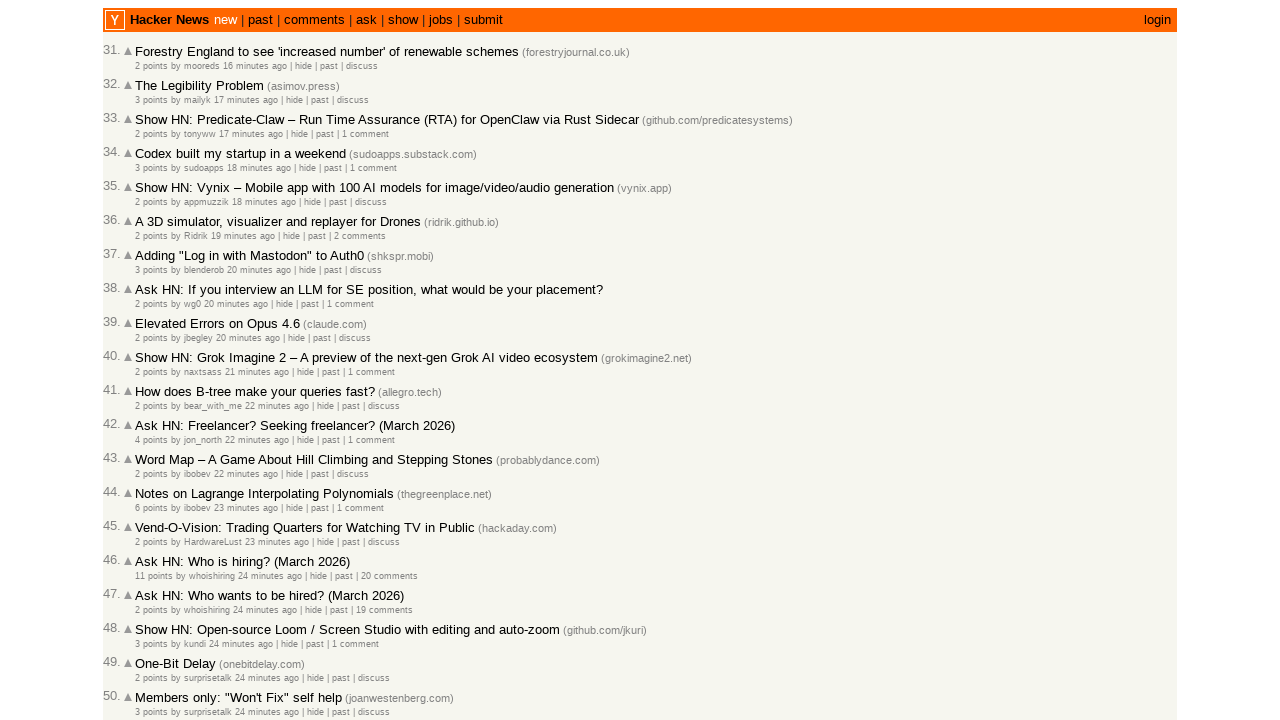

Parsed timestamp for entry 41: 22 (minutes ago)
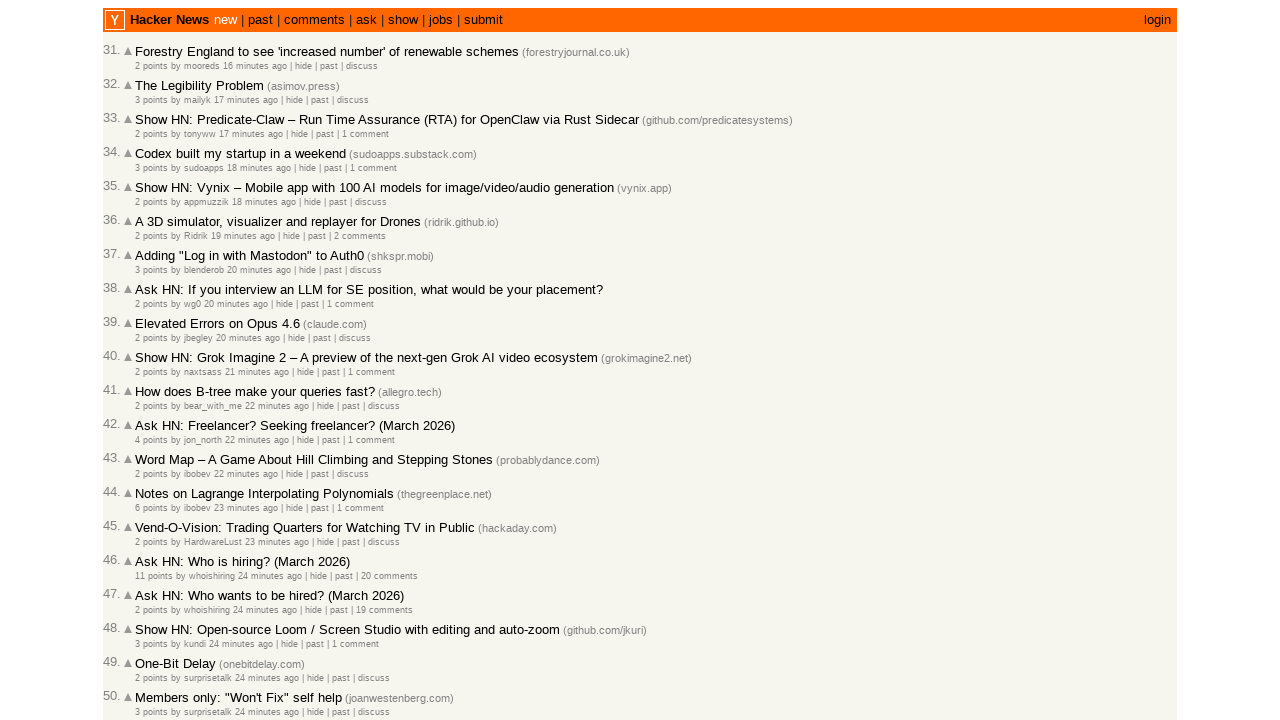

Verified entry 41 is in correct chronological order (time: 22)
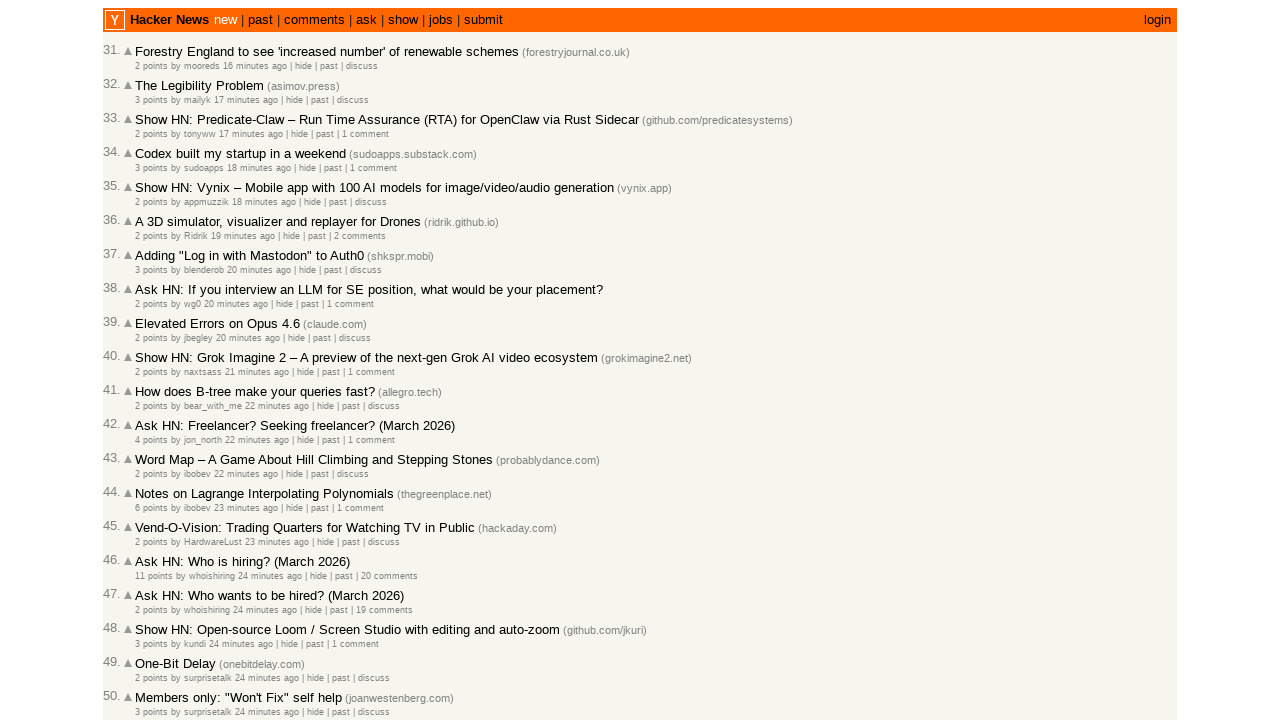

Retrieved all post rows with timestamps (entry 42)
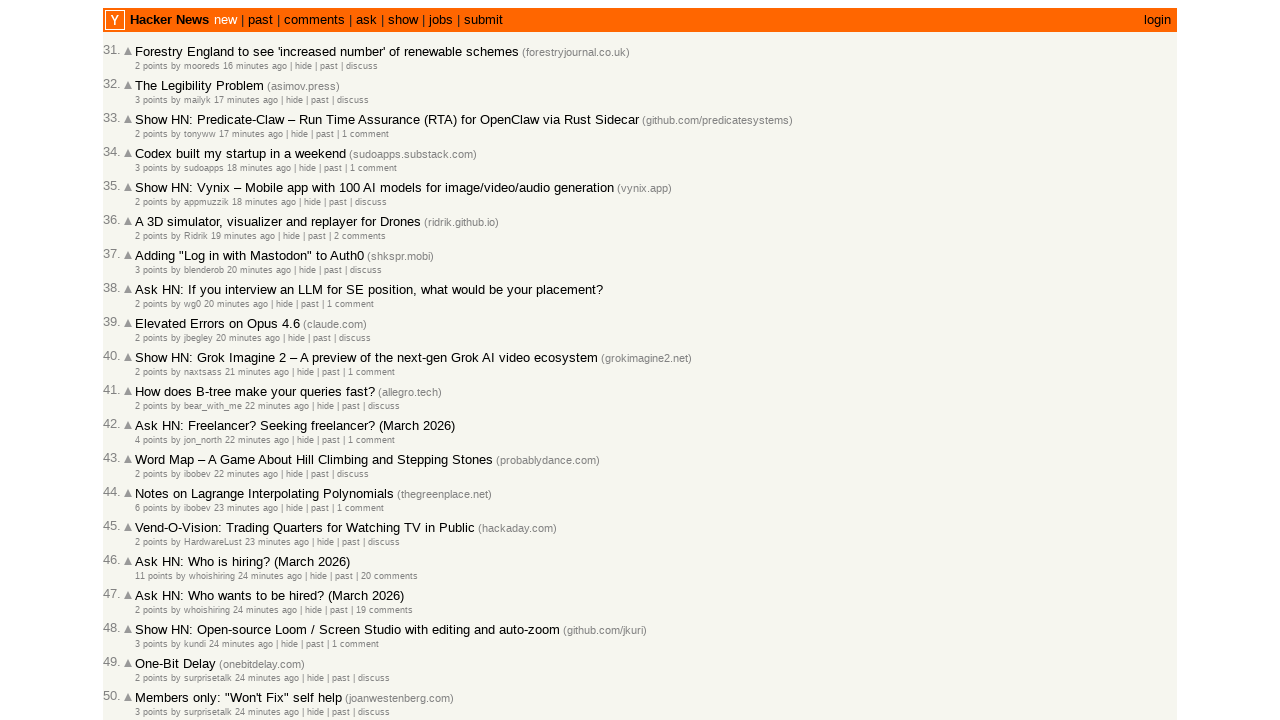

Retrieved text content from entry 42: '2 points by ibobev 22 minutes ago  | hide | past |...'
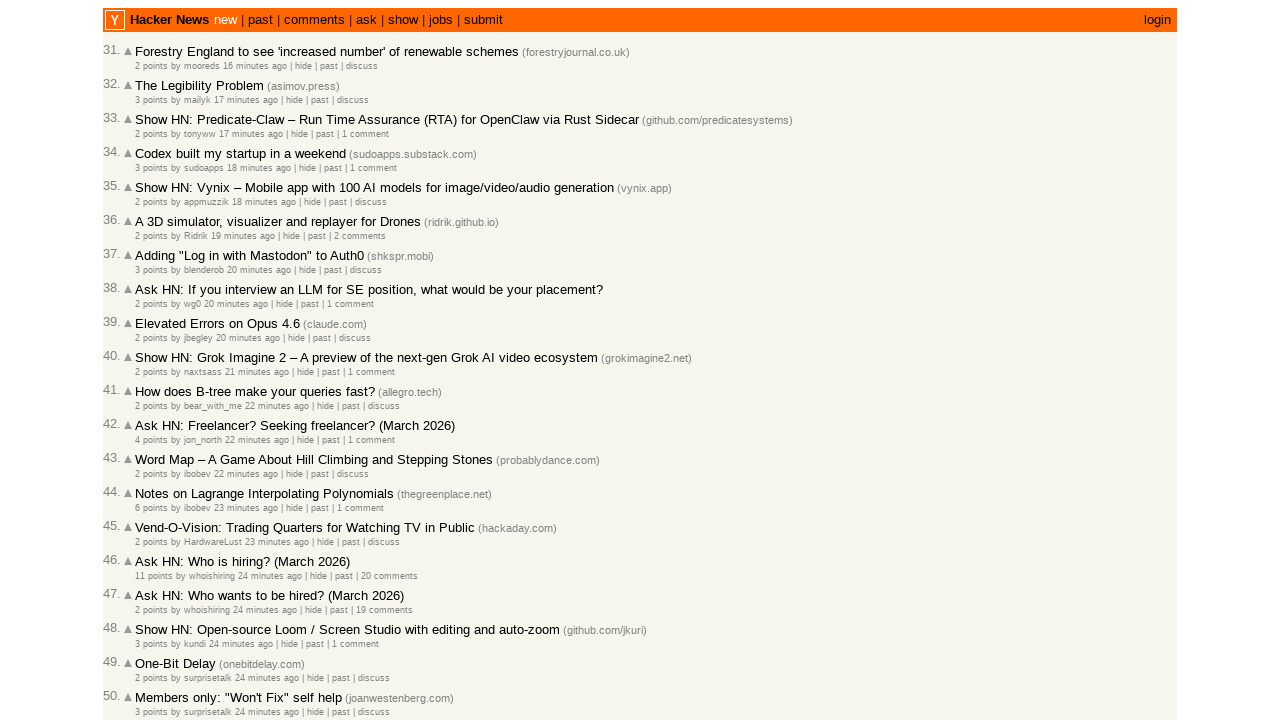

Parsed timestamp for entry 42: 22 (minutes ago)
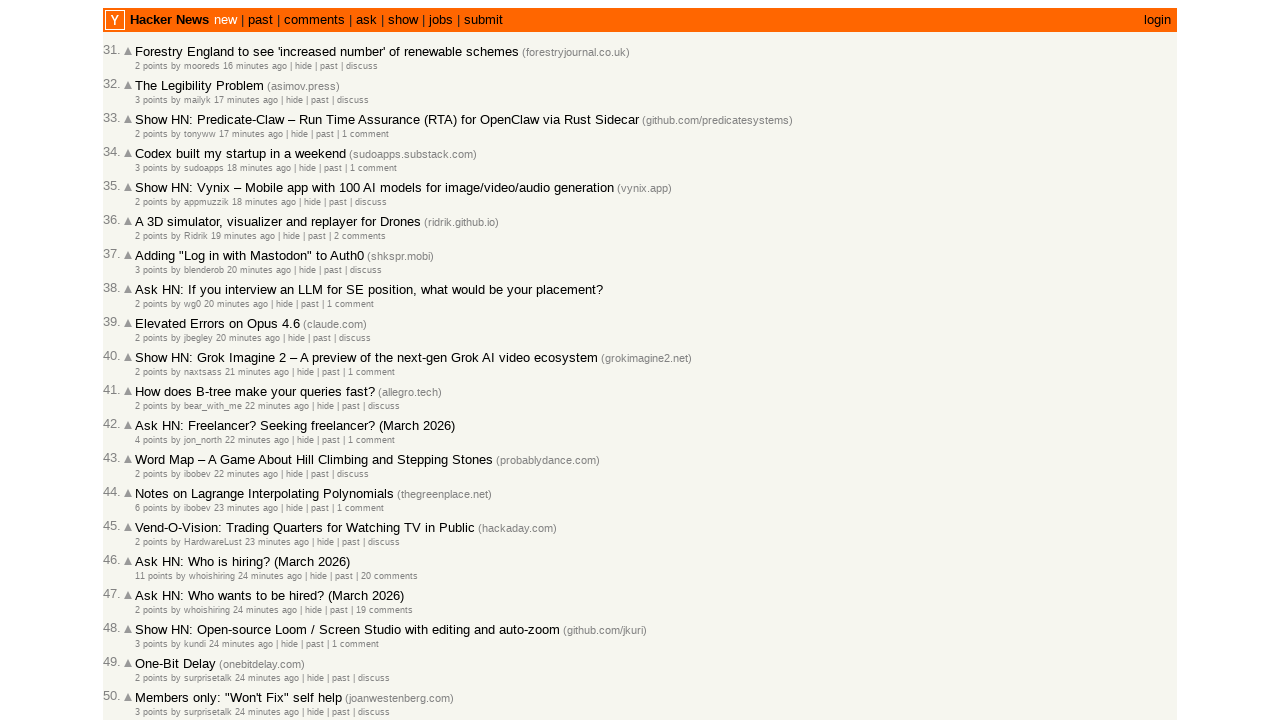

Verified entry 42 is in correct chronological order (time: 22)
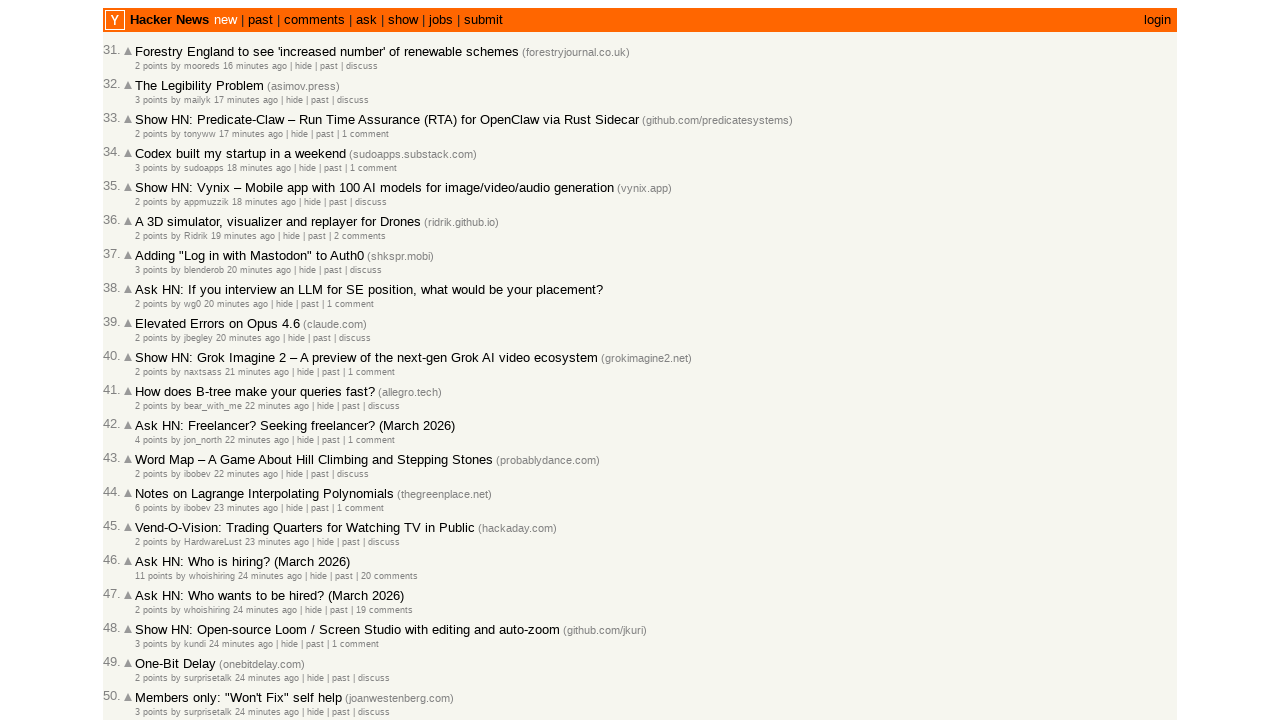

Retrieved all post rows with timestamps (entry 43)
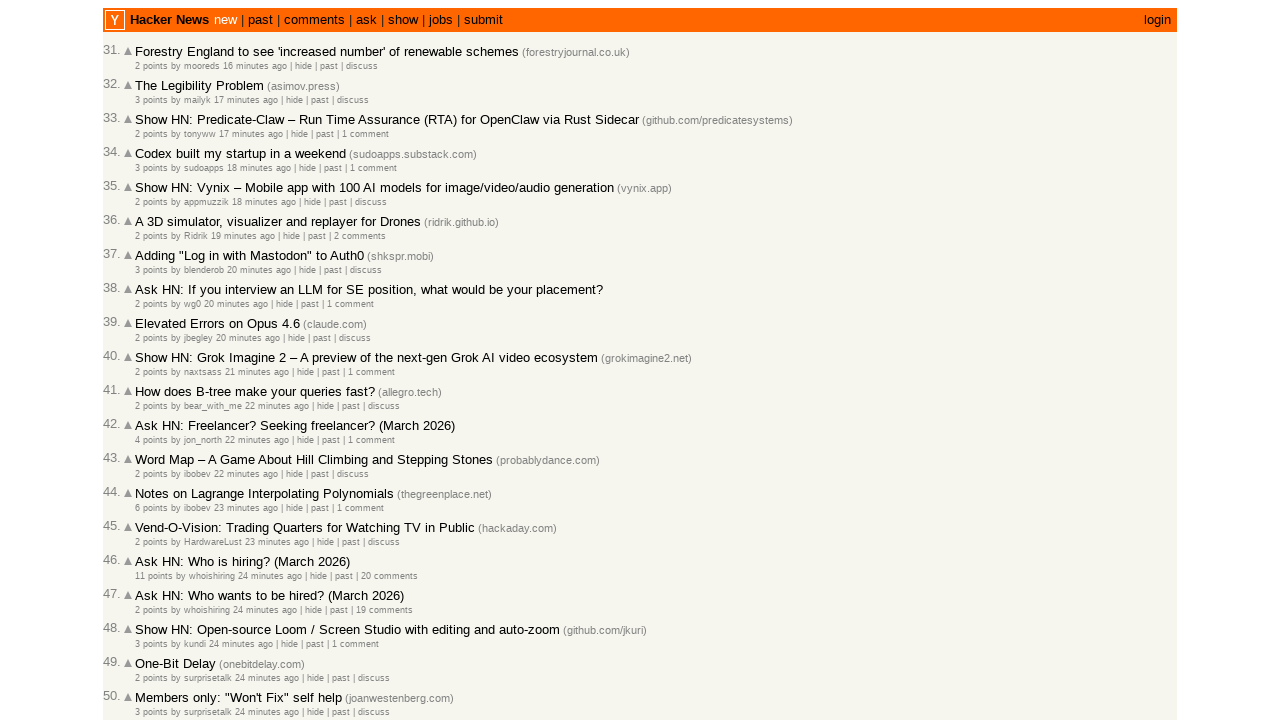

Retrieved text content from entry 43: '6 points by ibobev 23 minutes ago  | hide | past |...'
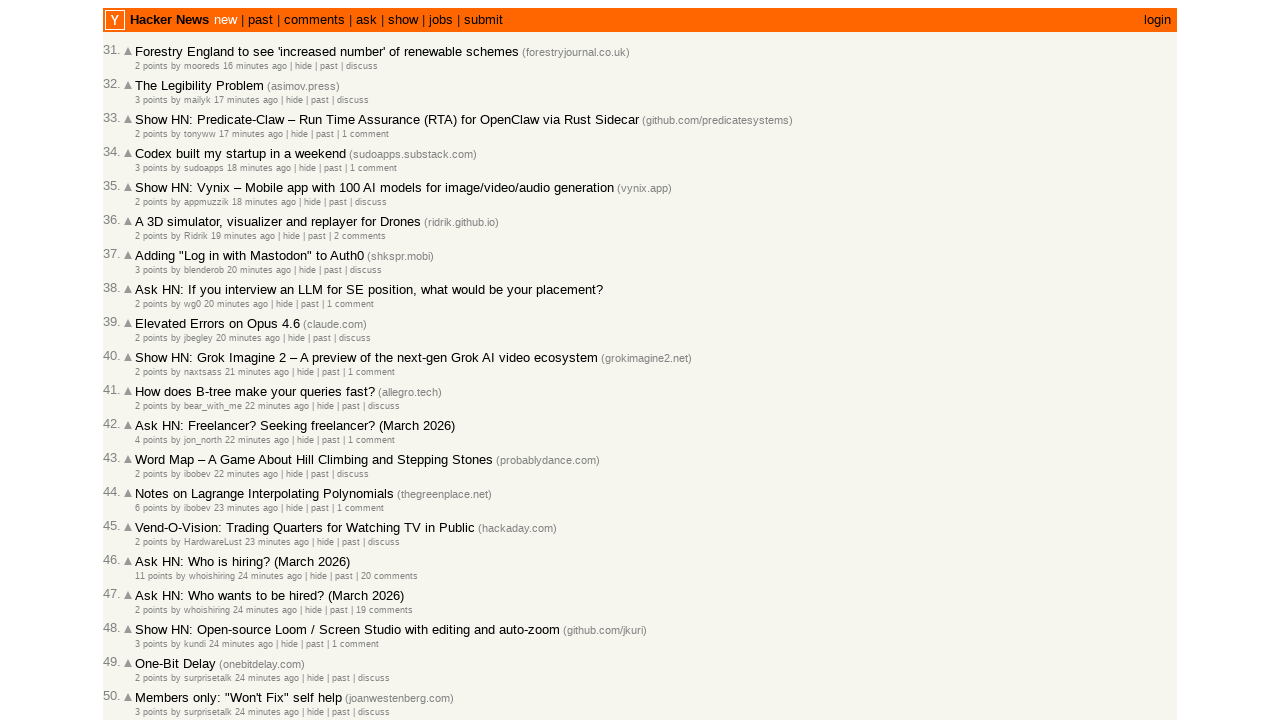

Parsed timestamp for entry 43: 23 (minutes ago)
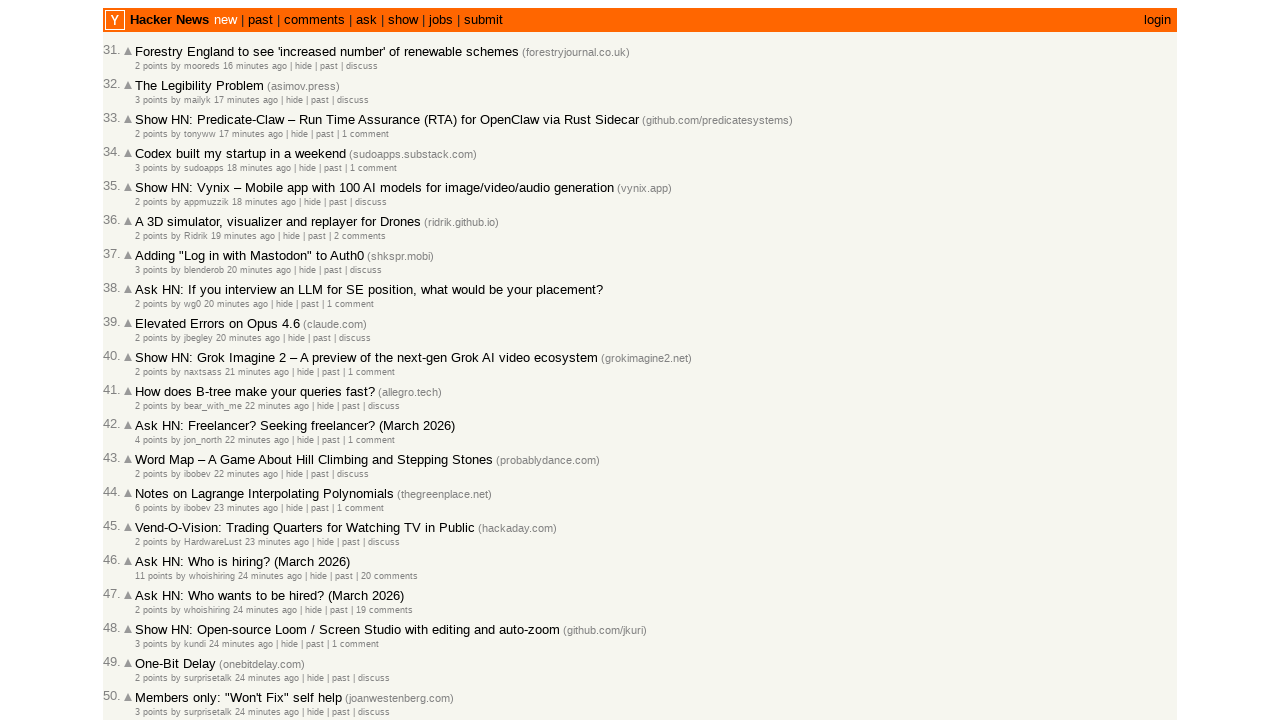

Verified entry 43 is in correct chronological order (time: 23)
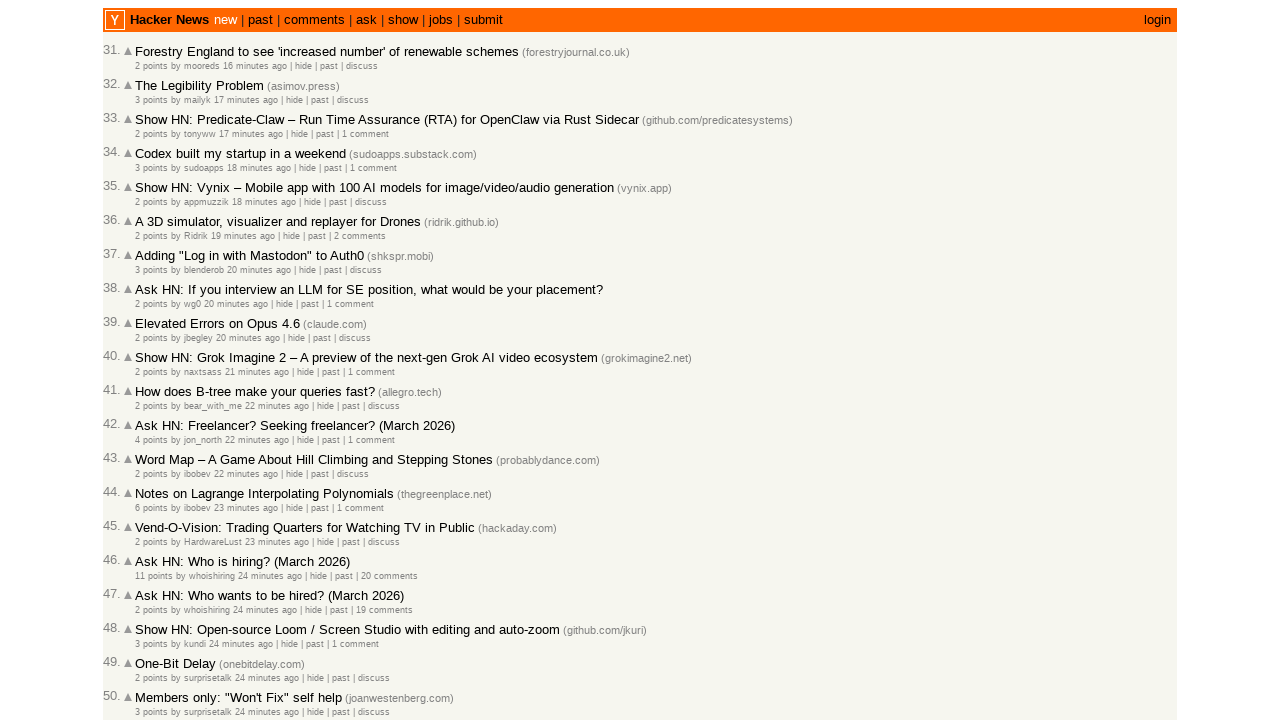

Retrieved all post rows with timestamps (entry 44)
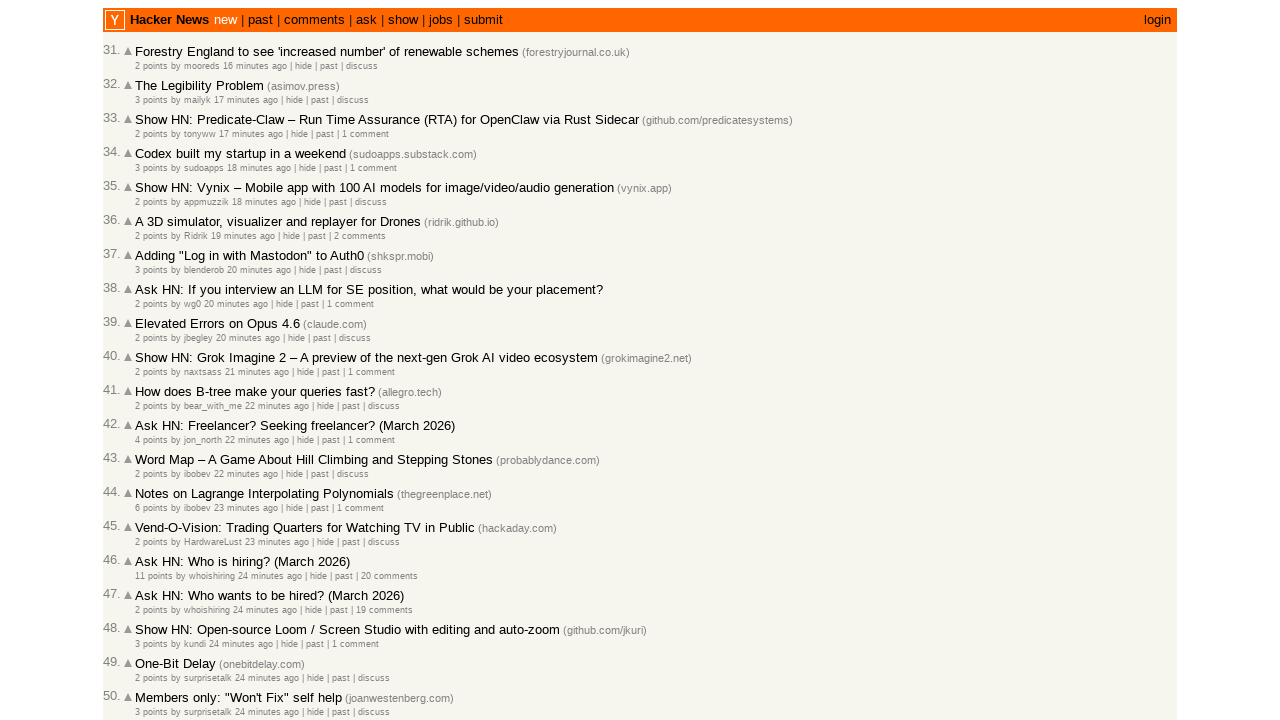

Retrieved text content from entry 44: '2 points by HardwareLust 23 minutes ago  | hide | ...'
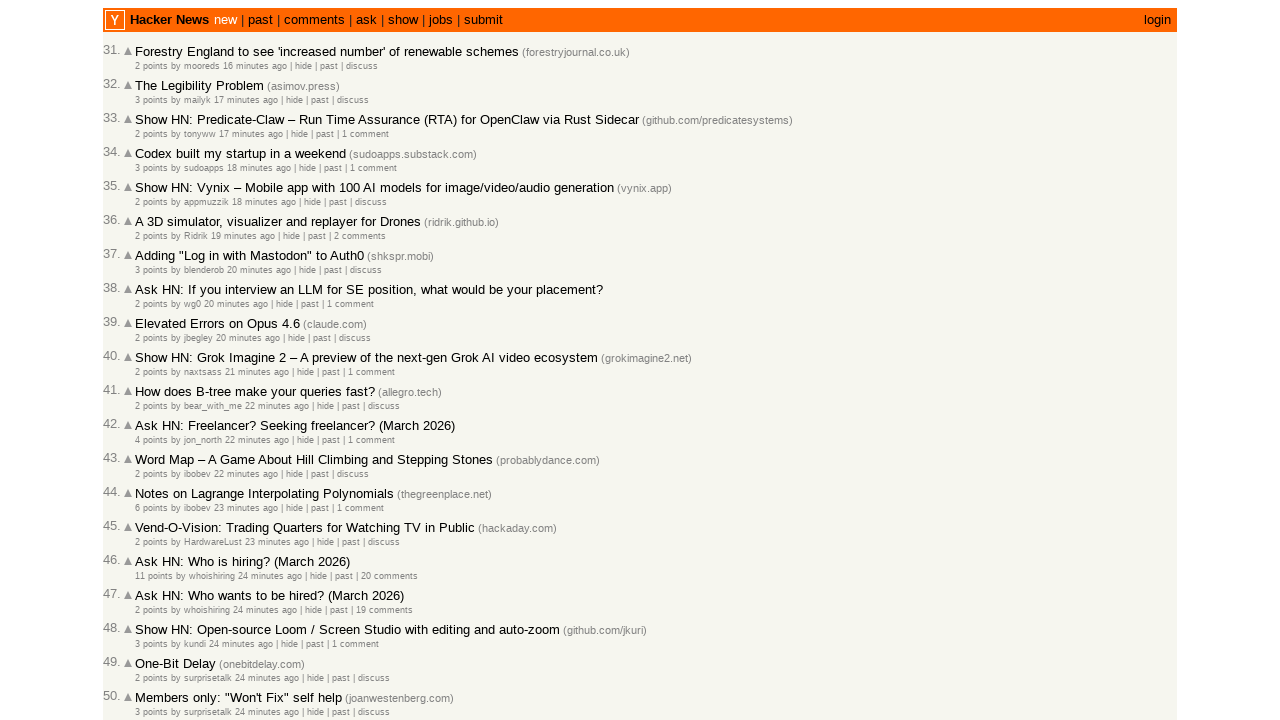

Parsed timestamp for entry 44: 23 (minutes ago)
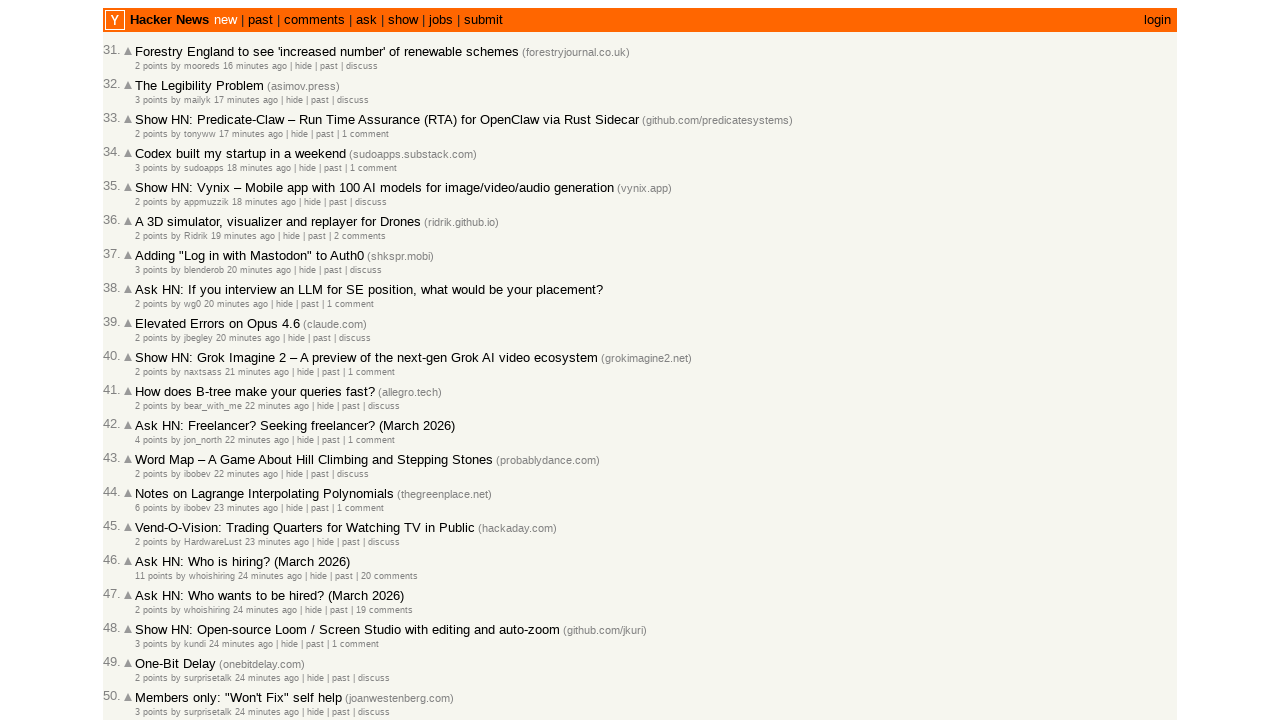

Verified entry 44 is in correct chronological order (time: 23)
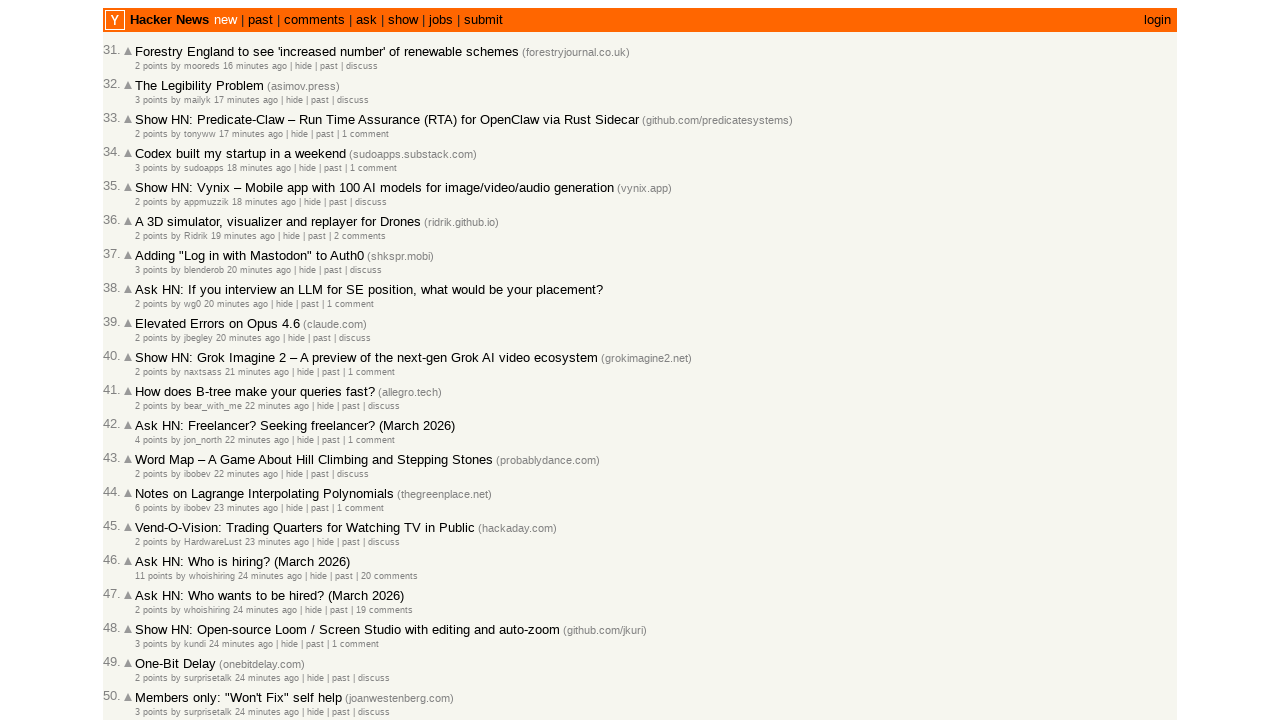

Retrieved all post rows with timestamps (entry 45)
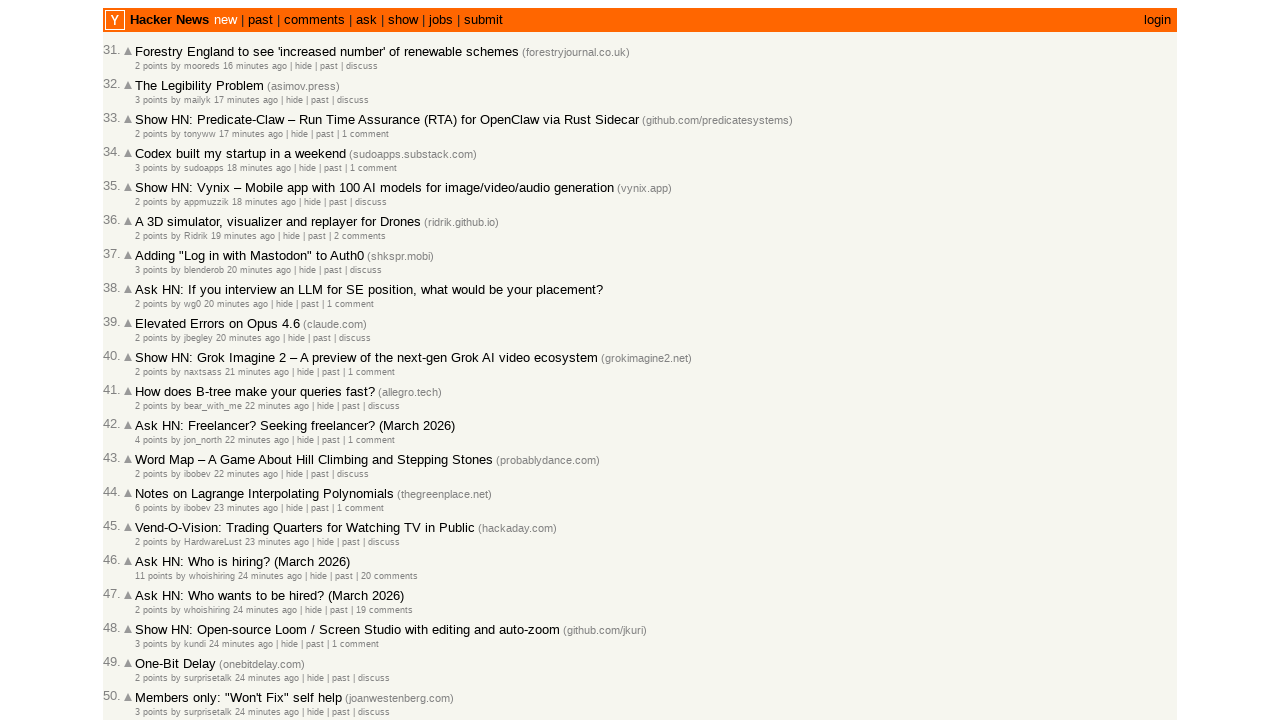

Retrieved text content from entry 45: '11 points by whoishiring 24 minutes ago  | hide | ...'
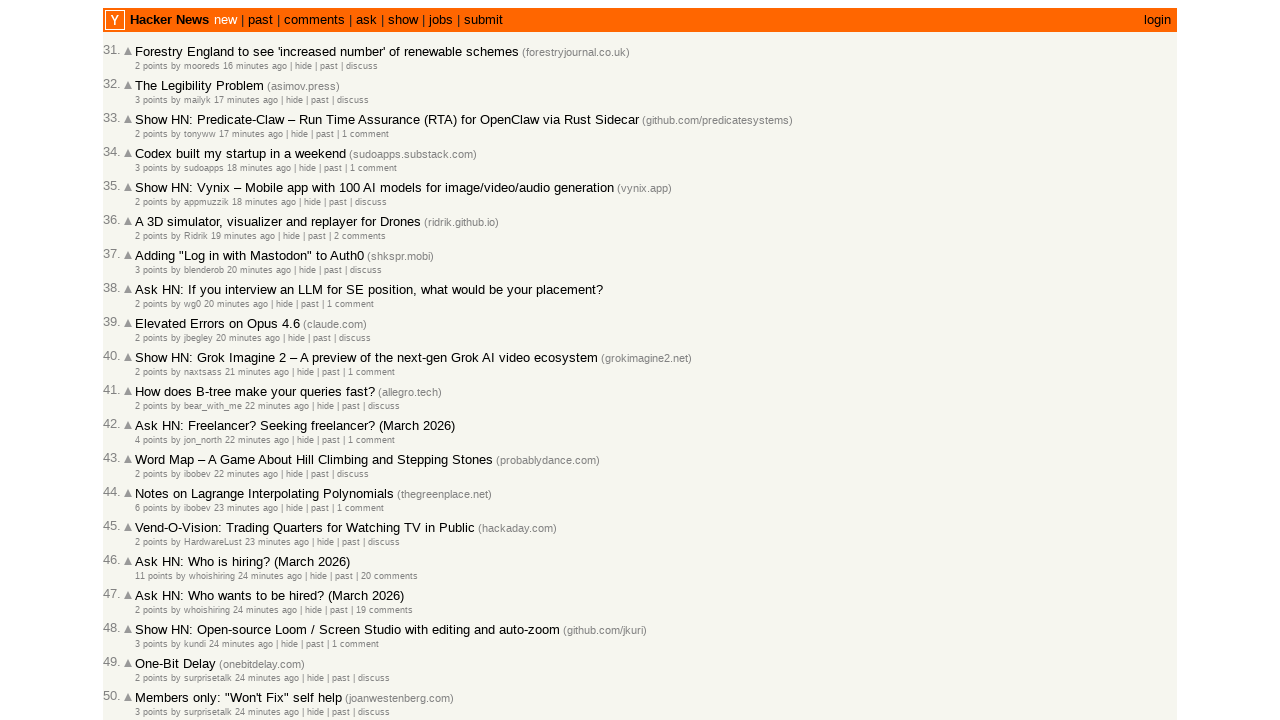

Parsed timestamp for entry 45: 24 (minutes ago)
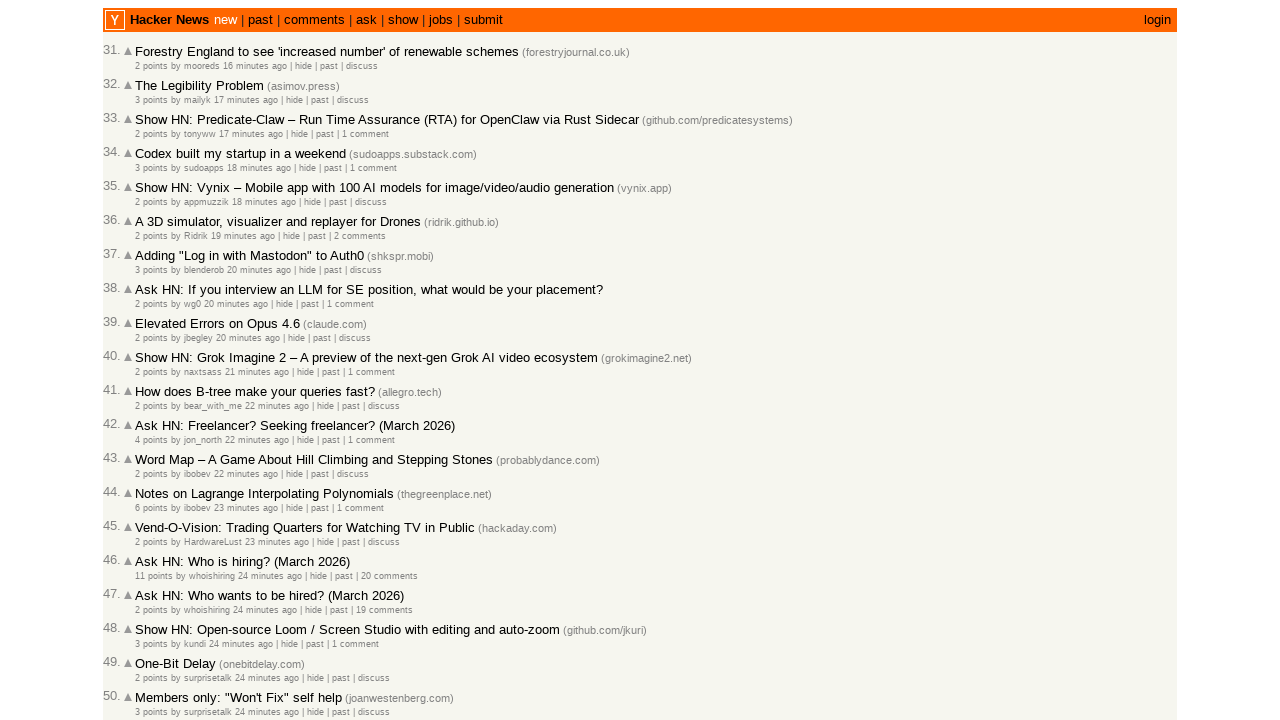

Verified entry 45 is in correct chronological order (time: 24)
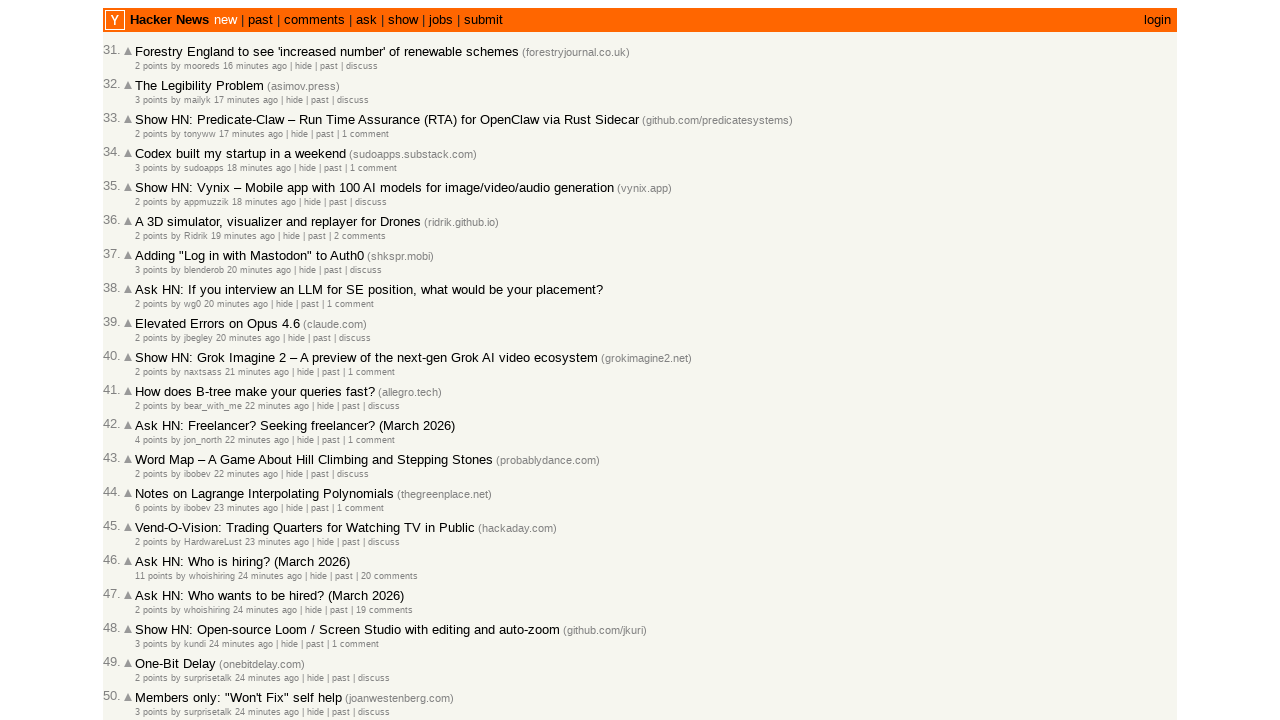

Retrieved all post rows with timestamps (entry 46)
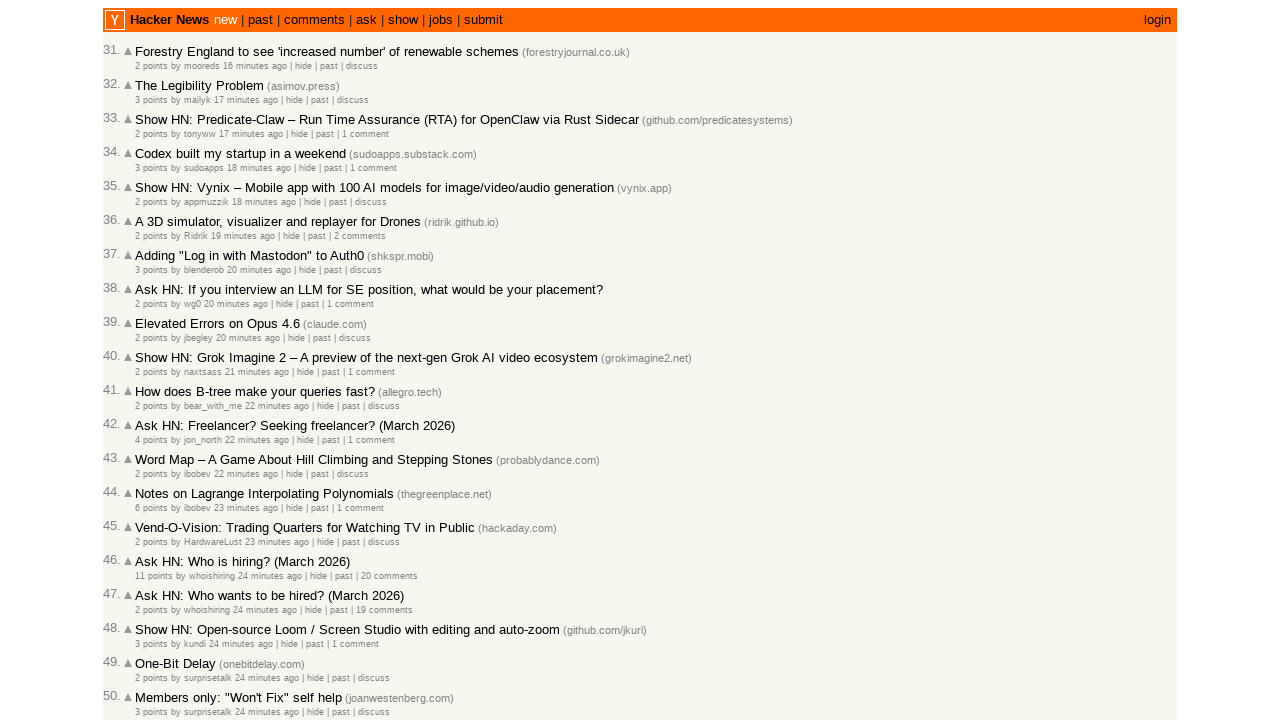

Retrieved text content from entry 46: '2 points by whoishiring 24 minutes ago  | hide | p...'
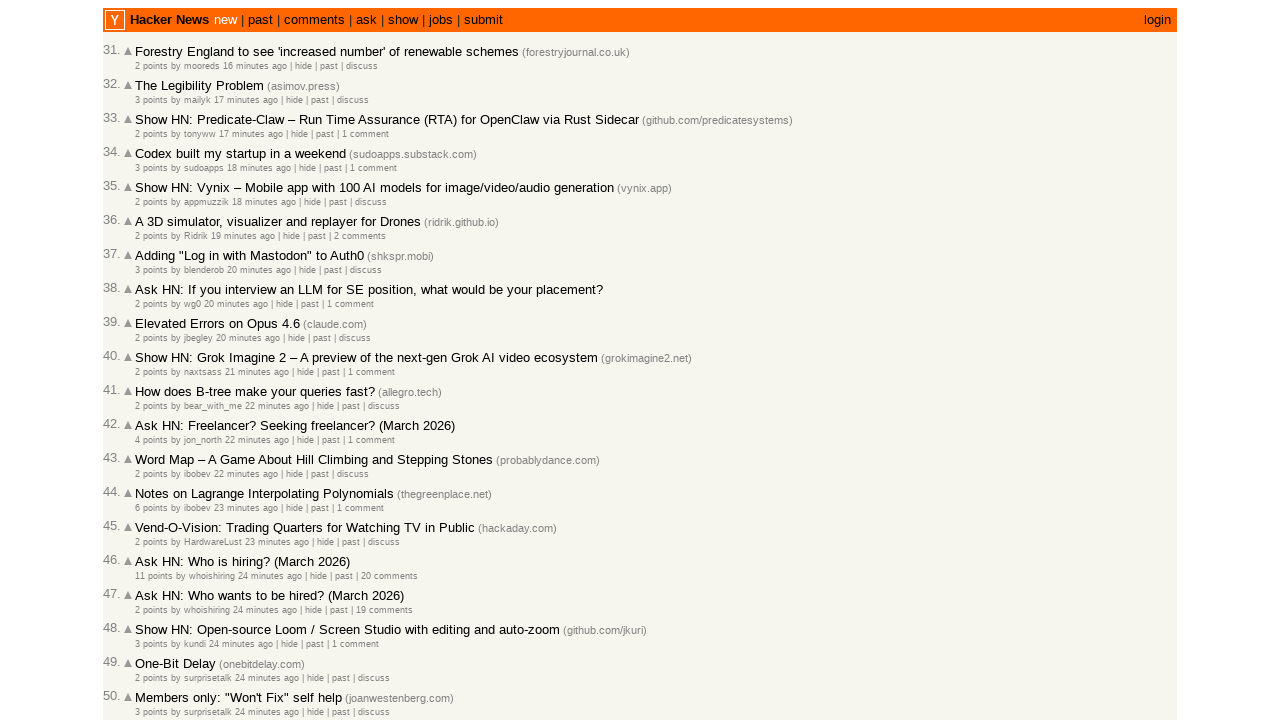

Parsed timestamp for entry 46: 24 (minutes ago)
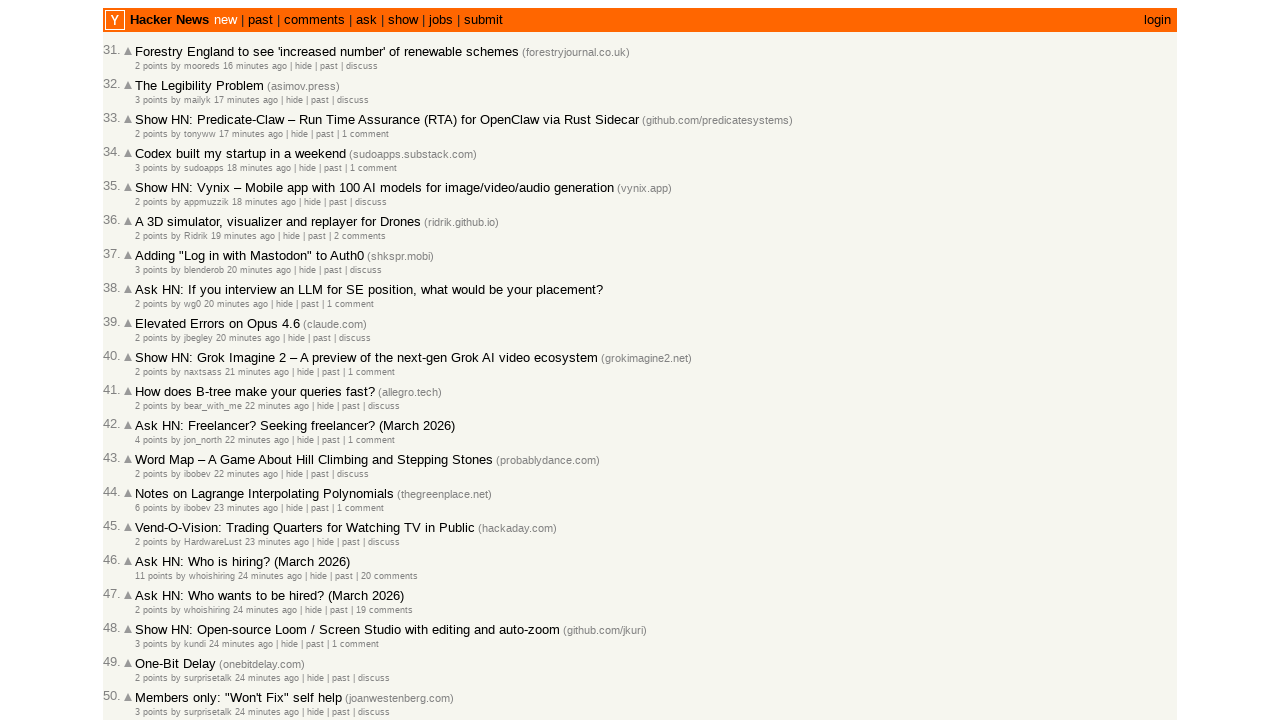

Verified entry 46 is in correct chronological order (time: 24)
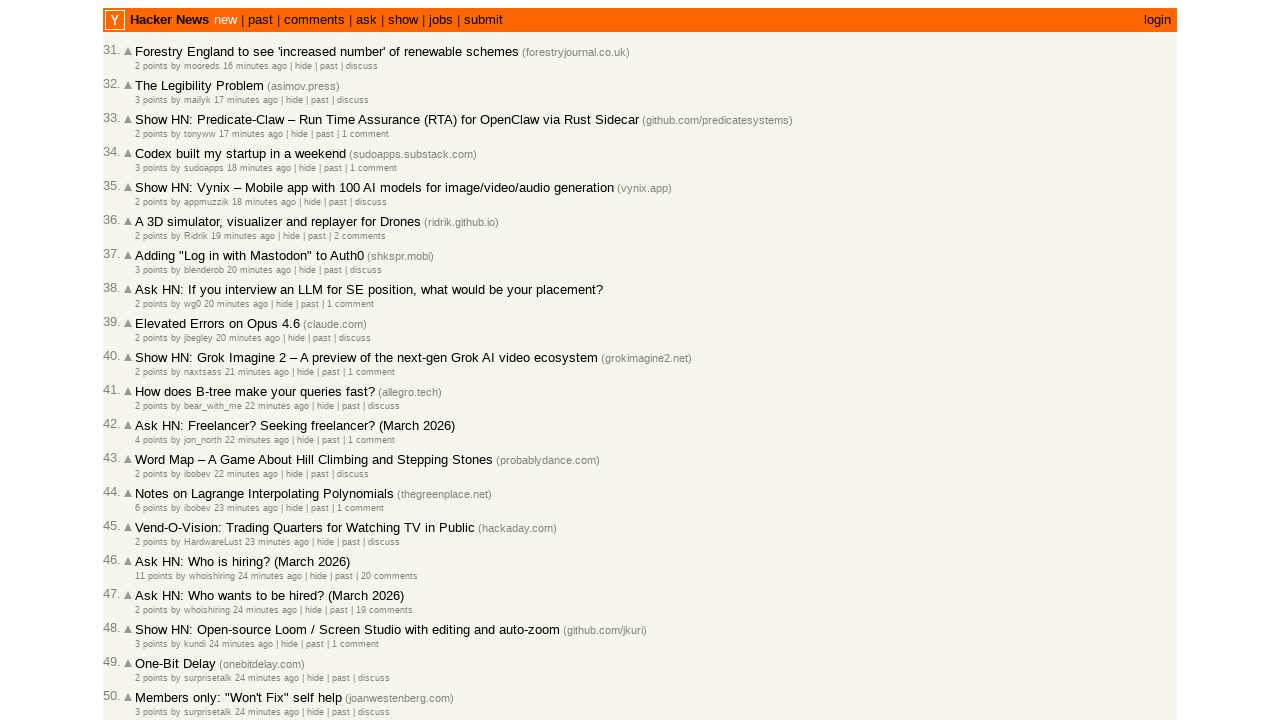

Retrieved all post rows with timestamps (entry 47)
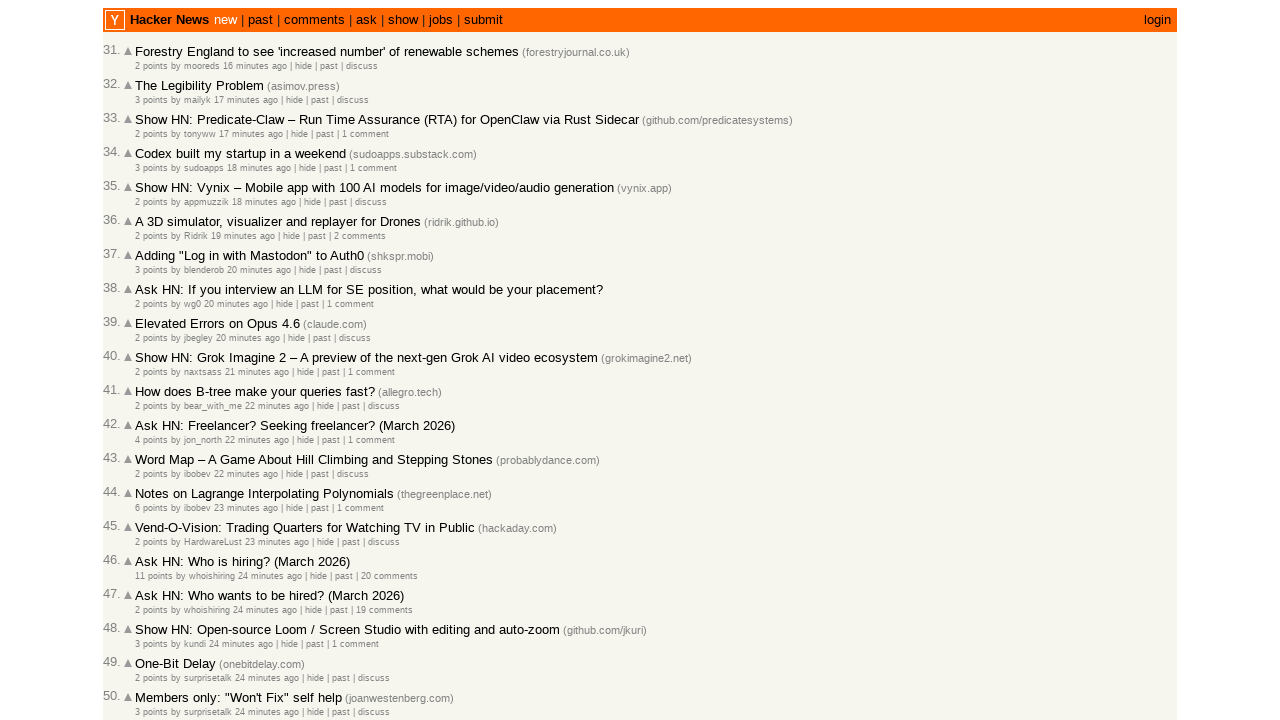

Retrieved text content from entry 47: '3 points by kundi 24 minutes ago  | hide | past | ...'
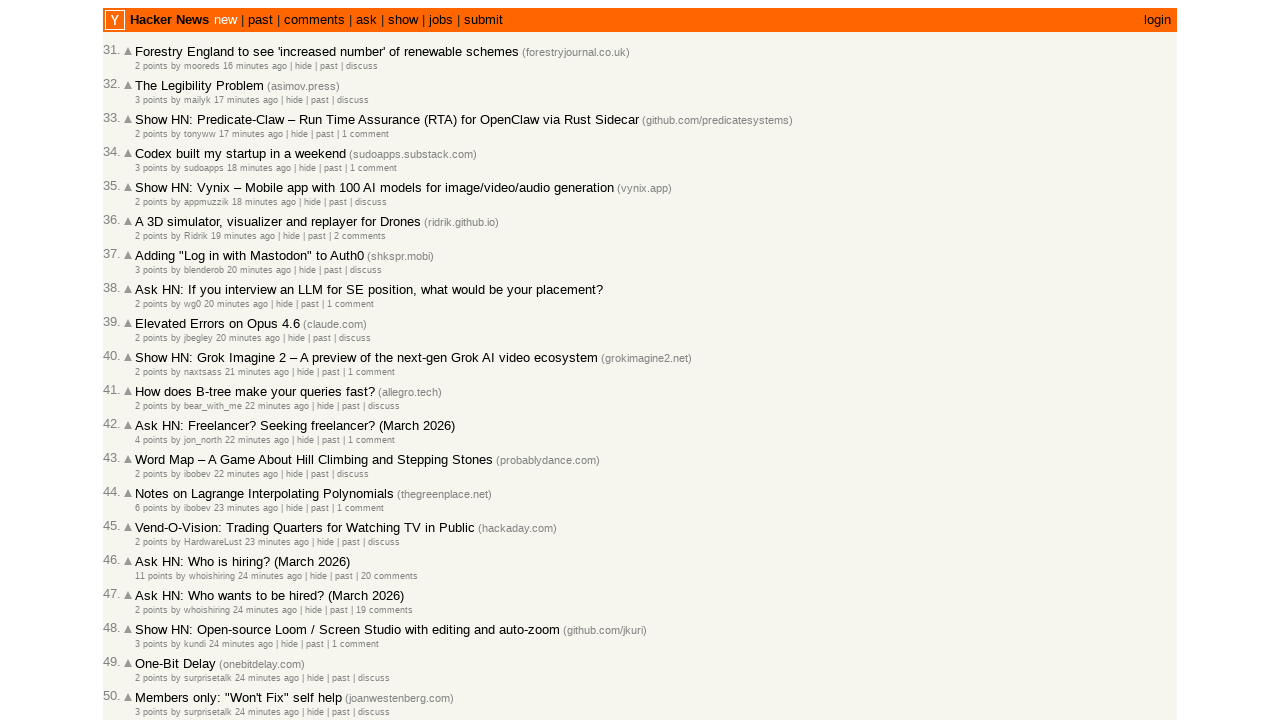

Parsed timestamp for entry 47: 24 (minutes ago)
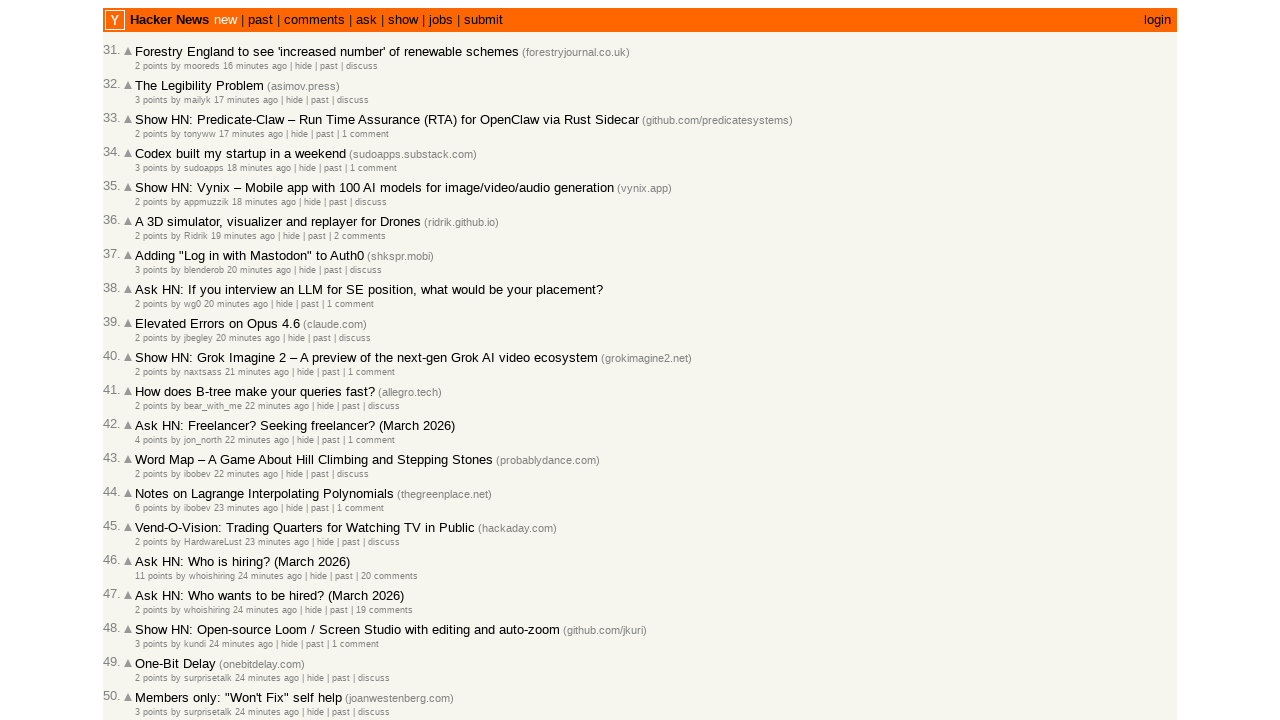

Verified entry 47 is in correct chronological order (time: 24)
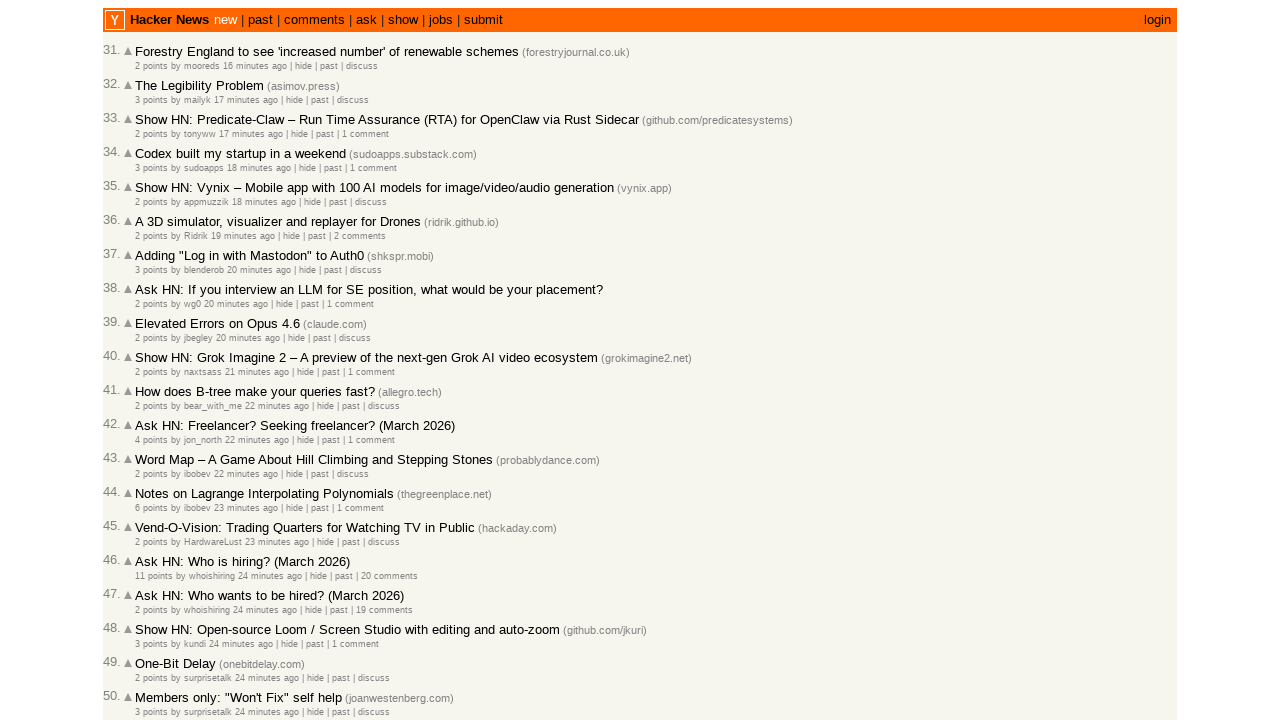

Retrieved all post rows with timestamps (entry 48)
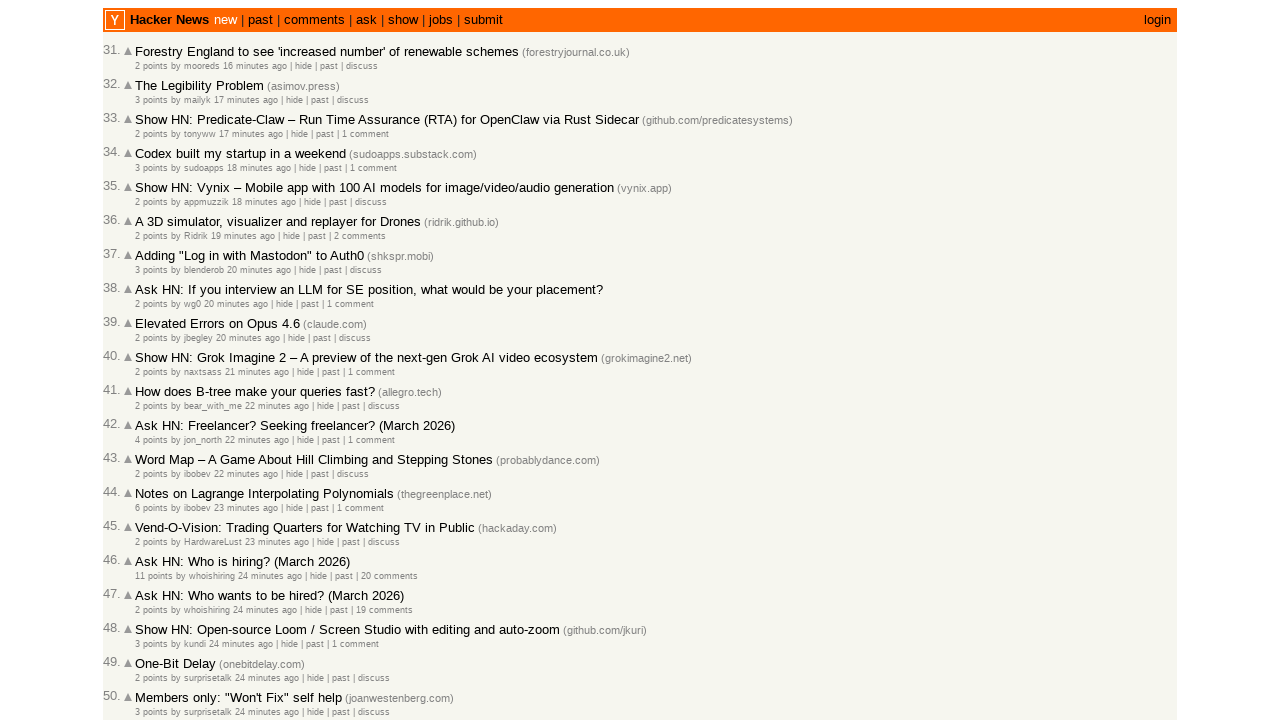

Retrieved text content from entry 48: '2 points by surprisetalk 24 minutes ago  | hide | ...'
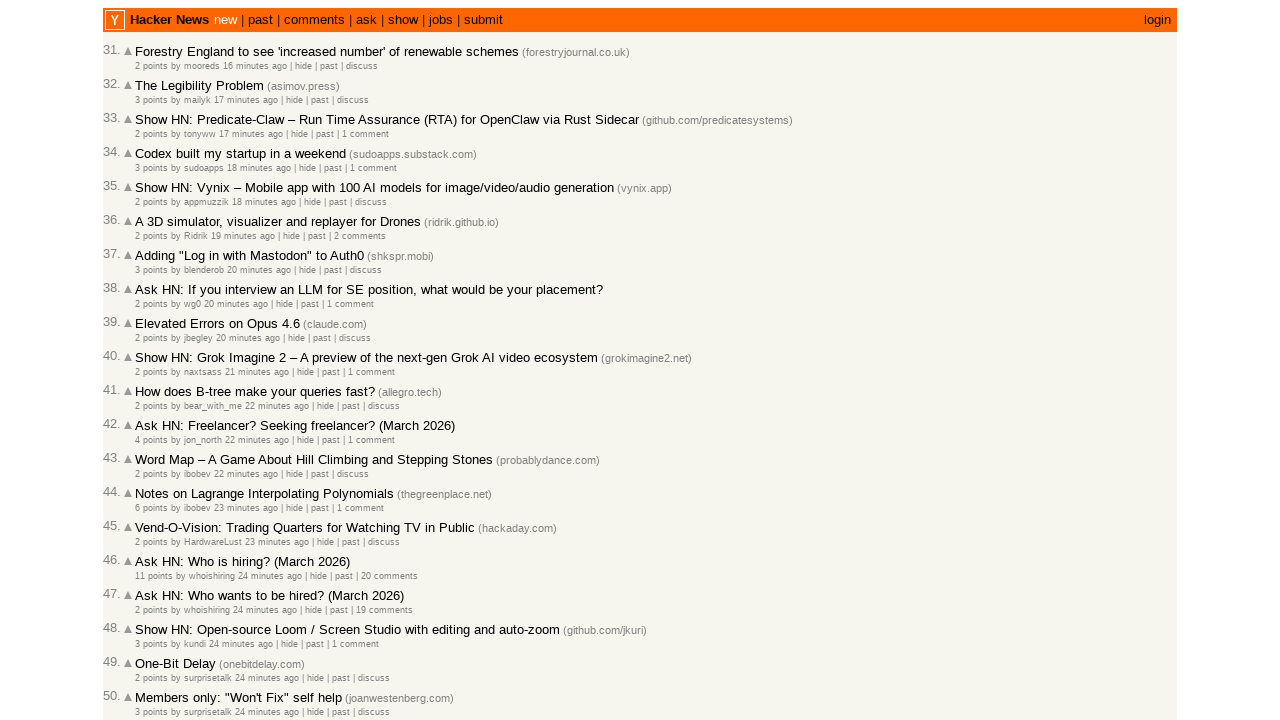

Parsed timestamp for entry 48: 24 (minutes ago)
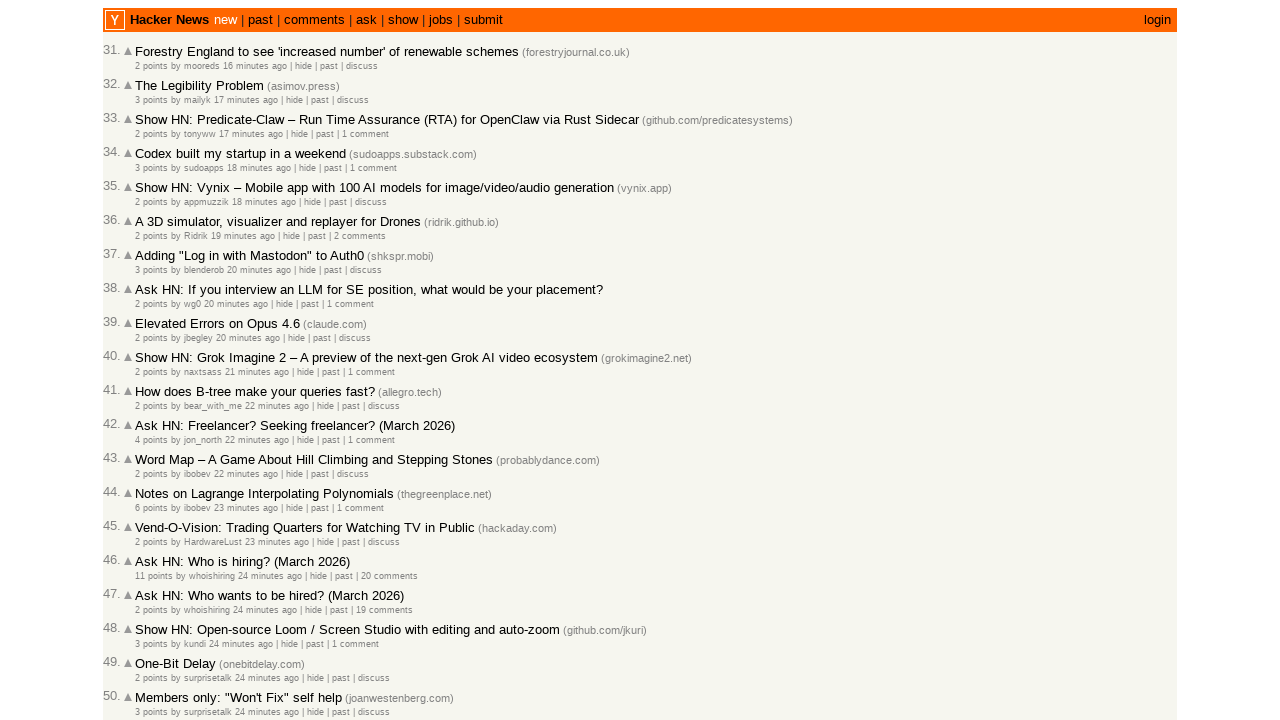

Verified entry 48 is in correct chronological order (time: 24)
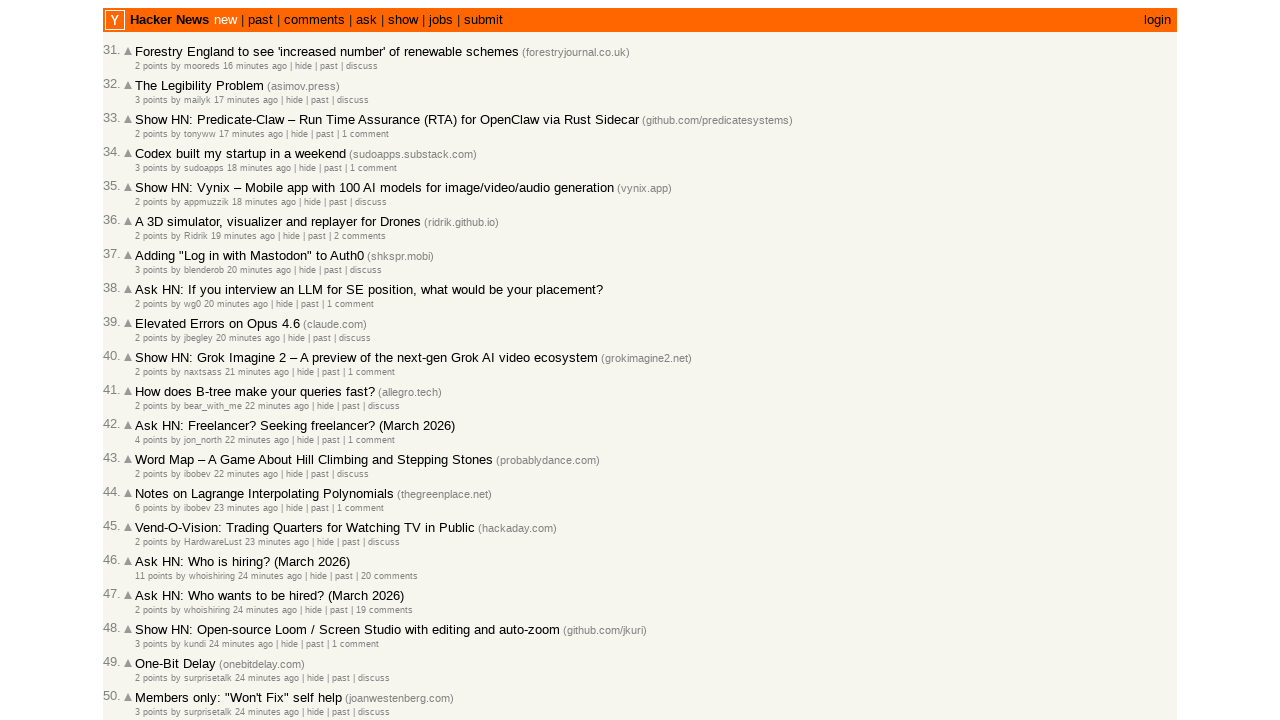

Retrieved all post rows with timestamps (entry 49)
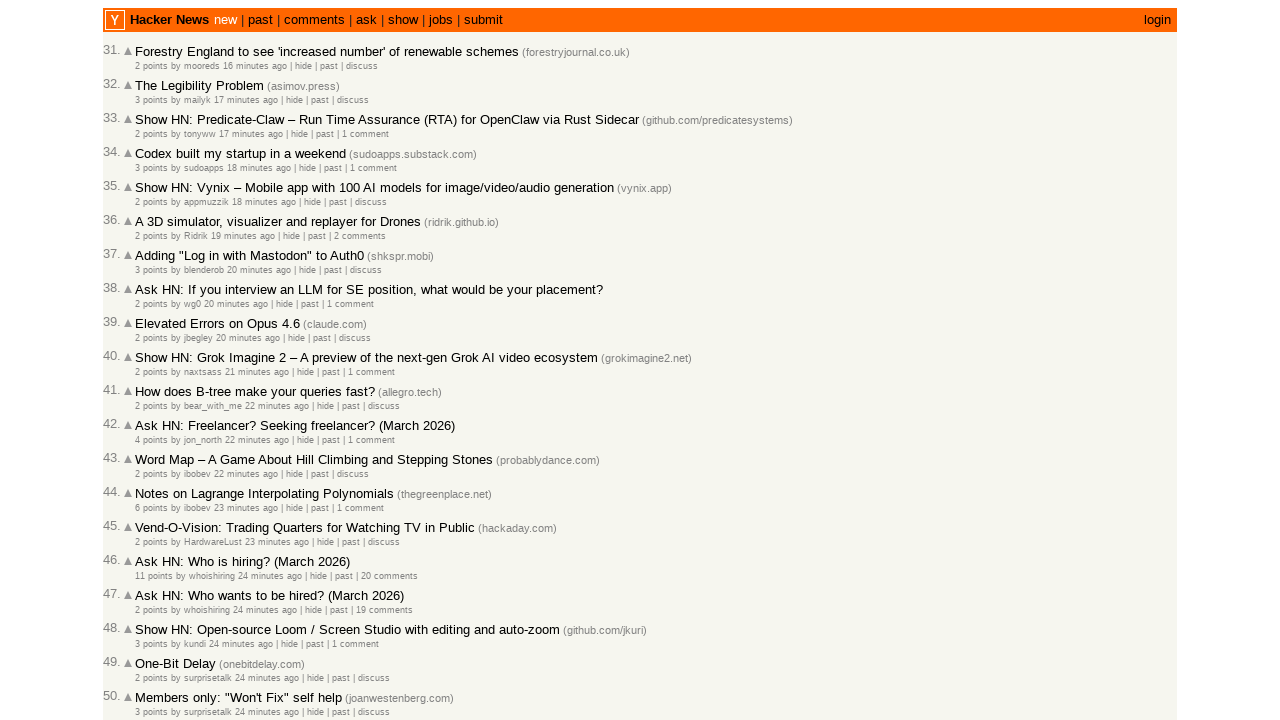

Retrieved text content from entry 49: '3 points by surprisetalk 24 minutes ago  | hide | ...'
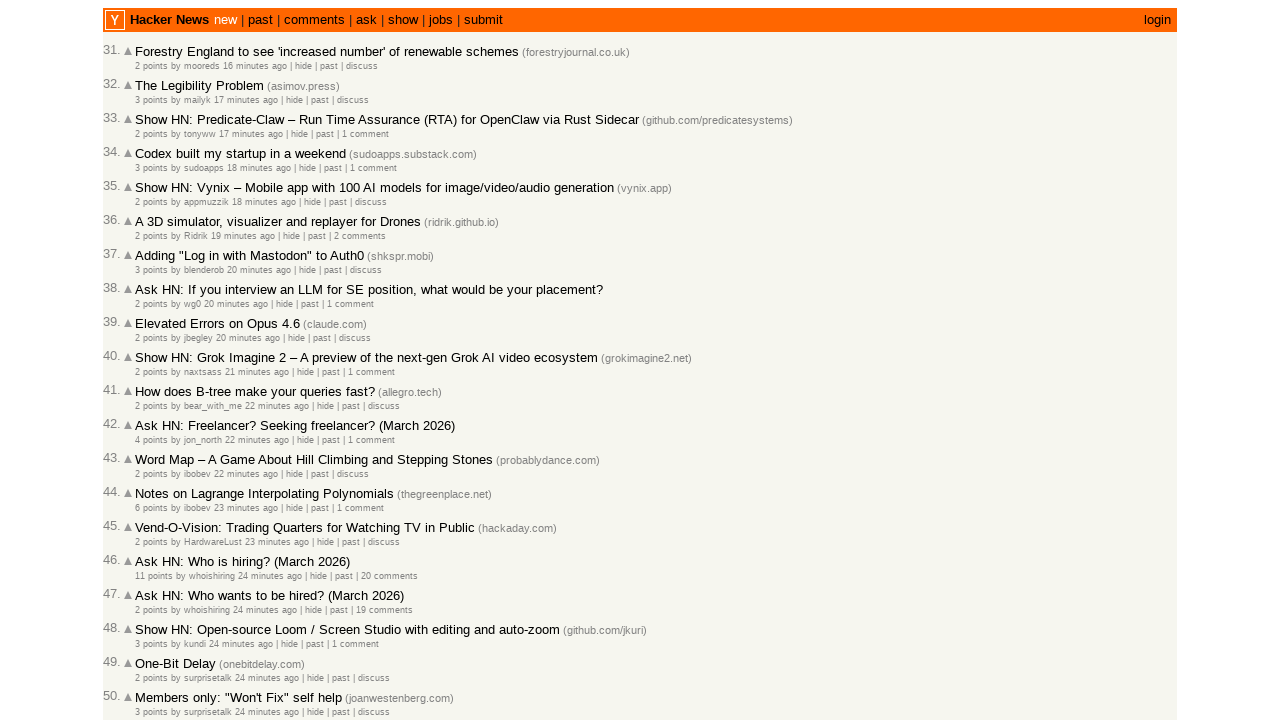

Parsed timestamp for entry 49: 24 (minutes ago)
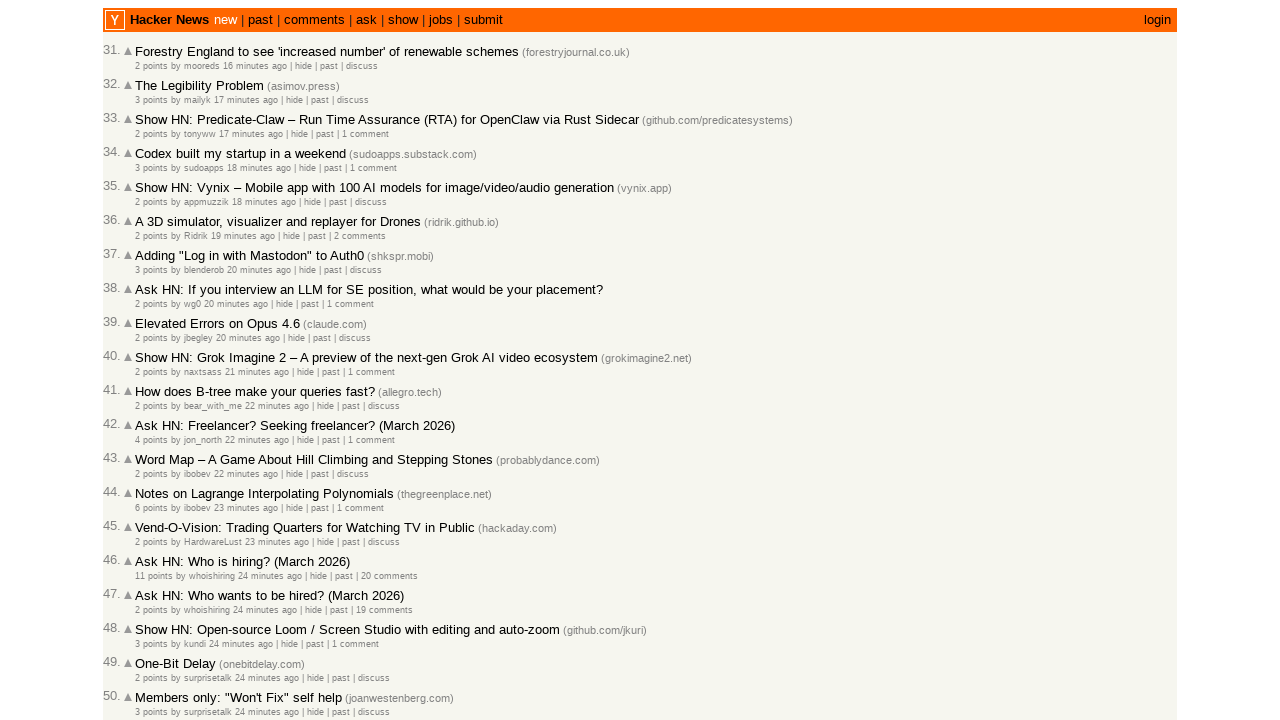

Verified entry 49 is in correct chronological order (time: 24)
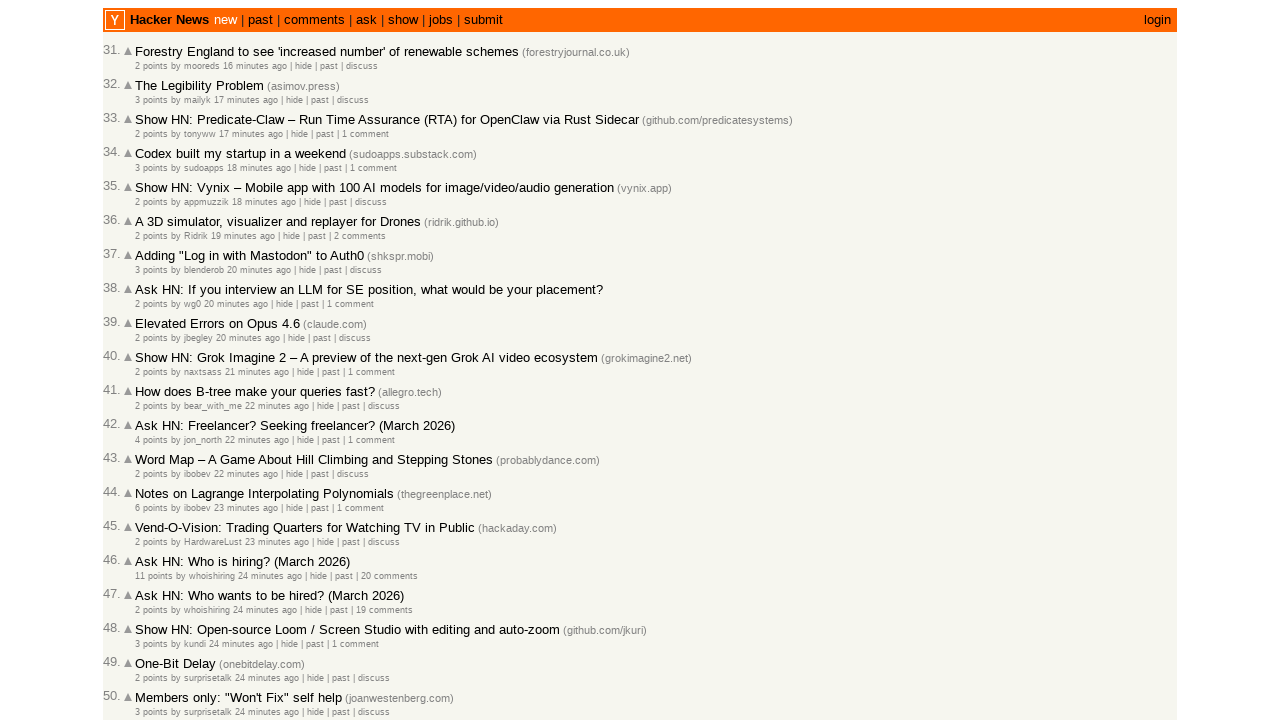

Retrieved all post rows with timestamps (entry 50)
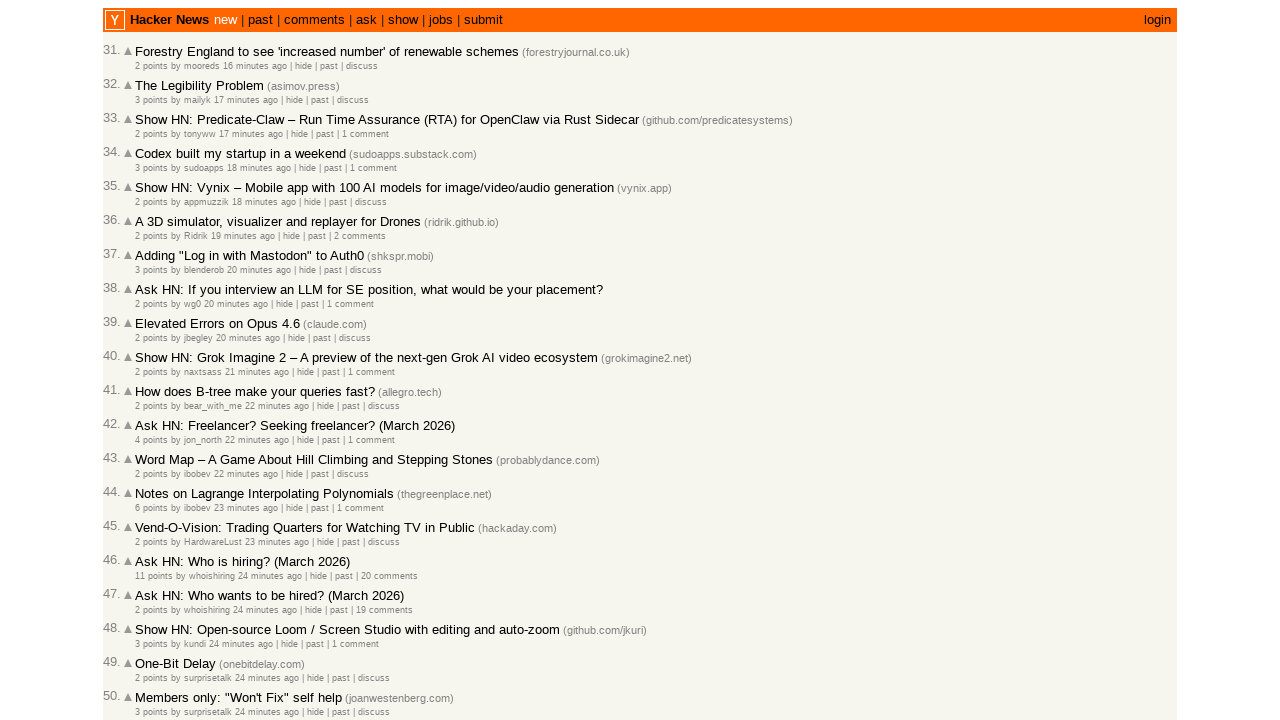

Retrieved text content from entry 50: '2 points by surprisetalk 24 minutes ago  | hide | ...'
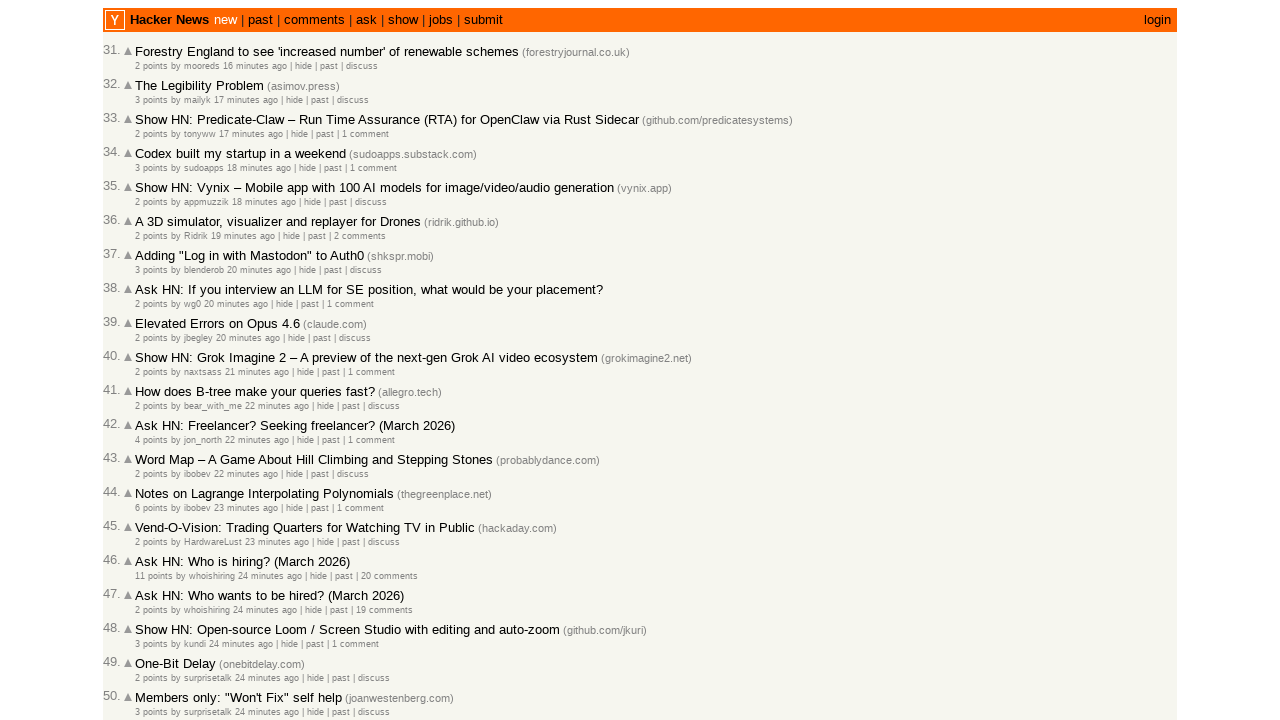

Parsed timestamp for entry 50: 24 (minutes ago)
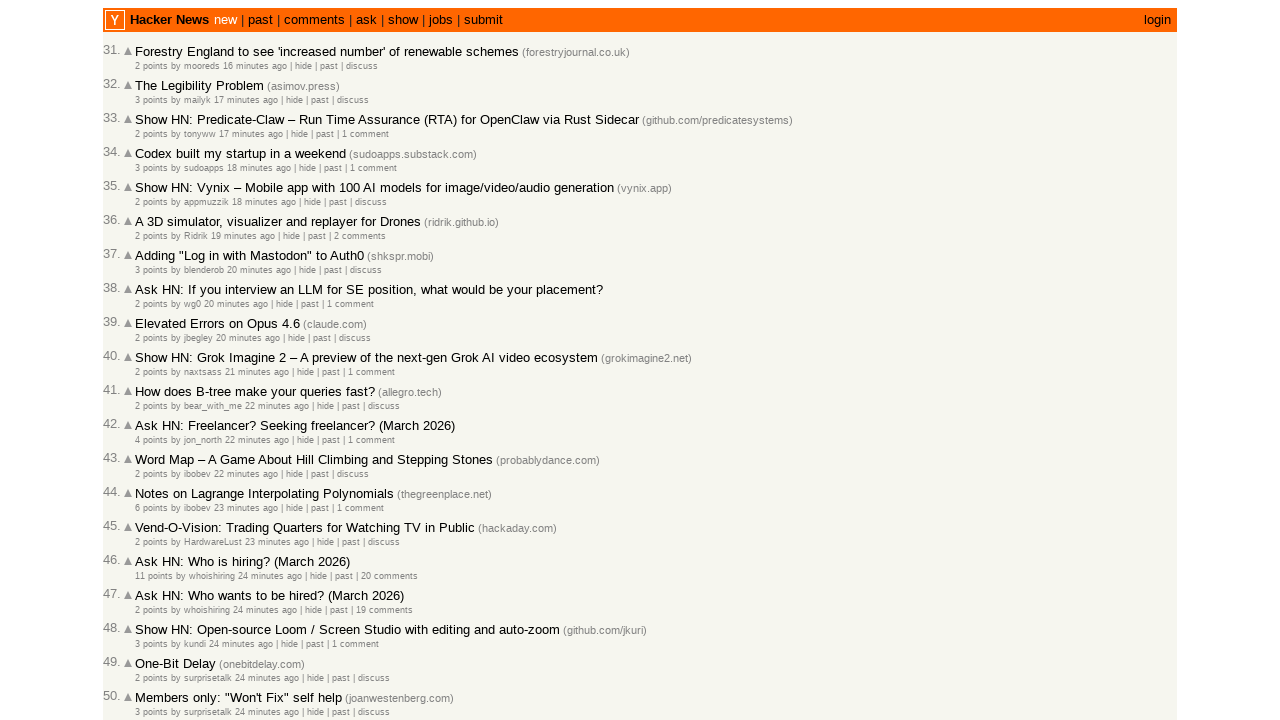

Verified entry 50 is in correct chronological order (time: 24)
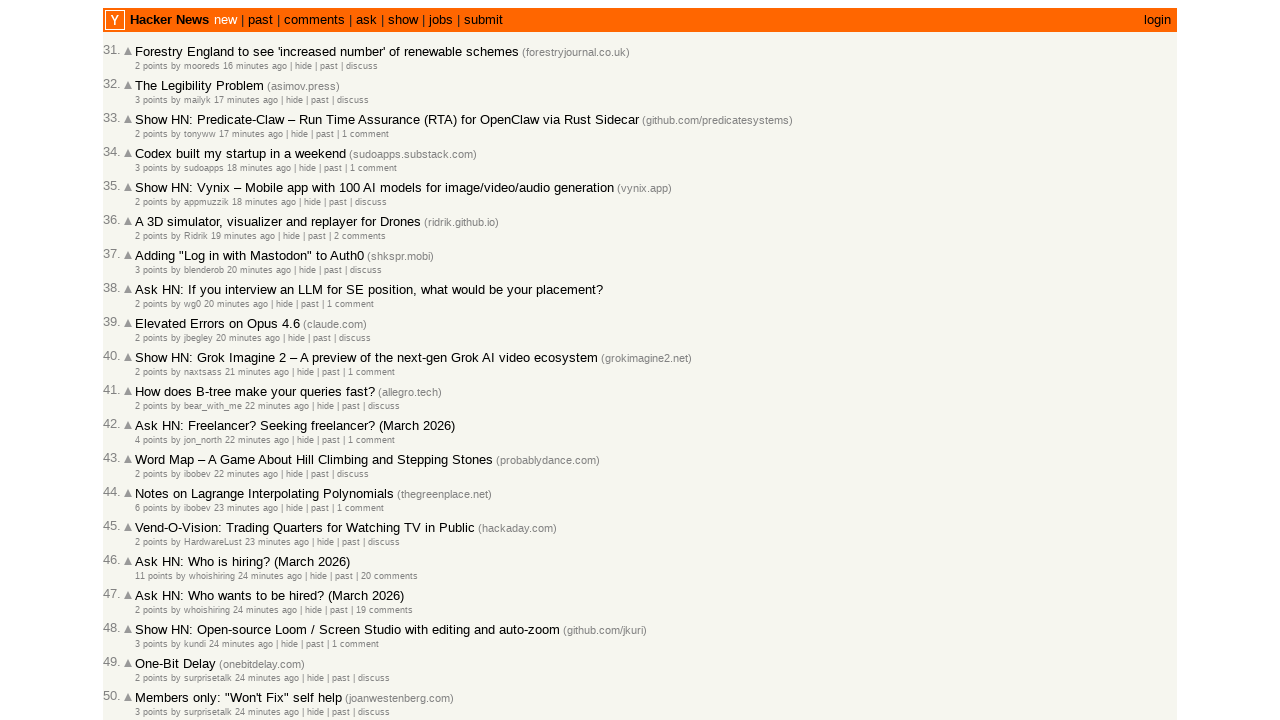

Retrieved all post rows with timestamps (entry 51)
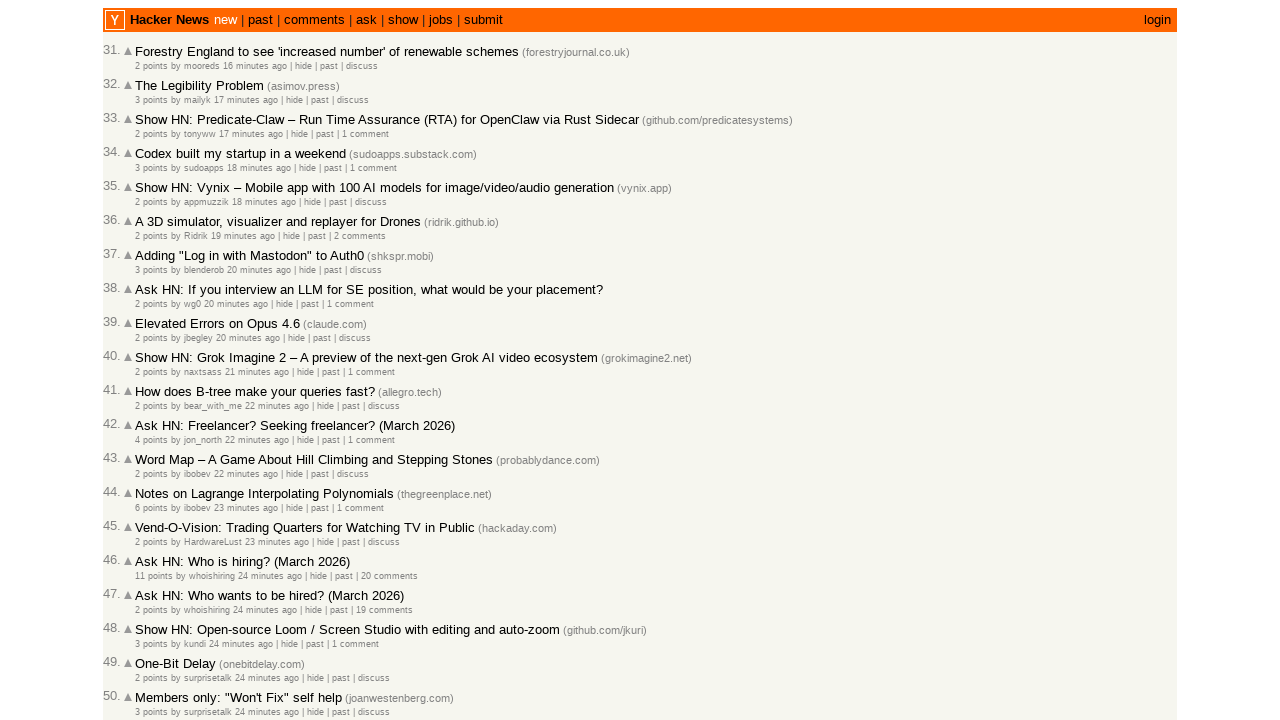

Retrieved text content from entry 51: '2 points by yogini 25 minutes ago  | hide | past |...'
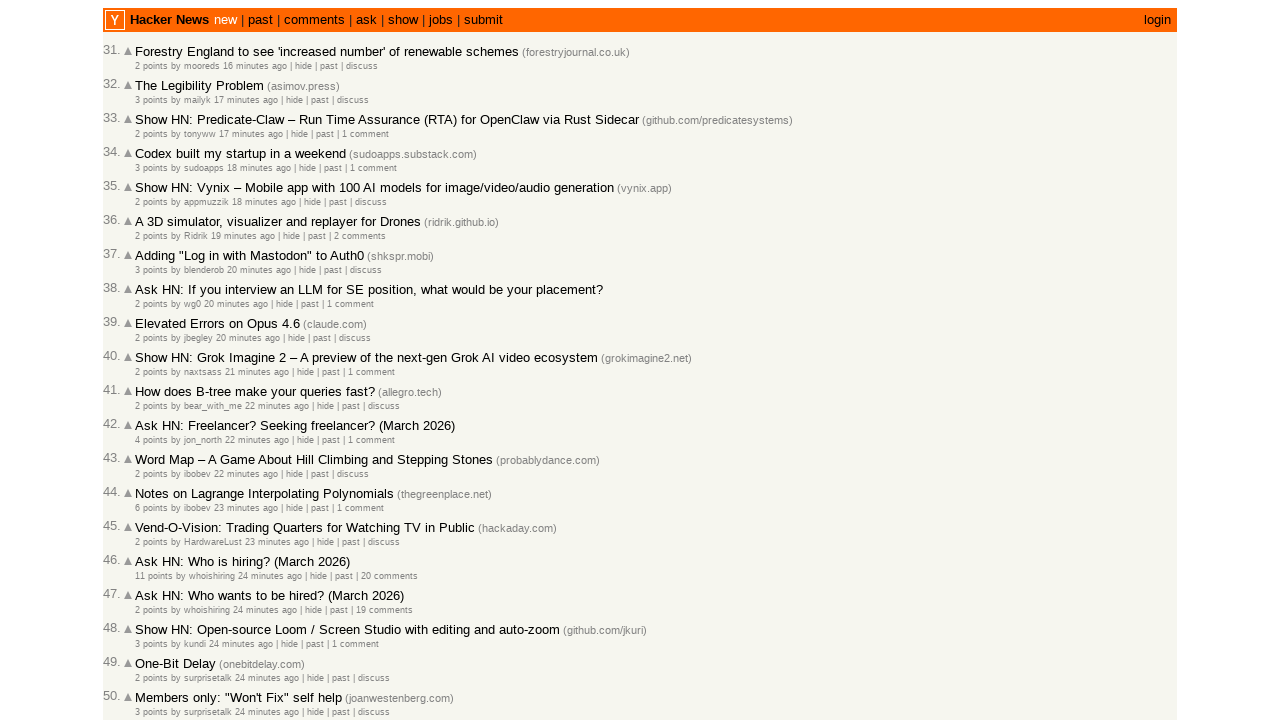

Parsed timestamp for entry 51: 25 (minutes ago)
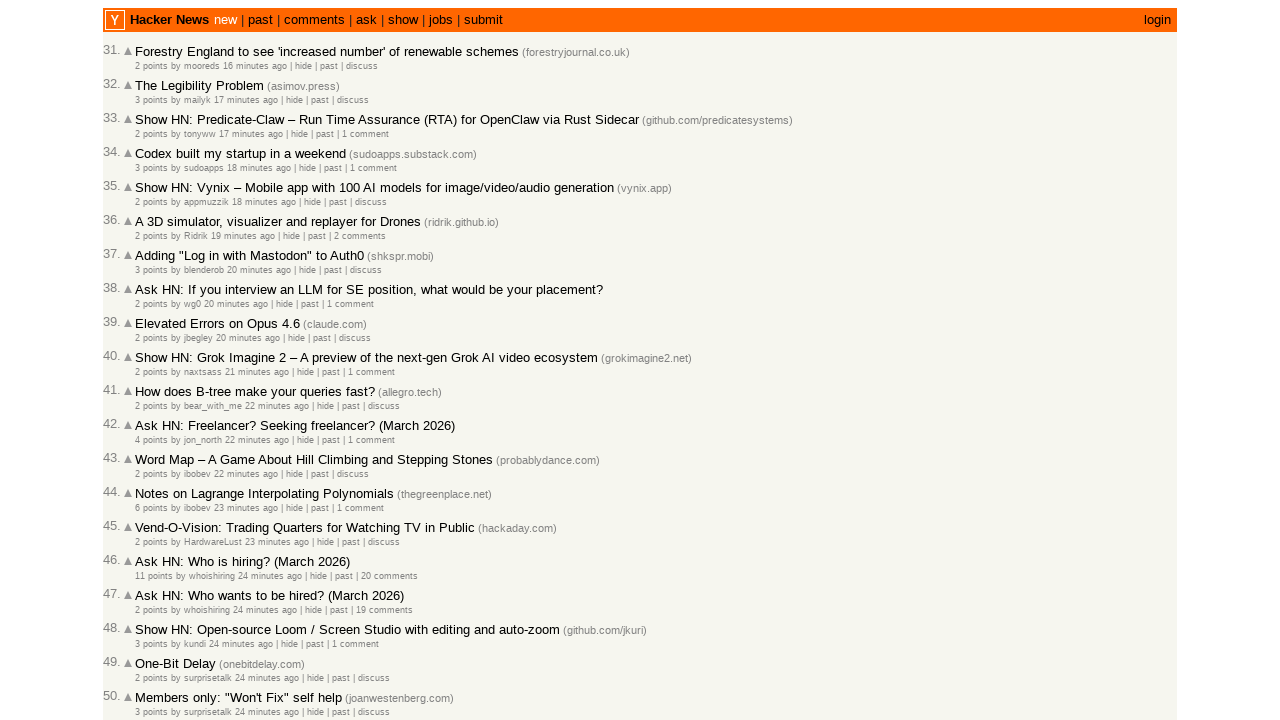

Verified entry 51 is in correct chronological order (time: 25)
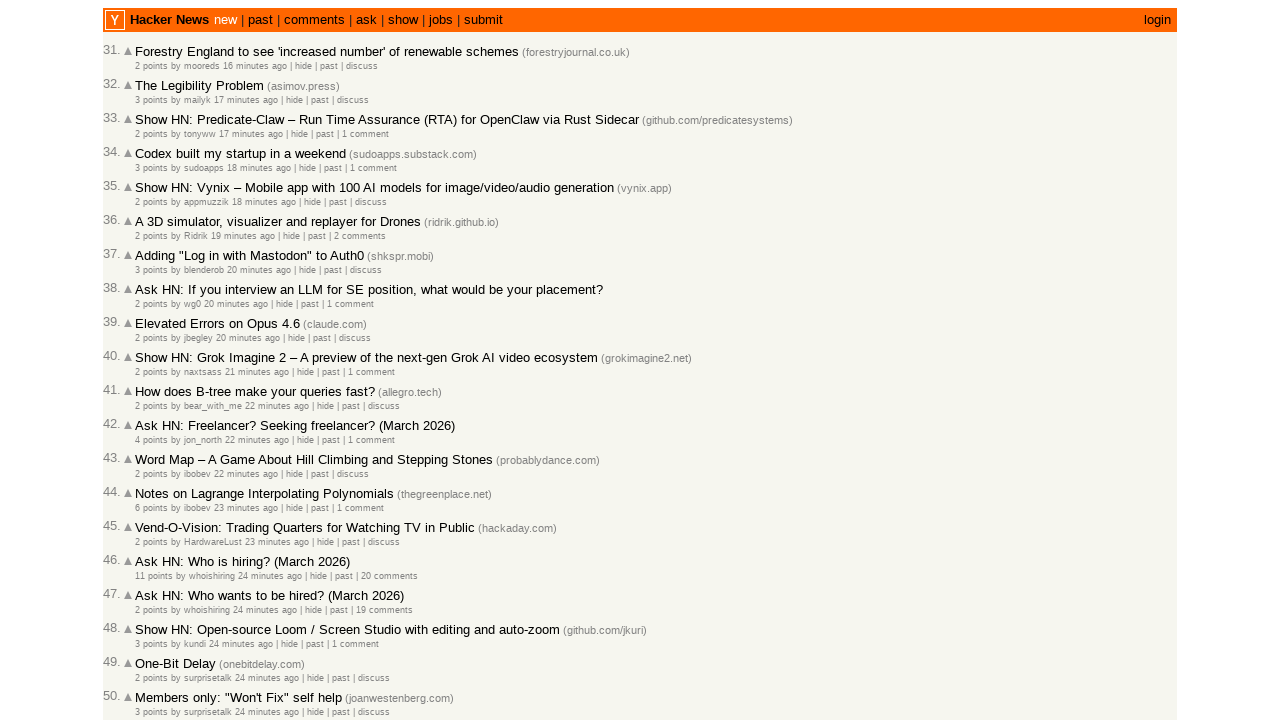

Retrieved all post rows with timestamps (entry 52)
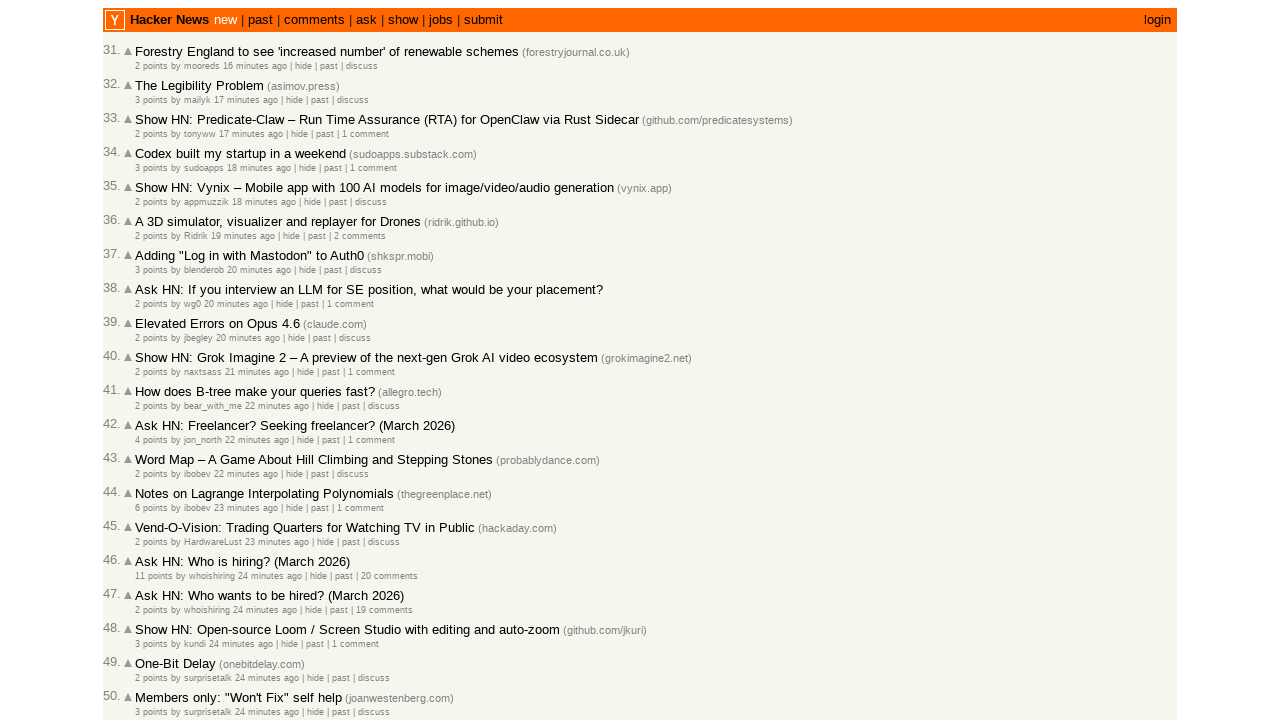

Retrieved text content from entry 52: '3 points by pseudolus 25 minutes ago  | hide | pas...'
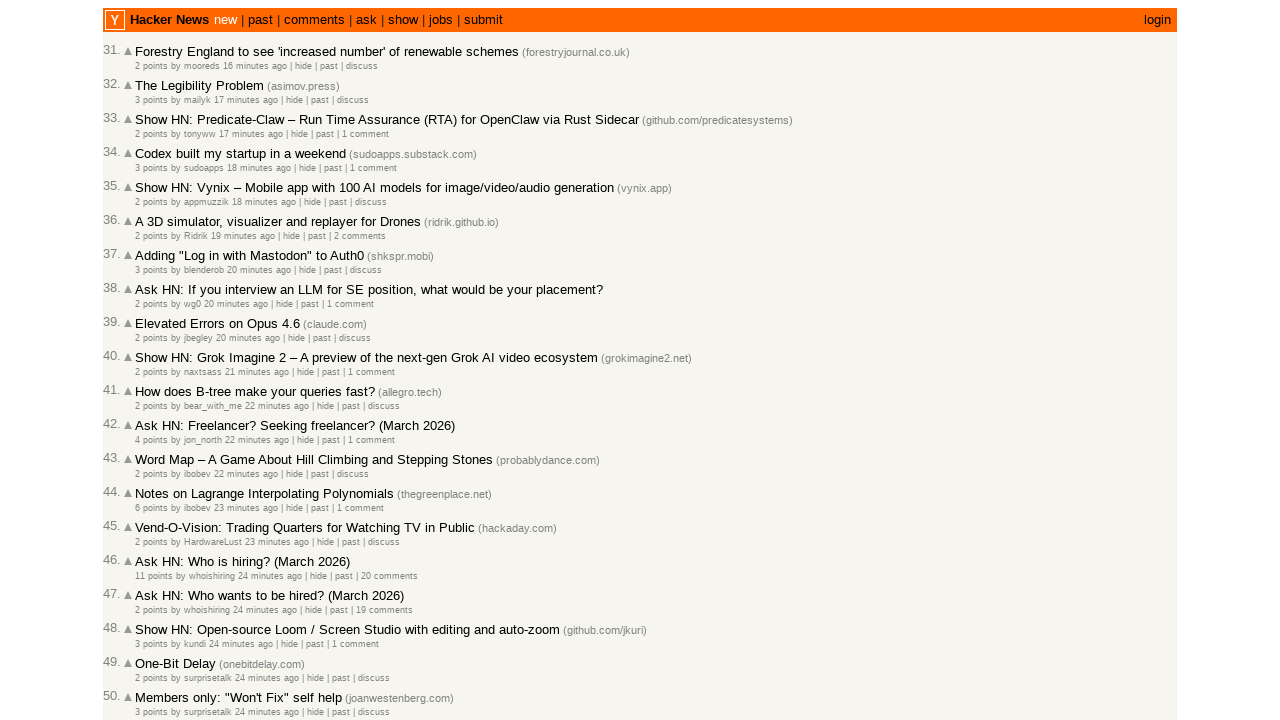

Parsed timestamp for entry 52: 25 (minutes ago)
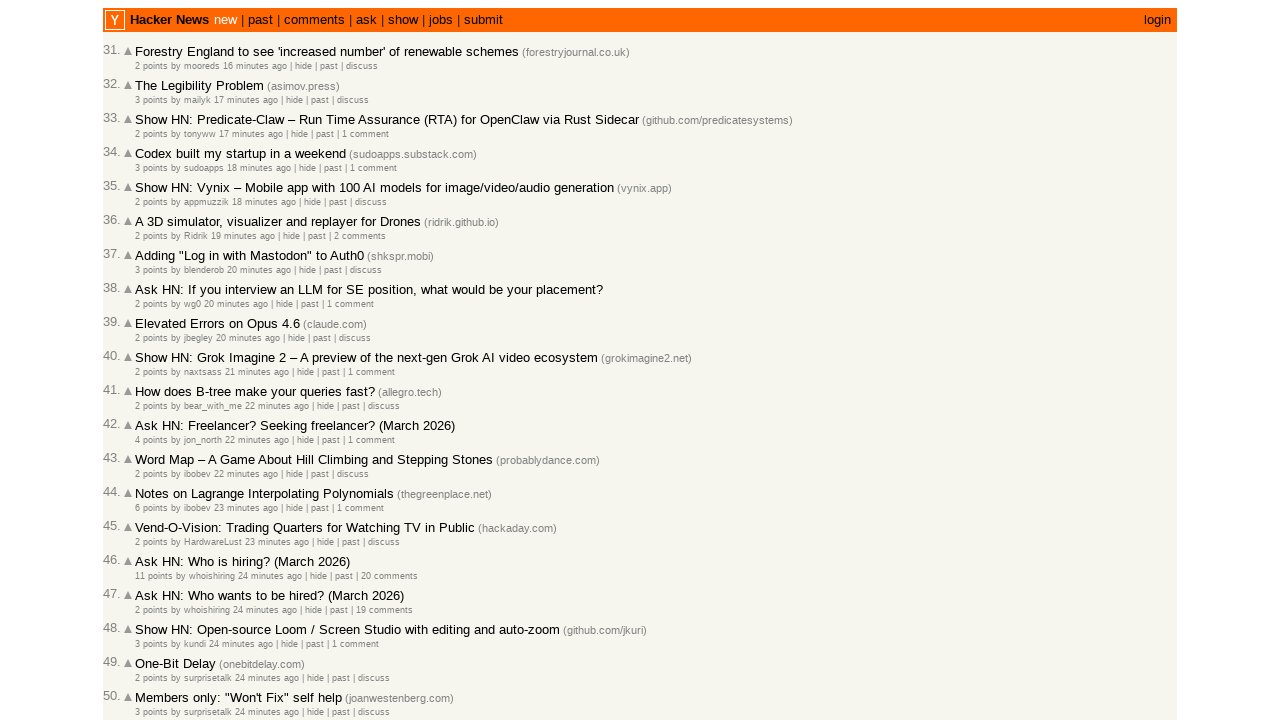

Verified entry 52 is in correct chronological order (time: 25)
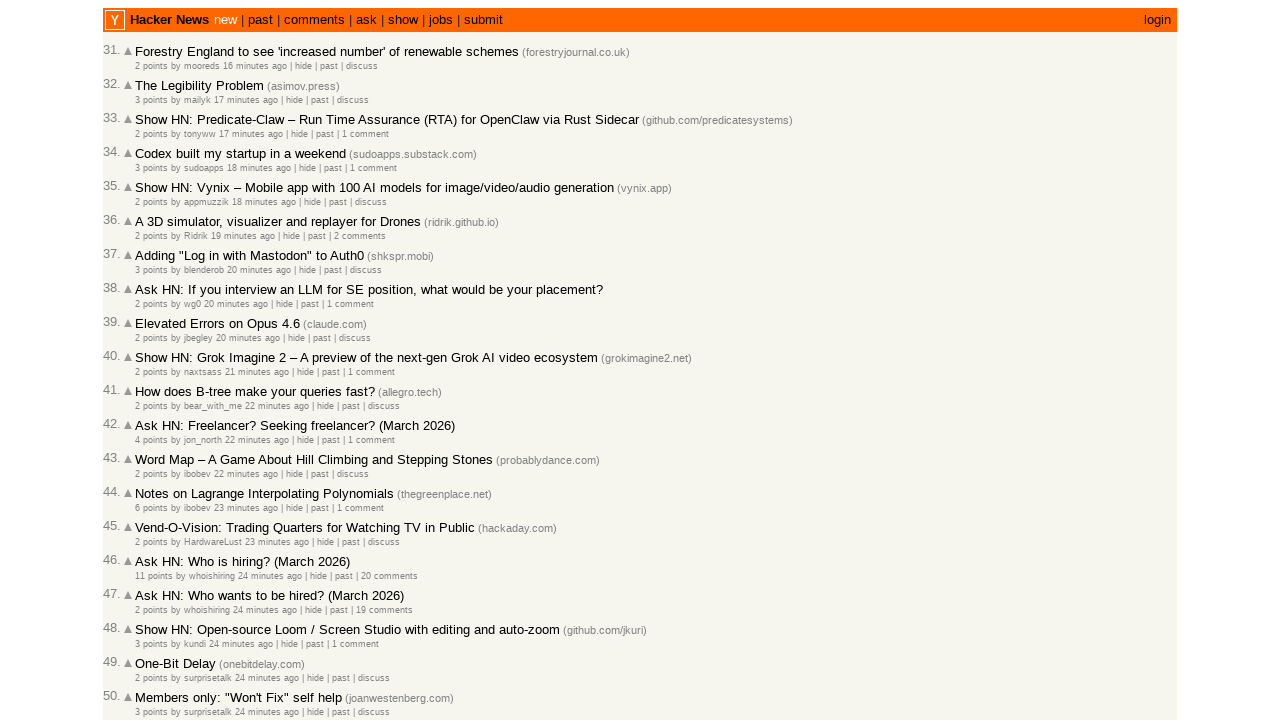

Retrieved all post rows with timestamps (entry 53)
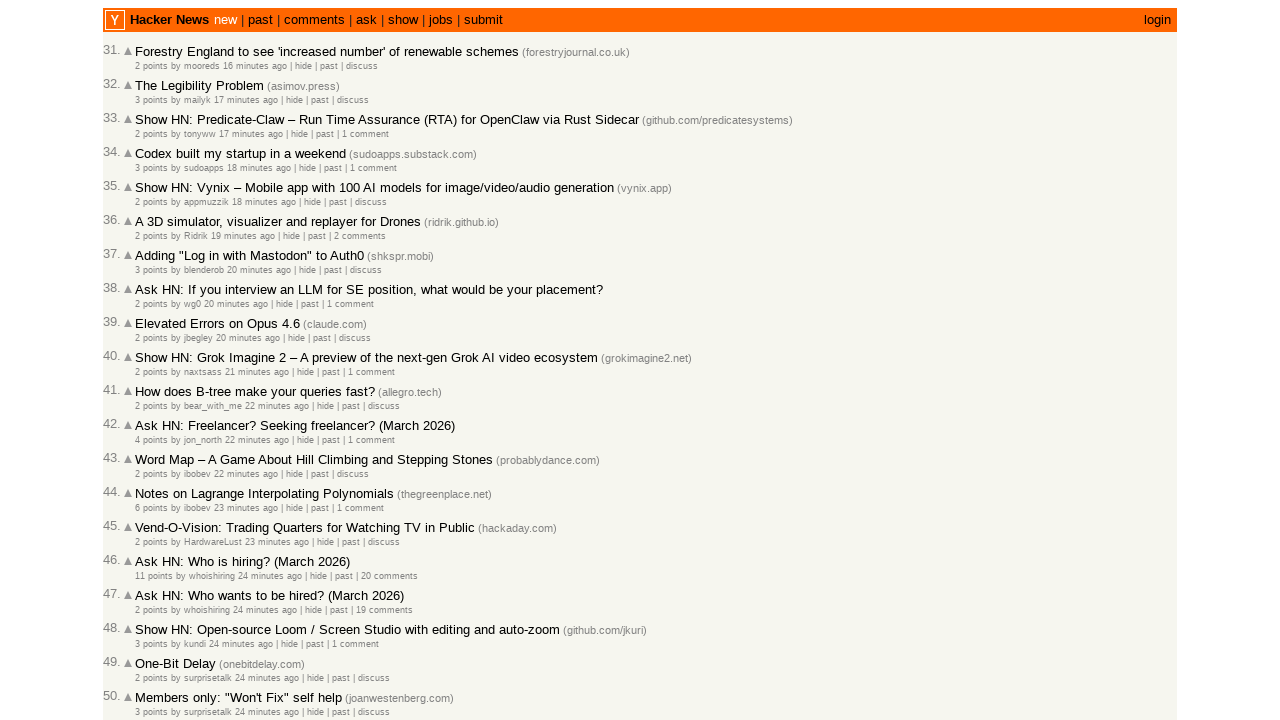

Retrieved text content from entry 53: '2 points by PaulHoule 25 minutes ago  | hide | pas...'
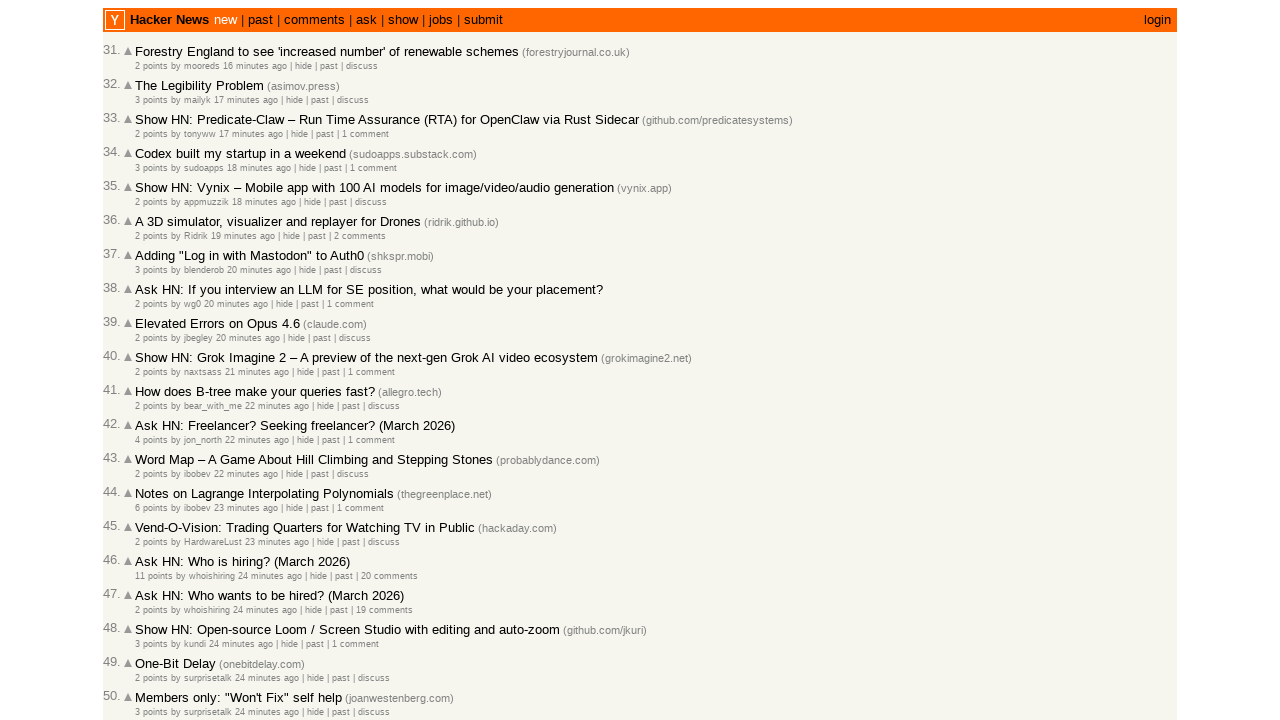

Parsed timestamp for entry 53: 25 (minutes ago)
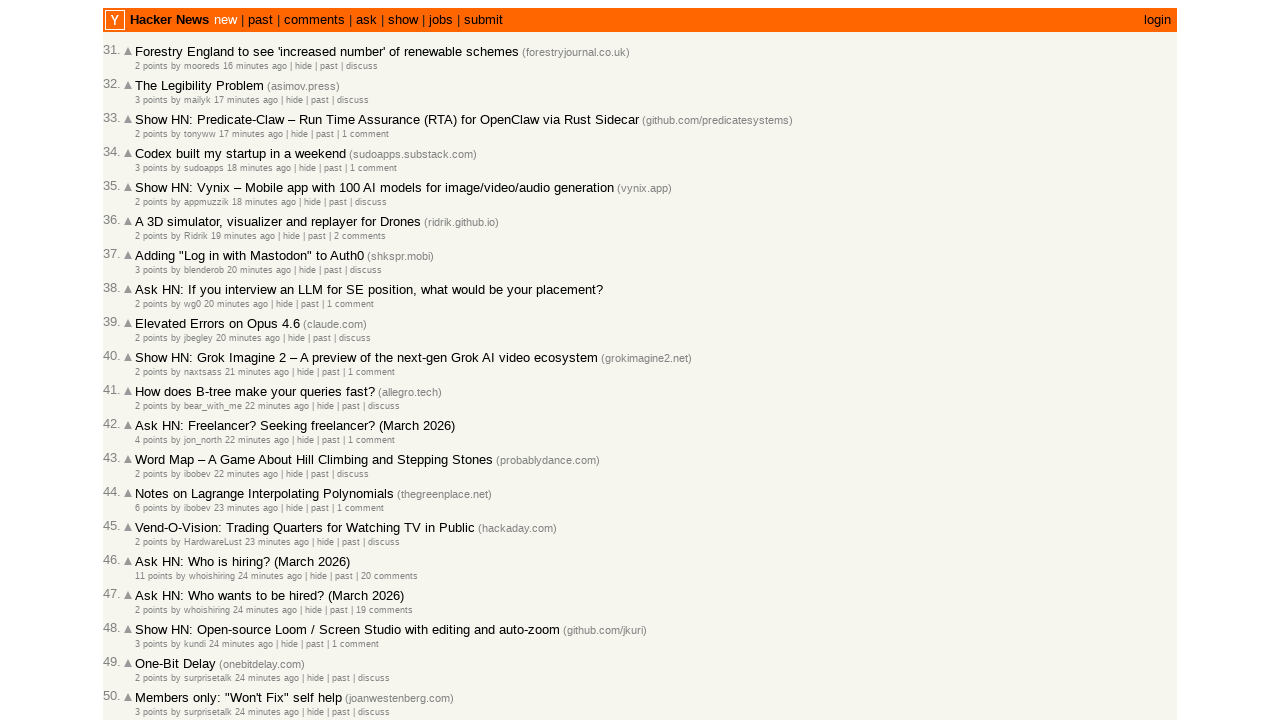

Verified entry 53 is in correct chronological order (time: 25)
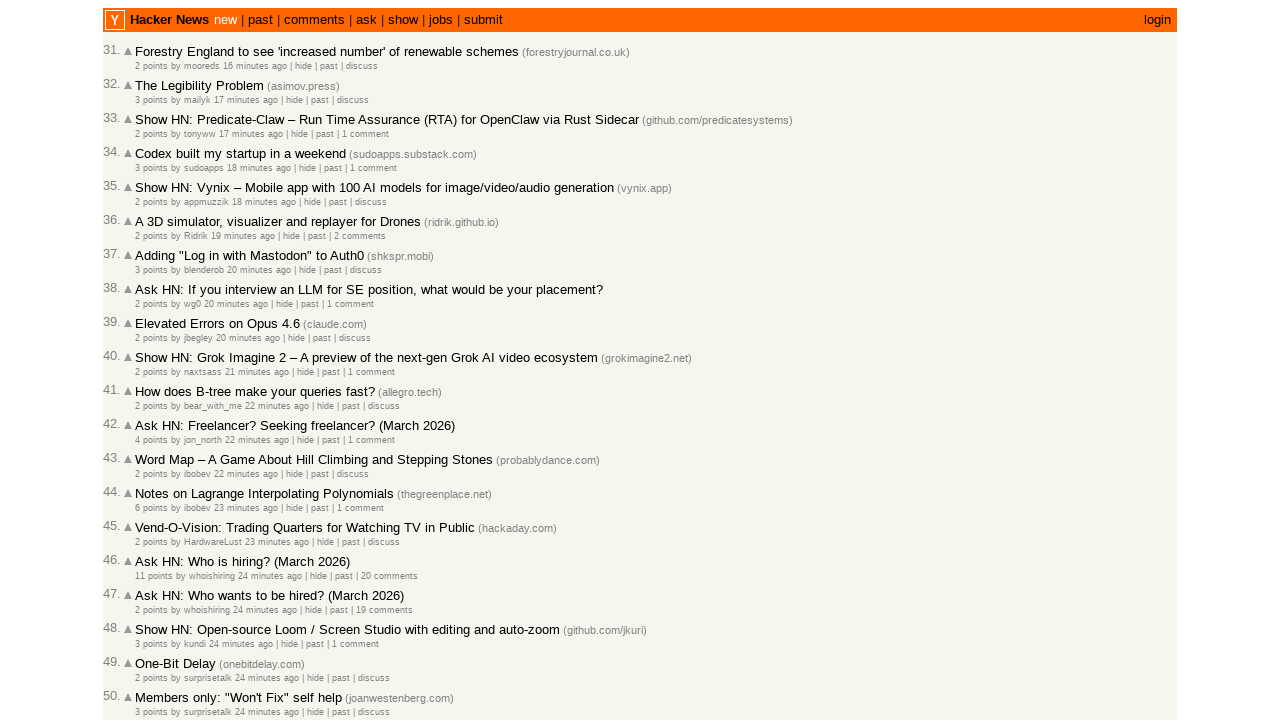

Retrieved all post rows with timestamps (entry 54)
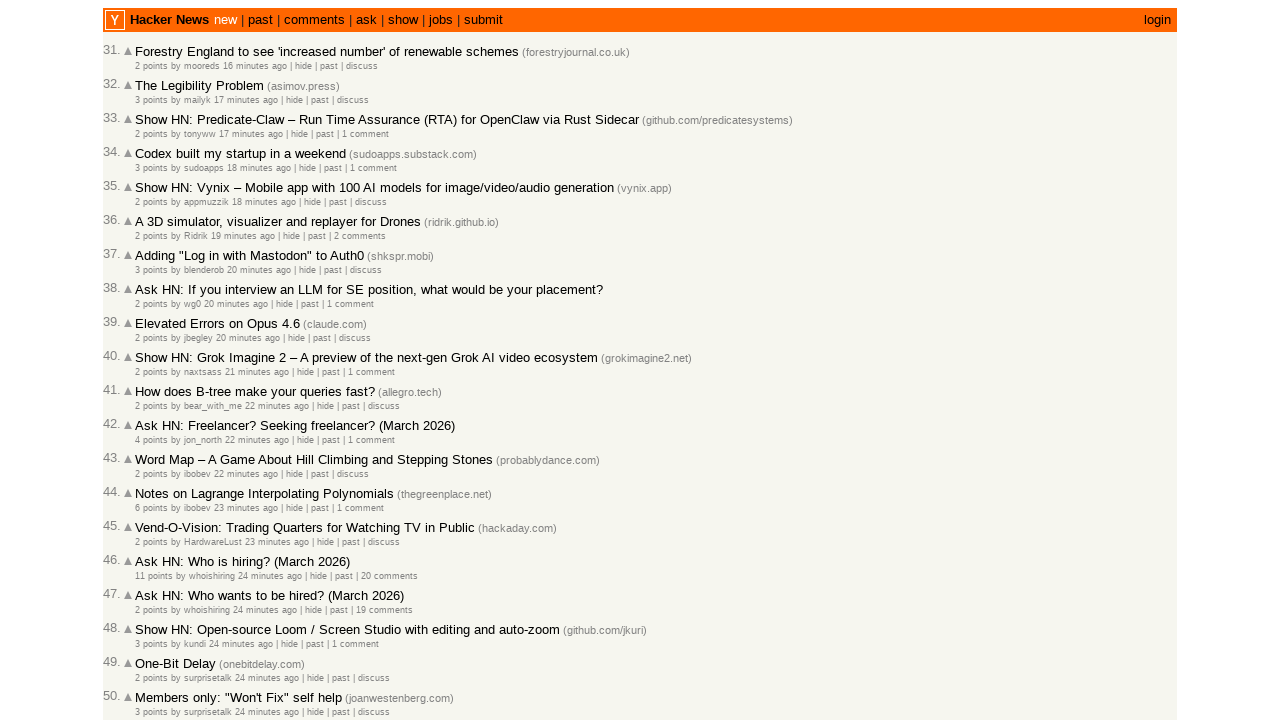

Retrieved text content from entry 54: '2 points by mstep 25 minutes ago  | hide | past | ...'
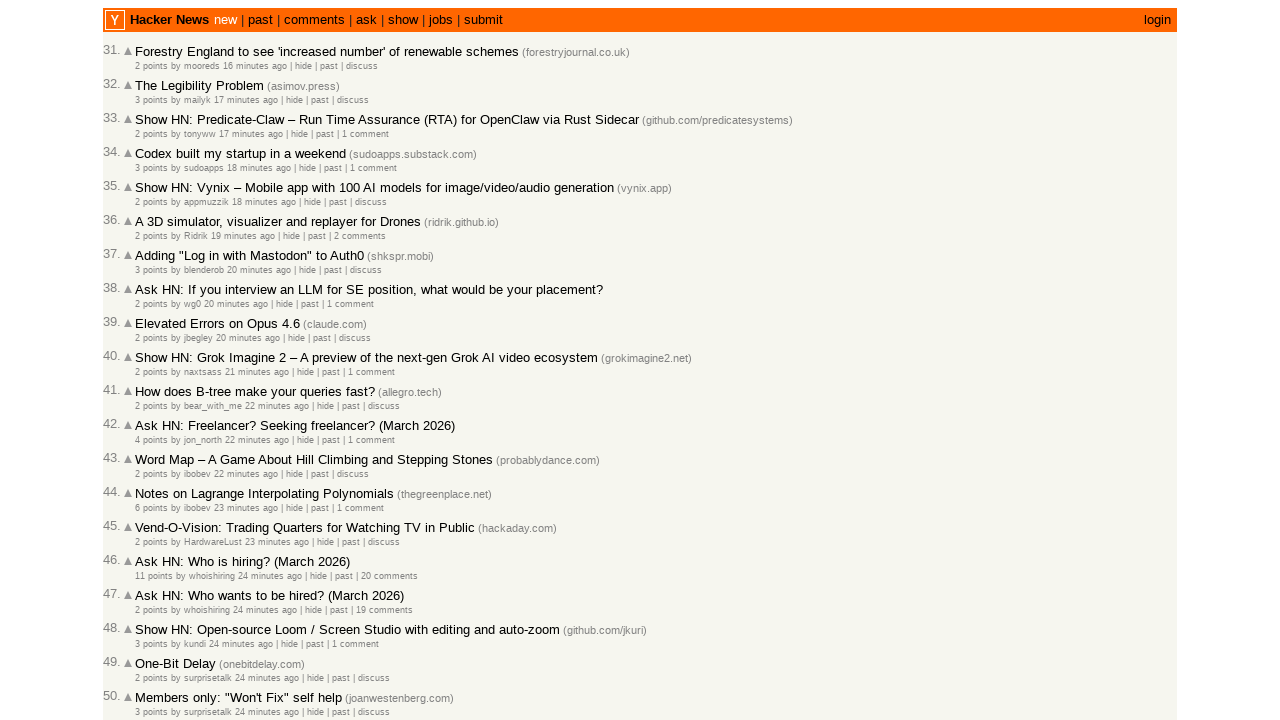

Parsed timestamp for entry 54: 25 (minutes ago)
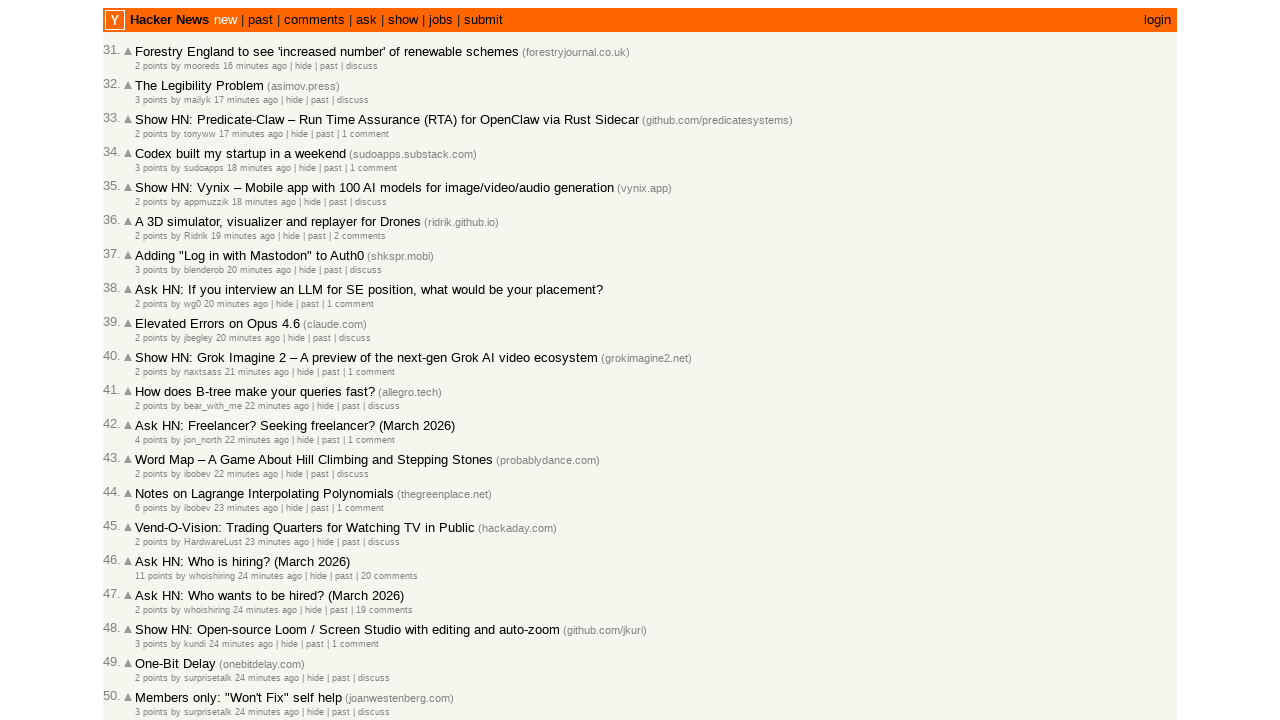

Verified entry 54 is in correct chronological order (time: 25)
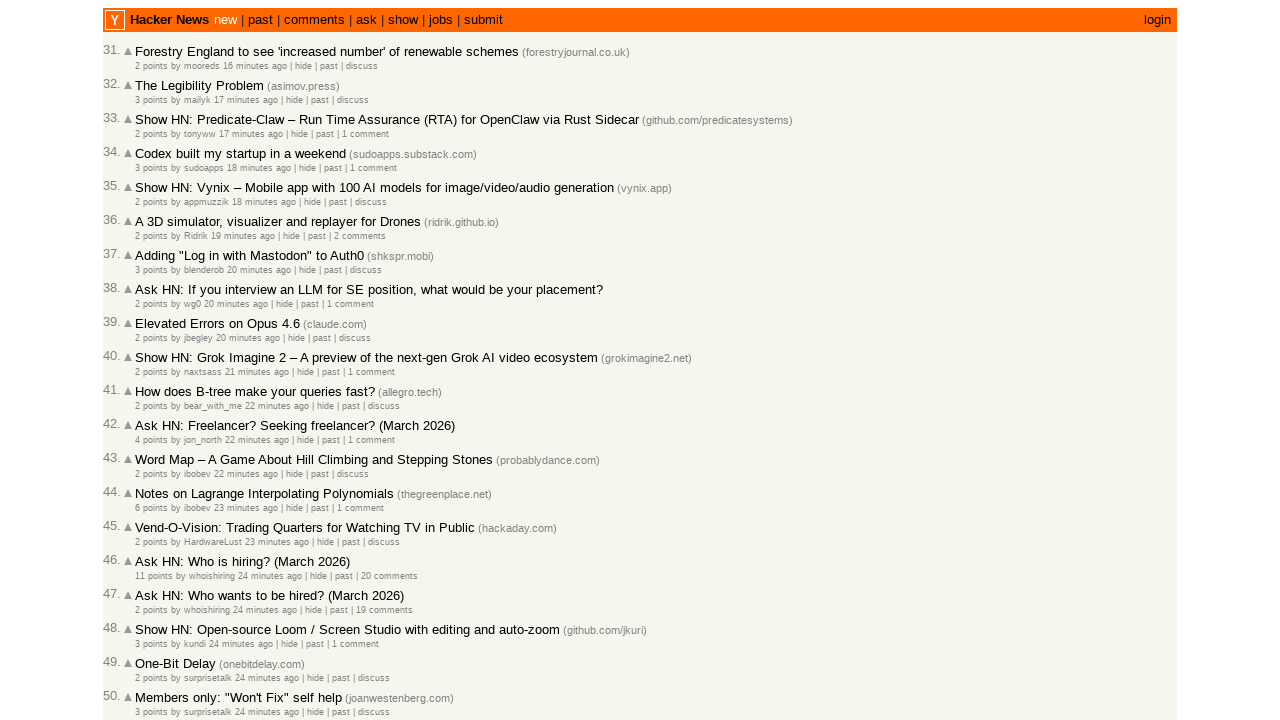

Retrieved all post rows with timestamps (entry 55)
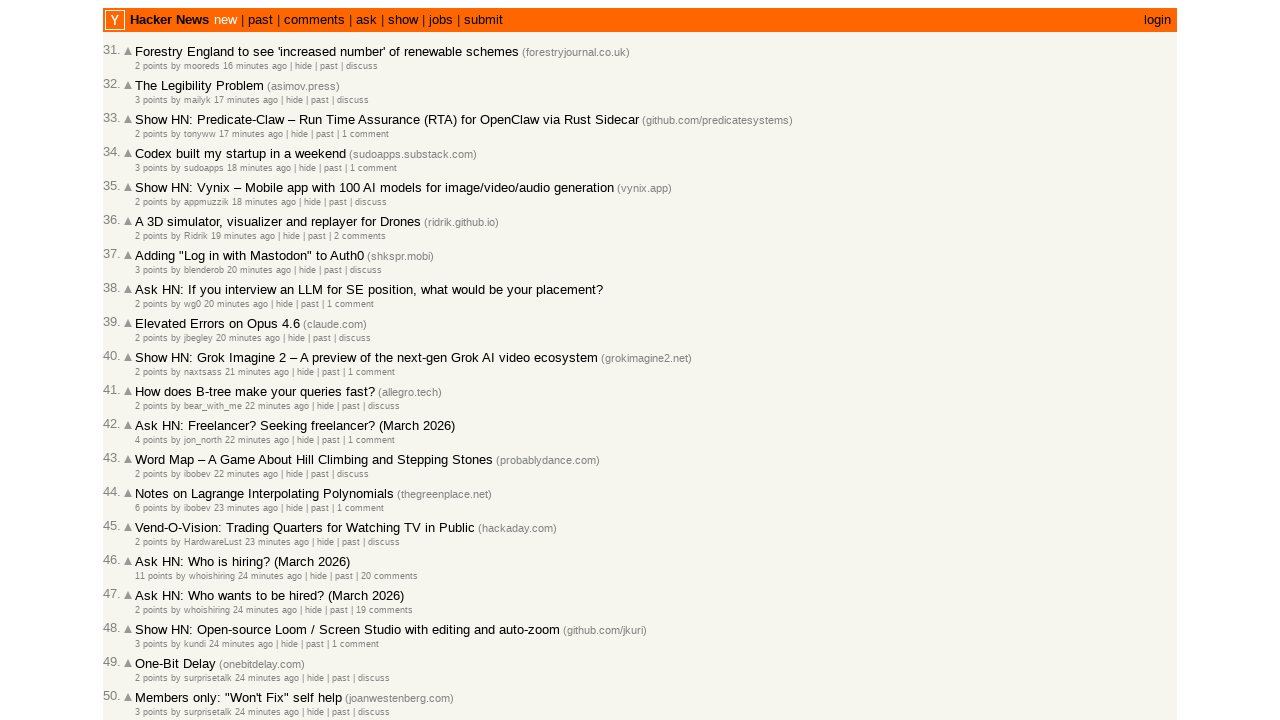

Retrieved text content from entry 55: '3 points by ibobev 25 minutes ago  | hide | past |...'
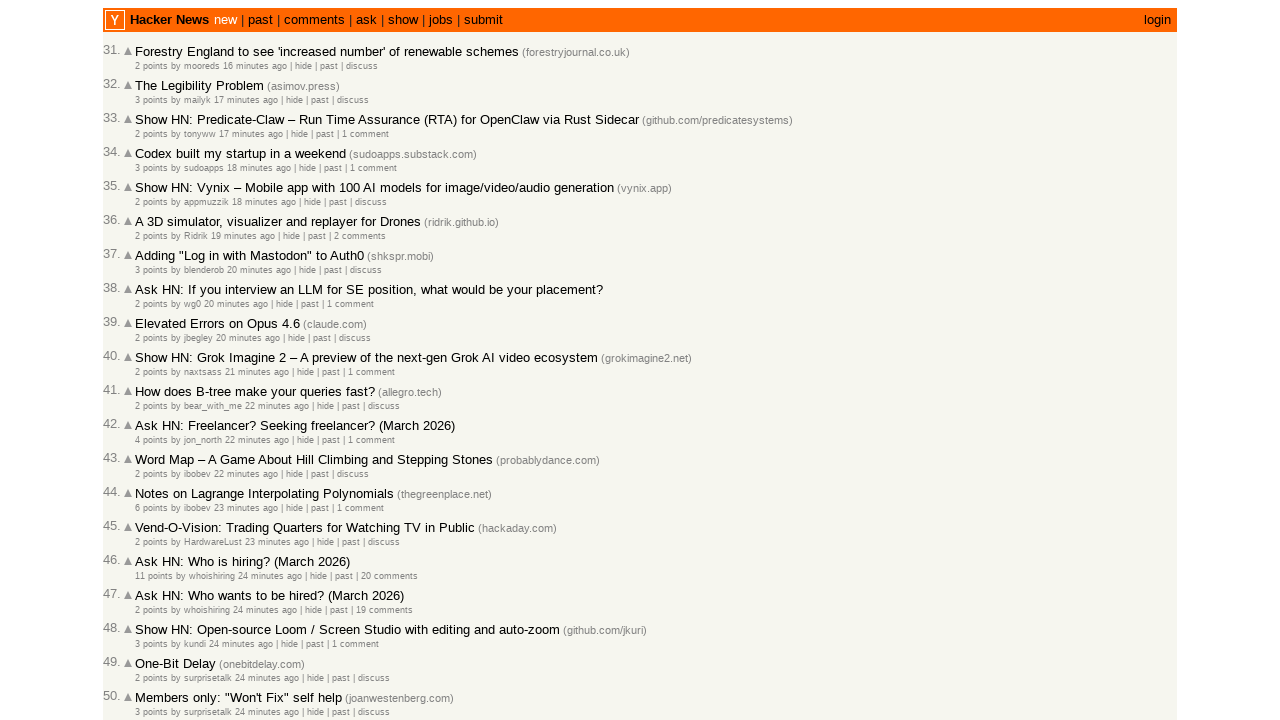

Parsed timestamp for entry 55: 25 (minutes ago)
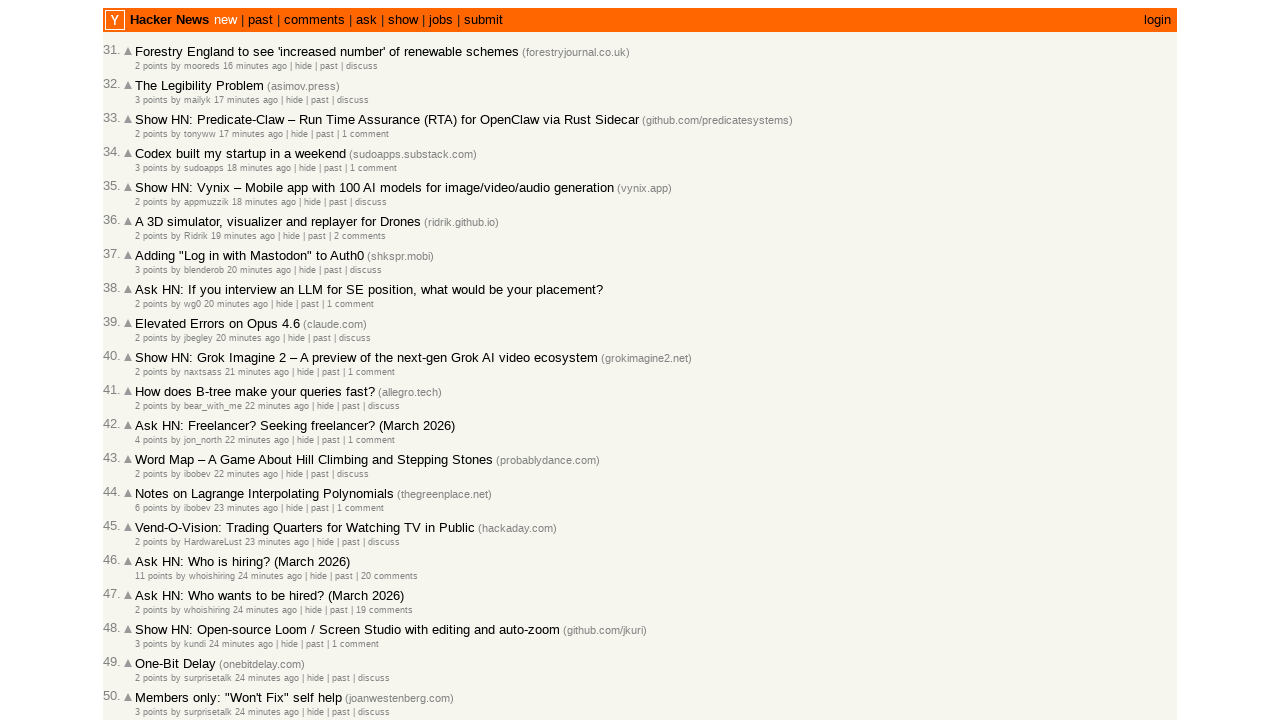

Verified entry 55 is in correct chronological order (time: 25)
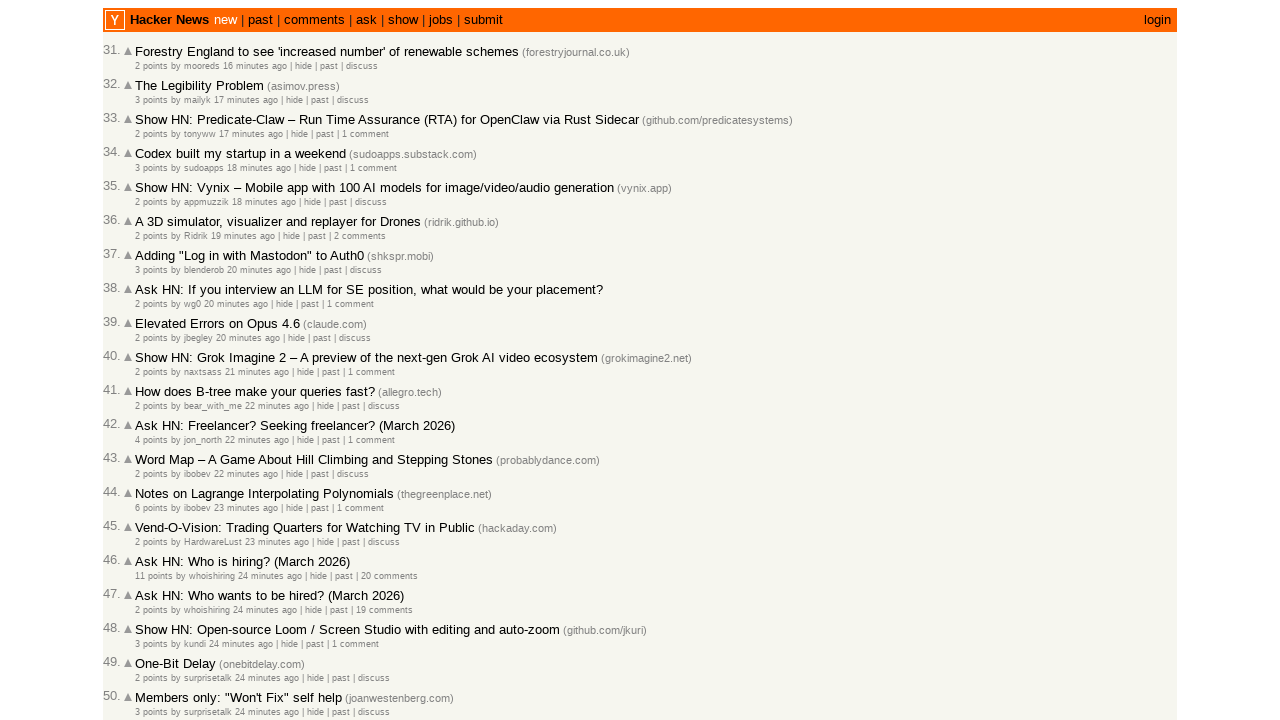

Retrieved all post rows with timestamps (entry 56)
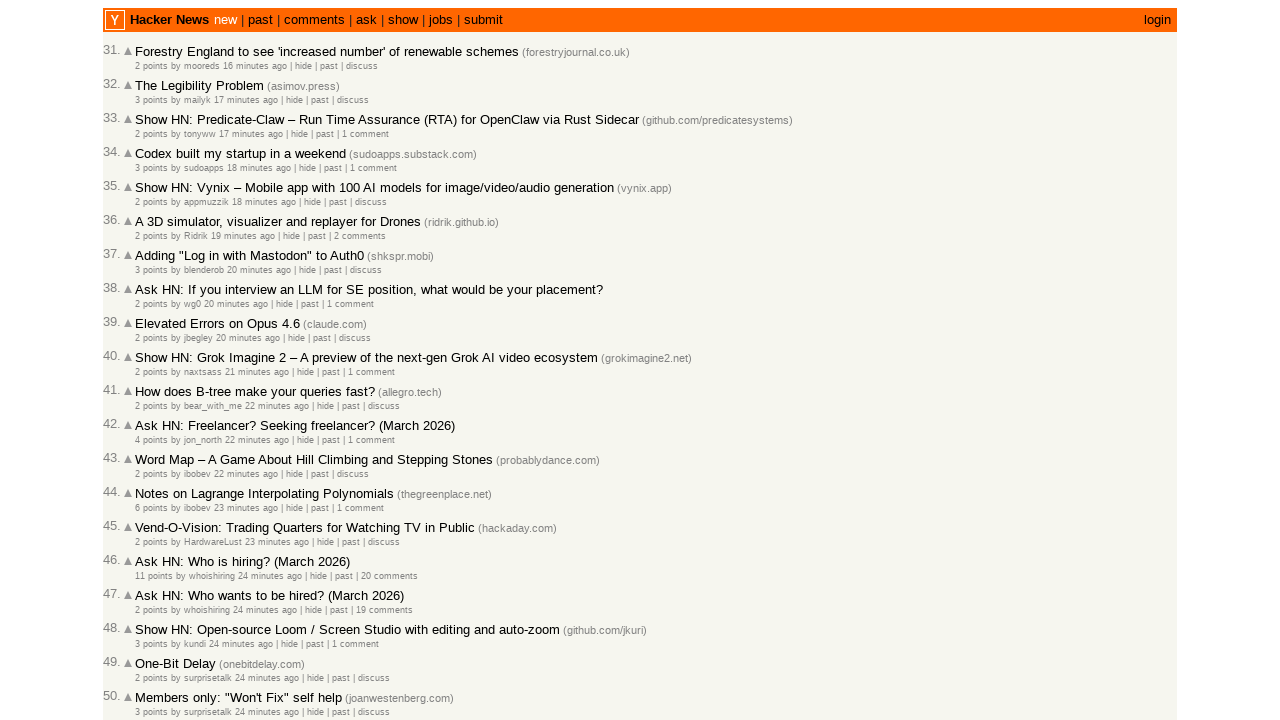

Retrieved text content from entry 56: '2 points by statictype 26 minutes ago  | hide | pa...'
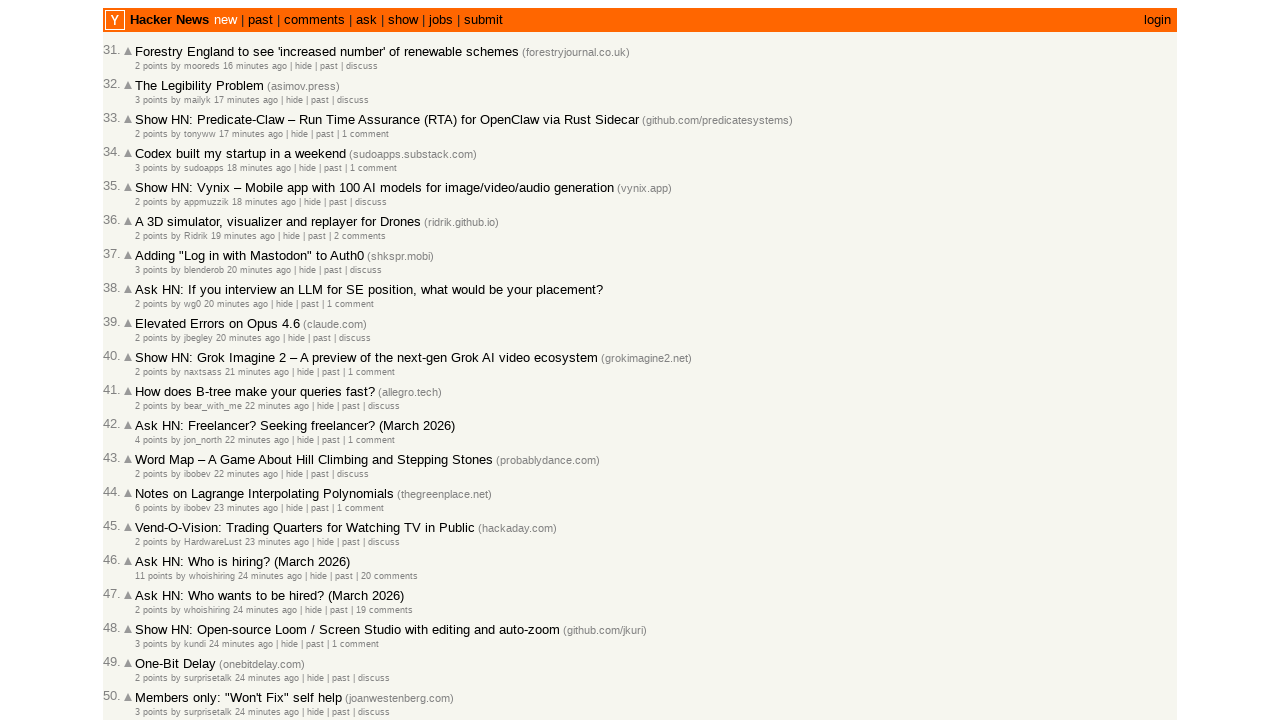

Parsed timestamp for entry 56: 26 (minutes ago)
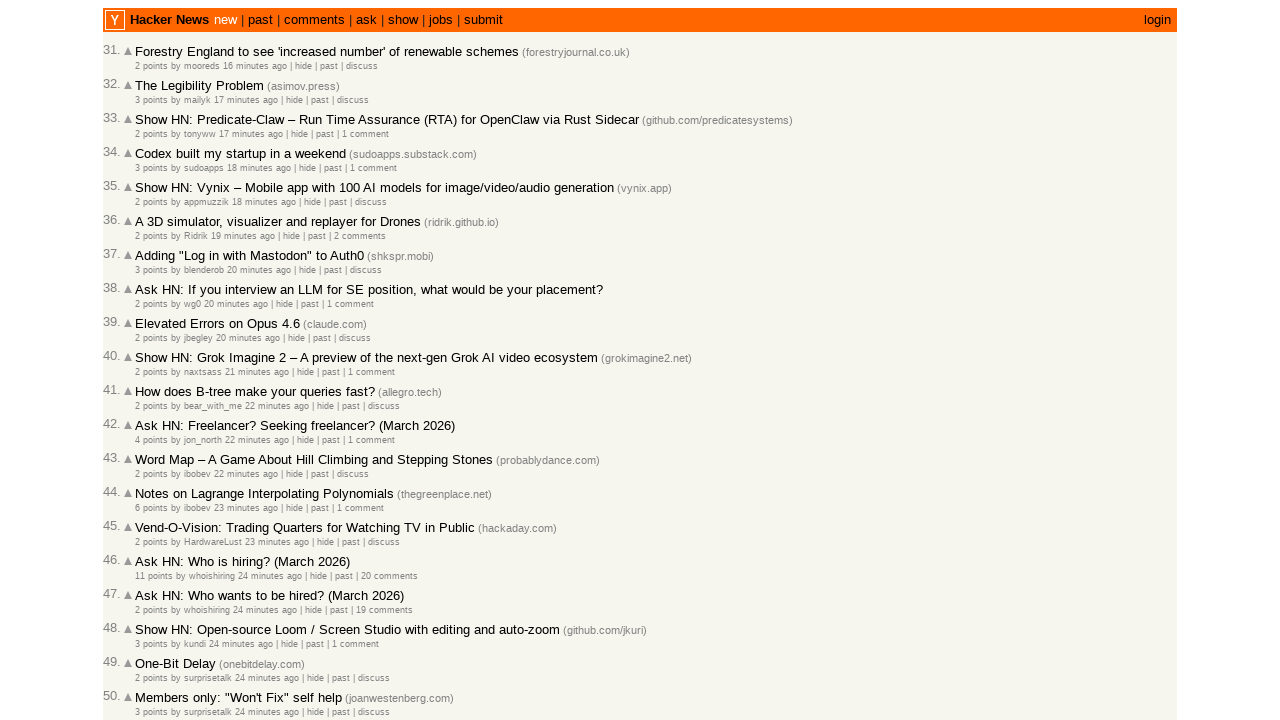

Verified entry 56 is in correct chronological order (time: 26)
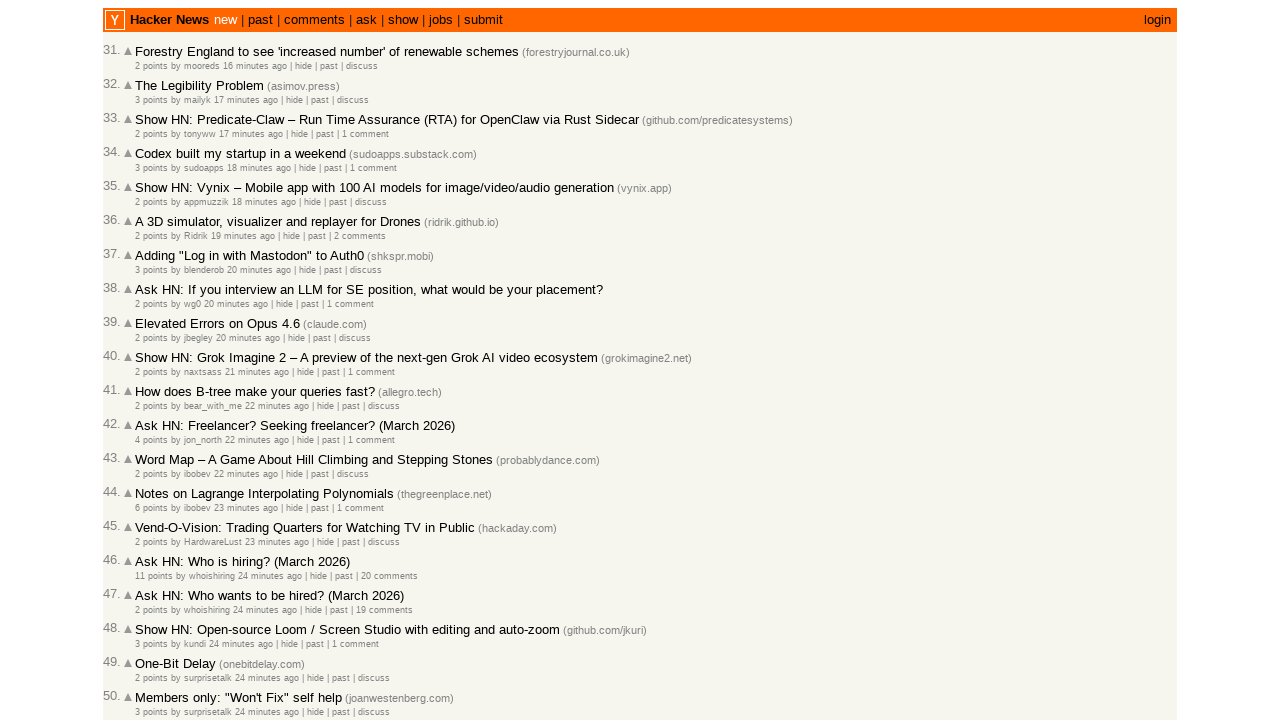

Retrieved all post rows with timestamps (entry 57)
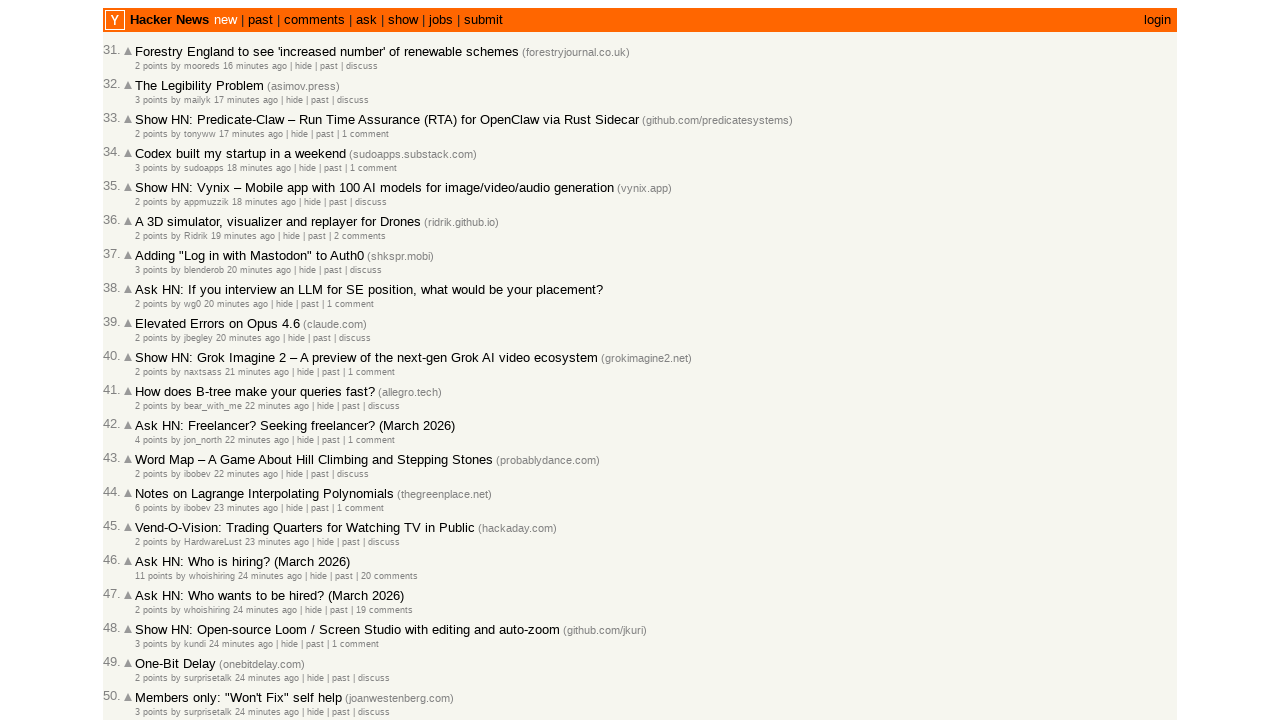

Retrieved text content from entry 57: '3 points by moritzwarhier 26 minutes ago  | hide |...'
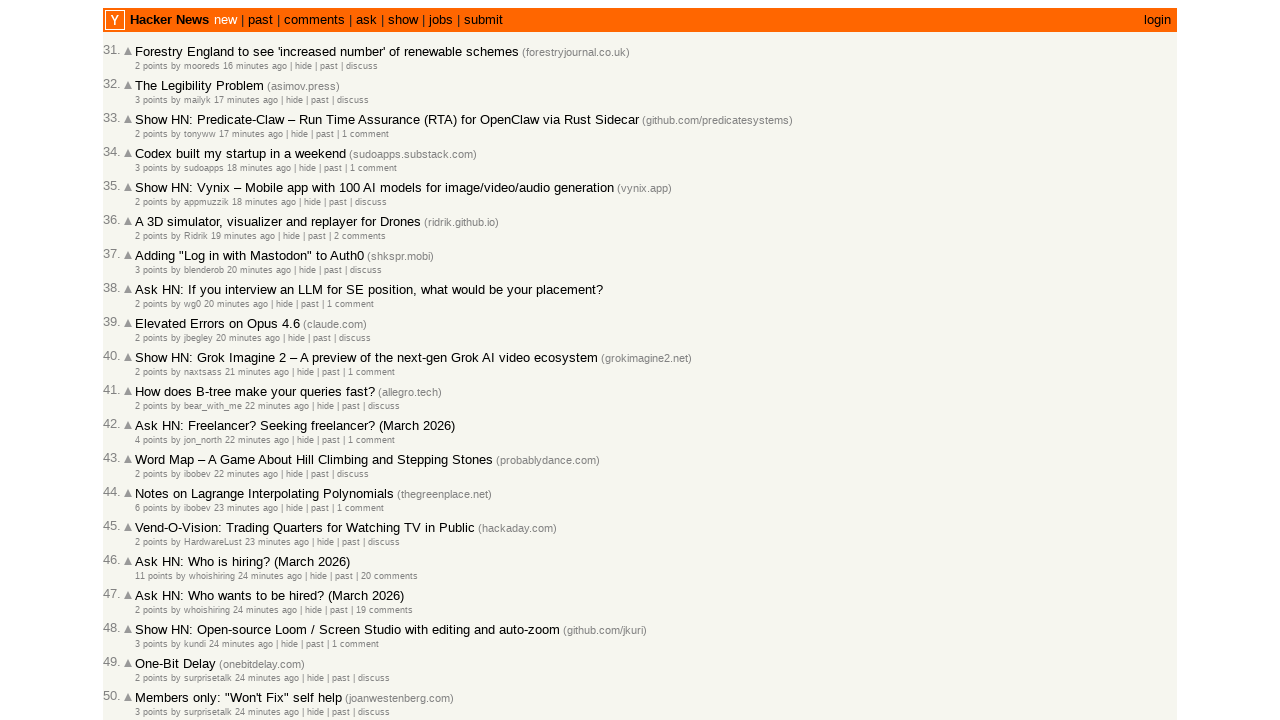

Parsed timestamp for entry 57: 26 (minutes ago)
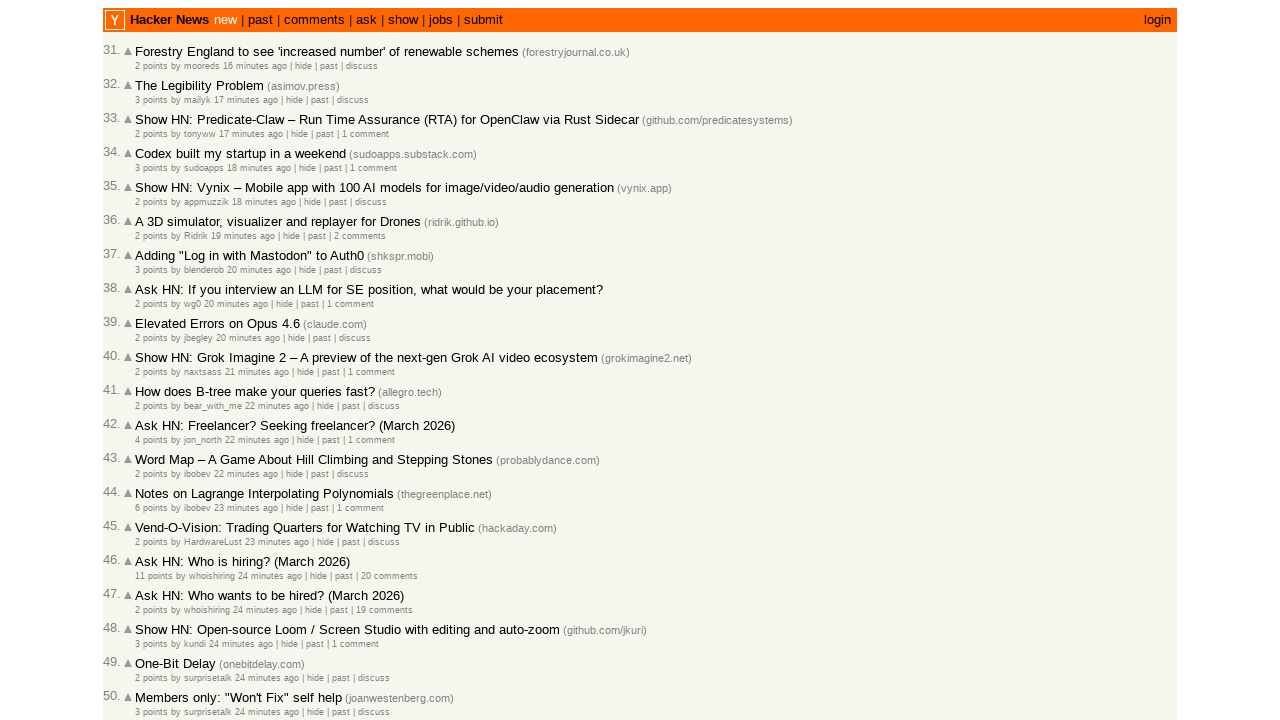

Verified entry 57 is in correct chronological order (time: 26)
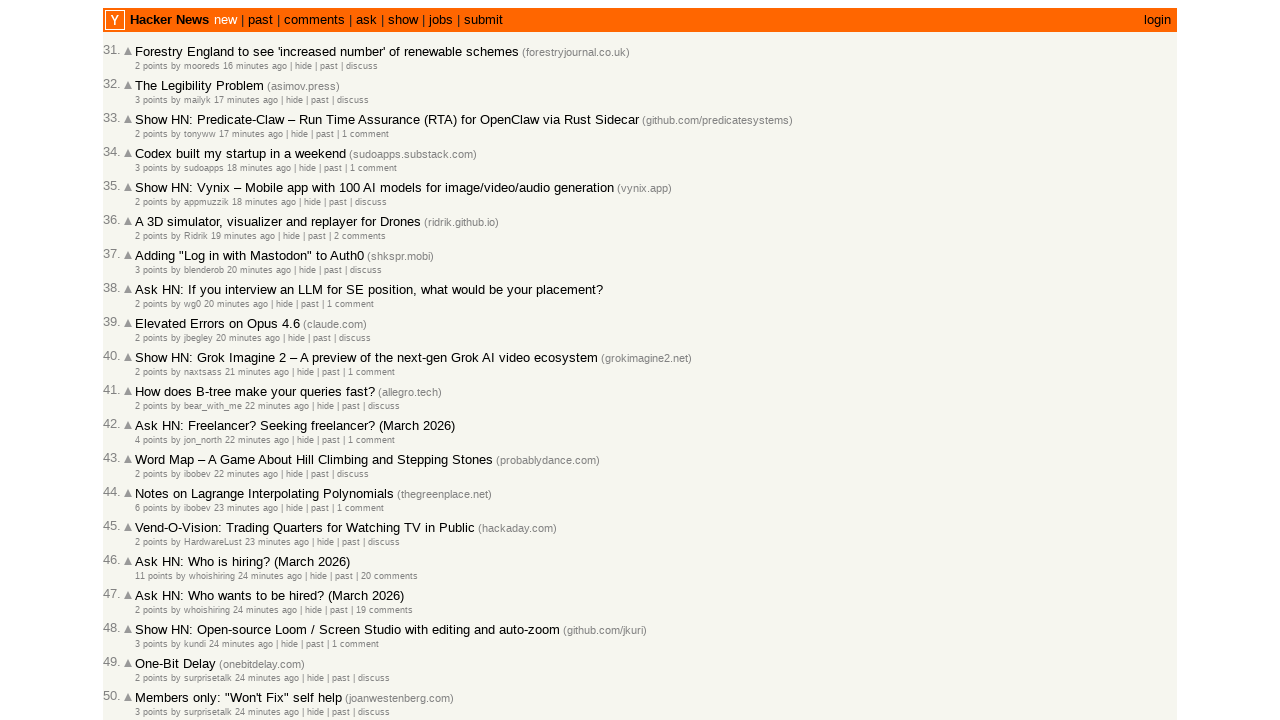

Retrieved all post rows with timestamps (entry 58)
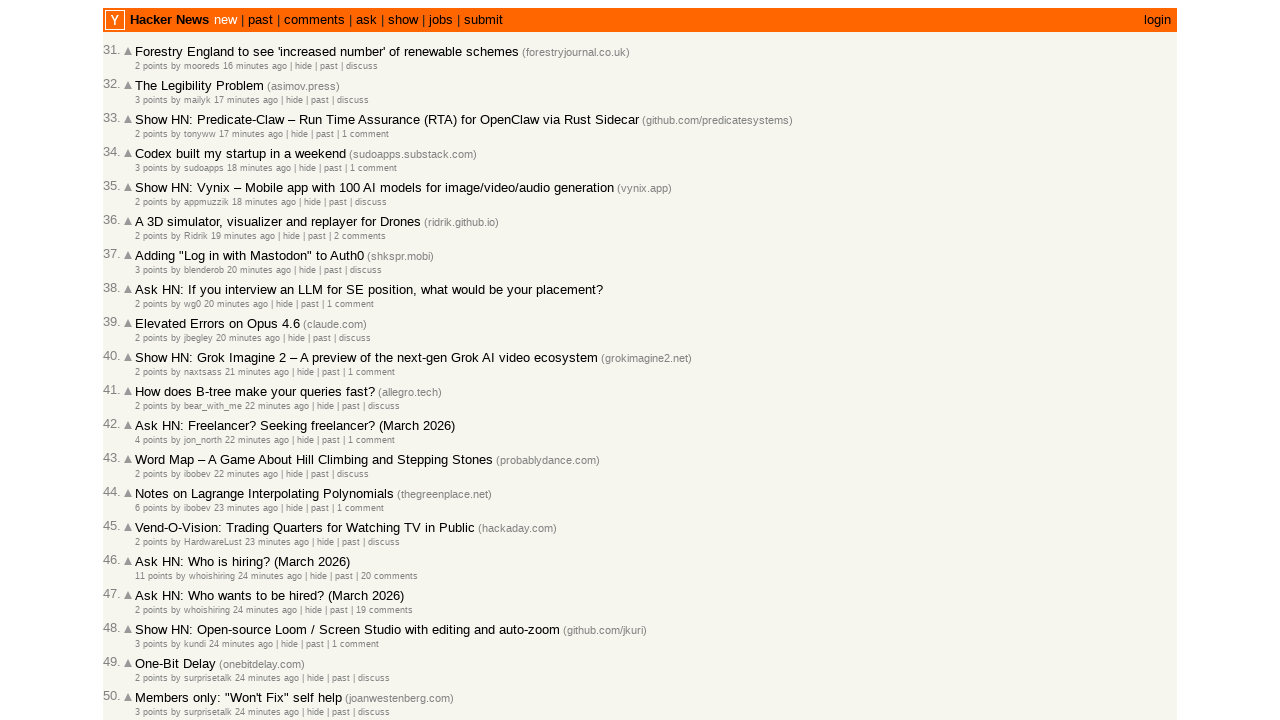

Retrieved text content from entry 58: '2 points by easygenes 26 minutes ago  | hide | pas...'
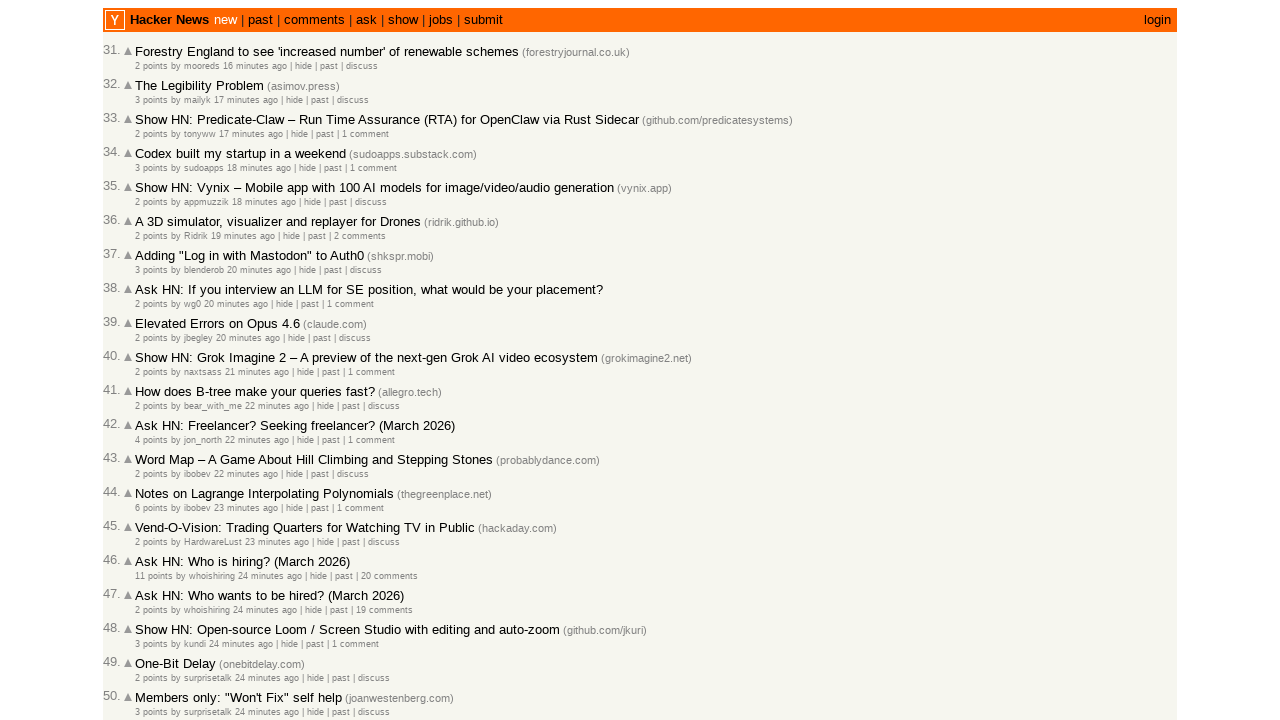

Parsed timestamp for entry 58: 26 (minutes ago)
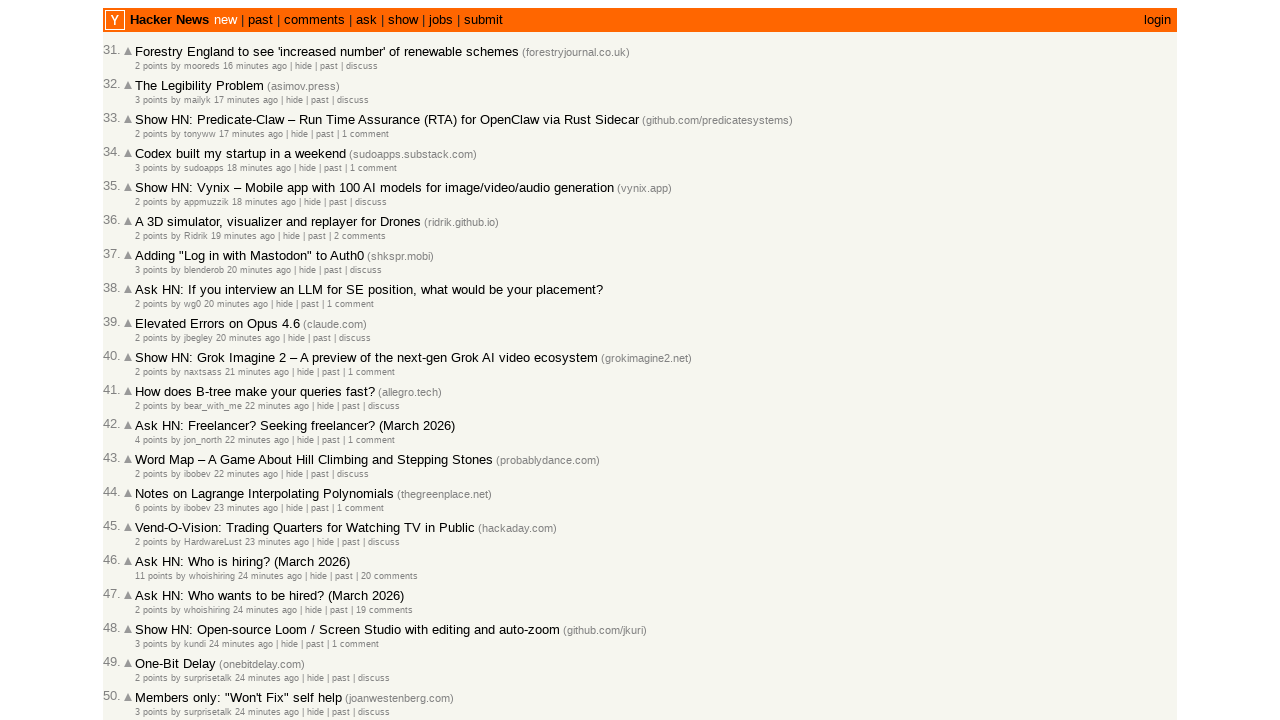

Verified entry 58 is in correct chronological order (time: 26)
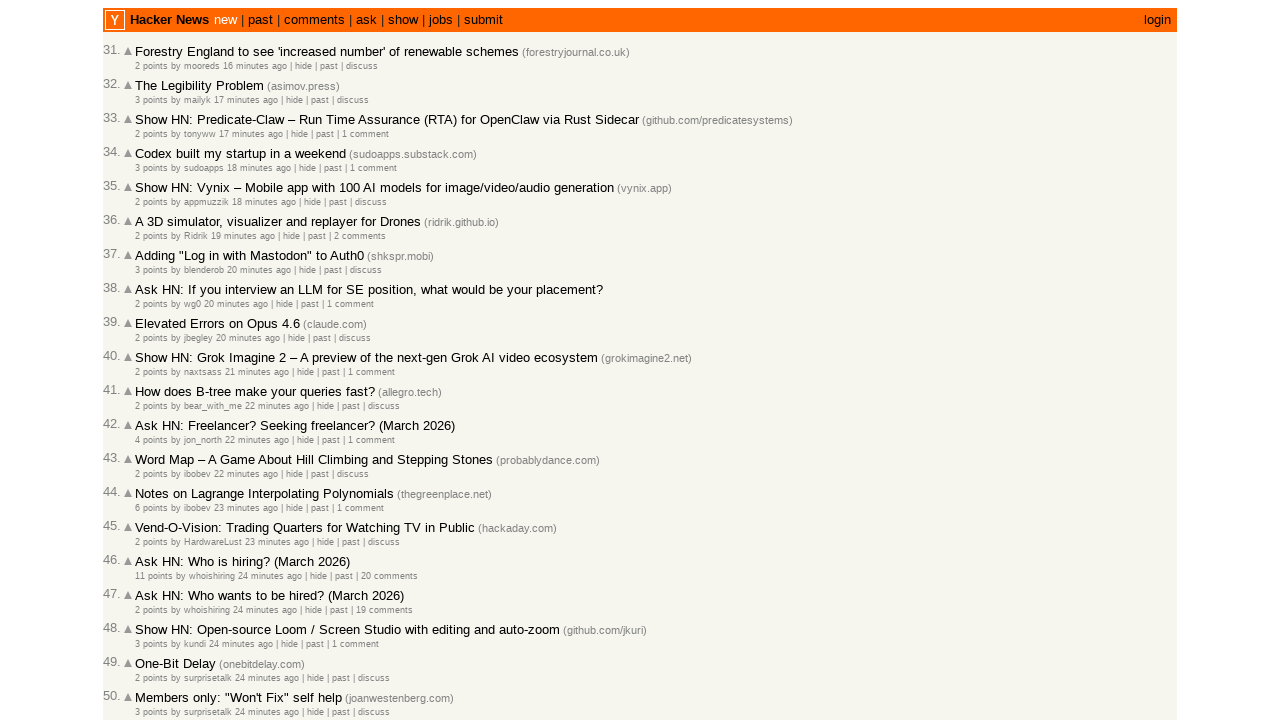

Retrieved all post rows with timestamps (entry 59)
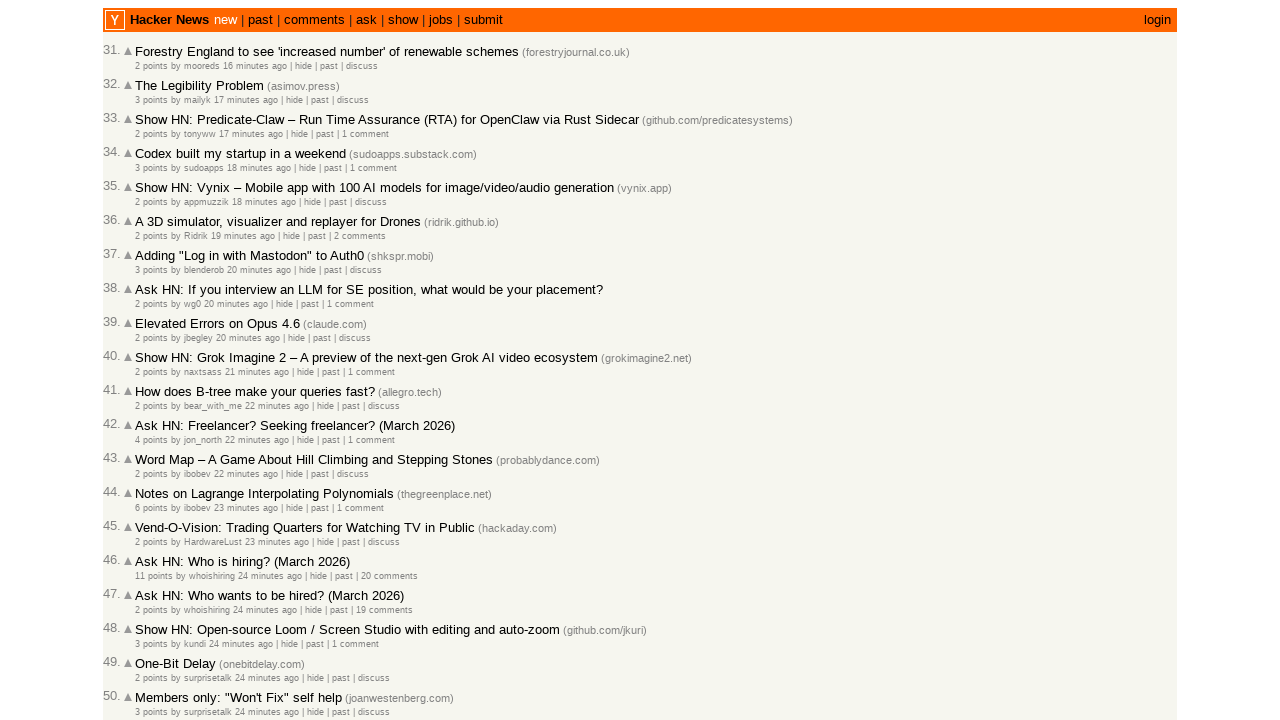

Retrieved text content from entry 59: '3 points by kordlessagain 26 minutes ago  | hide |...'
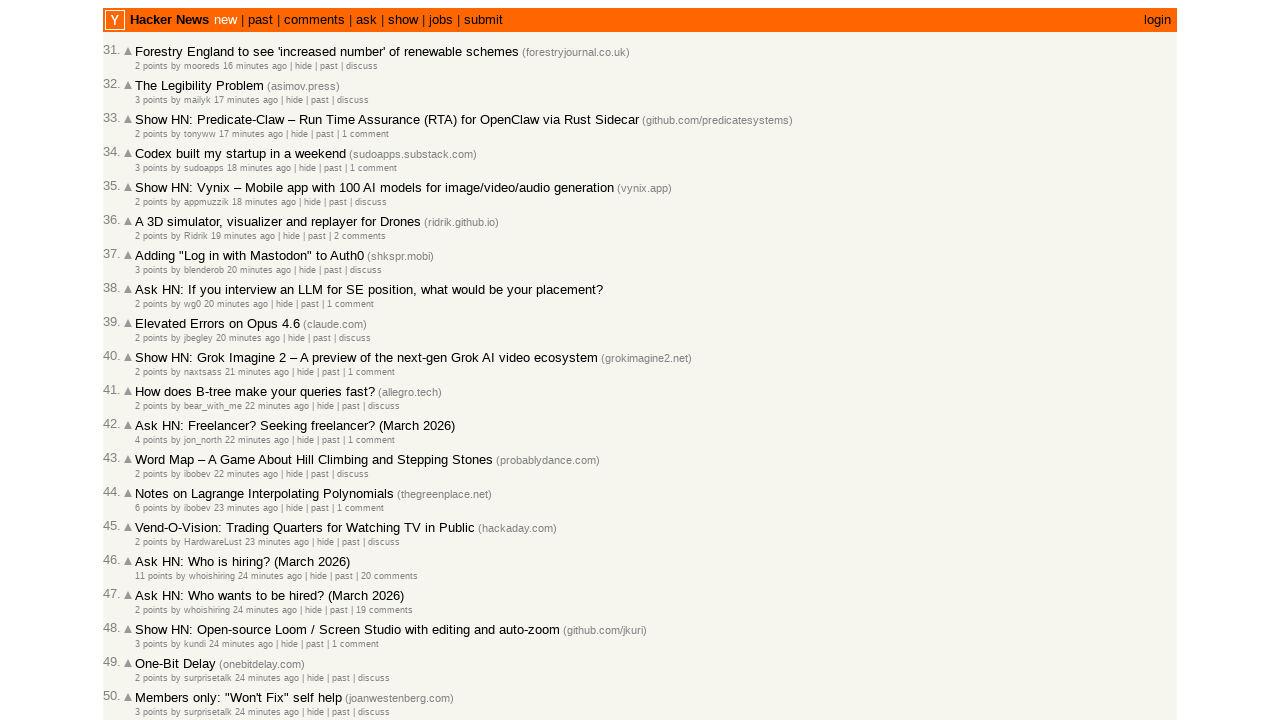

Parsed timestamp for entry 59: 26 (minutes ago)
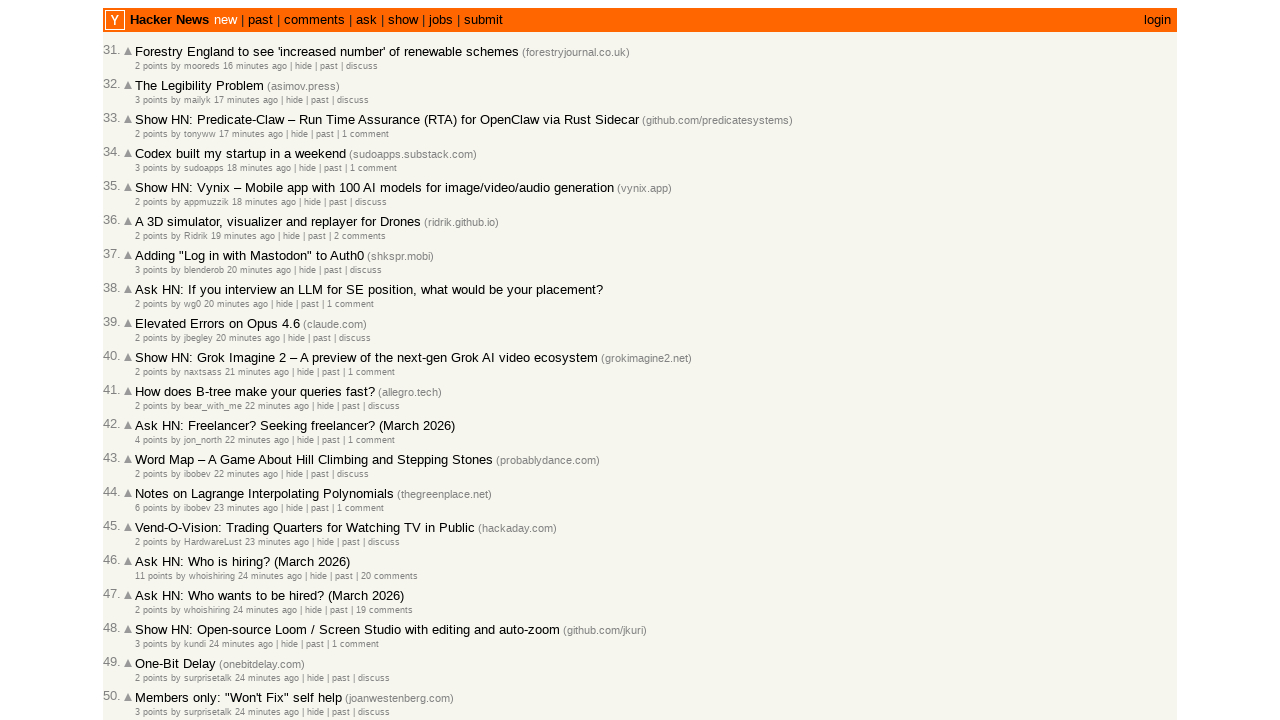

Verified entry 59 is in correct chronological order (time: 26)
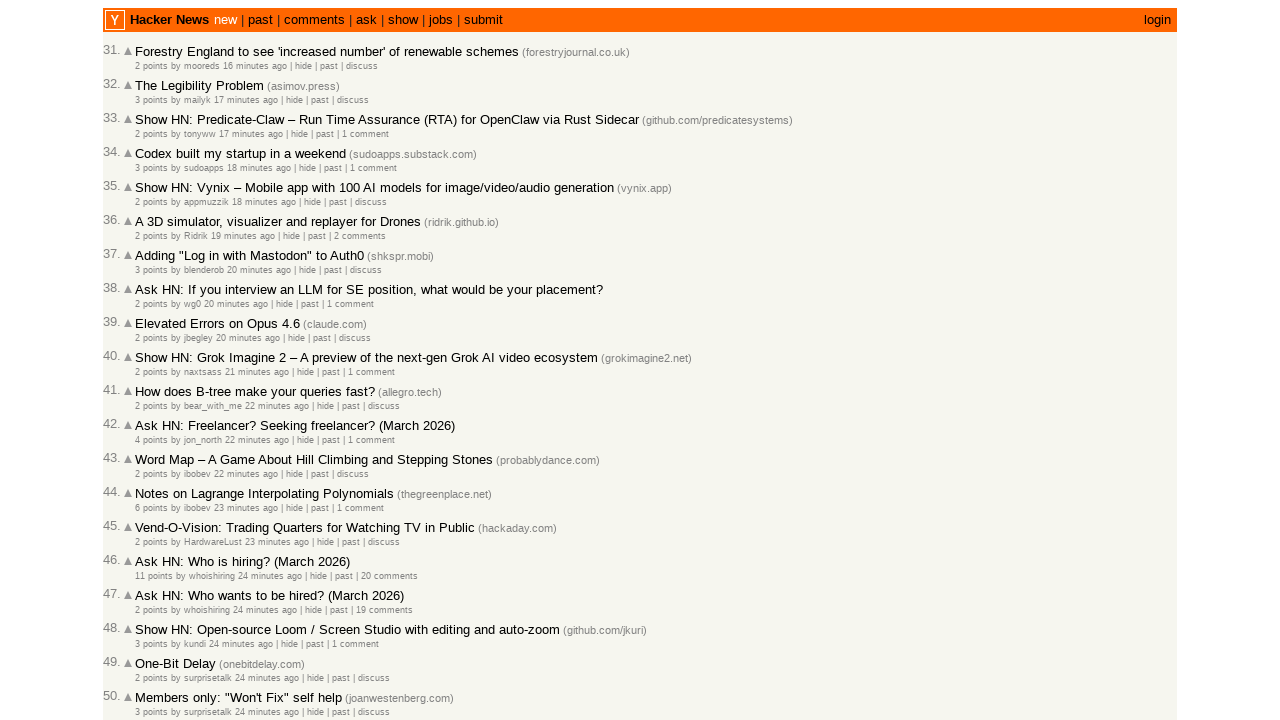

Clicked 'More' link to load next page (entry 60) at (149, 616) on internal:role=link[name="More"s]
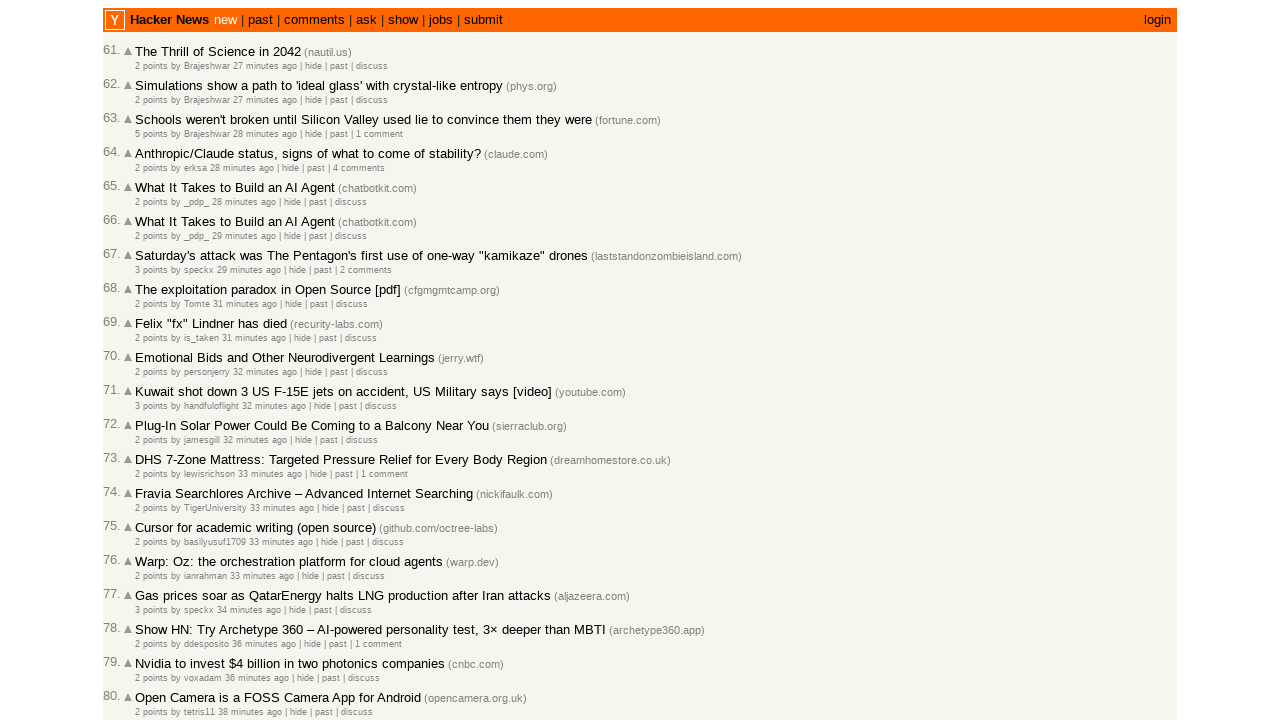

Waited for table to load on next page
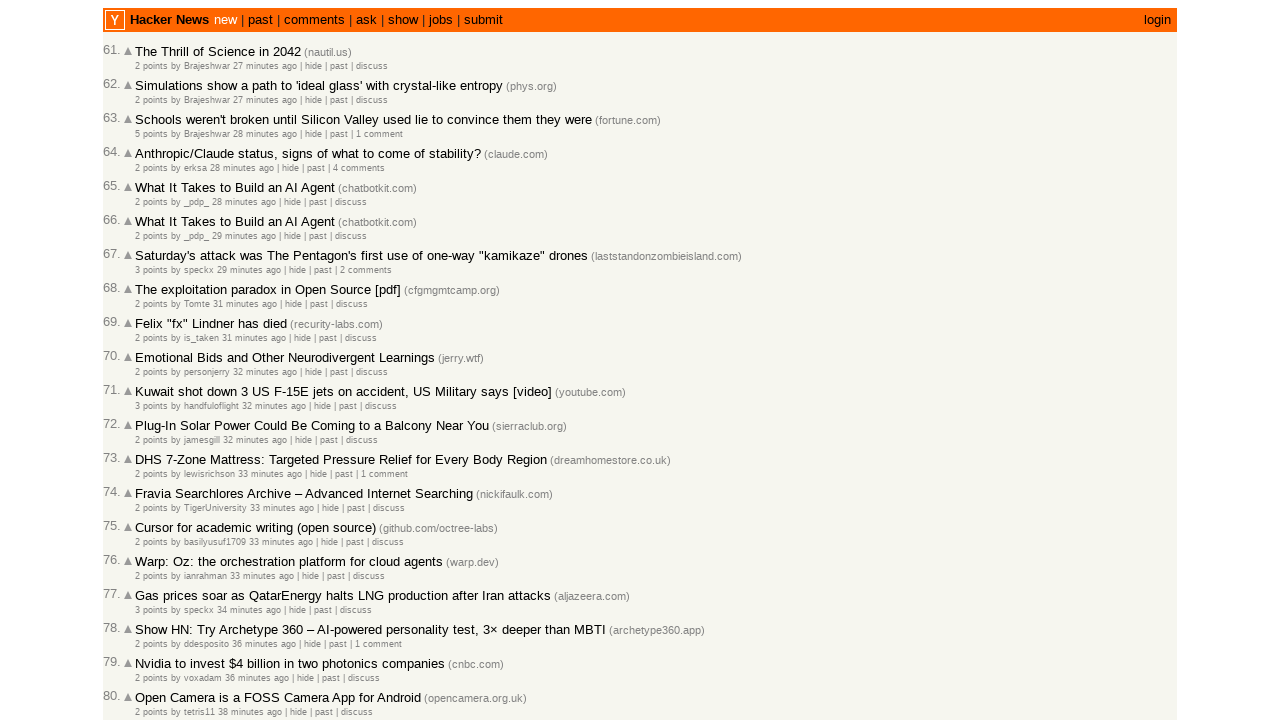

Retrieved all post rows with timestamps (entry 60)
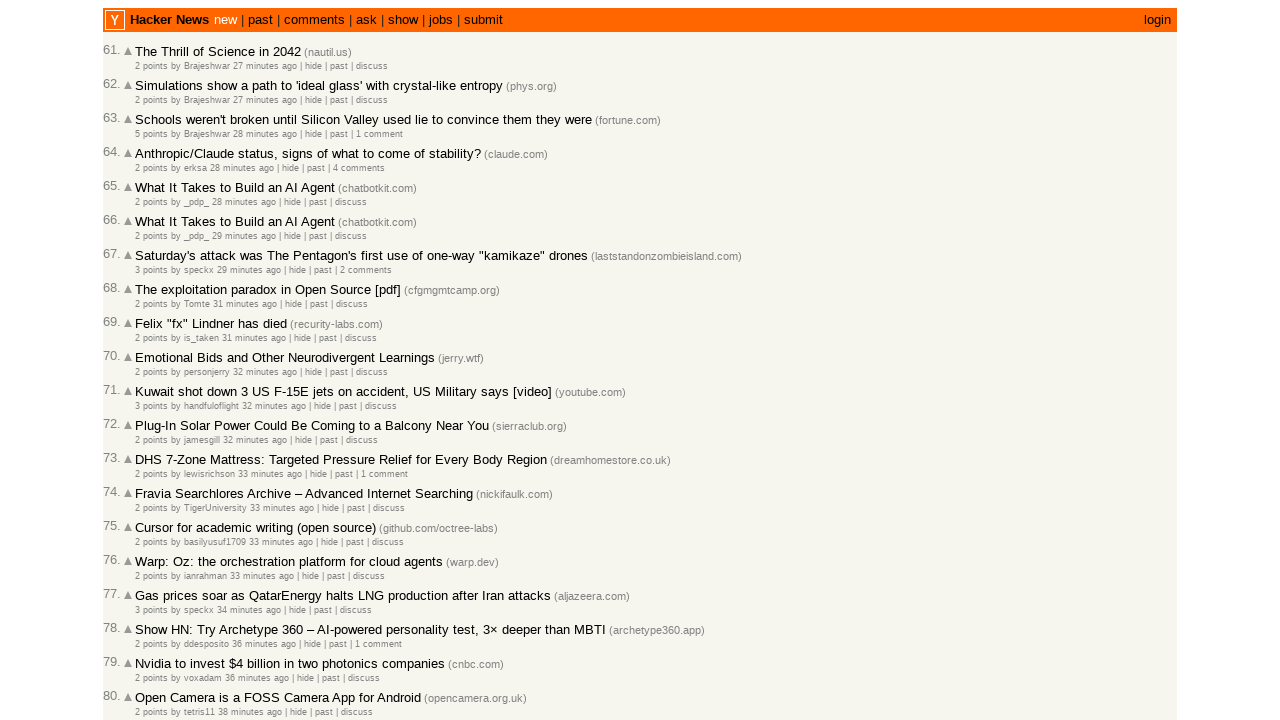

Retrieved text content from entry 60: '2 points by Brajeshwar 27 minutes ago  | hide | pa...'
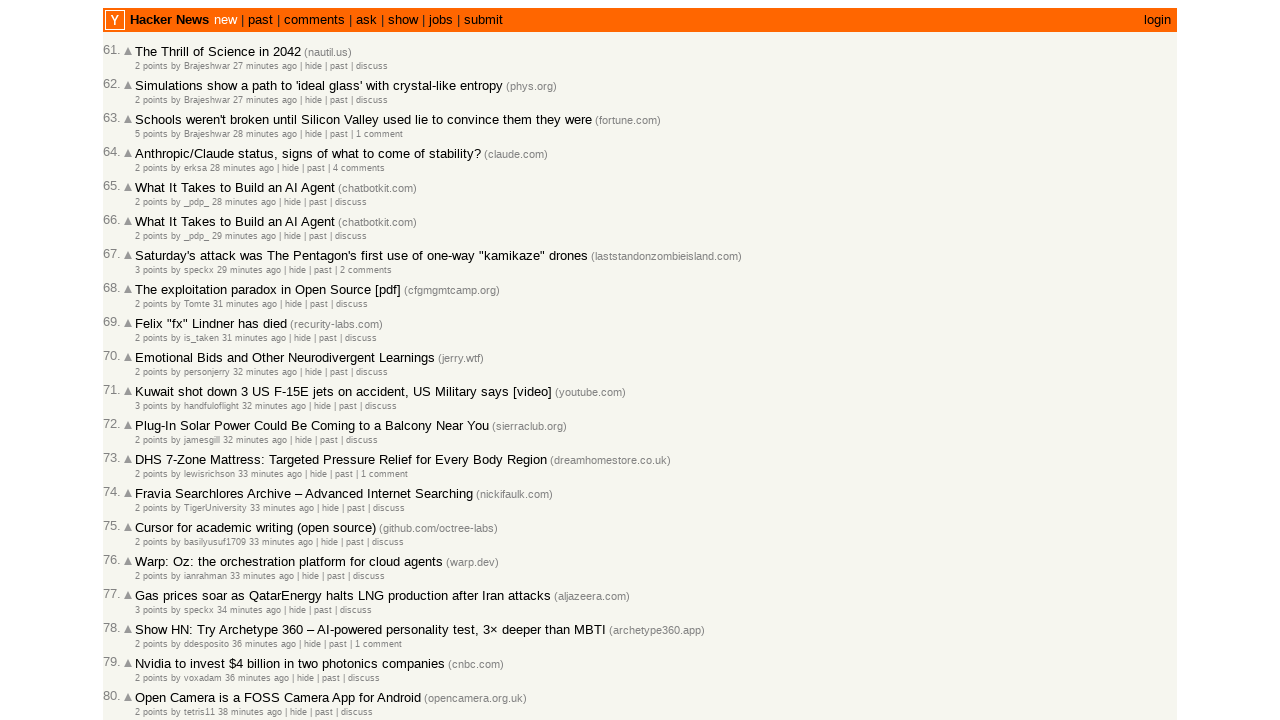

Parsed timestamp for entry 60: 27 (minutes ago)
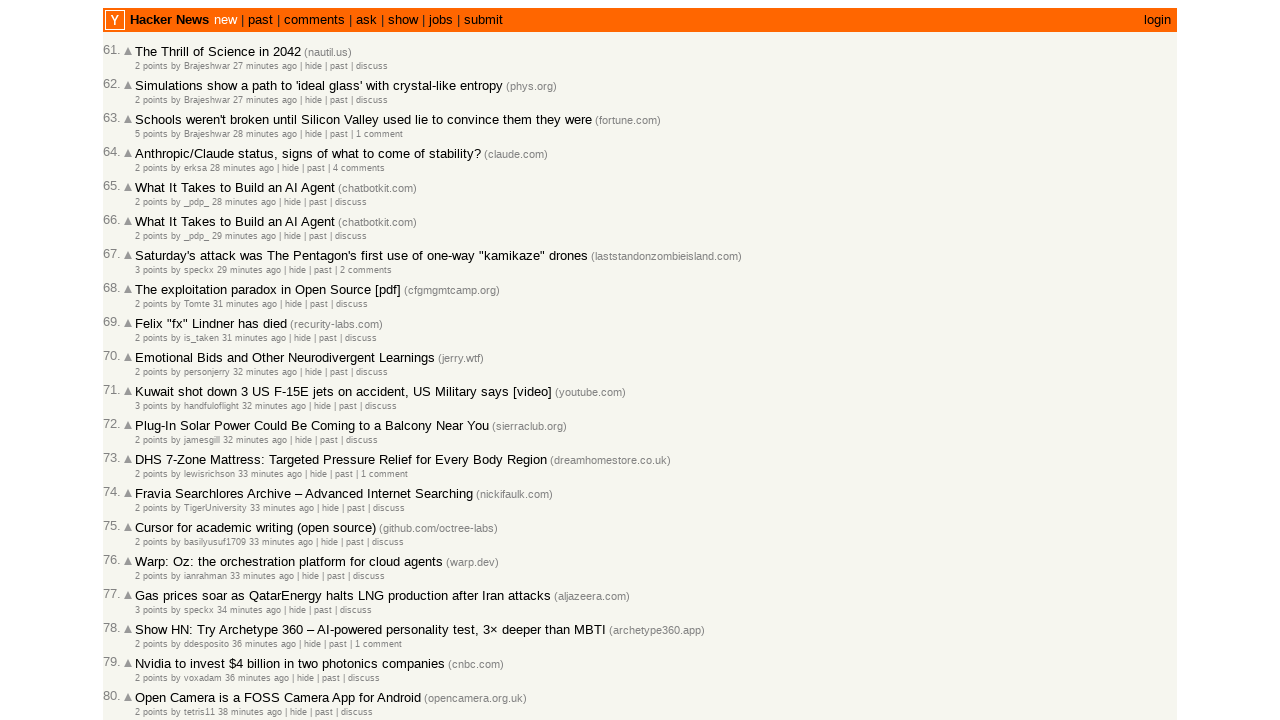

Verified entry 60 is in correct chronological order (time: 27)
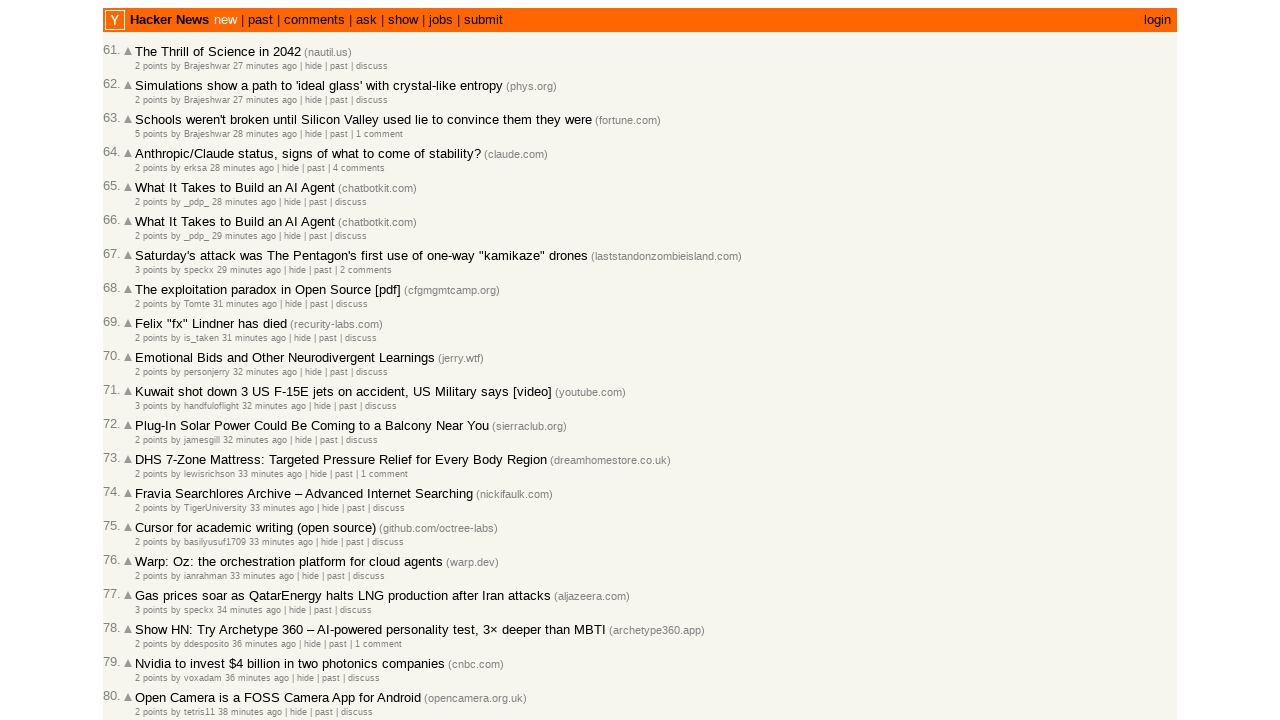

Retrieved all post rows with timestamps (entry 61)
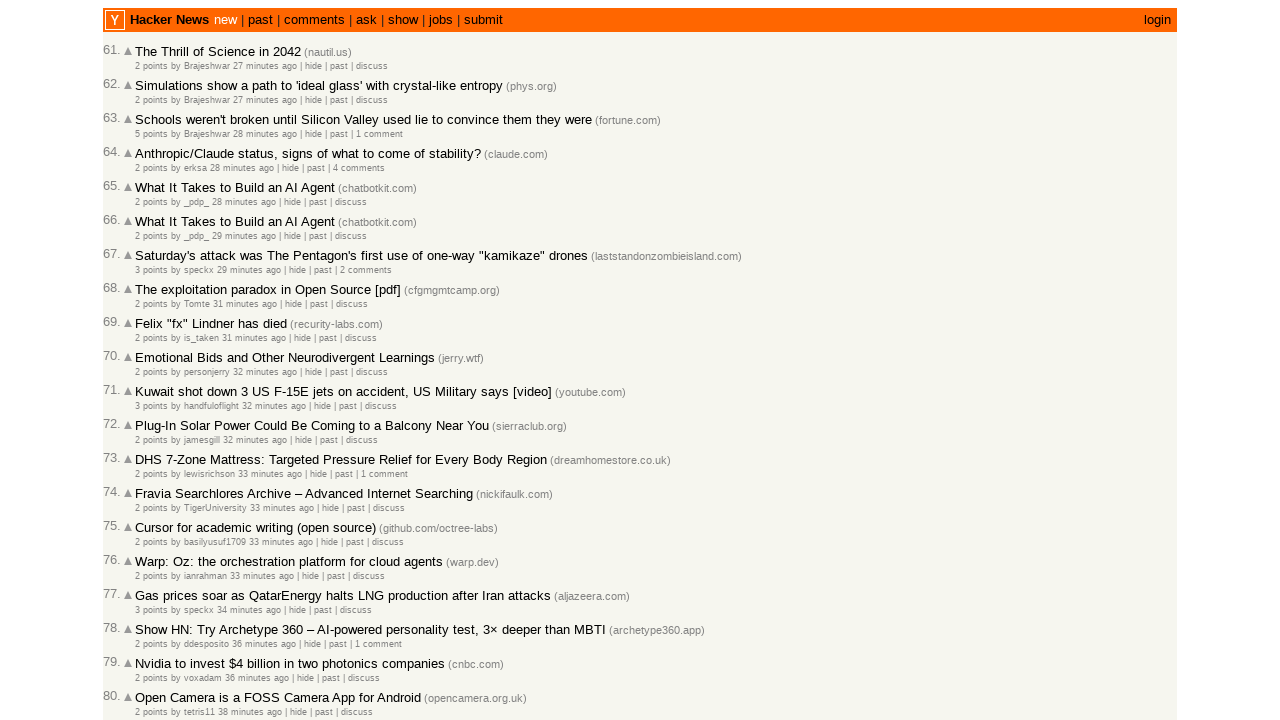

Retrieved text content from entry 61: '2 points by Brajeshwar 27 minutes ago  | hide | pa...'
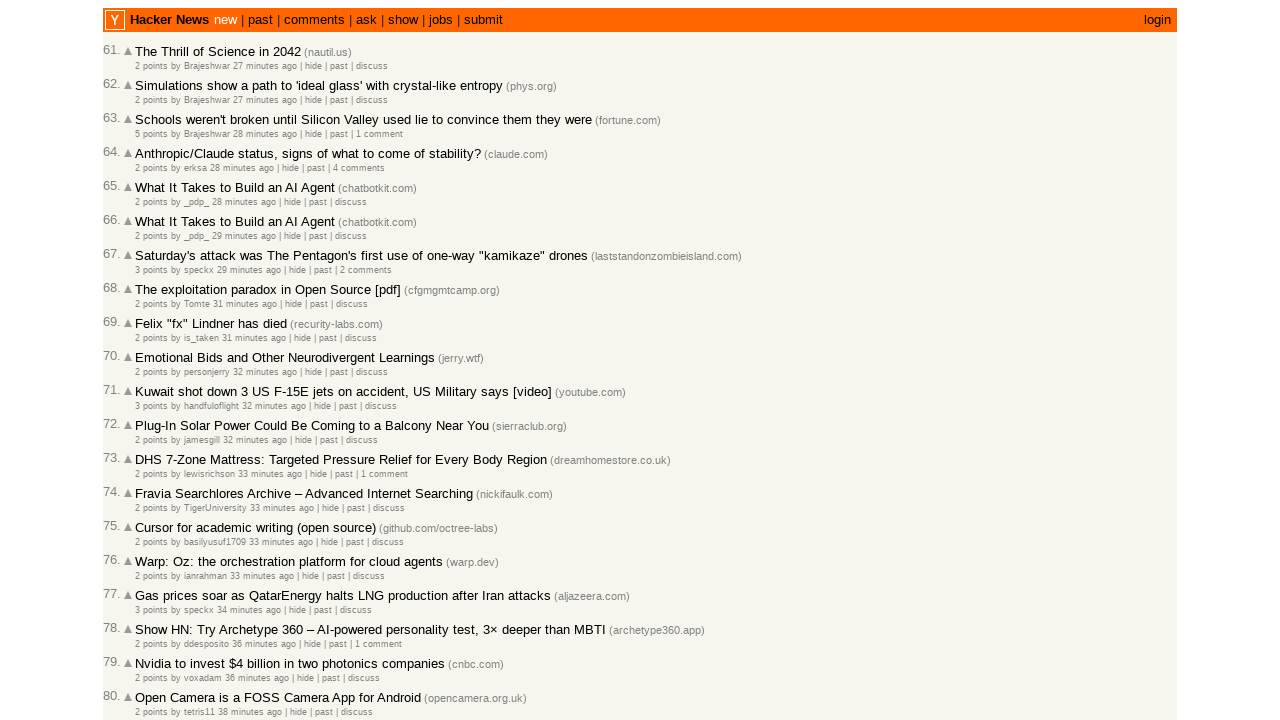

Parsed timestamp for entry 61: 27 (minutes ago)
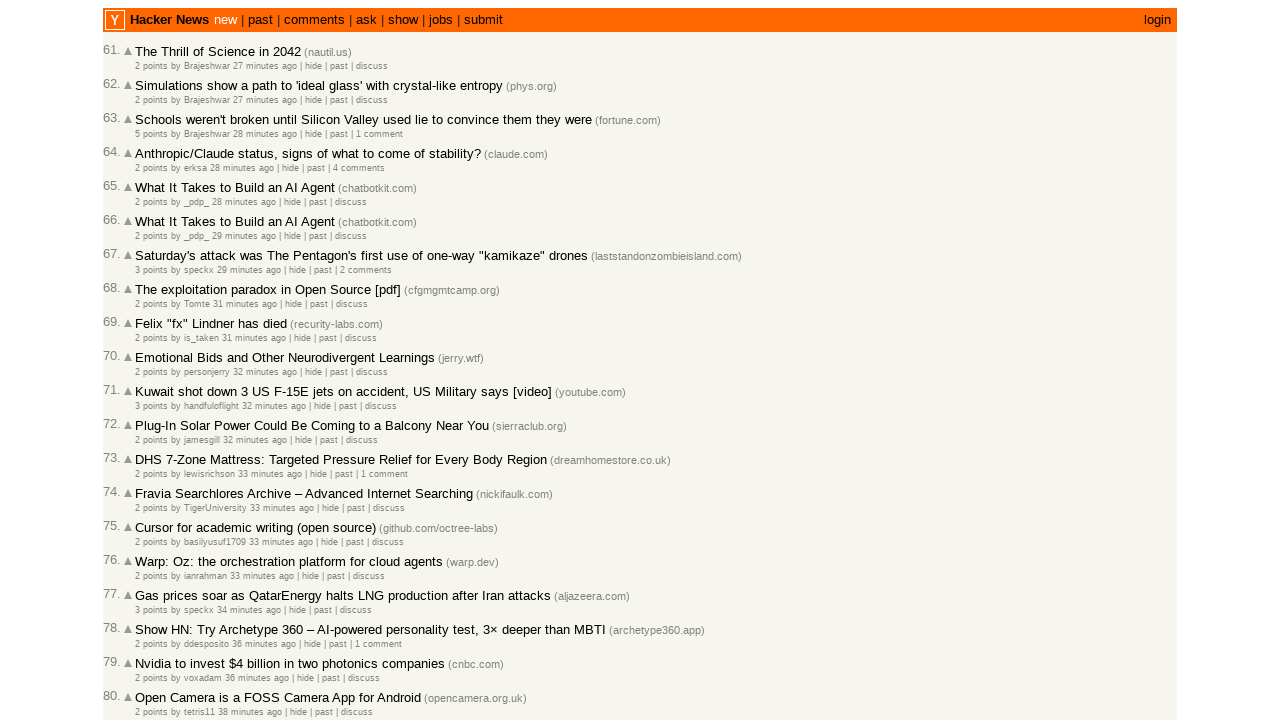

Verified entry 61 is in correct chronological order (time: 27)
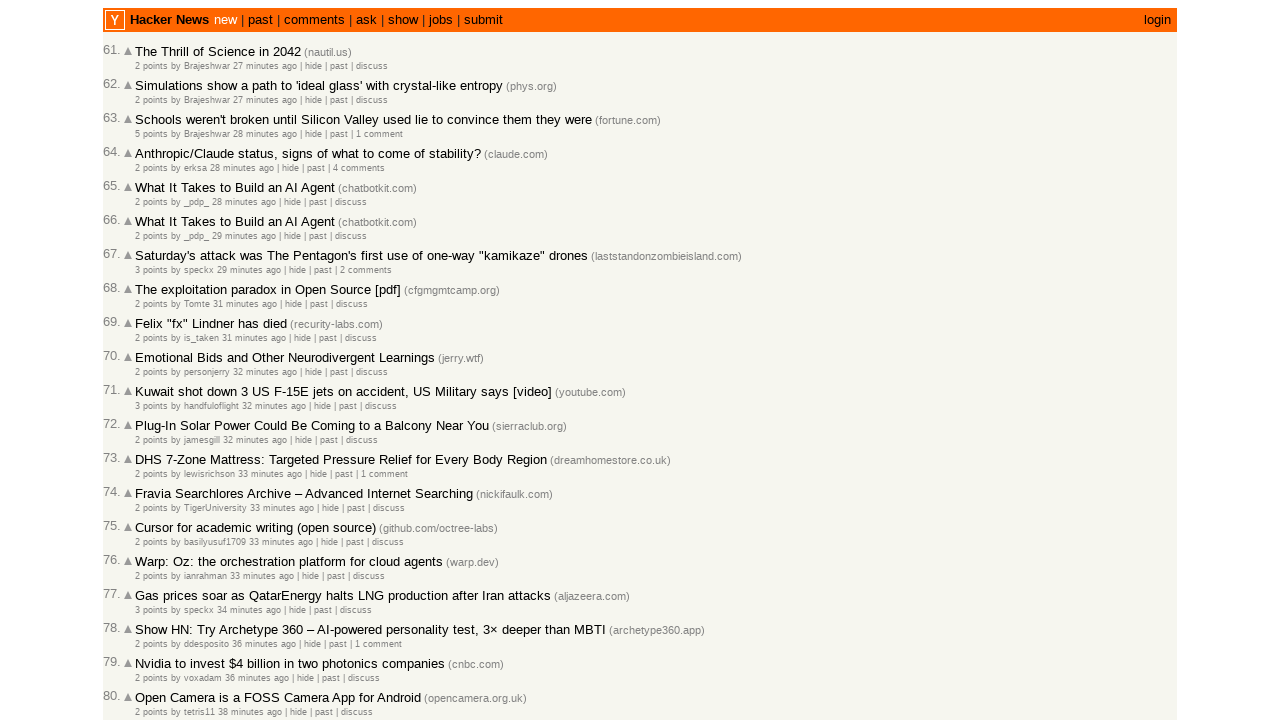

Retrieved all post rows with timestamps (entry 62)
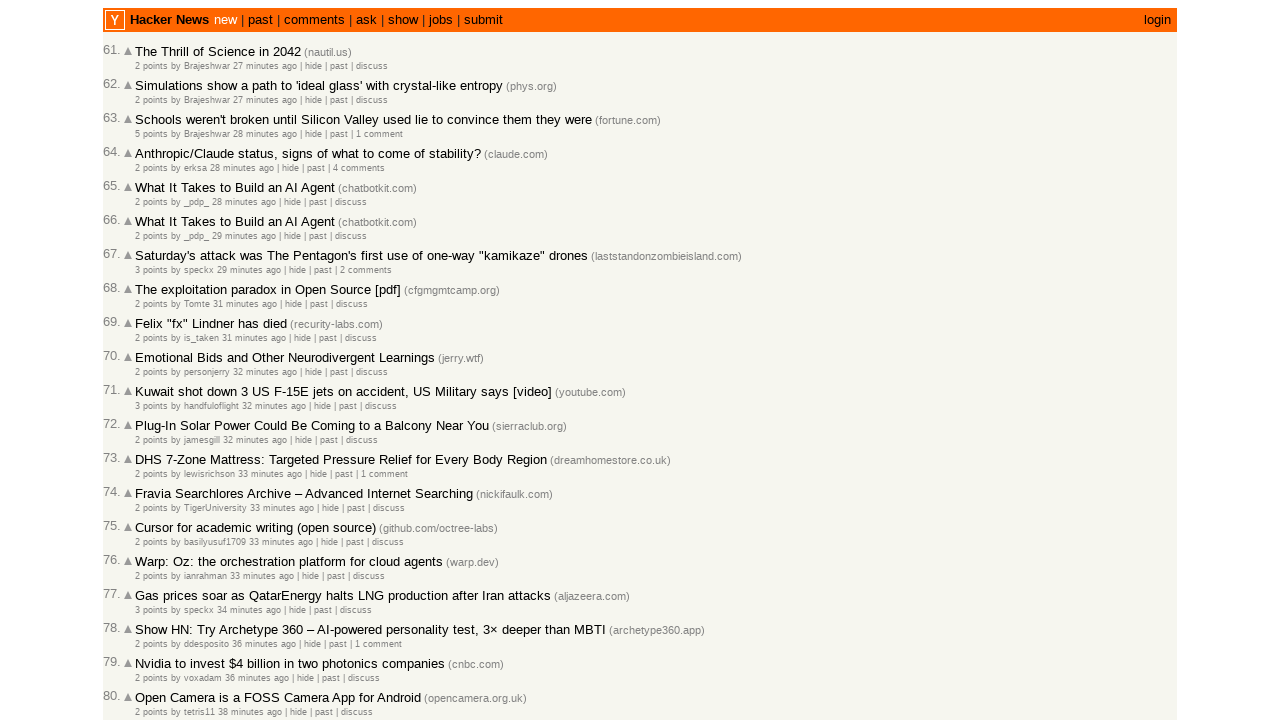

Retrieved text content from entry 62: '5 points by Brajeshwar 28 minutes ago  | hide | pa...'
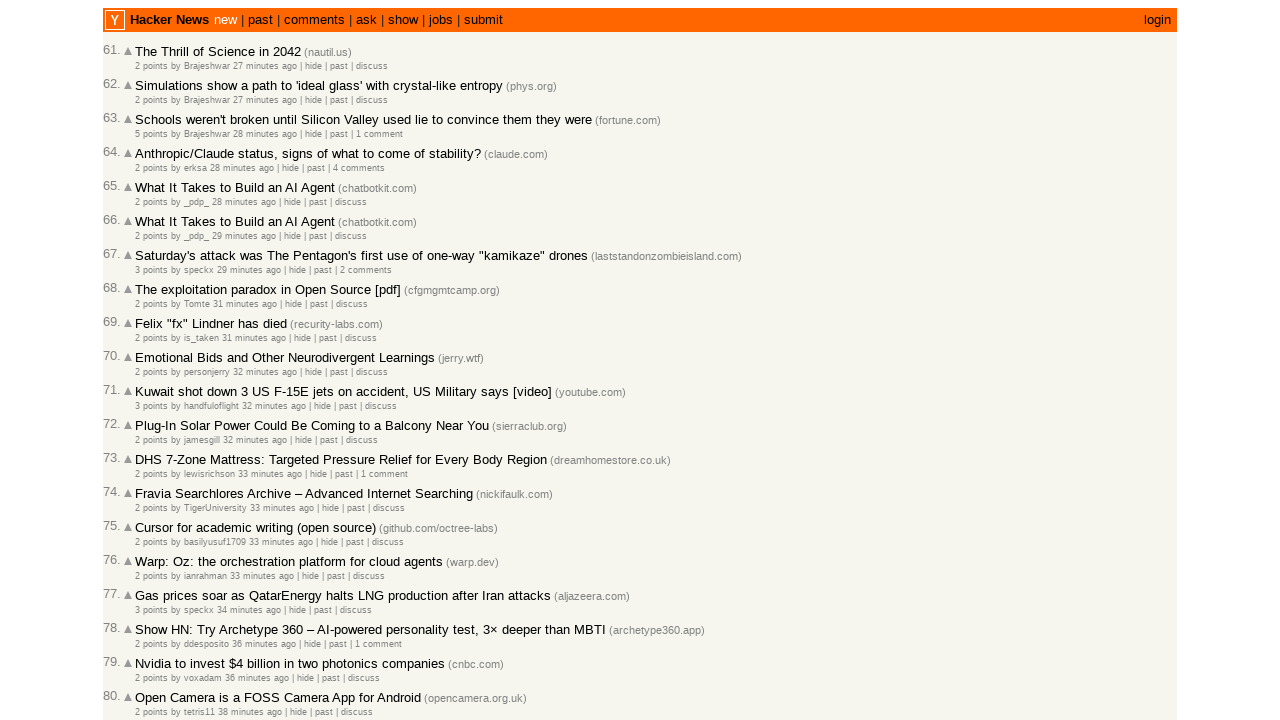

Parsed timestamp for entry 62: 28 (minutes ago)
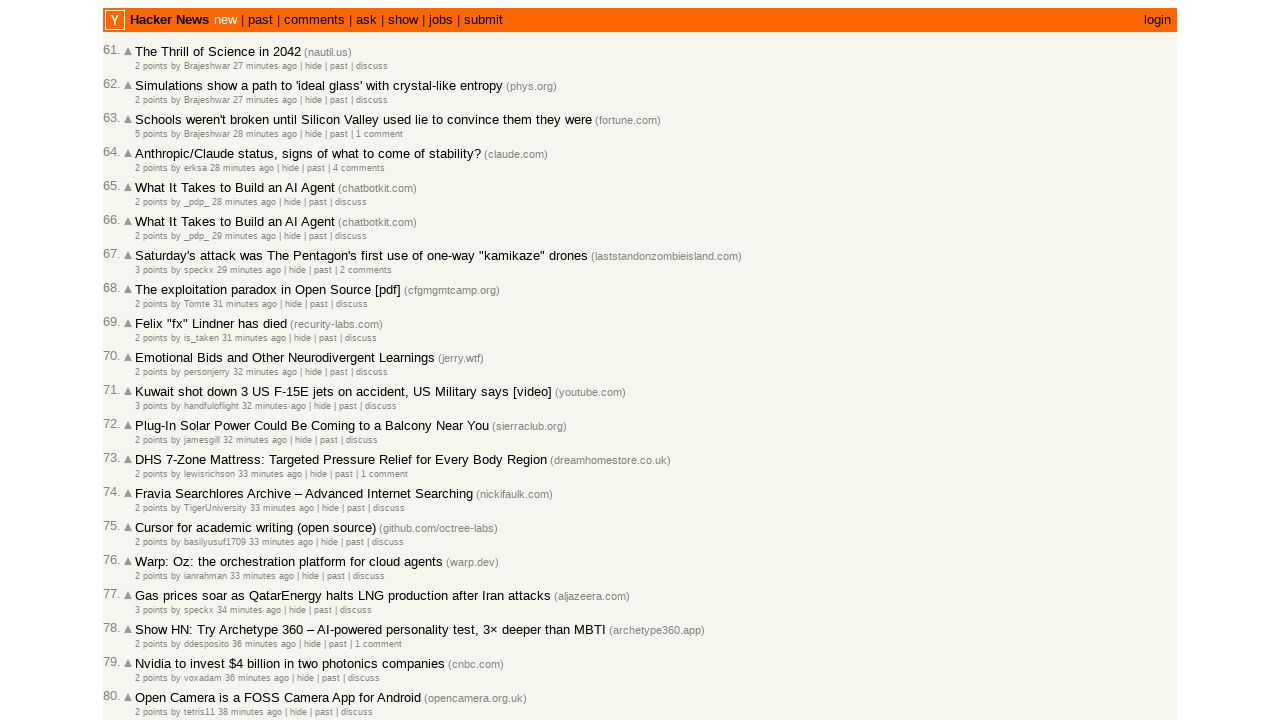

Verified entry 62 is in correct chronological order (time: 28)
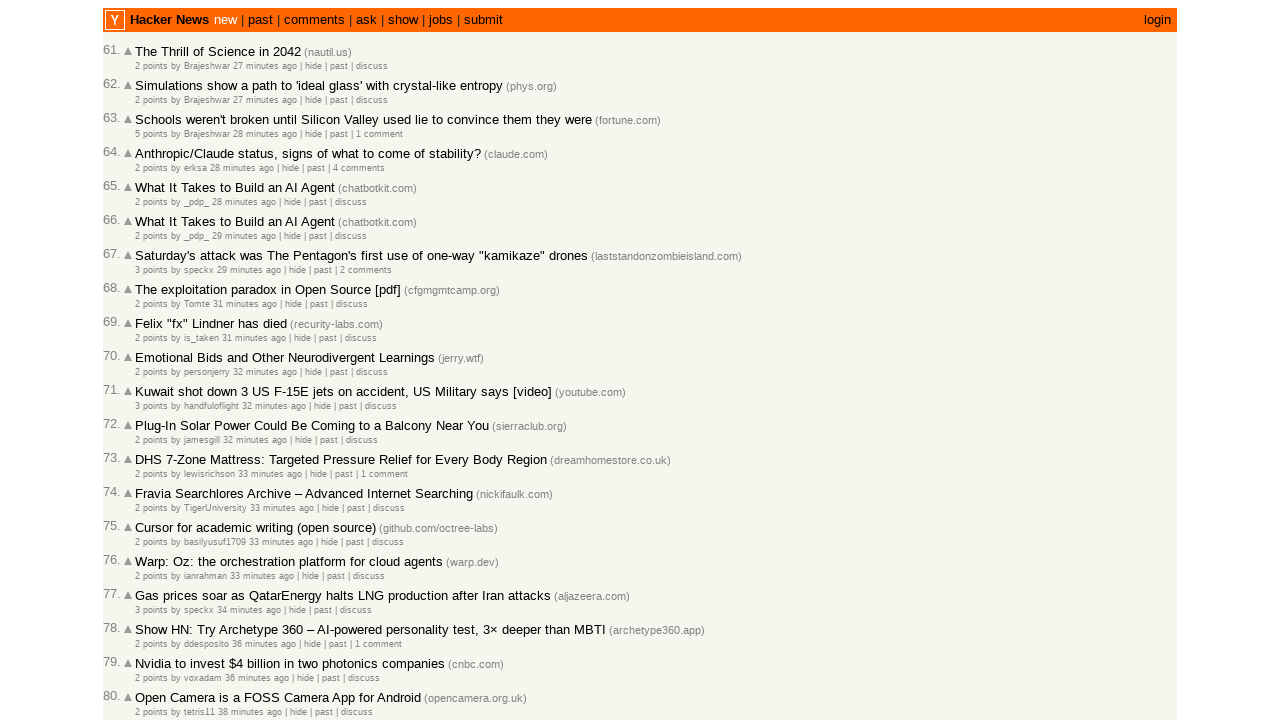

Retrieved all post rows with timestamps (entry 63)
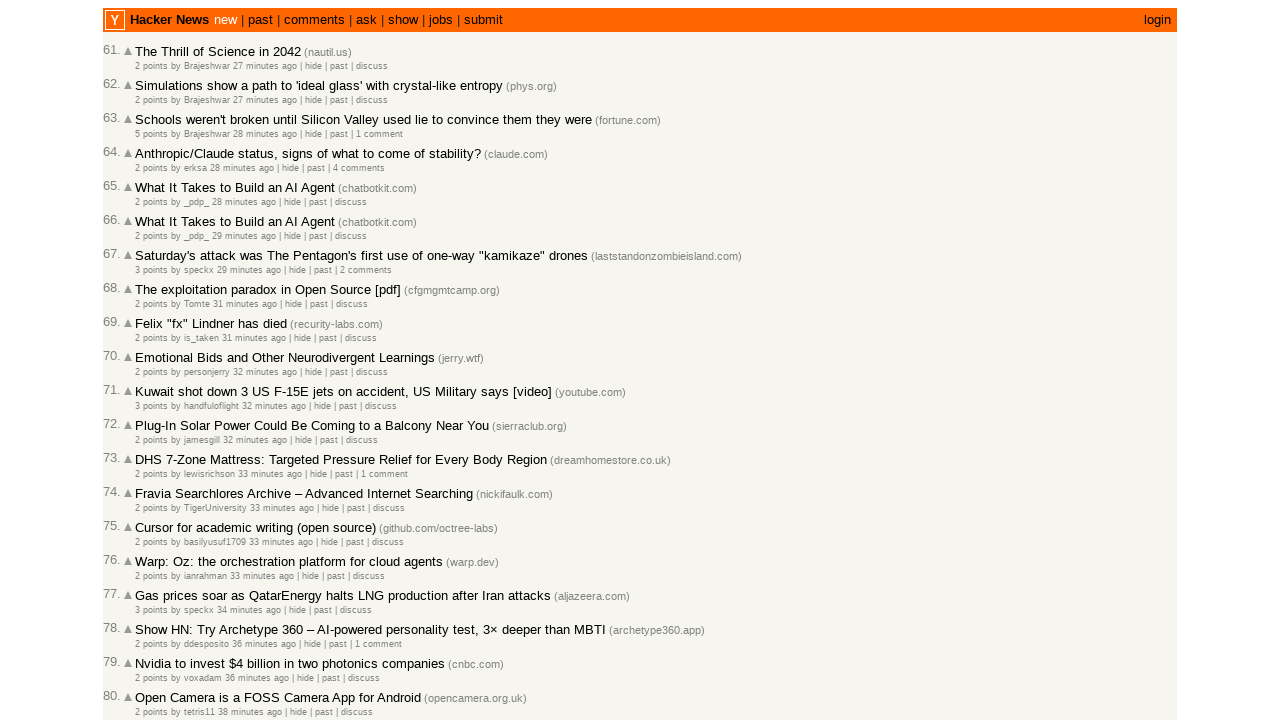

Retrieved text content from entry 63: '2 points by erksa 28 minutes ago  | hide | past | ...'
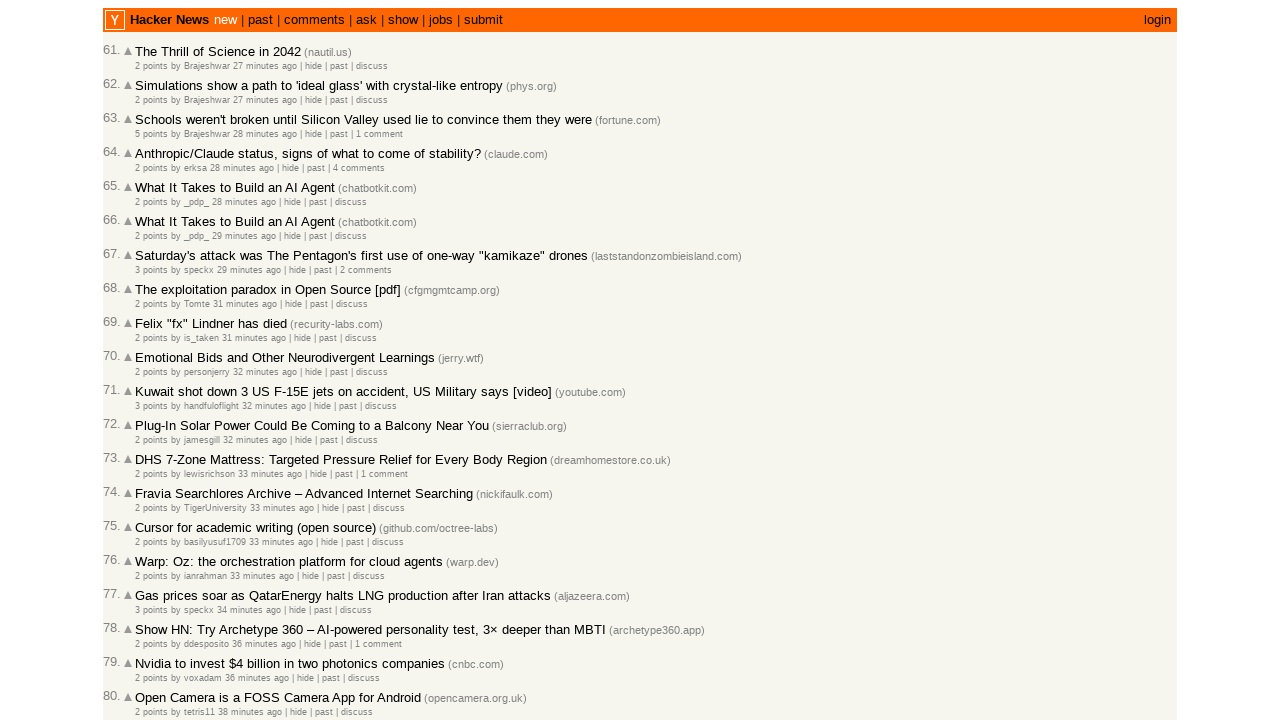

Parsed timestamp for entry 63: 28 (minutes ago)
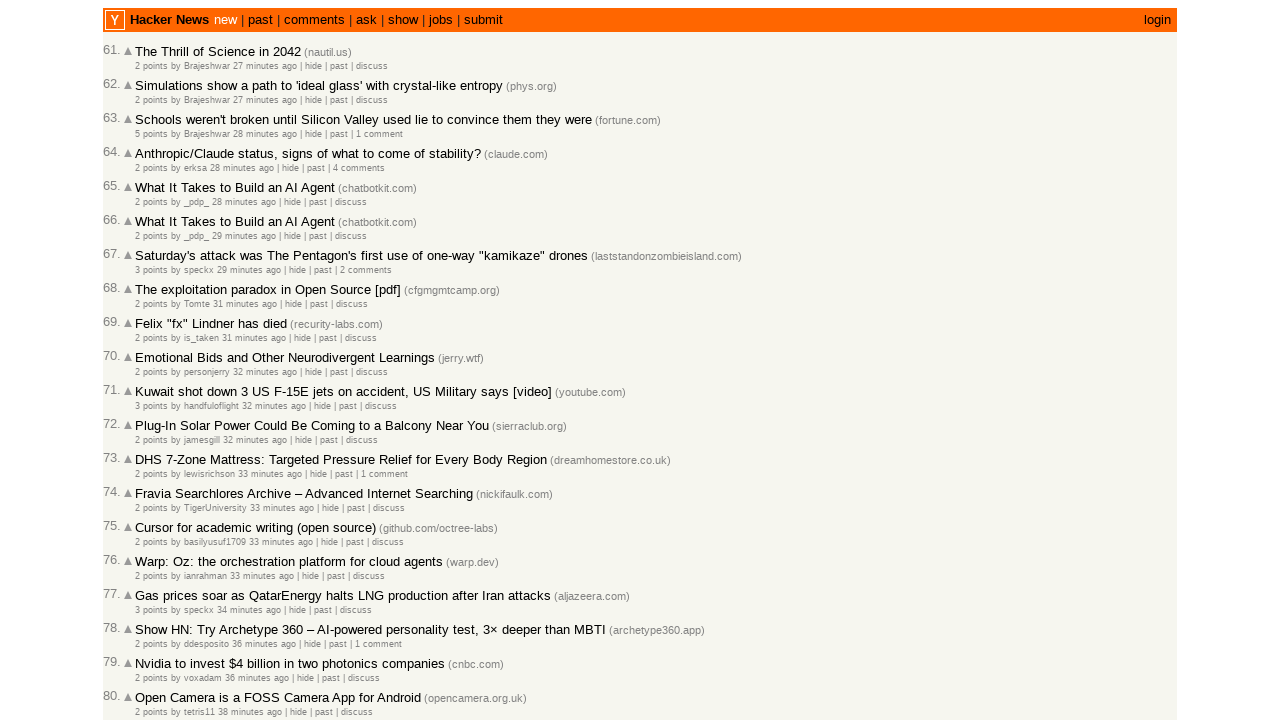

Verified entry 63 is in correct chronological order (time: 28)
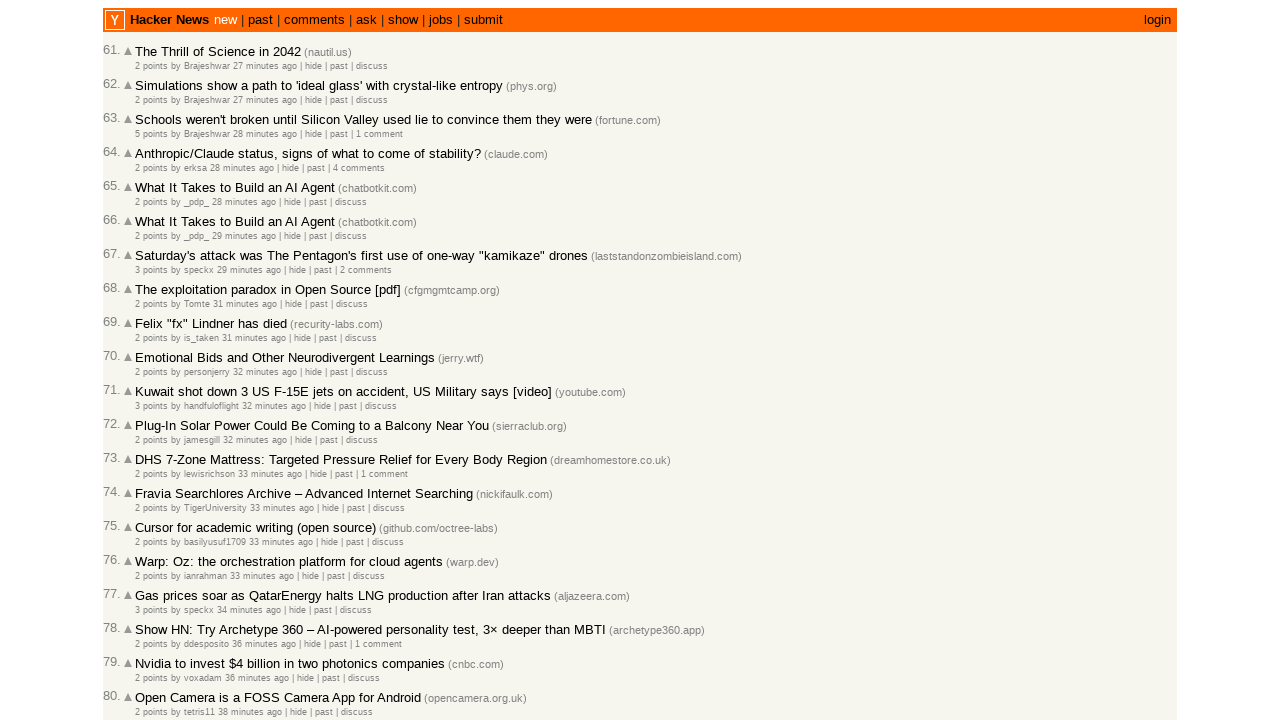

Retrieved all post rows with timestamps (entry 64)
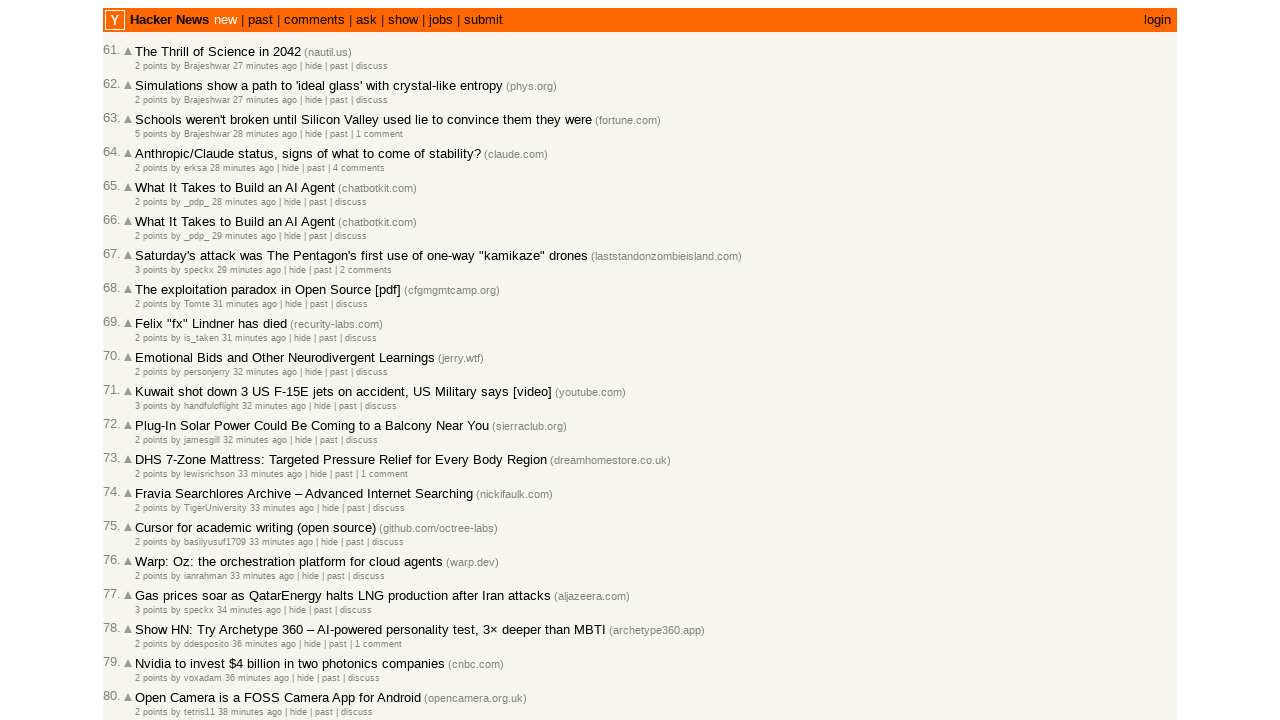

Retrieved text content from entry 64: '2 points by _pdp_ 28 minutes ago  | hide | past | ...'
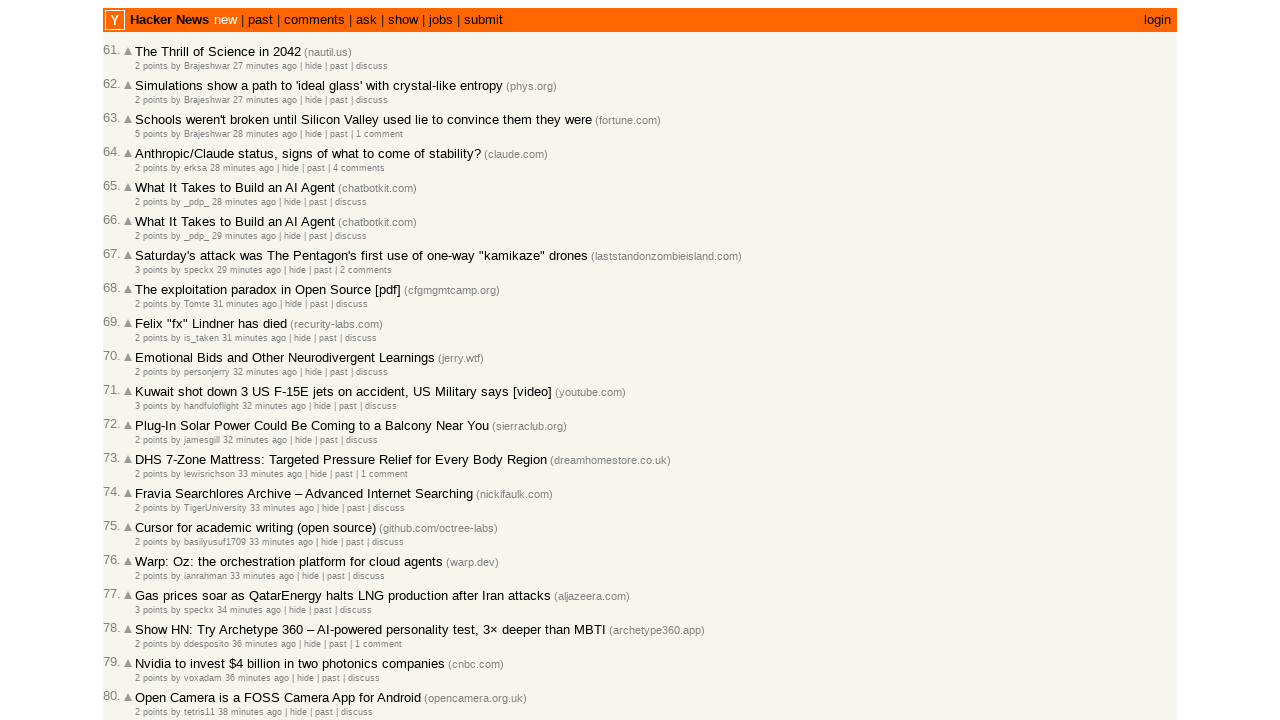

Parsed timestamp for entry 64: 28 (minutes ago)
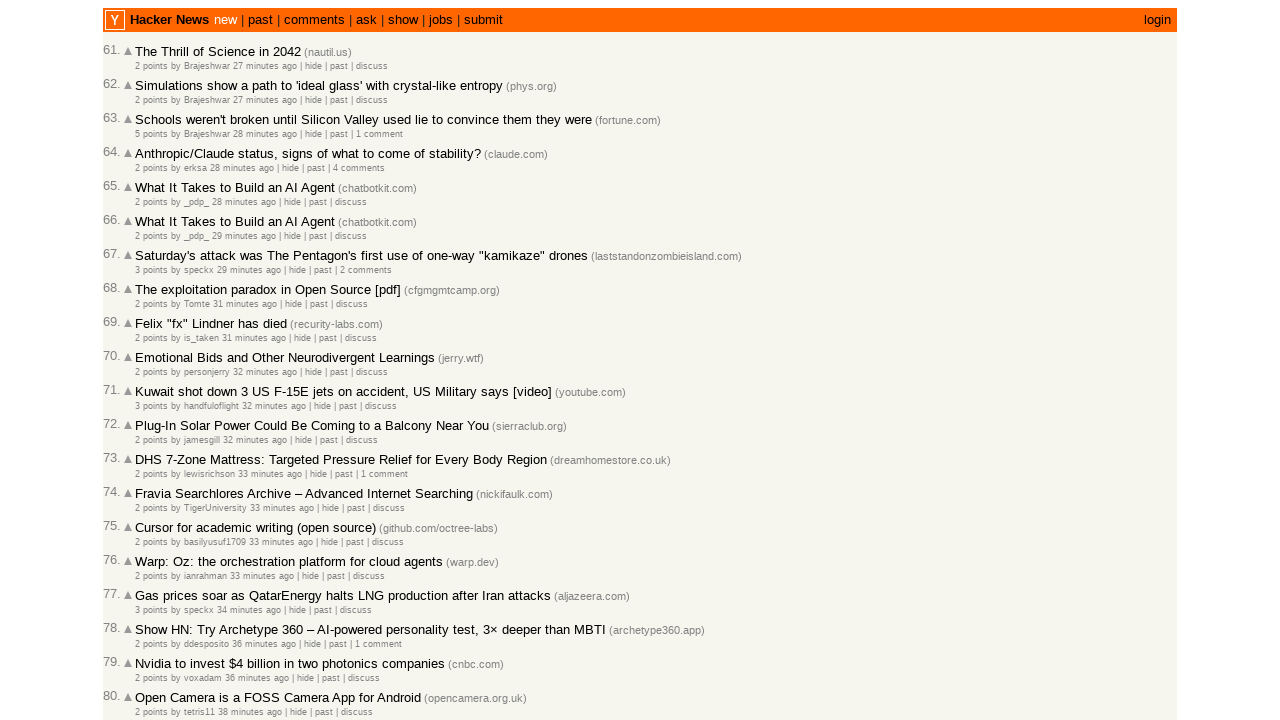

Verified entry 64 is in correct chronological order (time: 28)
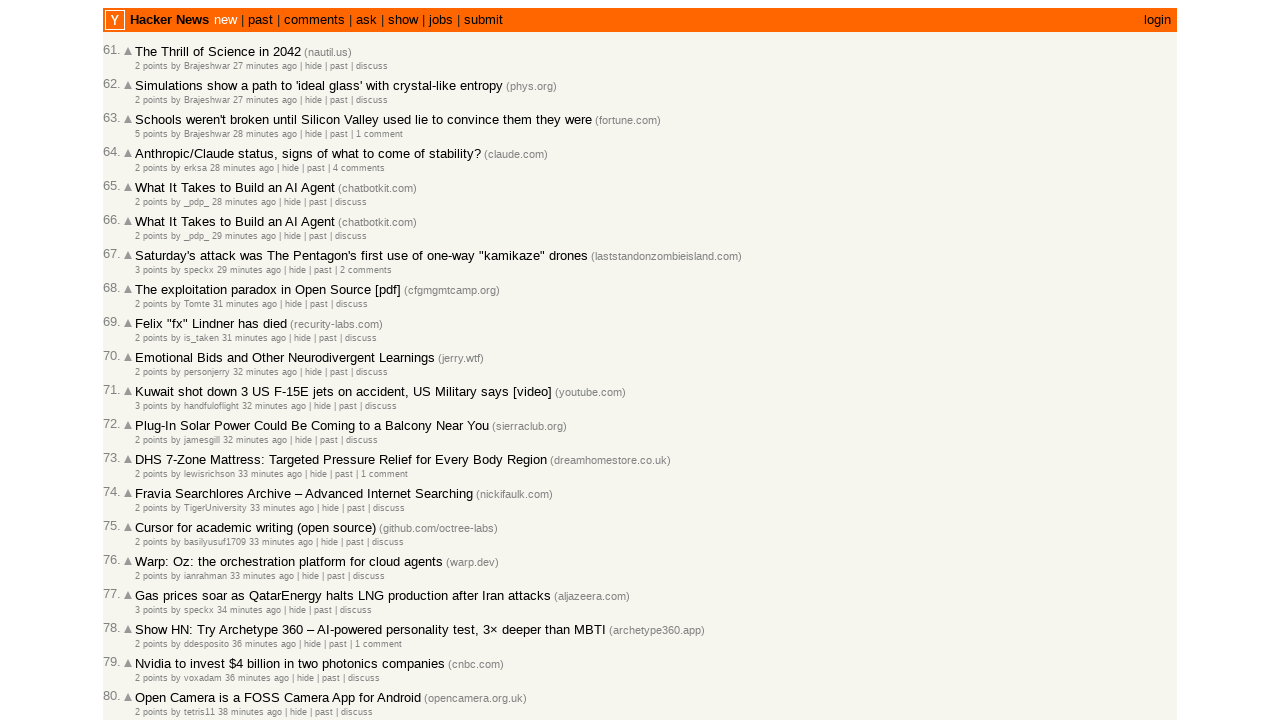

Retrieved all post rows with timestamps (entry 65)
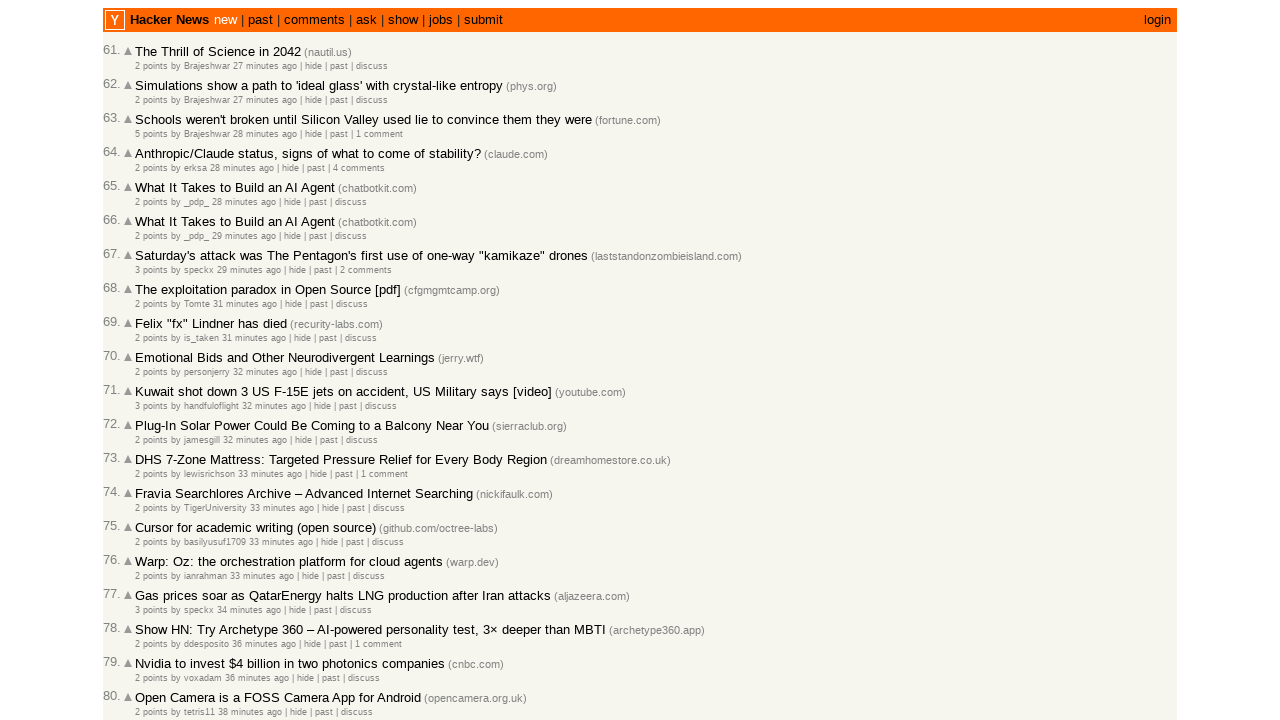

Retrieved text content from entry 65: '2 points by _pdp_ 29 minutes ago  | hide | past | ...'
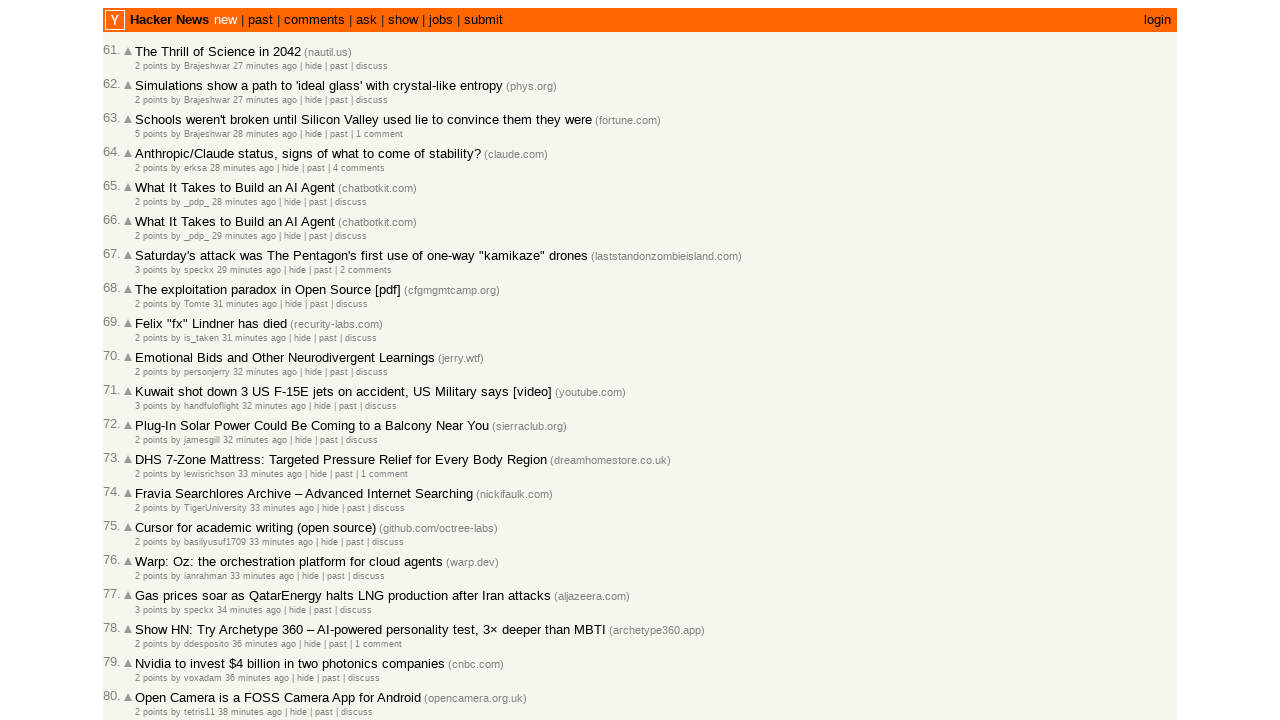

Parsed timestamp for entry 65: 29 (minutes ago)
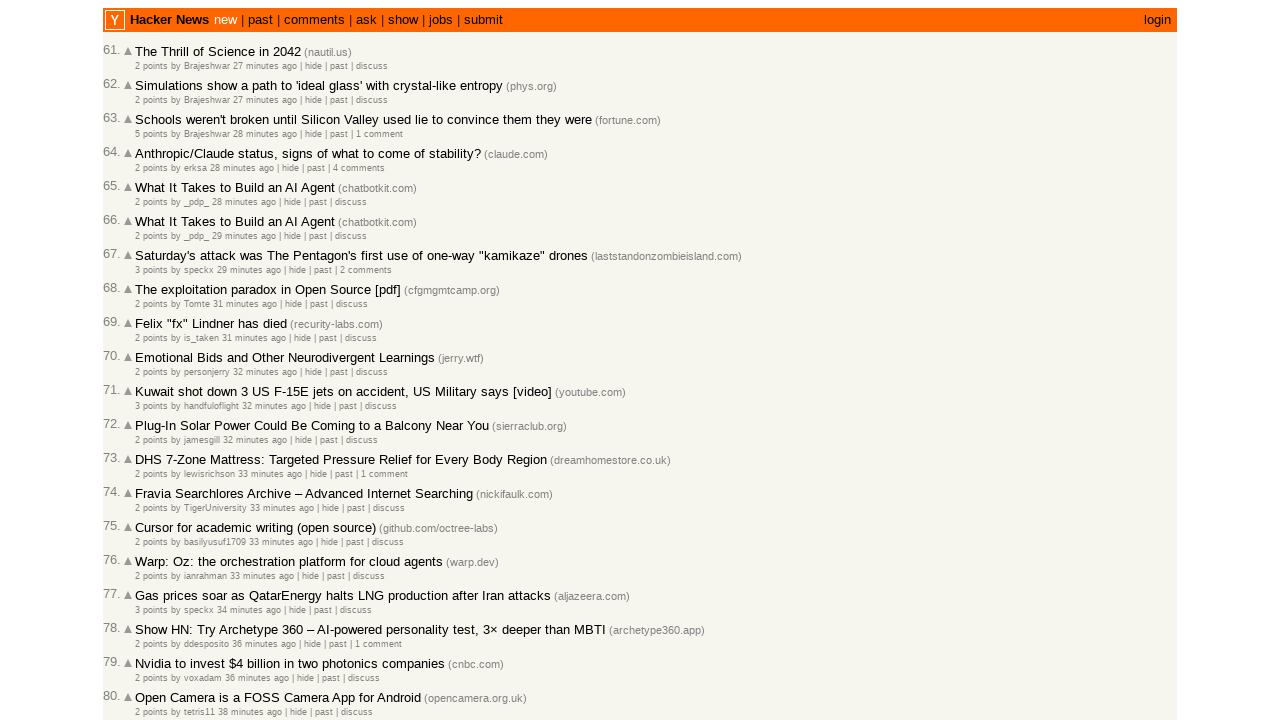

Verified entry 65 is in correct chronological order (time: 29)
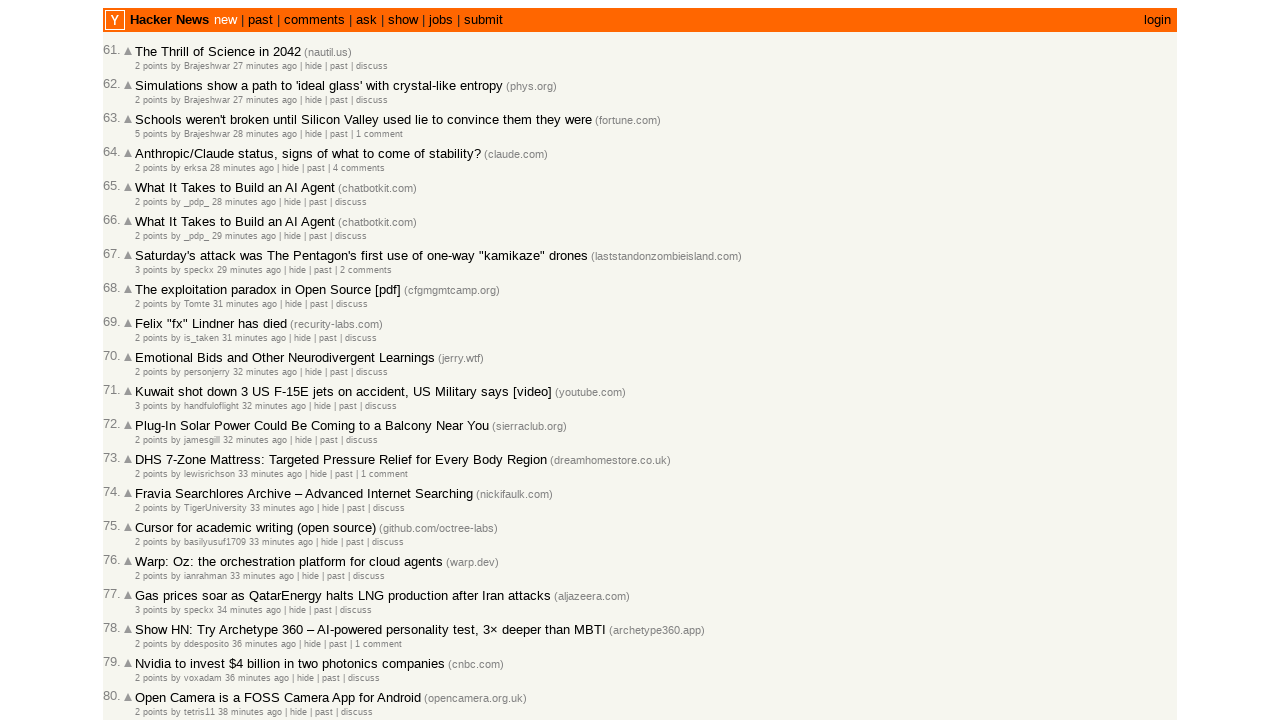

Retrieved all post rows with timestamps (entry 66)
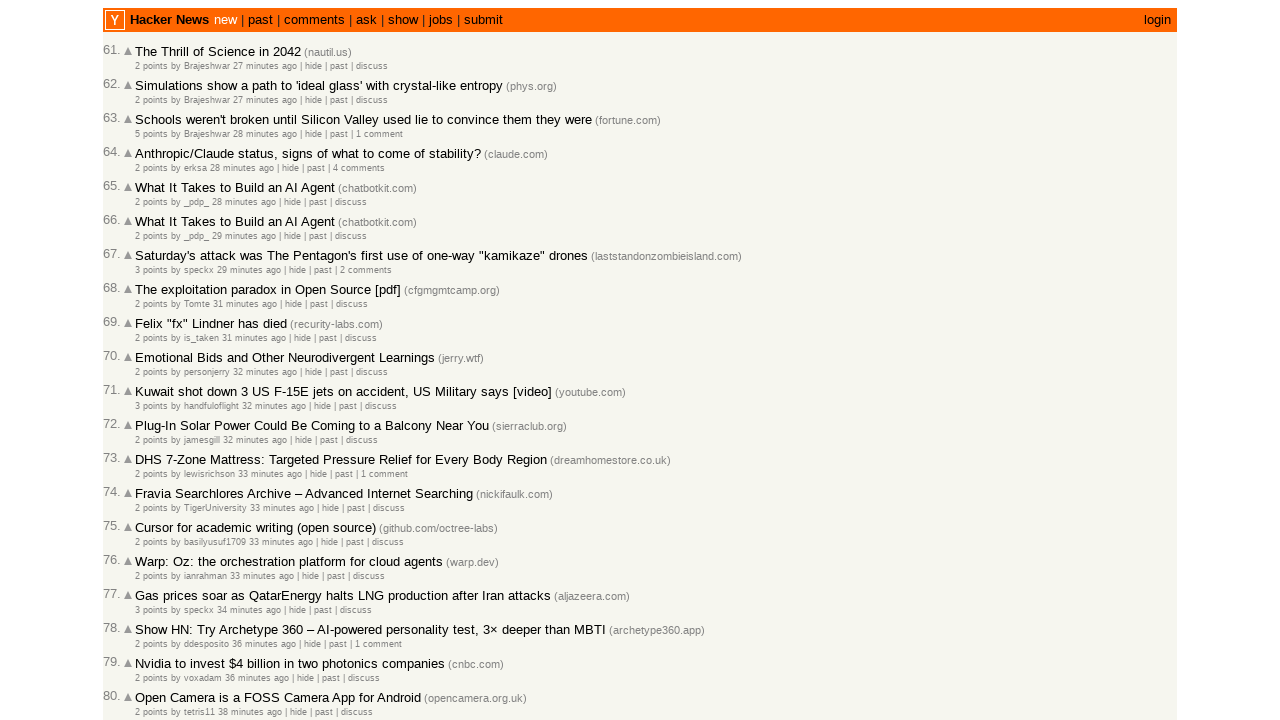

Retrieved text content from entry 66: '3 points by speckx 29 minutes ago  | hide | past |...'
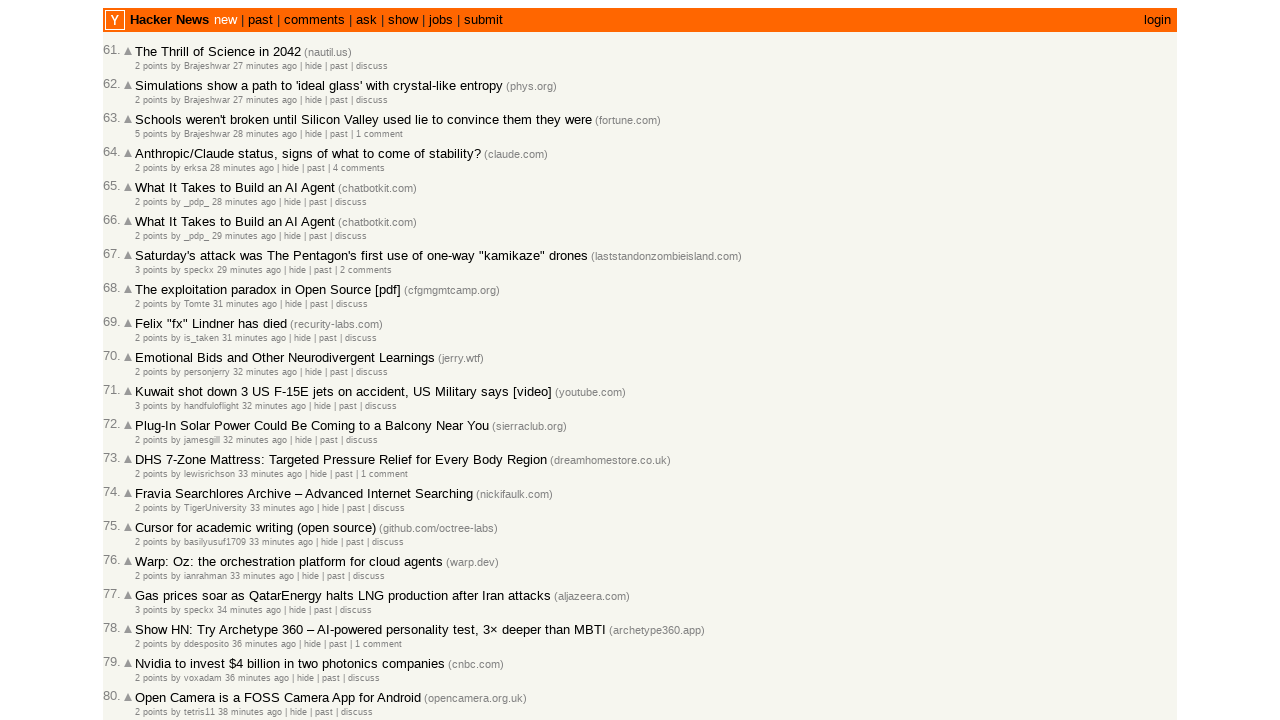

Parsed timestamp for entry 66: 29 (minutes ago)
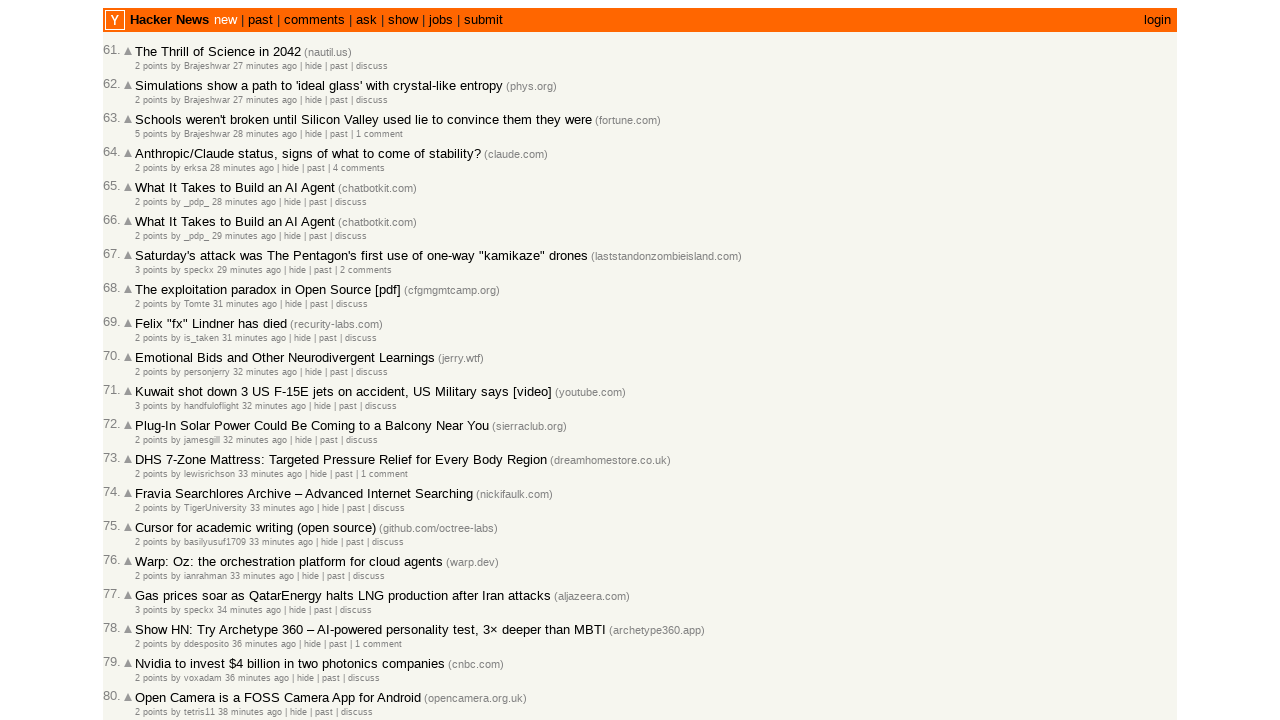

Verified entry 66 is in correct chronological order (time: 29)
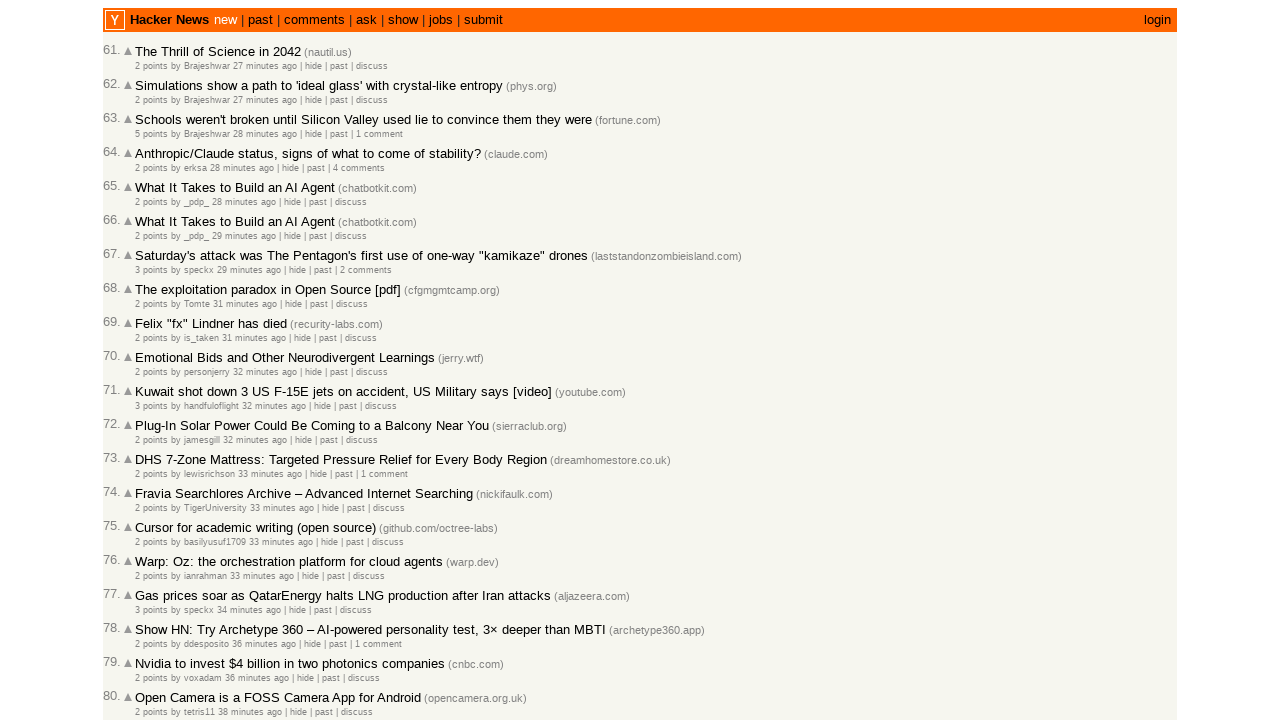

Retrieved all post rows with timestamps (entry 67)
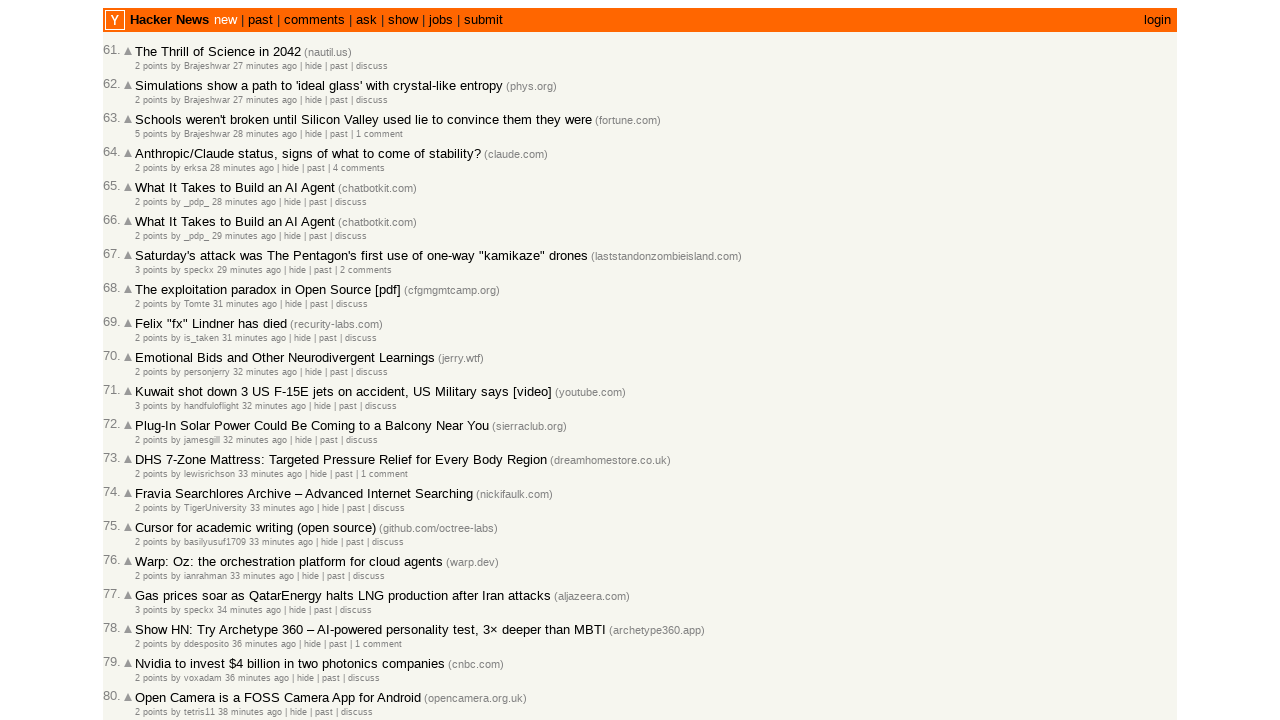

Retrieved text content from entry 67: '2 points by Tomte 31 minutes ago  | hide | past | ...'
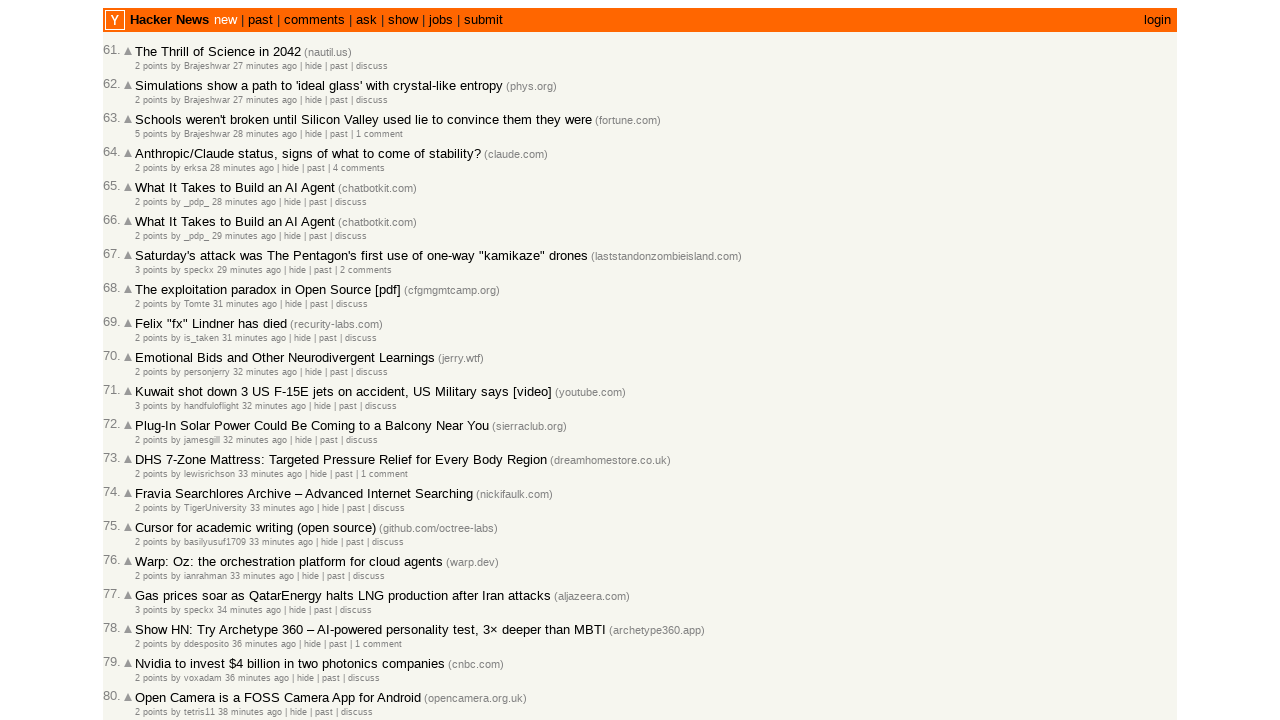

Parsed timestamp for entry 67: 31 (minutes ago)
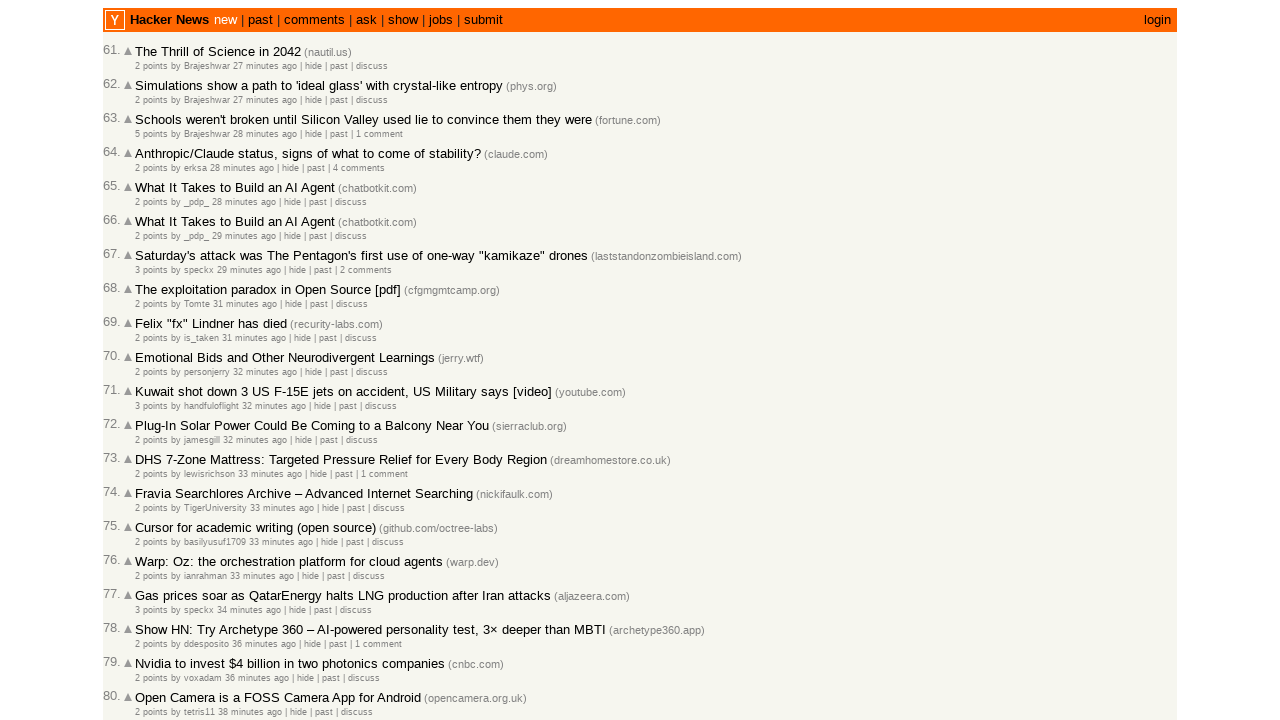

Verified entry 67 is in correct chronological order (time: 31)
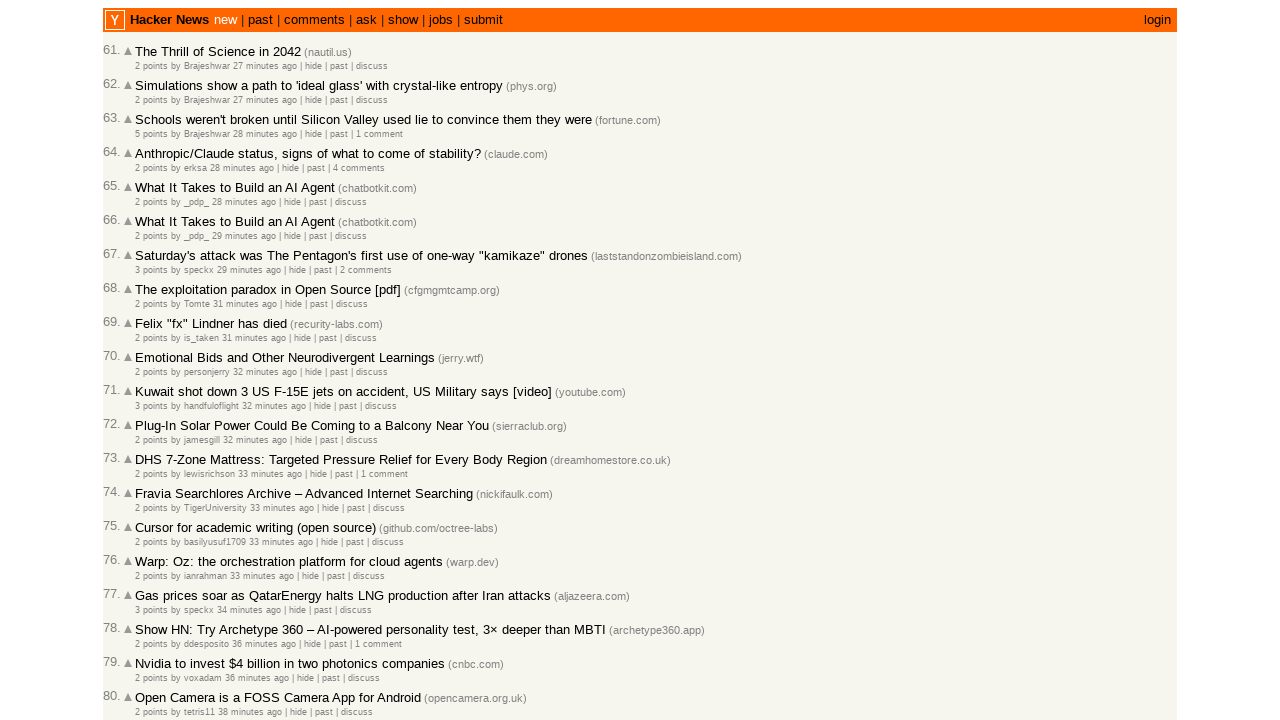

Retrieved all post rows with timestamps (entry 68)
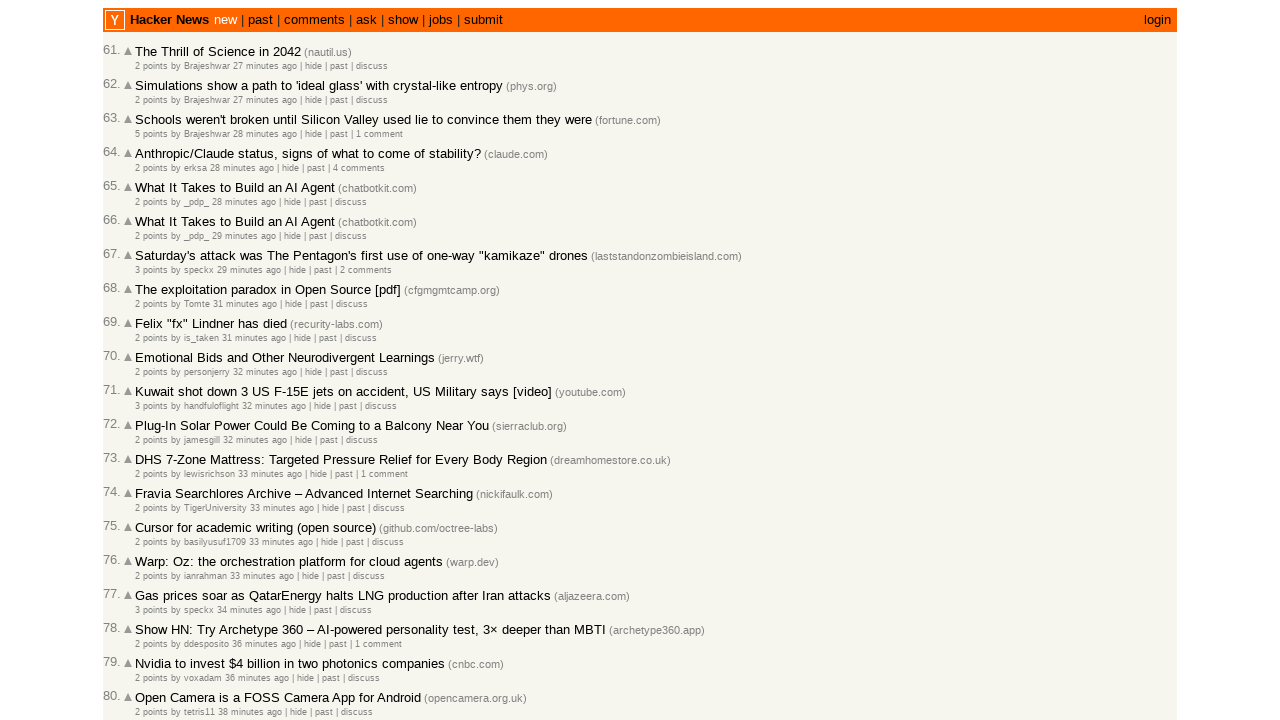

Retrieved text content from entry 68: '2 points by is_taken 31 minutes ago  | hide | past...'
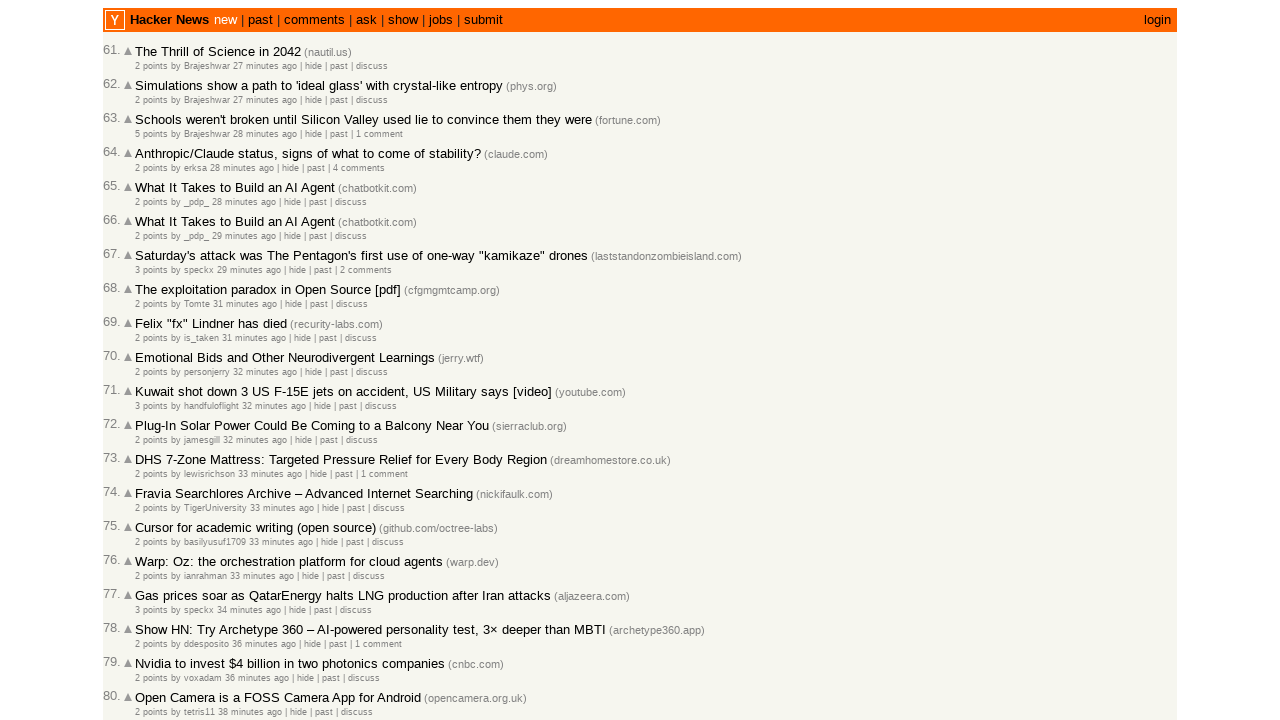

Parsed timestamp for entry 68: 31 (minutes ago)
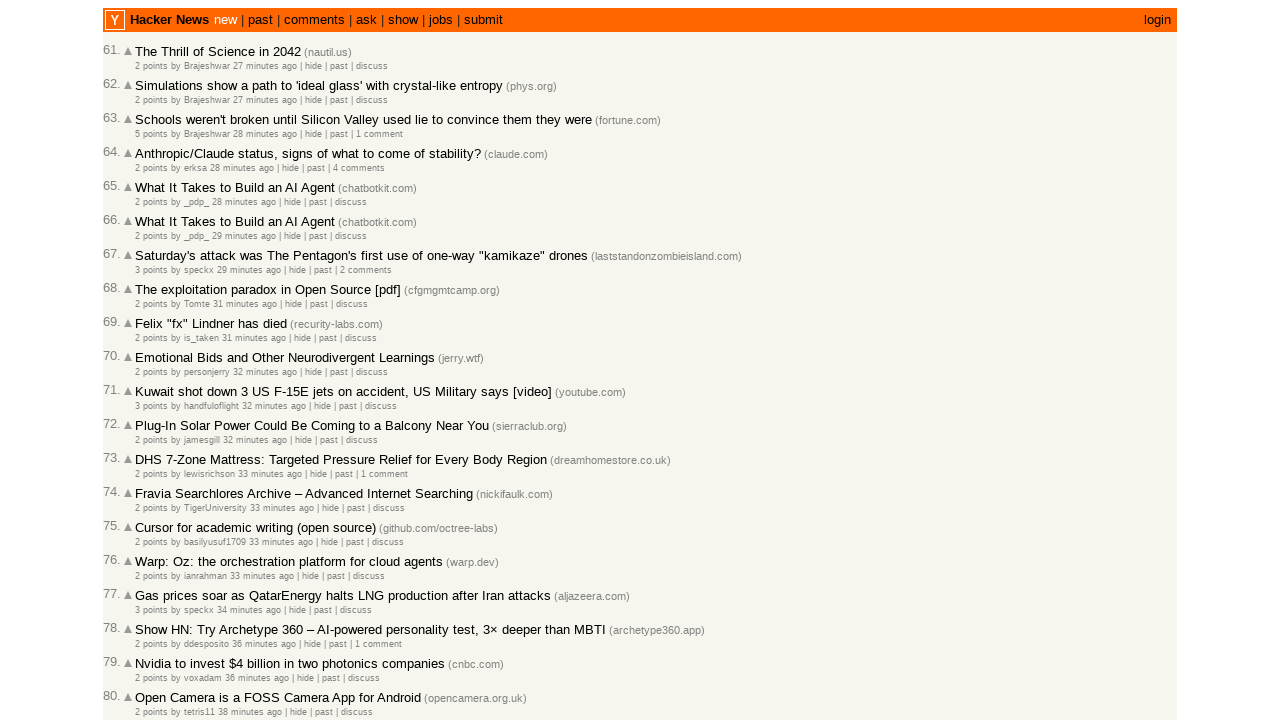

Verified entry 68 is in correct chronological order (time: 31)
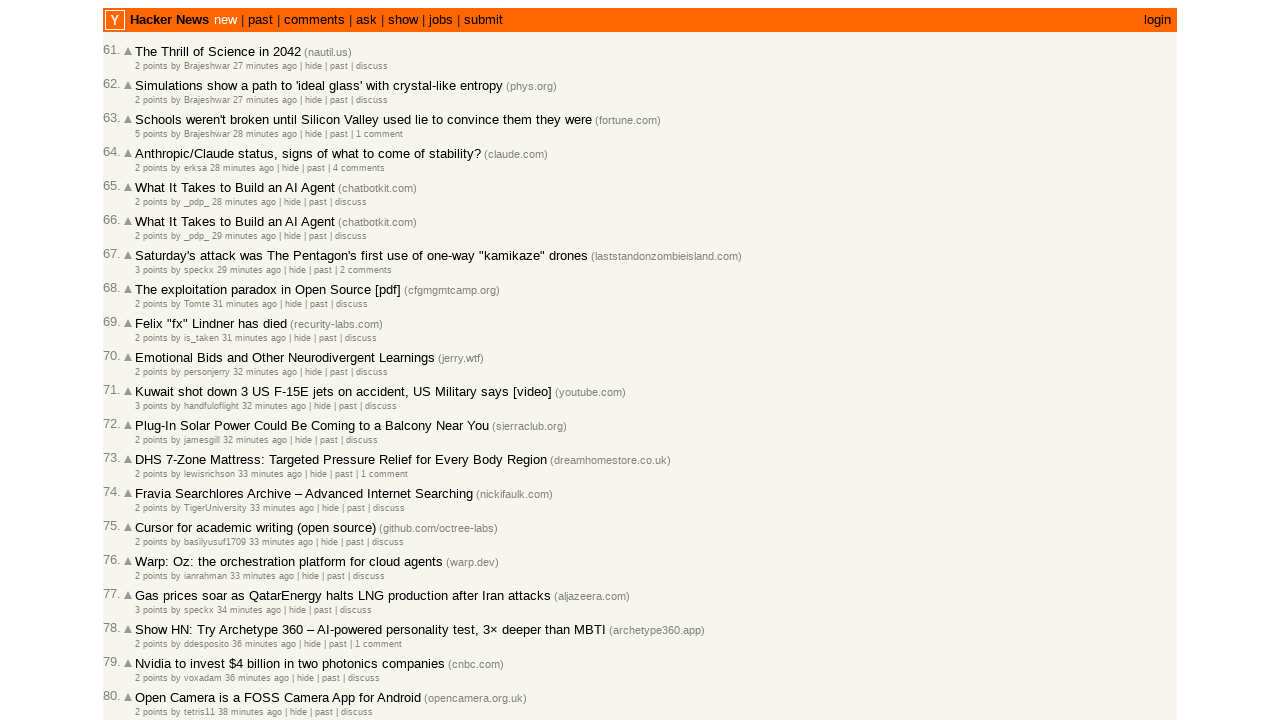

Retrieved all post rows with timestamps (entry 69)
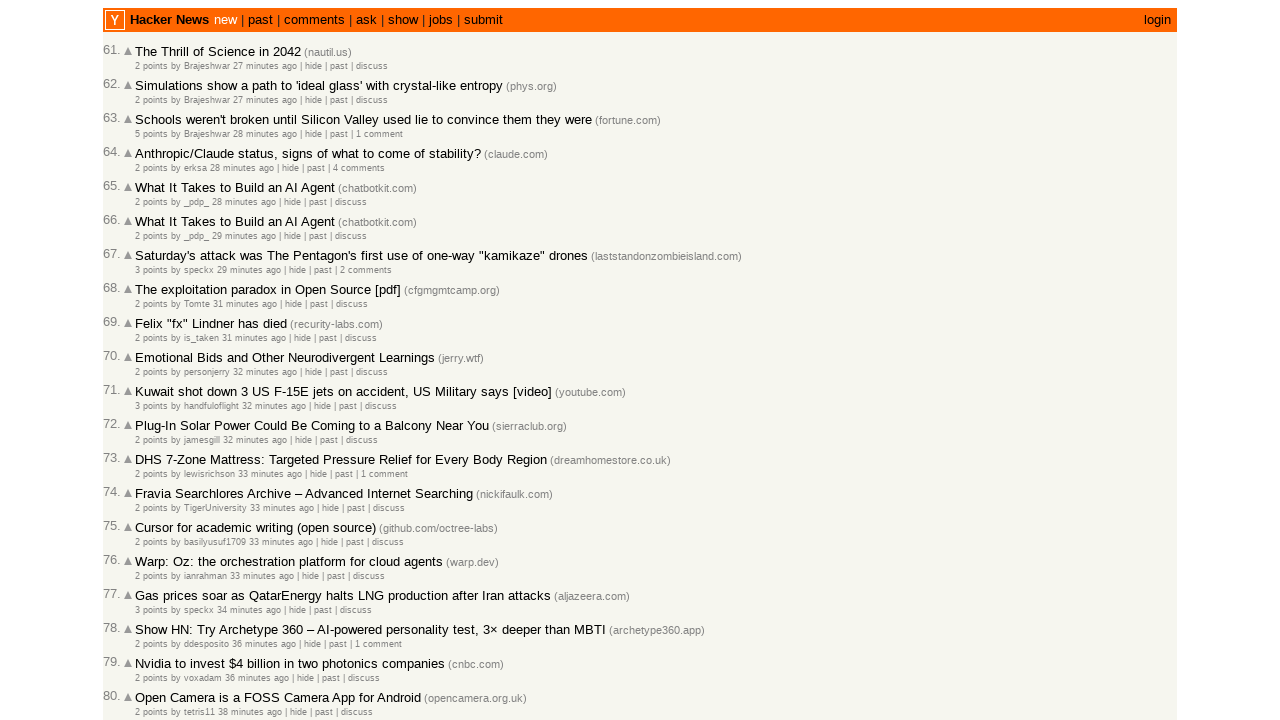

Retrieved text content from entry 69: '2 points by personjerry 32 minutes ago  | hide | p...'
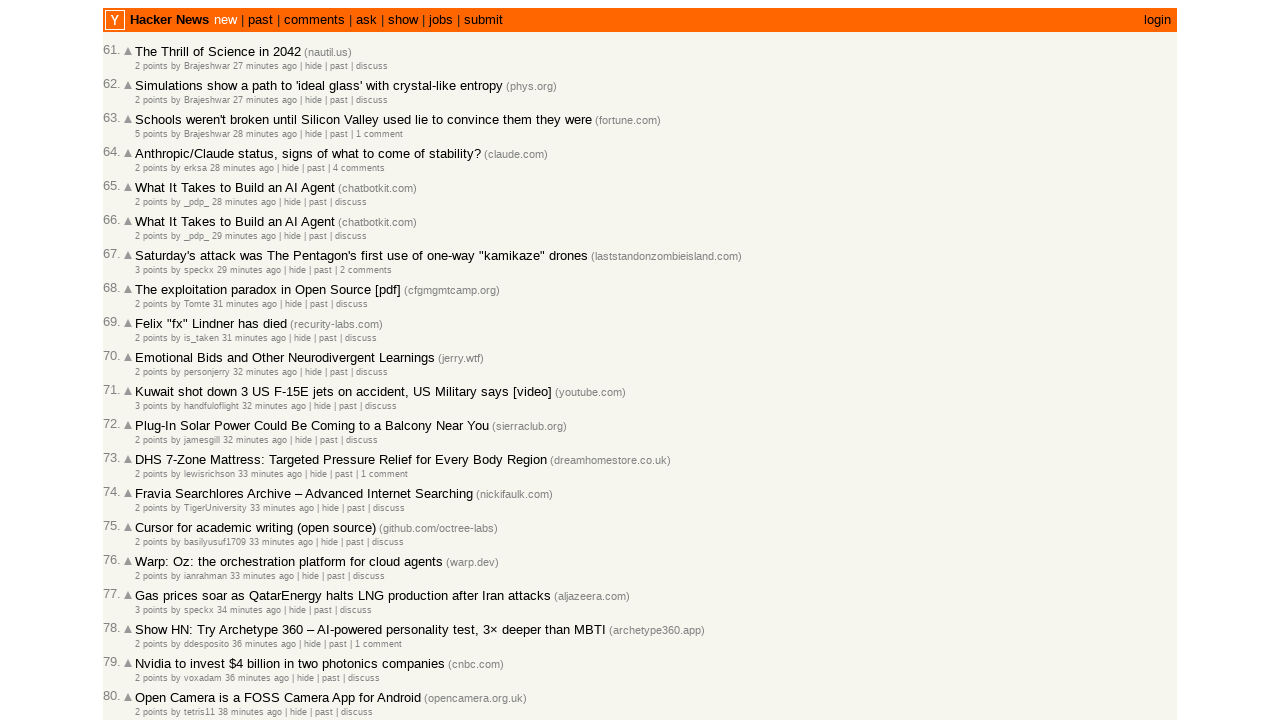

Parsed timestamp for entry 69: 32 (minutes ago)
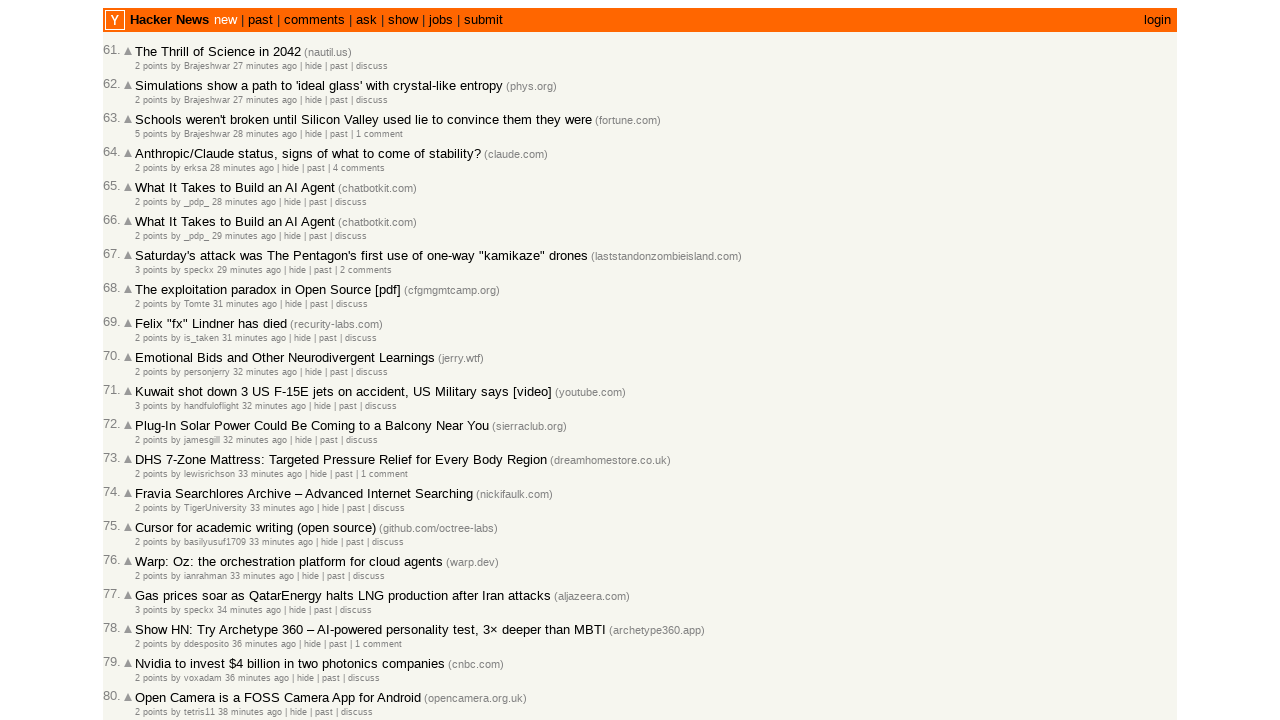

Verified entry 69 is in correct chronological order (time: 32)
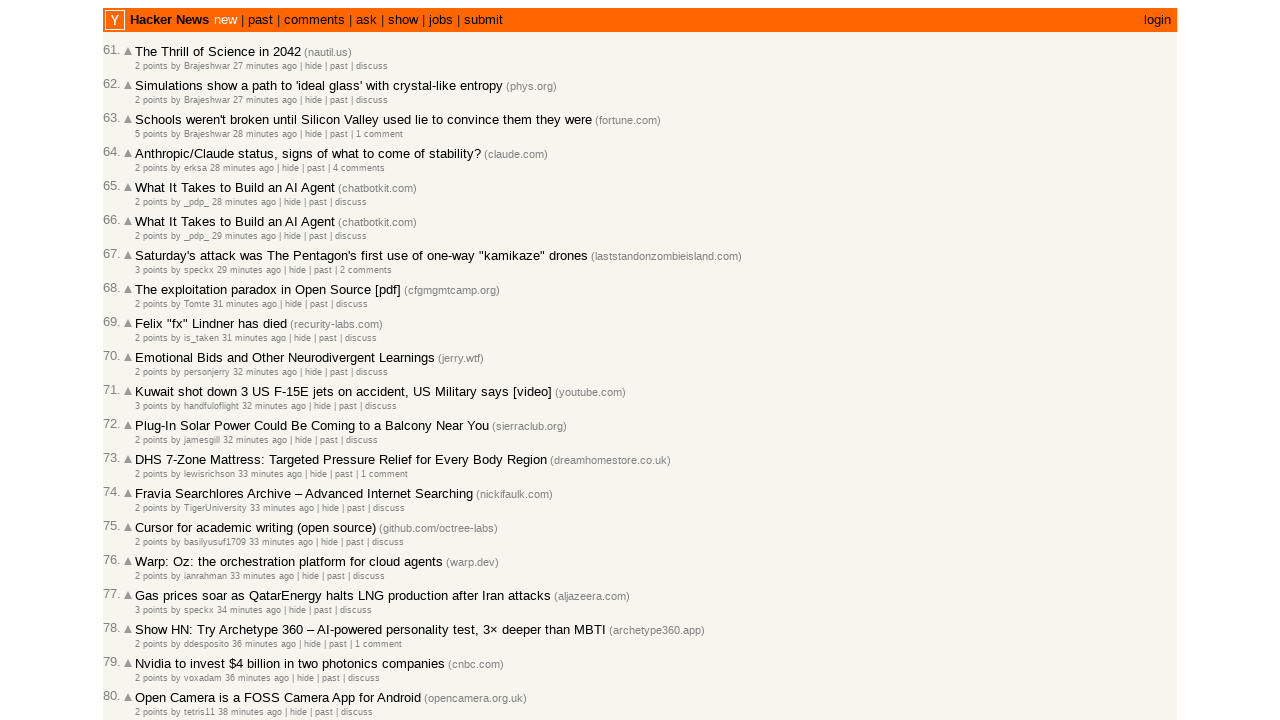

Retrieved all post rows with timestamps (entry 70)
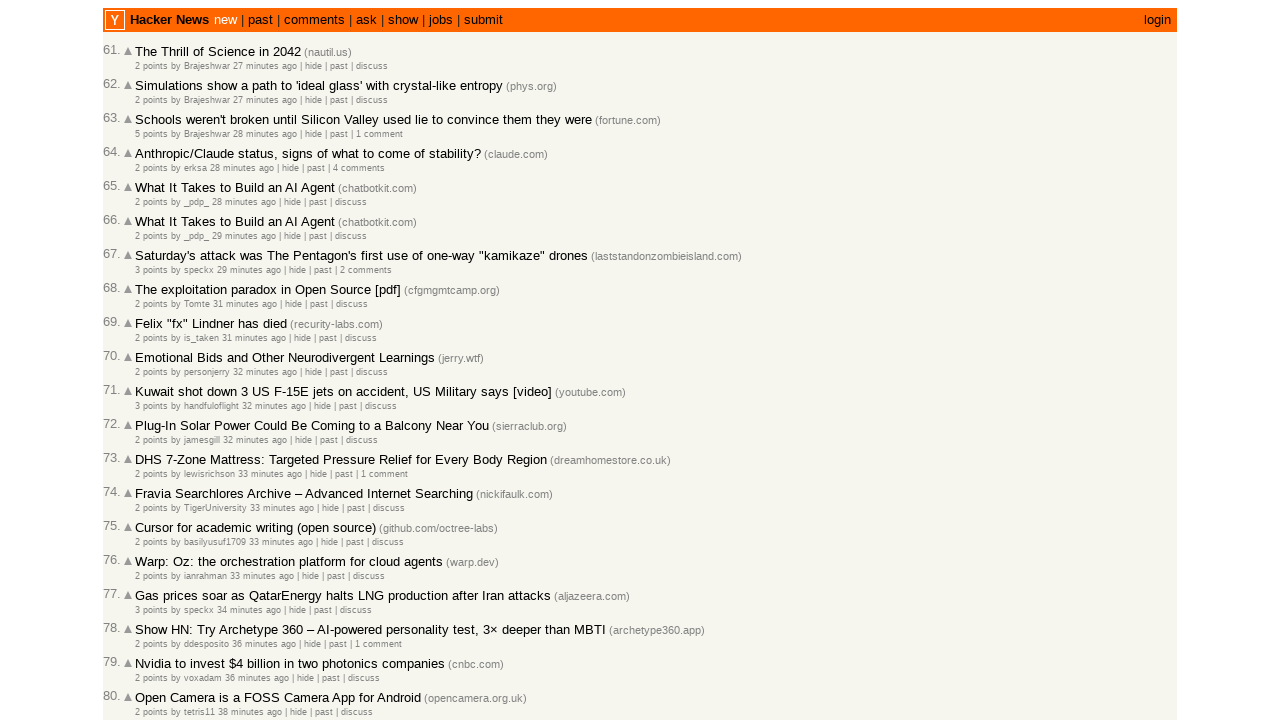

Retrieved text content from entry 70: '3 points by handfuloflight 32 minutes ago  | hide ...'
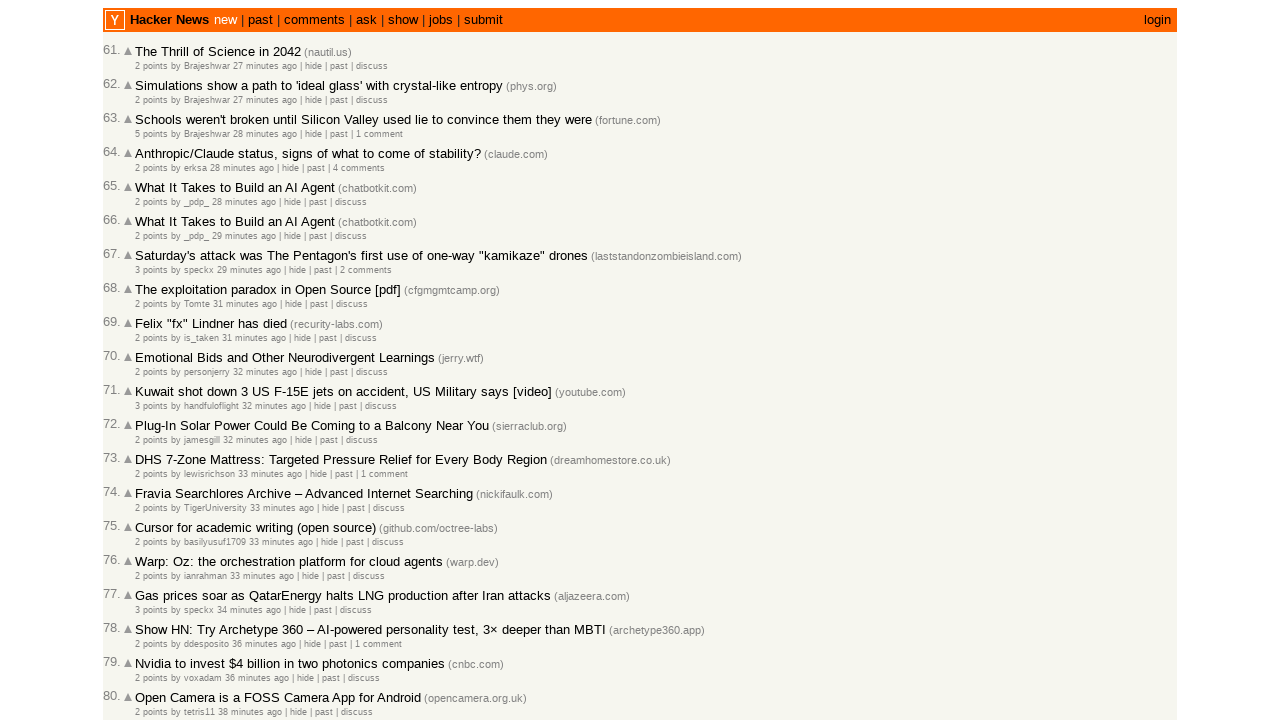

Parsed timestamp for entry 70: 32 (minutes ago)
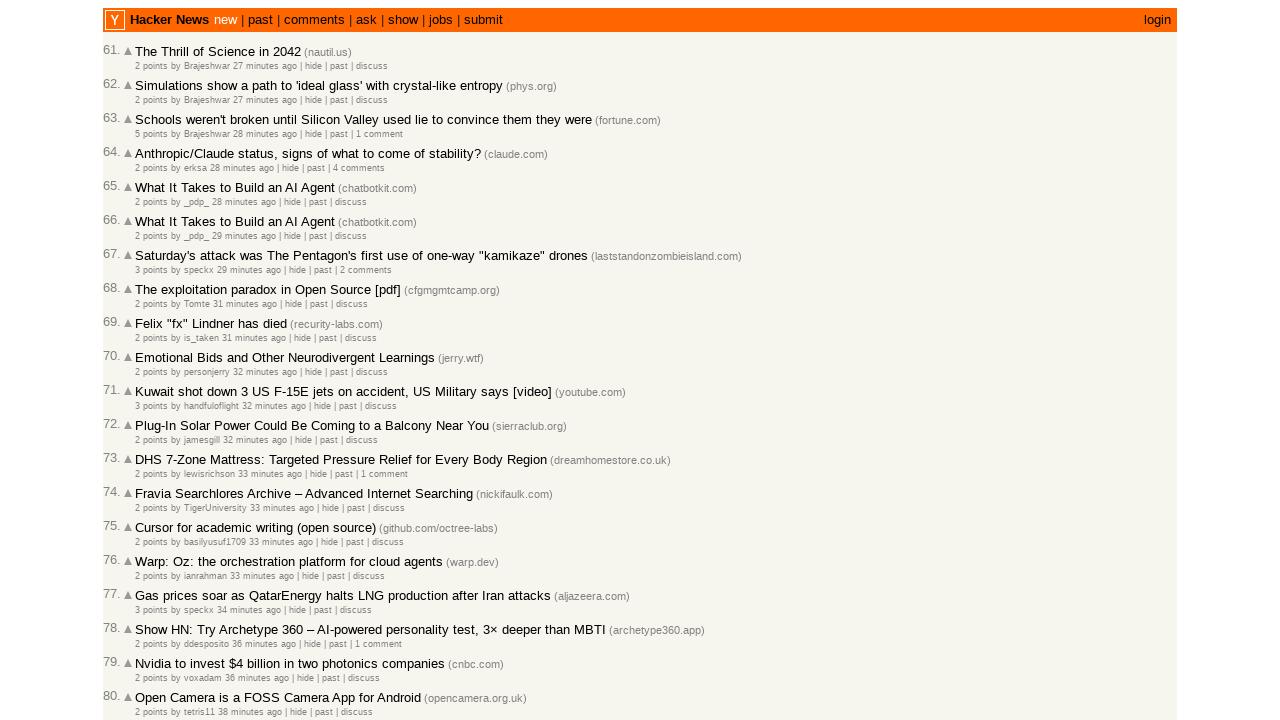

Verified entry 70 is in correct chronological order (time: 32)
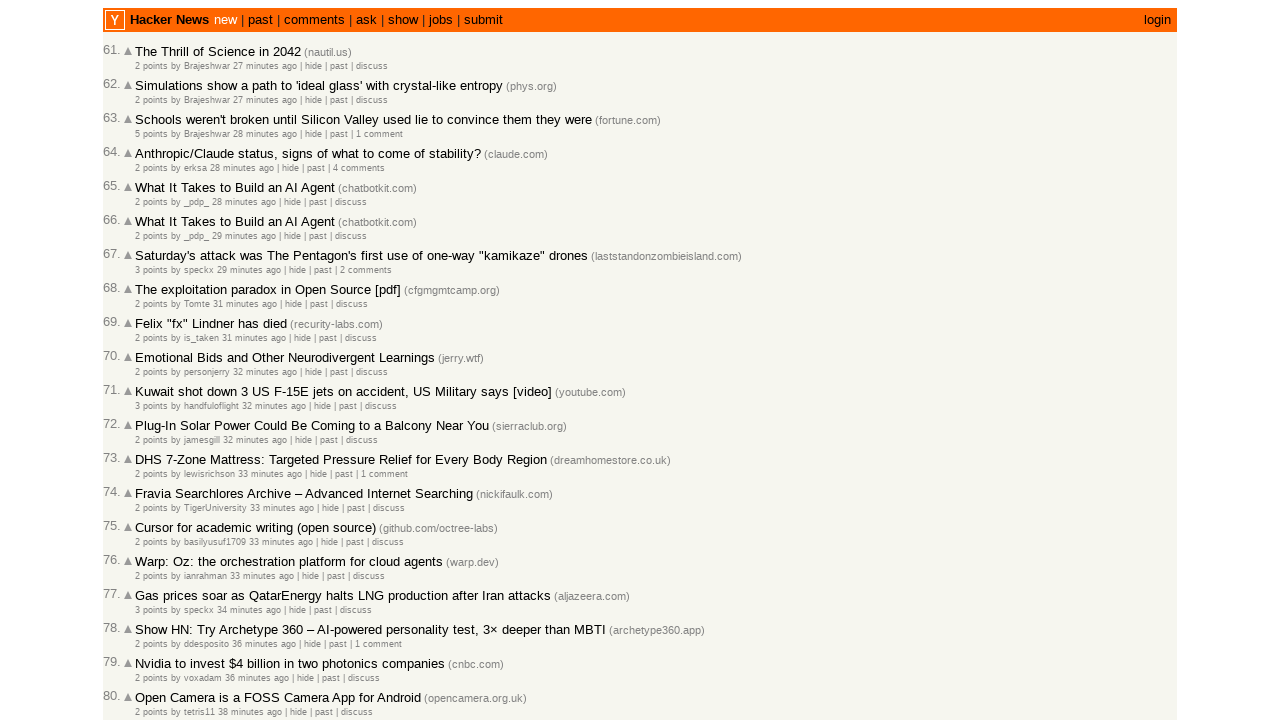

Retrieved all post rows with timestamps (entry 71)
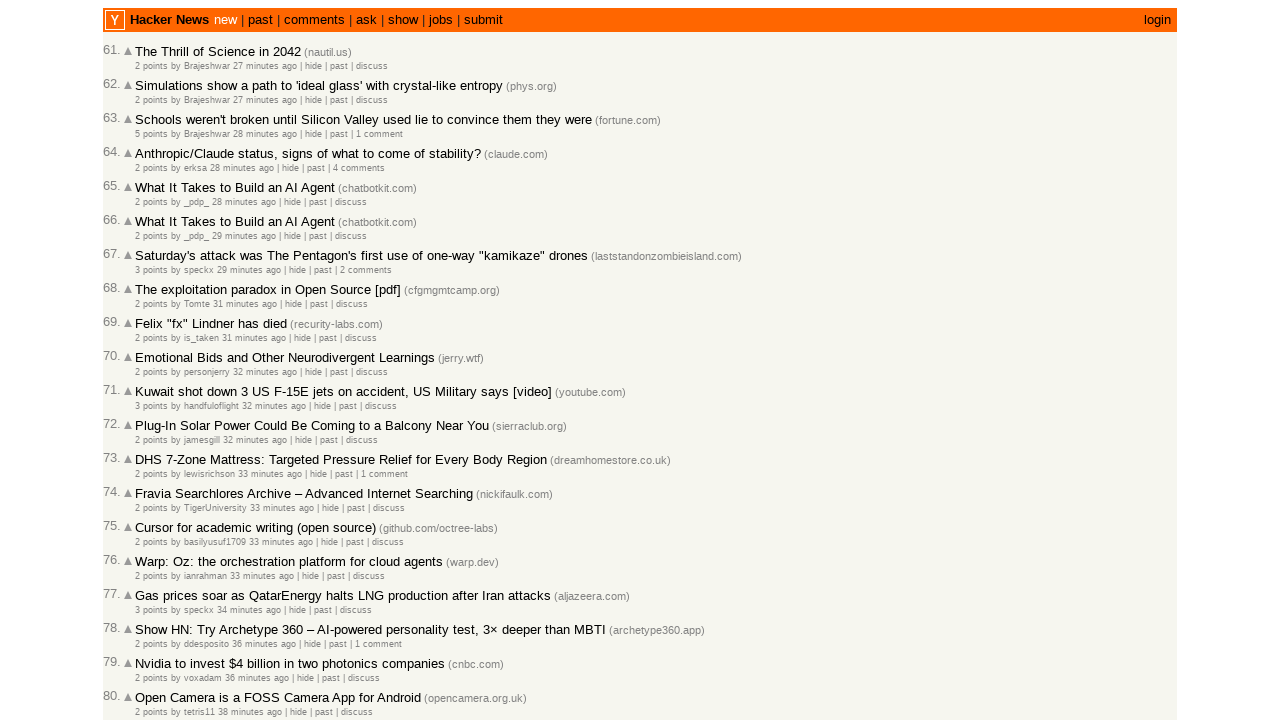

Retrieved text content from entry 71: '2 points by jamesgill 32 minutes ago  | hide | pas...'
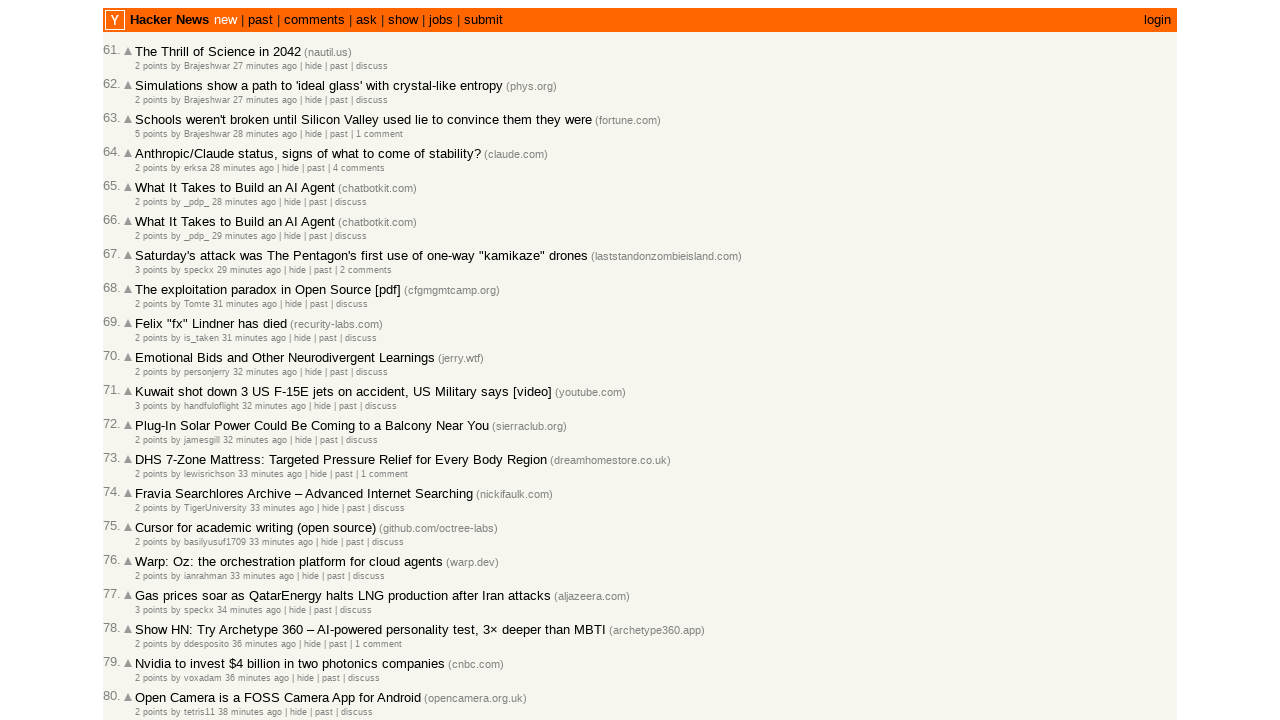

Parsed timestamp for entry 71: 32 (minutes ago)
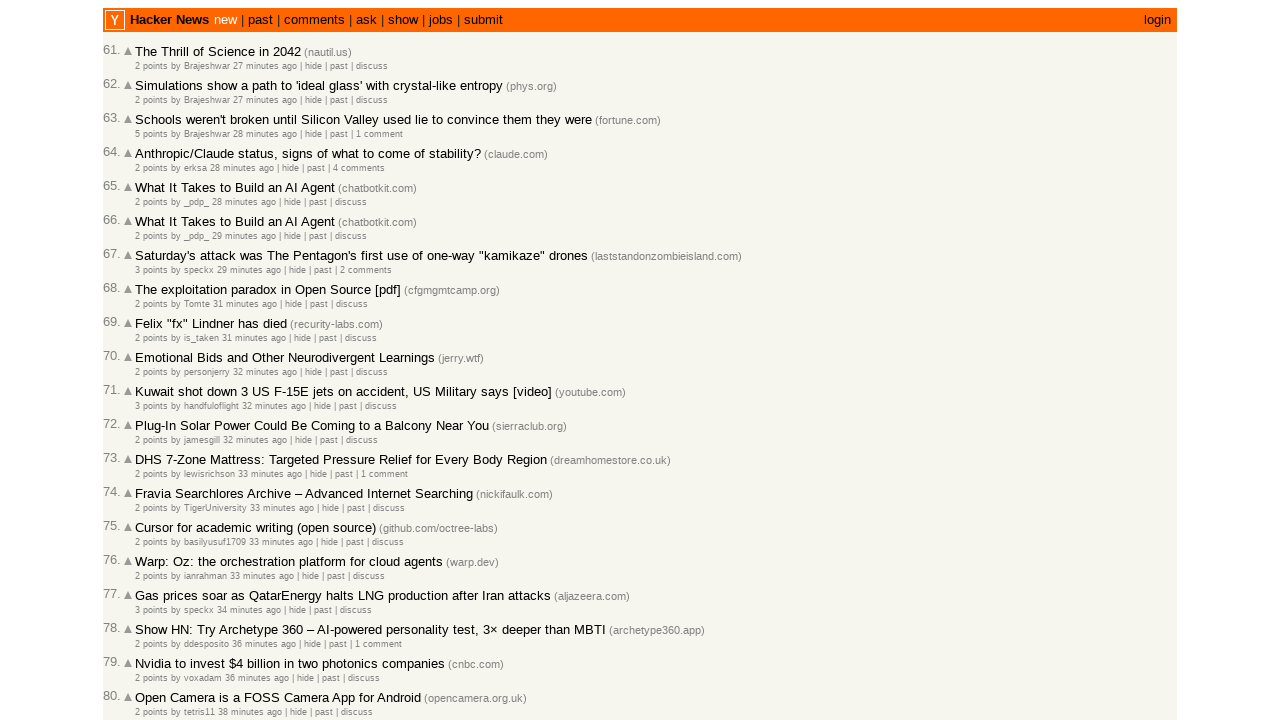

Verified entry 71 is in correct chronological order (time: 32)
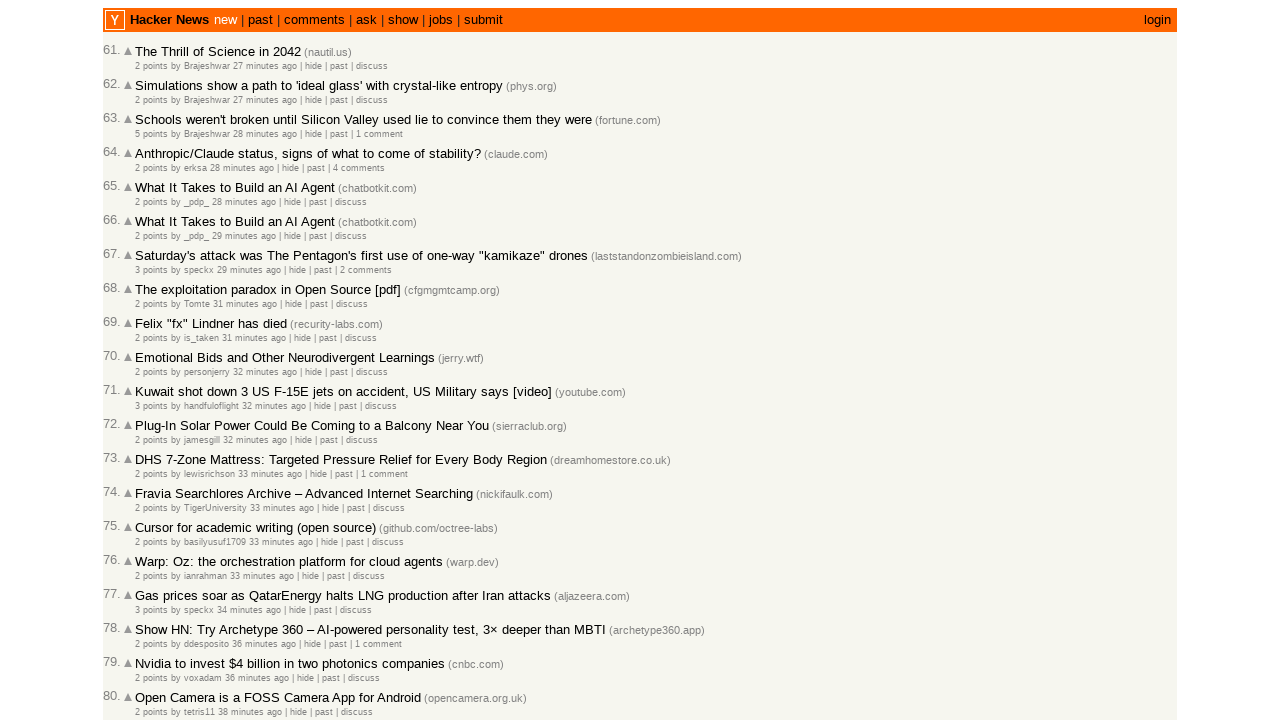

Retrieved all post rows with timestamps (entry 72)
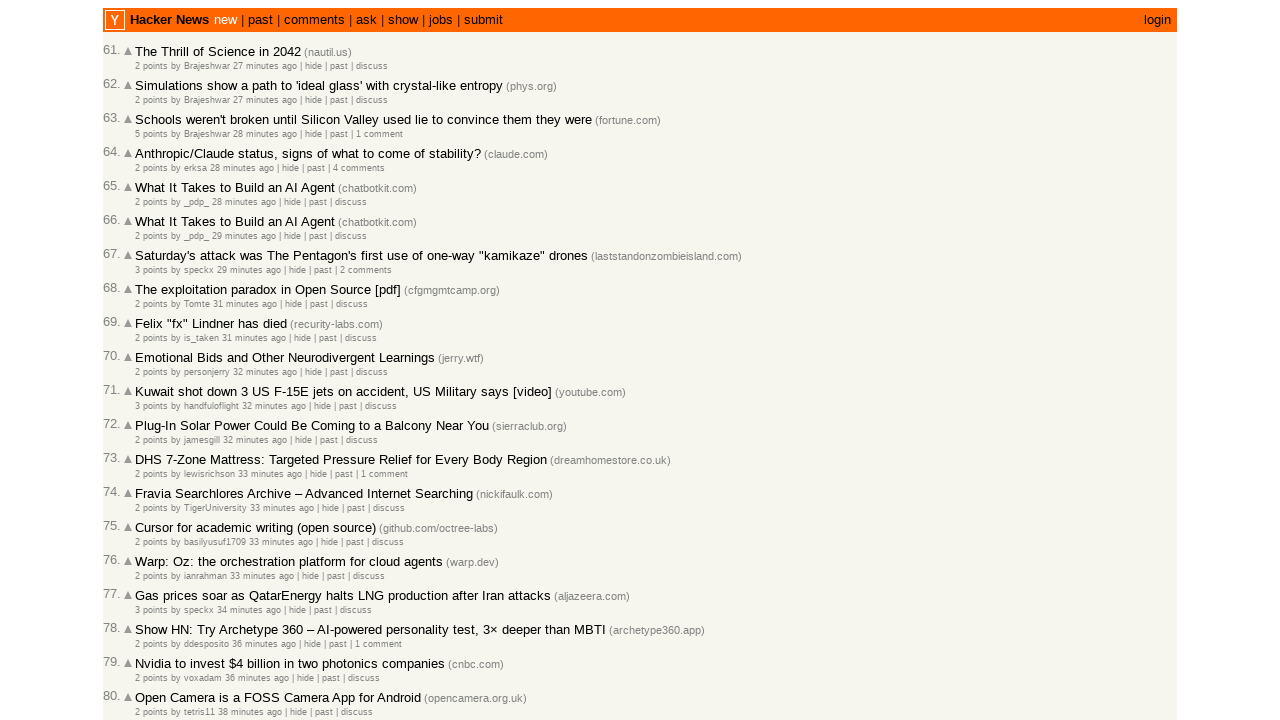

Retrieved text content from entry 72: '2 points by lewisrichson 33 minutes ago  | hide | ...'
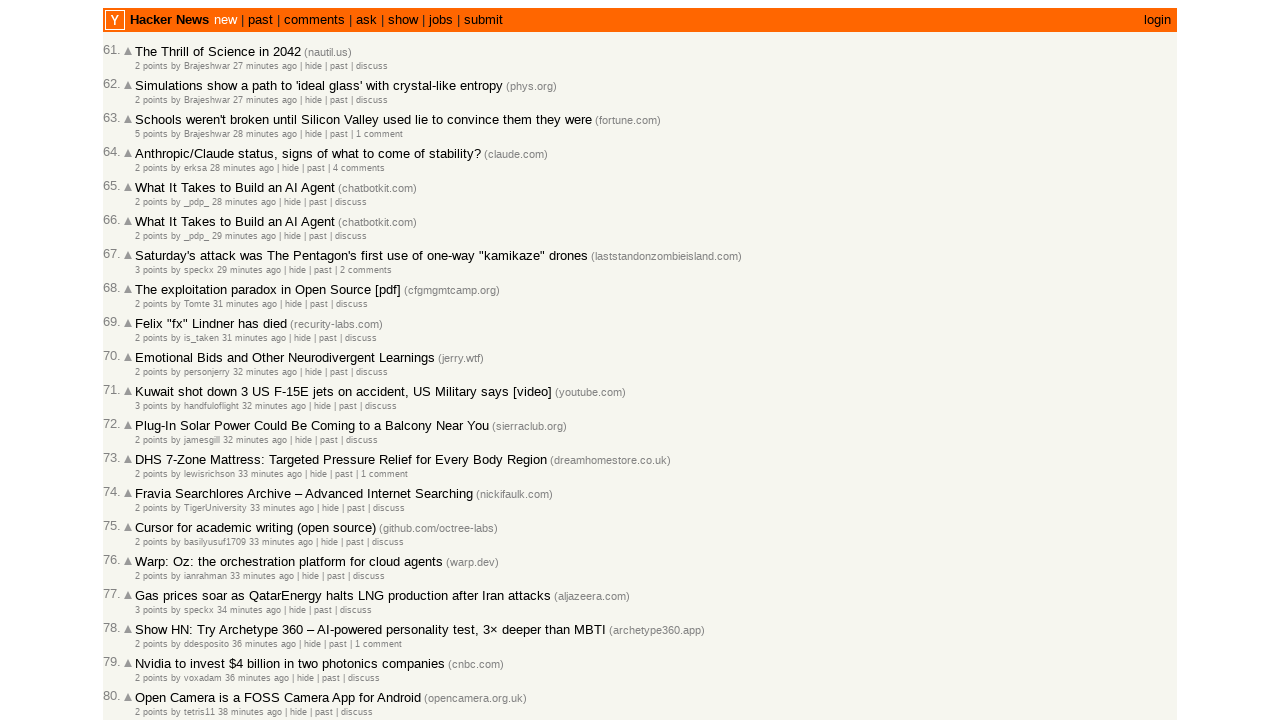

Parsed timestamp for entry 72: 33 (minutes ago)
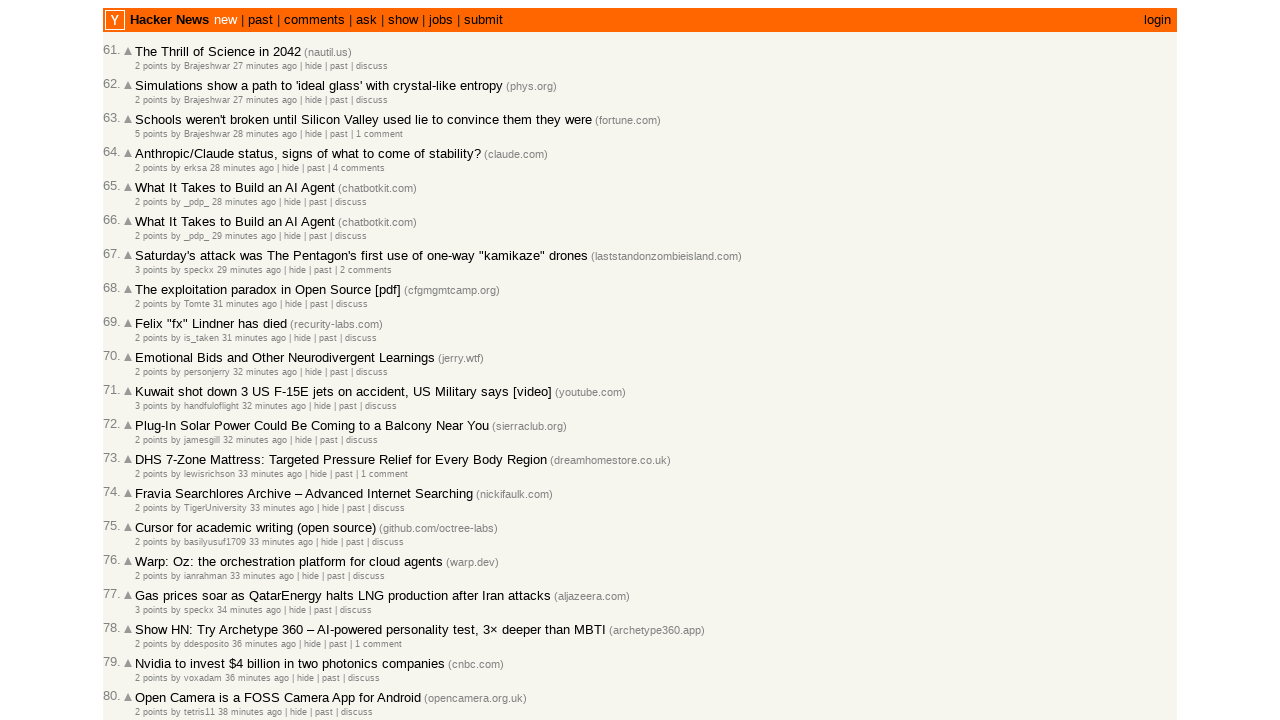

Verified entry 72 is in correct chronological order (time: 33)
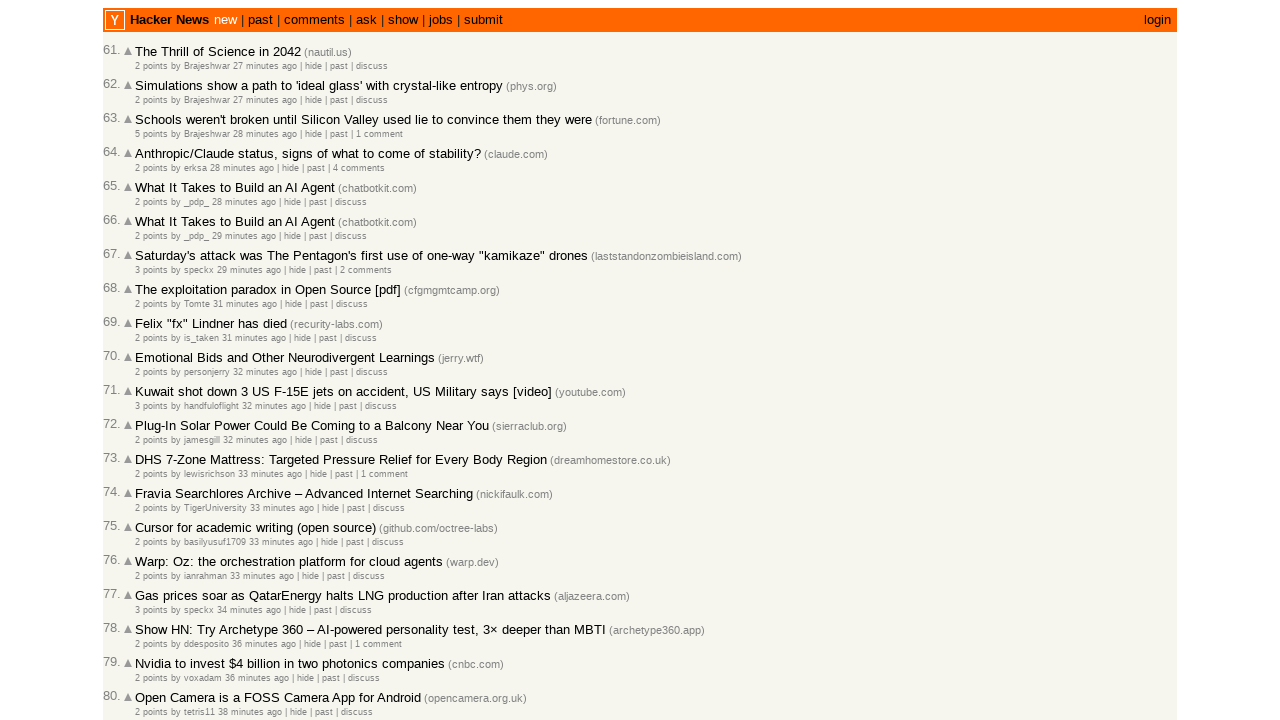

Retrieved all post rows with timestamps (entry 73)
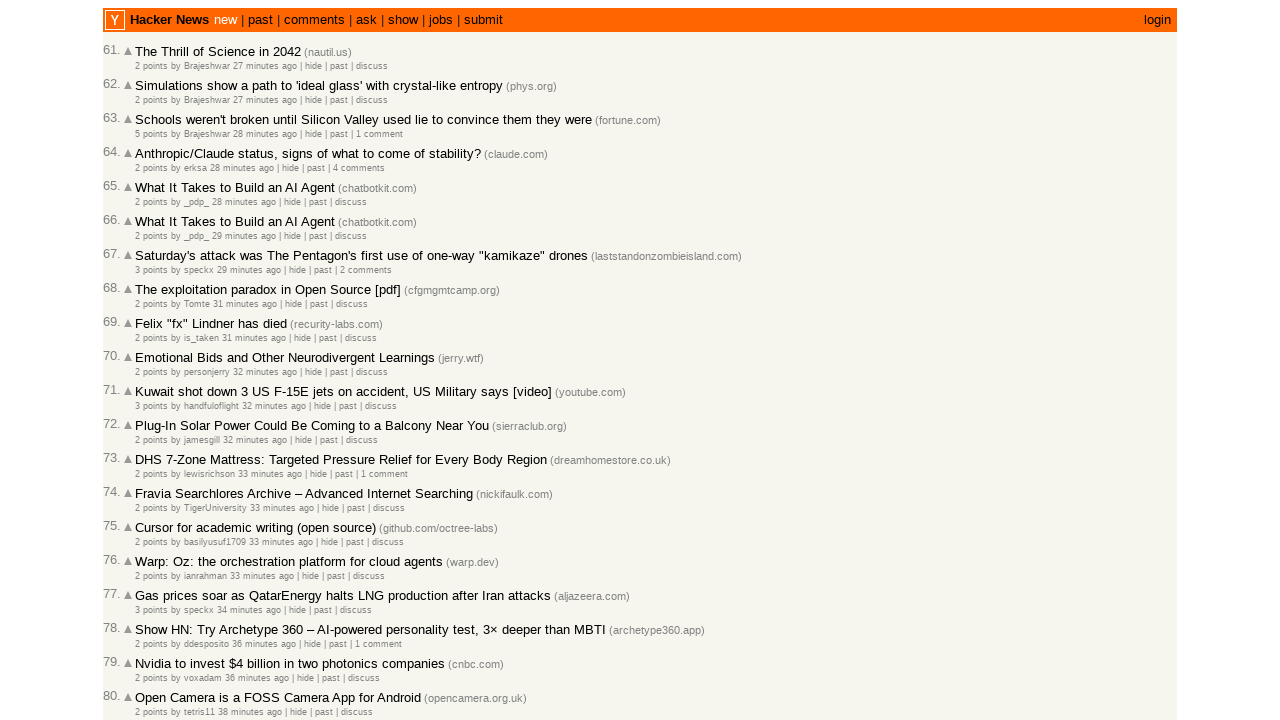

Retrieved text content from entry 73: '2 points by TigerUniversity 33 minutes ago  | hide...'
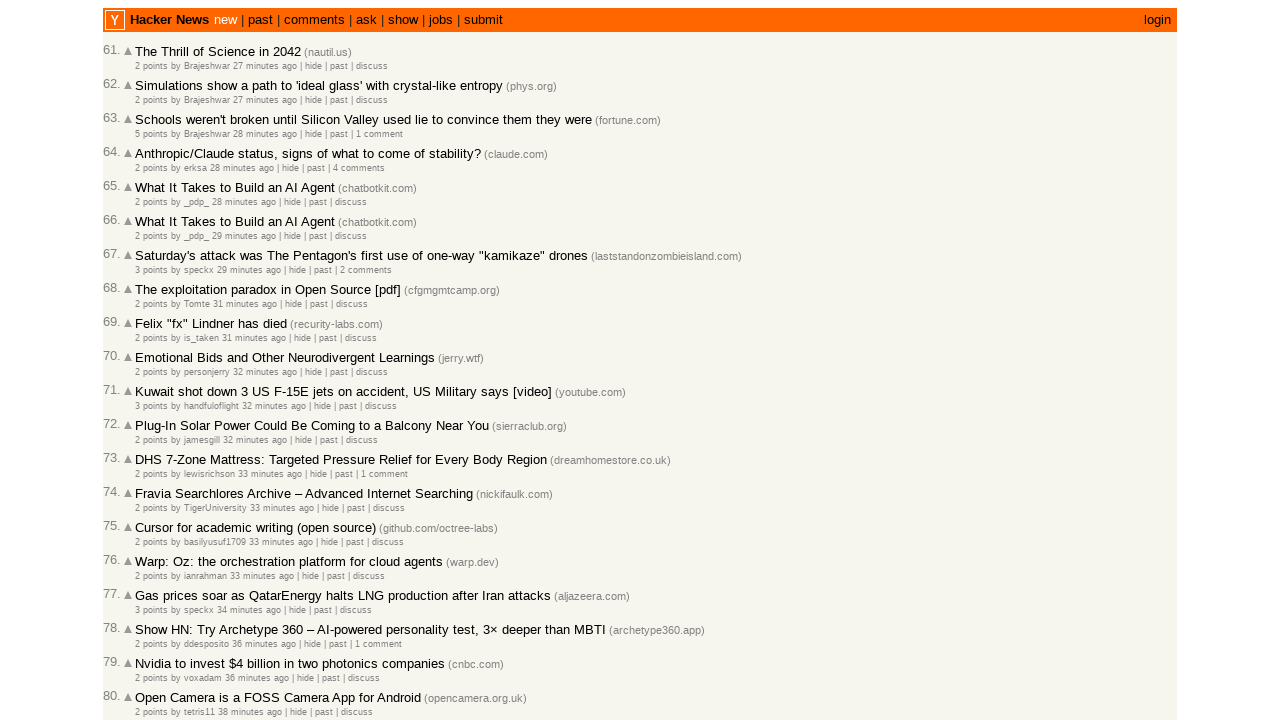

Parsed timestamp for entry 73: 33 (minutes ago)
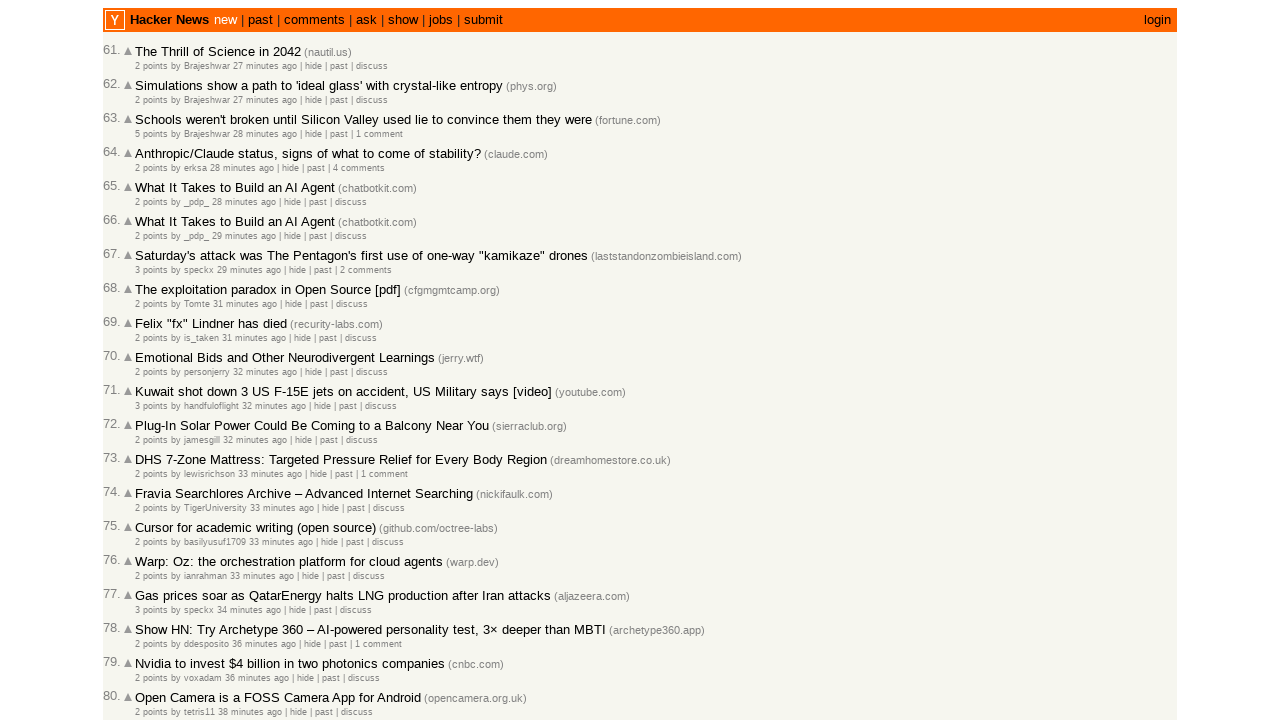

Verified entry 73 is in correct chronological order (time: 33)
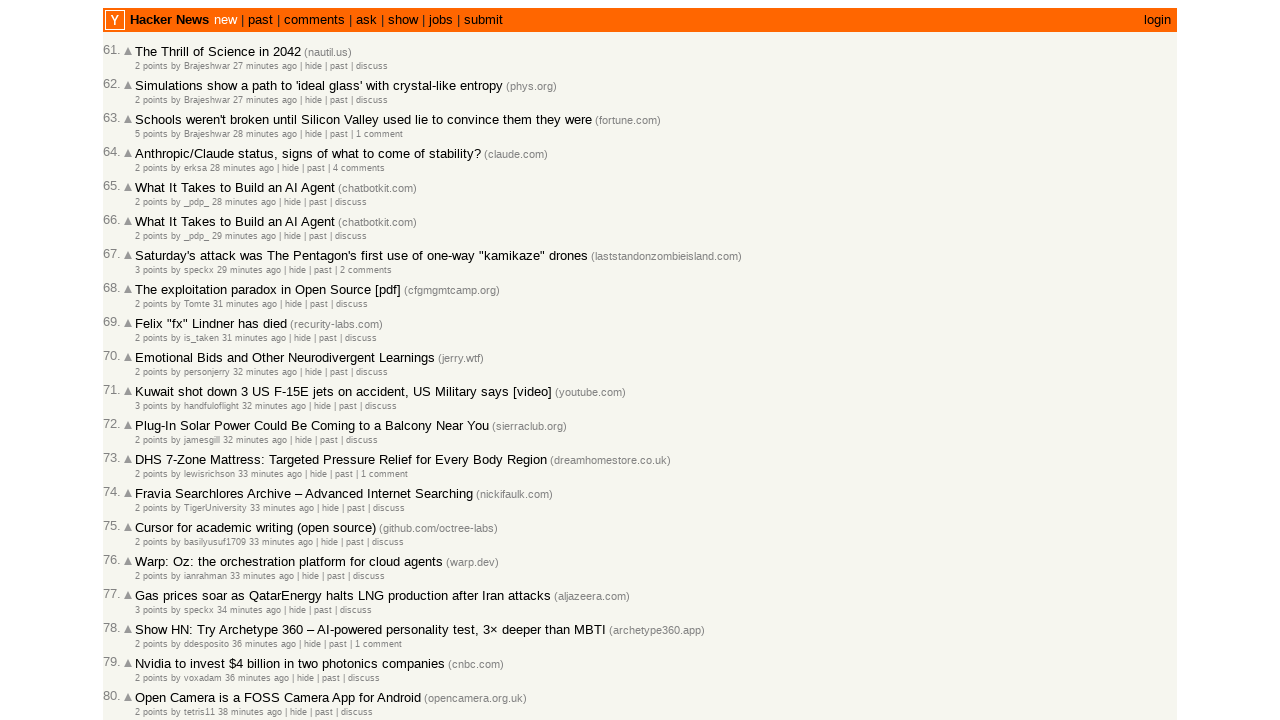

Retrieved all post rows with timestamps (entry 74)
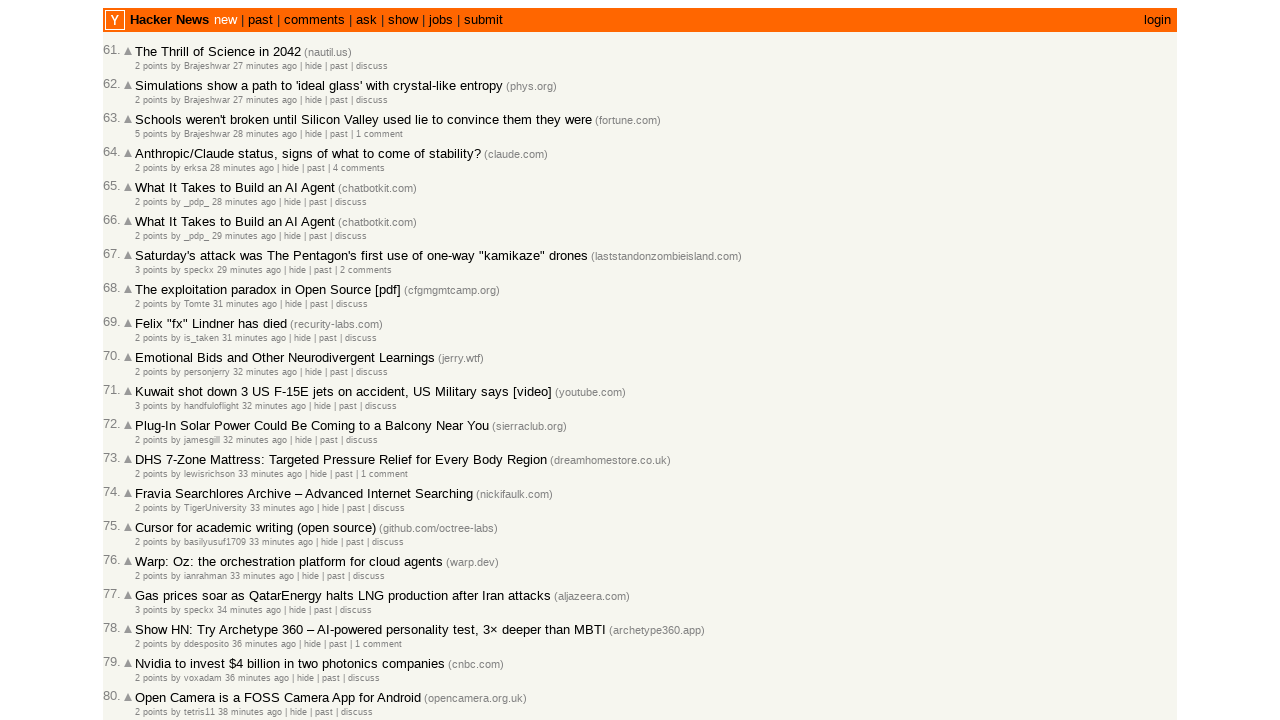

Retrieved text content from entry 74: '2 points by basilyusuf1709 33 minutes ago  | hide ...'
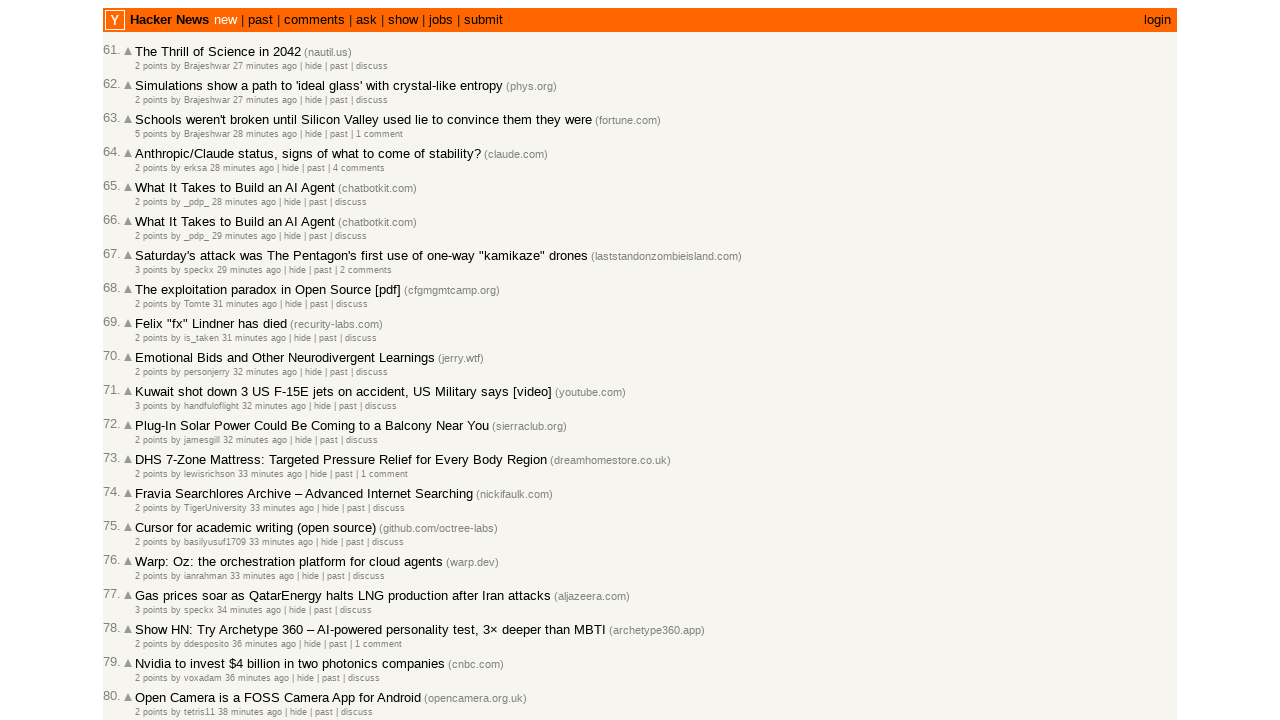

Parsed timestamp for entry 74: 33 (minutes ago)
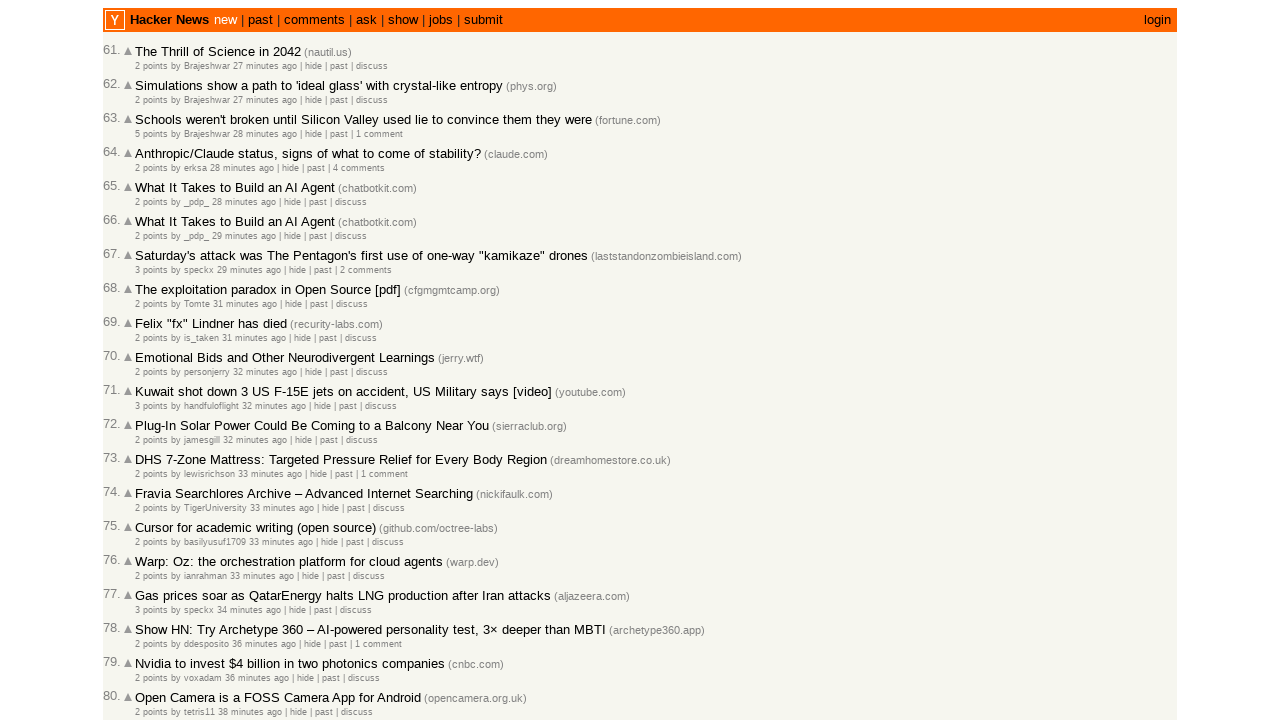

Verified entry 74 is in correct chronological order (time: 33)
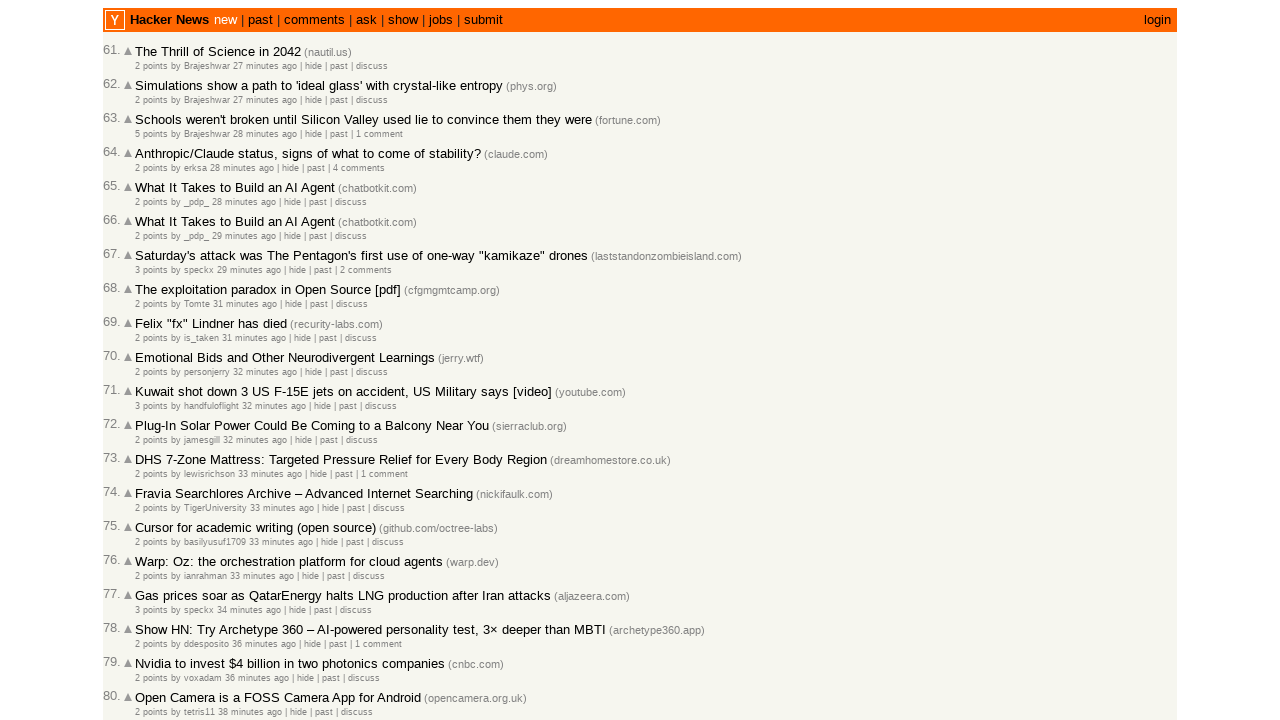

Retrieved all post rows with timestamps (entry 75)
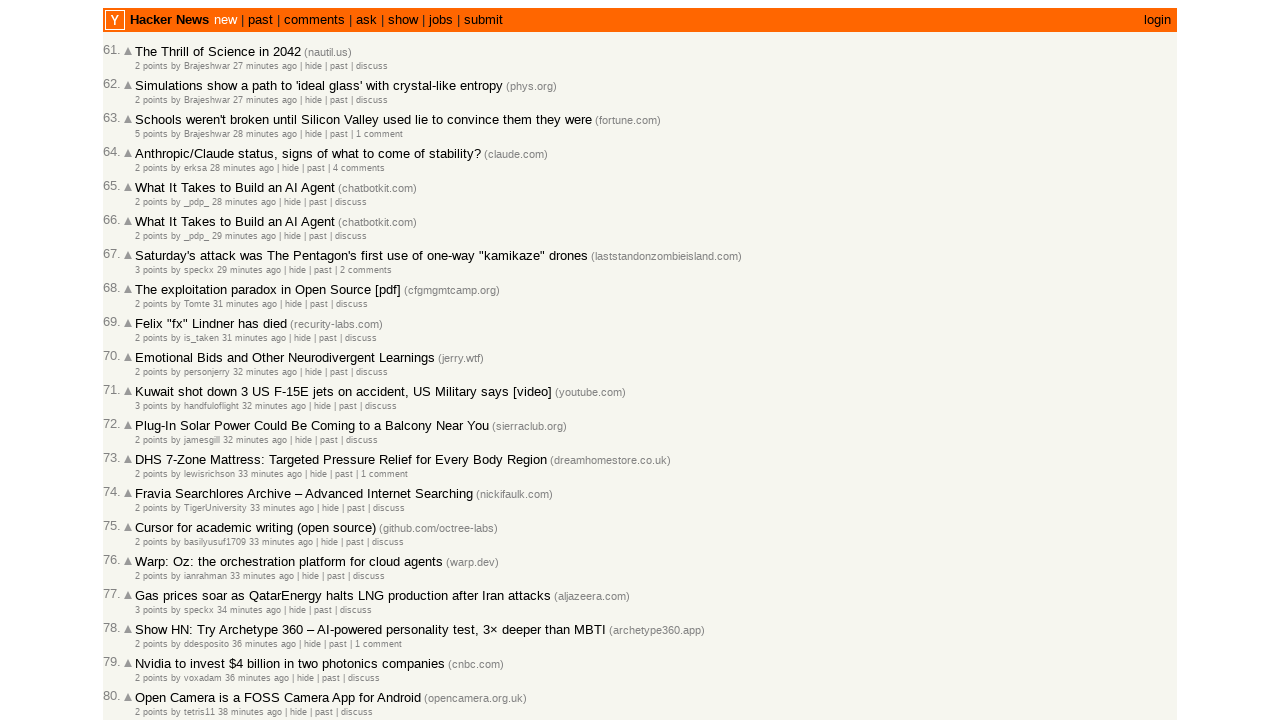

Retrieved text content from entry 75: '2 points by ianrahman 33 minutes ago  | hide | pas...'
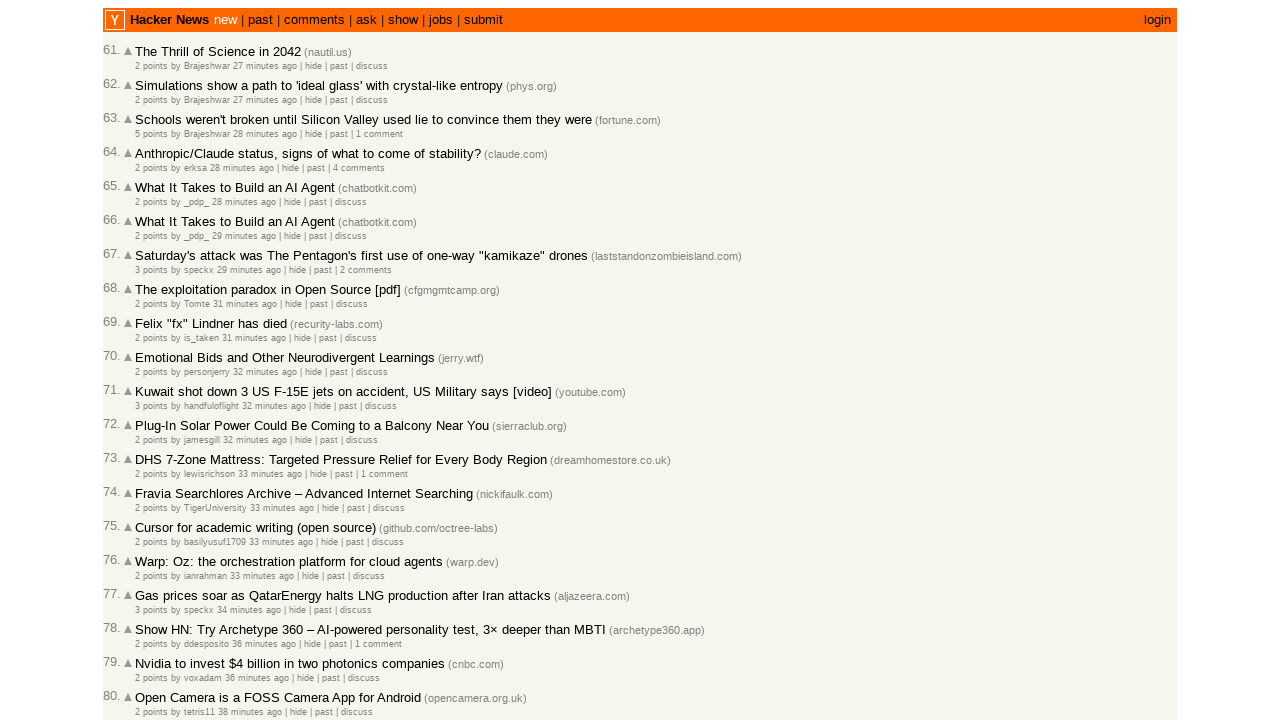

Parsed timestamp for entry 75: 33 (minutes ago)
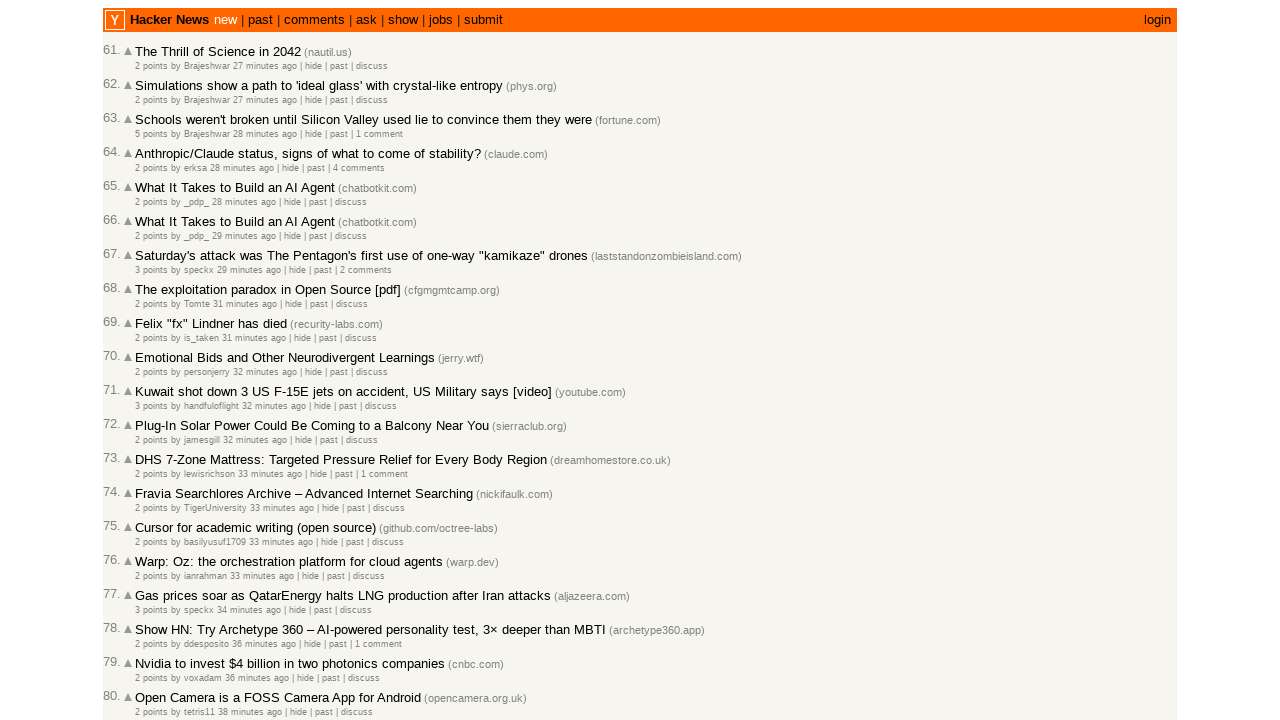

Verified entry 75 is in correct chronological order (time: 33)
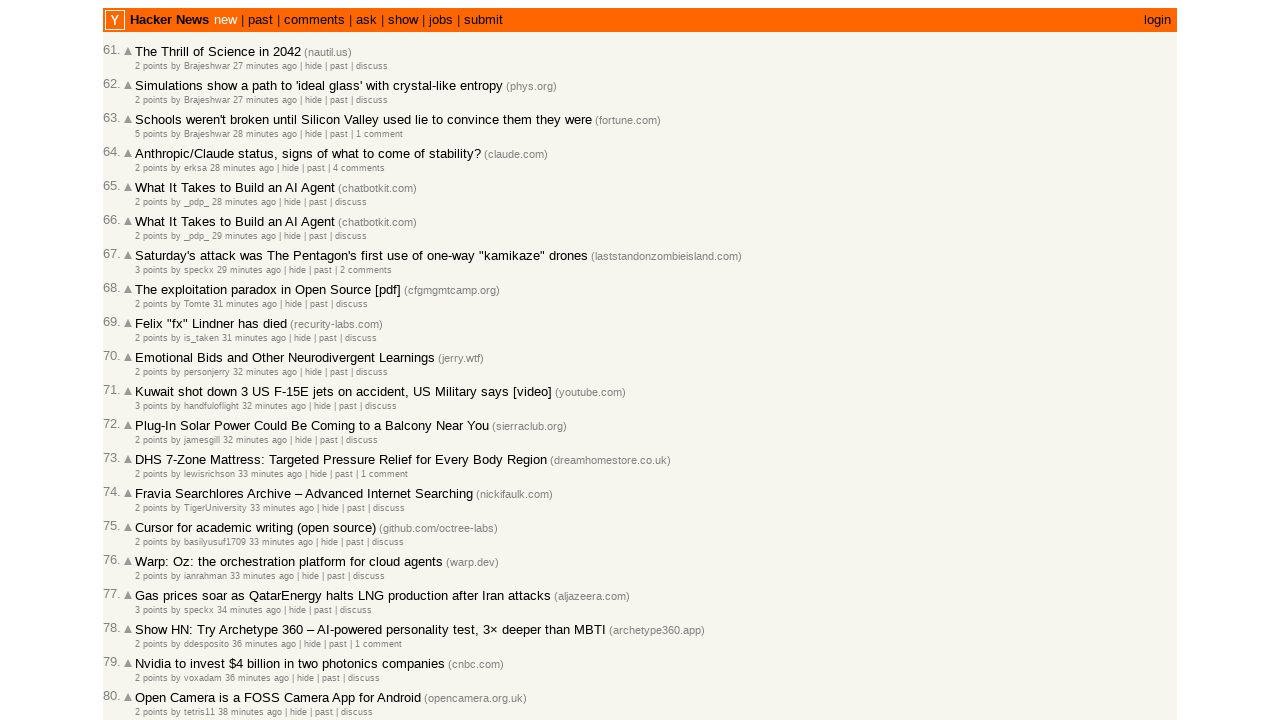

Retrieved all post rows with timestamps (entry 76)
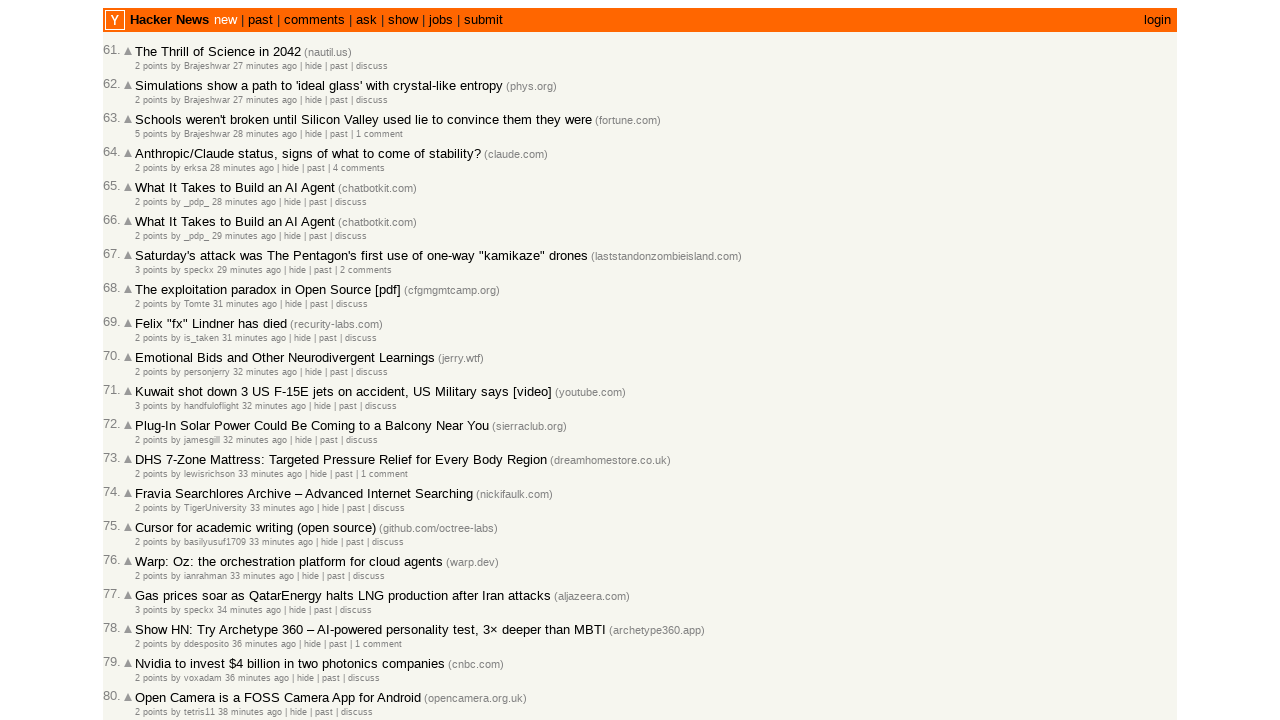

Retrieved text content from entry 76: '3 points by speckx 34 minutes ago  | hide | past |...'
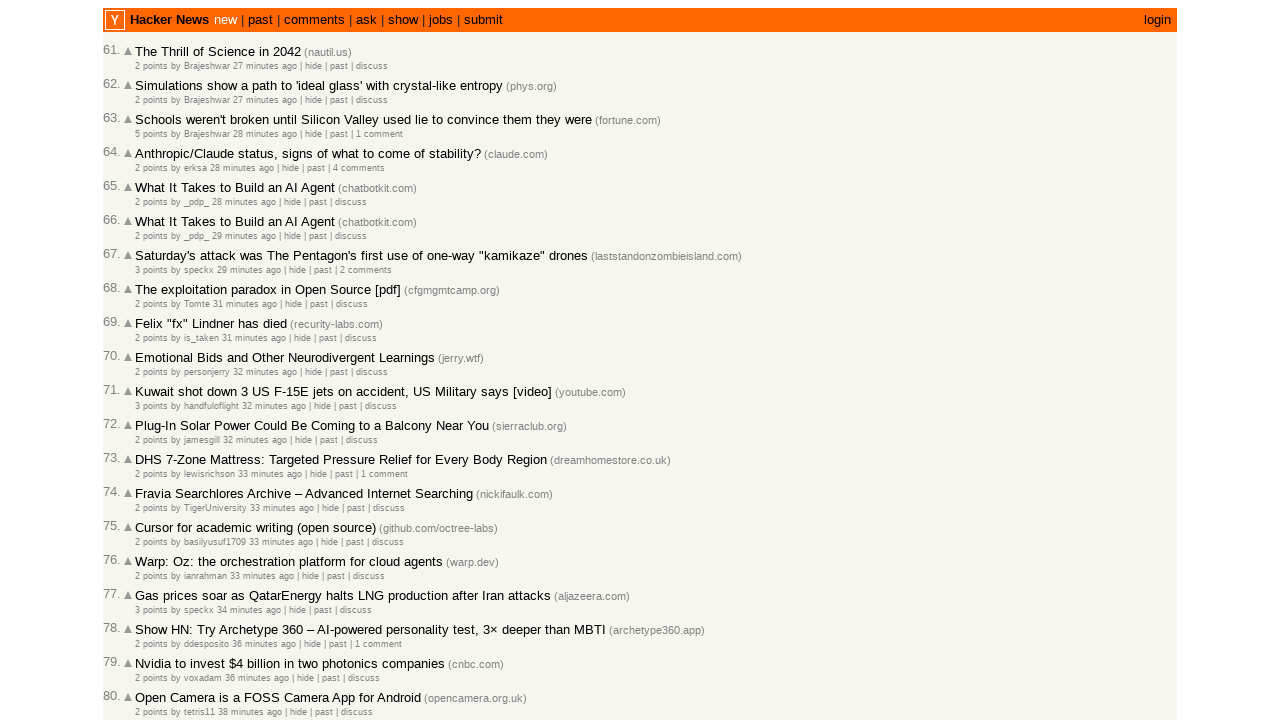

Parsed timestamp for entry 76: 34 (minutes ago)
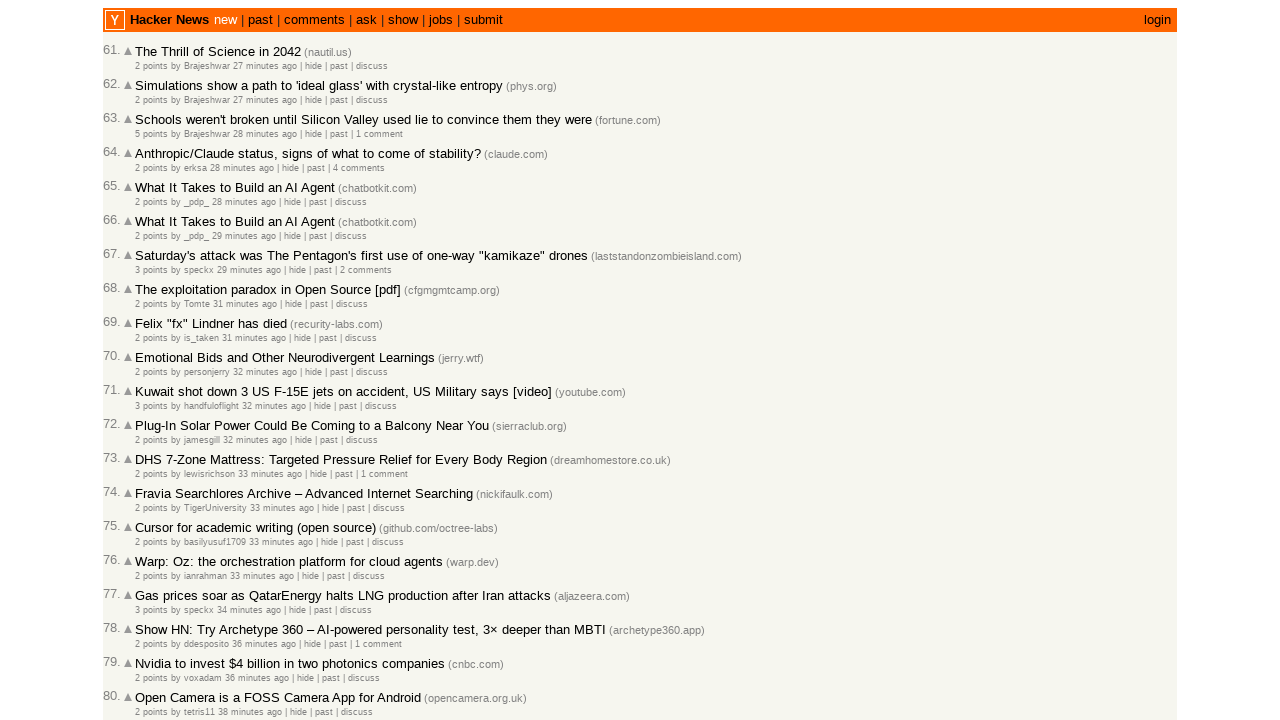

Verified entry 76 is in correct chronological order (time: 34)
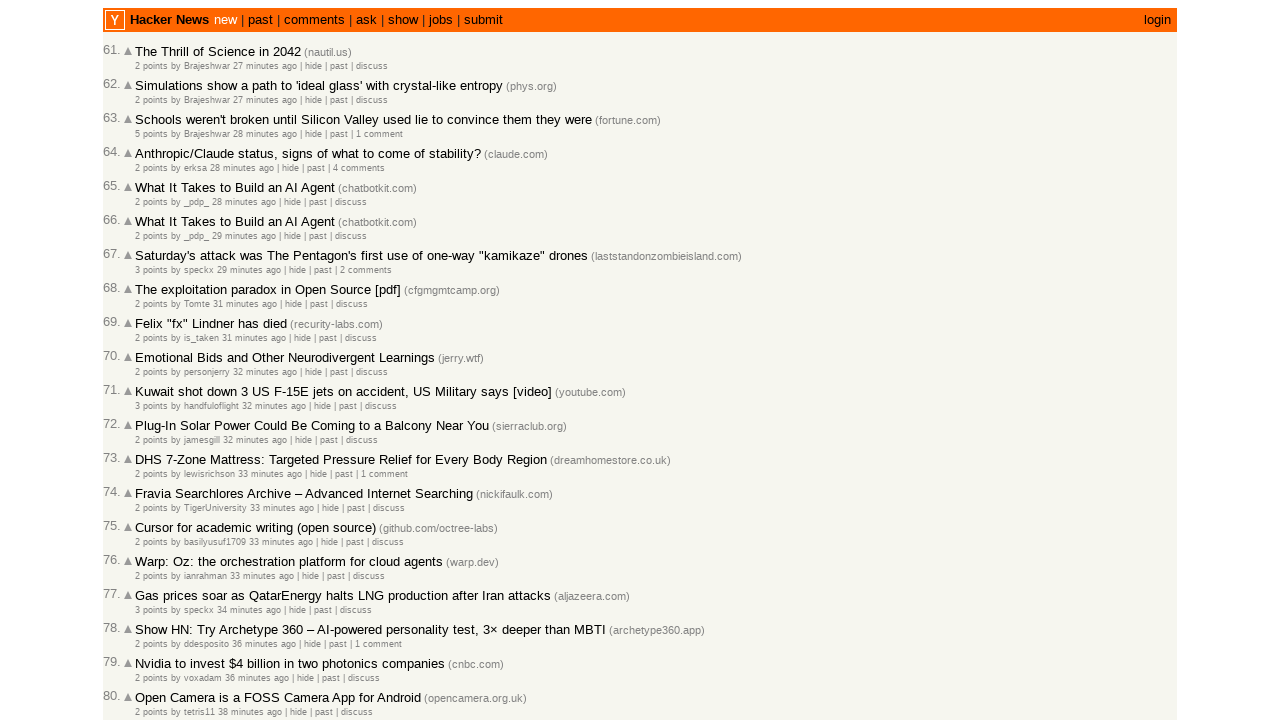

Retrieved all post rows with timestamps (entry 77)
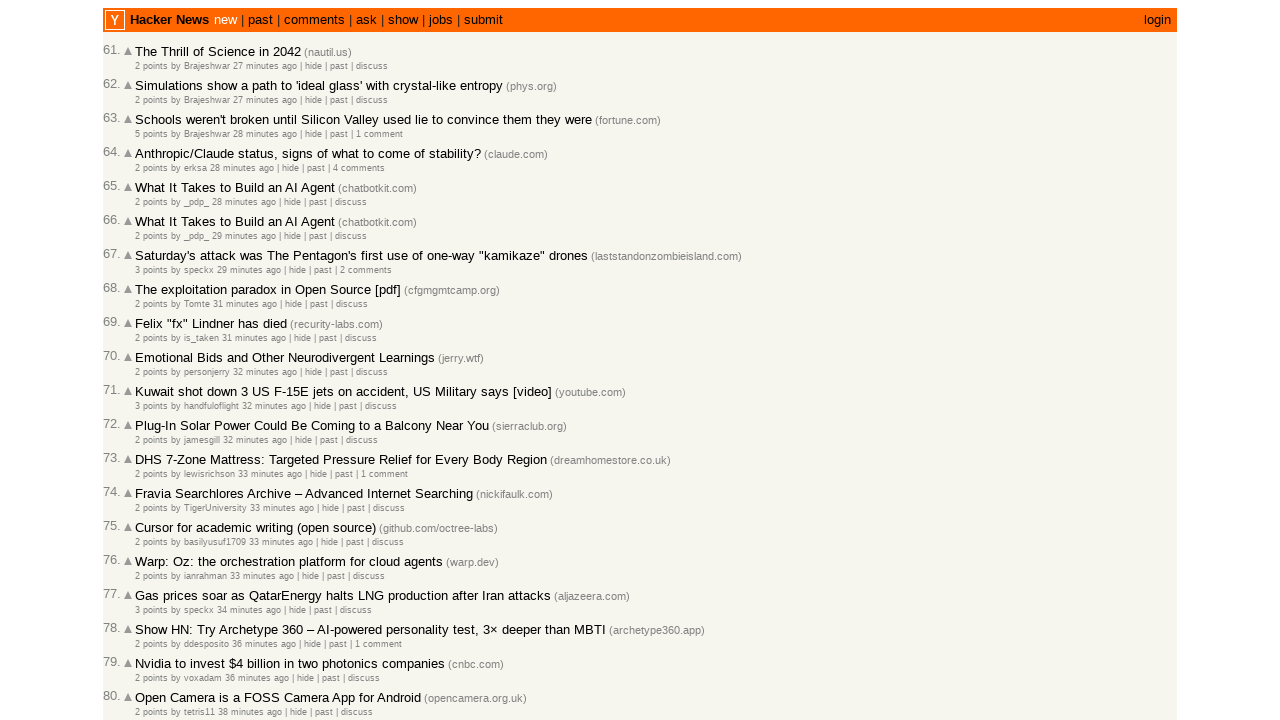

Retrieved text content from entry 77: '2 points by ddesposito 36 minutes ago  | hide | pa...'
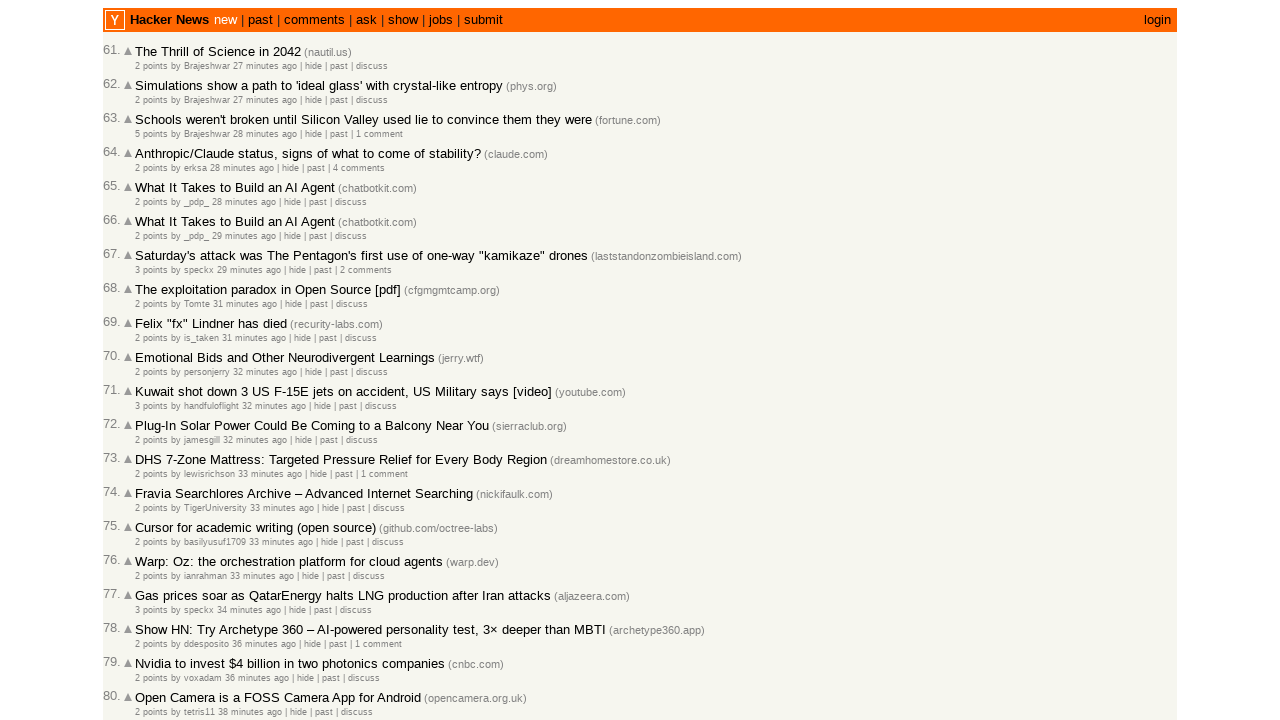

Parsed timestamp for entry 77: 36 (minutes ago)
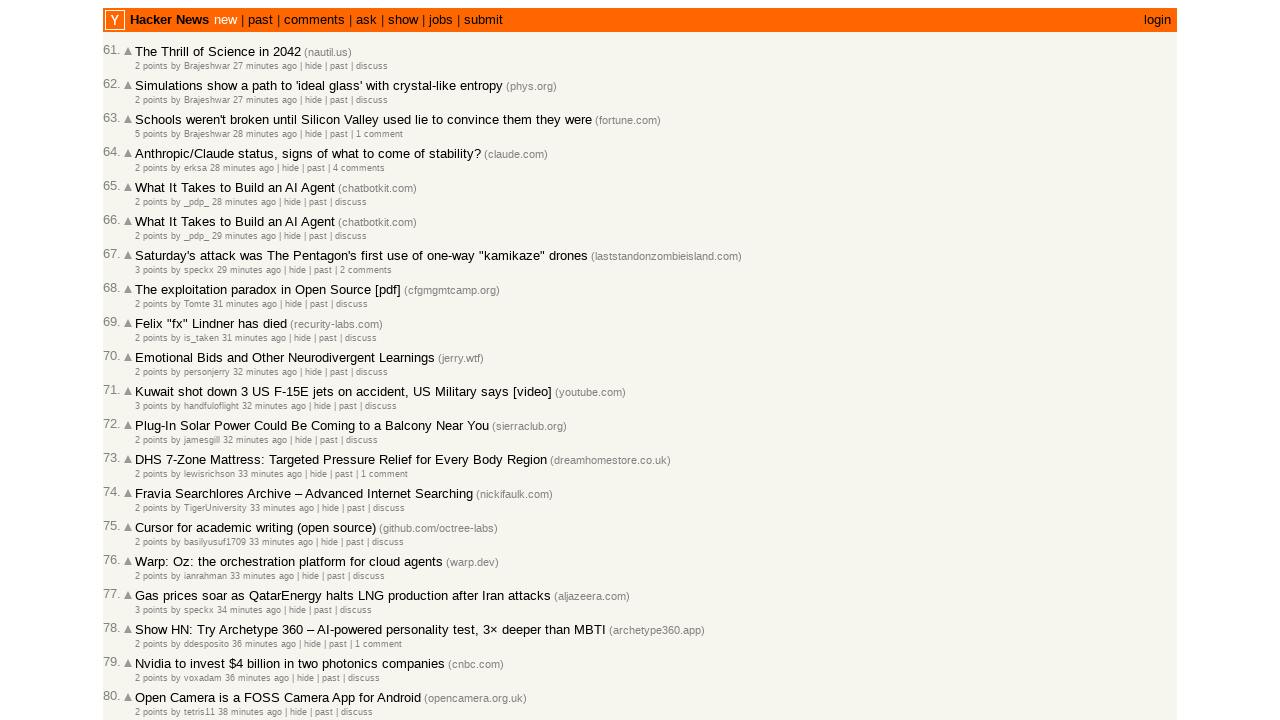

Verified entry 77 is in correct chronological order (time: 36)
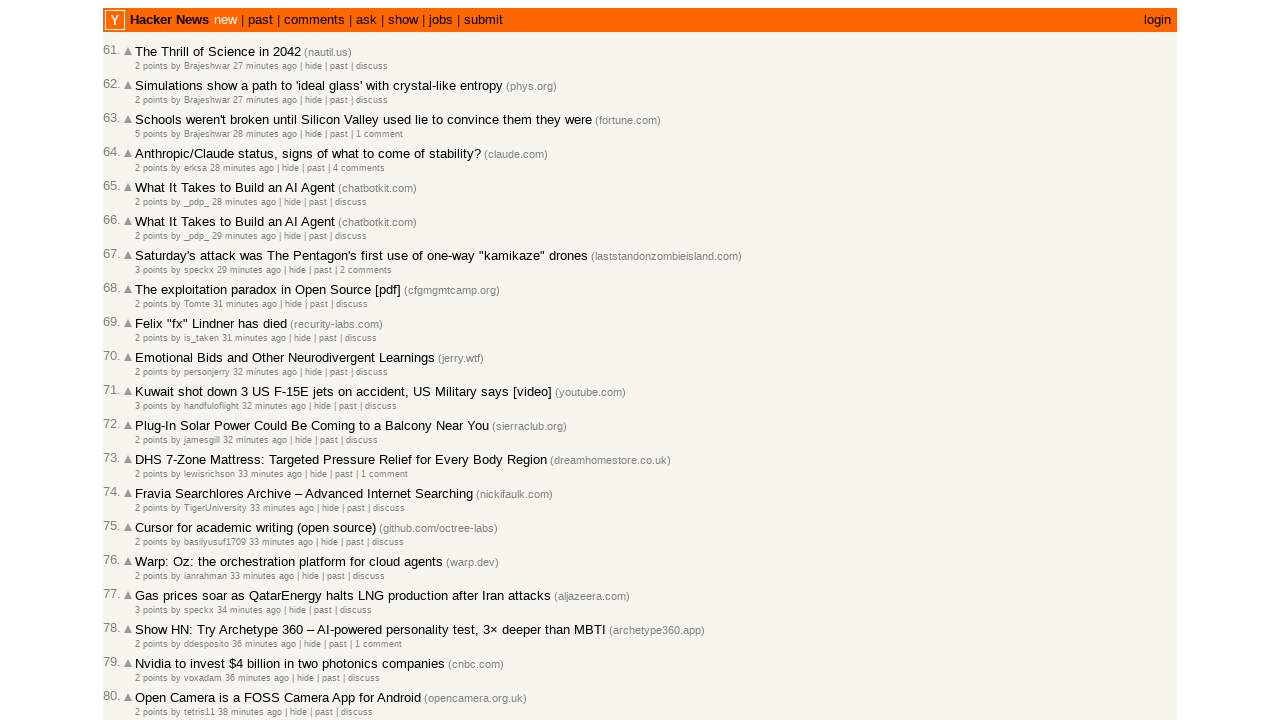

Retrieved all post rows with timestamps (entry 78)
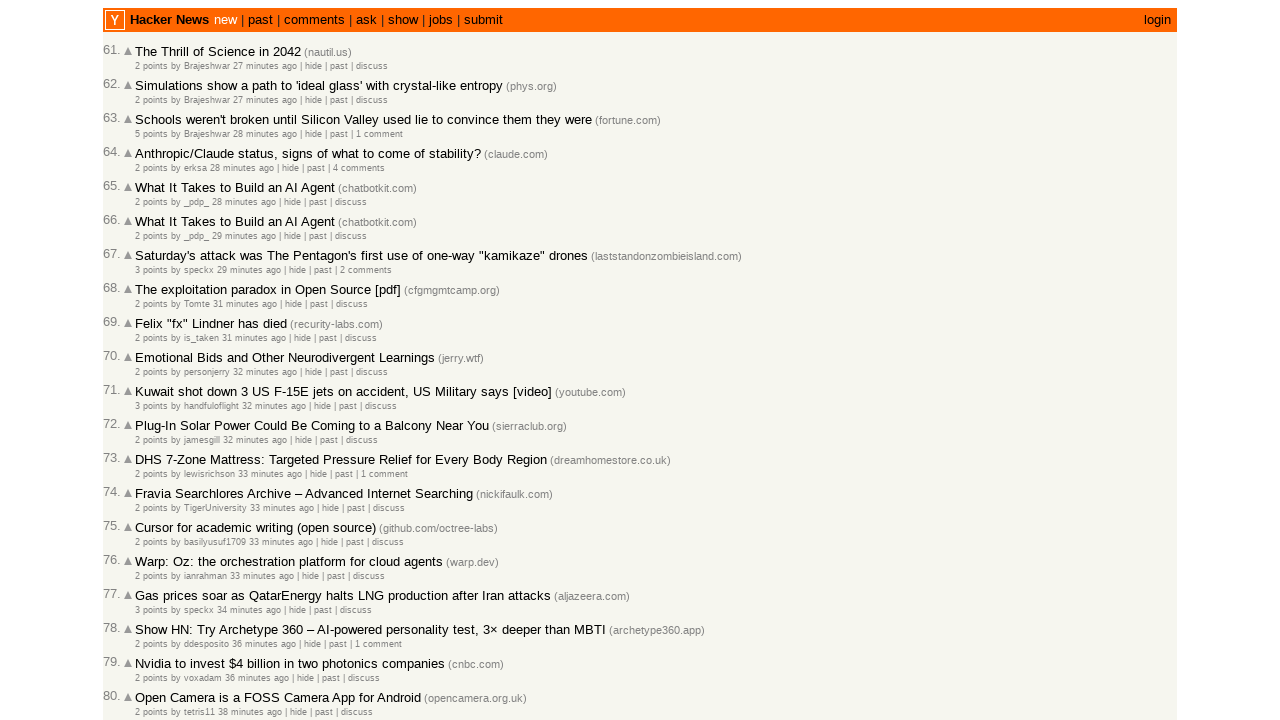

Retrieved text content from entry 78: '2 points by voxadam 36 minutes ago  | hide | past ...'
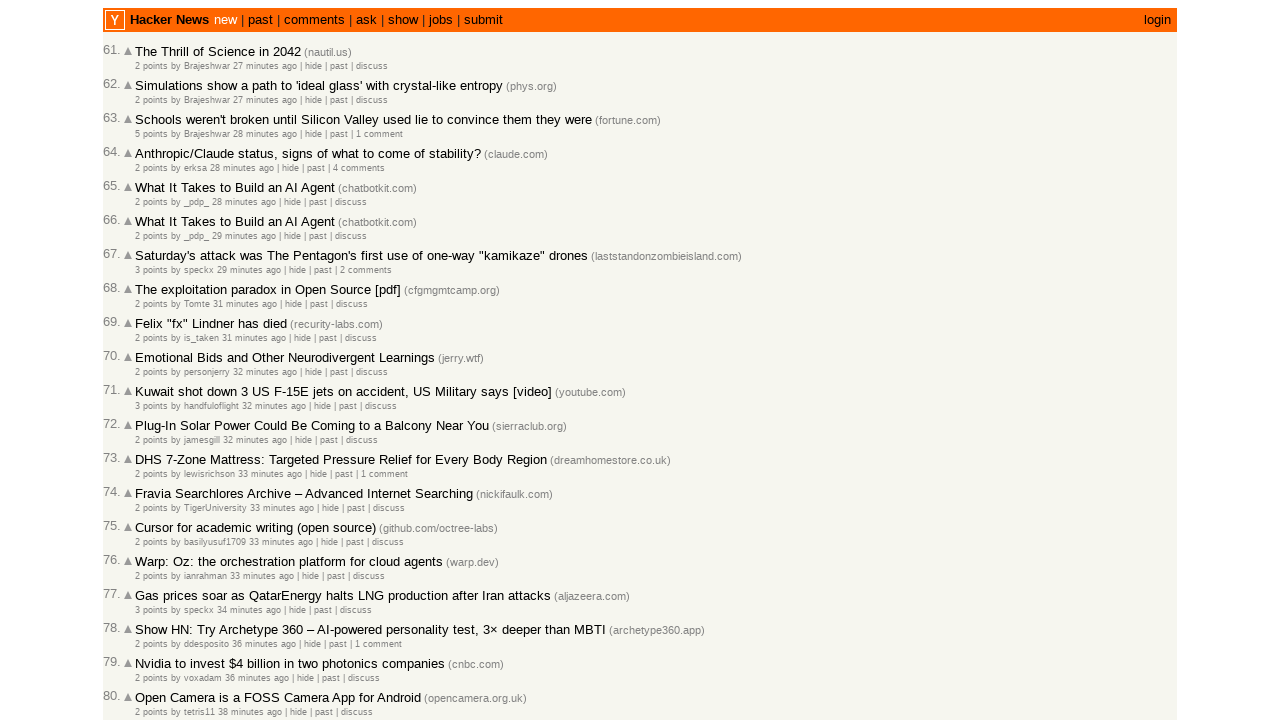

Parsed timestamp for entry 78: 36 (minutes ago)
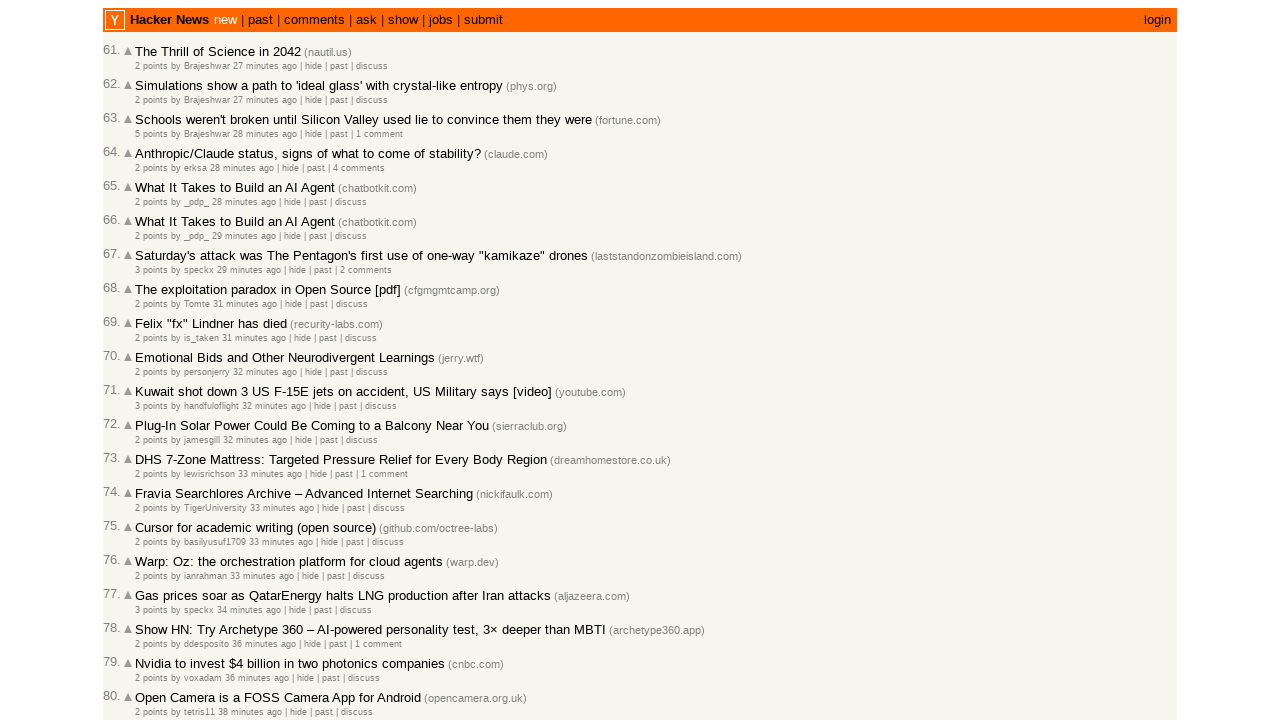

Verified entry 78 is in correct chronological order (time: 36)
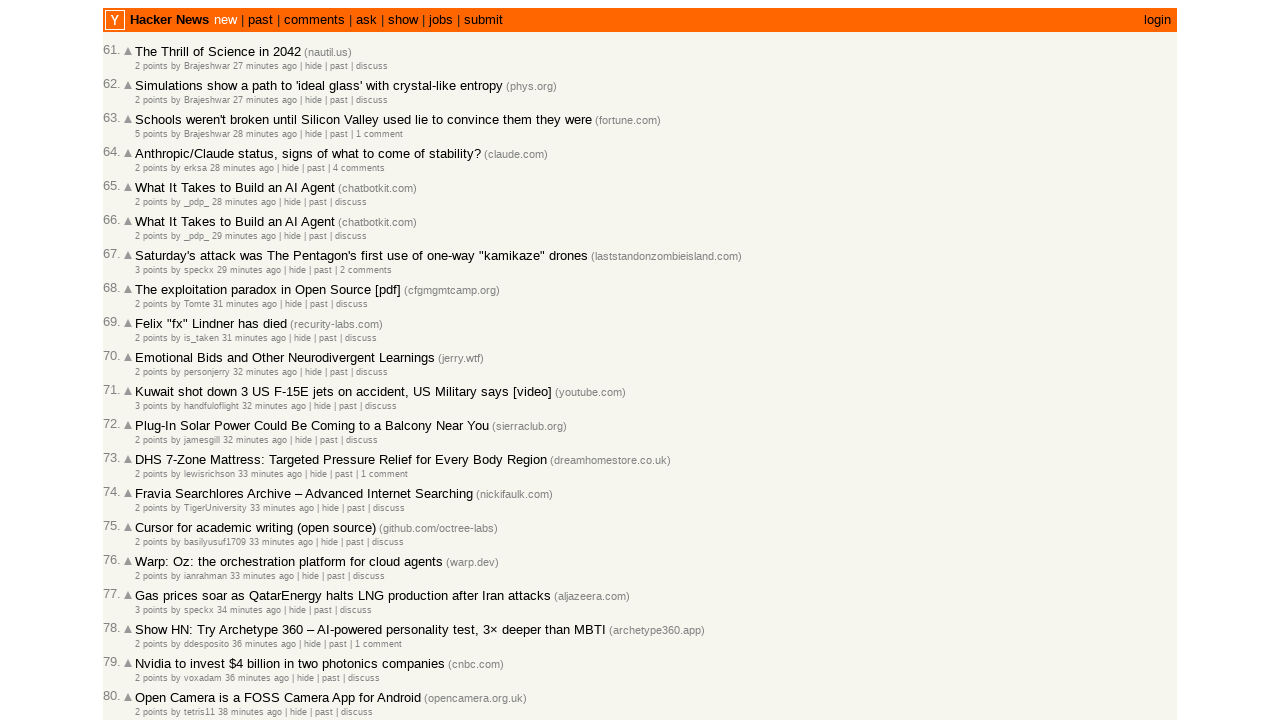

Retrieved all post rows with timestamps (entry 79)
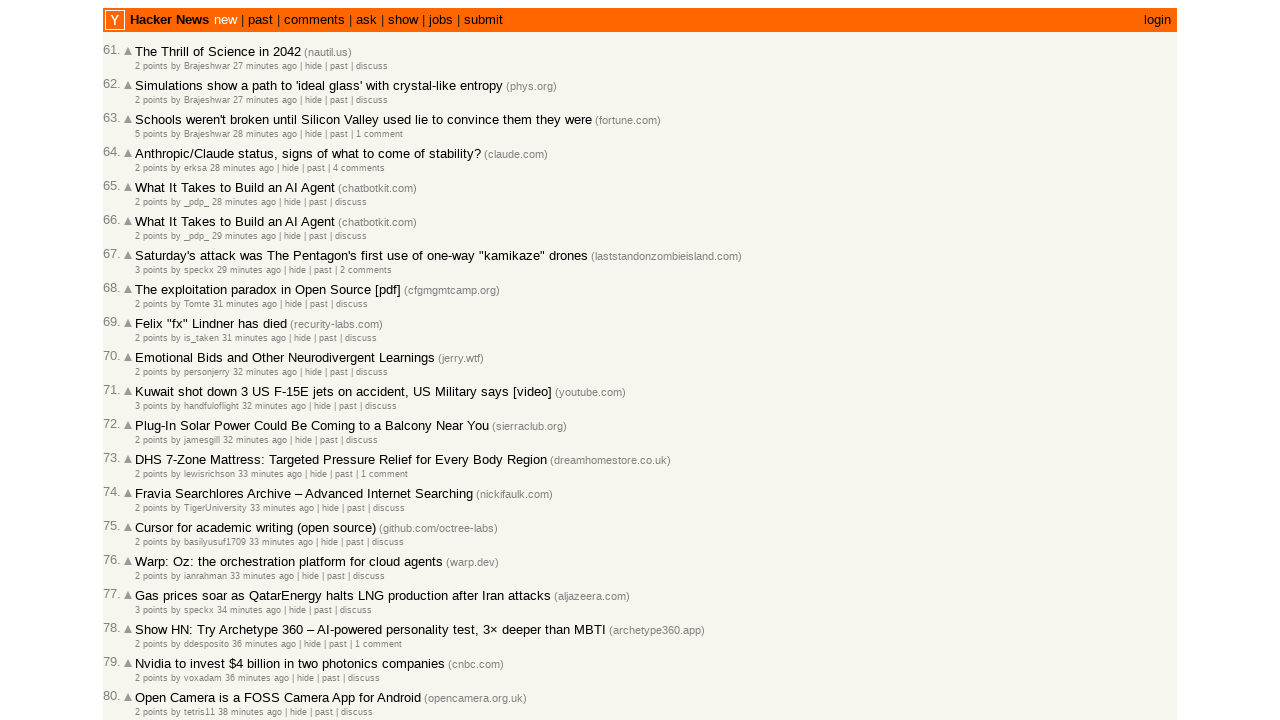

Retrieved text content from entry 79: '2 points by tetris11 38 minutes ago  | hide | past...'
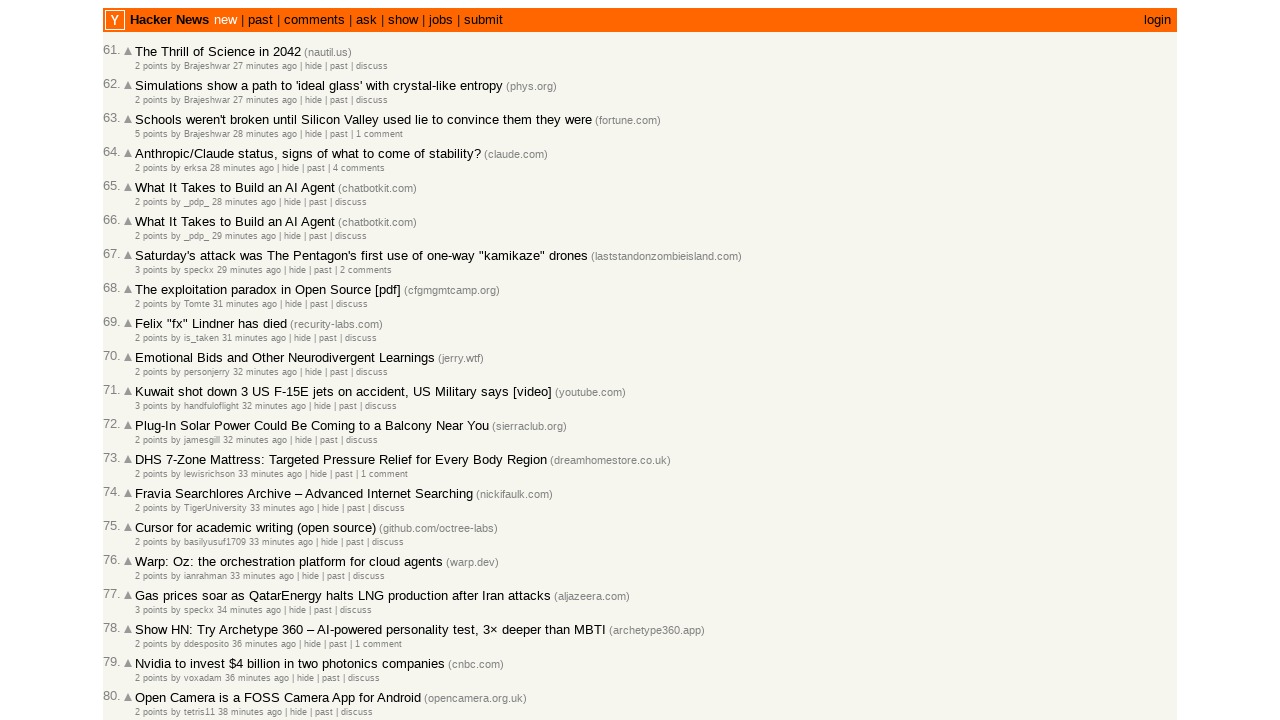

Parsed timestamp for entry 79: 38 (minutes ago)
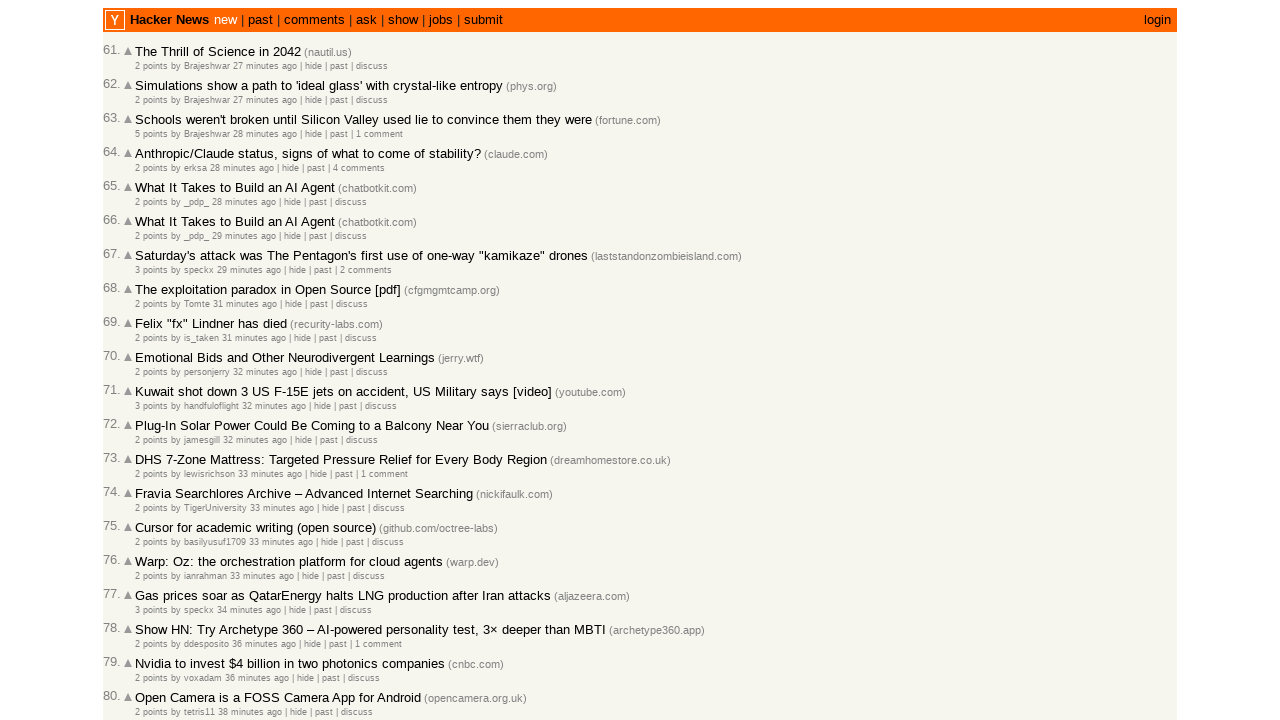

Verified entry 79 is in correct chronological order (time: 38)
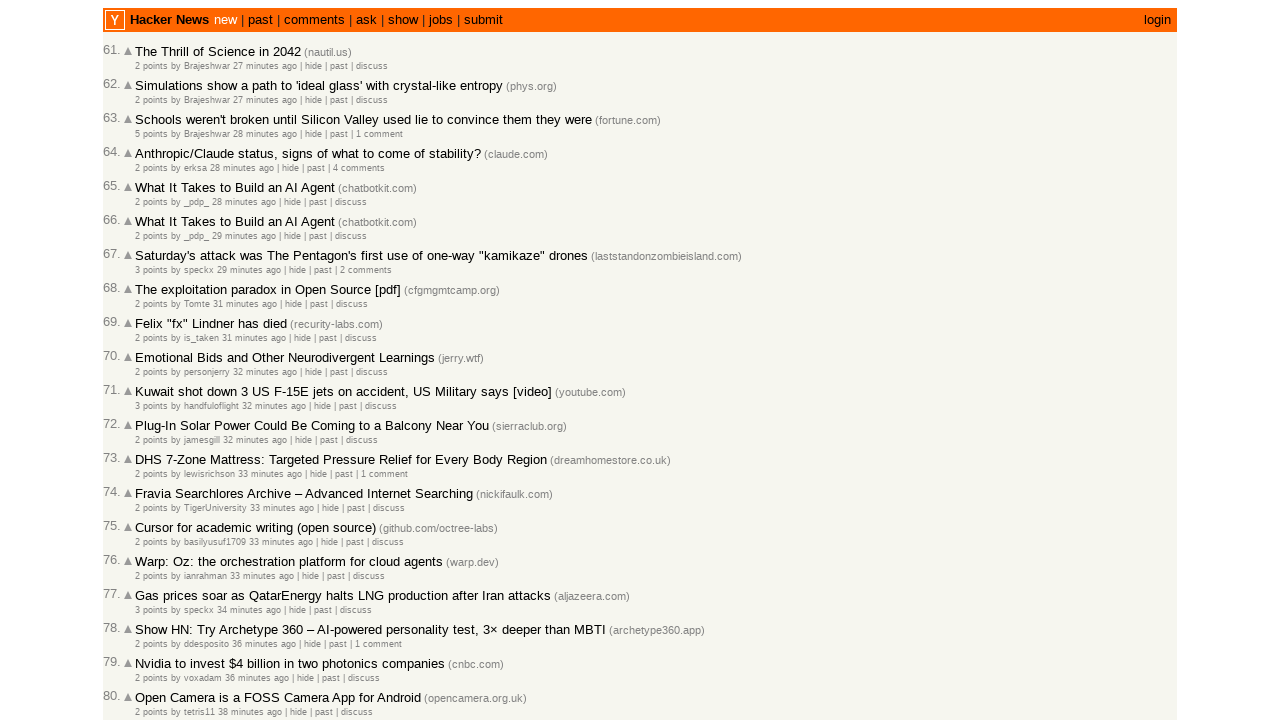

Retrieved all post rows with timestamps (entry 80)
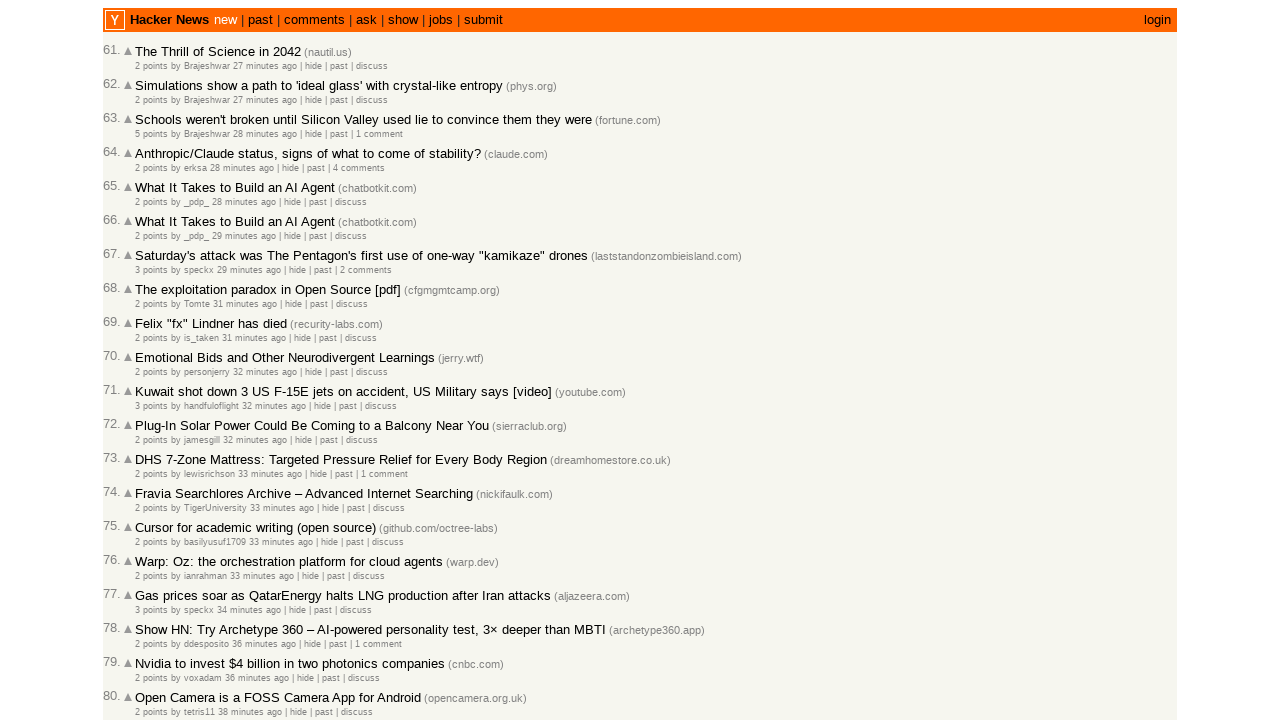

Retrieved text content from entry 80: '4 points by Teever 38 minutes ago  | hide | past |...'
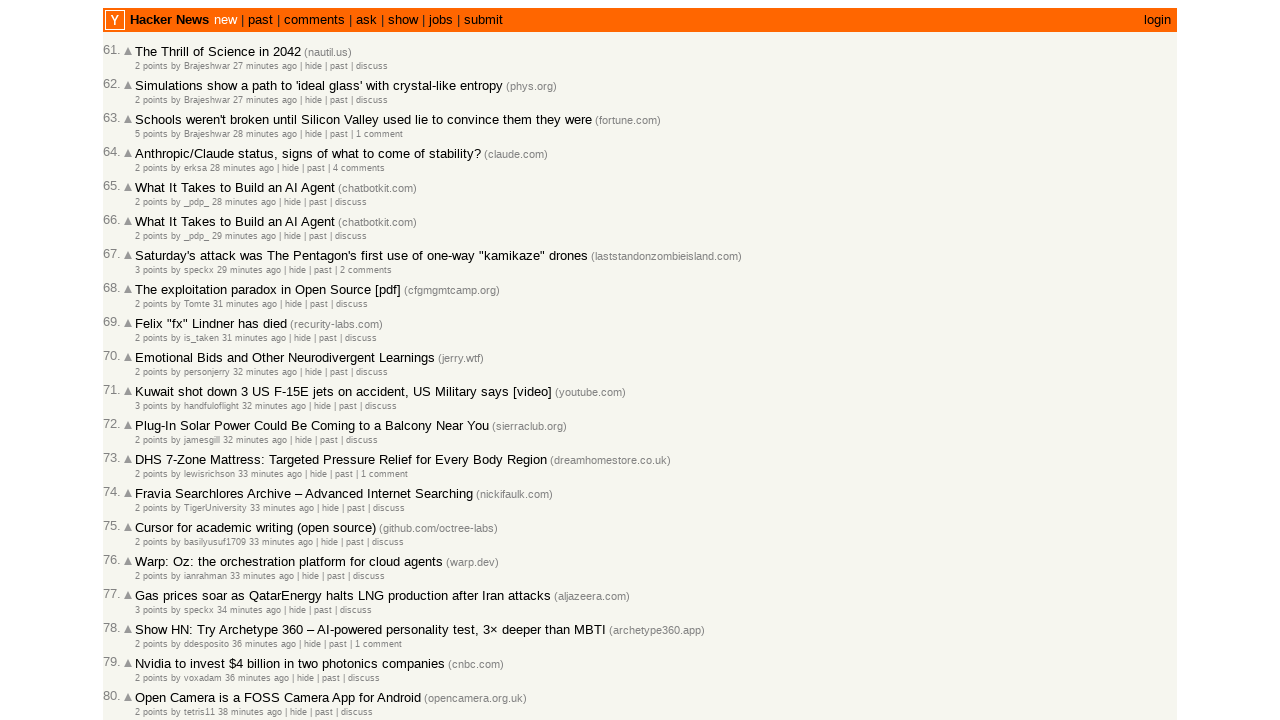

Parsed timestamp for entry 80: 38 (minutes ago)
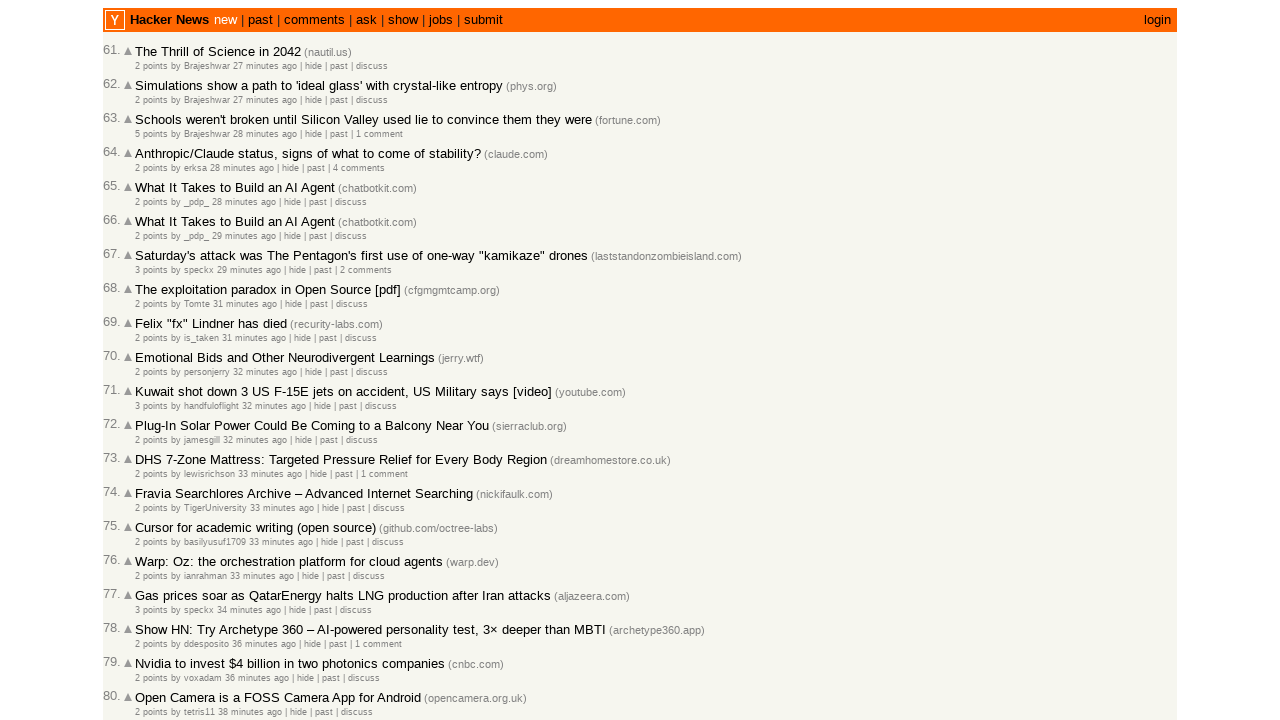

Verified entry 80 is in correct chronological order (time: 38)
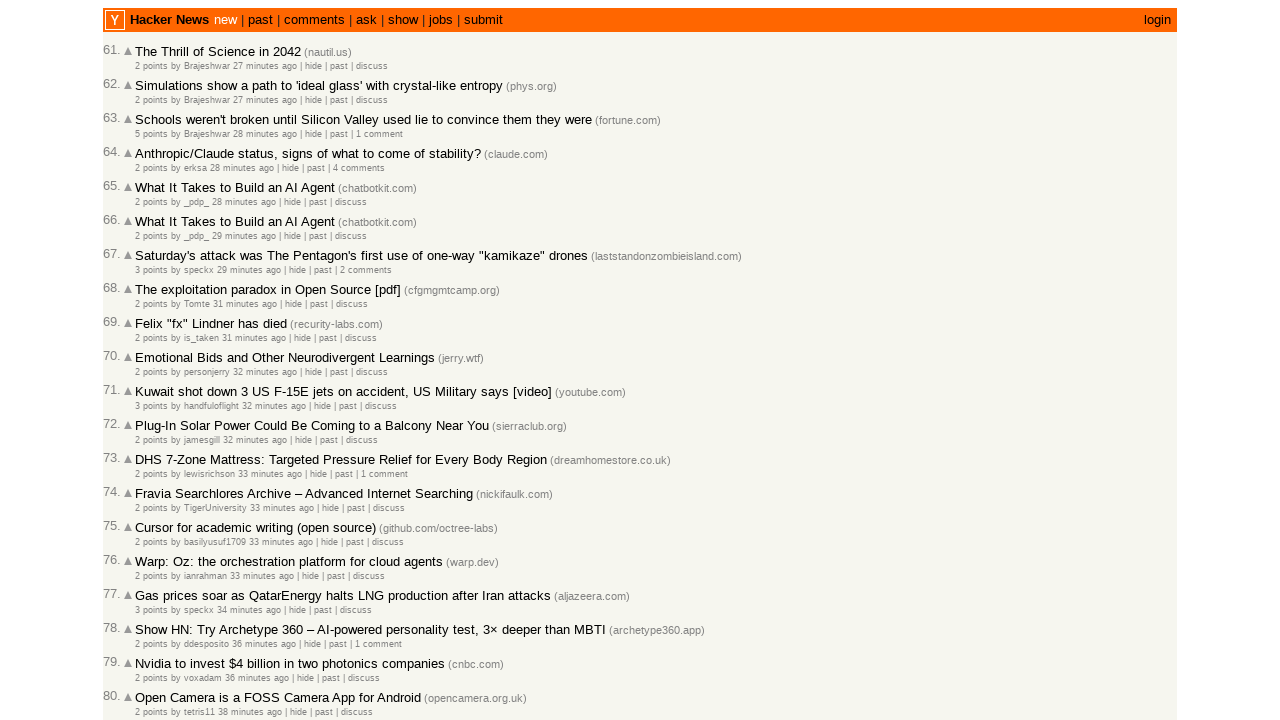

Retrieved all post rows with timestamps (entry 81)
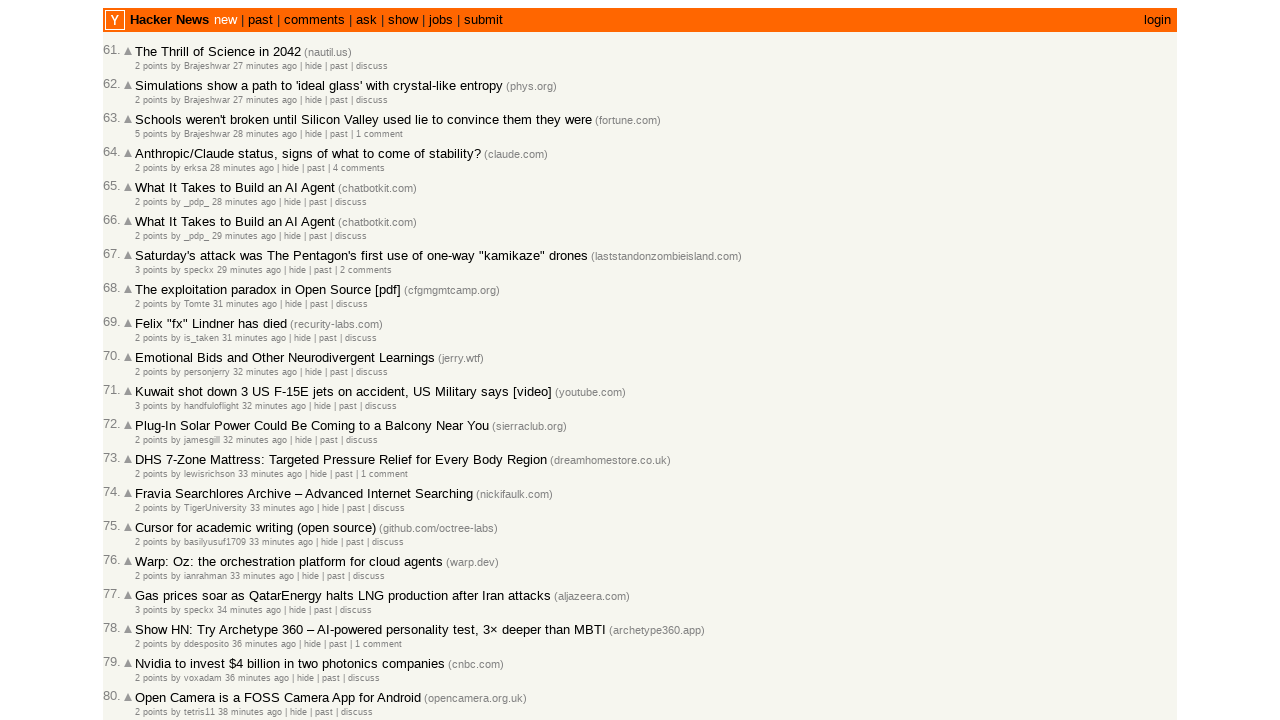

Retrieved text content from entry 81: '2 points by messh 38 minutes ago  | hide | past | ...'
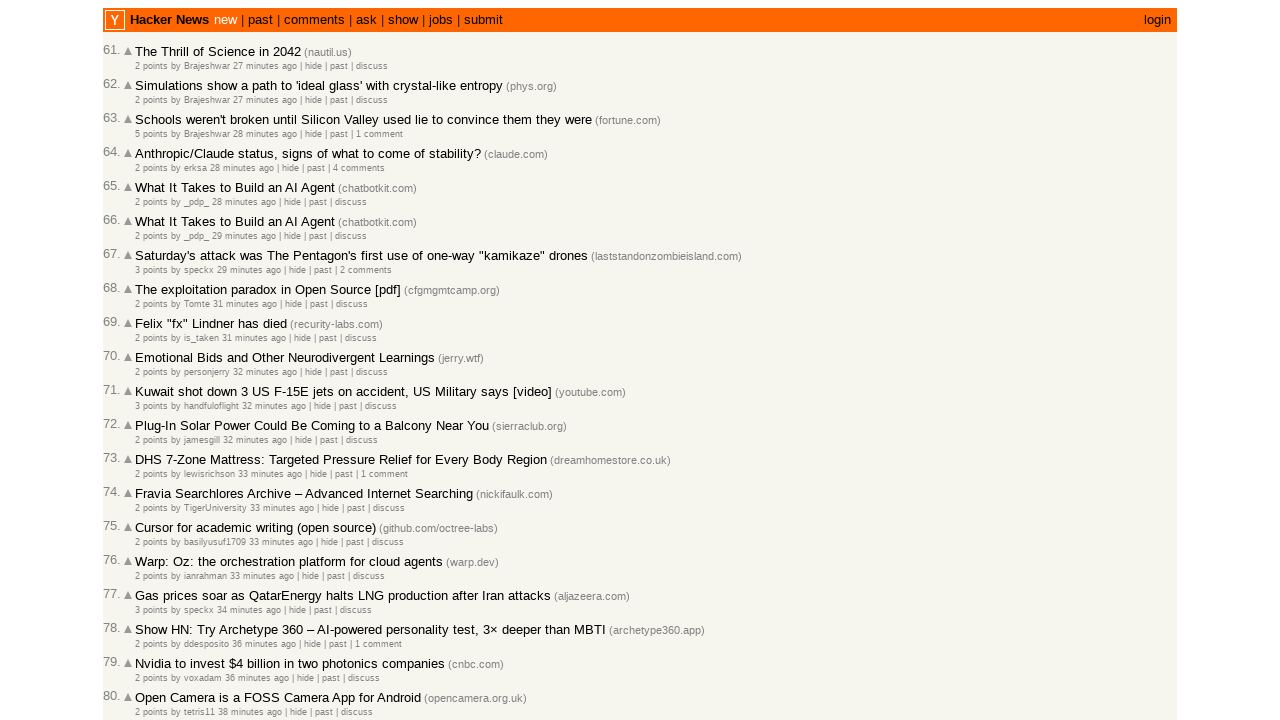

Parsed timestamp for entry 81: 38 (minutes ago)
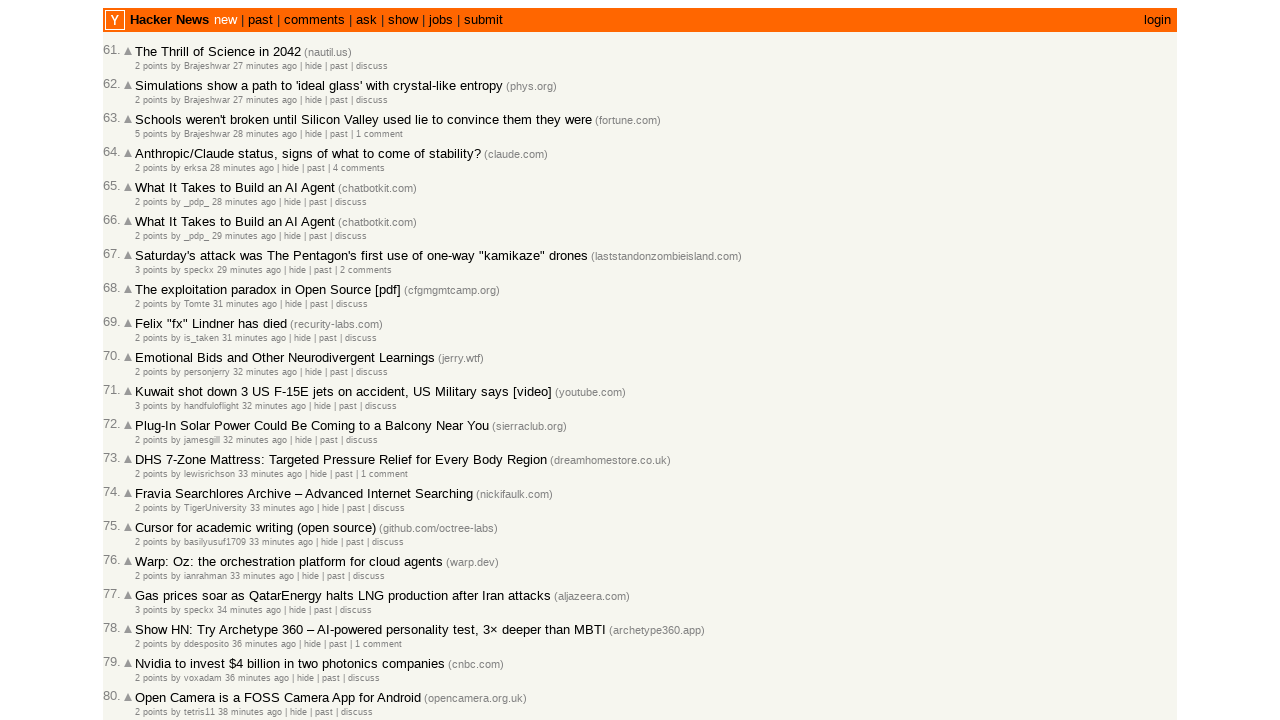

Verified entry 81 is in correct chronological order (time: 38)
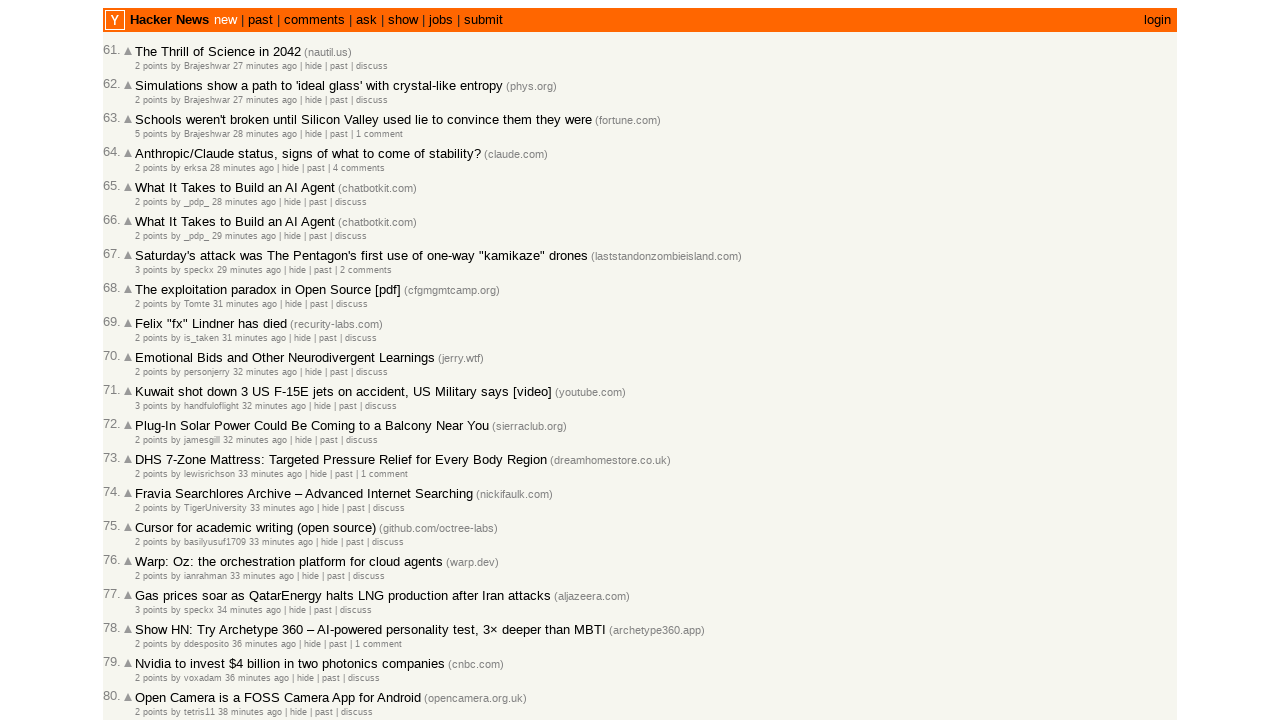

Retrieved all post rows with timestamps (entry 82)
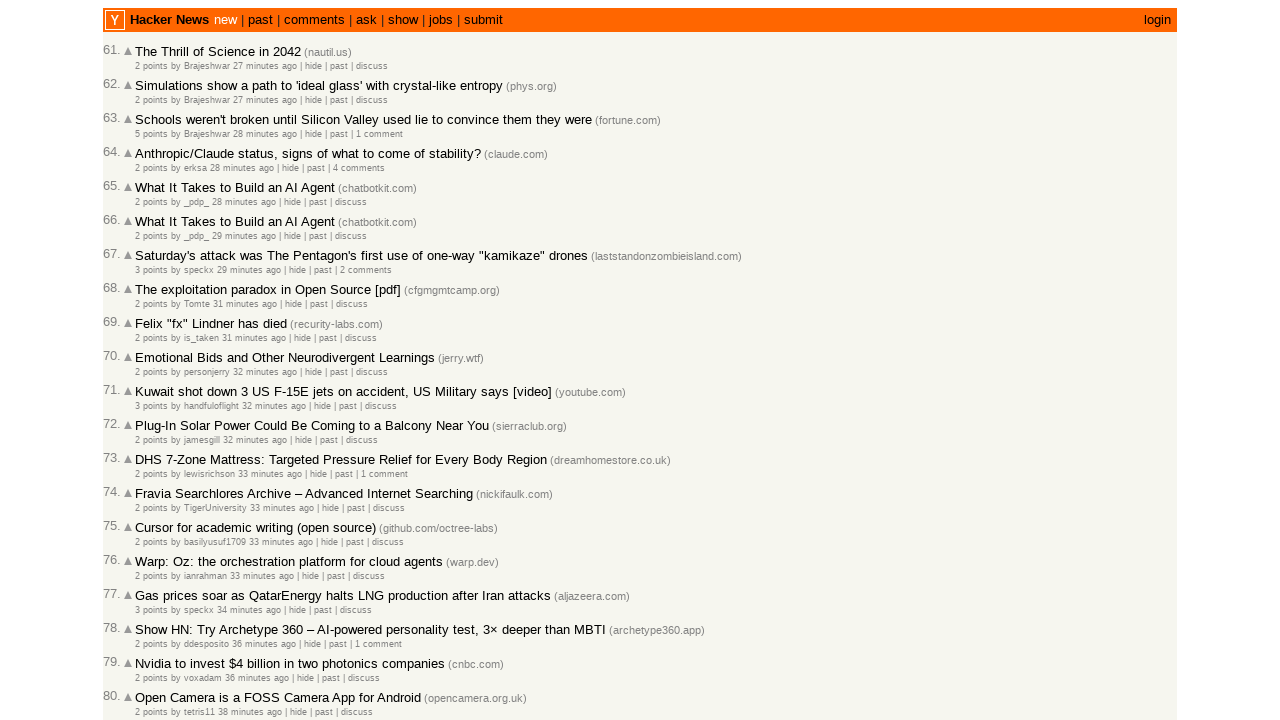

Retrieved text content from entry 82: '2 points by speckx 39 minutes ago  | hide | past |...'
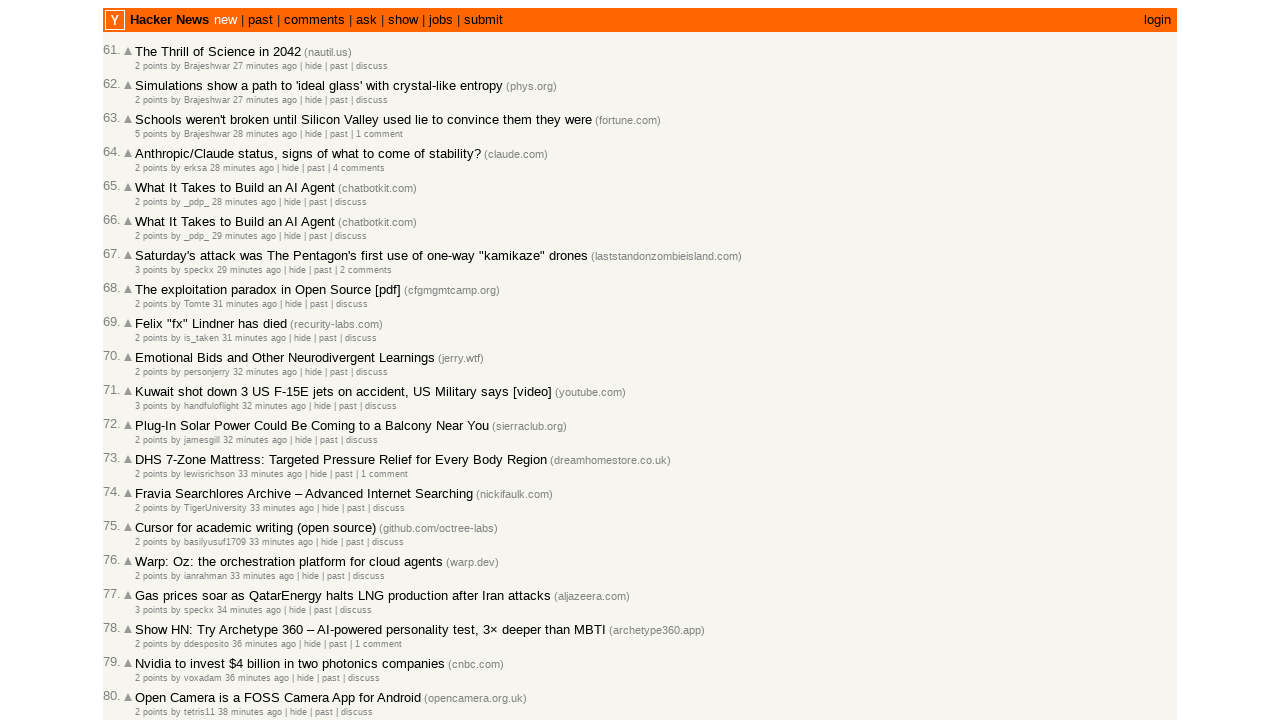

Parsed timestamp for entry 82: 39 (minutes ago)
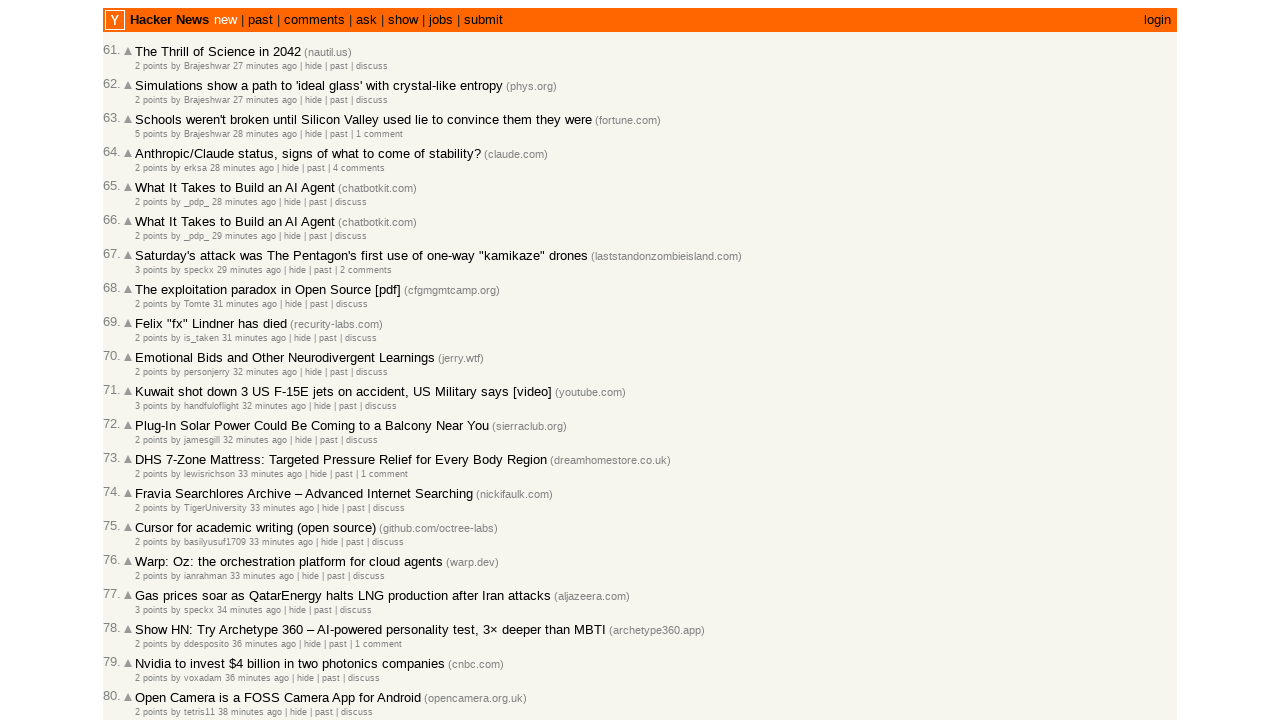

Verified entry 82 is in correct chronological order (time: 39)
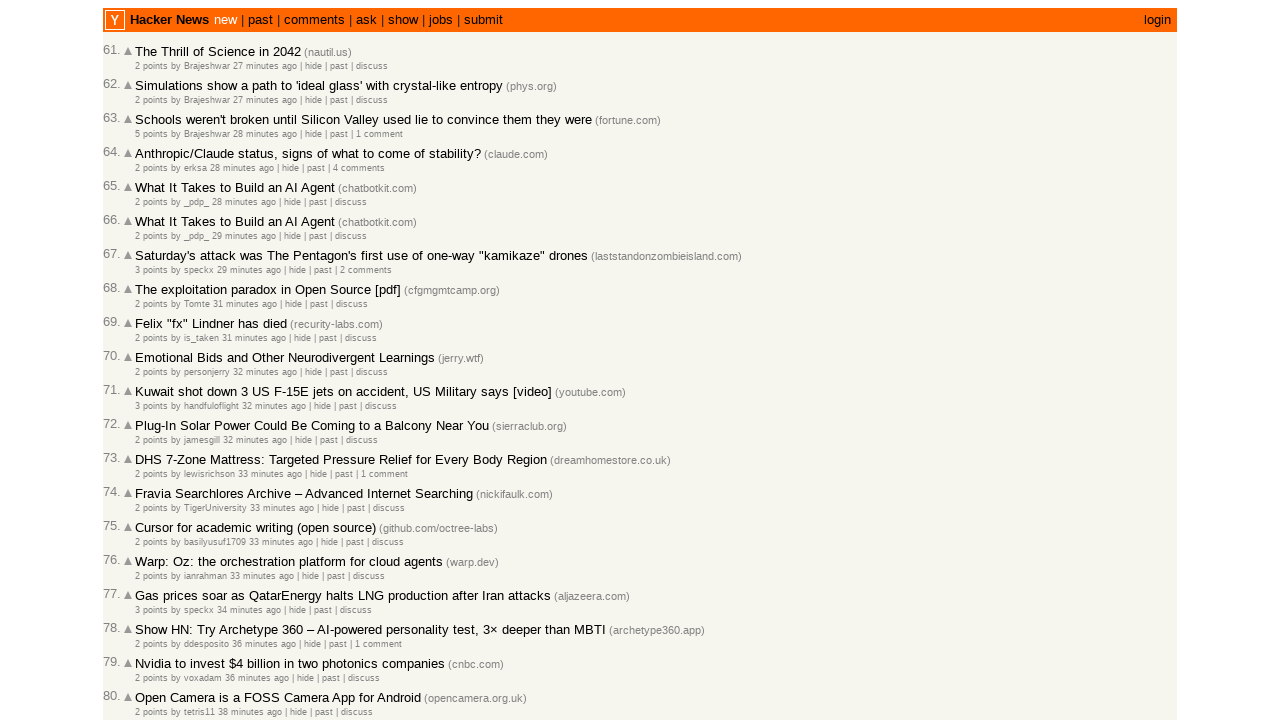

Retrieved all post rows with timestamps (entry 83)
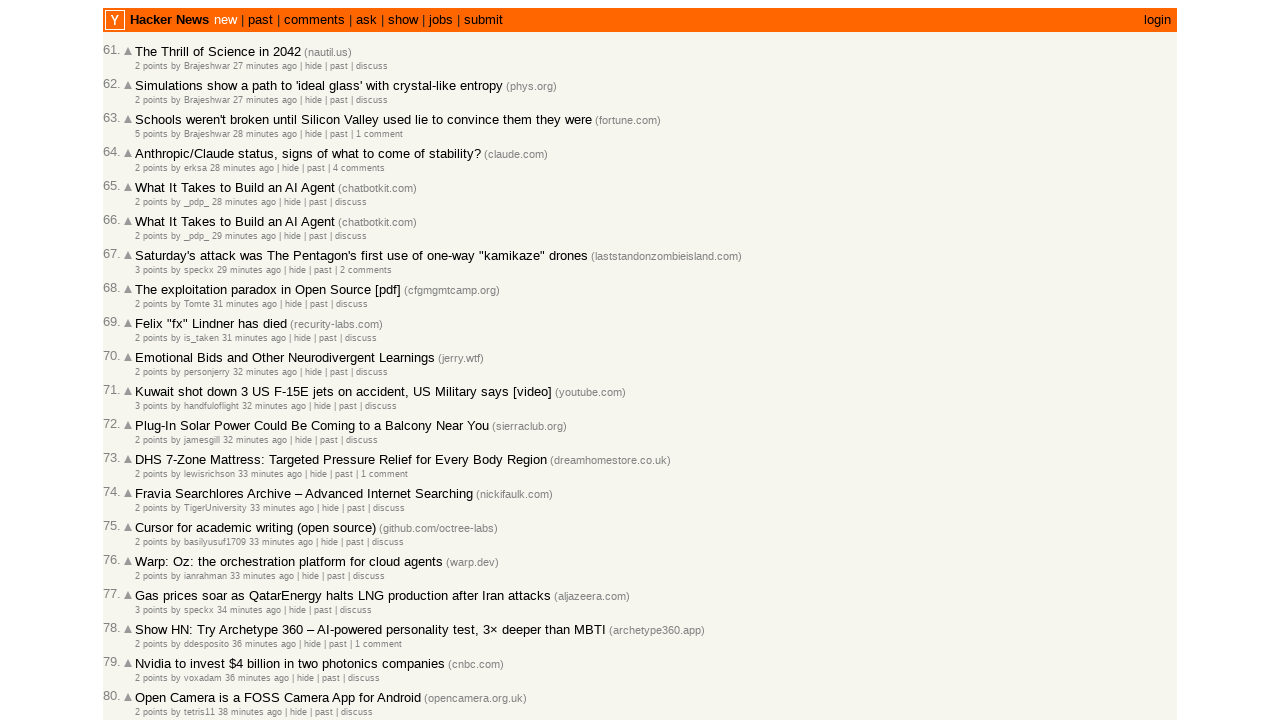

Retrieved text content from entry 83: '6 points by andout_ 40 minutes ago  | hide | past ...'
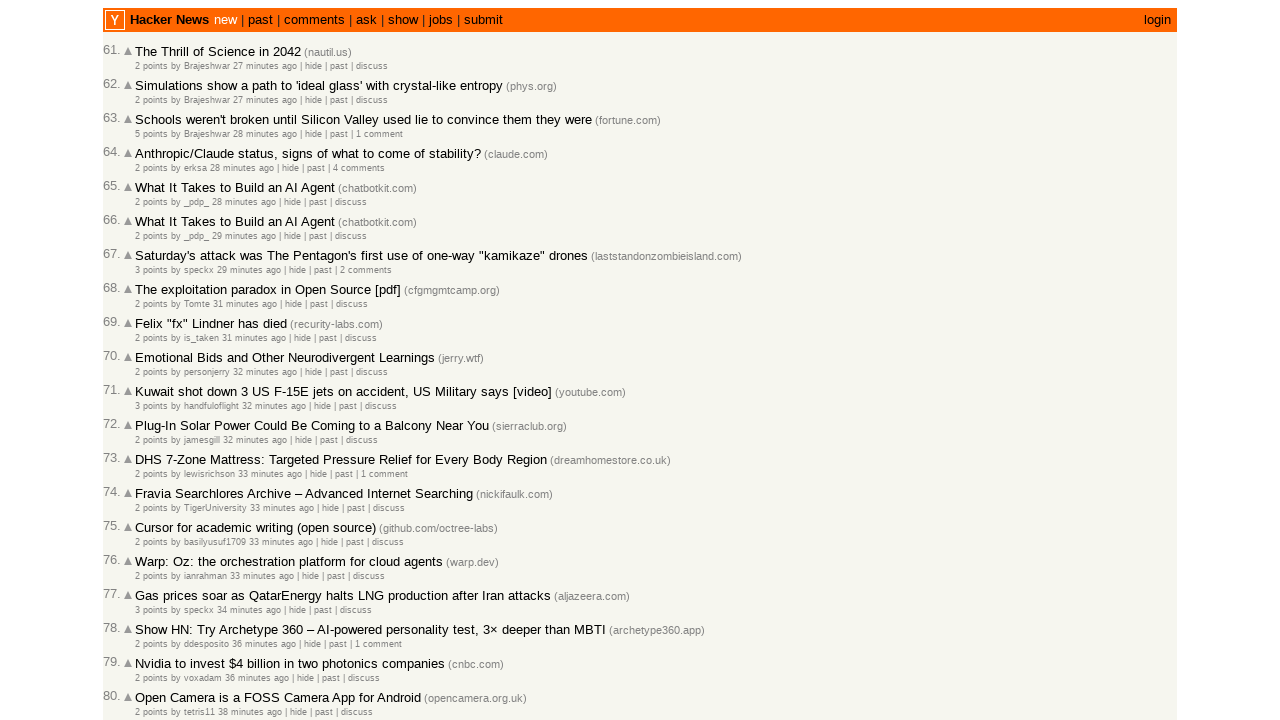

Parsed timestamp for entry 83: 40 (minutes ago)
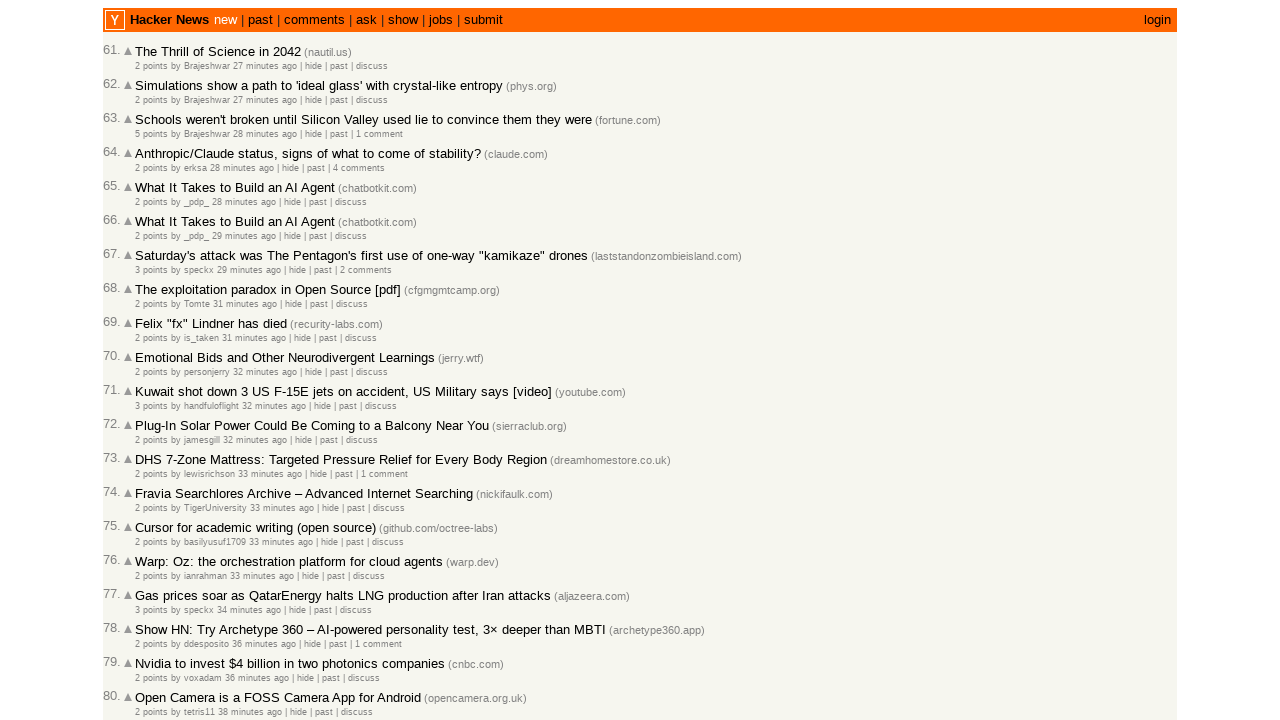

Verified entry 83 is in correct chronological order (time: 40)
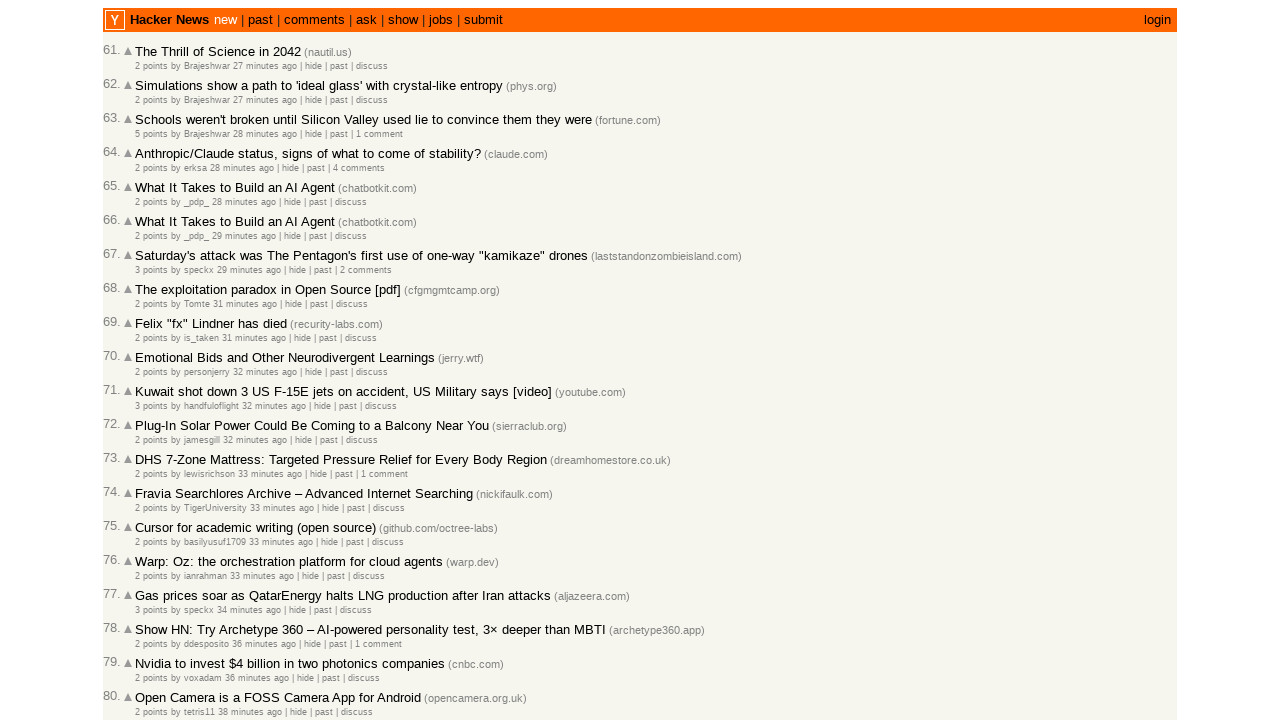

Retrieved all post rows with timestamps (entry 84)
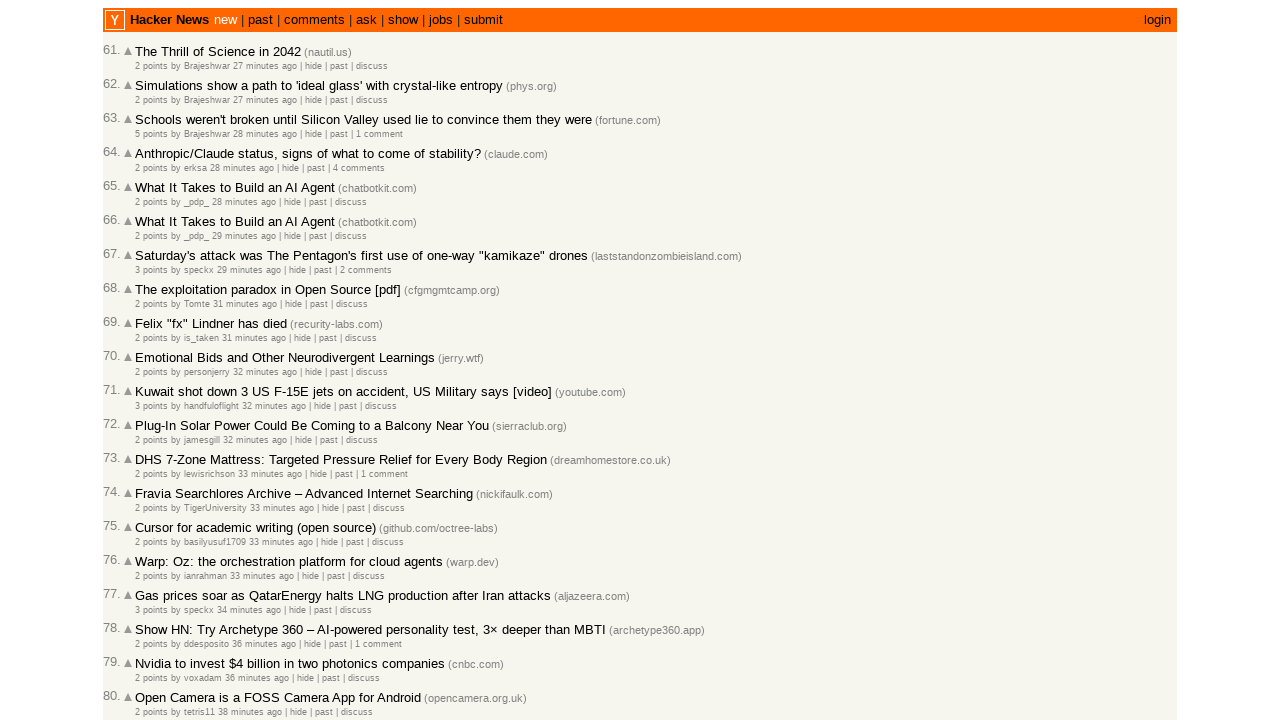

Retrieved text content from entry 84: '4 points by dahaleonkar 40 minutes ago  | hide | p...'
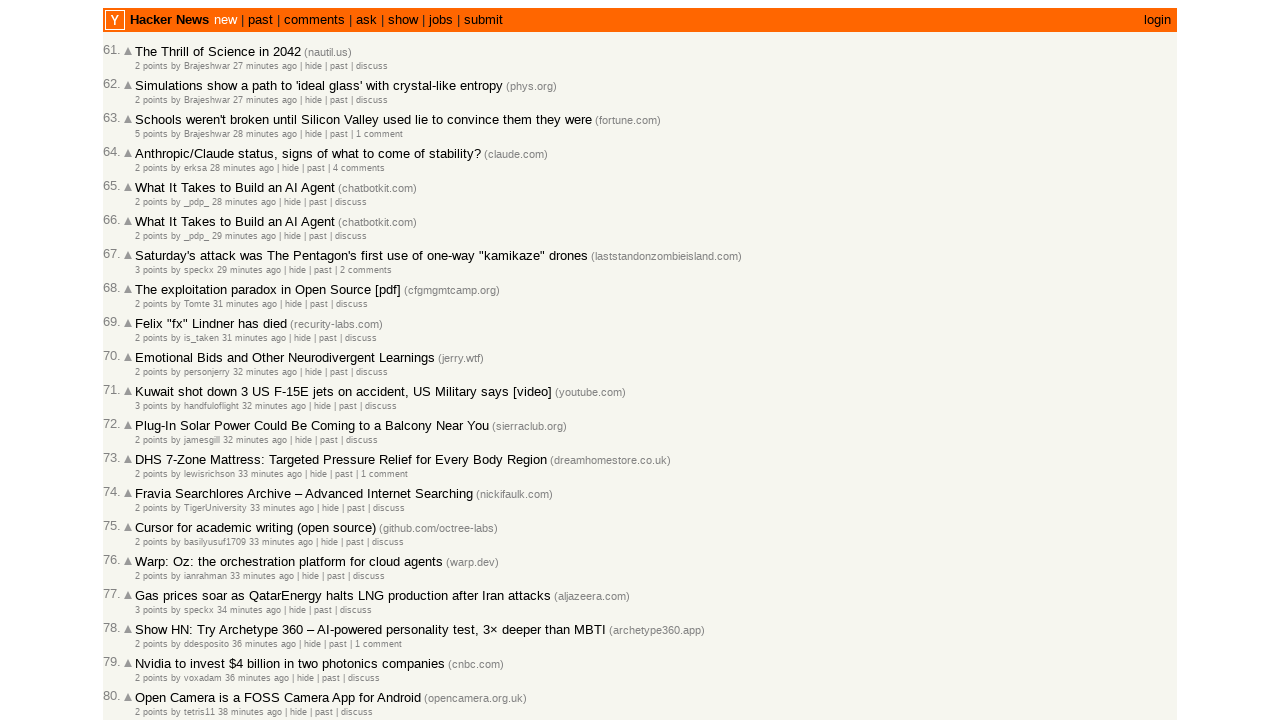

Parsed timestamp for entry 84: 40 (minutes ago)
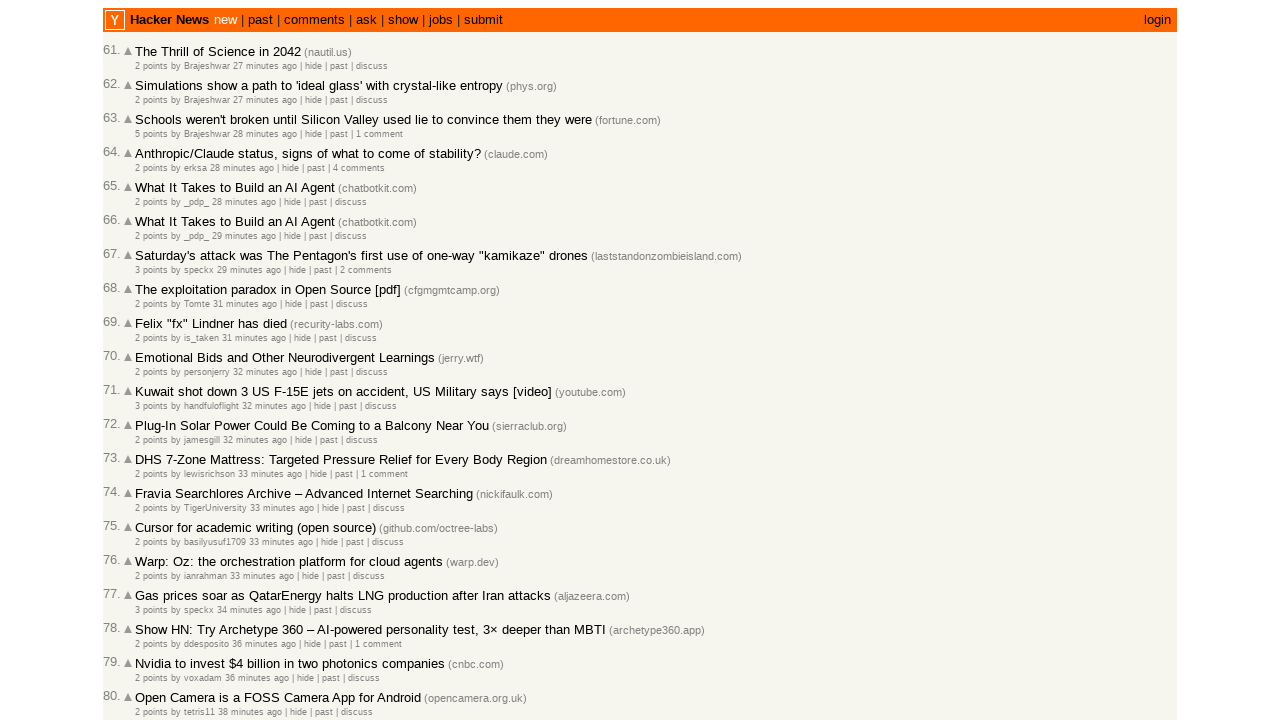

Verified entry 84 is in correct chronological order (time: 40)
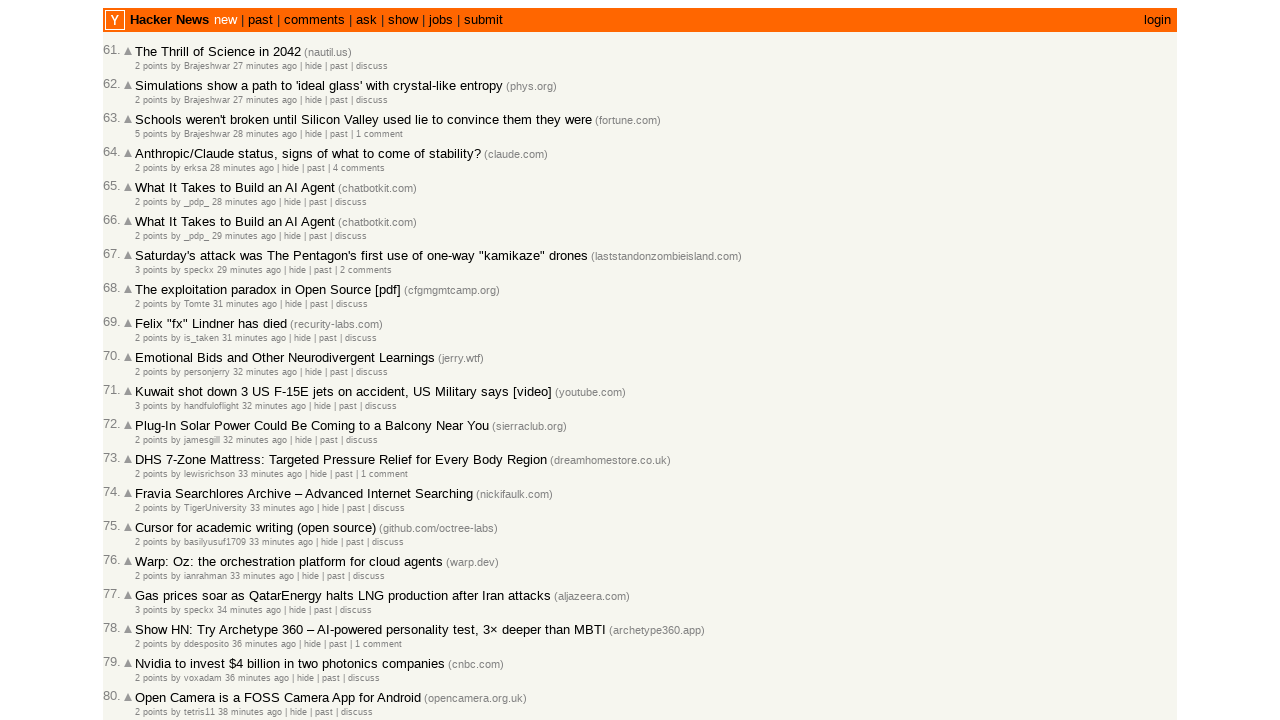

Retrieved all post rows with timestamps (entry 85)
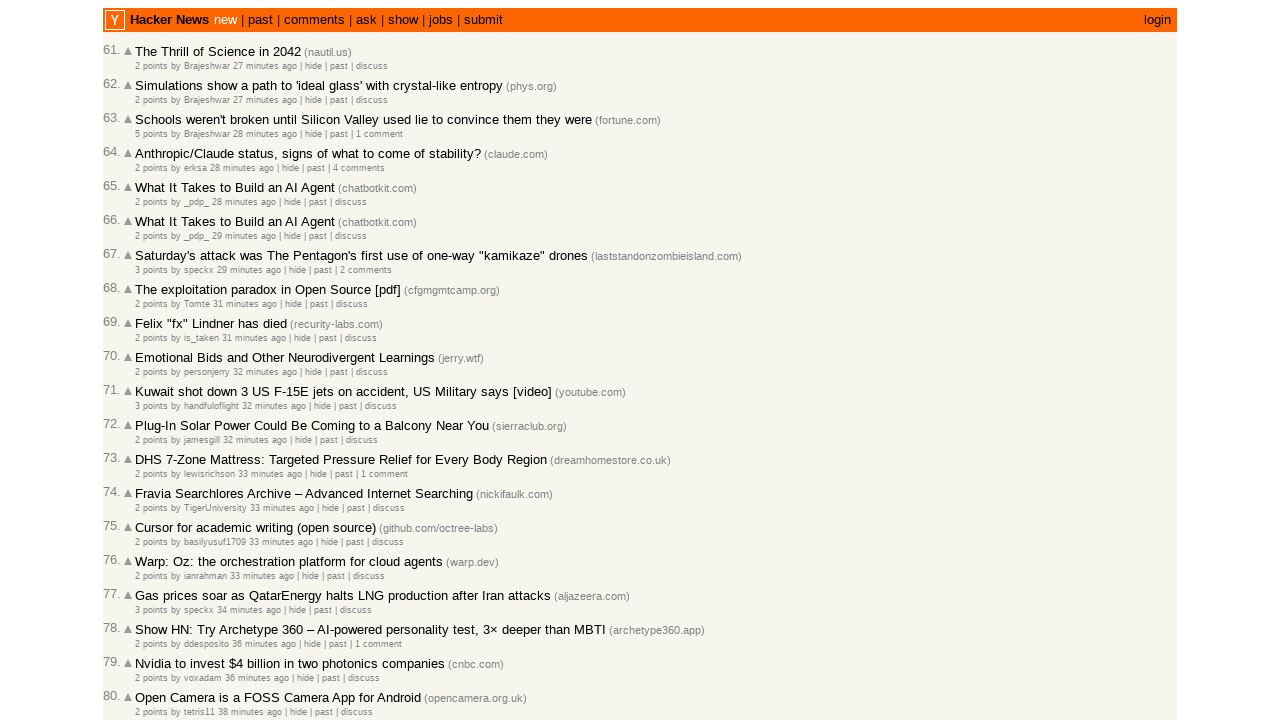

Retrieved text content from entry 85: '2 points by Vikas9793 41 minutes ago  | hide | pas...'
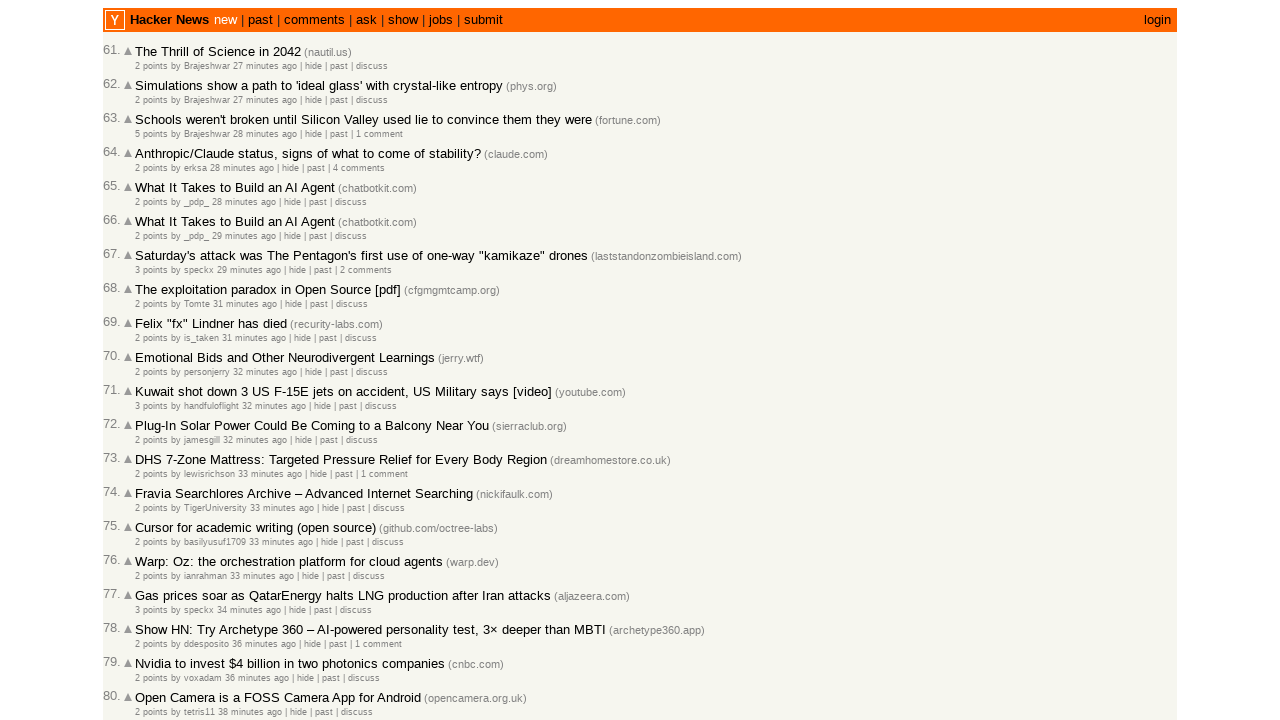

Parsed timestamp for entry 85: 41 (minutes ago)
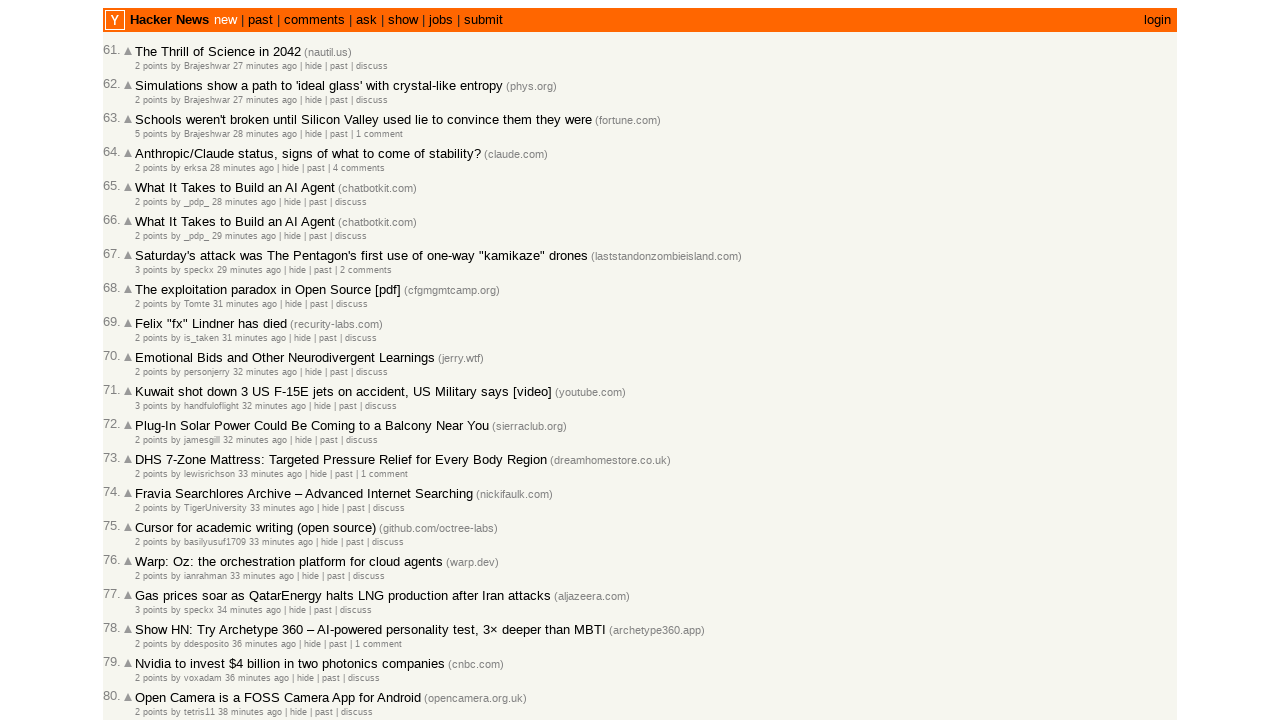

Verified entry 85 is in correct chronological order (time: 41)
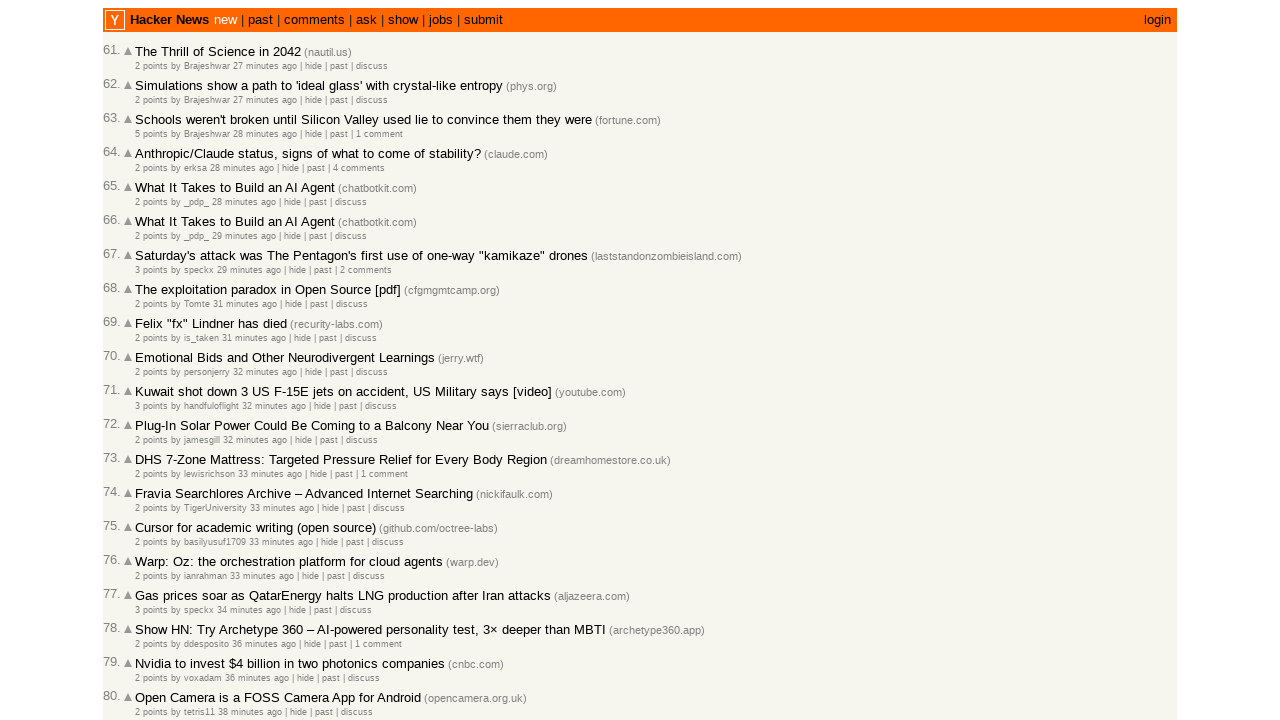

Retrieved all post rows with timestamps (entry 86)
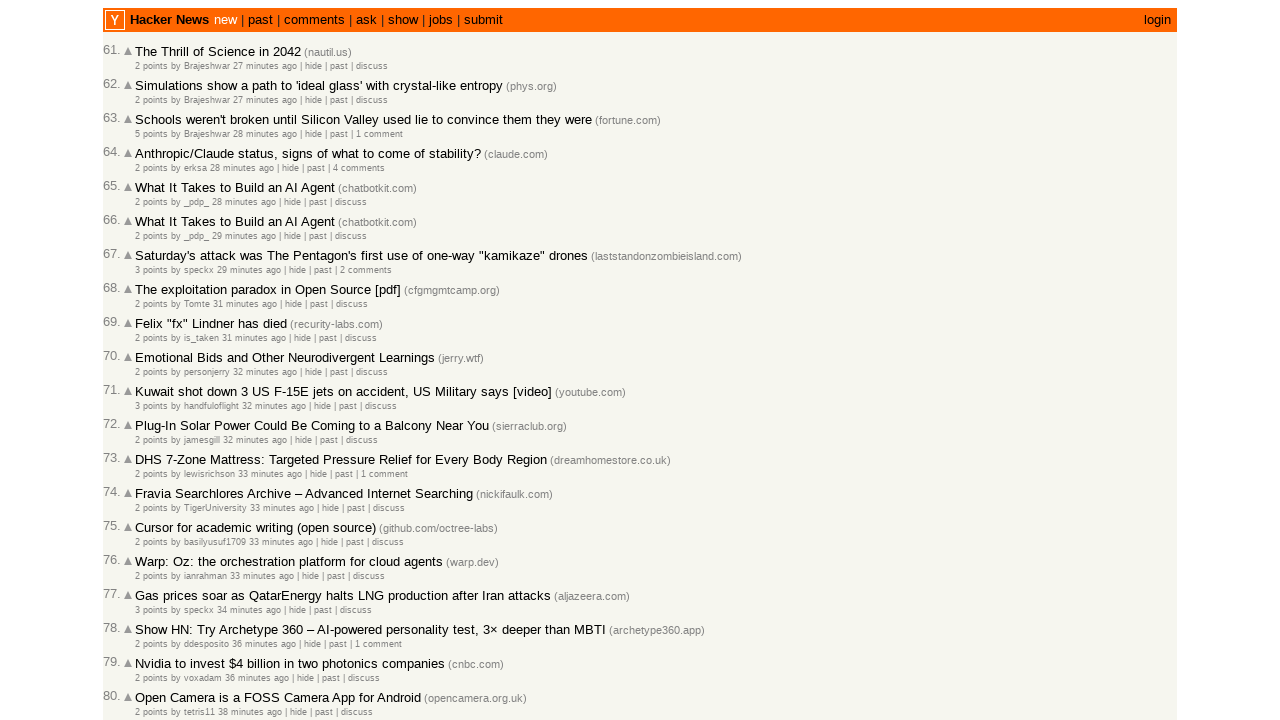

Retrieved text content from entry 86: '6 points by resters 42 minutes ago  | hide | past ...'
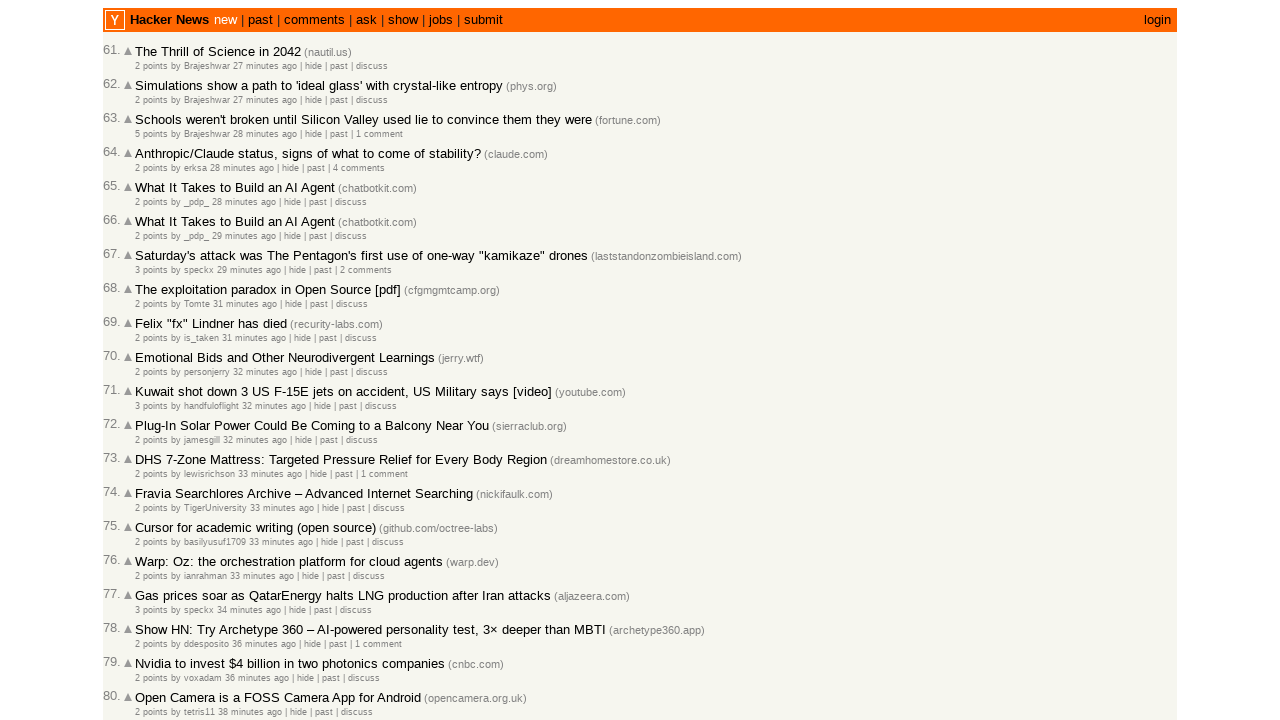

Parsed timestamp for entry 86: 42 (minutes ago)
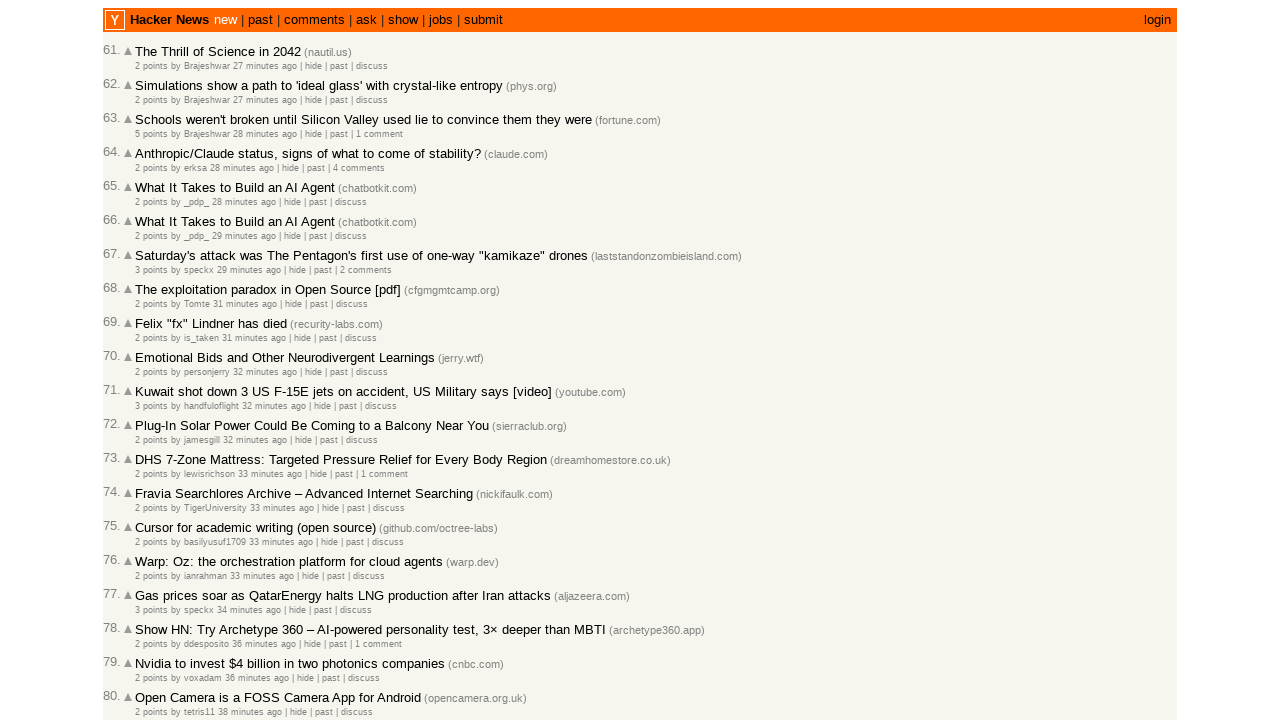

Verified entry 86 is in correct chronological order (time: 42)
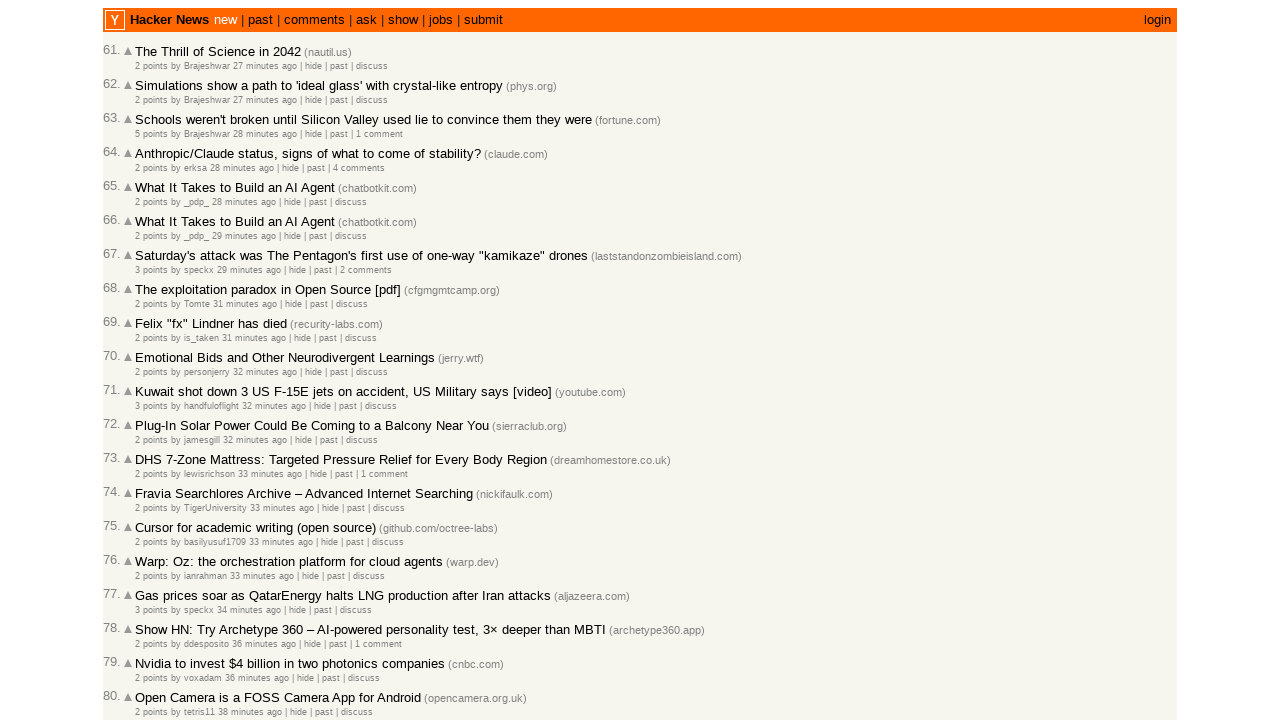

Retrieved all post rows with timestamps (entry 87)
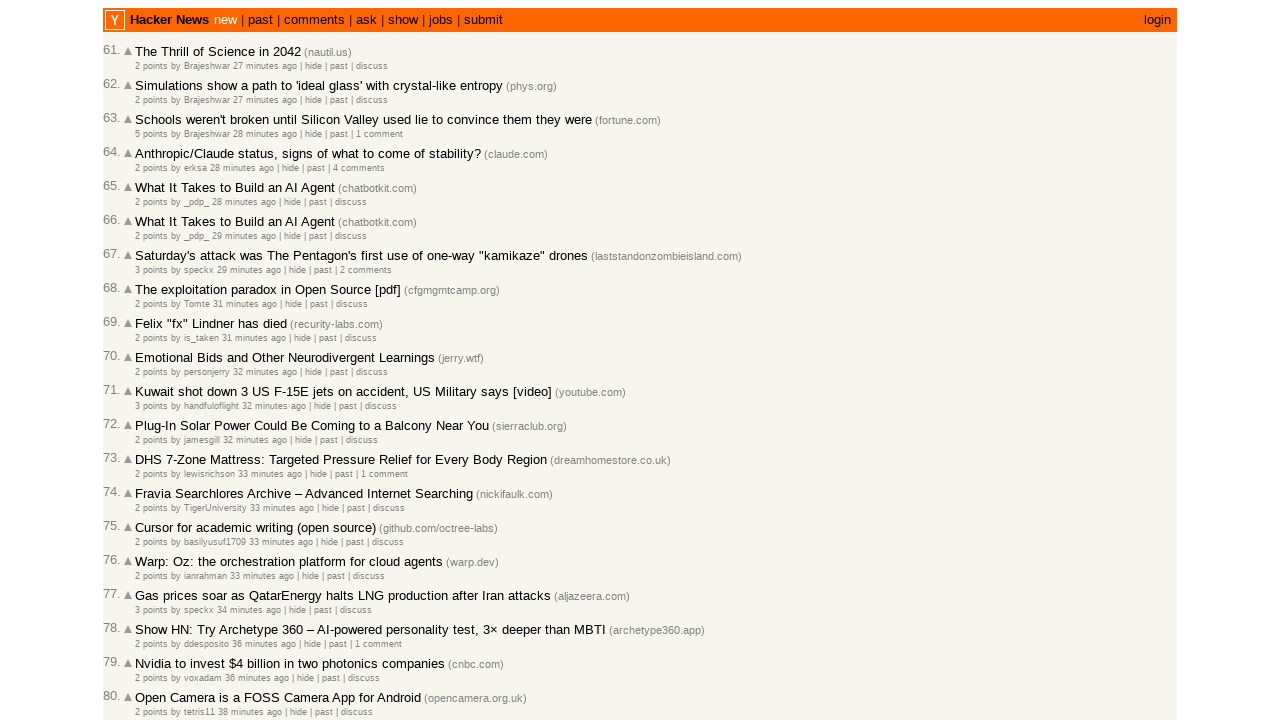

Retrieved text content from entry 87: '2 points by bookofjoe 43 minutes ago  | hide | pas...'
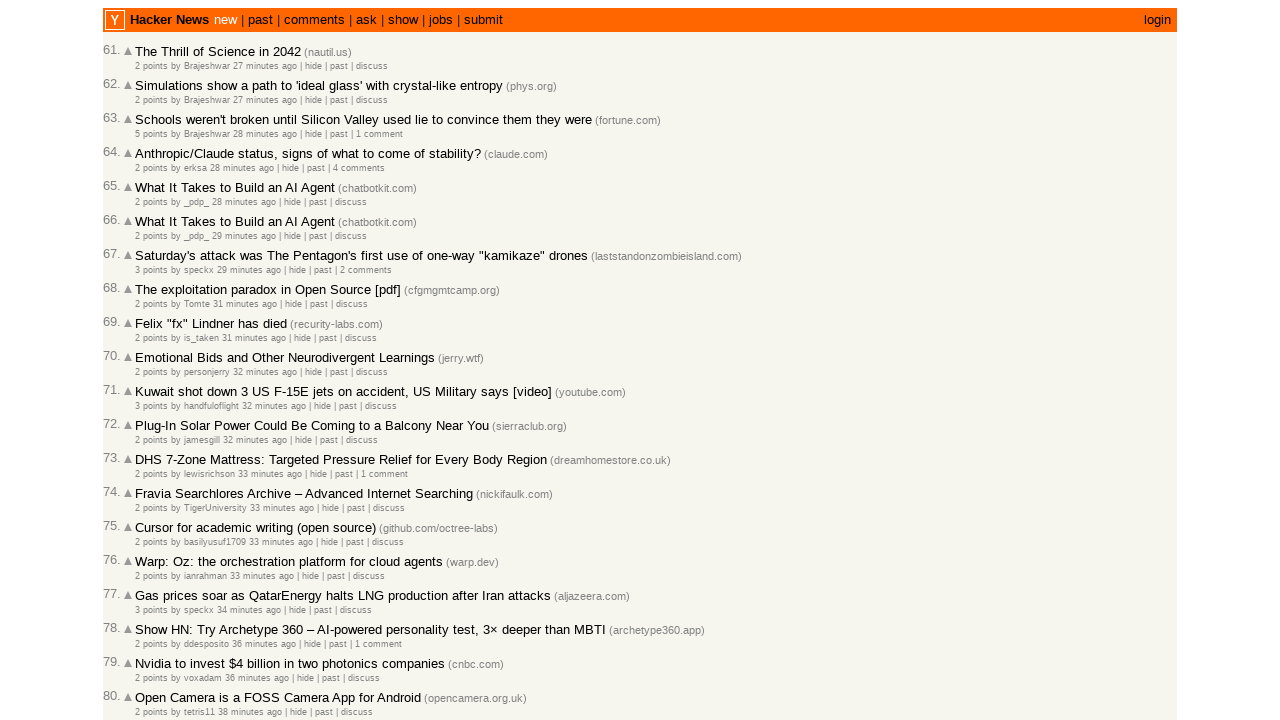

Parsed timestamp for entry 87: 43 (minutes ago)
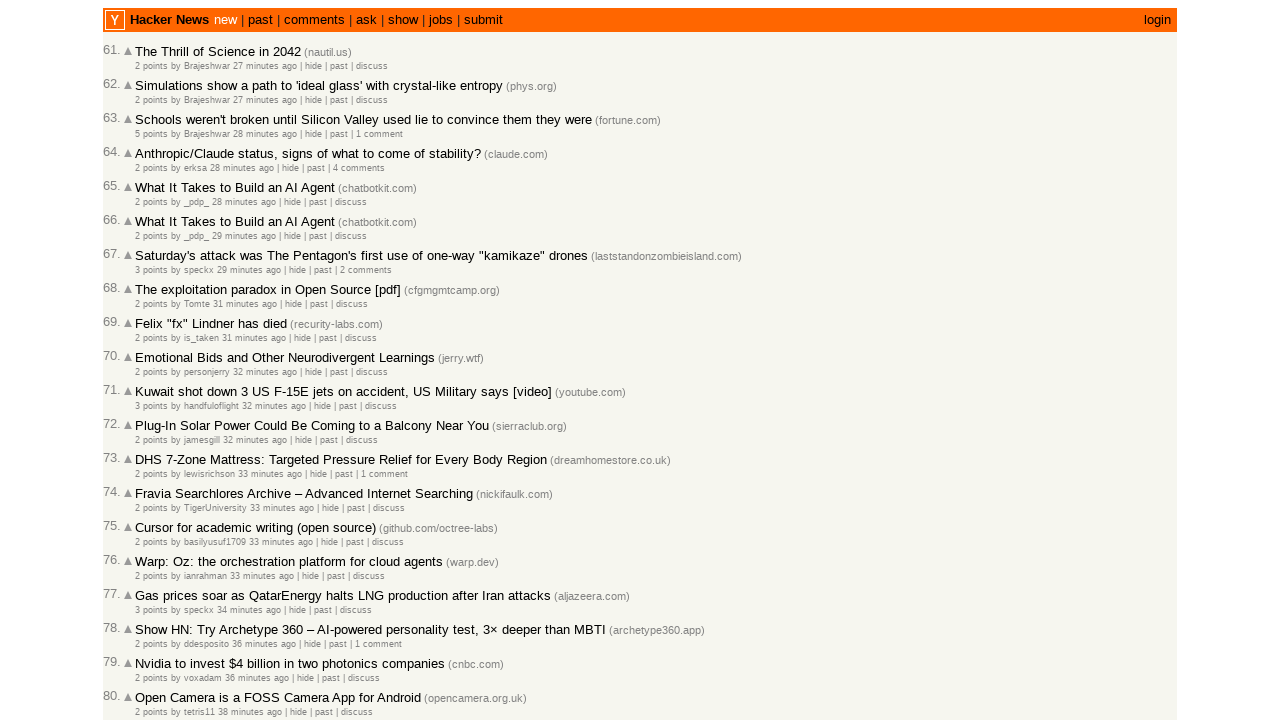

Verified entry 87 is in correct chronological order (time: 43)
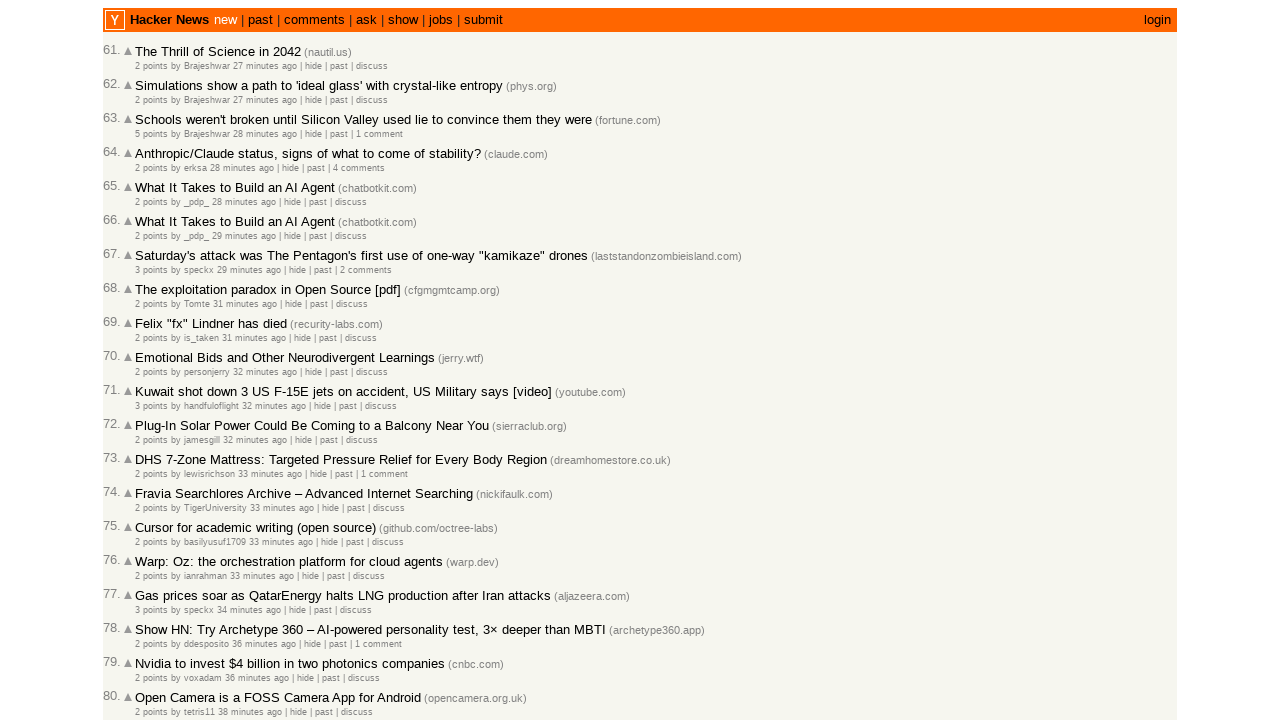

Retrieved all post rows with timestamps (entry 88)
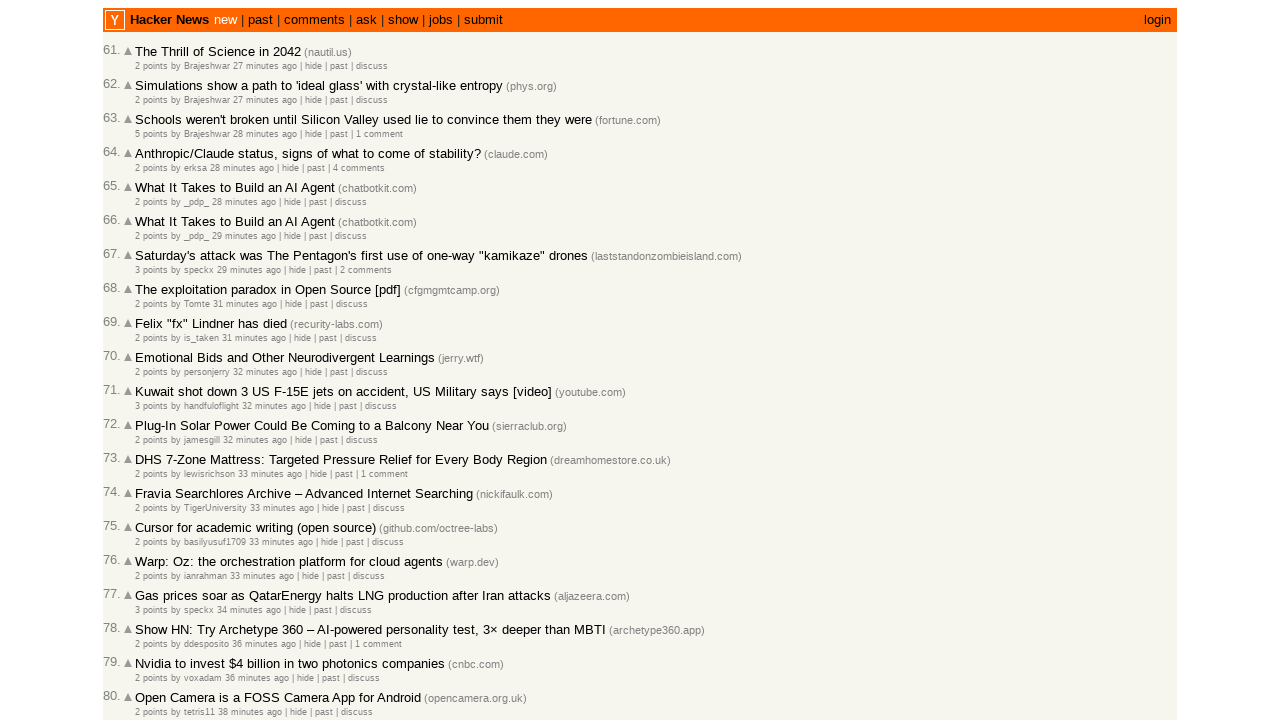

Retrieved text content from entry 88: '2 points by nilstycho 43 minutes ago  | hide | pas...'
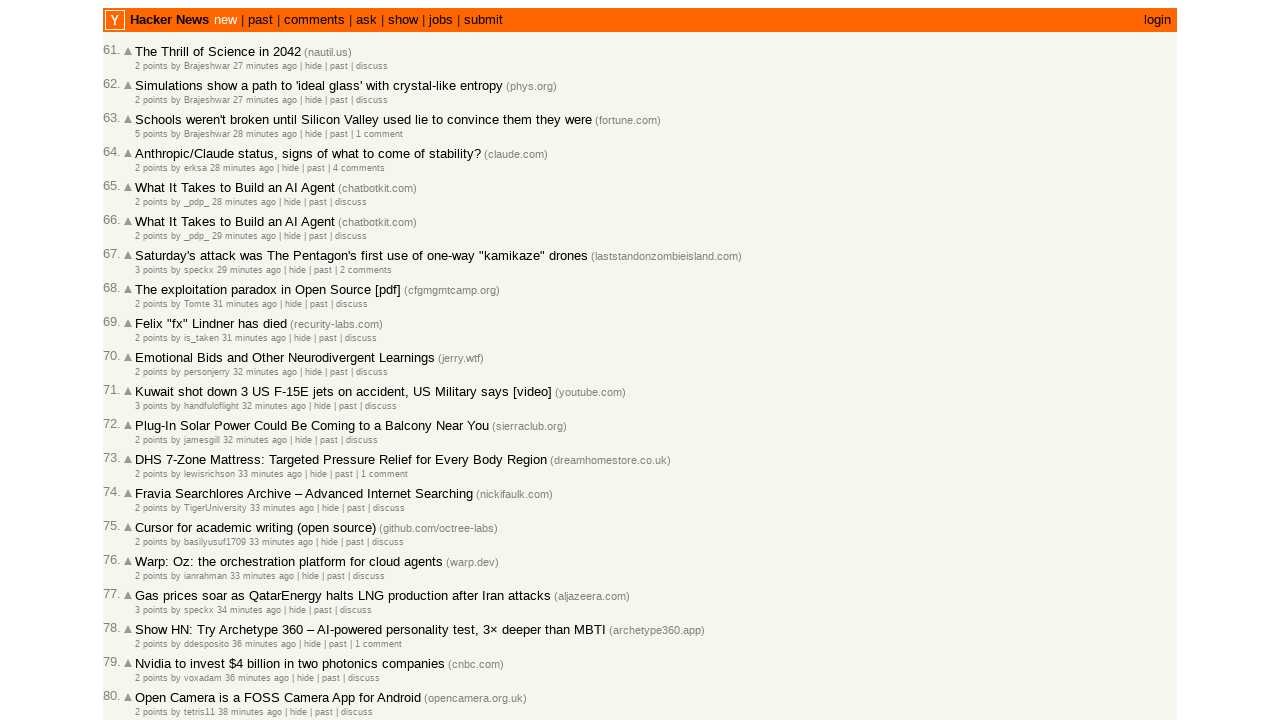

Parsed timestamp for entry 88: 43 (minutes ago)
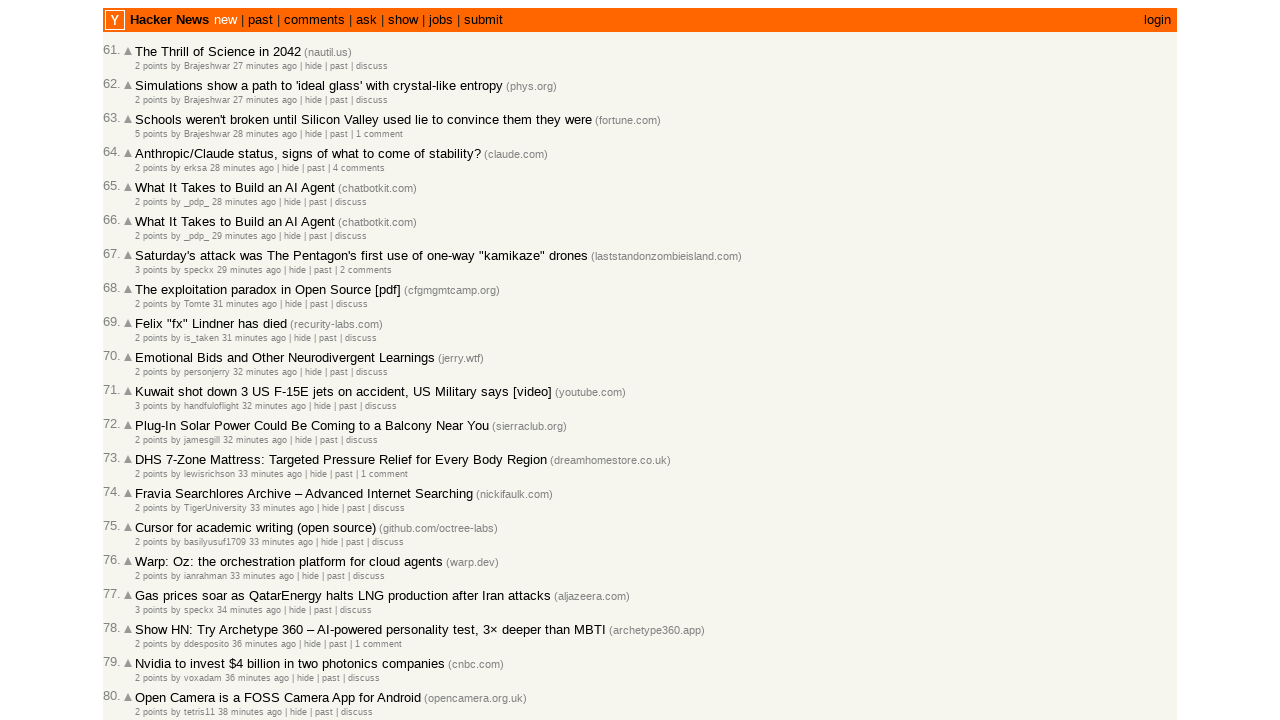

Verified entry 88 is in correct chronological order (time: 43)
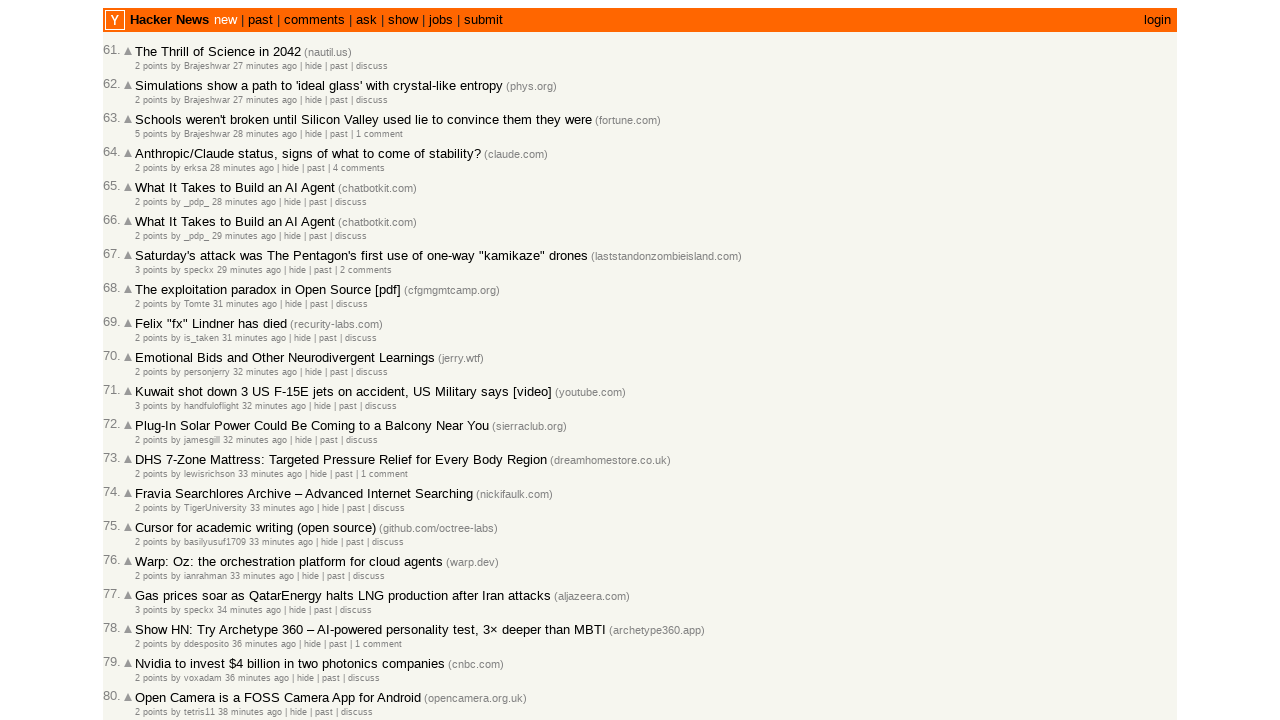

Retrieved all post rows with timestamps (entry 89)
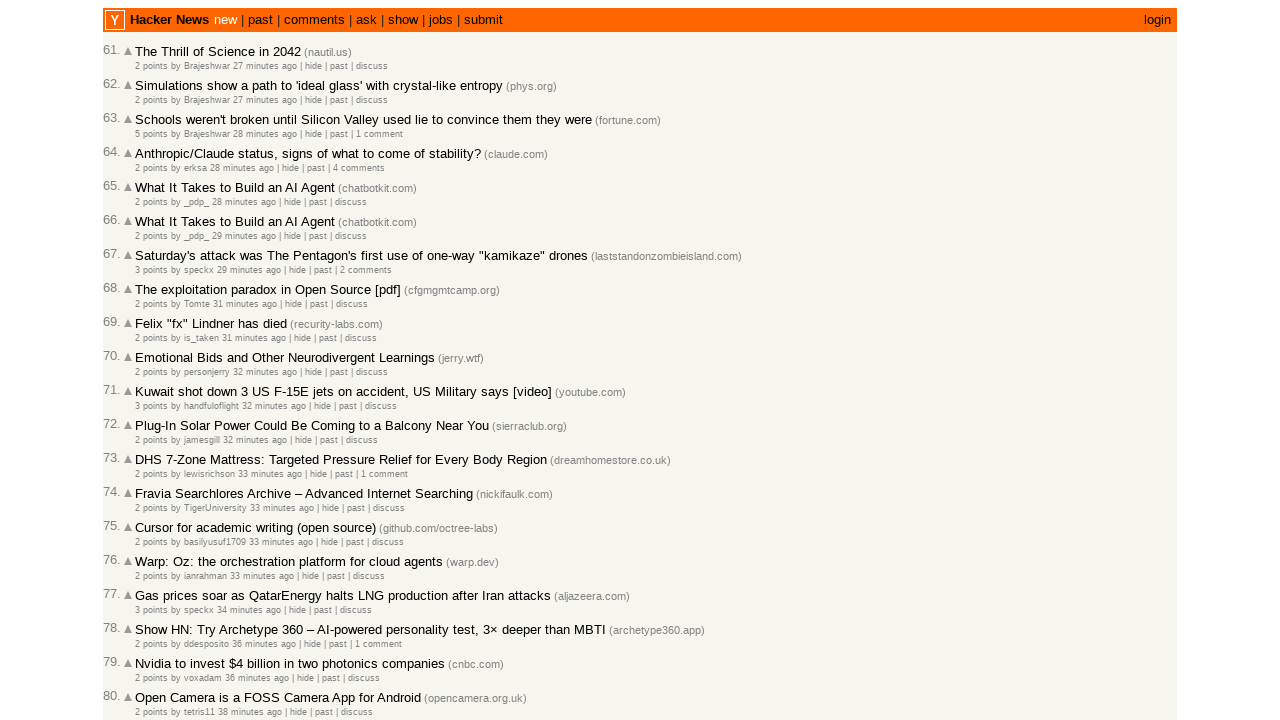

Retrieved text content from entry 89: '3 points by 0x002A 43 minutes ago  | hide | past |...'
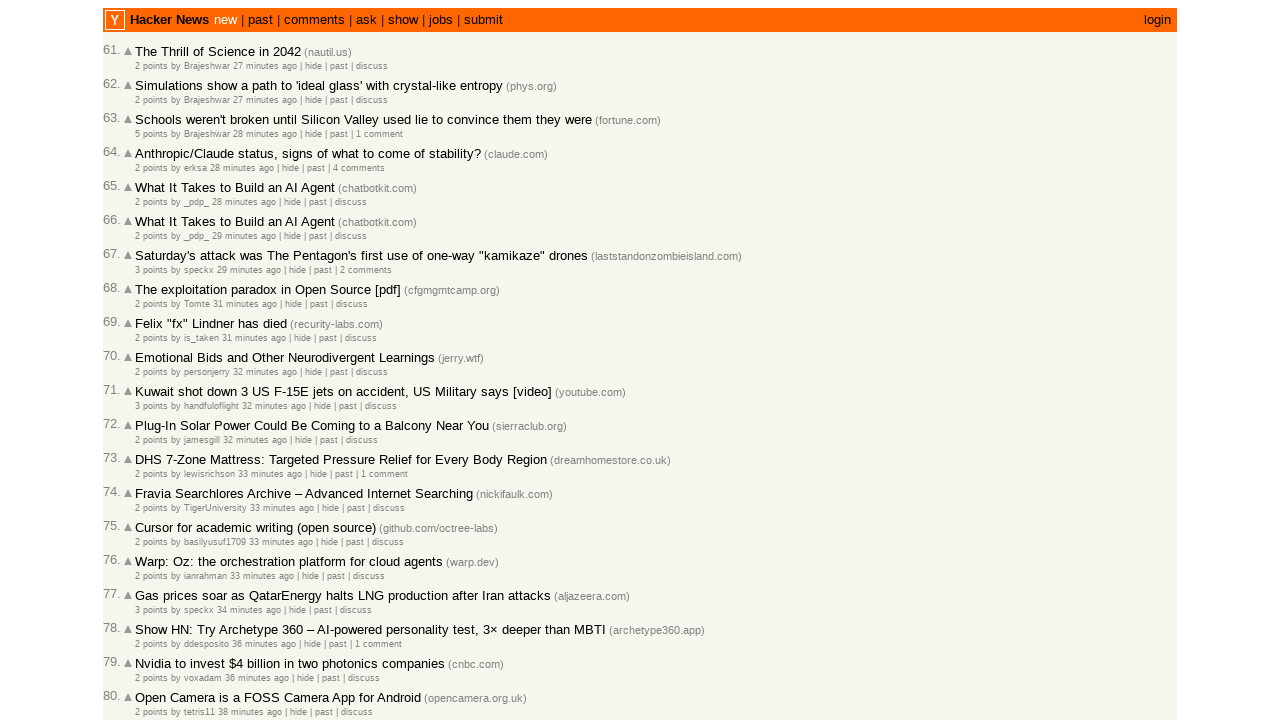

Parsed timestamp for entry 89: 43 (minutes ago)
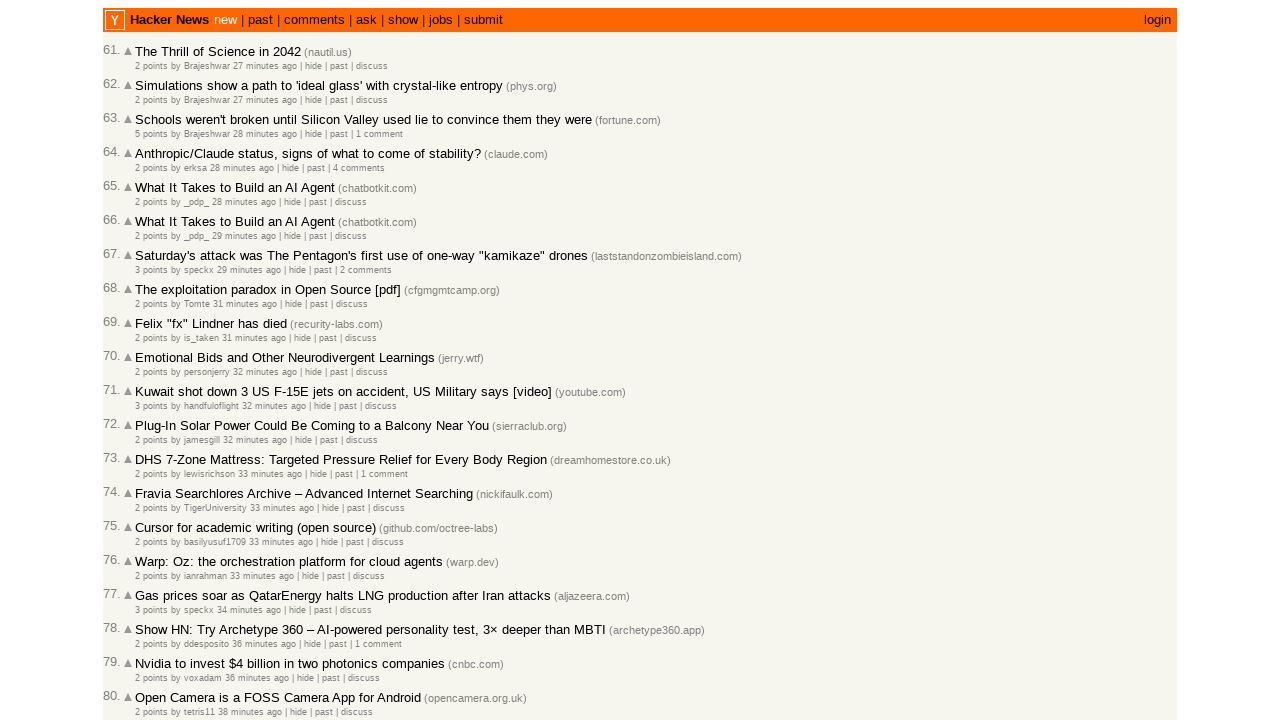

Verified entry 89 is in correct chronological order (time: 43)
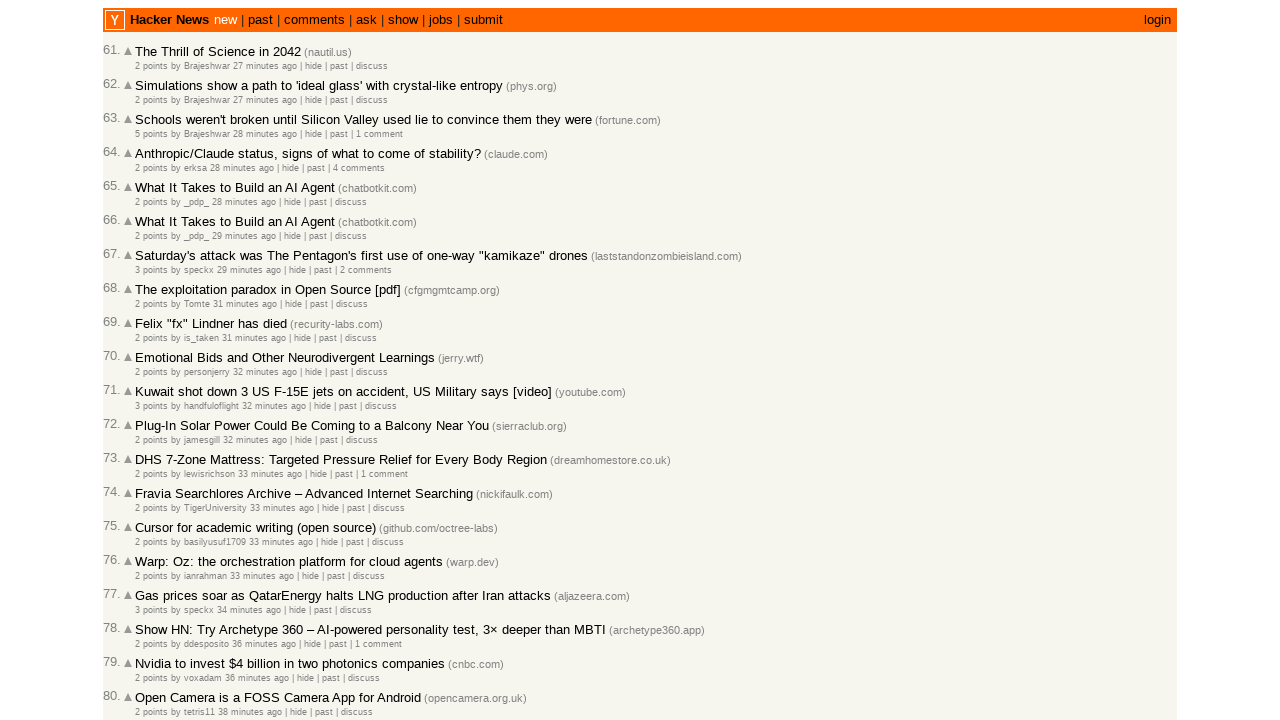

Clicked 'More' link to load next page (entry 90) at (149, 616) on internal:role=link[name="More"s]
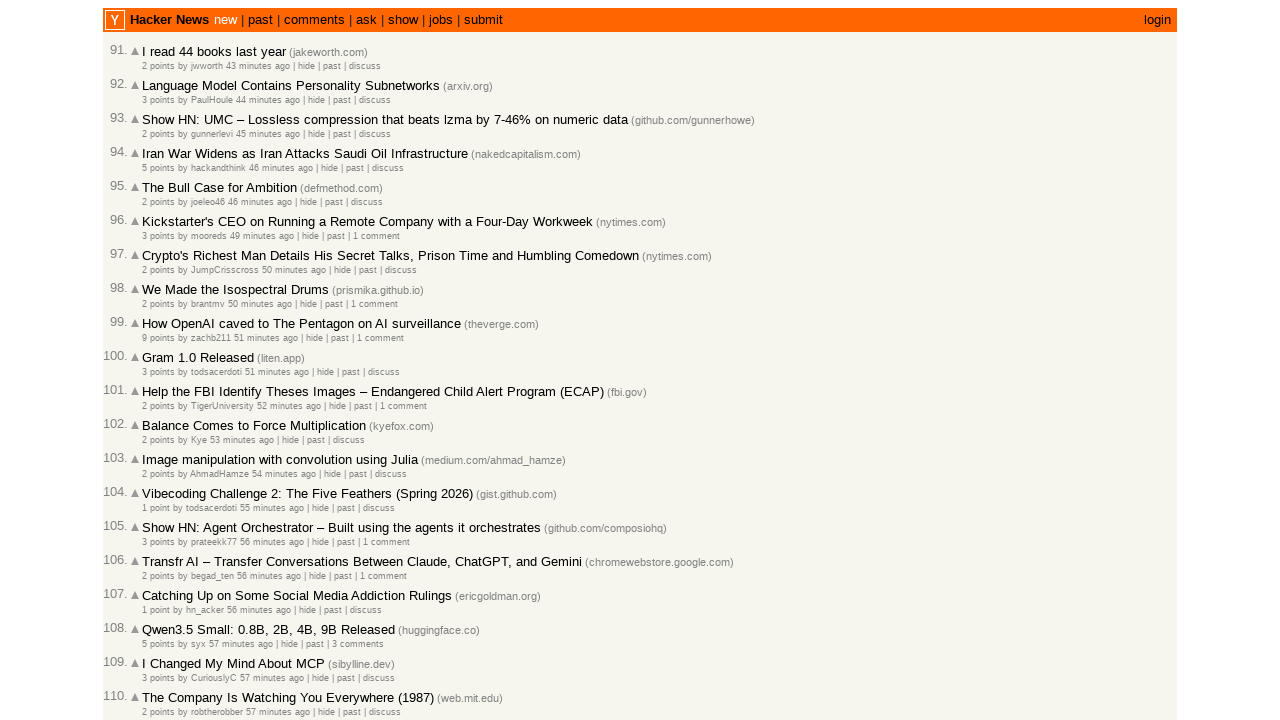

Waited for table to load on next page
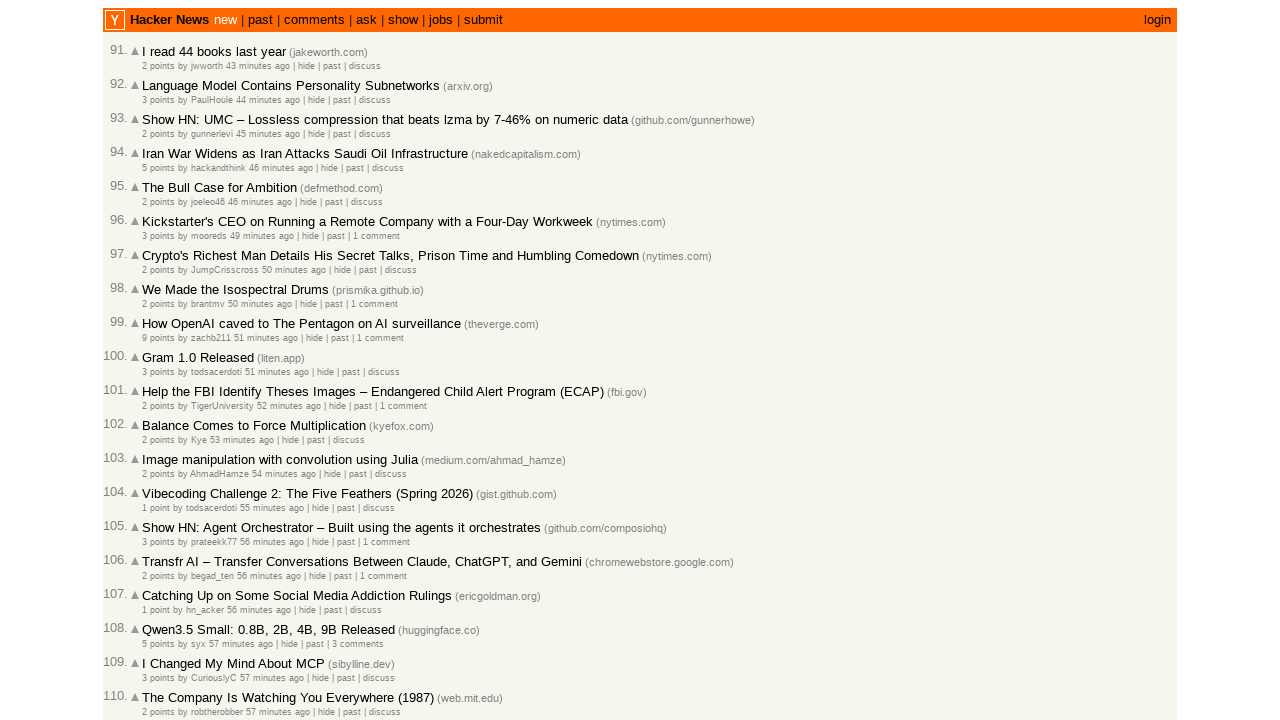

Retrieved all post rows with timestamps (entry 90)
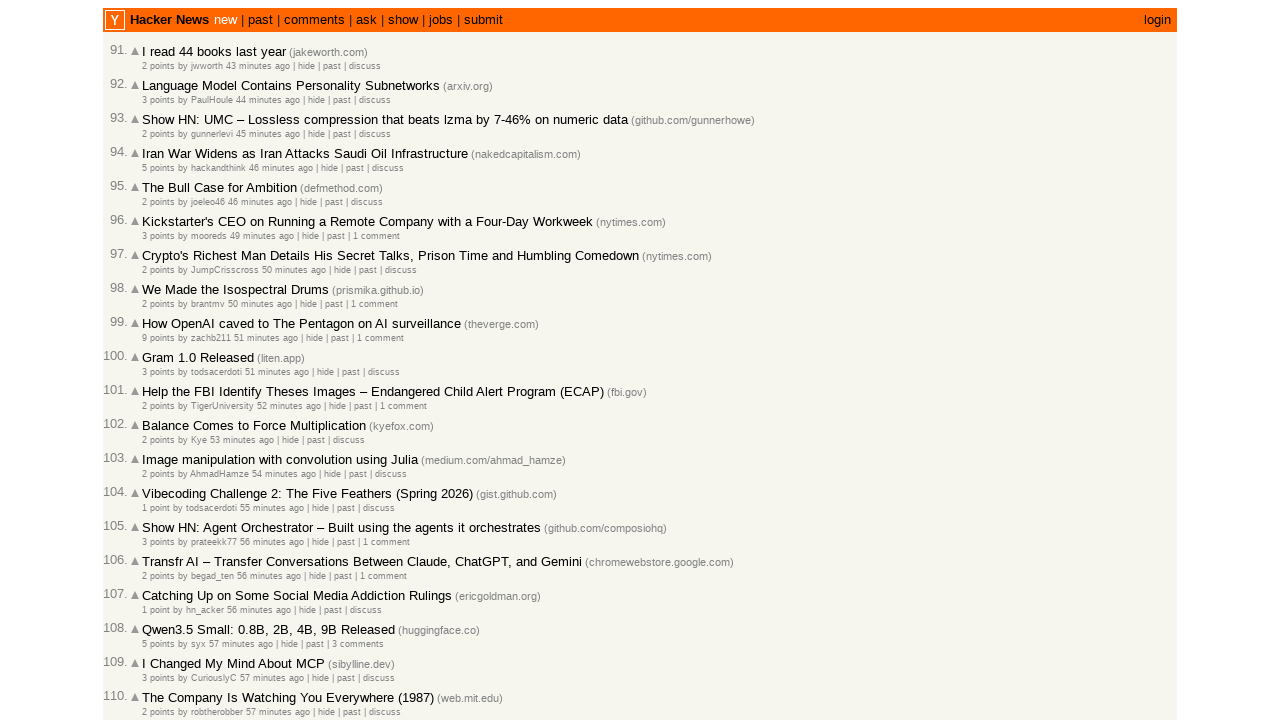

Retrieved text content from entry 90: '2 points by jwworth 43 minutes ago  | hide | past ...'
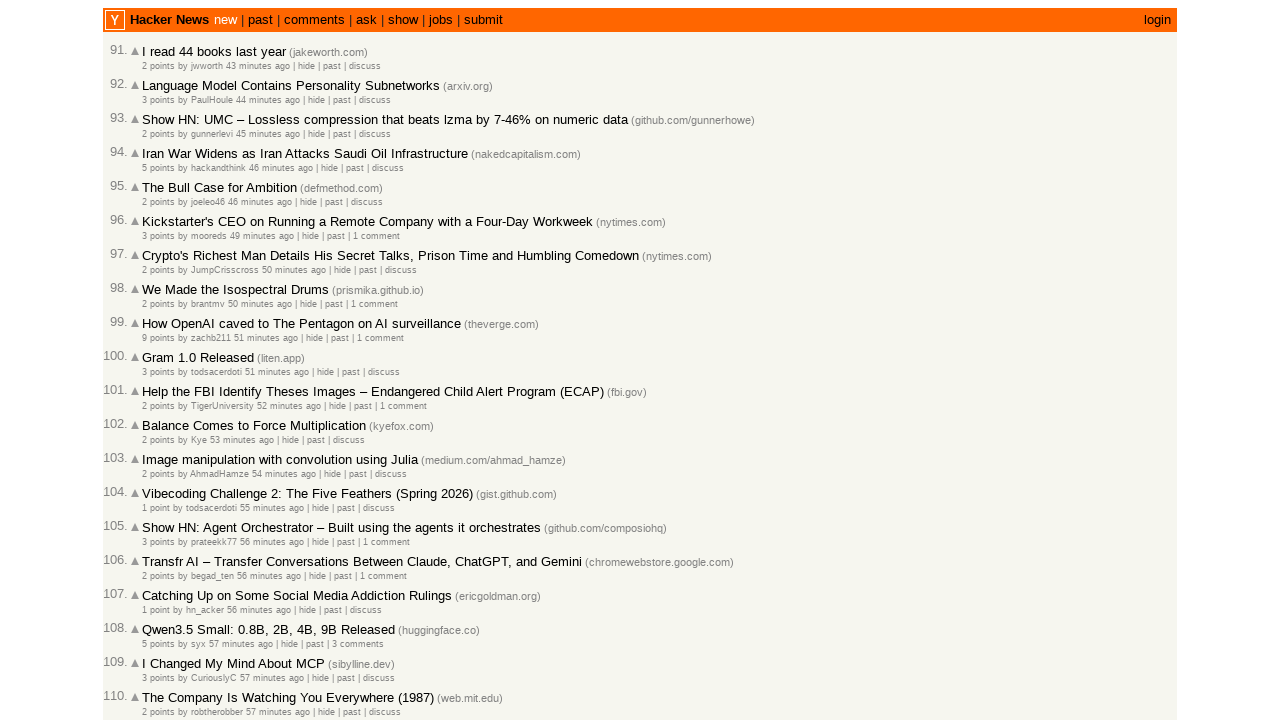

Parsed timestamp for entry 90: 43 (minutes ago)
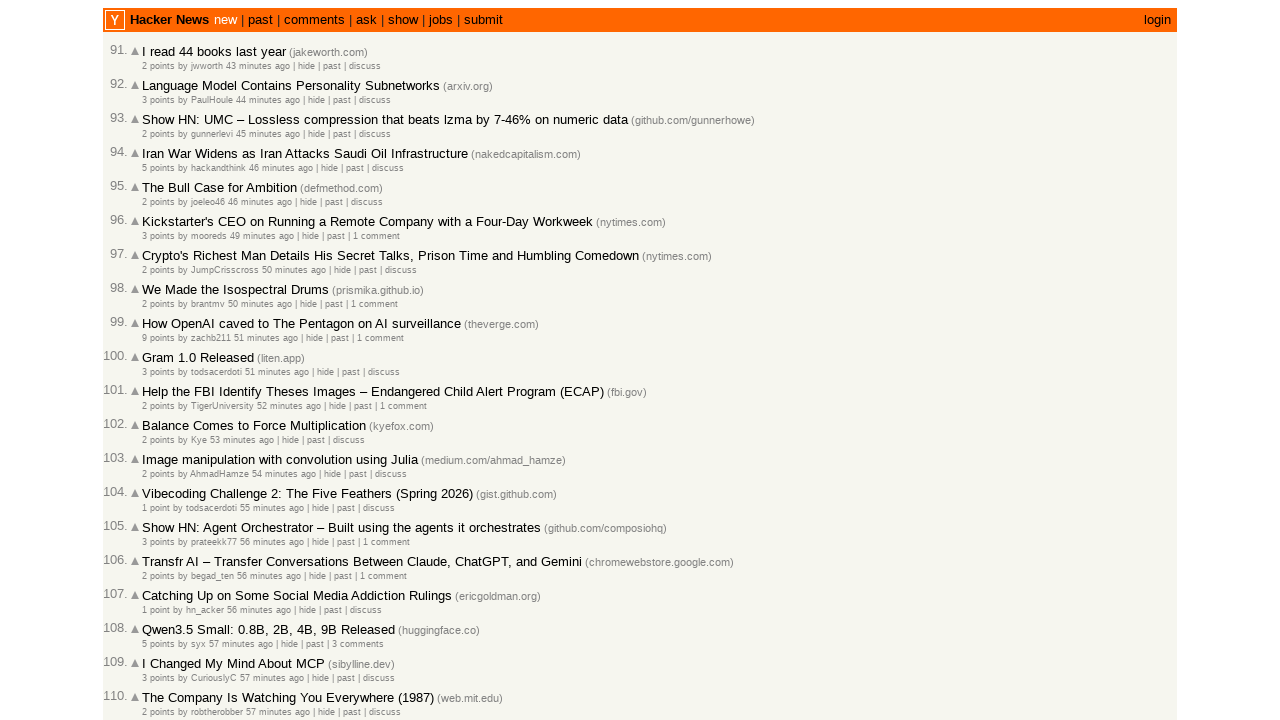

Verified entry 90 is in correct chronological order (time: 43)
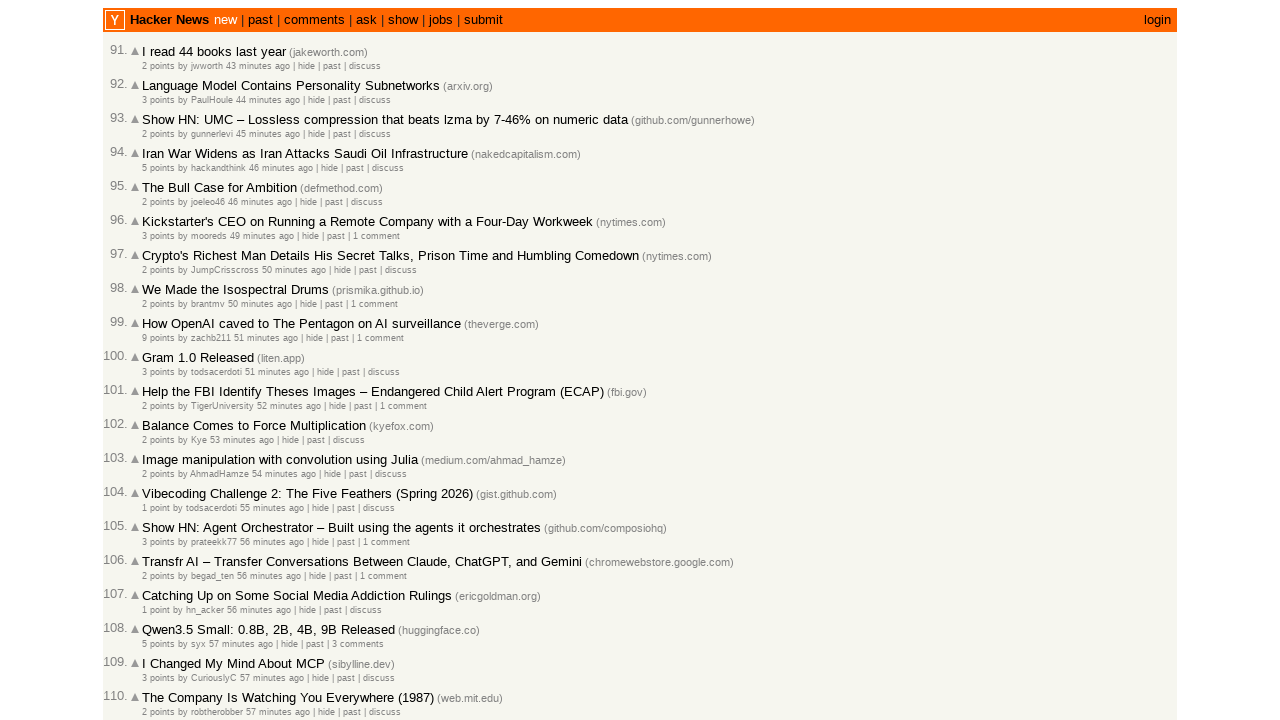

Retrieved all post rows with timestamps (entry 91)
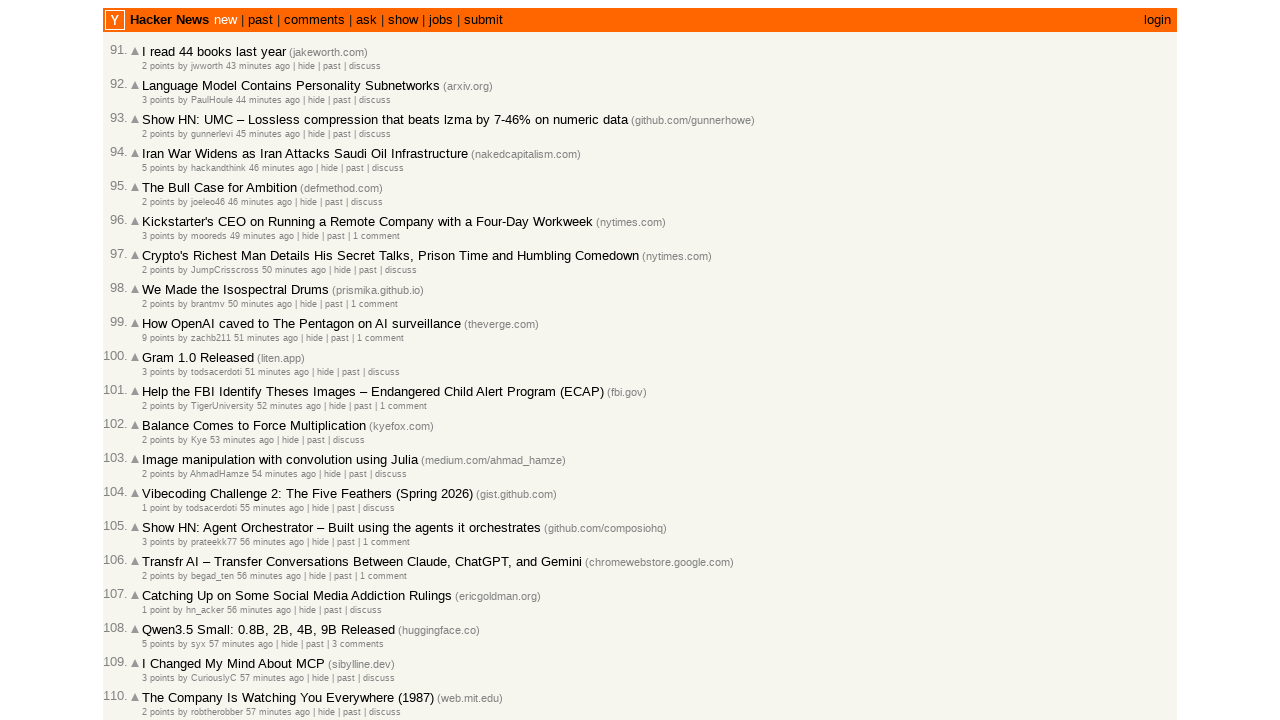

Retrieved text content from entry 91: '3 points by PaulHoule 44 minutes ago  | hide | pas...'
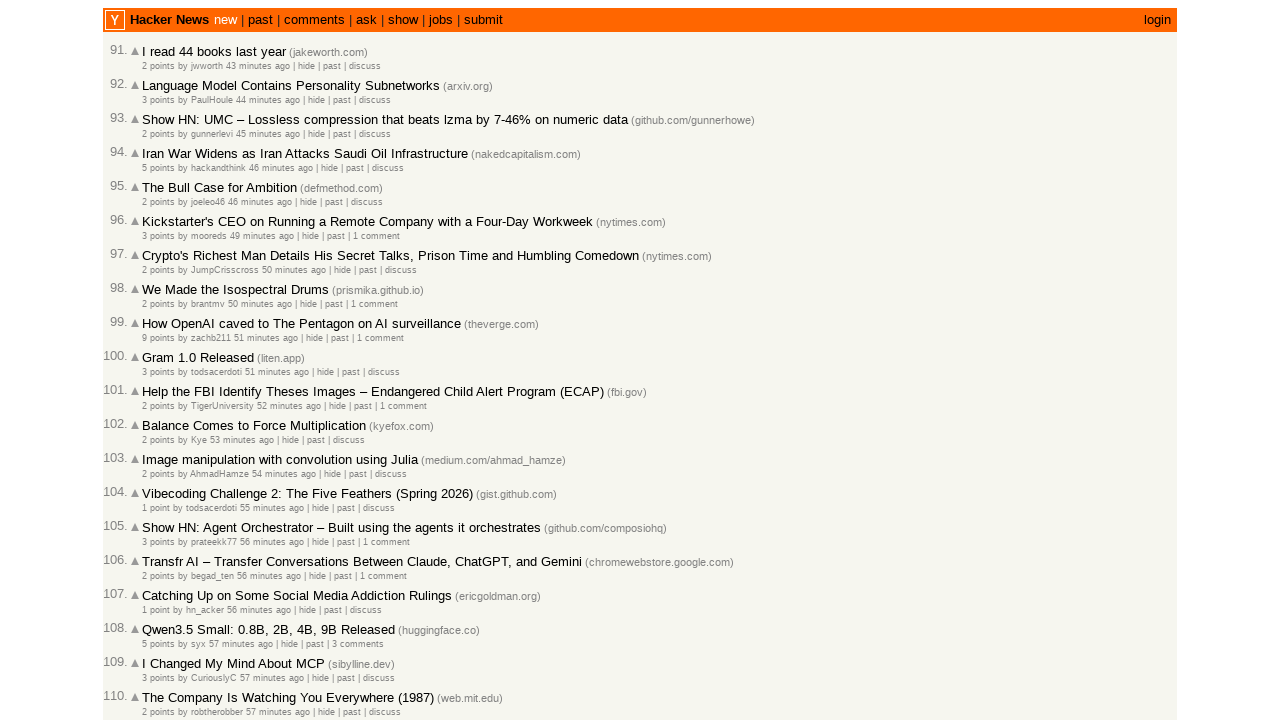

Parsed timestamp for entry 91: 44 (minutes ago)
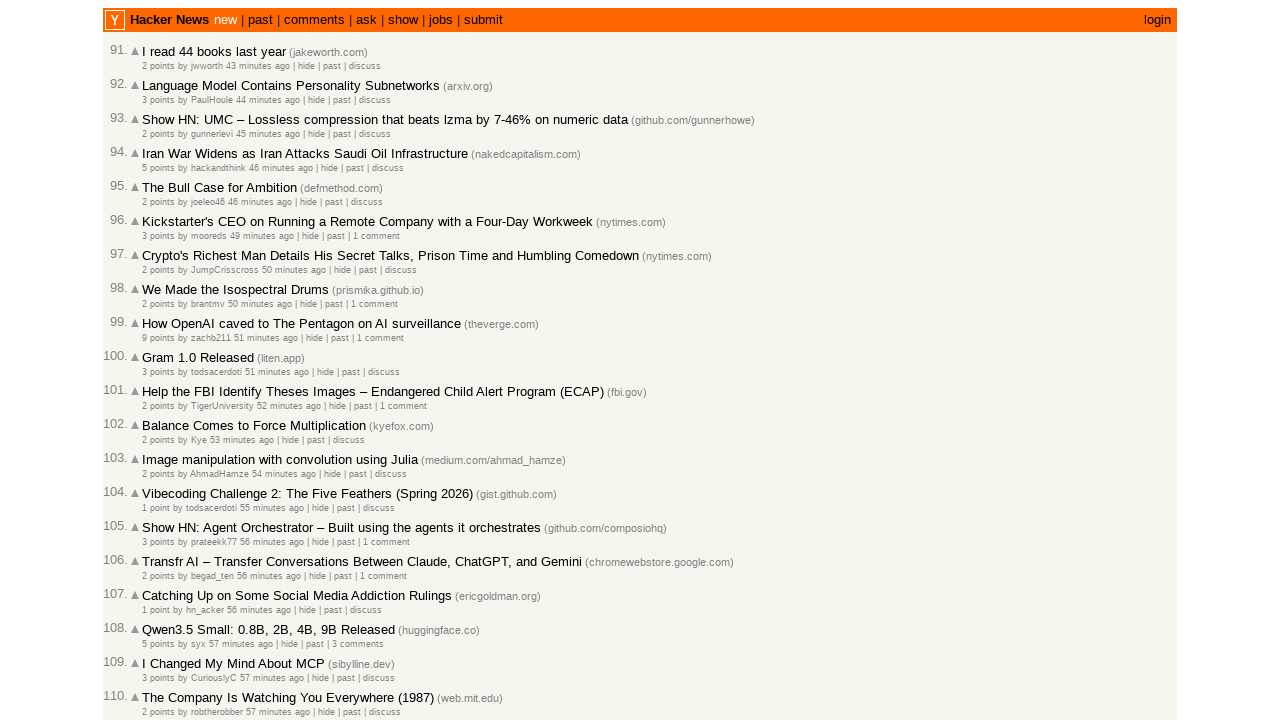

Verified entry 91 is in correct chronological order (time: 44)
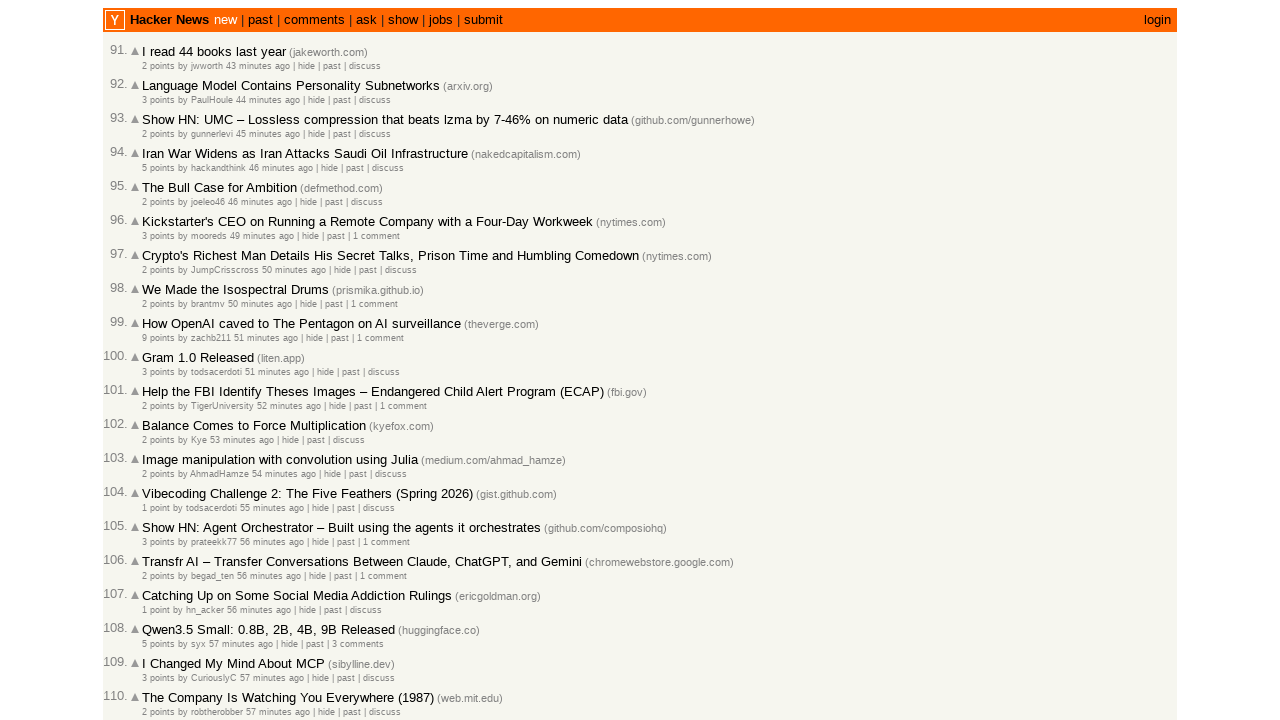

Retrieved all post rows with timestamps (entry 92)
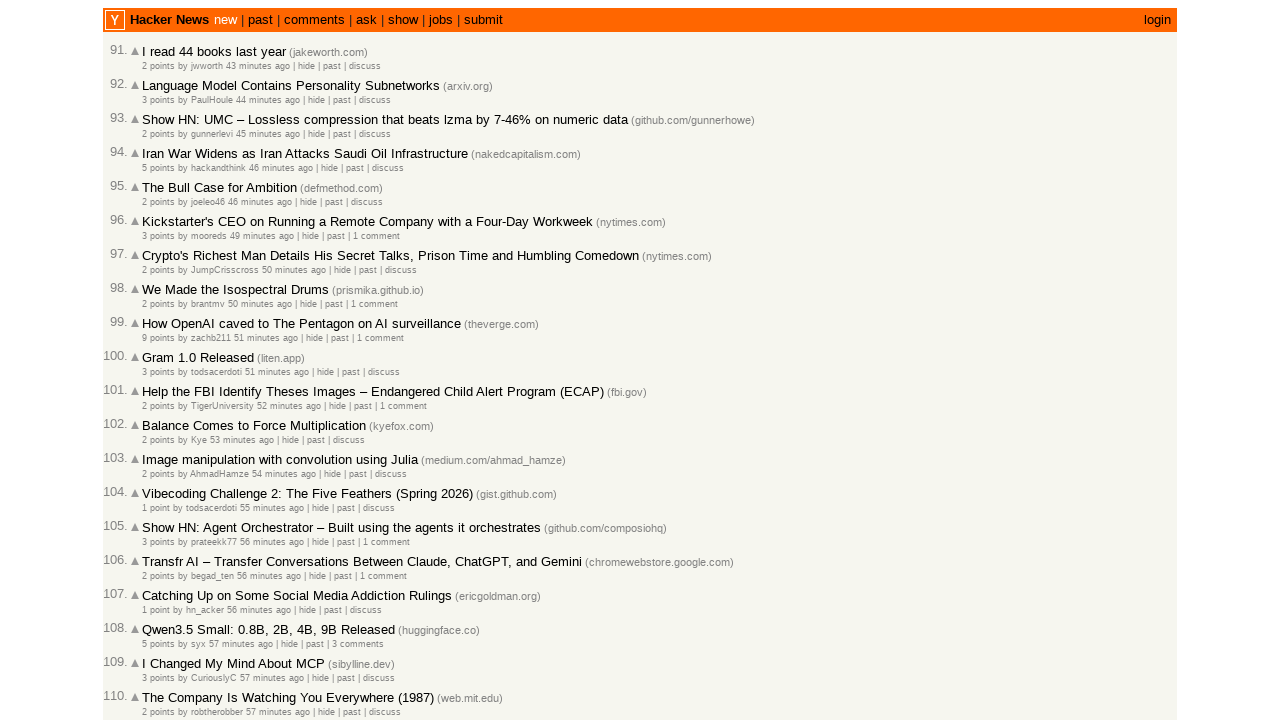

Retrieved text content from entry 92: '2 points by gunnerlevi 45 minutes ago  | hide | pa...'
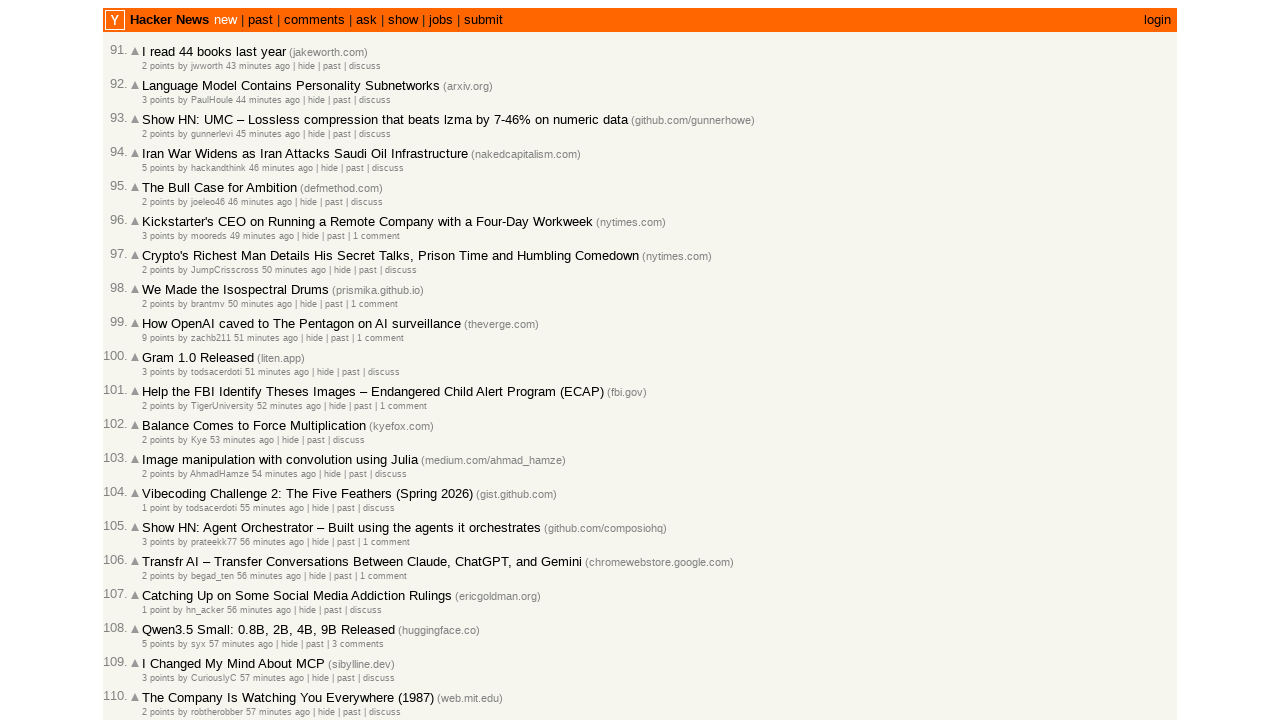

Parsed timestamp for entry 92: 45 (minutes ago)
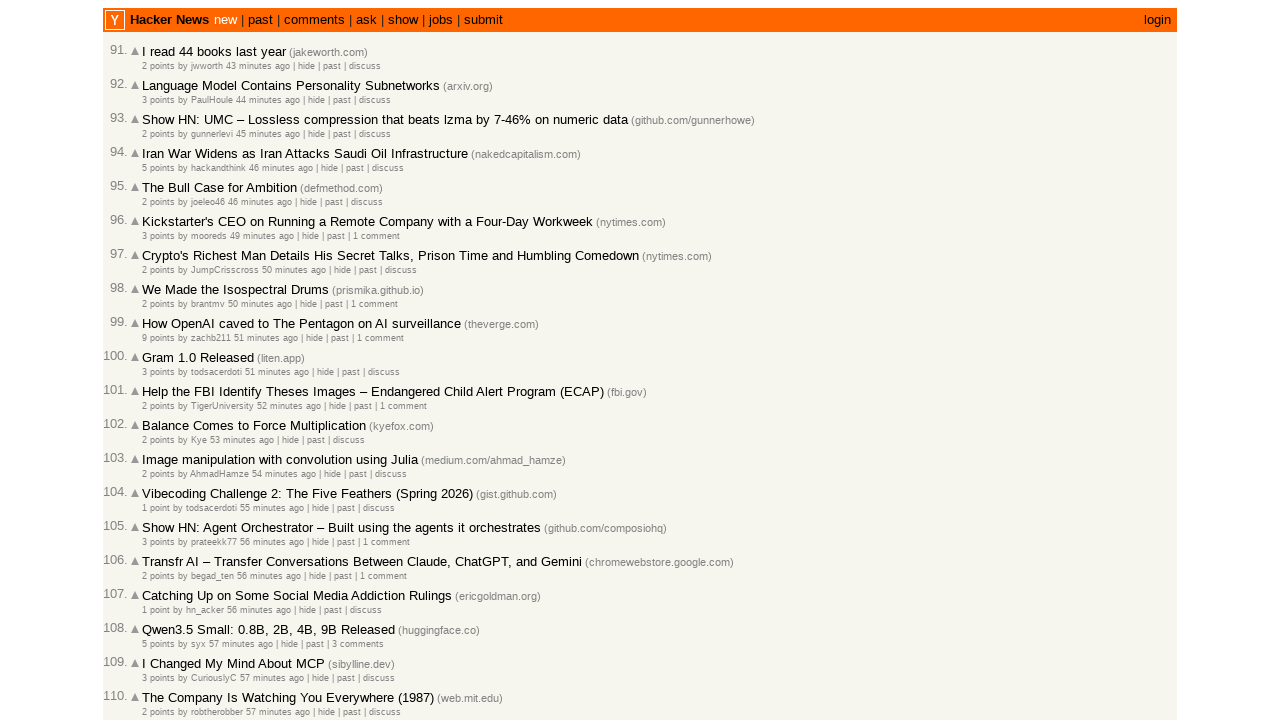

Verified entry 92 is in correct chronological order (time: 45)
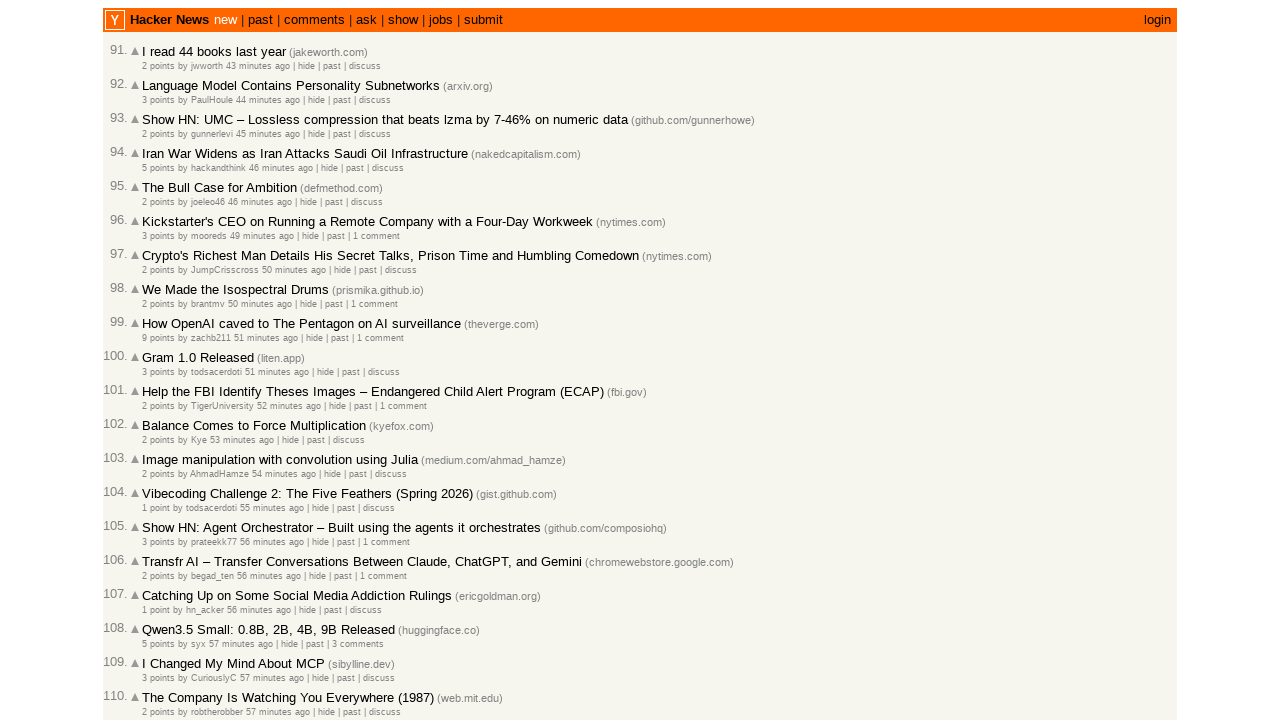

Retrieved all post rows with timestamps (entry 93)
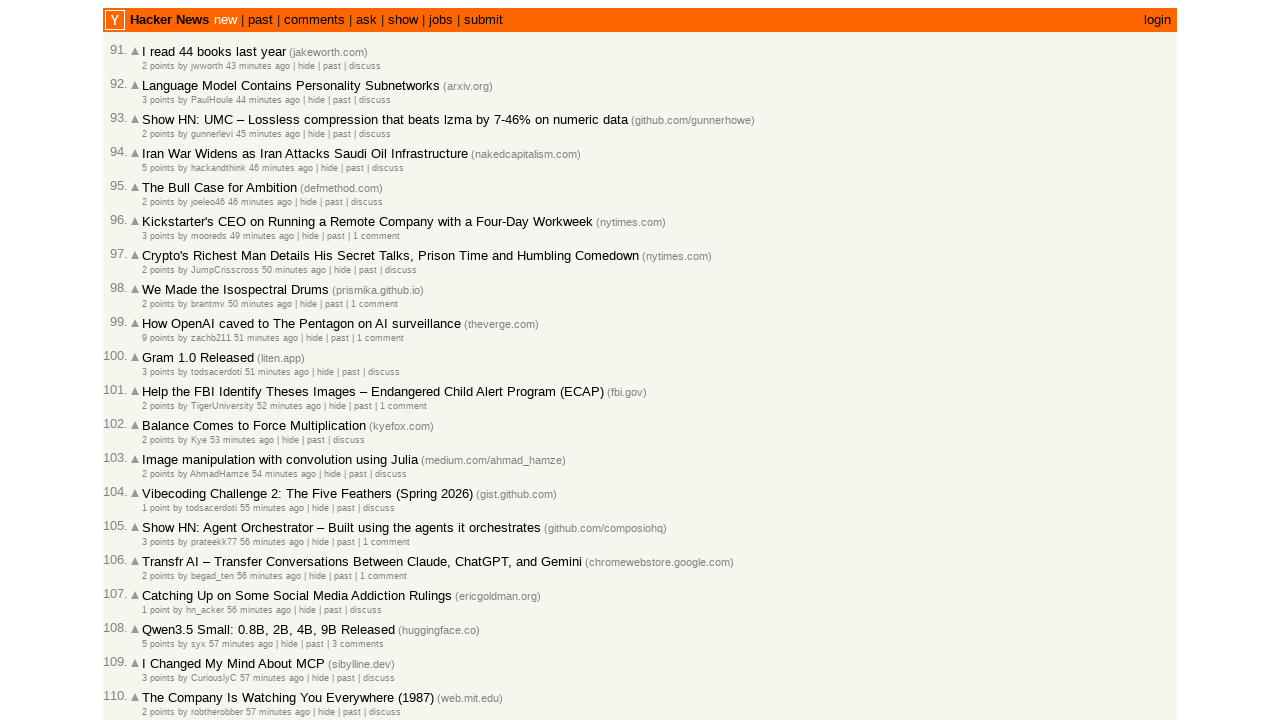

Retrieved text content from entry 93: '5 points by hackandthink 46 minutes ago  | hide | ...'
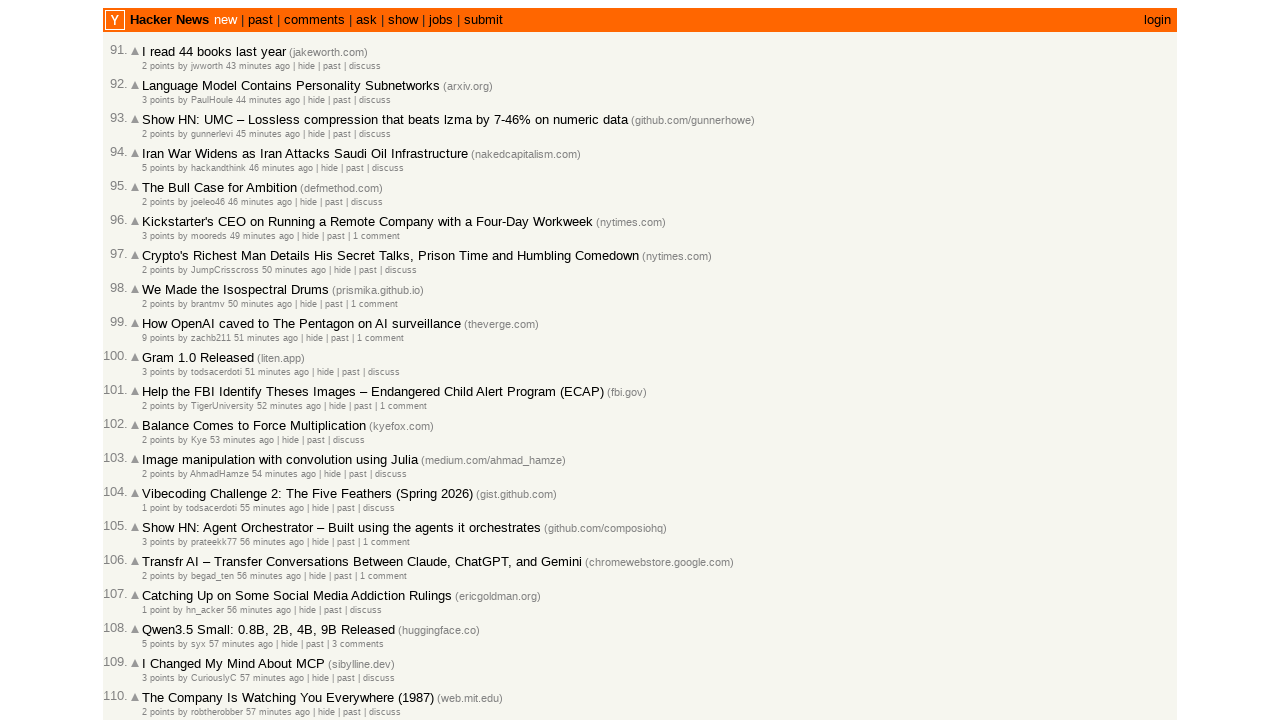

Parsed timestamp for entry 93: 46 (minutes ago)
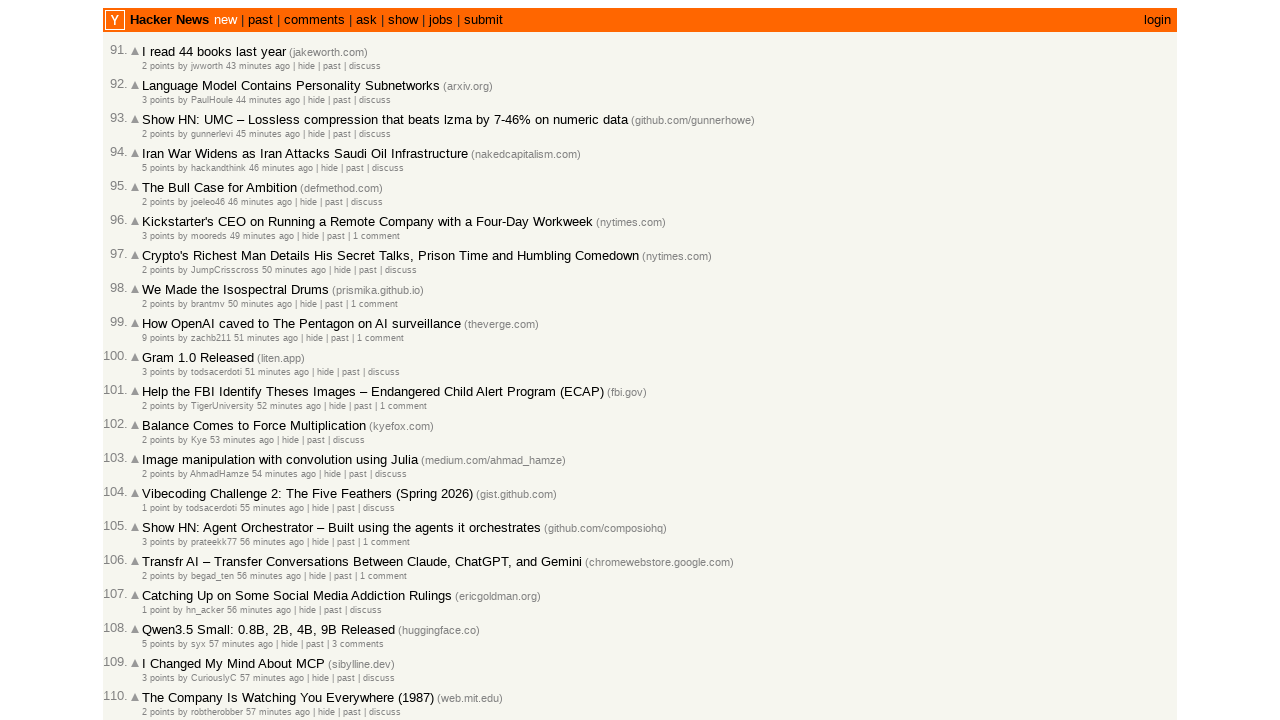

Verified entry 93 is in correct chronological order (time: 46)
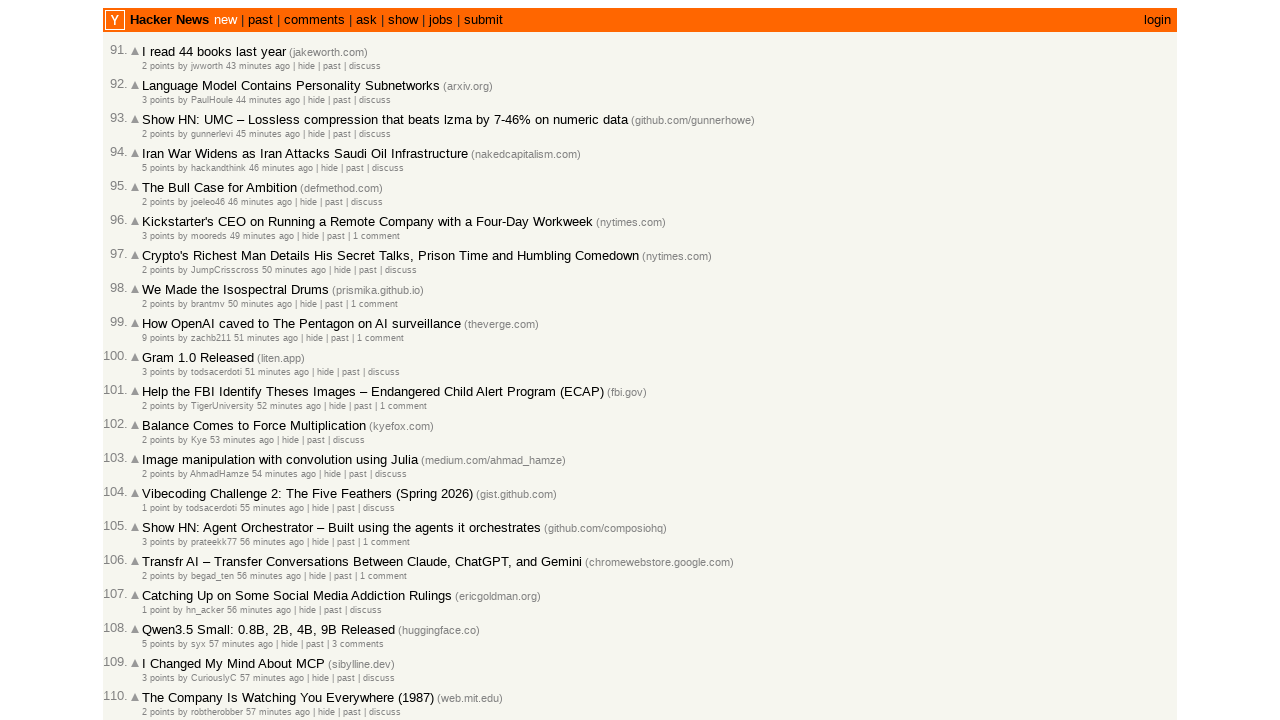

Retrieved all post rows with timestamps (entry 94)
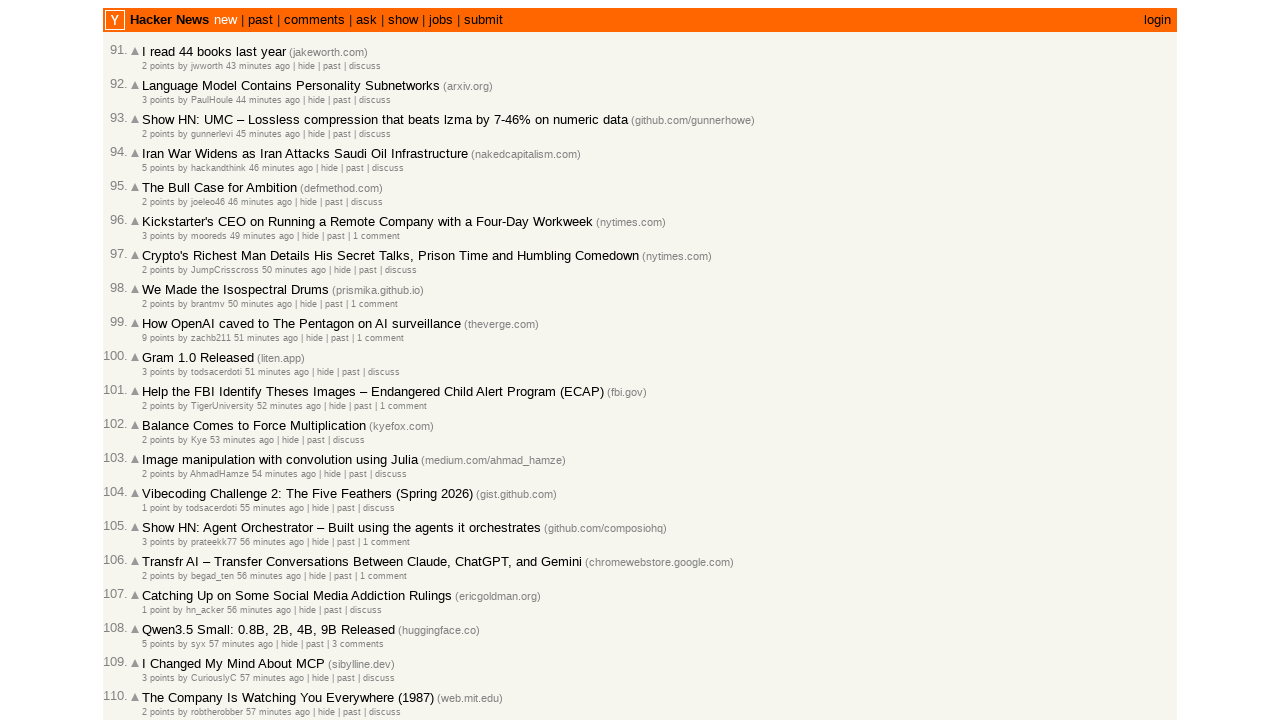

Retrieved text content from entry 94: '2 points by joeleo46 46 minutes ago  | hide | past...'
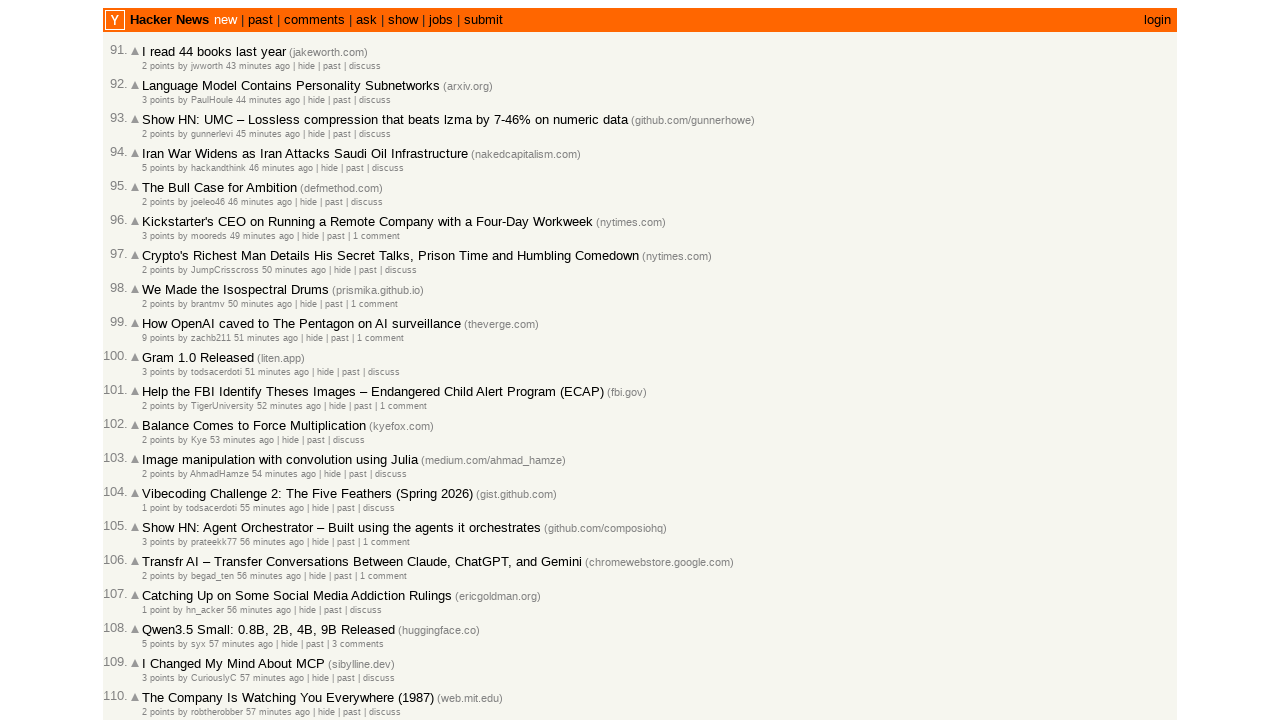

Parsed timestamp for entry 94: 46 (minutes ago)
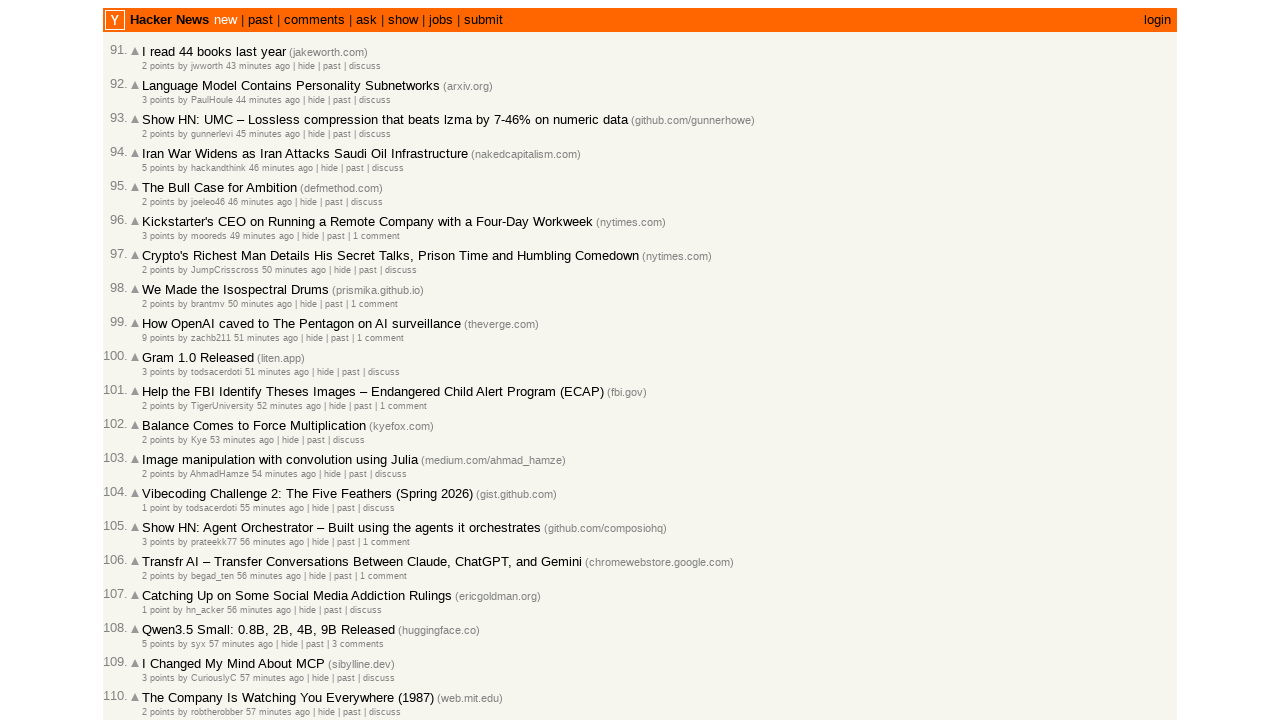

Verified entry 94 is in correct chronological order (time: 46)
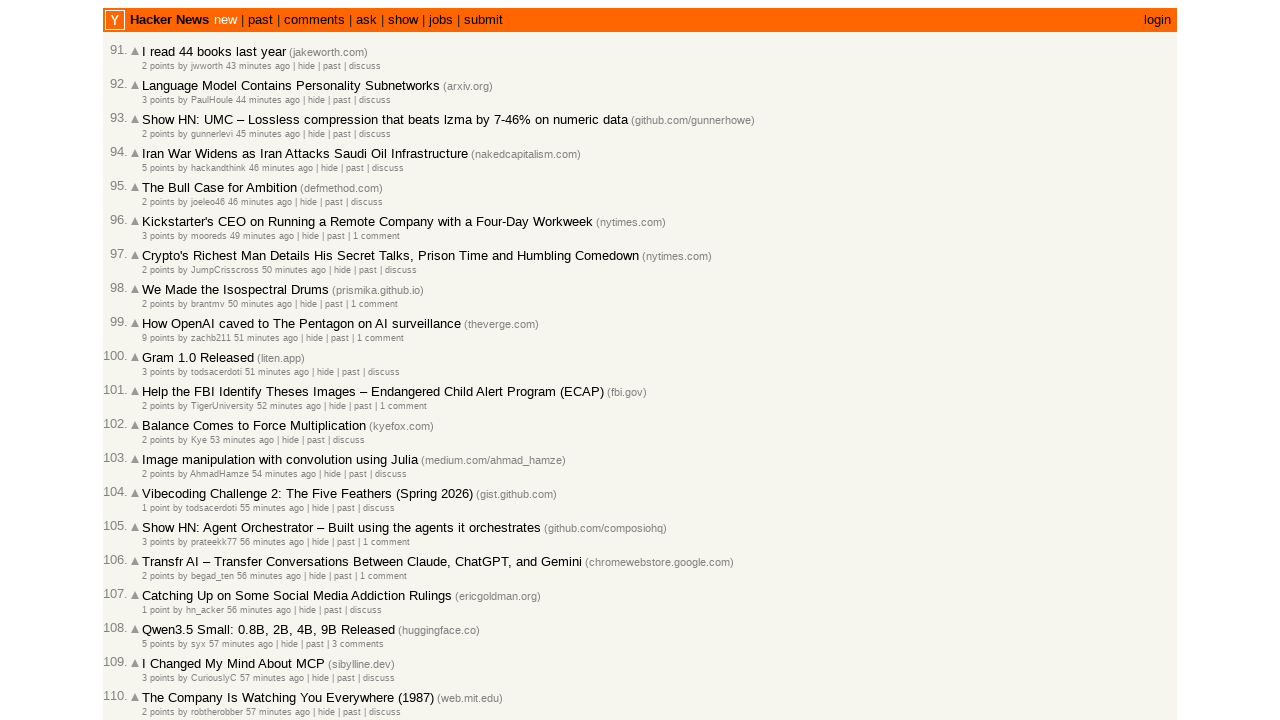

Retrieved all post rows with timestamps (entry 95)
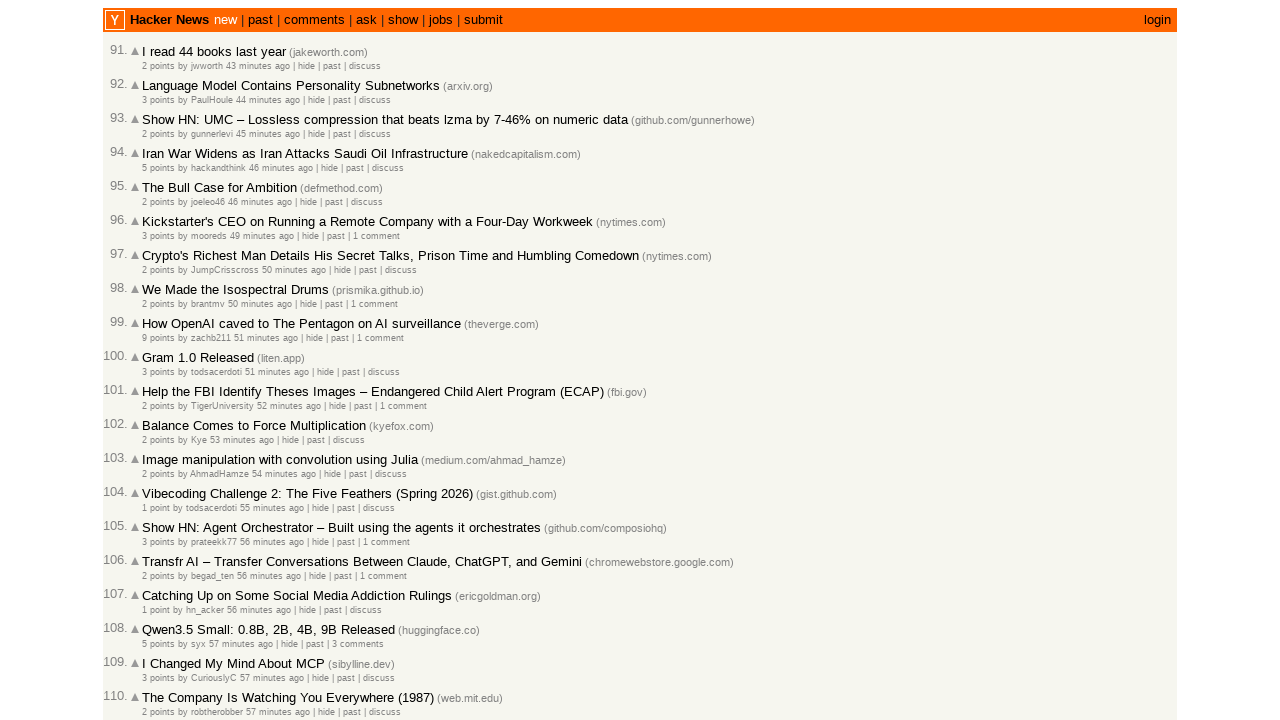

Retrieved text content from entry 95: '3 points by mooreds 49 minutes ago  | hide | past ...'
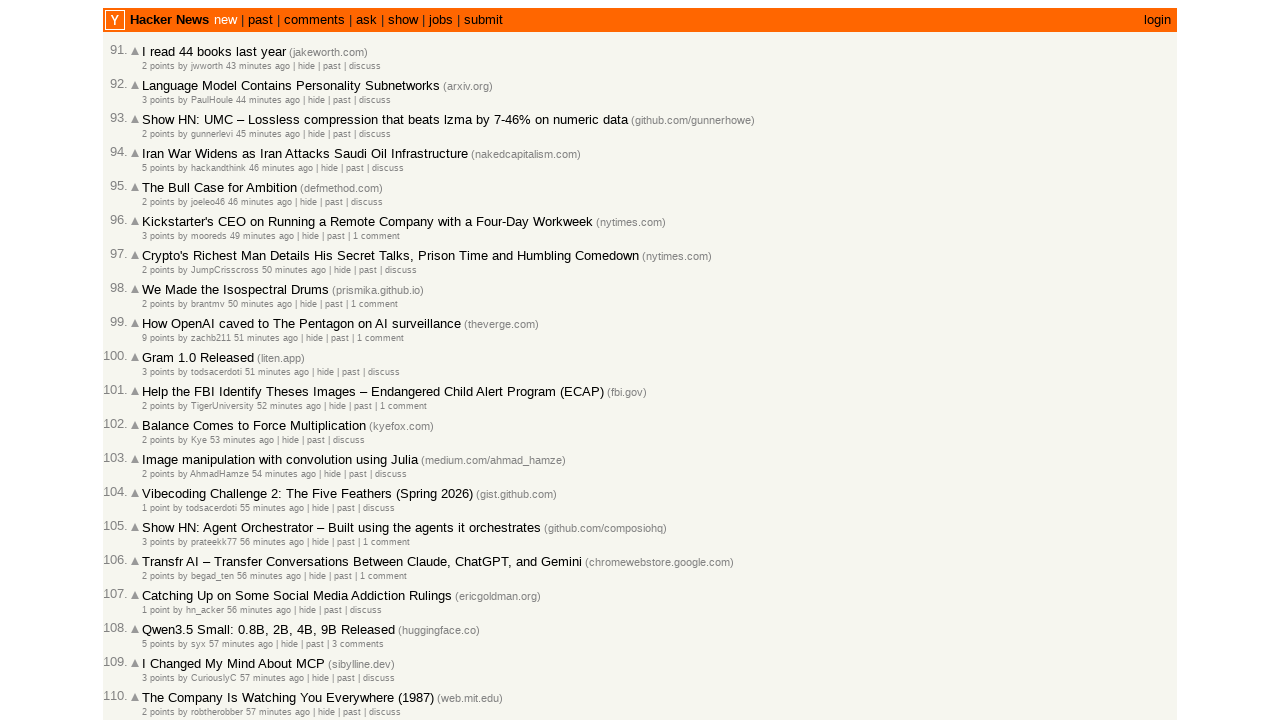

Parsed timestamp for entry 95: 49 (minutes ago)
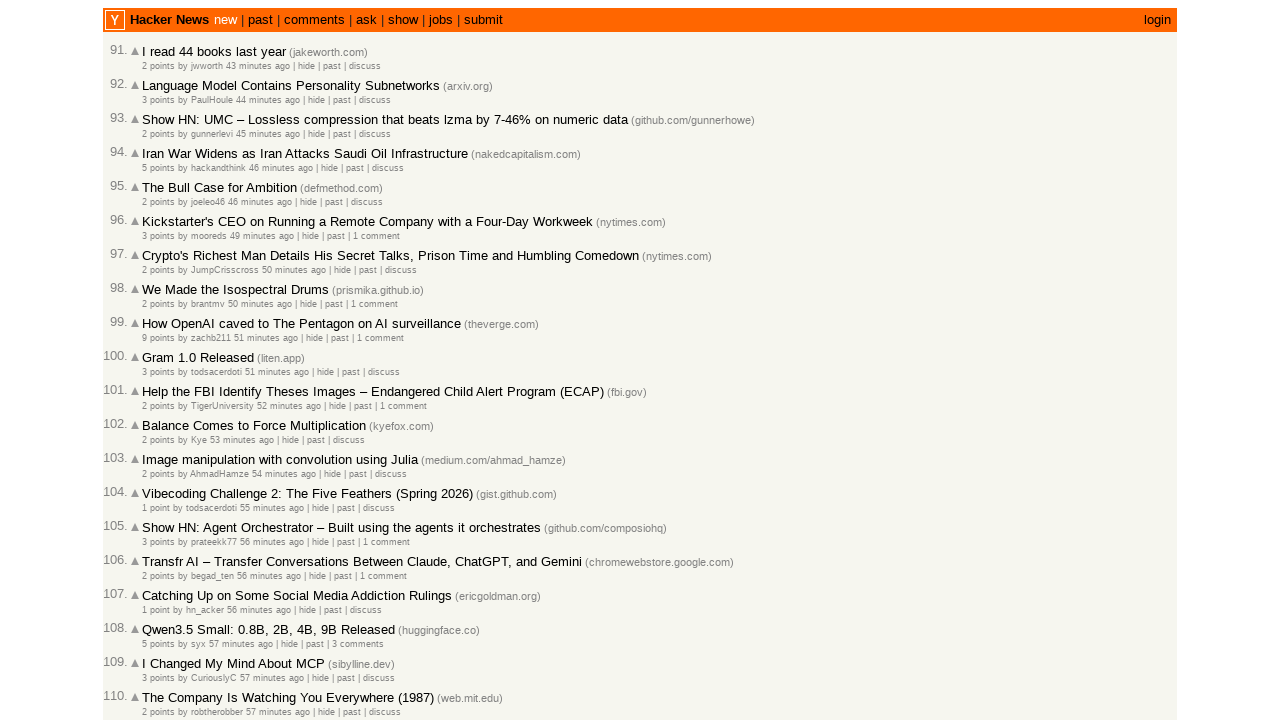

Verified entry 95 is in correct chronological order (time: 49)
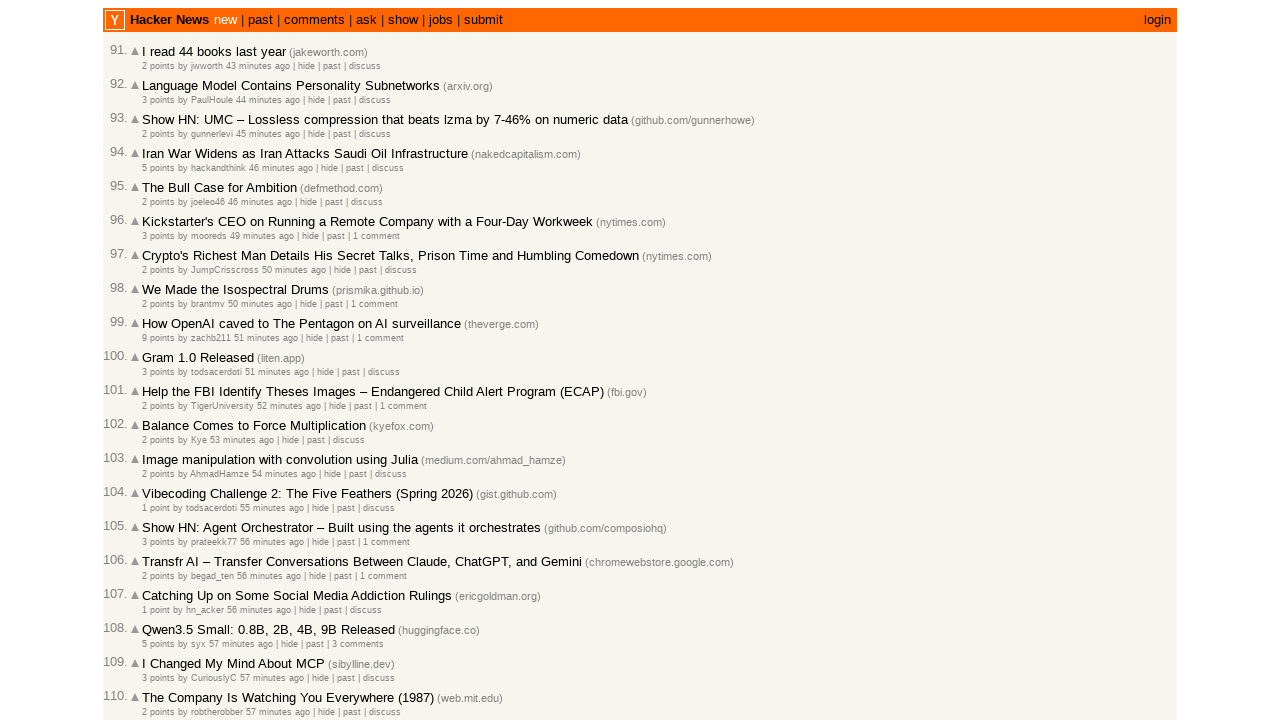

Retrieved all post rows with timestamps (entry 96)
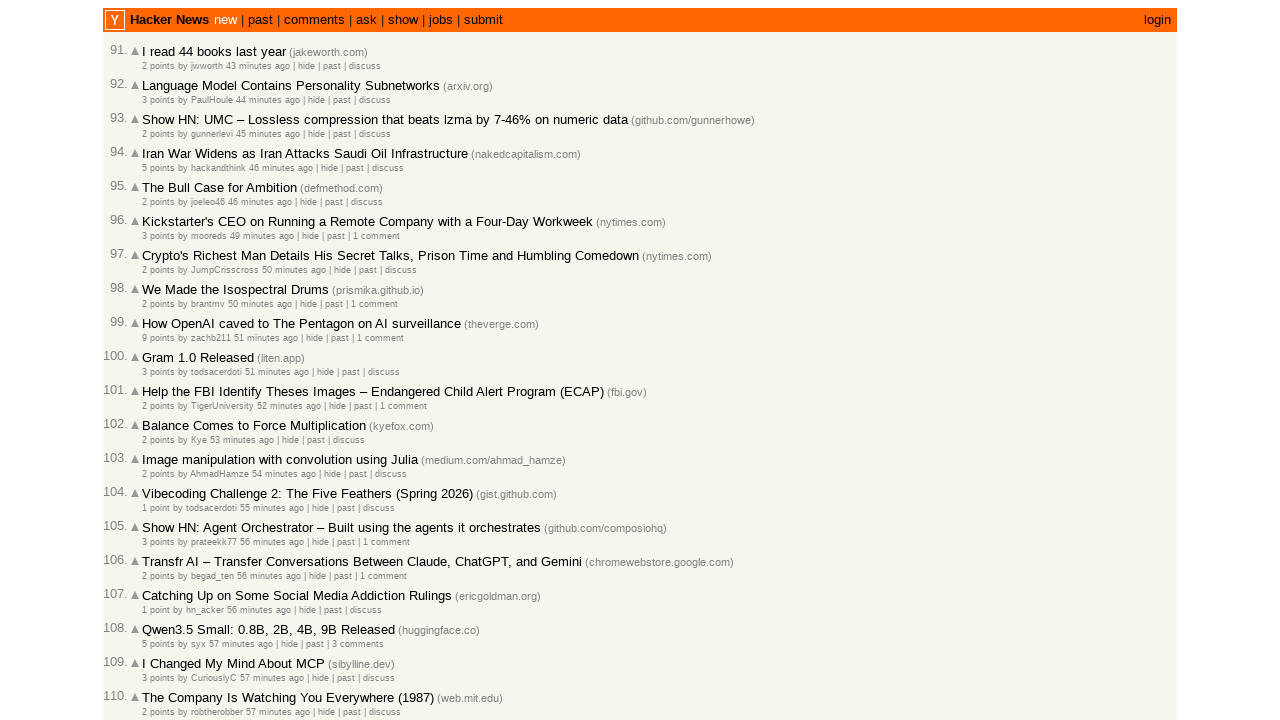

Retrieved text content from entry 96: '2 points by JumpCrisscross 50 minutes ago  | hide ...'
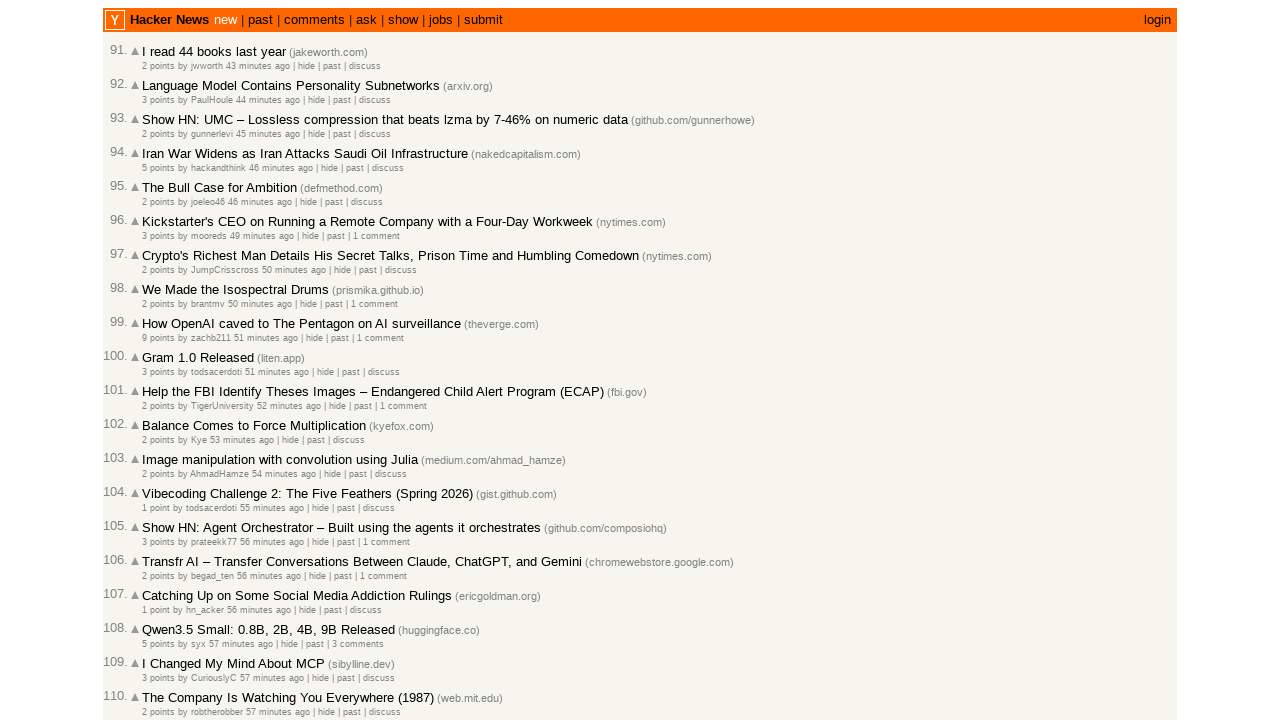

Parsed timestamp for entry 96: 50 (minutes ago)
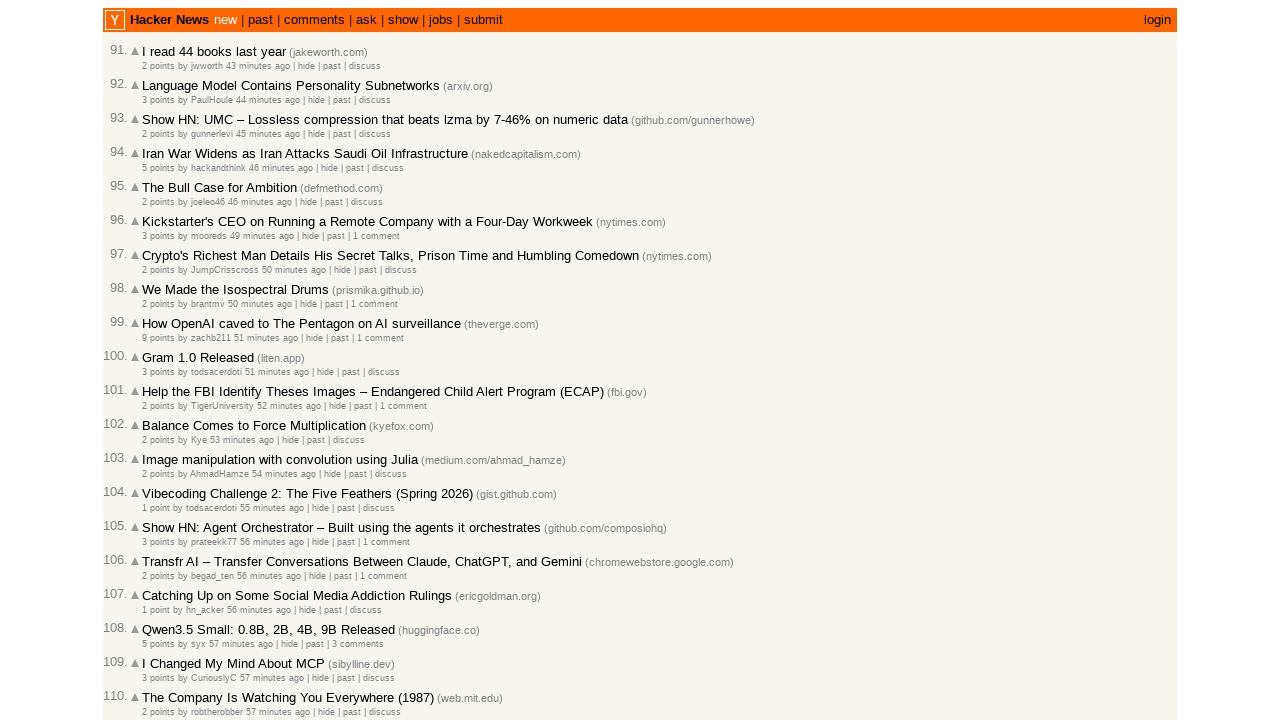

Verified entry 96 is in correct chronological order (time: 50)
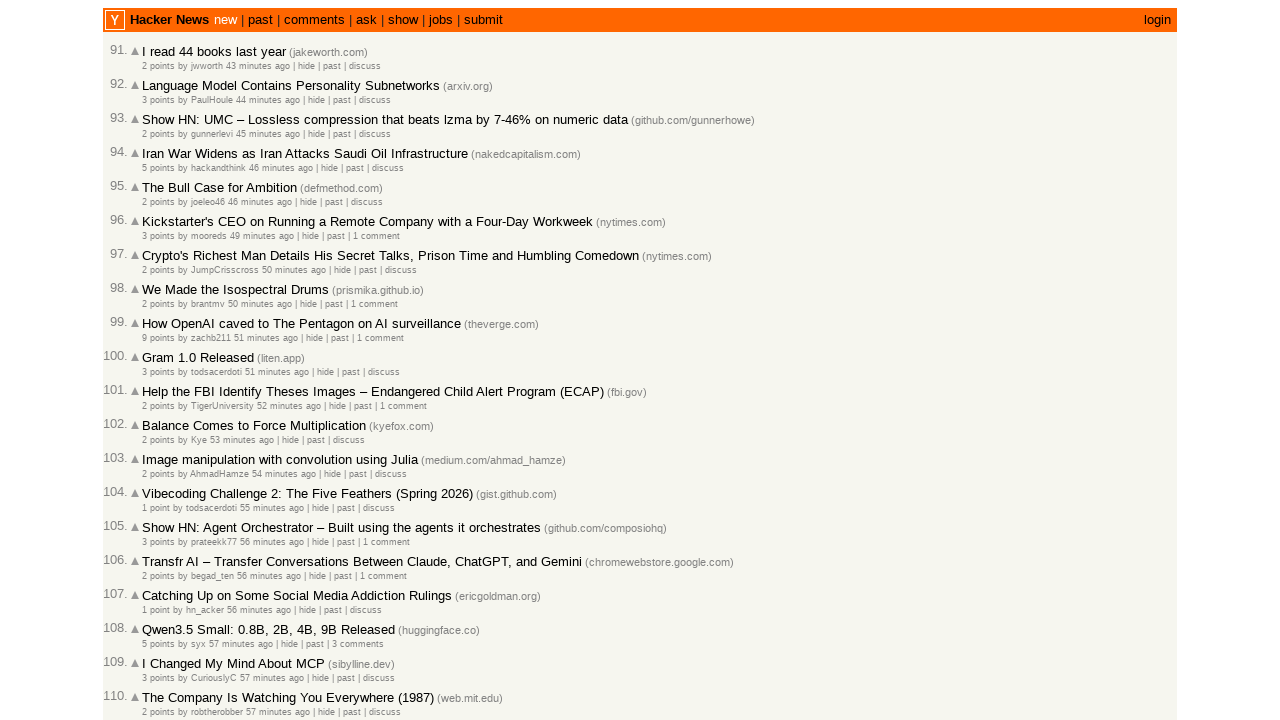

Retrieved all post rows with timestamps (entry 97)
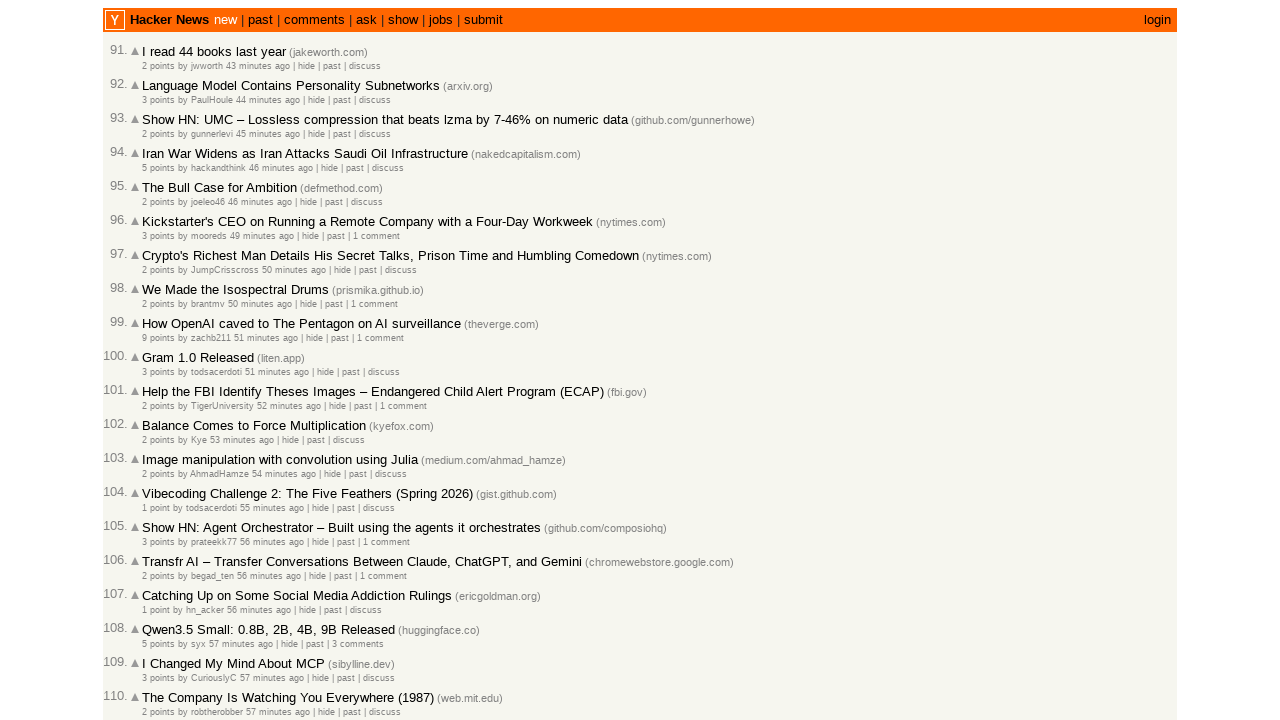

Retrieved text content from entry 97: '2 points by brantmv 50 minutes ago  | hide | past ...'
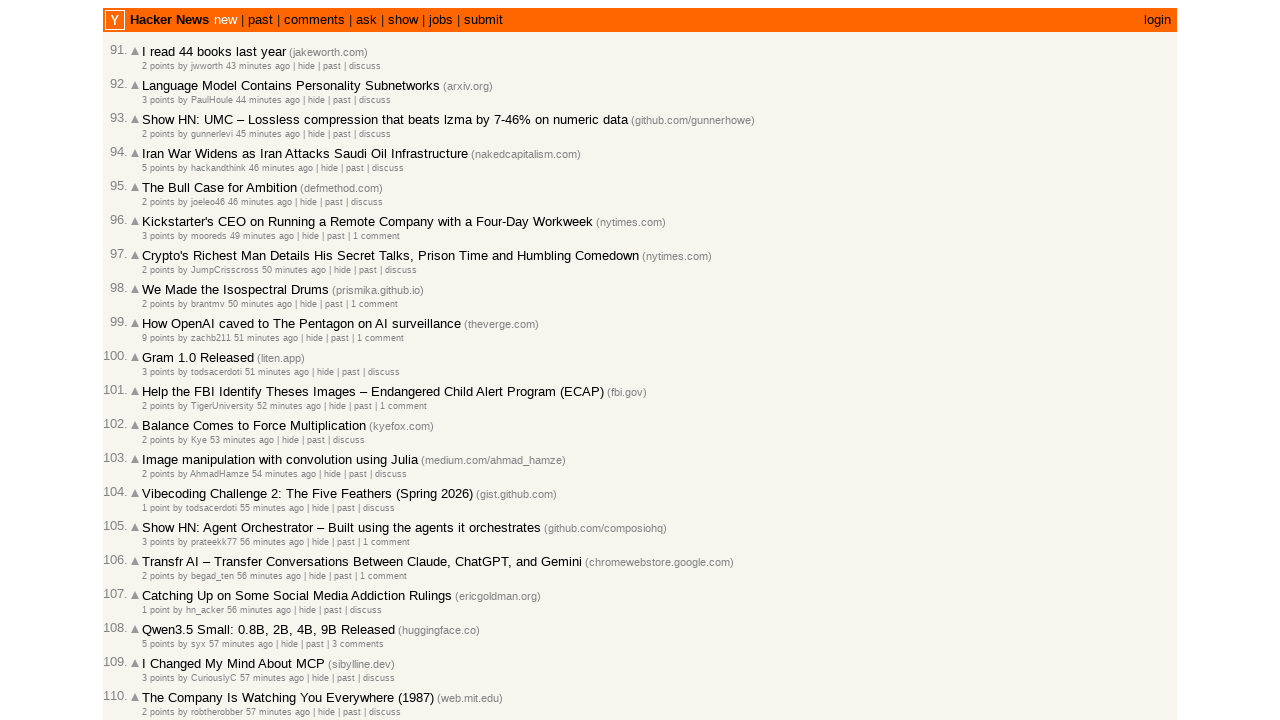

Parsed timestamp for entry 97: 50 (minutes ago)
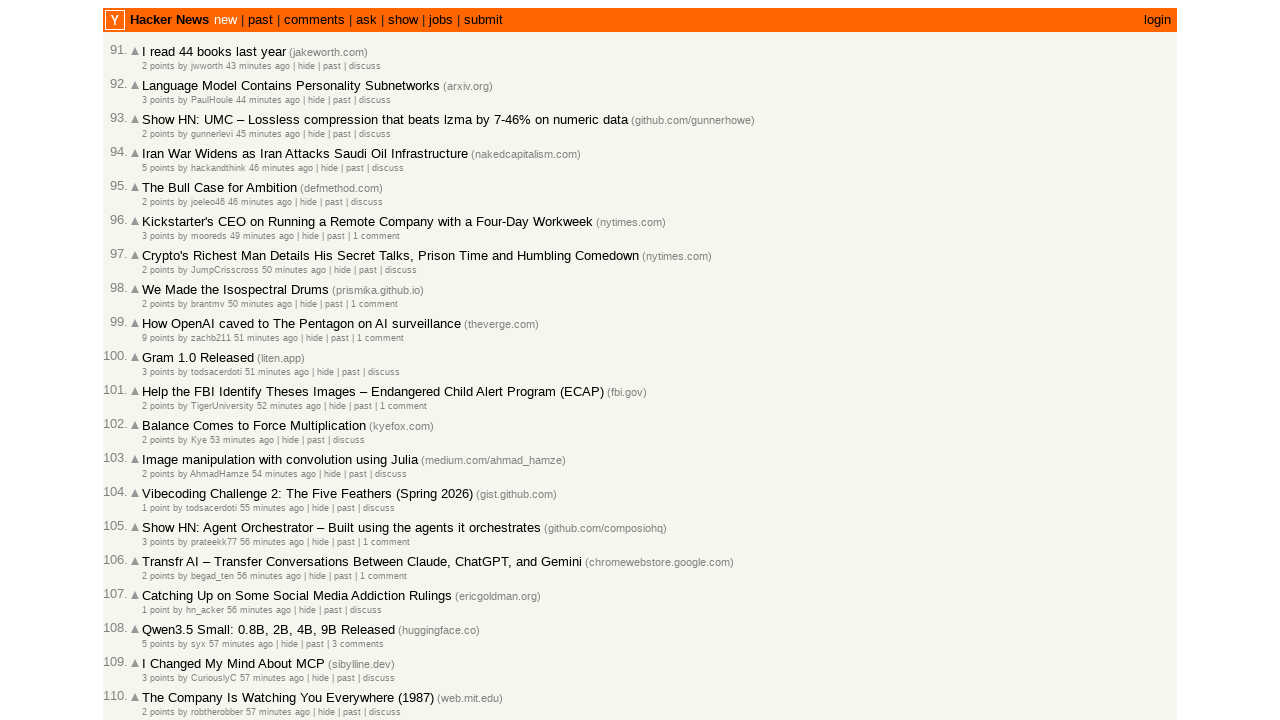

Verified entry 97 is in correct chronological order (time: 50)
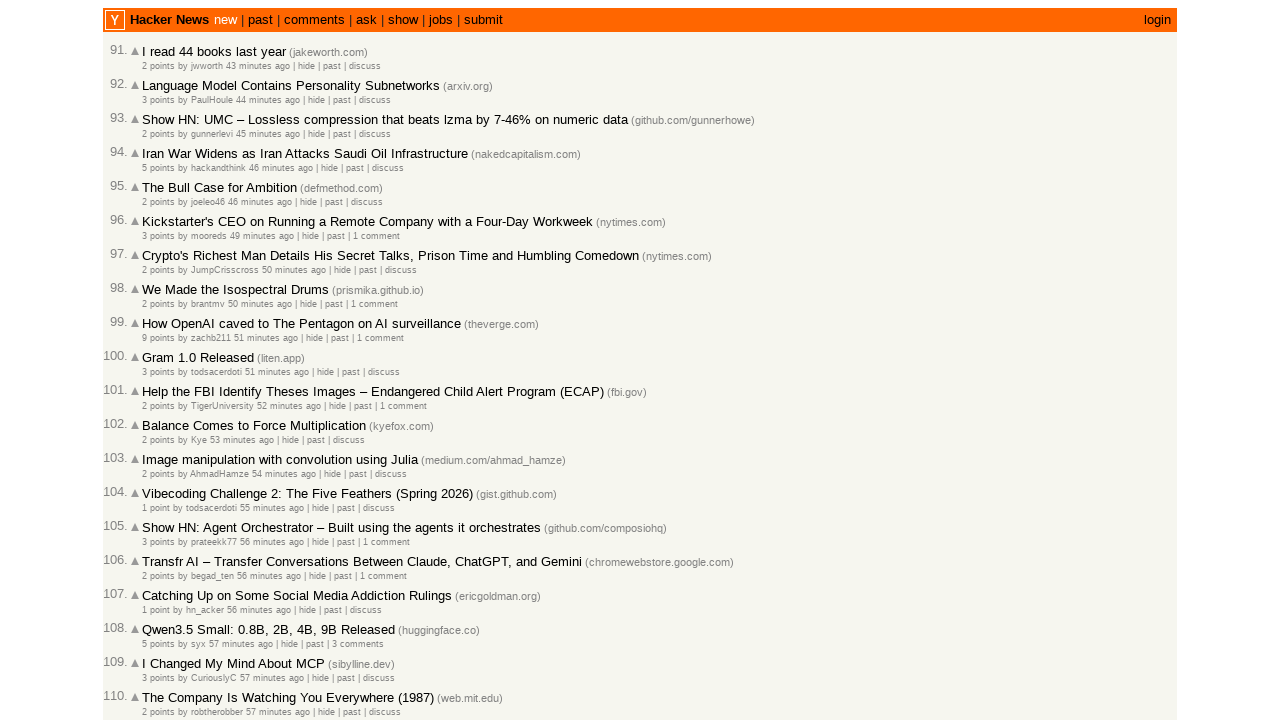

Retrieved all post rows with timestamps (entry 98)
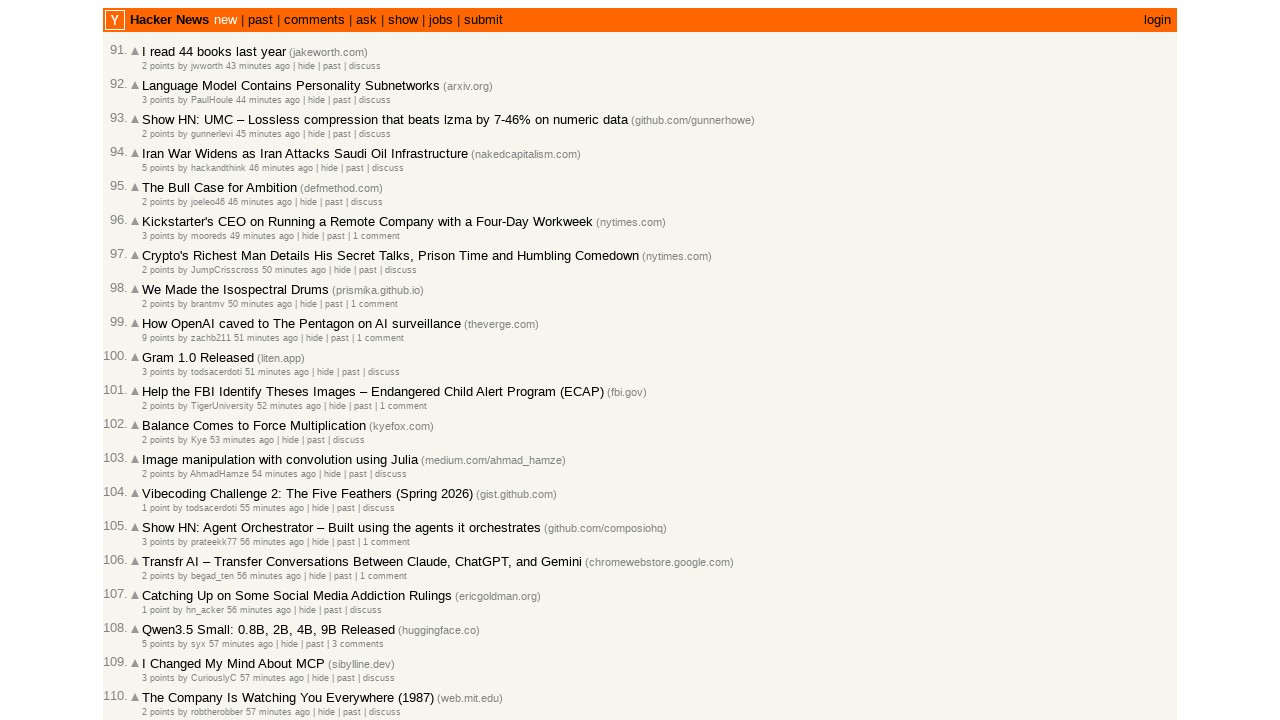

Retrieved text content from entry 98: '9 points by zachb211 51 minutes ago  | hide | past...'
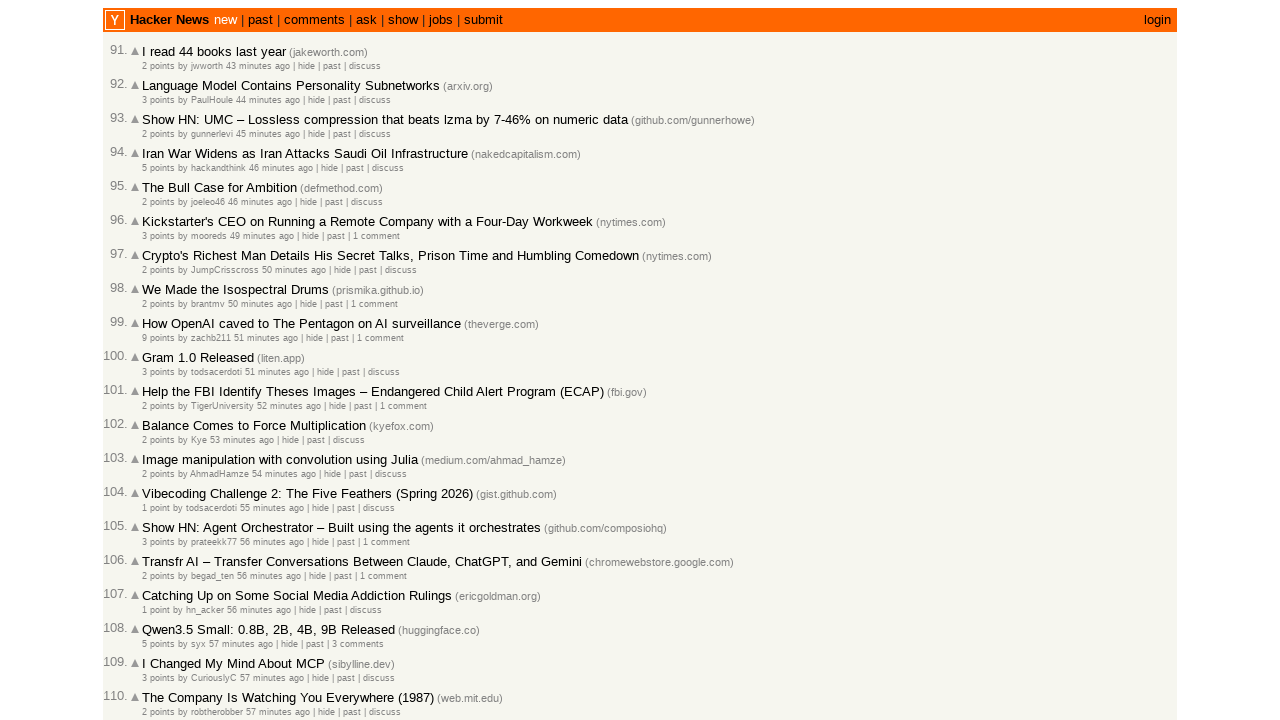

Parsed timestamp for entry 98: 51 (minutes ago)
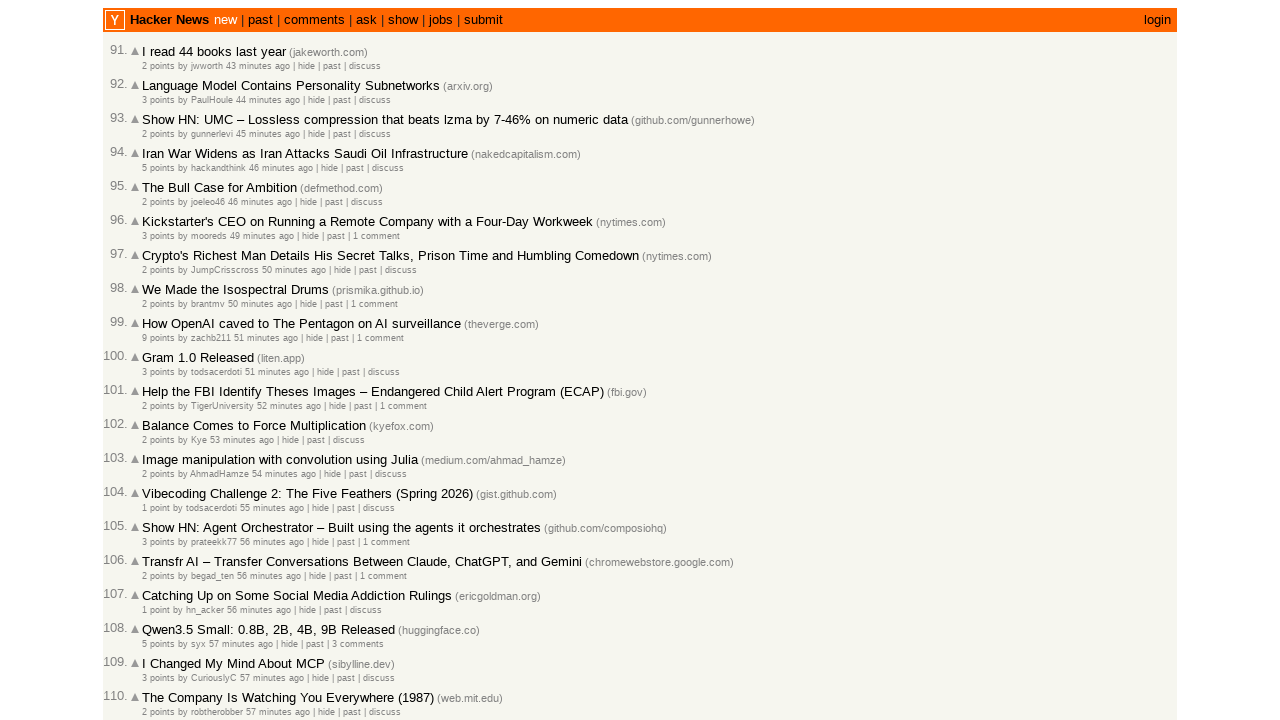

Verified entry 98 is in correct chronological order (time: 51)
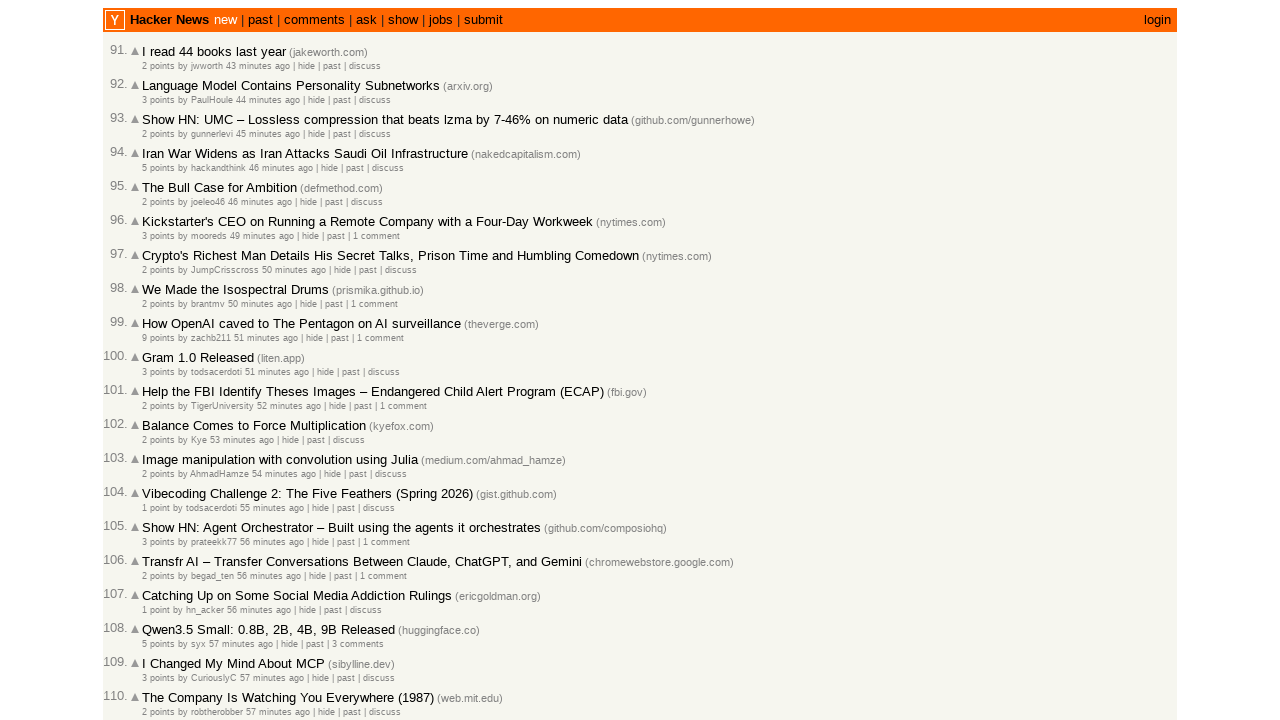

Retrieved all post rows with timestamps (entry 99)
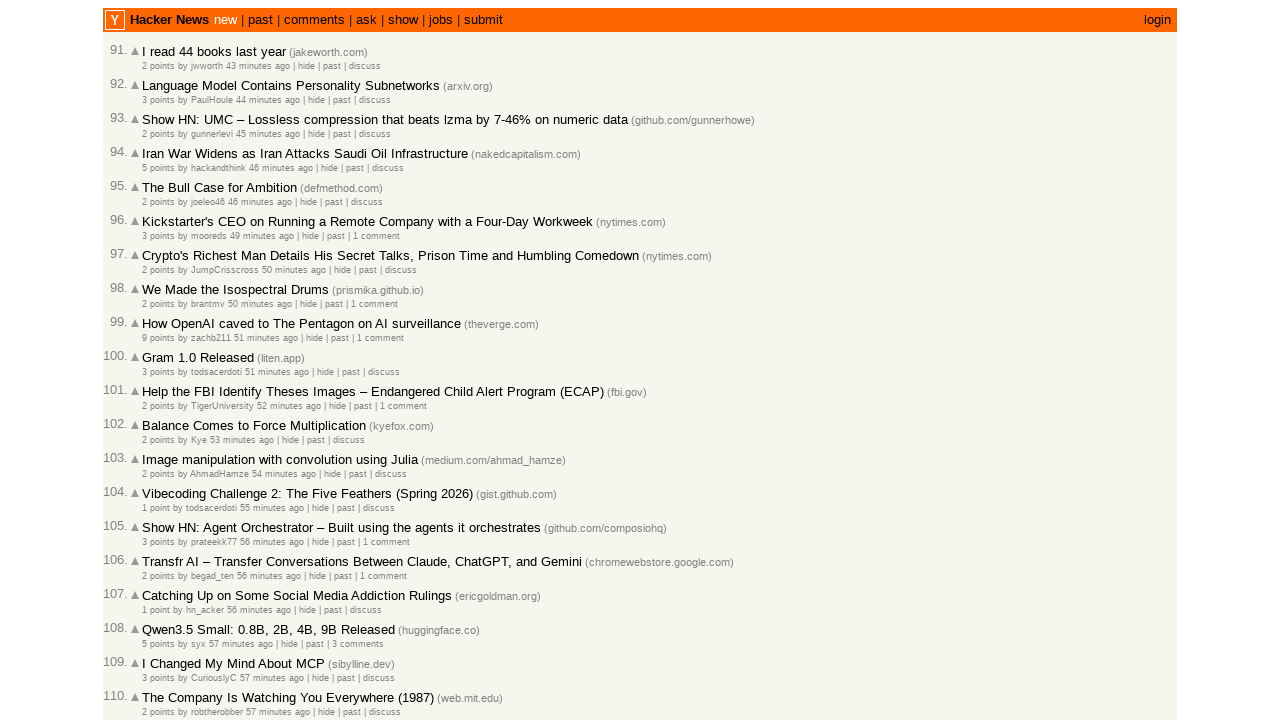

Retrieved text content from entry 99: '3 points by todsacerdoti 51 minutes ago  | hide | ...'
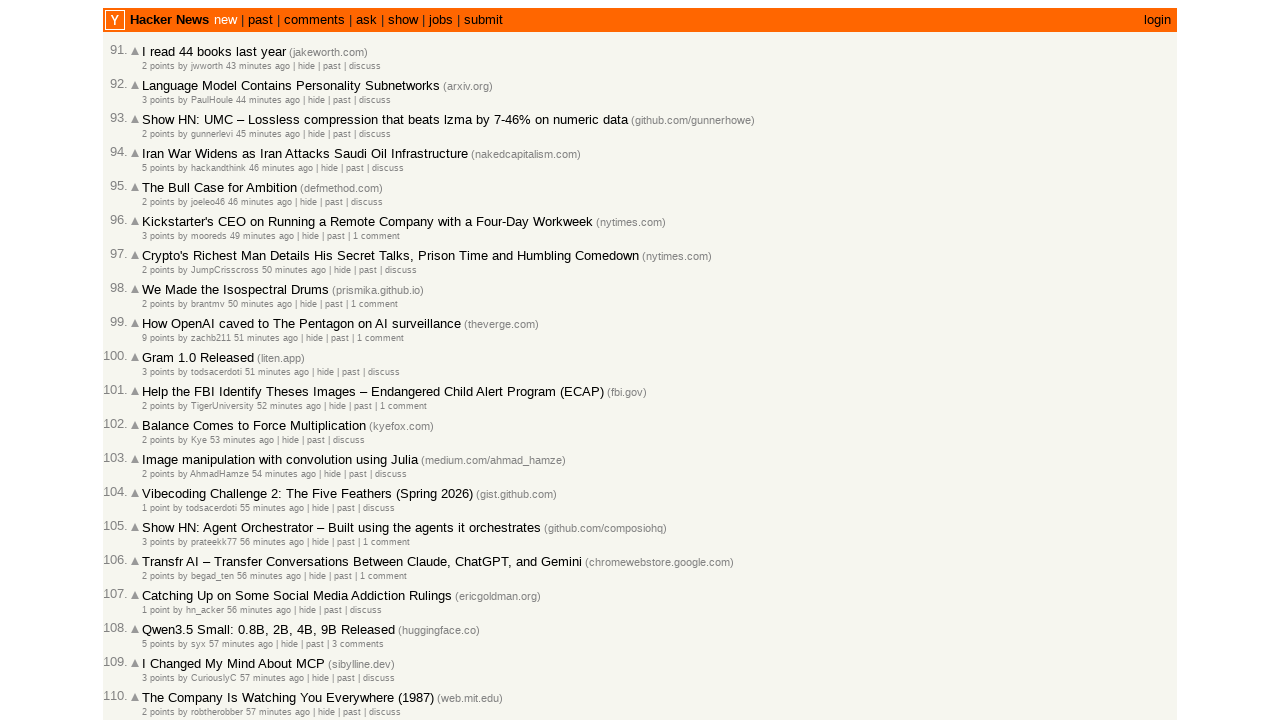

Parsed timestamp for entry 99: 51 (minutes ago)
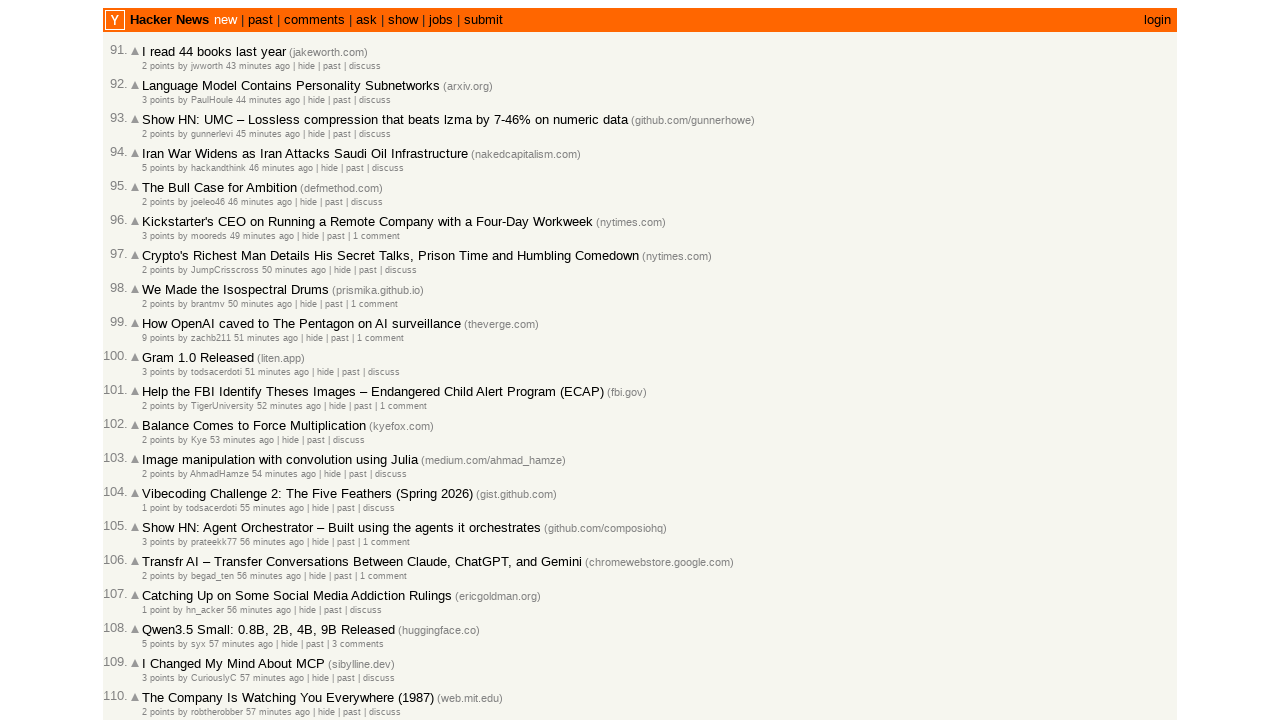

Verified entry 99 is in correct chronological order (time: 51)
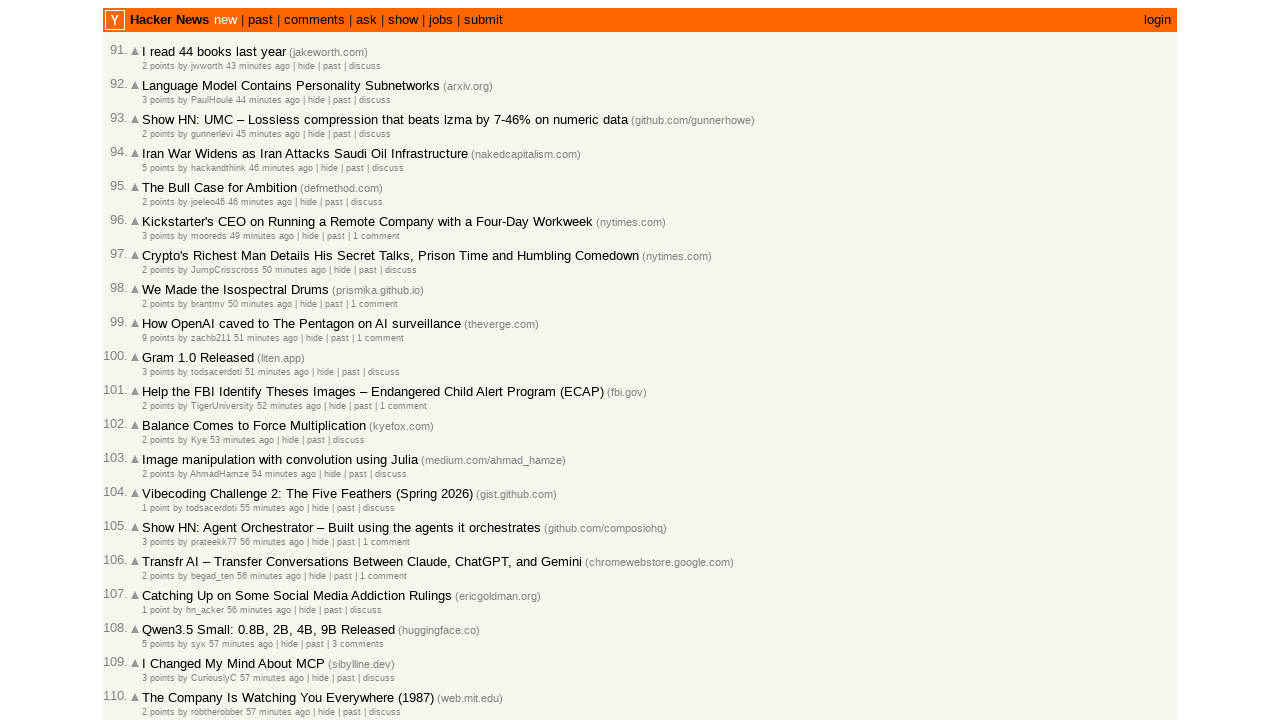

Successfully verified all 100 entries are ordered from most recent to least recent
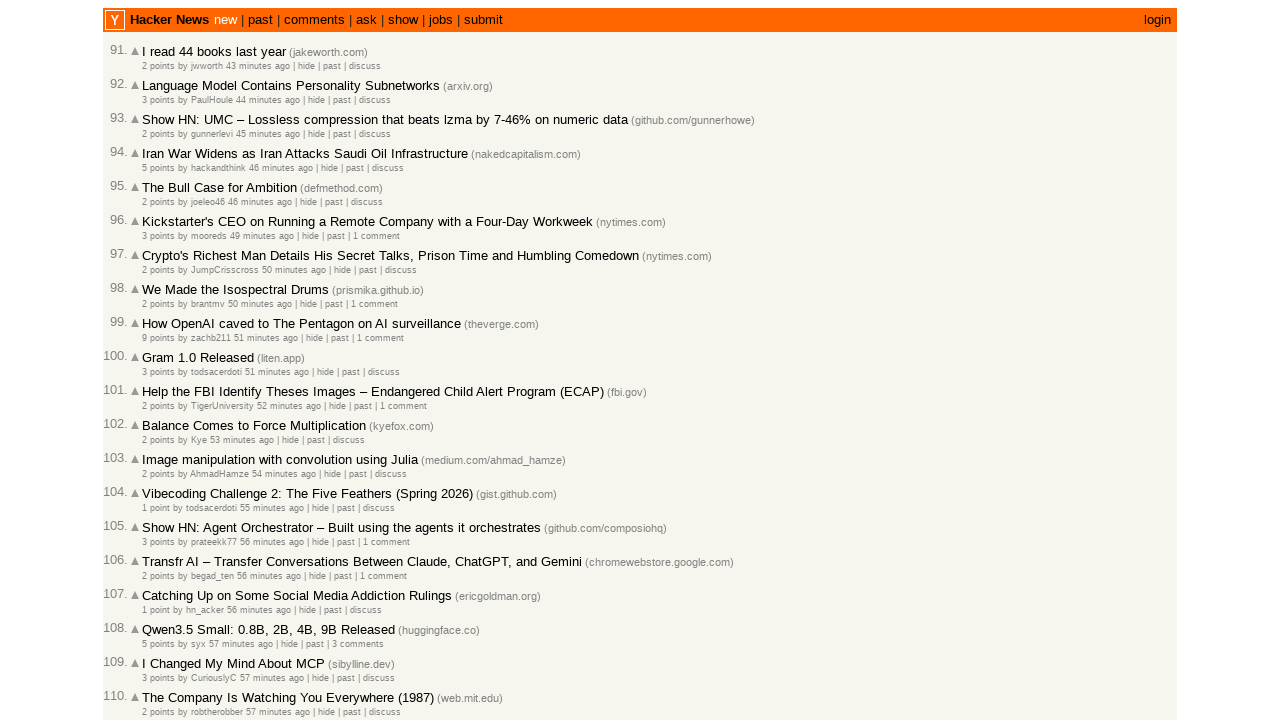

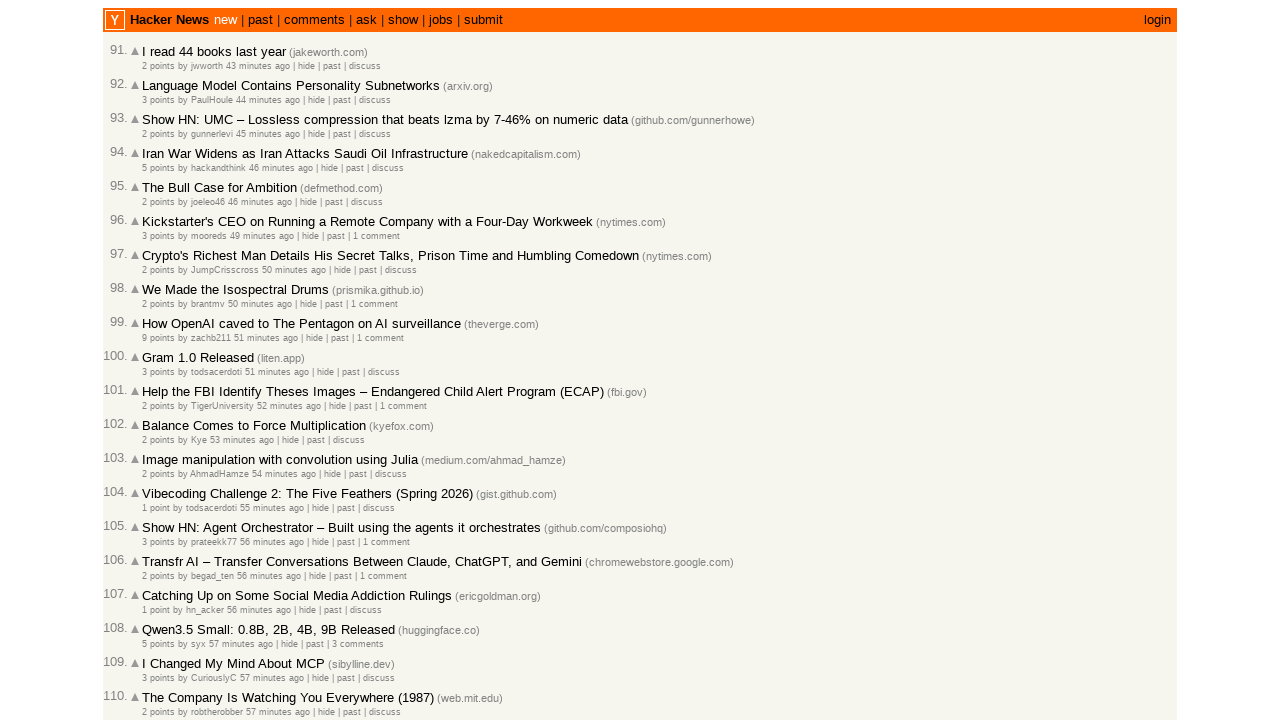